Tests the jQuery UI datepicker widget by clicking on the date input, navigating through months using the previous arrow until reaching a target month/year, and selecting a specific date.

Starting URL: https://jqueryui.com/datepicker/

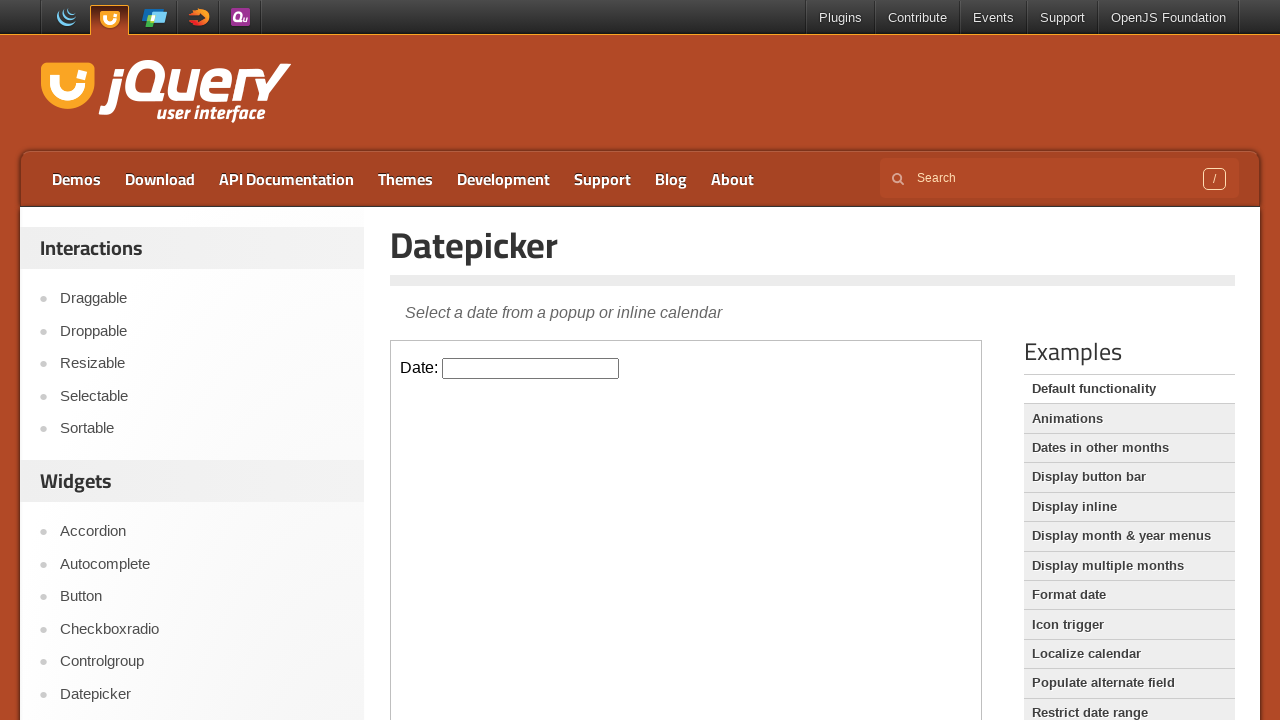

Located the datepicker iframe
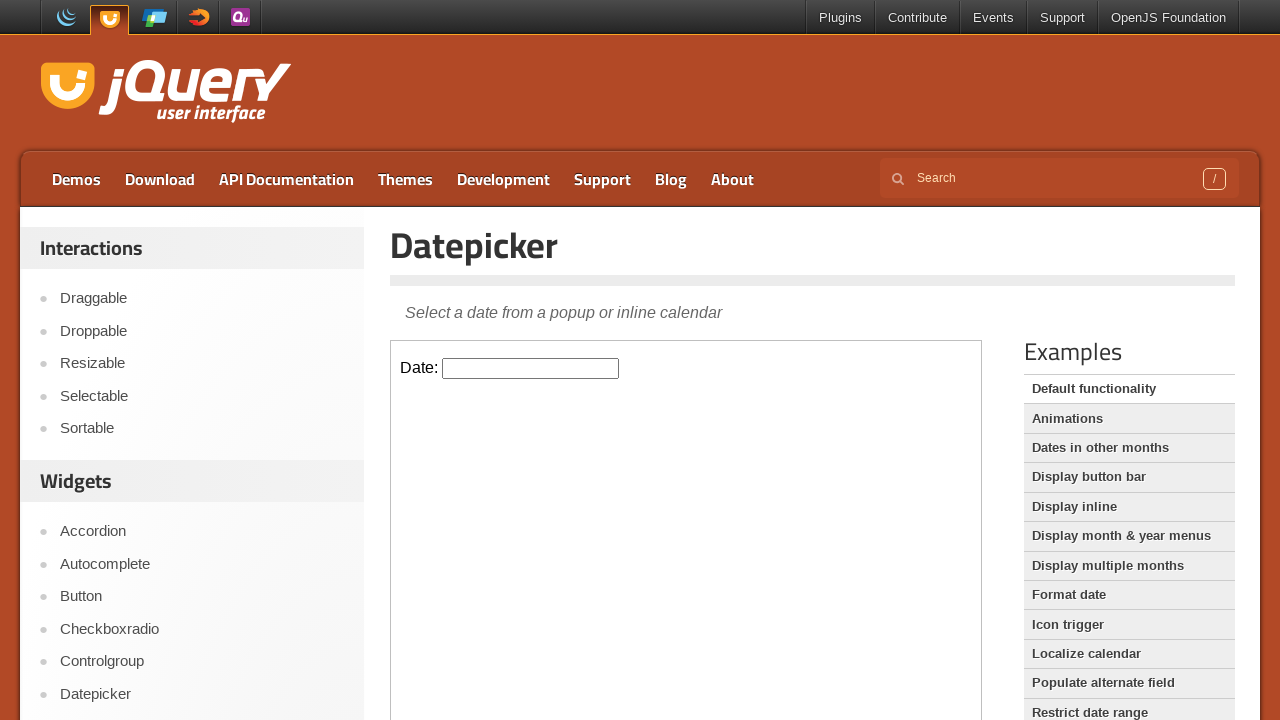

Set target date to August 10, 2001
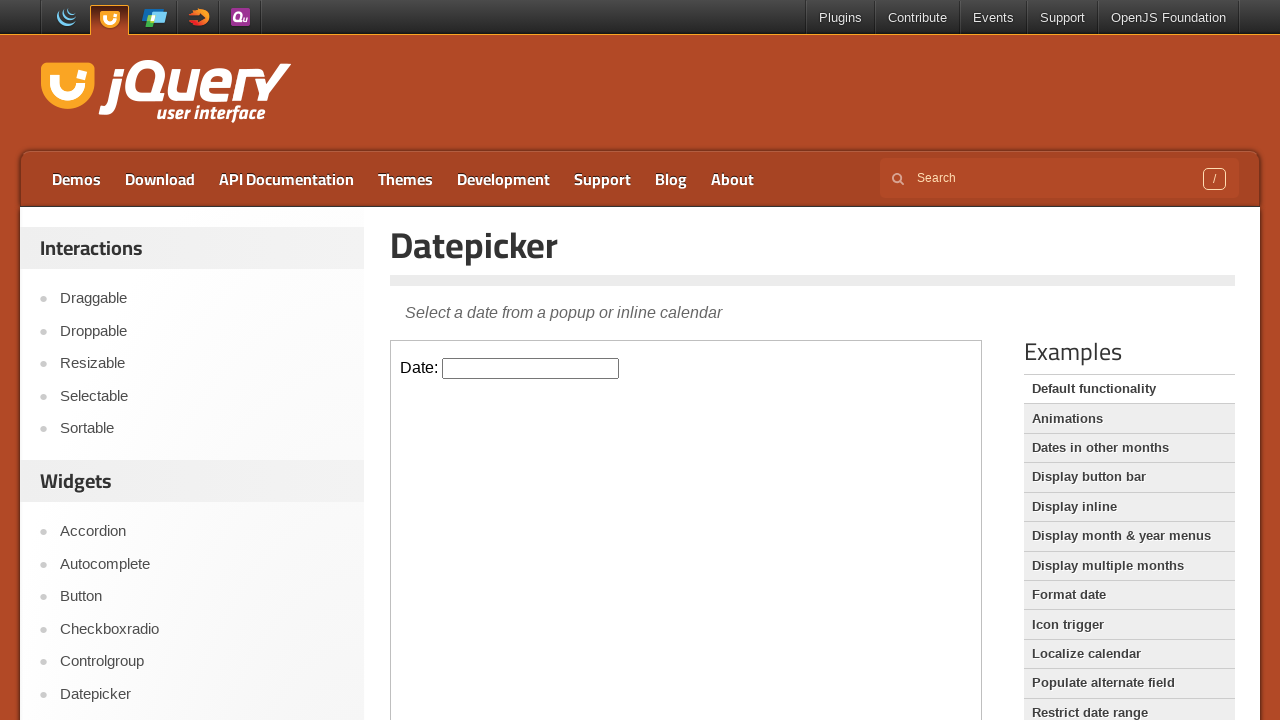

Clicked datepicker input to open calendar at (531, 368) on iframe.demo-frame >> internal:control=enter-frame >> input#datepicker
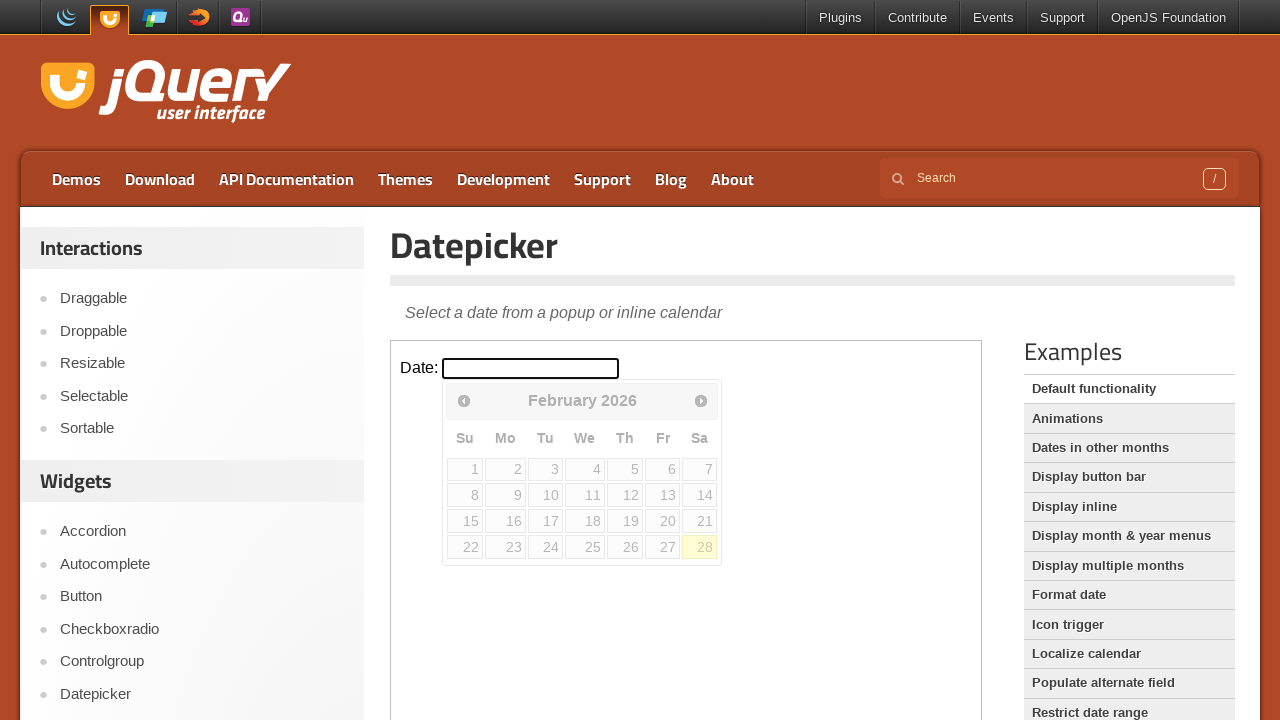

Clicked previous arrow to navigate backwards (current: February 2026) at (464, 400) on iframe.demo-frame >> internal:control=enter-frame >> #ui-datepicker-div .ui-date
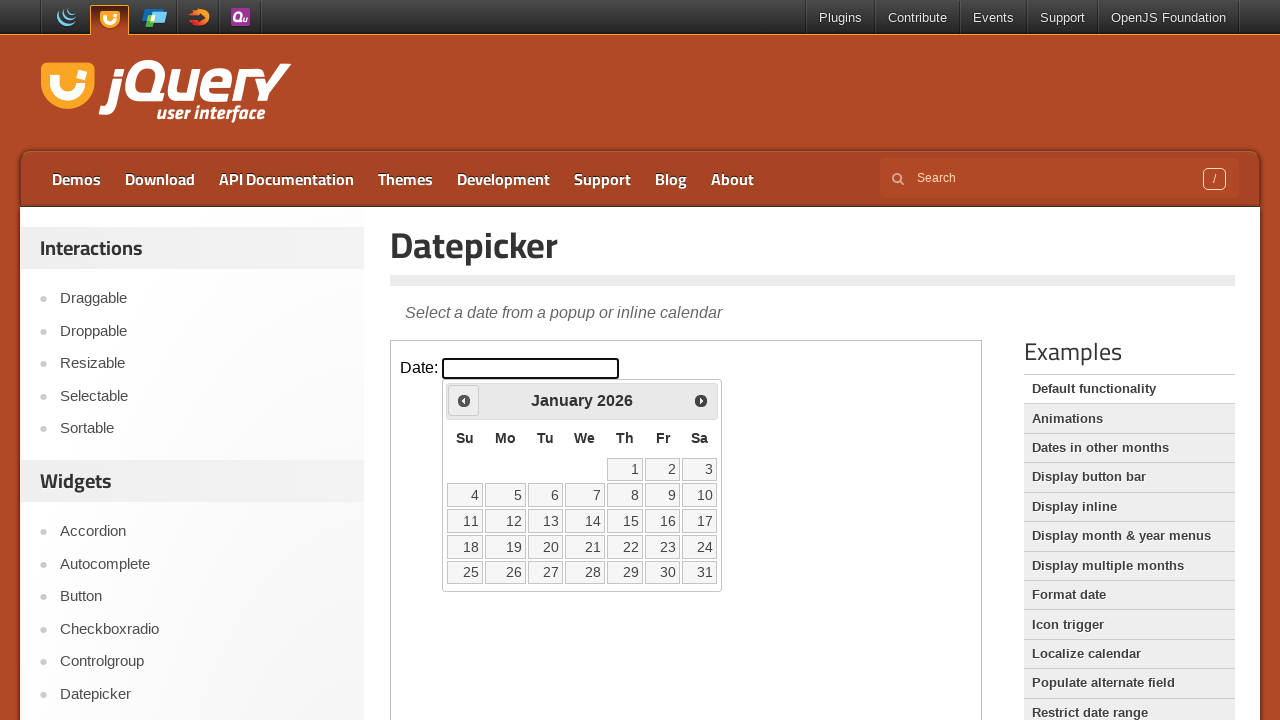

Waited for UI update
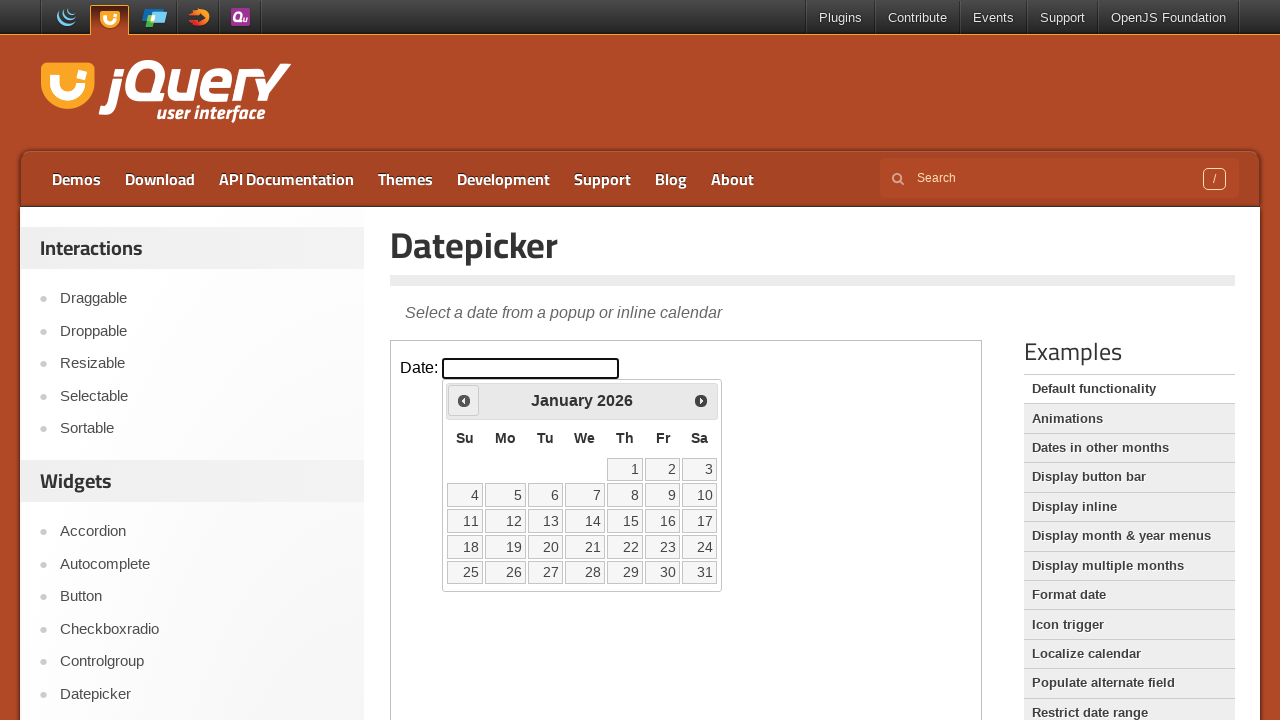

Clicked previous arrow to navigate backwards (current: January 2026) at (464, 400) on iframe.demo-frame >> internal:control=enter-frame >> #ui-datepicker-div .ui-date
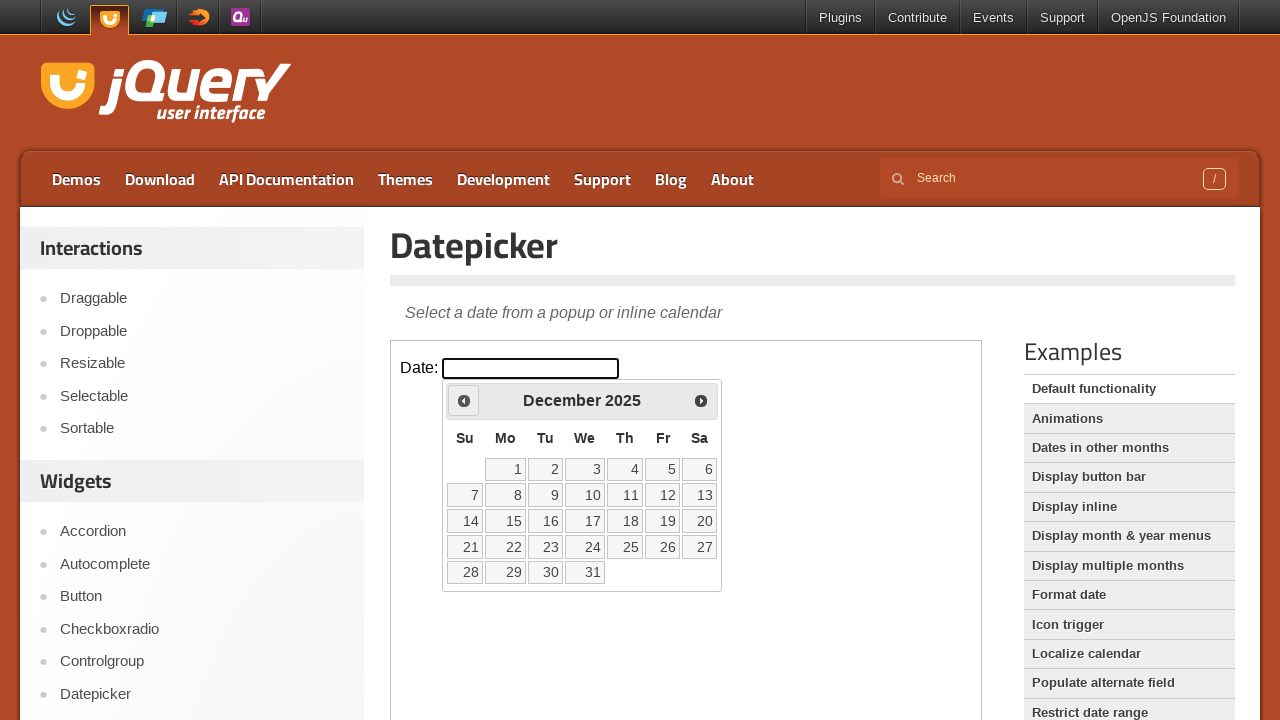

Waited for UI update
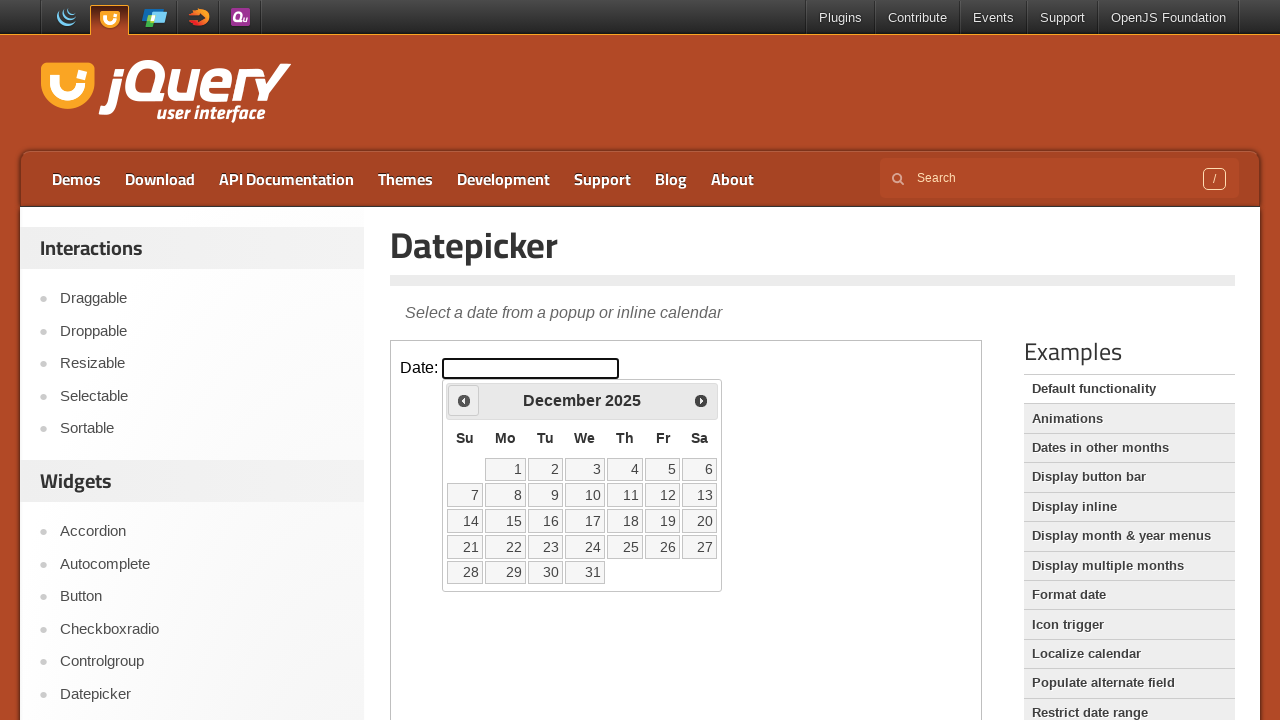

Clicked previous arrow to navigate backwards (current: December 2025) at (464, 400) on iframe.demo-frame >> internal:control=enter-frame >> #ui-datepicker-div .ui-date
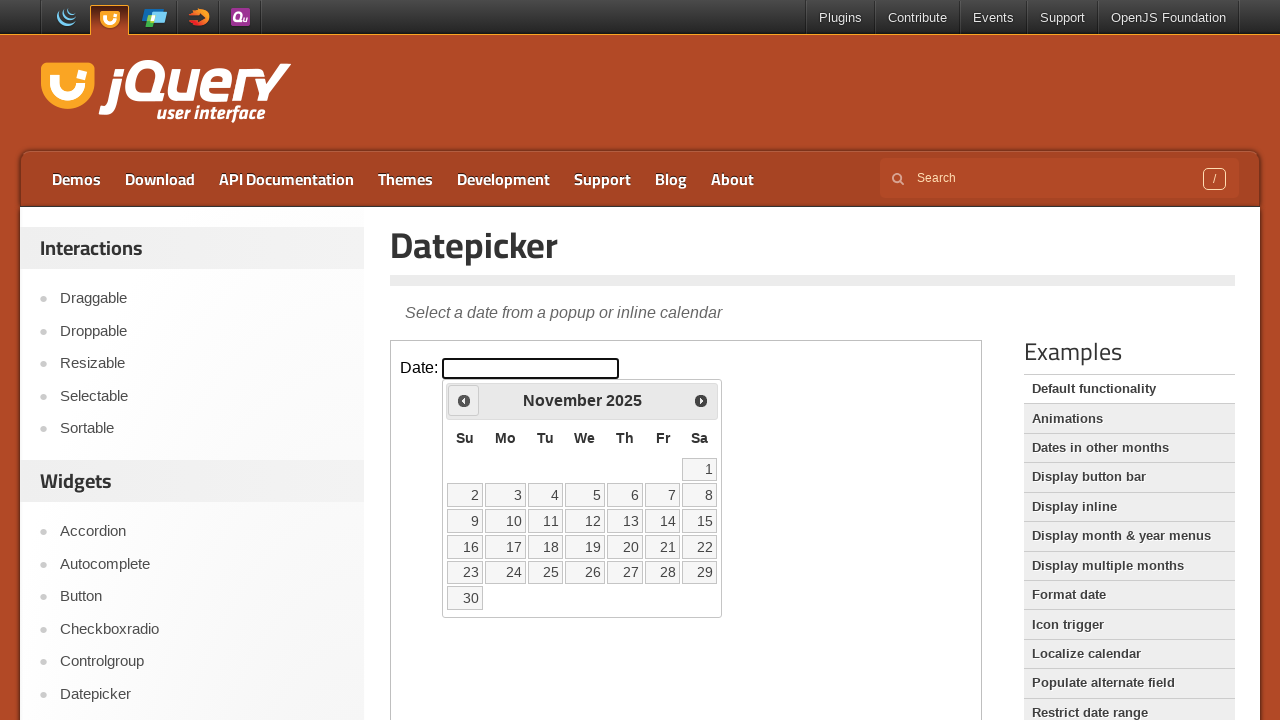

Waited for UI update
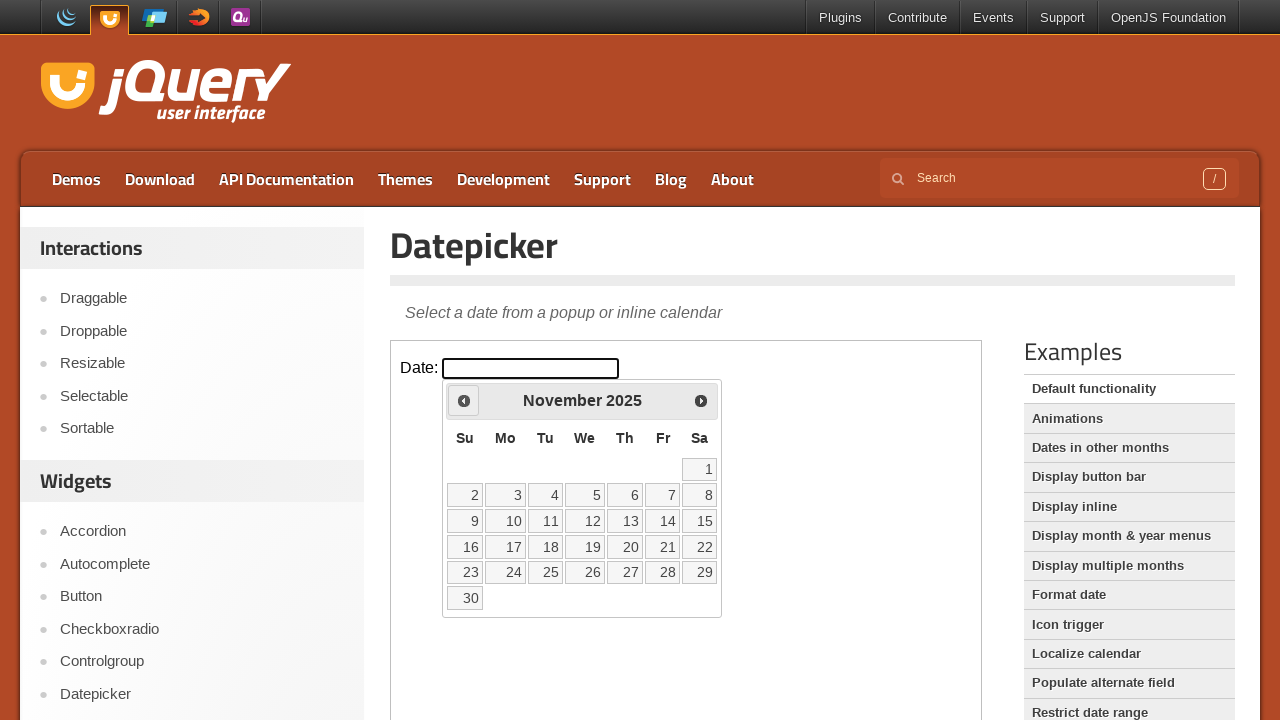

Clicked previous arrow to navigate backwards (current: November 2025) at (464, 400) on iframe.demo-frame >> internal:control=enter-frame >> #ui-datepicker-div .ui-date
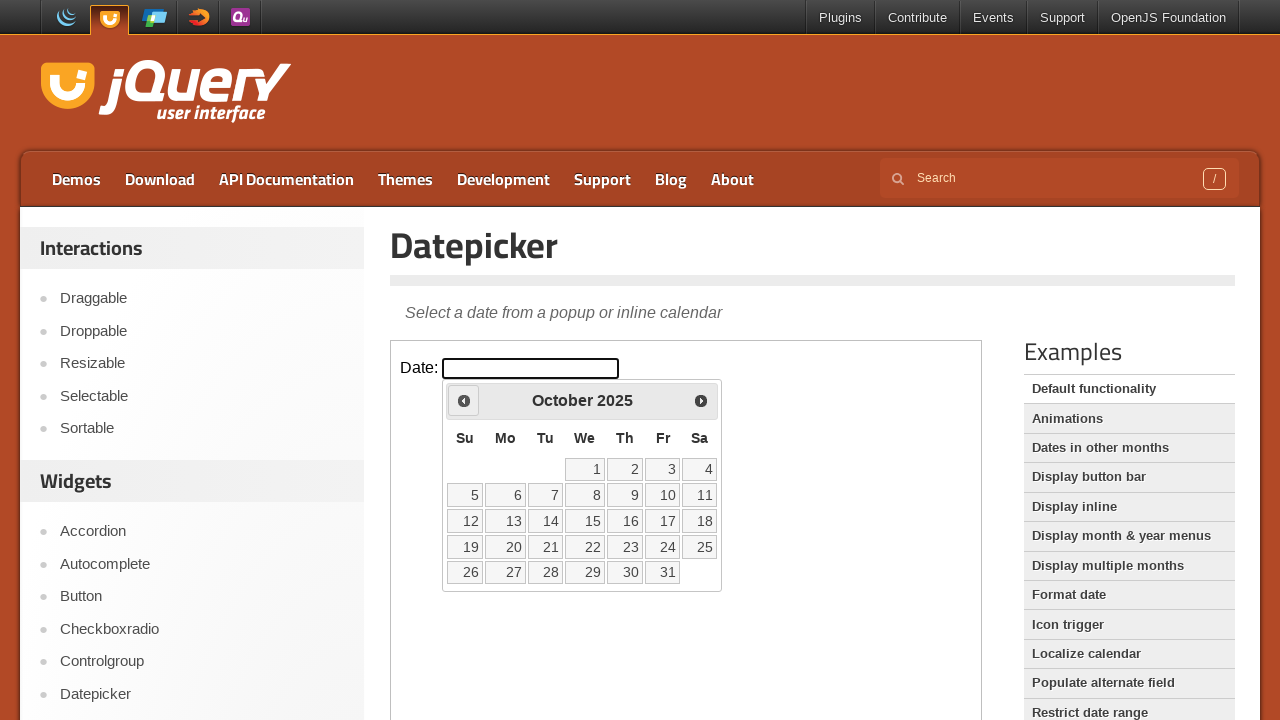

Waited for UI update
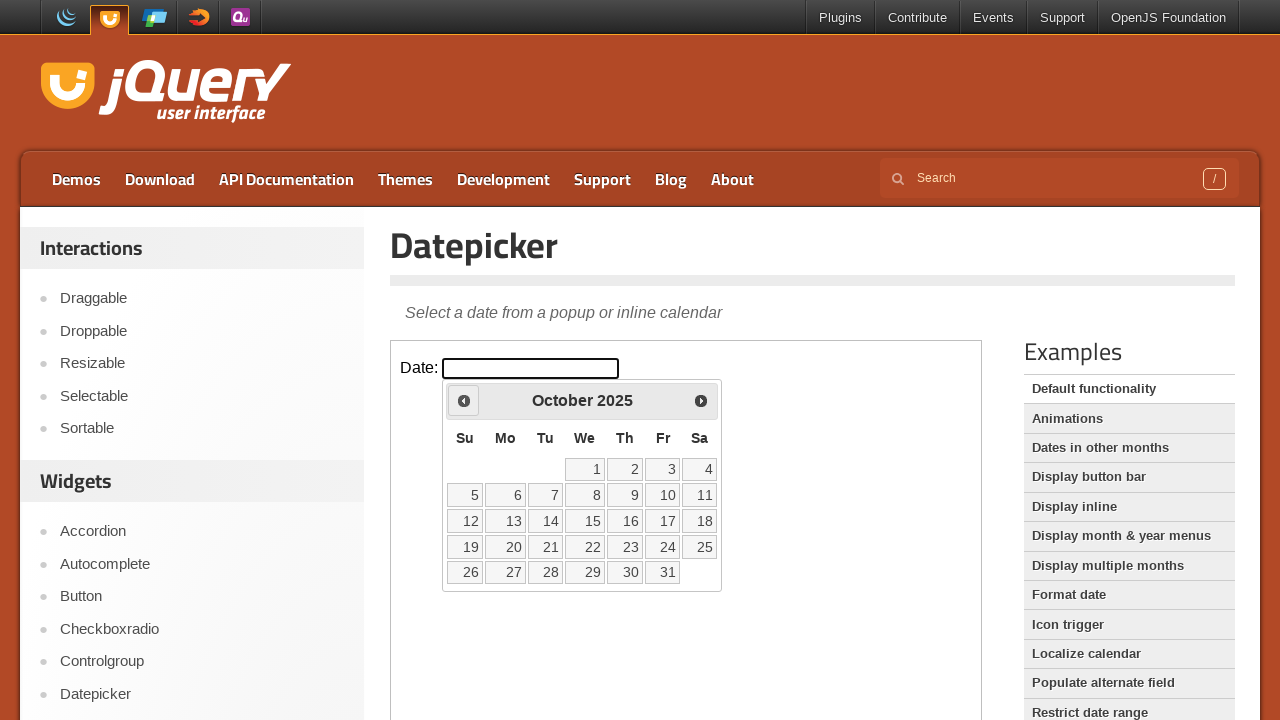

Clicked previous arrow to navigate backwards (current: October 2025) at (464, 400) on iframe.demo-frame >> internal:control=enter-frame >> #ui-datepicker-div .ui-date
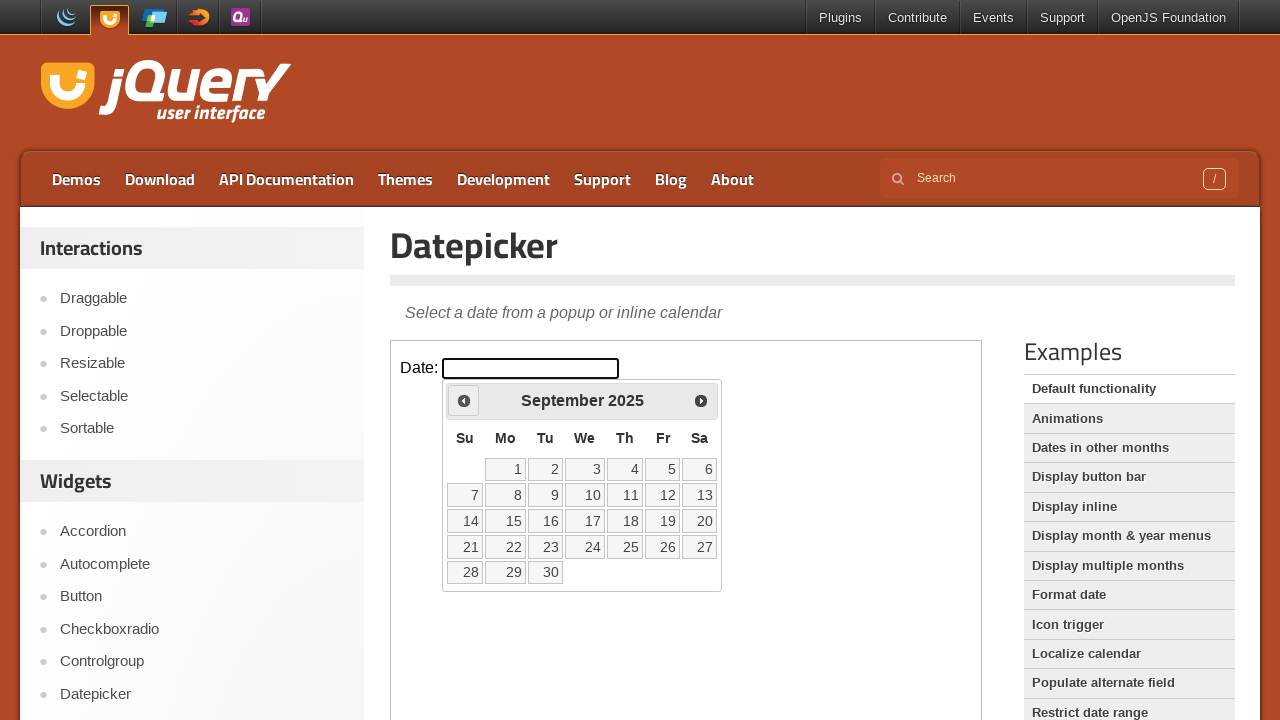

Waited for UI update
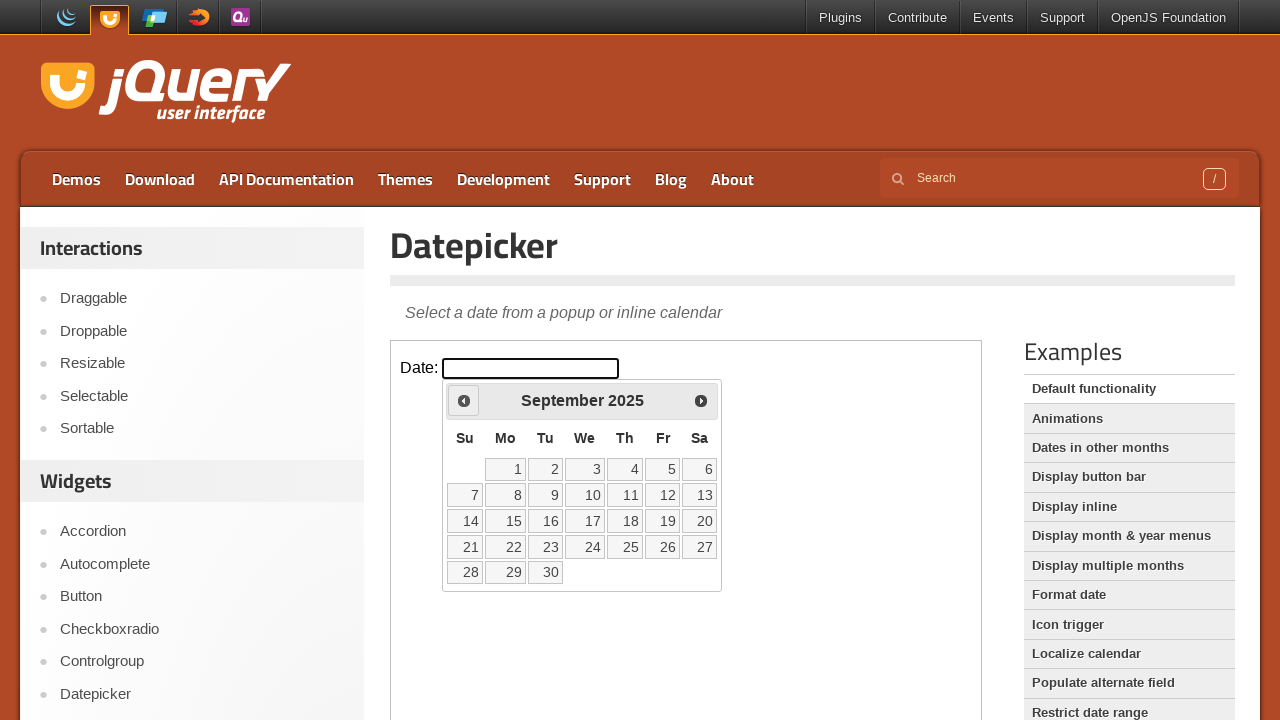

Clicked previous arrow to navigate backwards (current: September 2025) at (464, 400) on iframe.demo-frame >> internal:control=enter-frame >> #ui-datepicker-div .ui-date
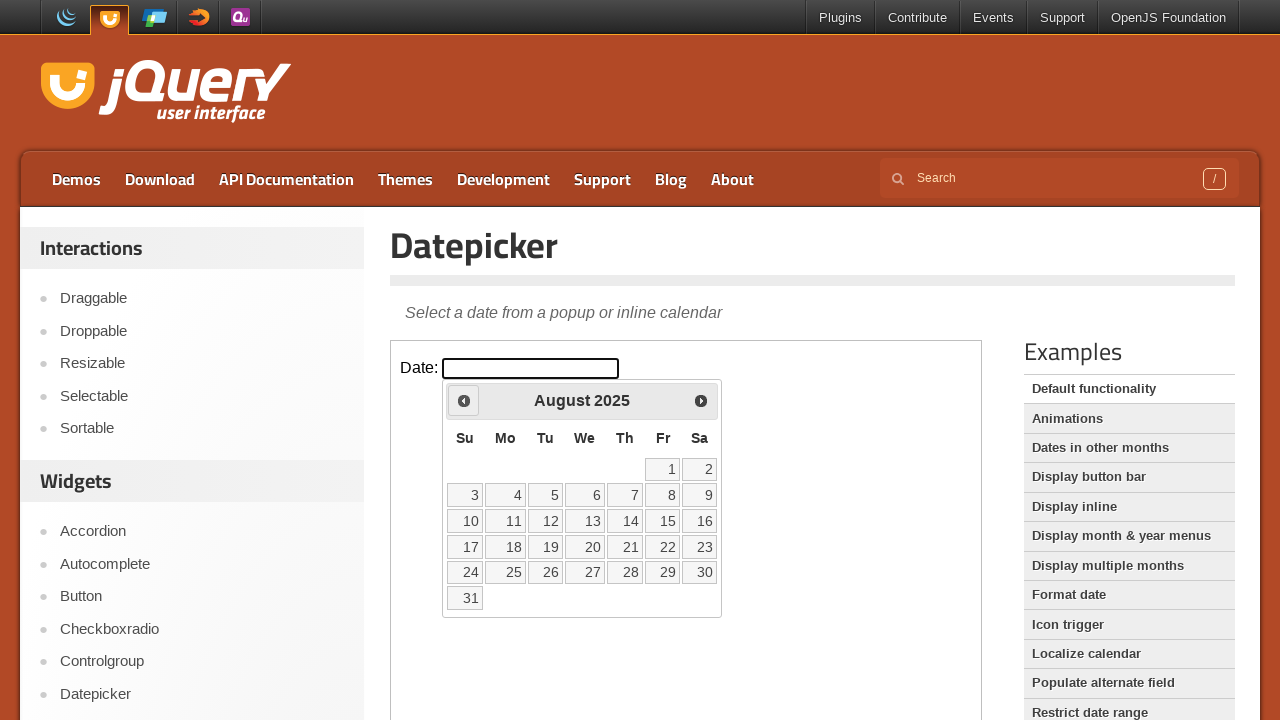

Waited for UI update
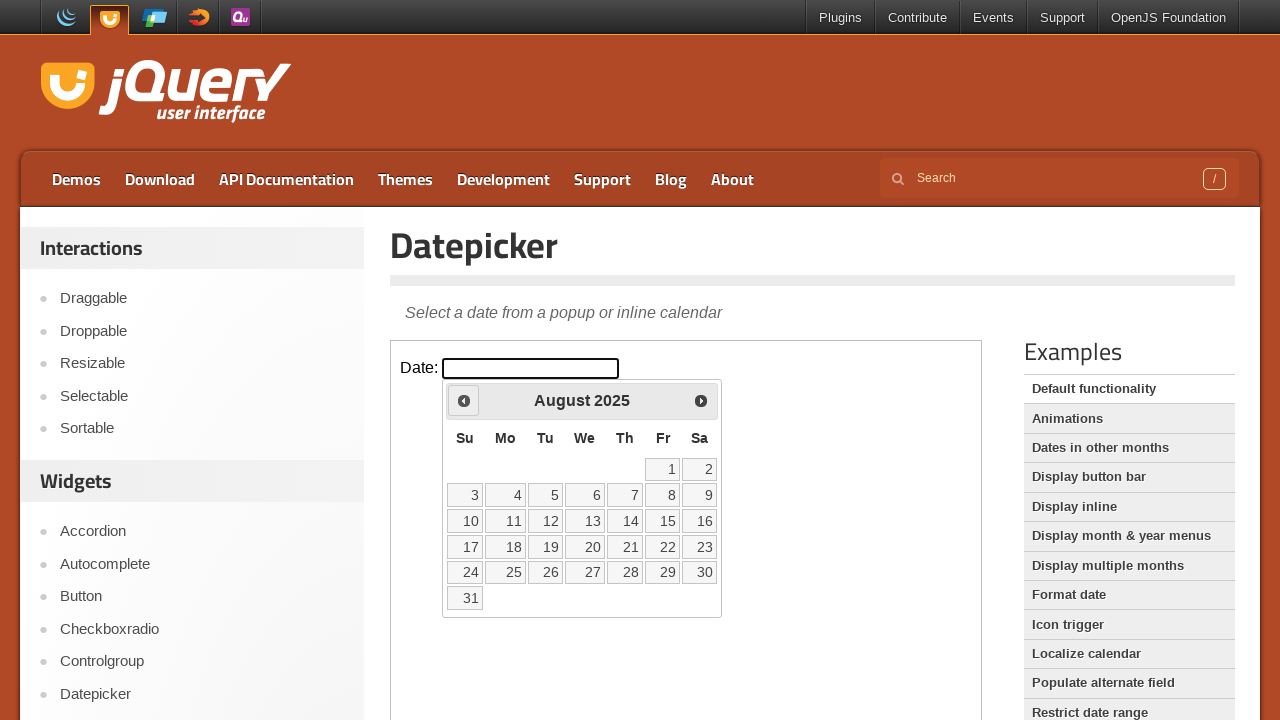

Clicked previous arrow to navigate backwards (current: August 2025) at (464, 400) on iframe.demo-frame >> internal:control=enter-frame >> #ui-datepicker-div .ui-date
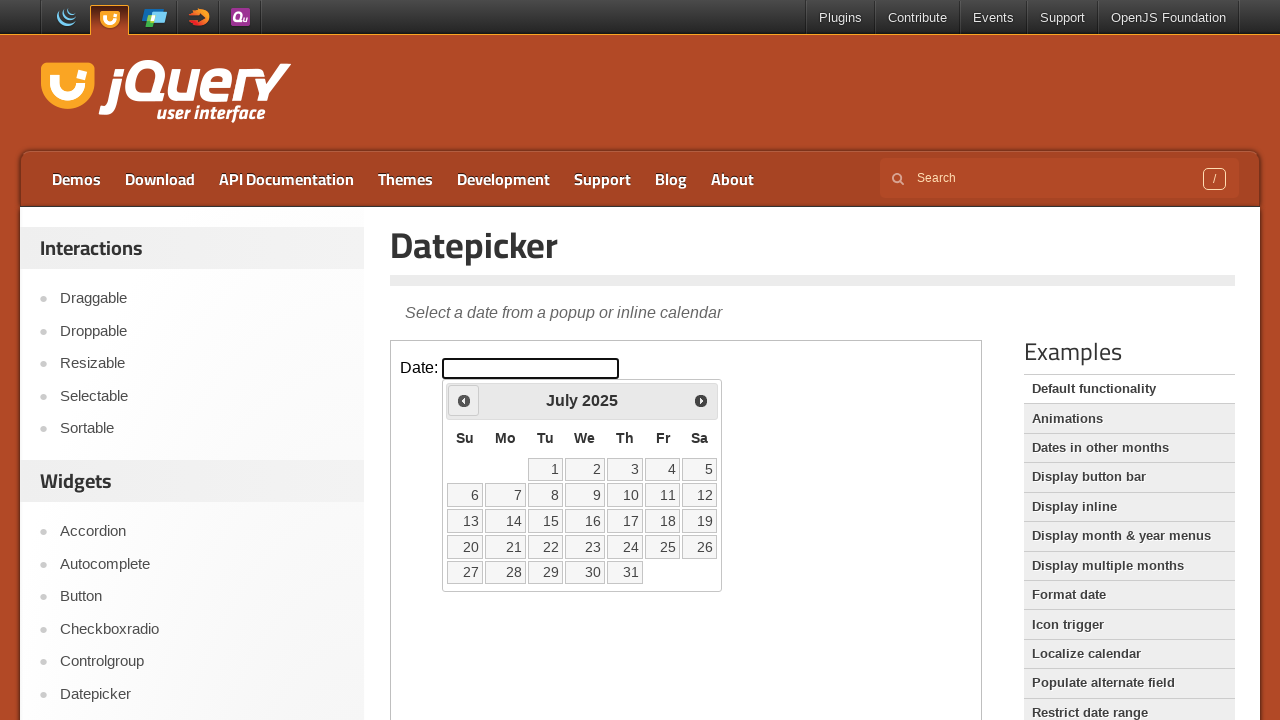

Waited for UI update
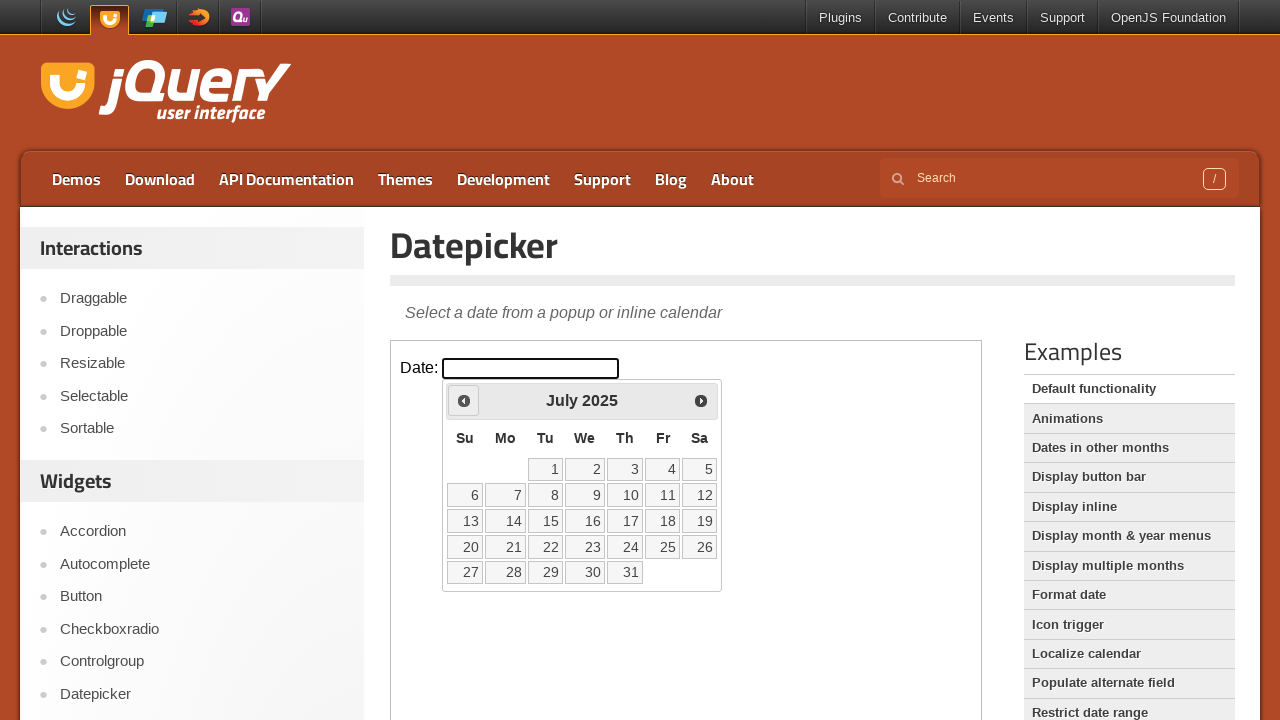

Clicked previous arrow to navigate backwards (current: July 2025) at (464, 400) on iframe.demo-frame >> internal:control=enter-frame >> #ui-datepicker-div .ui-date
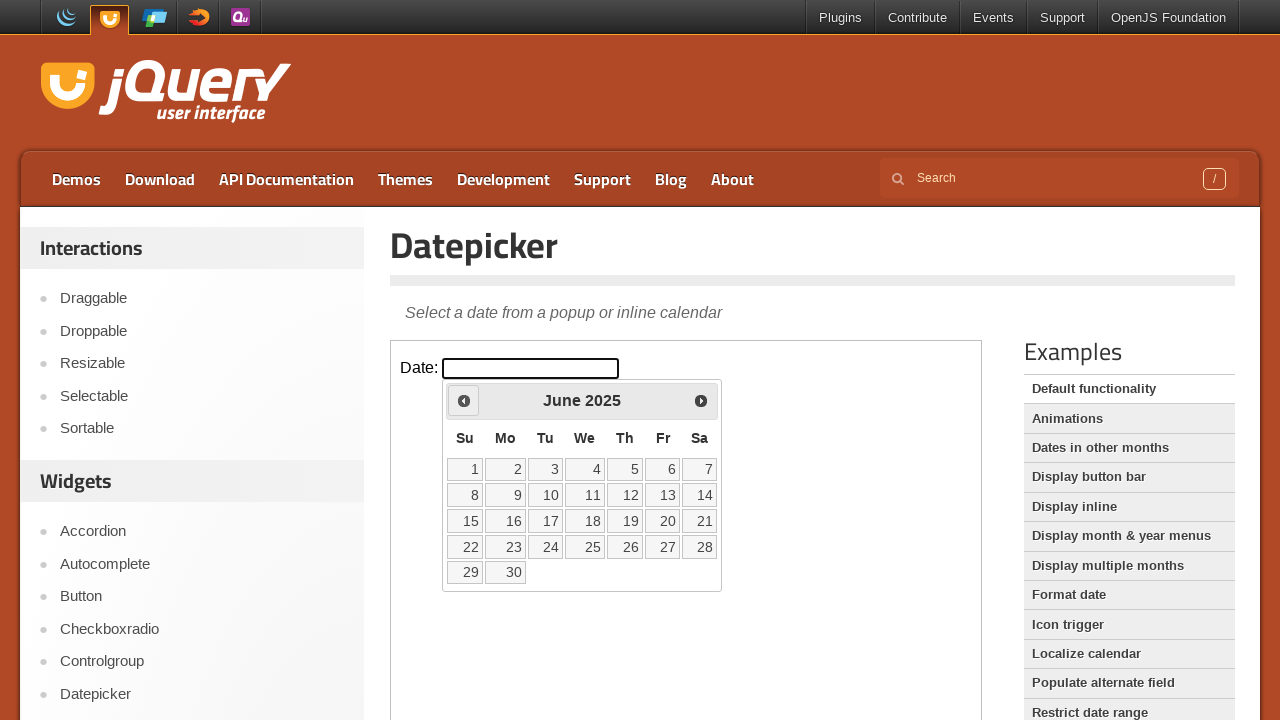

Waited for UI update
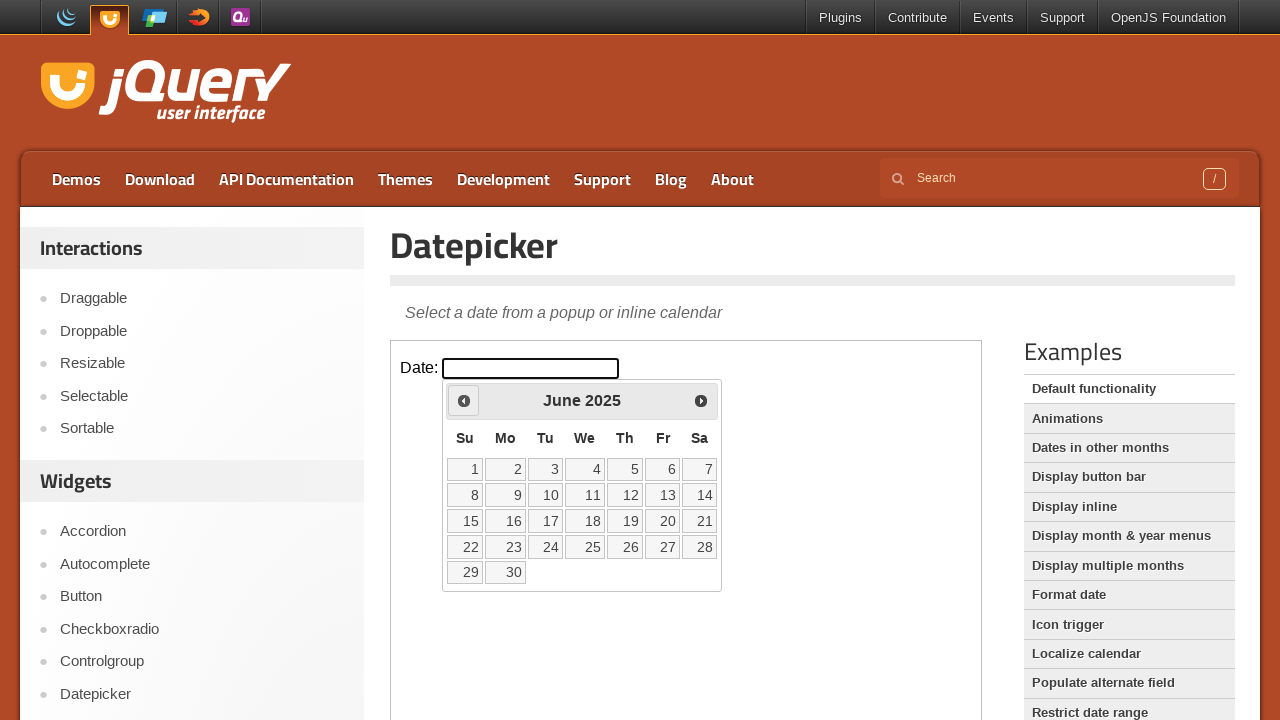

Clicked previous arrow to navigate backwards (current: June 2025) at (464, 400) on iframe.demo-frame >> internal:control=enter-frame >> #ui-datepicker-div .ui-date
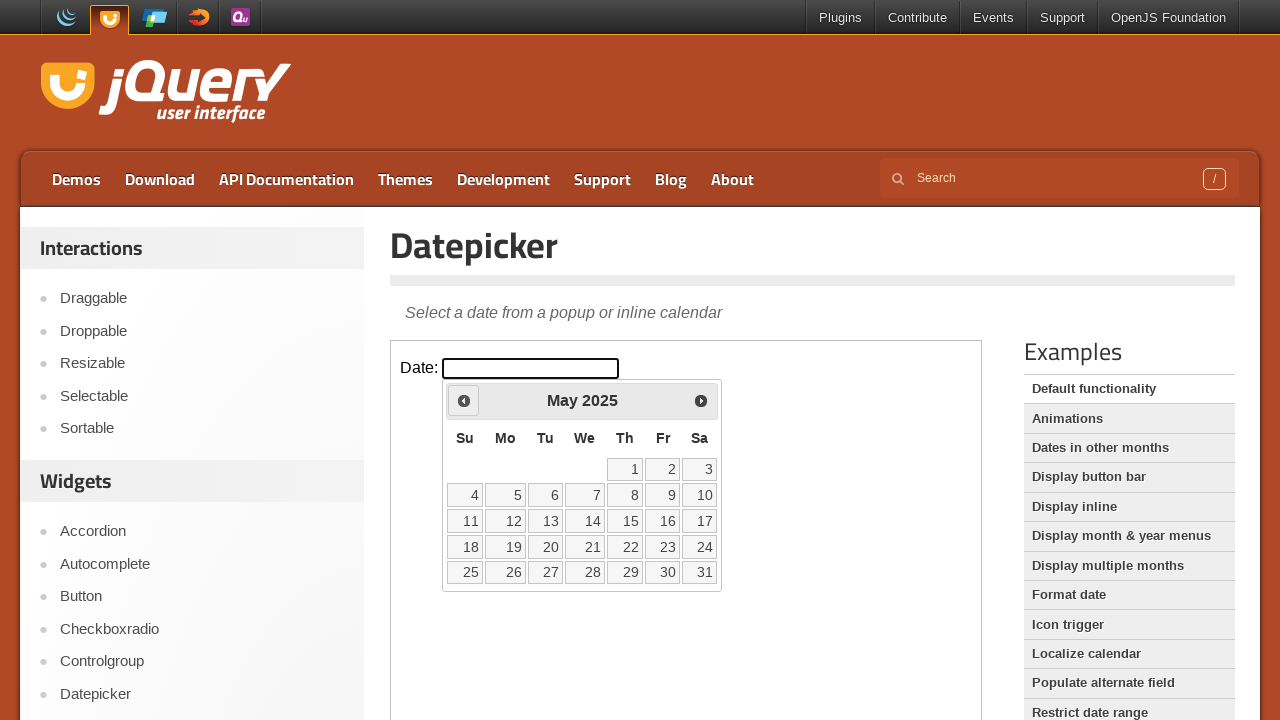

Waited for UI update
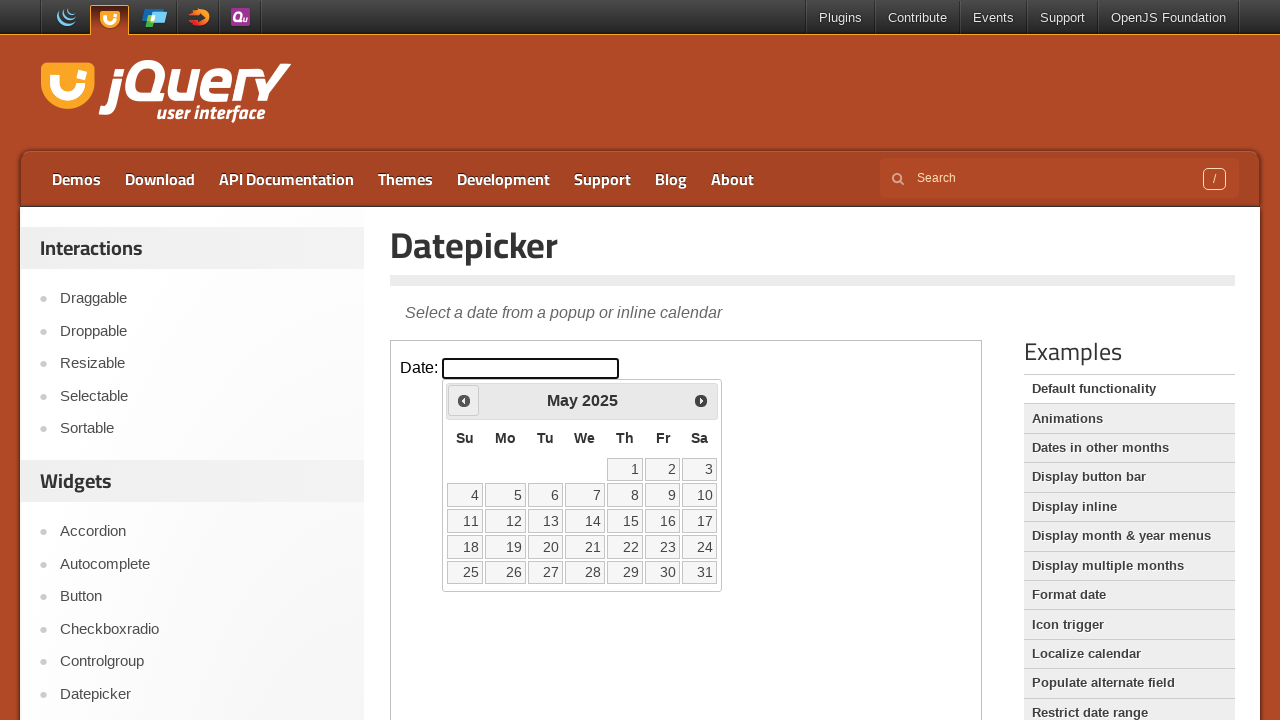

Clicked previous arrow to navigate backwards (current: May 2025) at (464, 400) on iframe.demo-frame >> internal:control=enter-frame >> #ui-datepicker-div .ui-date
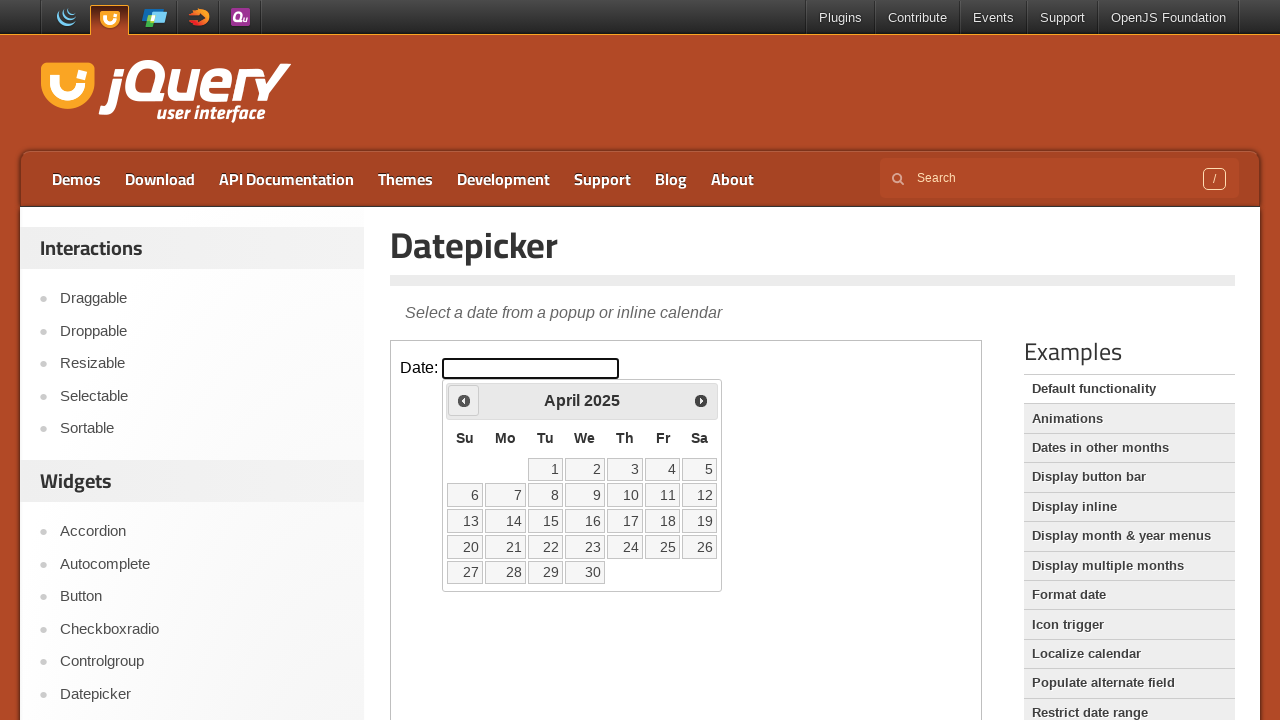

Waited for UI update
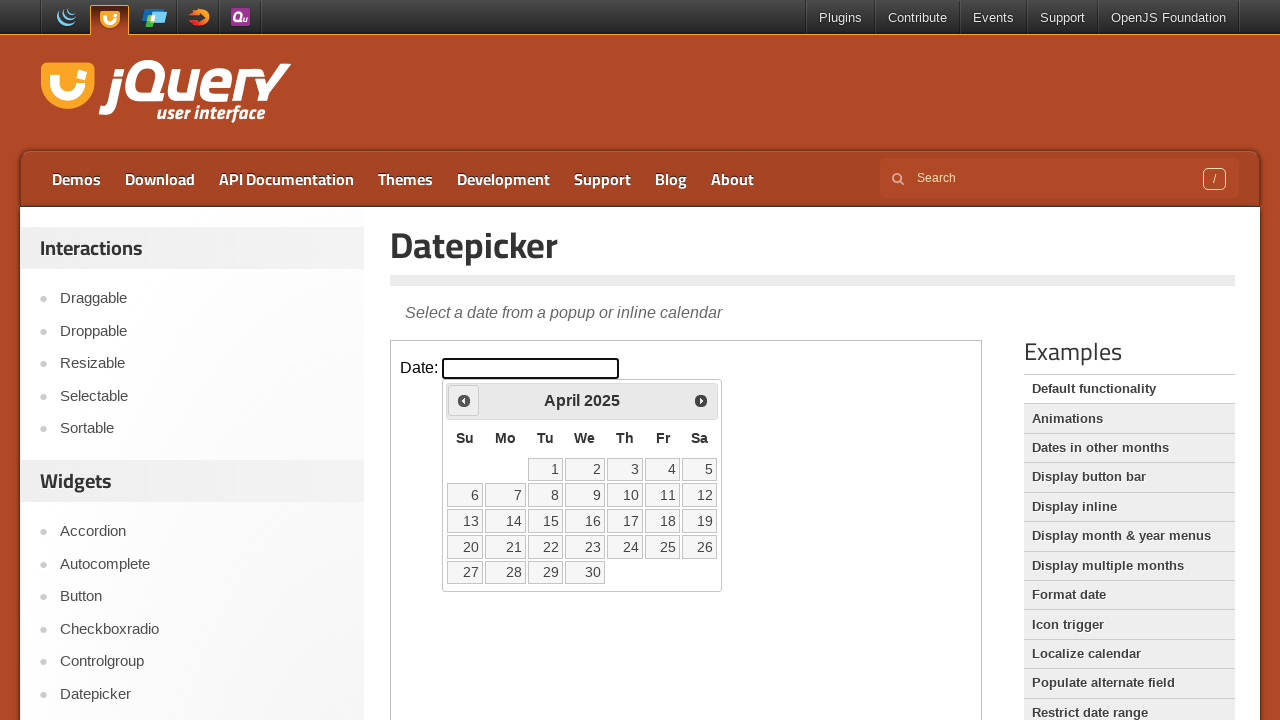

Clicked previous arrow to navigate backwards (current: April 2025) at (464, 400) on iframe.demo-frame >> internal:control=enter-frame >> #ui-datepicker-div .ui-date
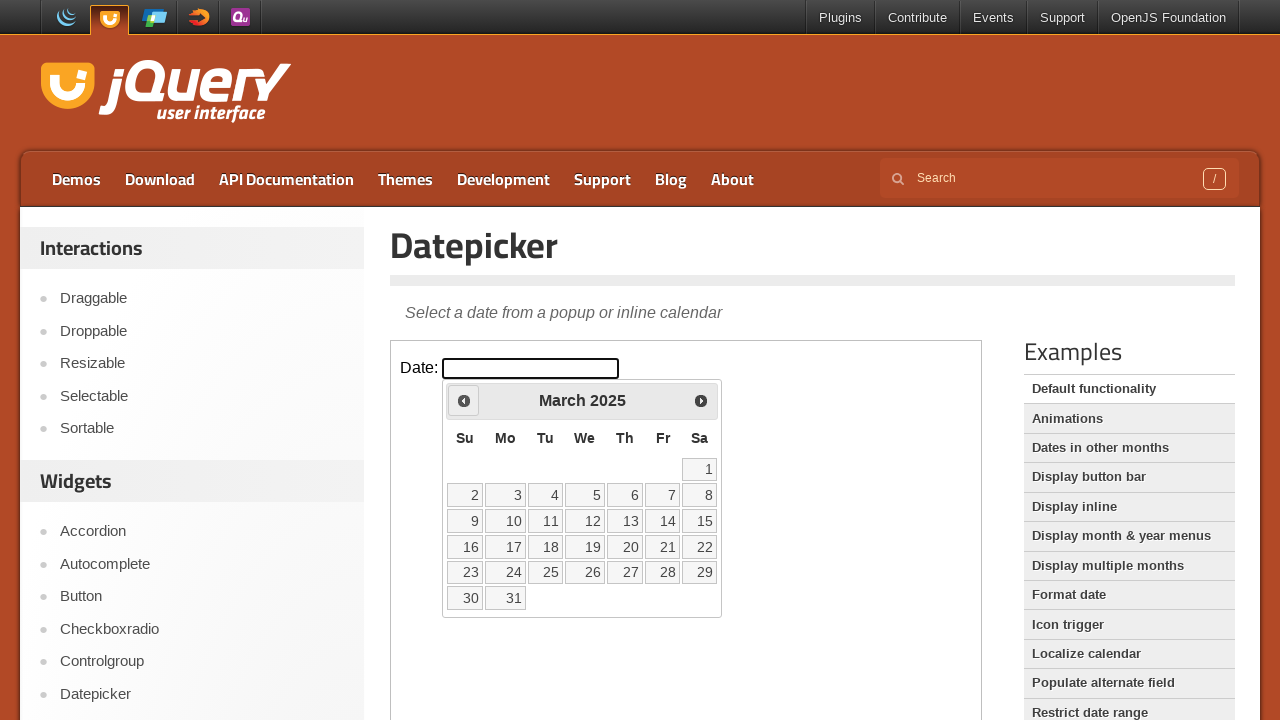

Waited for UI update
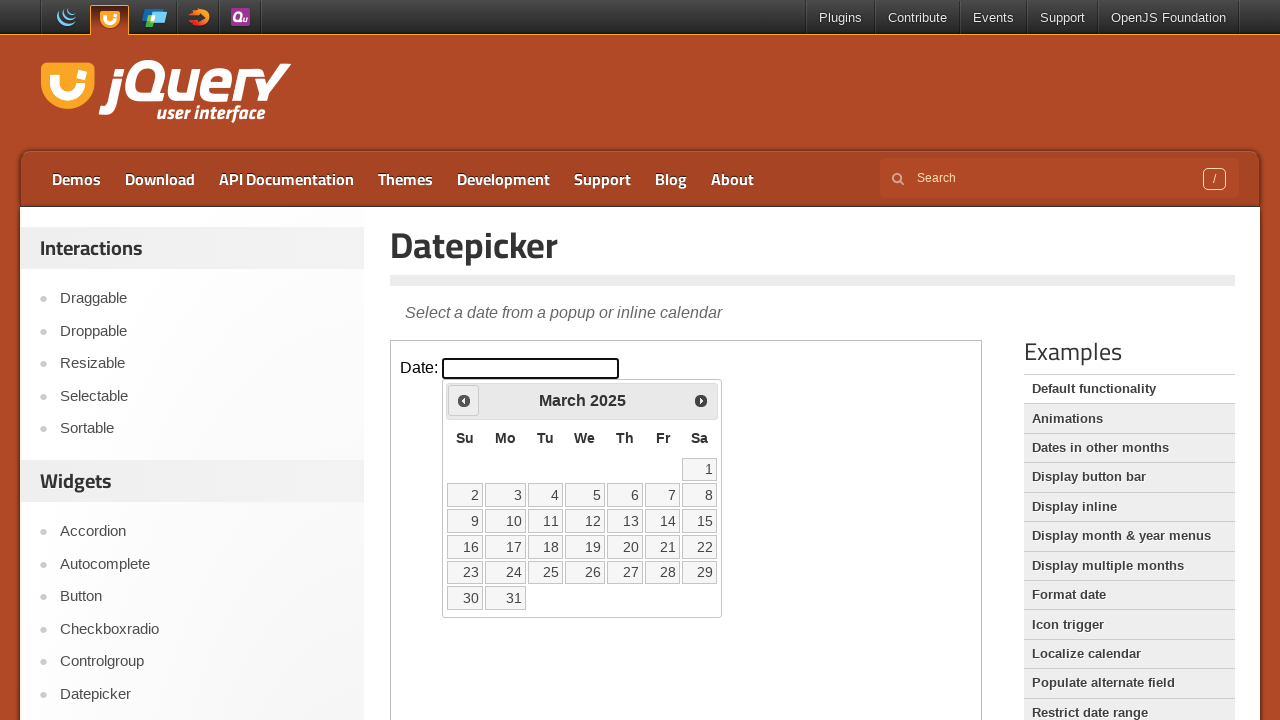

Clicked previous arrow to navigate backwards (current: March 2025) at (464, 400) on iframe.demo-frame >> internal:control=enter-frame >> #ui-datepicker-div .ui-date
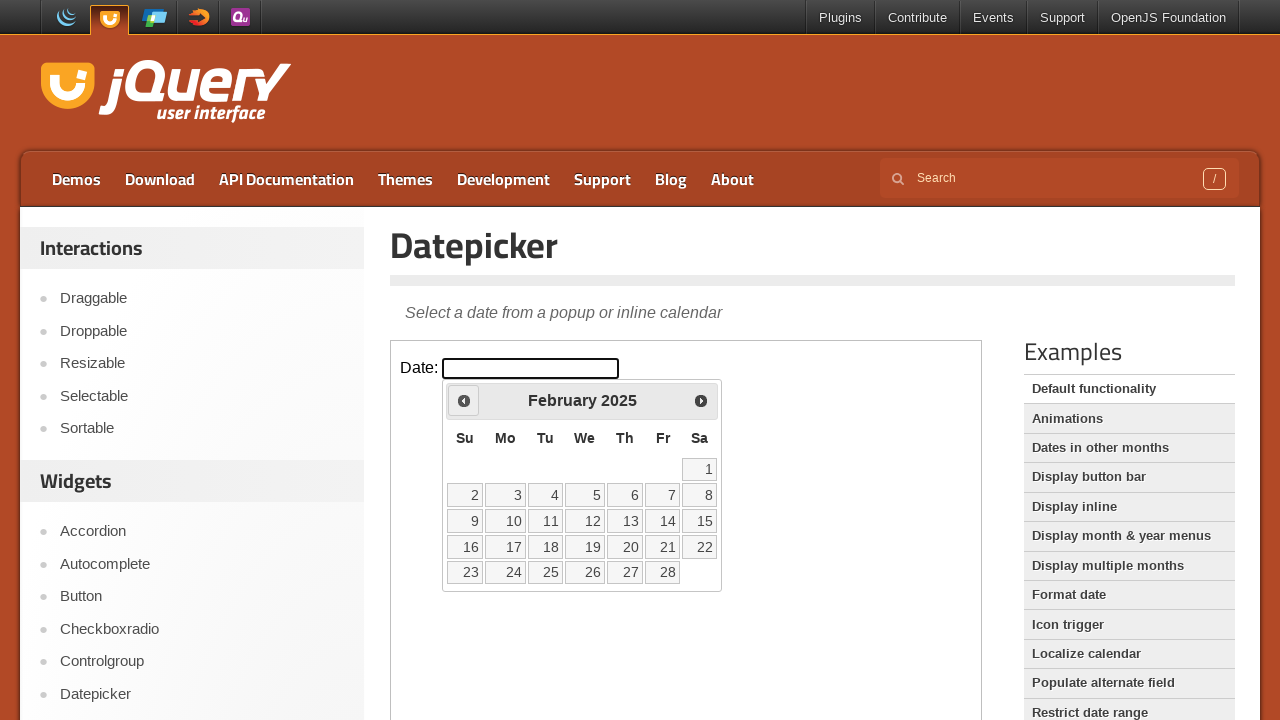

Waited for UI update
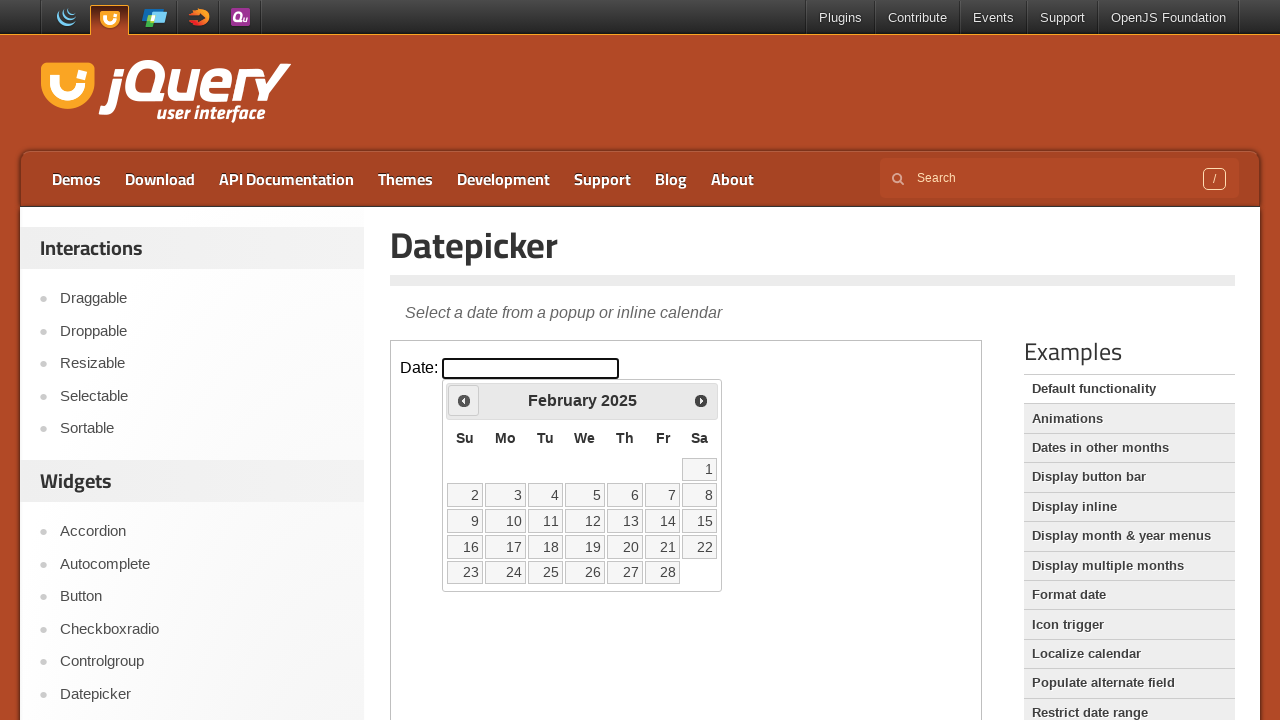

Clicked previous arrow to navigate backwards (current: February 2025) at (464, 400) on iframe.demo-frame >> internal:control=enter-frame >> #ui-datepicker-div .ui-date
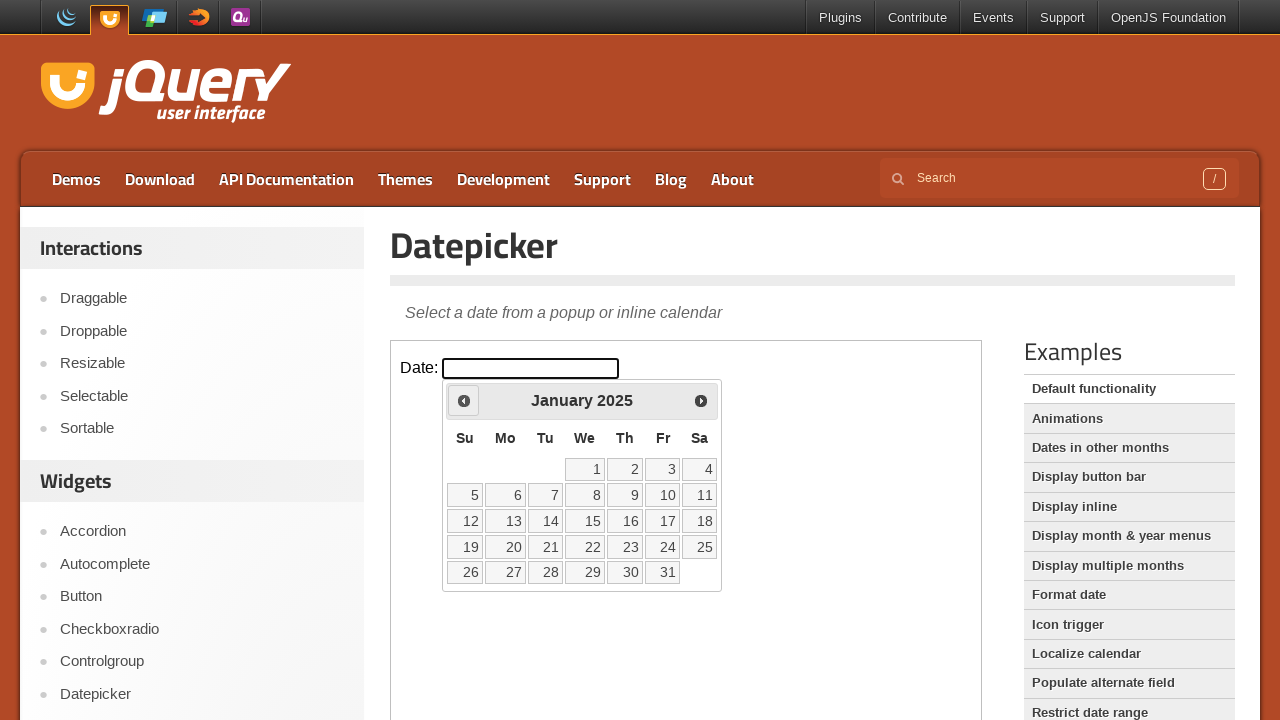

Waited for UI update
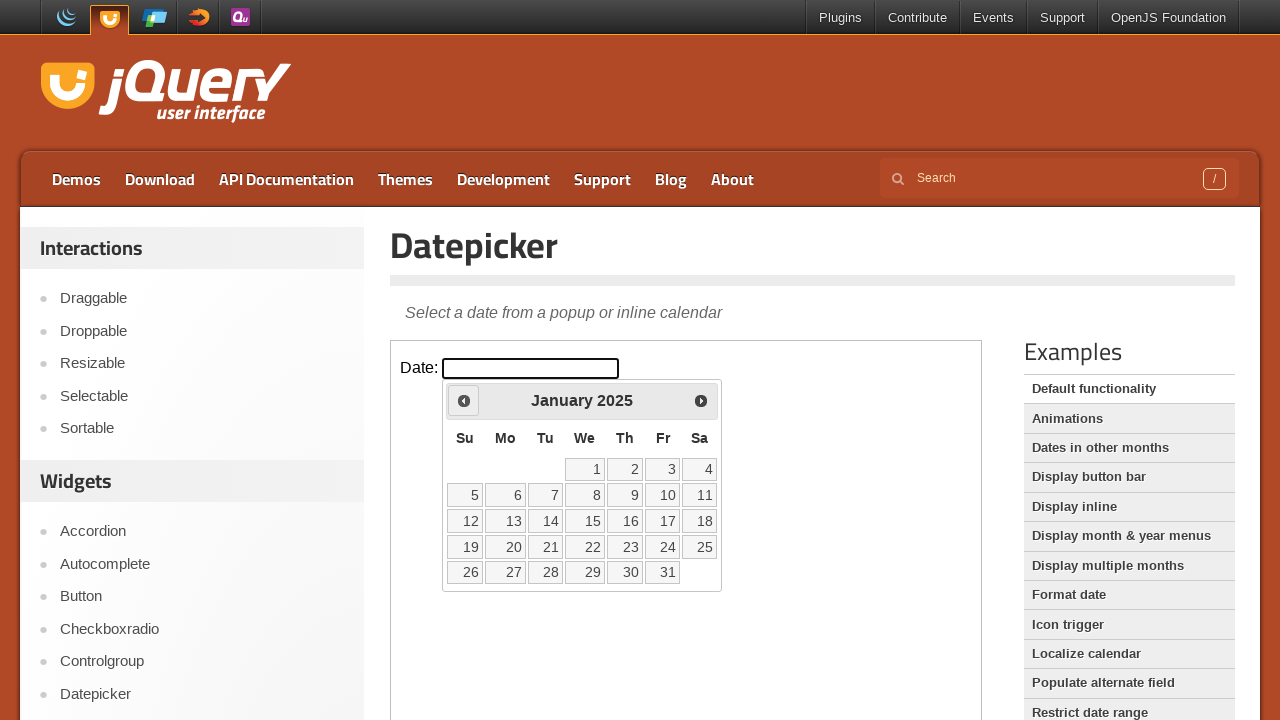

Clicked previous arrow to navigate backwards (current: January 2025) at (464, 400) on iframe.demo-frame >> internal:control=enter-frame >> #ui-datepicker-div .ui-date
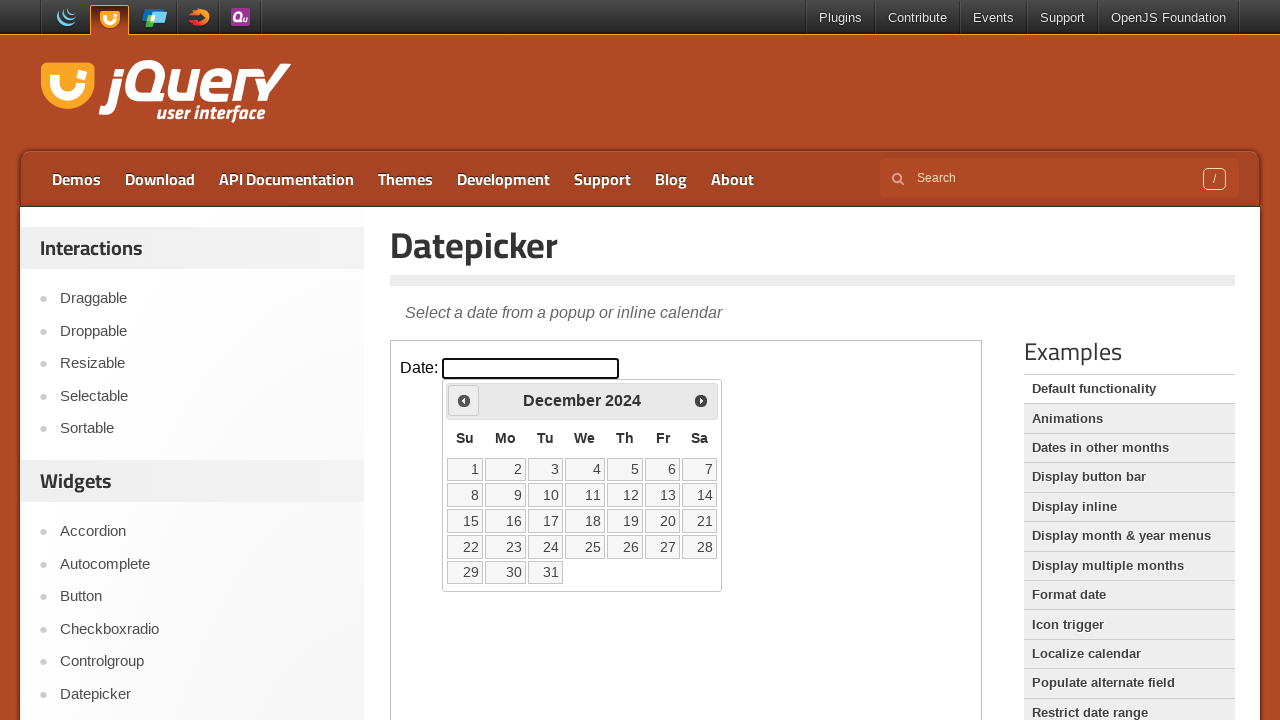

Waited for UI update
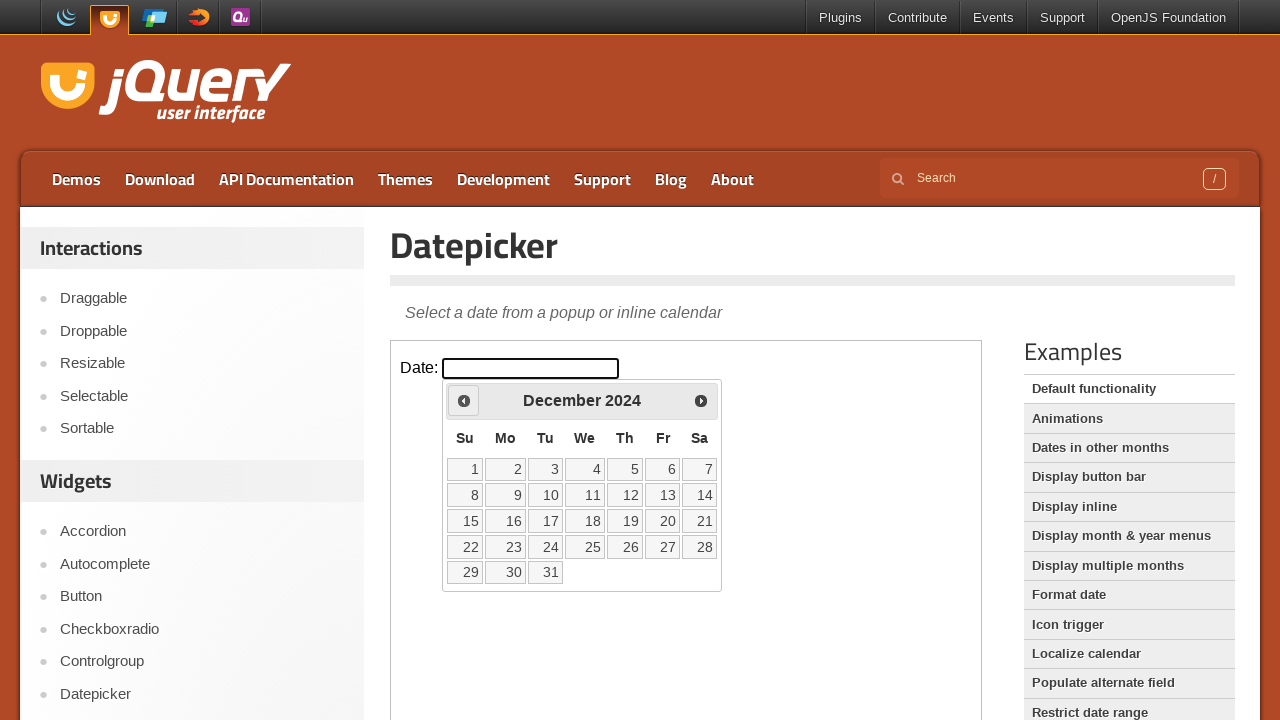

Clicked previous arrow to navigate backwards (current: December 2024) at (464, 400) on iframe.demo-frame >> internal:control=enter-frame >> #ui-datepicker-div .ui-date
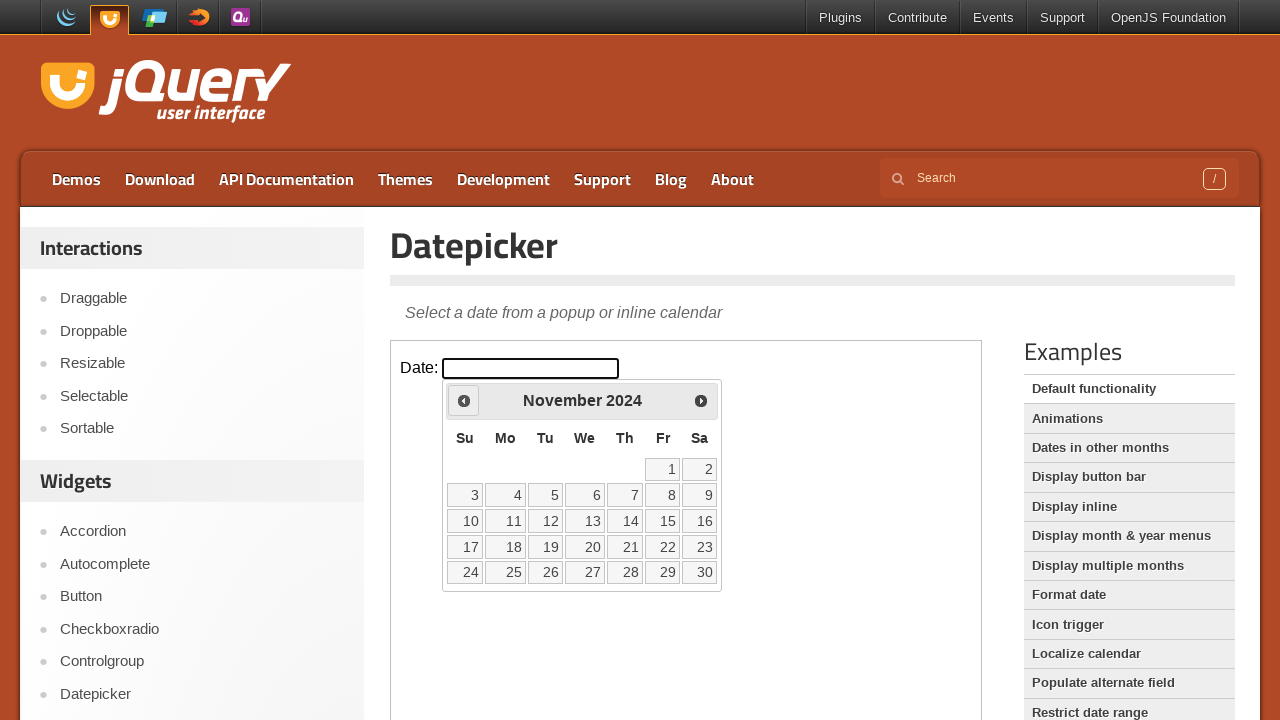

Waited for UI update
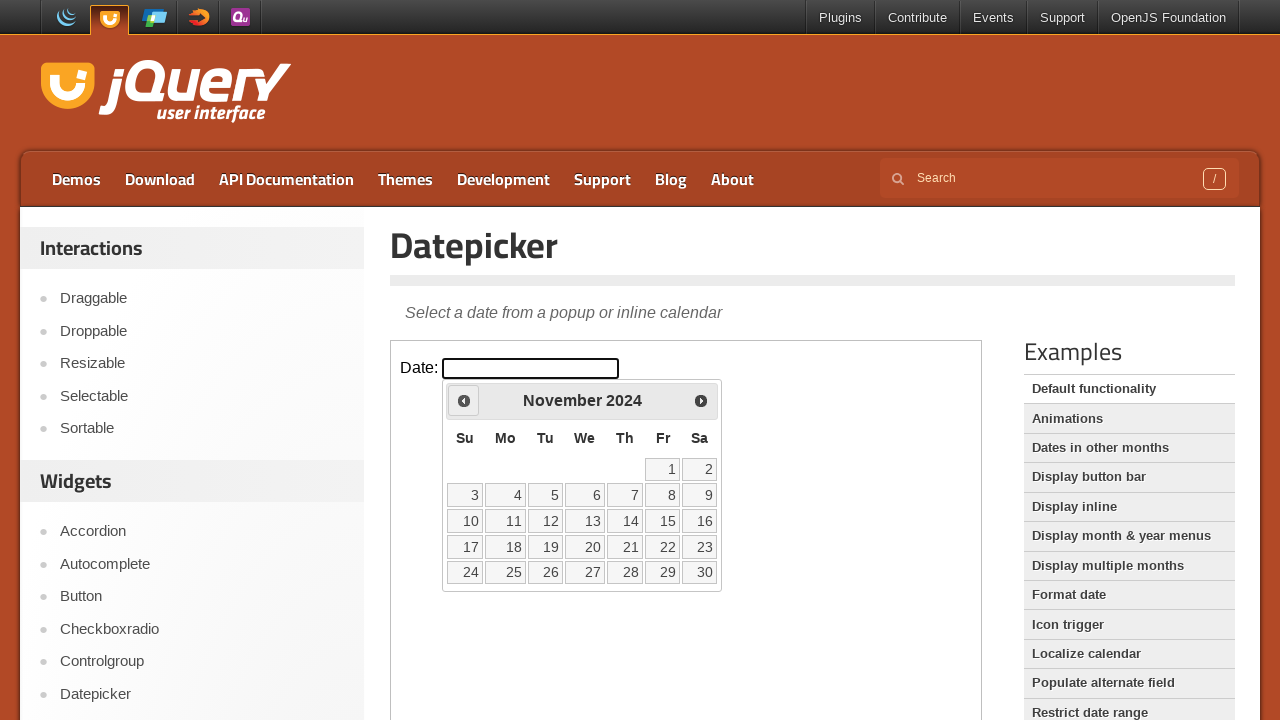

Clicked previous arrow to navigate backwards (current: November 2024) at (464, 400) on iframe.demo-frame >> internal:control=enter-frame >> #ui-datepicker-div .ui-date
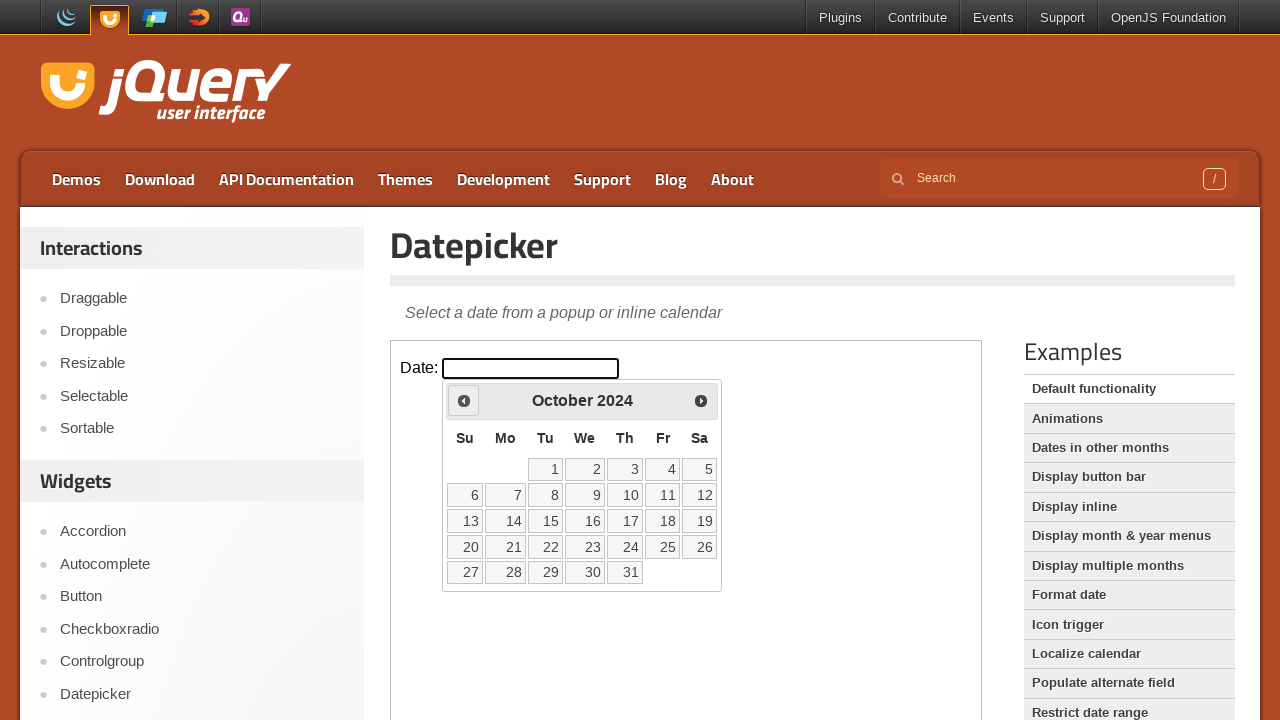

Waited for UI update
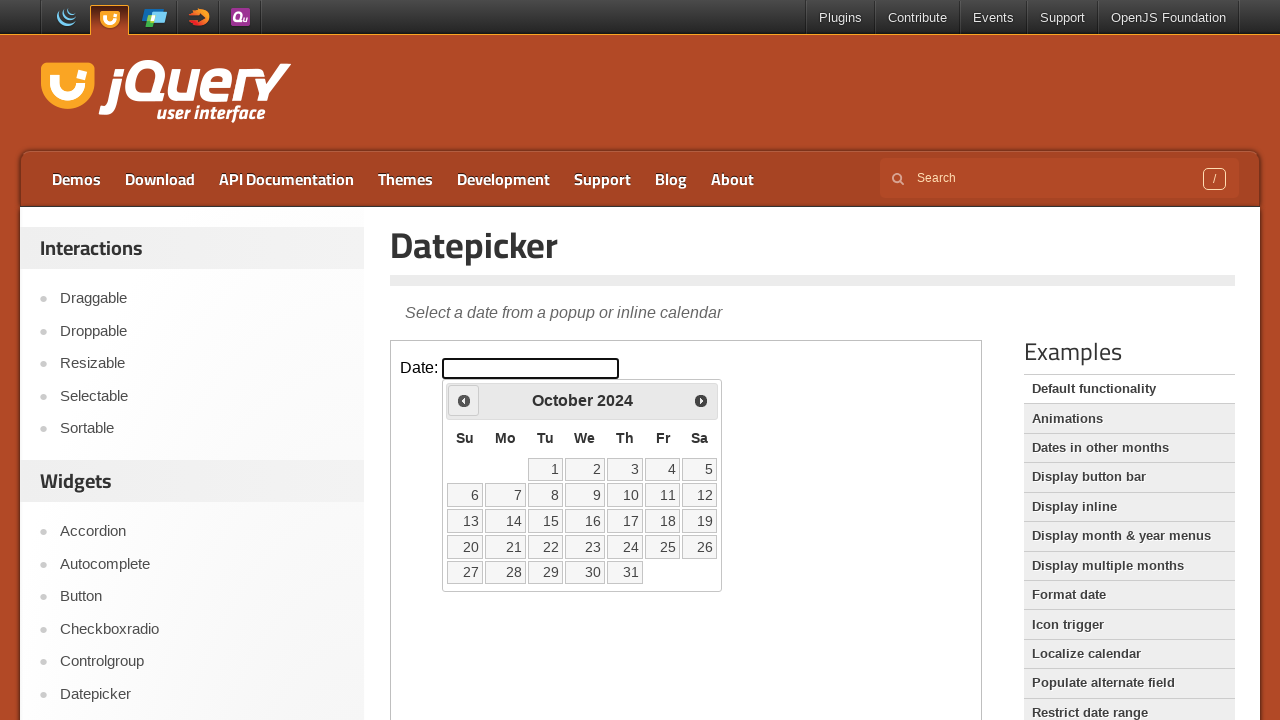

Clicked previous arrow to navigate backwards (current: October 2024) at (464, 400) on iframe.demo-frame >> internal:control=enter-frame >> #ui-datepicker-div .ui-date
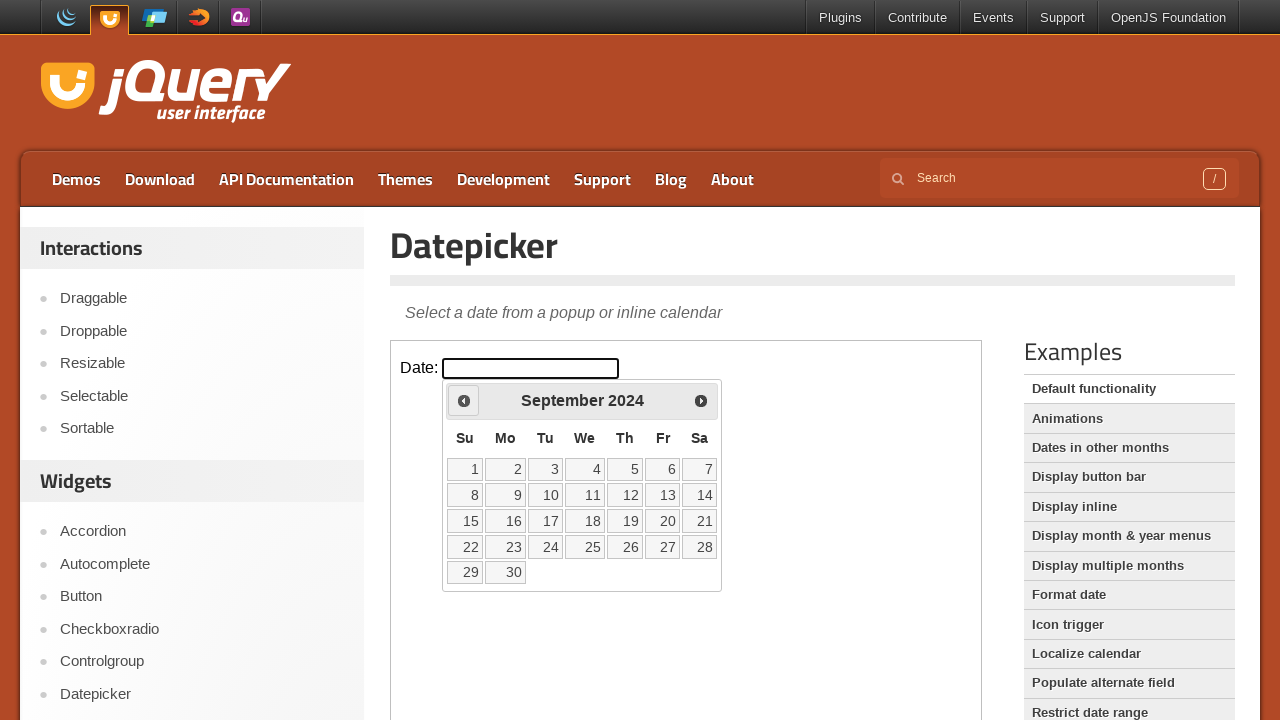

Waited for UI update
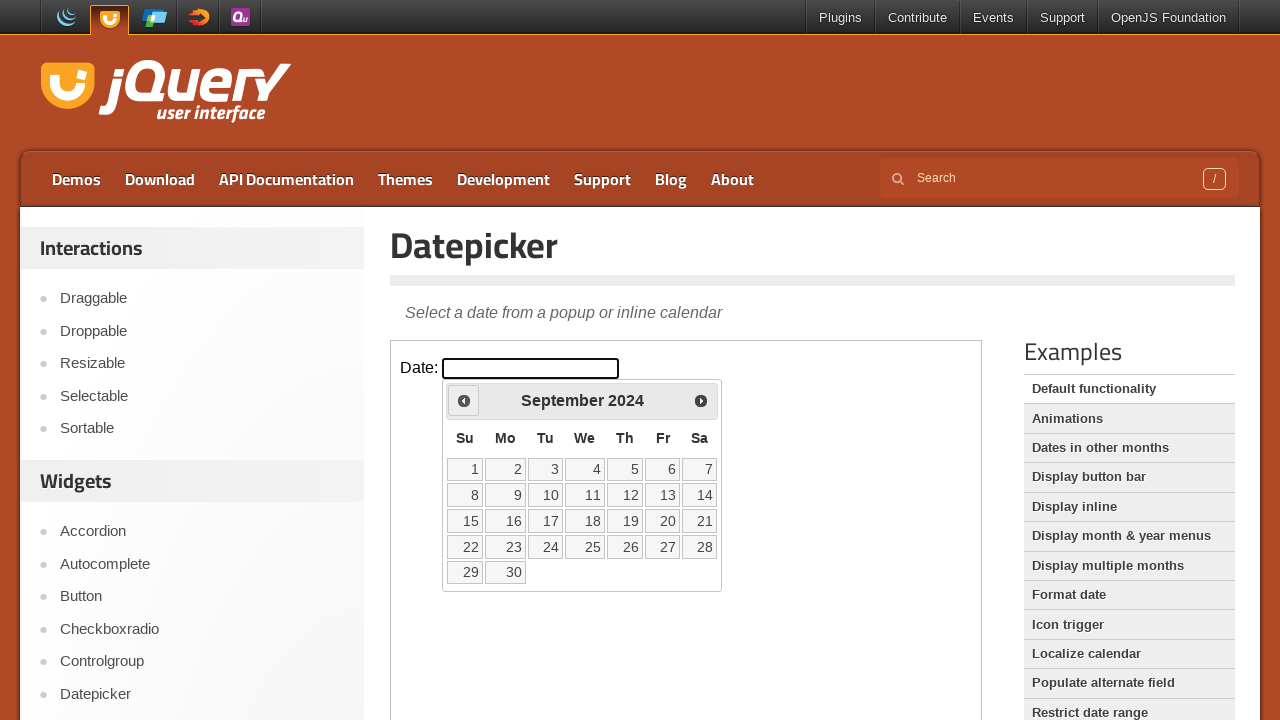

Clicked previous arrow to navigate backwards (current: September 2024) at (464, 400) on iframe.demo-frame >> internal:control=enter-frame >> #ui-datepicker-div .ui-date
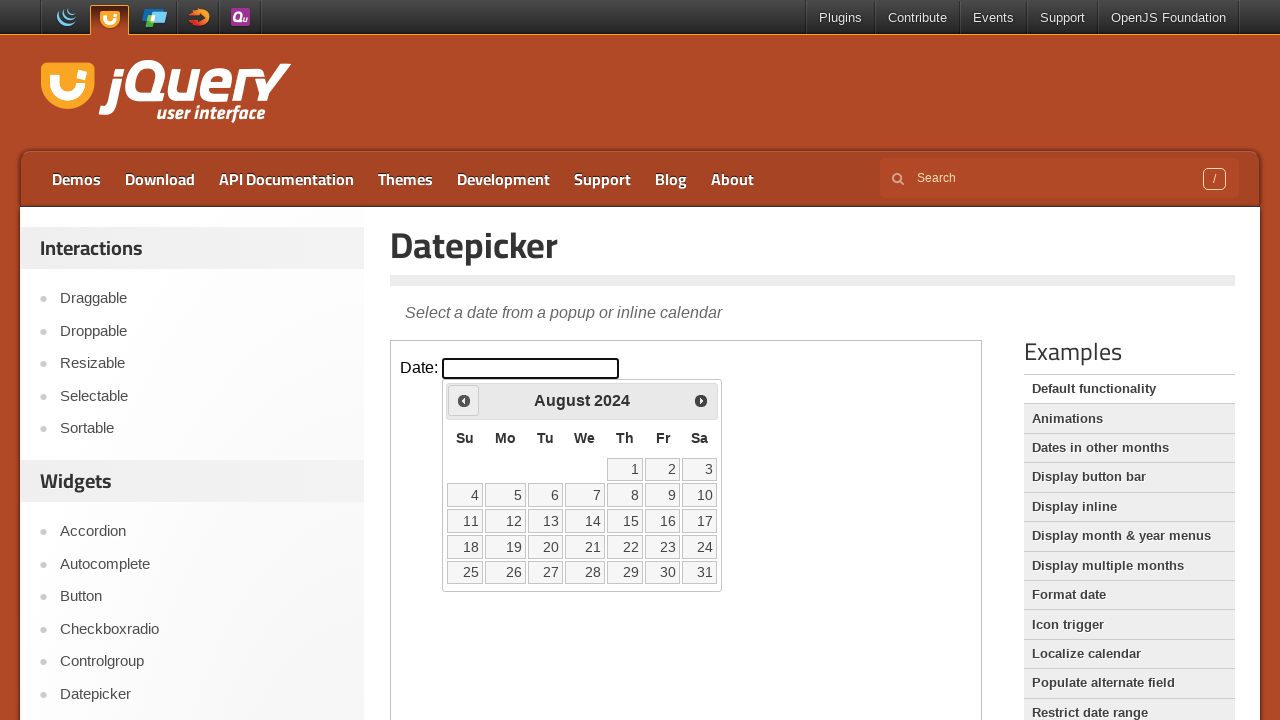

Waited for UI update
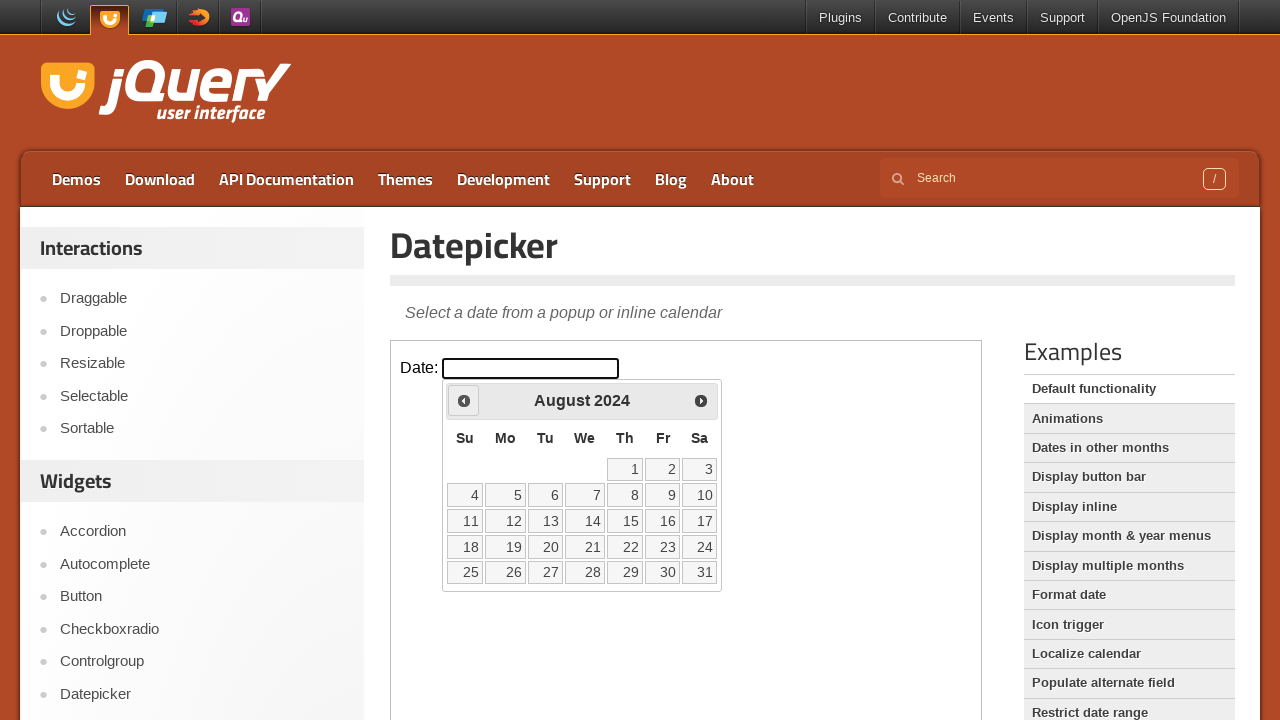

Clicked previous arrow to navigate backwards (current: August 2024) at (464, 400) on iframe.demo-frame >> internal:control=enter-frame >> #ui-datepicker-div .ui-date
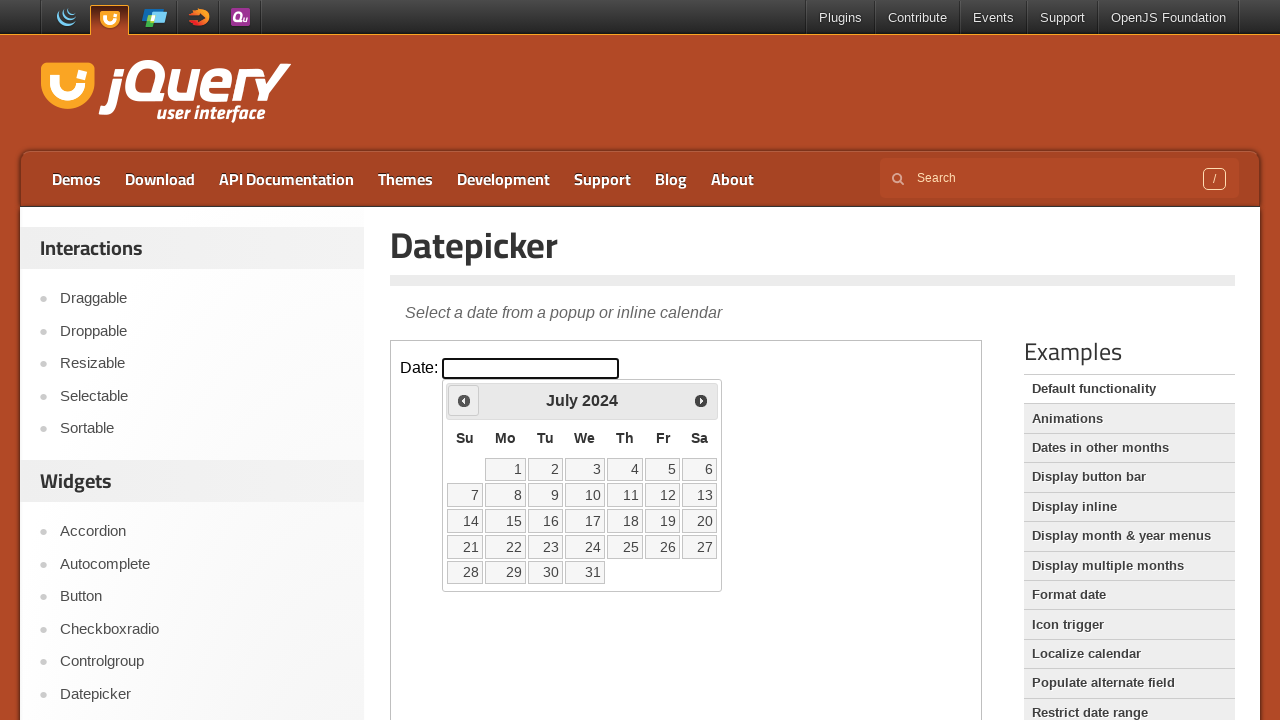

Waited for UI update
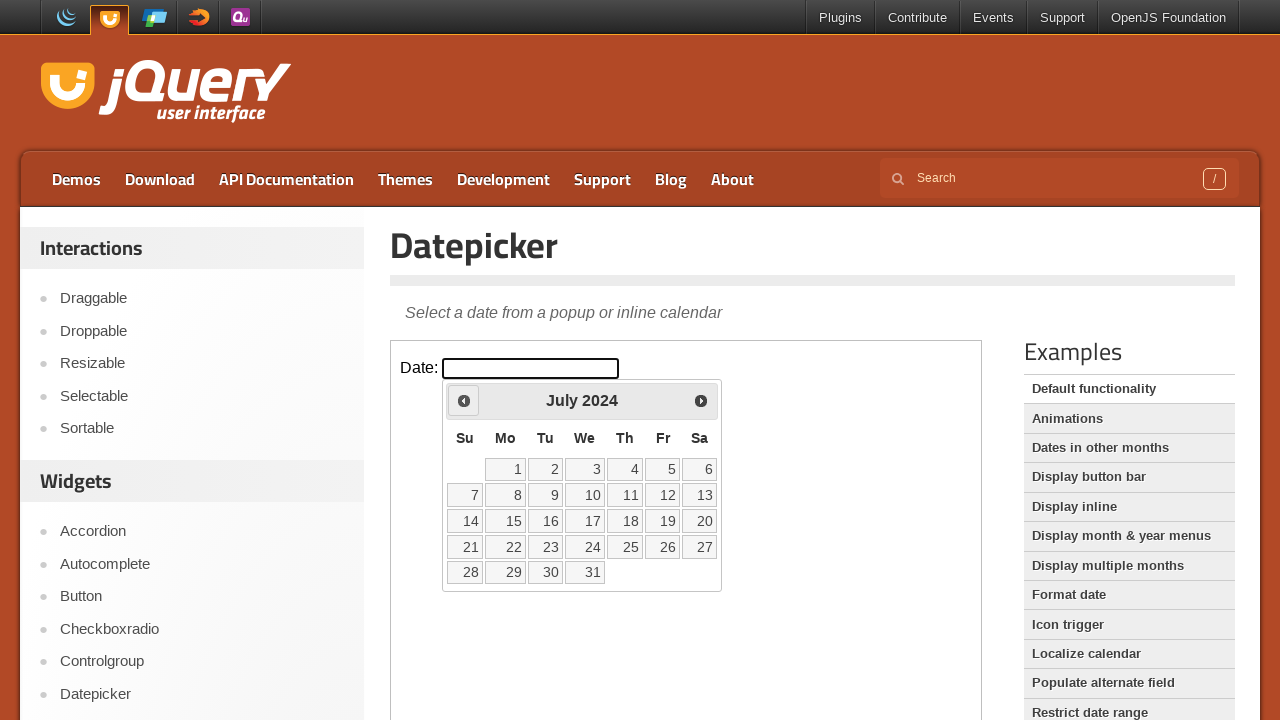

Clicked previous arrow to navigate backwards (current: July 2024) at (464, 400) on iframe.demo-frame >> internal:control=enter-frame >> #ui-datepicker-div .ui-date
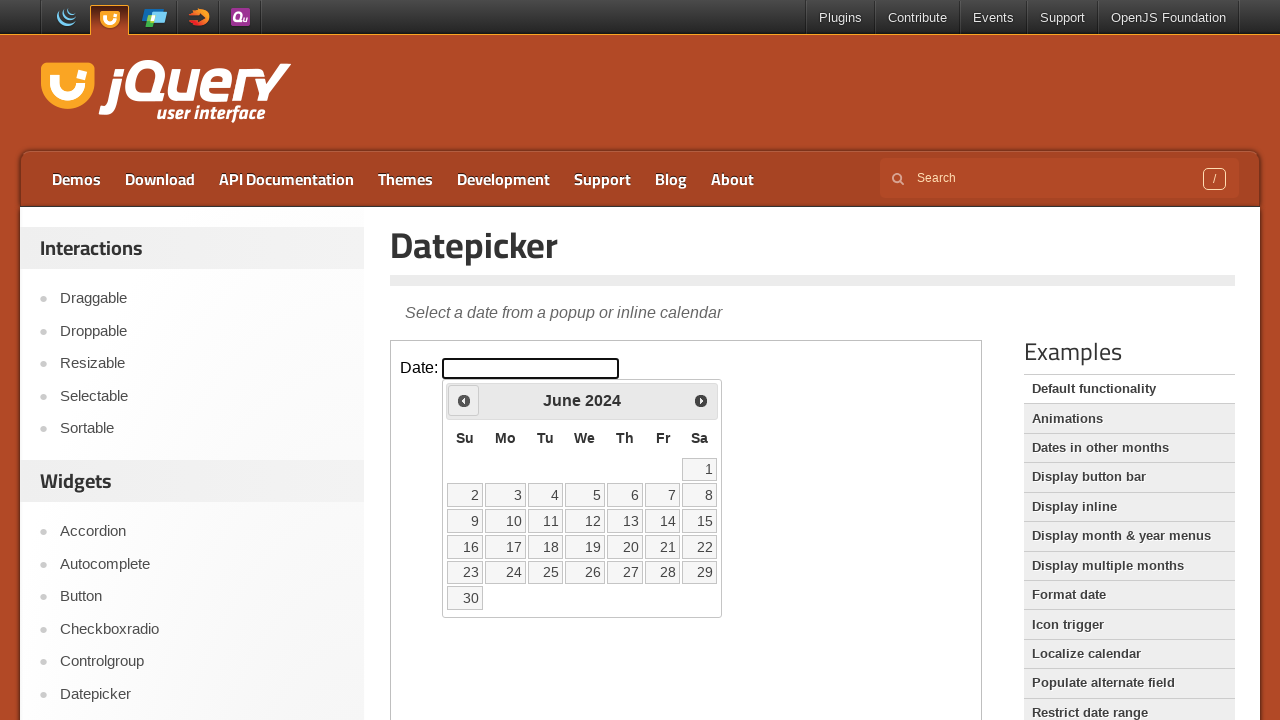

Waited for UI update
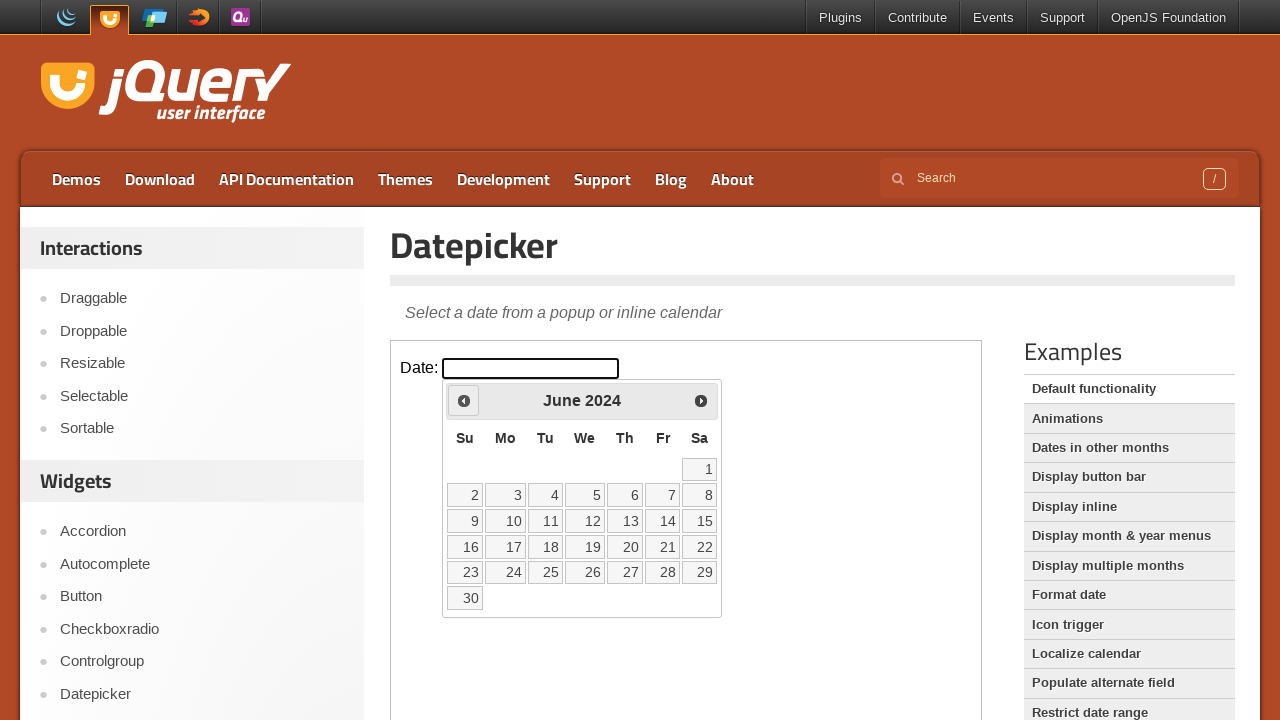

Clicked previous arrow to navigate backwards (current: June 2024) at (464, 400) on iframe.demo-frame >> internal:control=enter-frame >> #ui-datepicker-div .ui-date
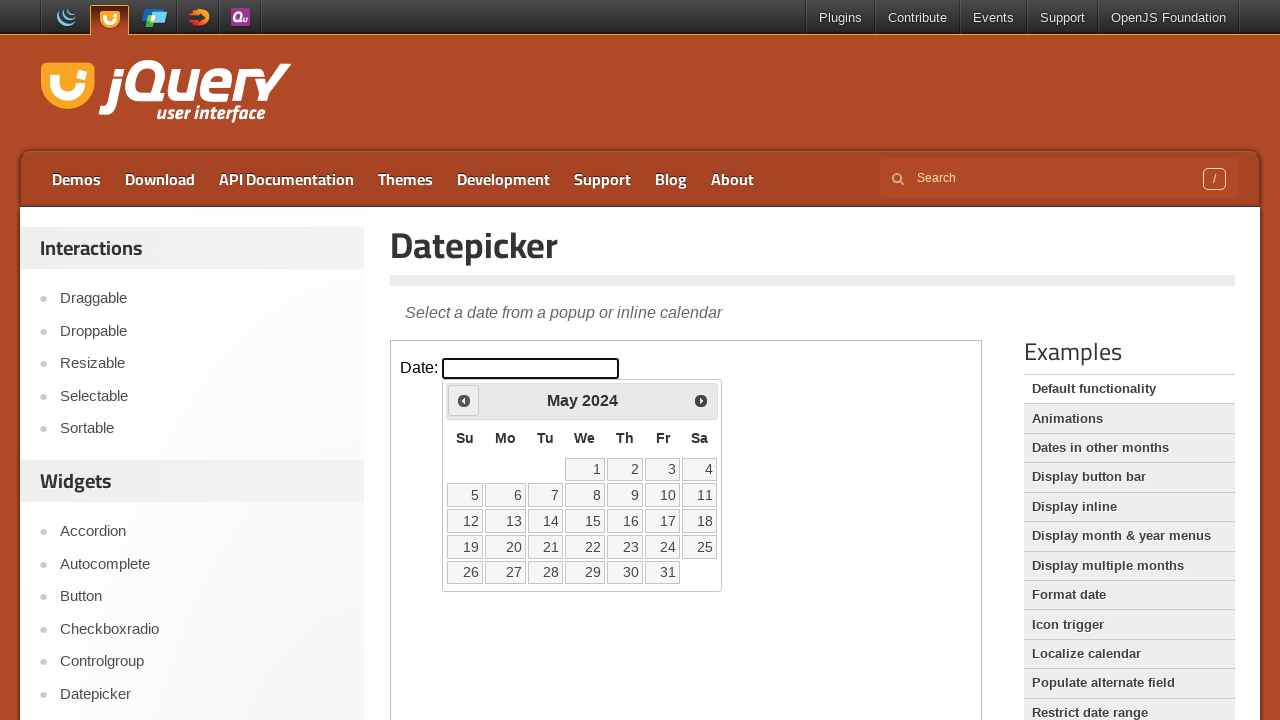

Waited for UI update
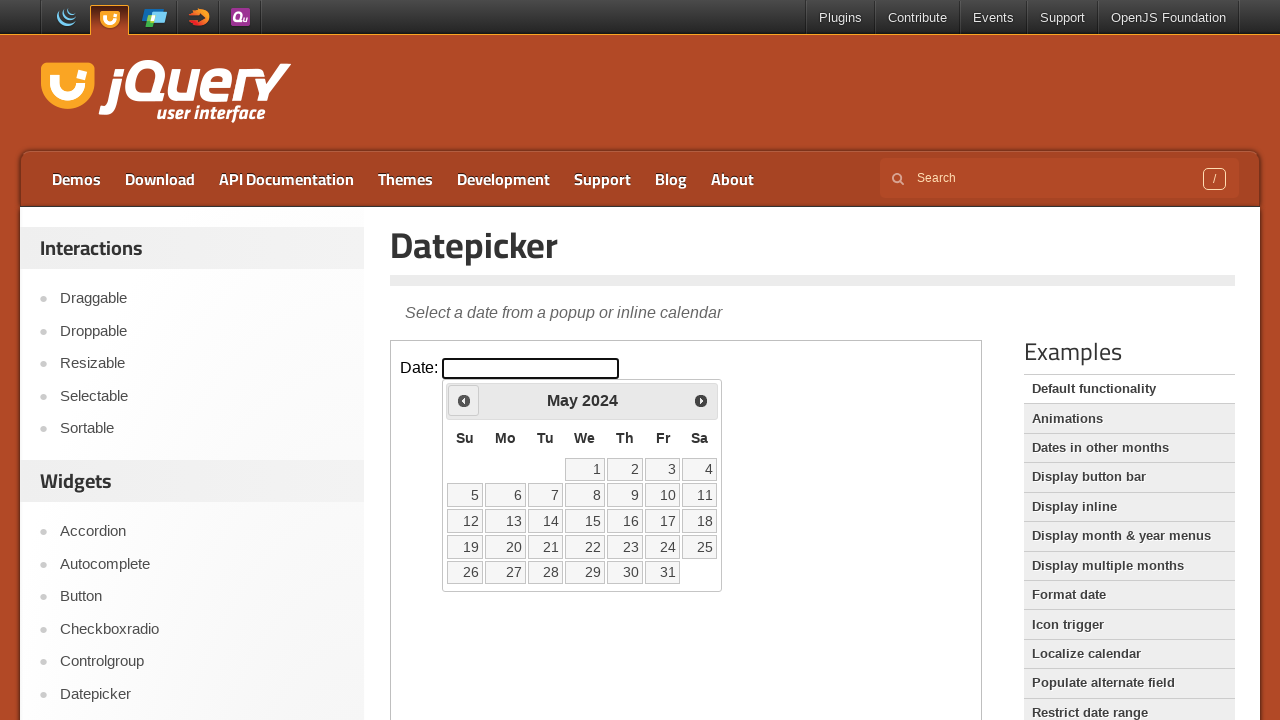

Clicked previous arrow to navigate backwards (current: May 2024) at (464, 400) on iframe.demo-frame >> internal:control=enter-frame >> #ui-datepicker-div .ui-date
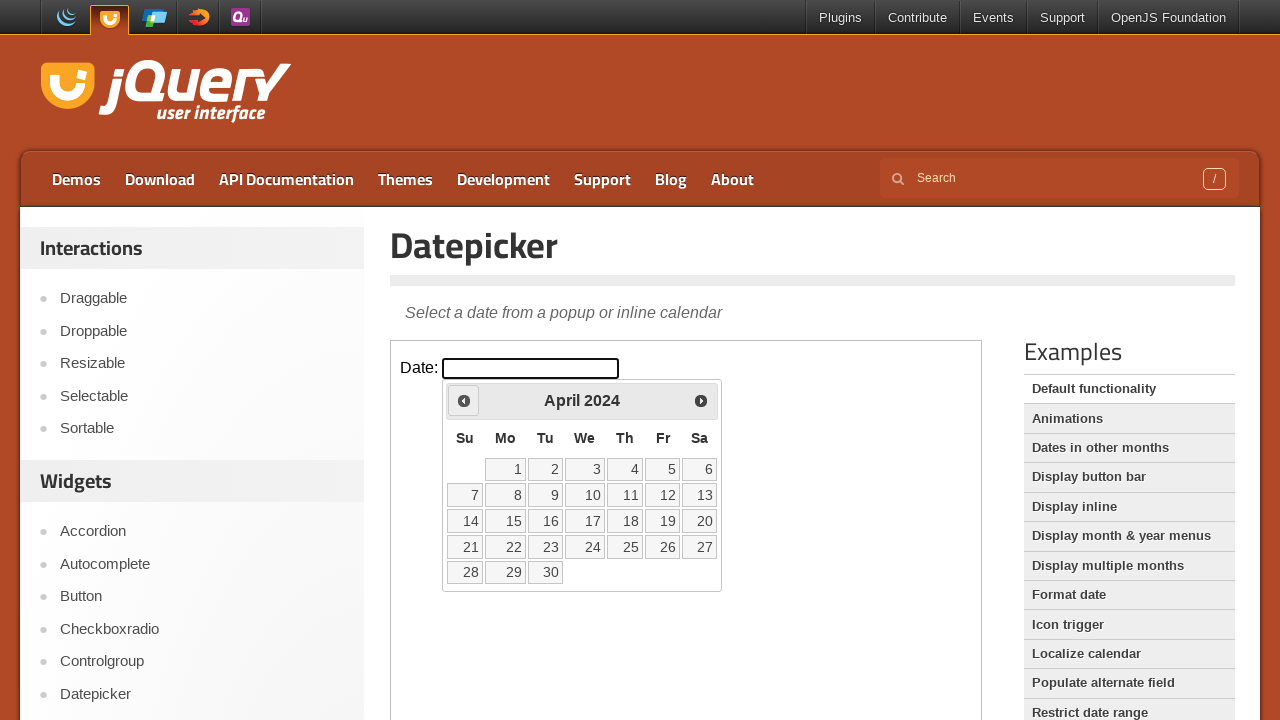

Waited for UI update
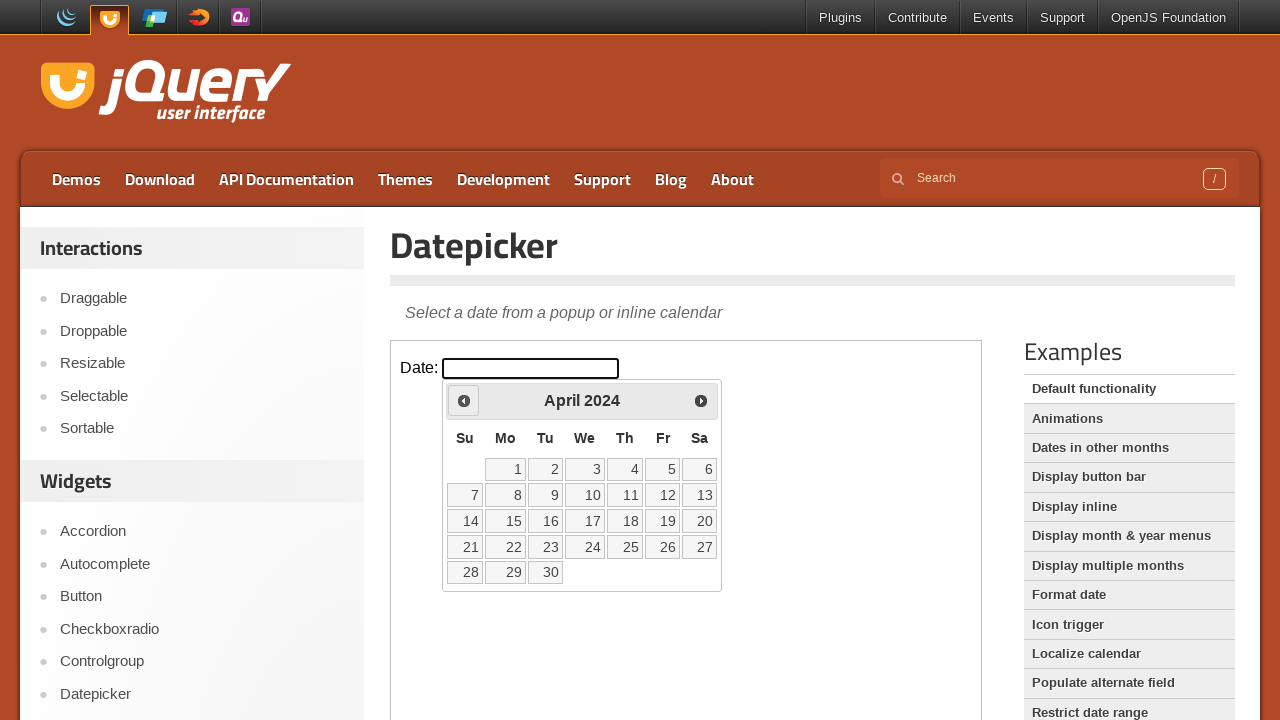

Clicked previous arrow to navigate backwards (current: April 2024) at (464, 400) on iframe.demo-frame >> internal:control=enter-frame >> #ui-datepicker-div .ui-date
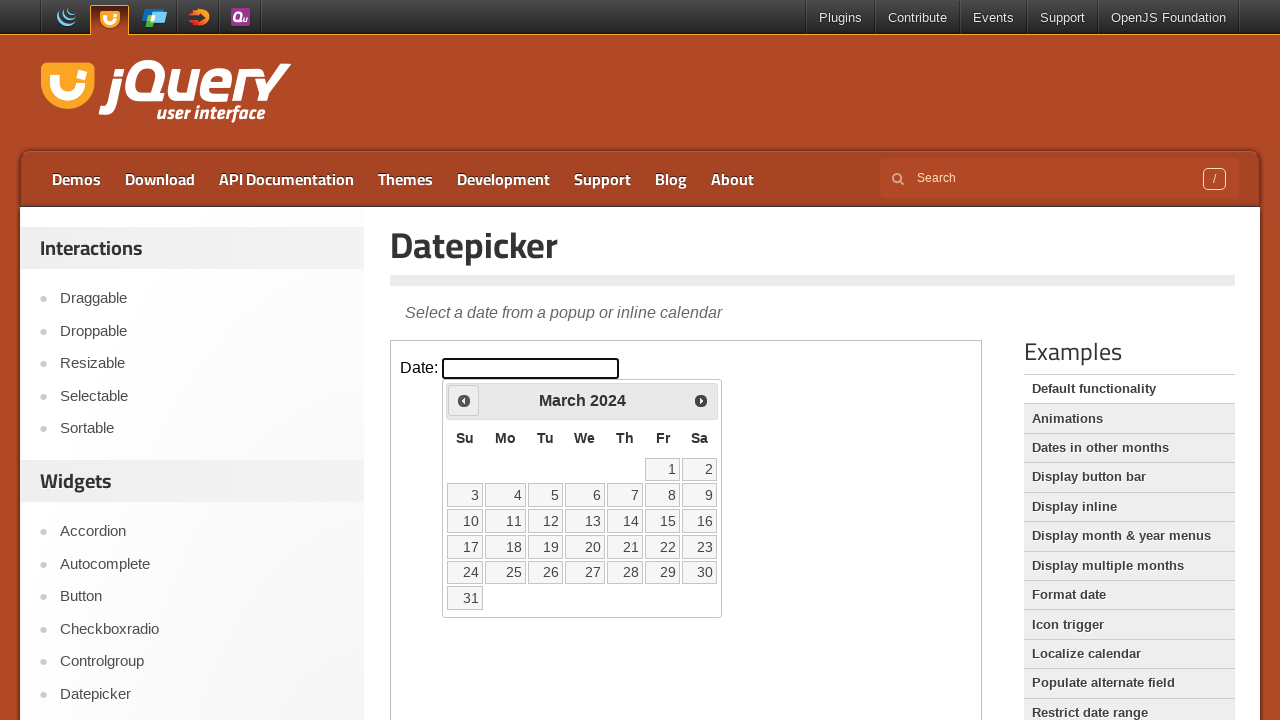

Waited for UI update
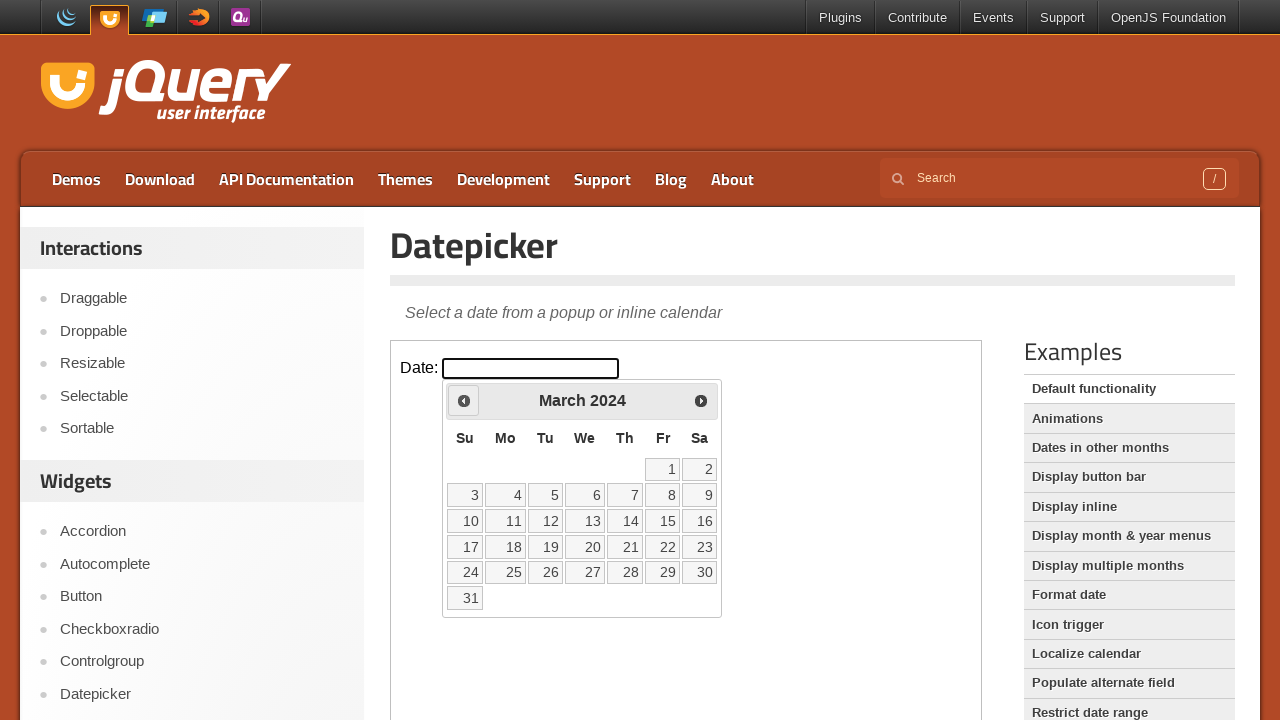

Clicked previous arrow to navigate backwards (current: March 2024) at (464, 400) on iframe.demo-frame >> internal:control=enter-frame >> #ui-datepicker-div .ui-date
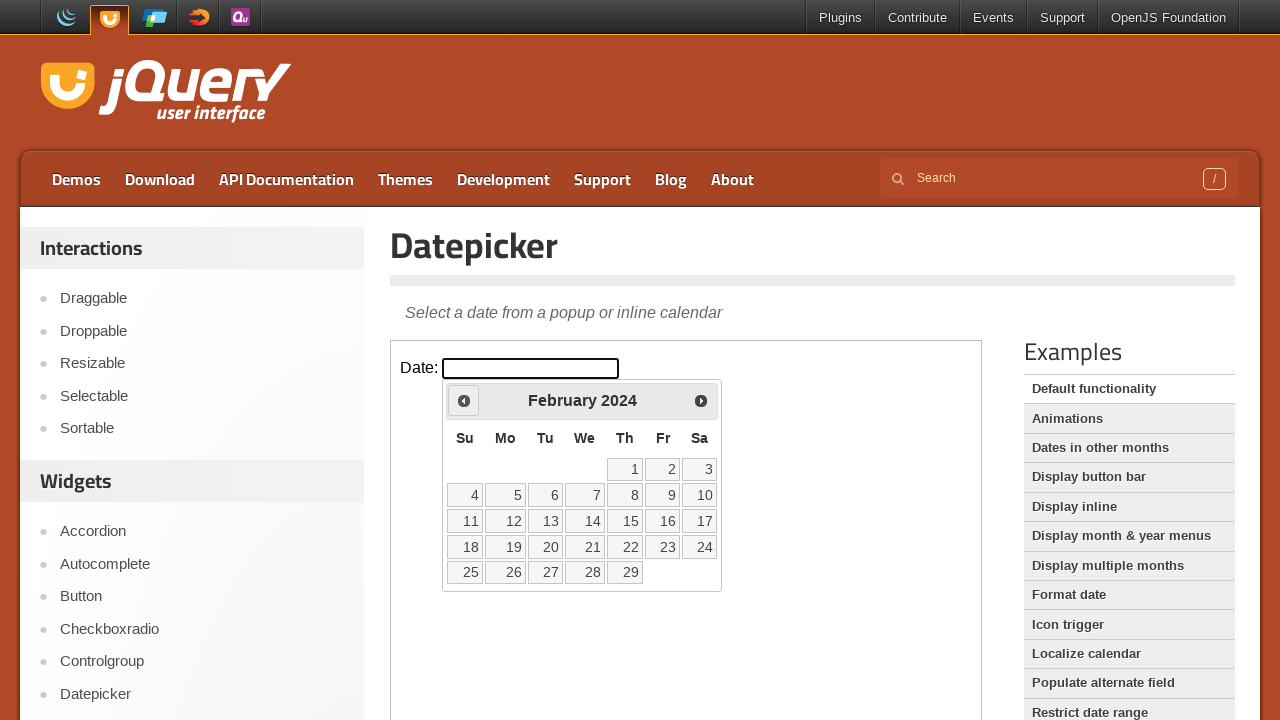

Waited for UI update
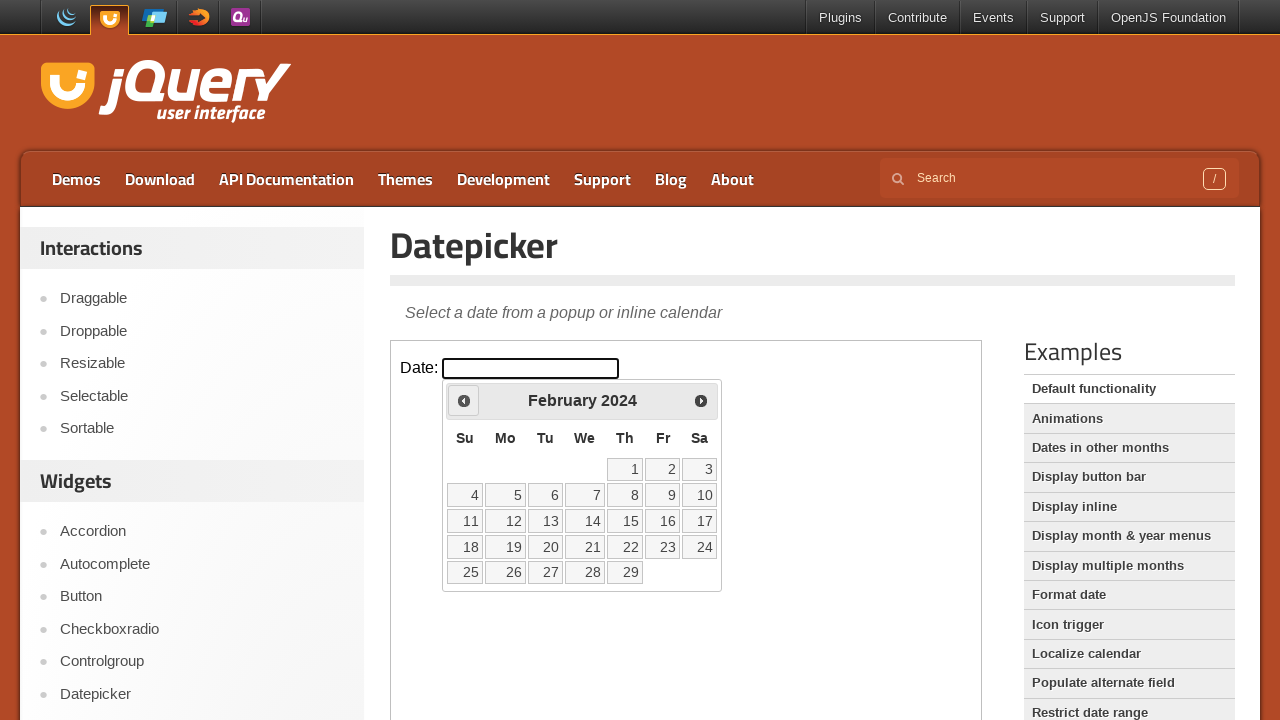

Clicked previous arrow to navigate backwards (current: February 2024) at (464, 400) on iframe.demo-frame >> internal:control=enter-frame >> #ui-datepicker-div .ui-date
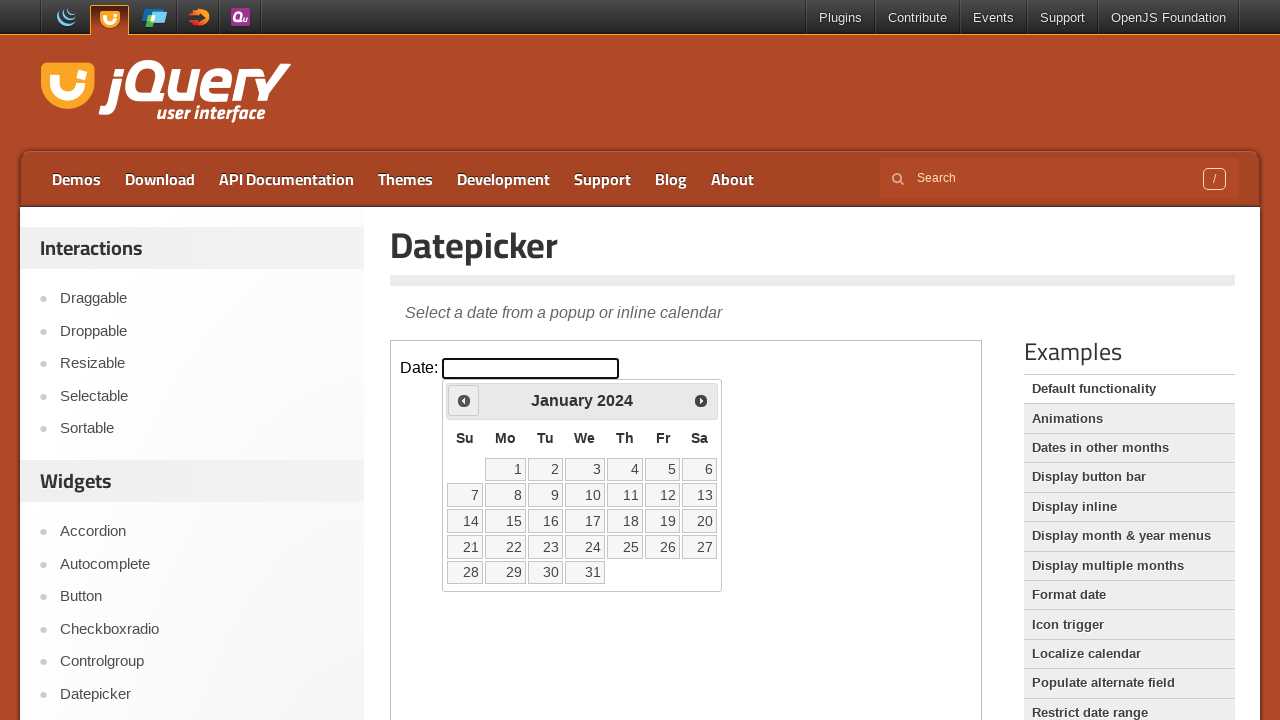

Waited for UI update
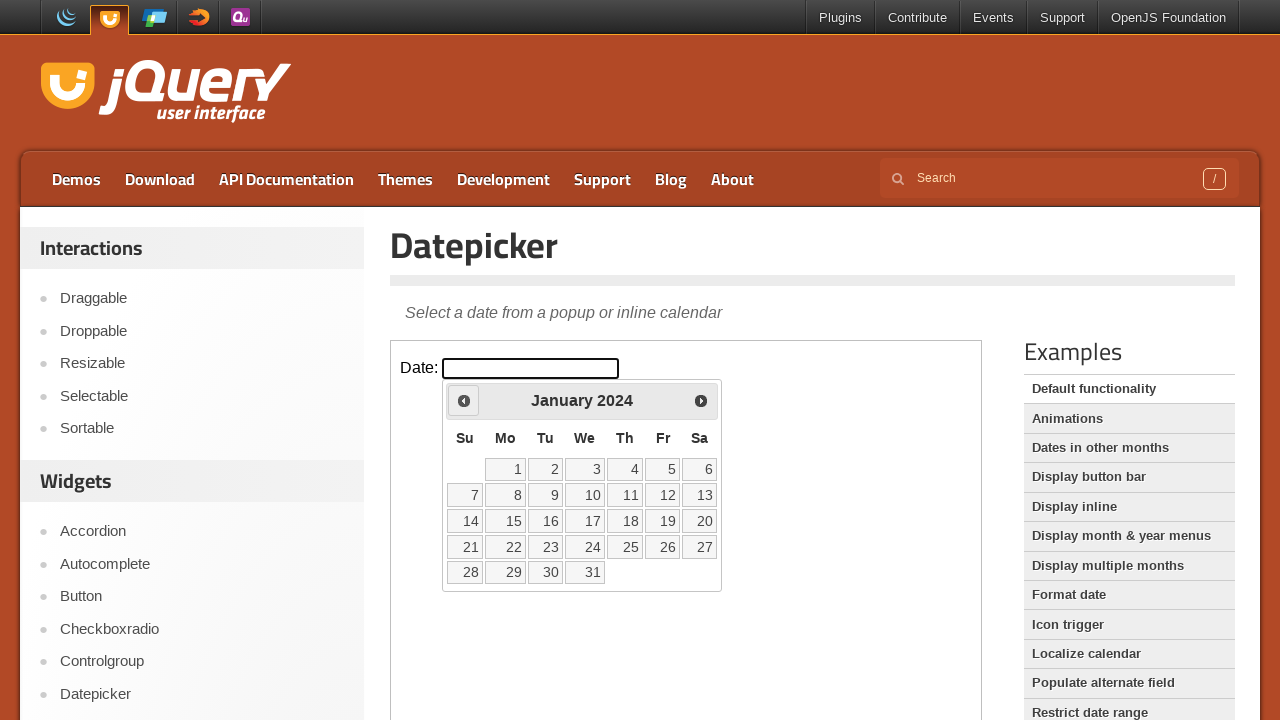

Clicked previous arrow to navigate backwards (current: January 2024) at (464, 400) on iframe.demo-frame >> internal:control=enter-frame >> #ui-datepicker-div .ui-date
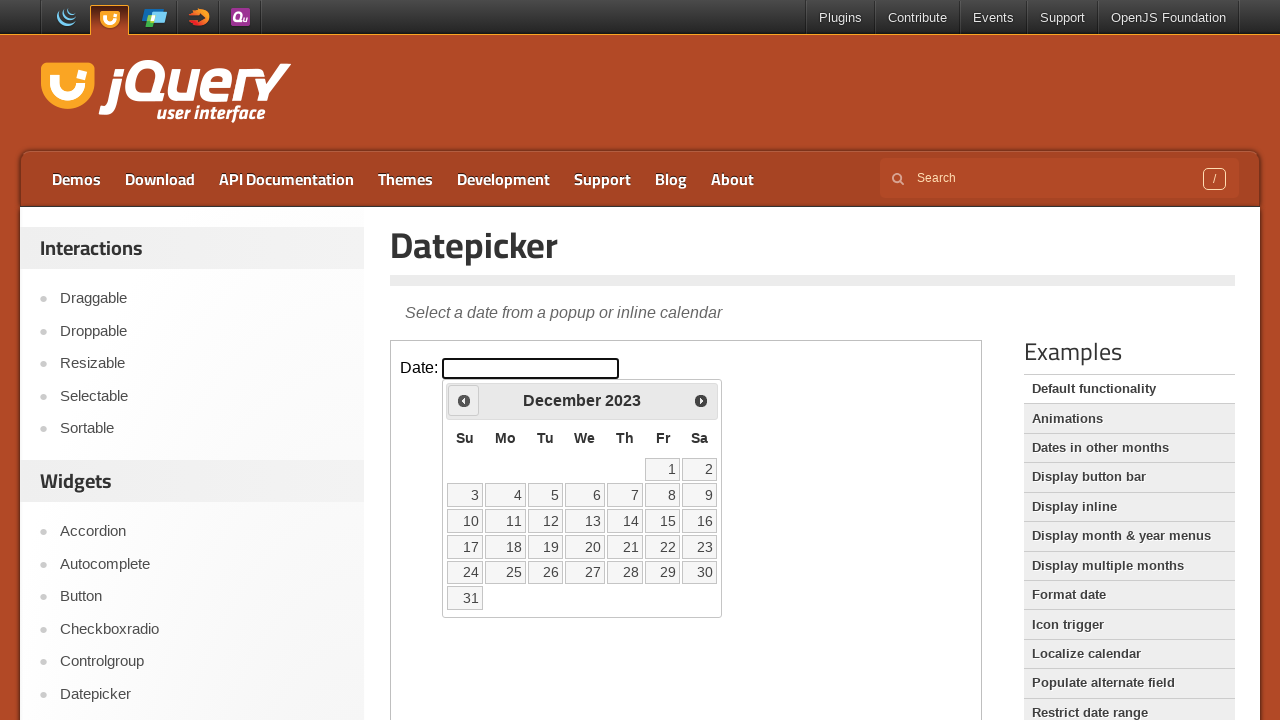

Waited for UI update
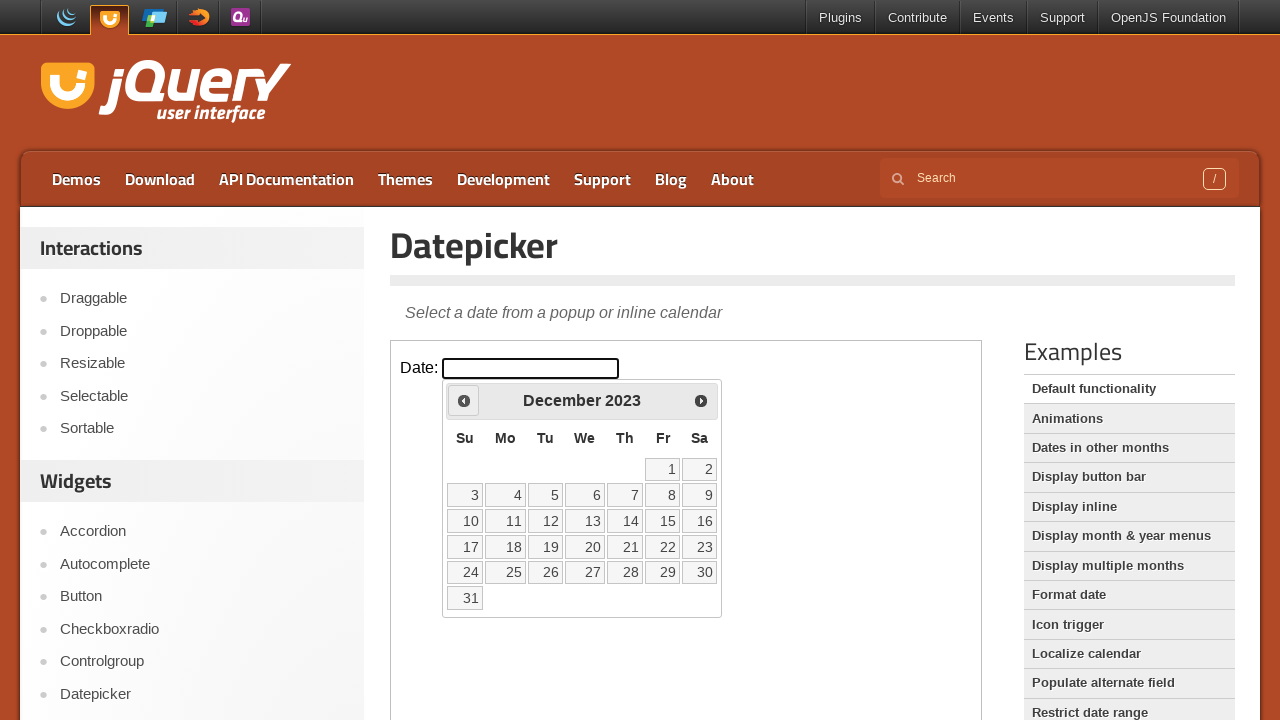

Clicked previous arrow to navigate backwards (current: December 2023) at (464, 400) on iframe.demo-frame >> internal:control=enter-frame >> #ui-datepicker-div .ui-date
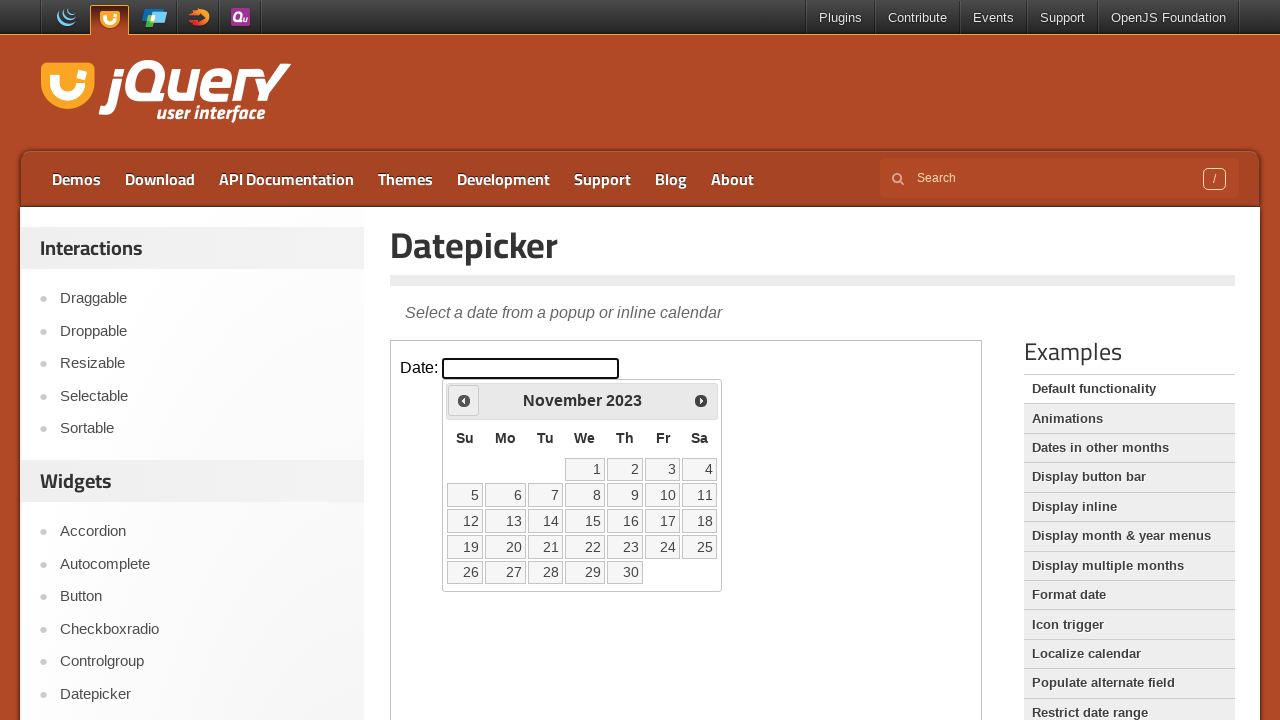

Waited for UI update
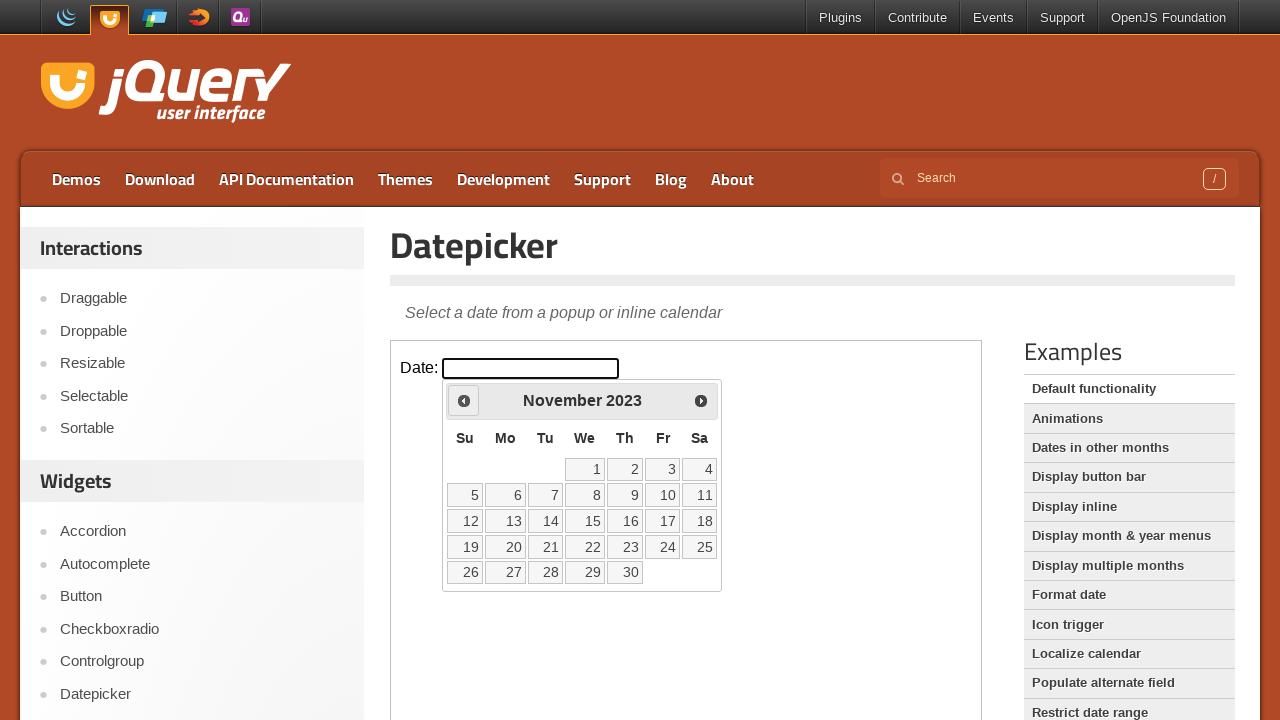

Clicked previous arrow to navigate backwards (current: November 2023) at (464, 400) on iframe.demo-frame >> internal:control=enter-frame >> #ui-datepicker-div .ui-date
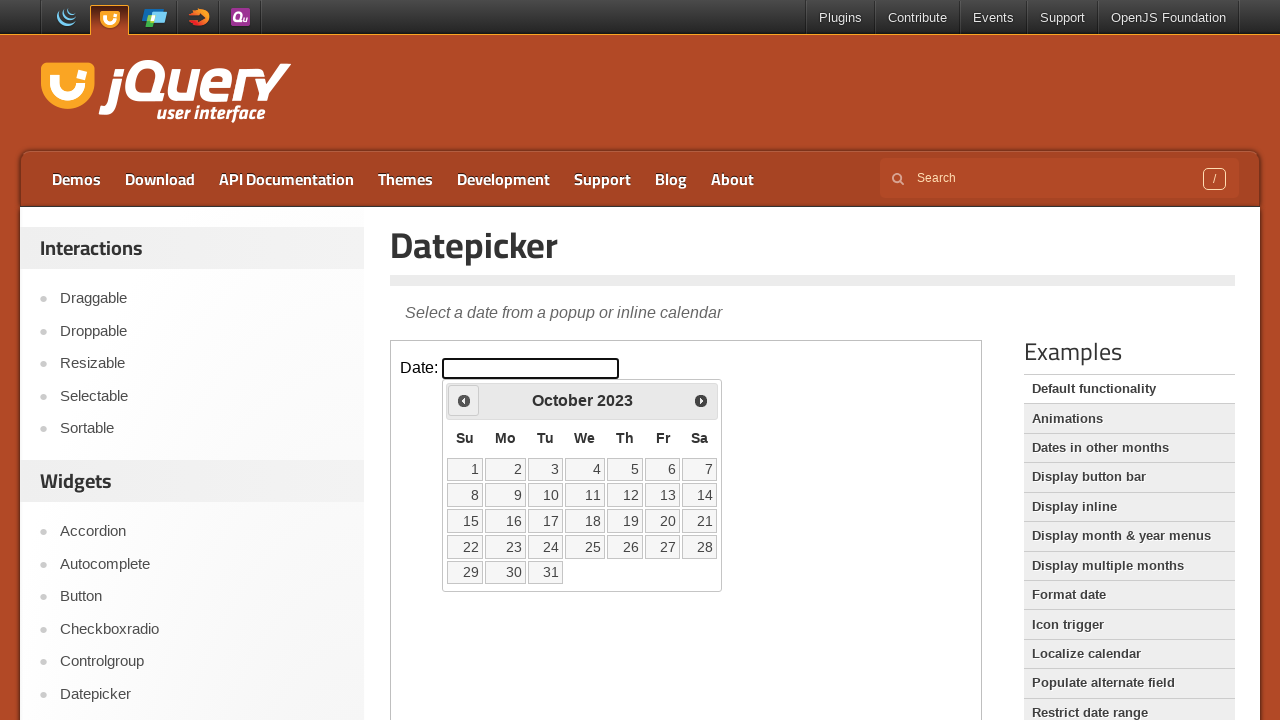

Waited for UI update
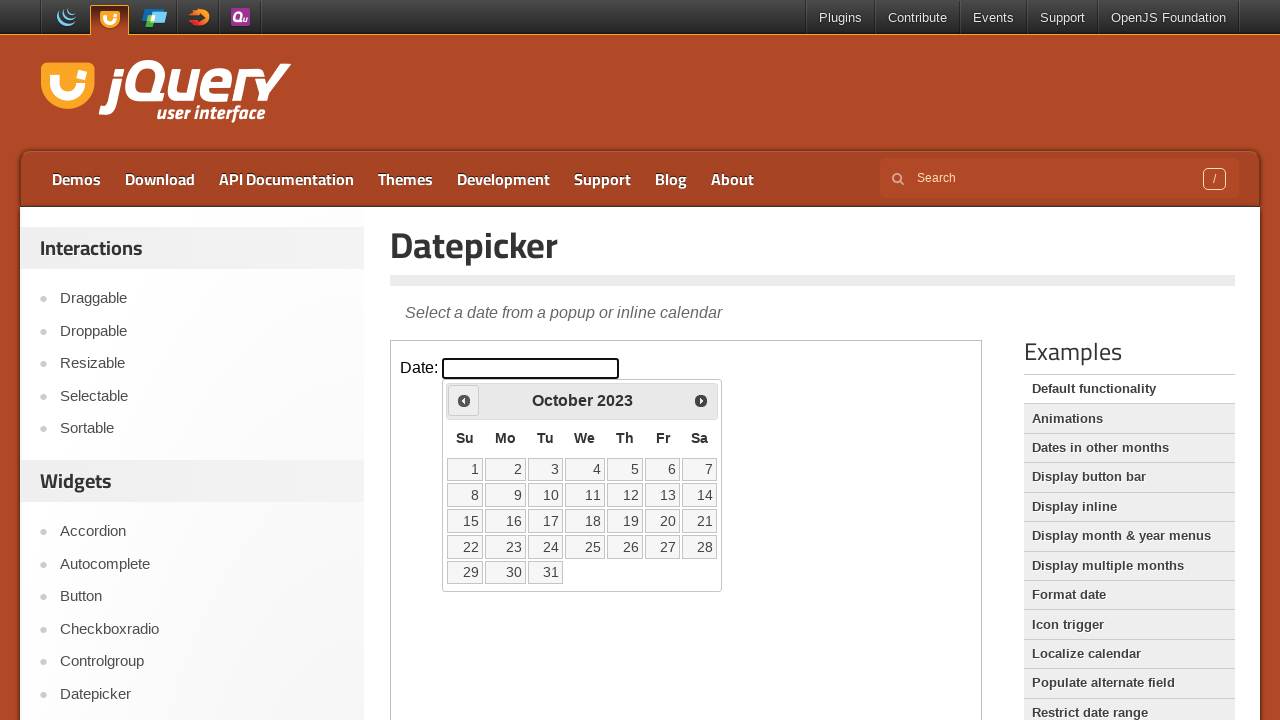

Clicked previous arrow to navigate backwards (current: October 2023) at (464, 400) on iframe.demo-frame >> internal:control=enter-frame >> #ui-datepicker-div .ui-date
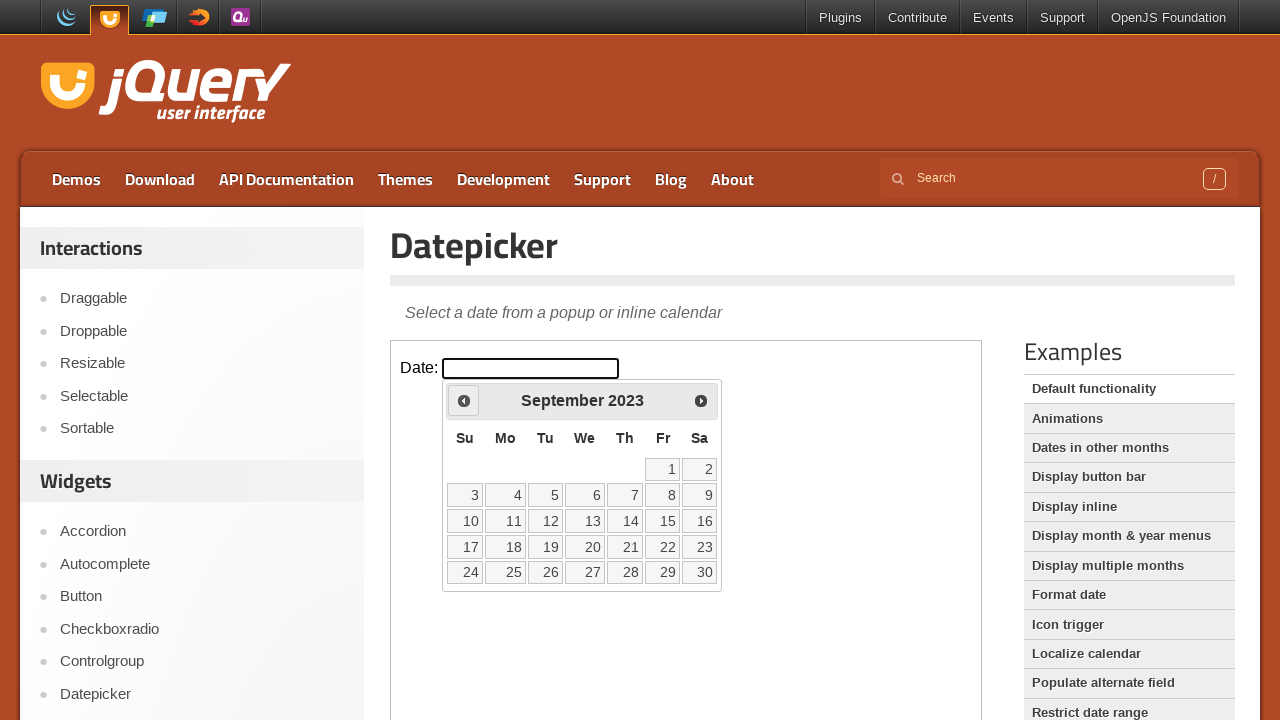

Waited for UI update
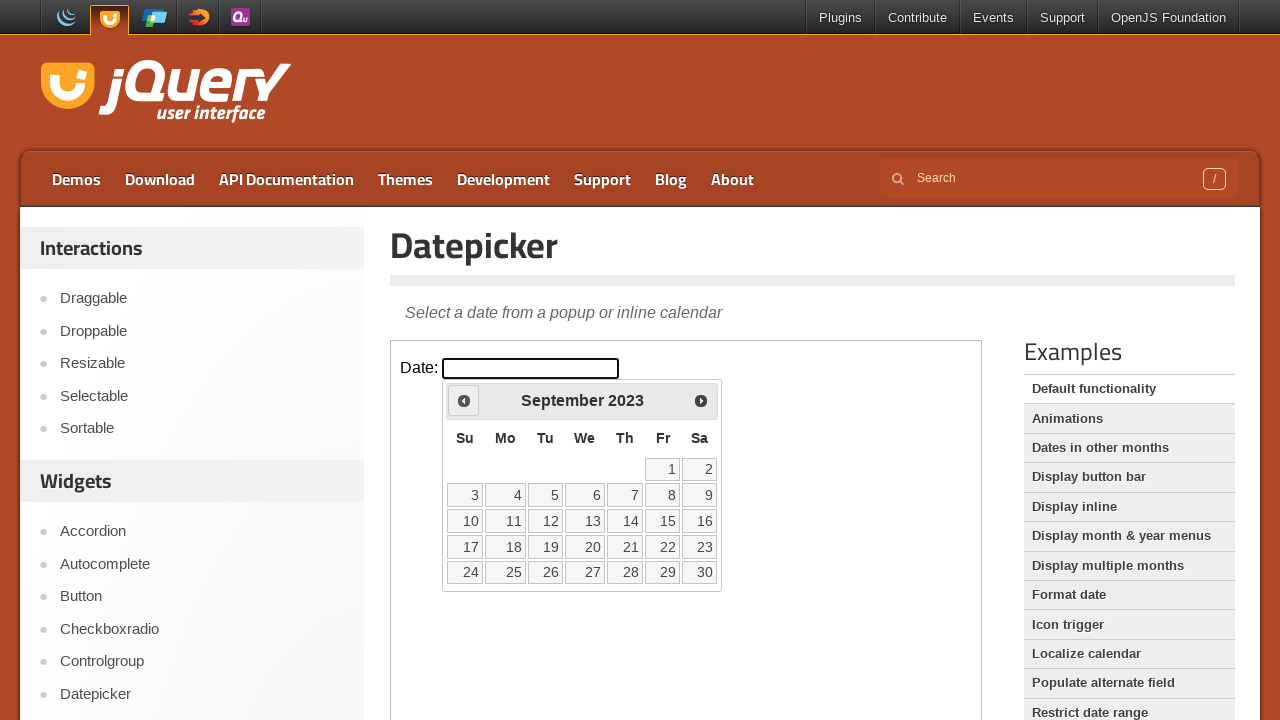

Clicked previous arrow to navigate backwards (current: September 2023) at (464, 400) on iframe.demo-frame >> internal:control=enter-frame >> #ui-datepicker-div .ui-date
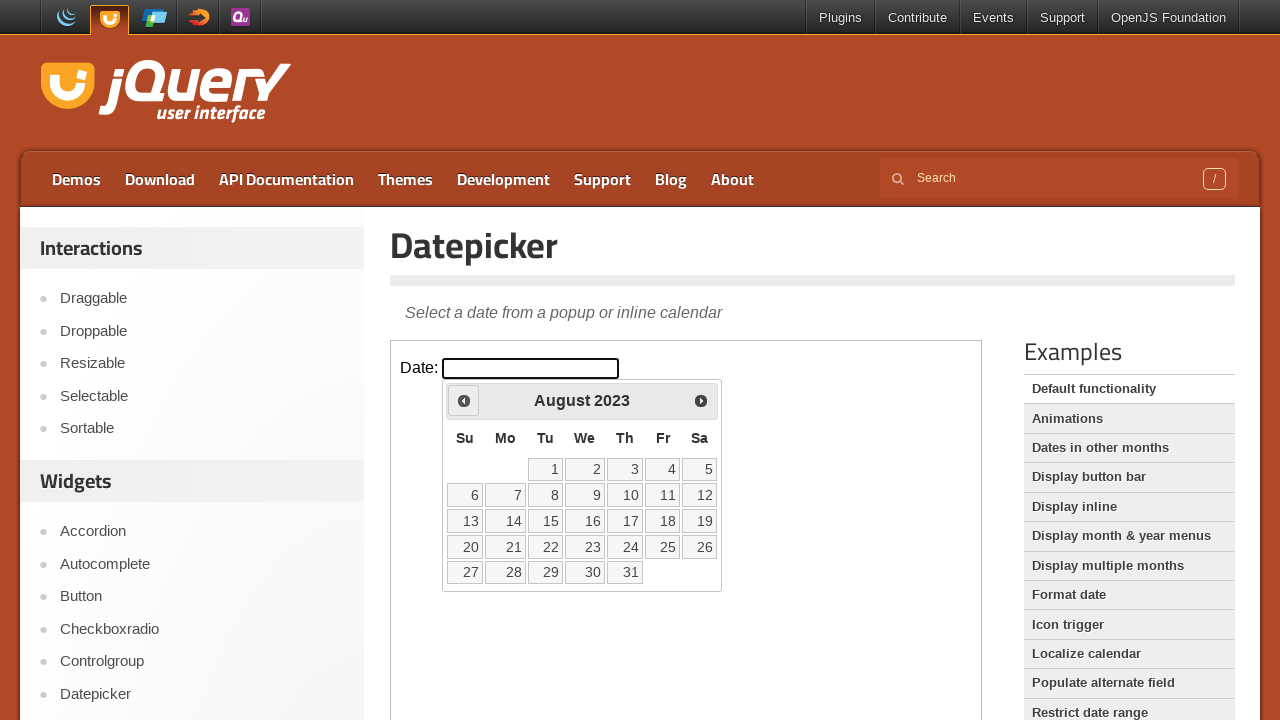

Waited for UI update
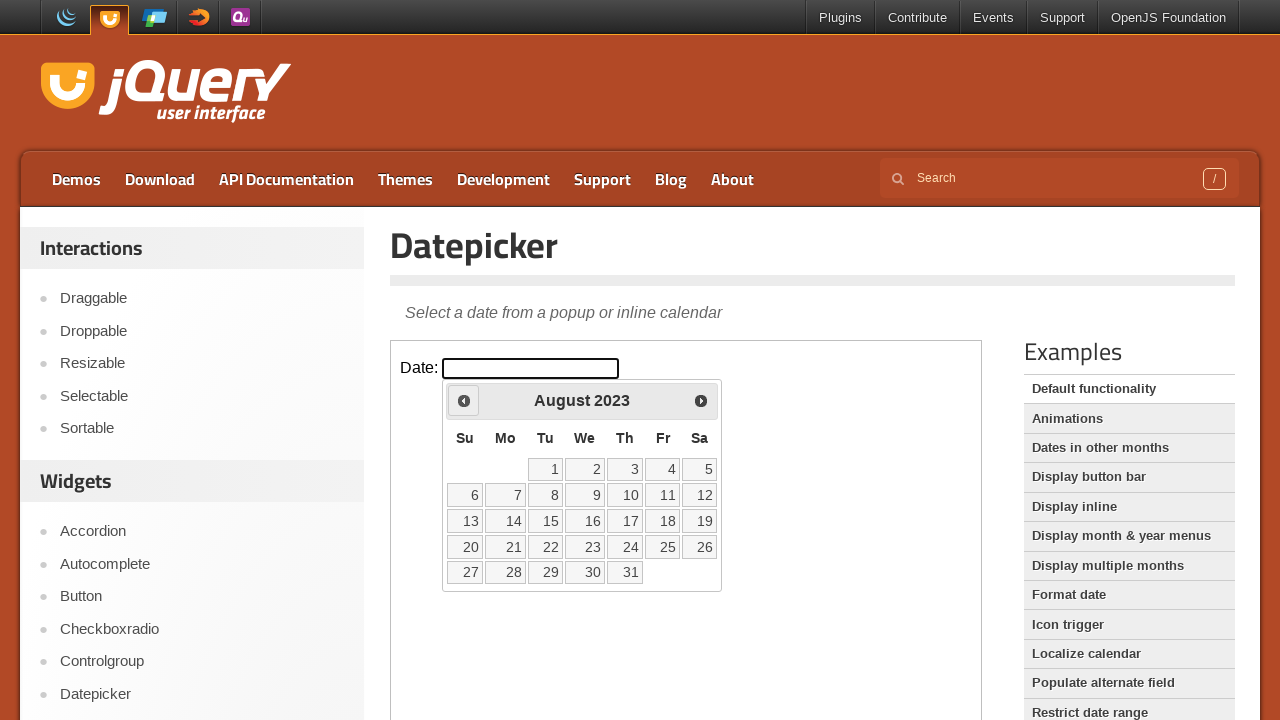

Clicked previous arrow to navigate backwards (current: August 2023) at (464, 400) on iframe.demo-frame >> internal:control=enter-frame >> #ui-datepicker-div .ui-date
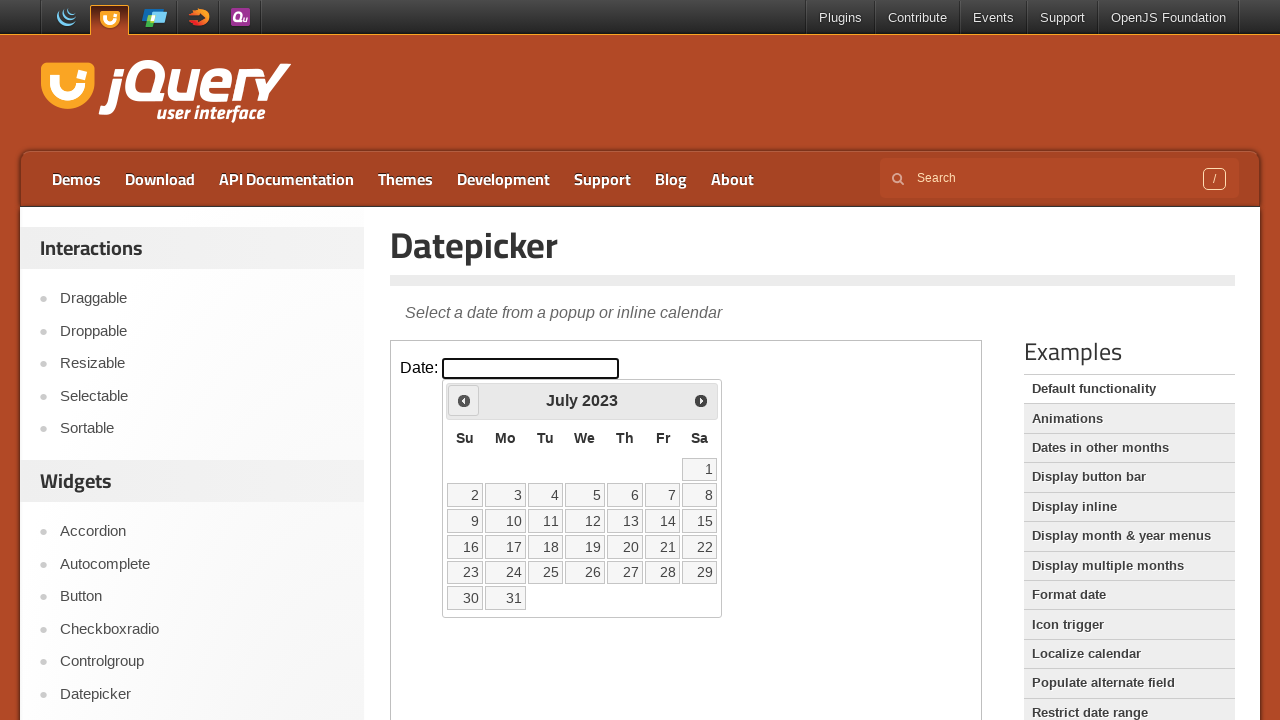

Waited for UI update
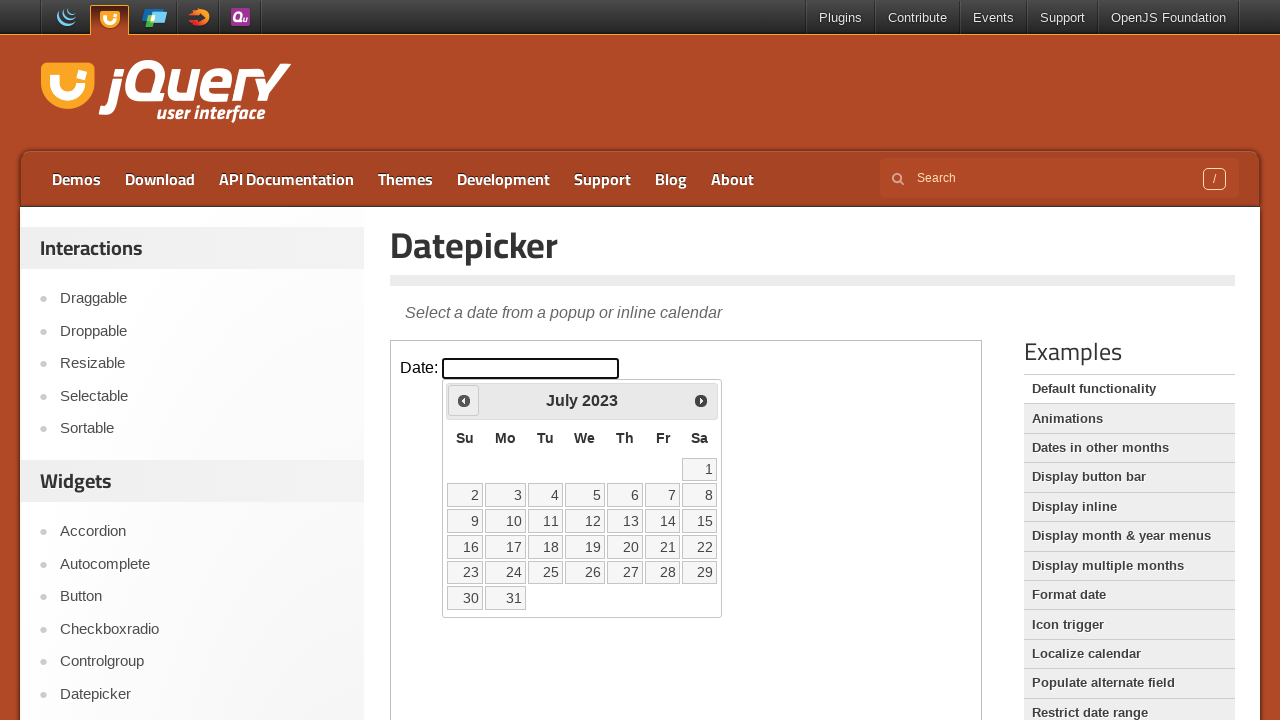

Clicked previous arrow to navigate backwards (current: July 2023) at (464, 400) on iframe.demo-frame >> internal:control=enter-frame >> #ui-datepicker-div .ui-date
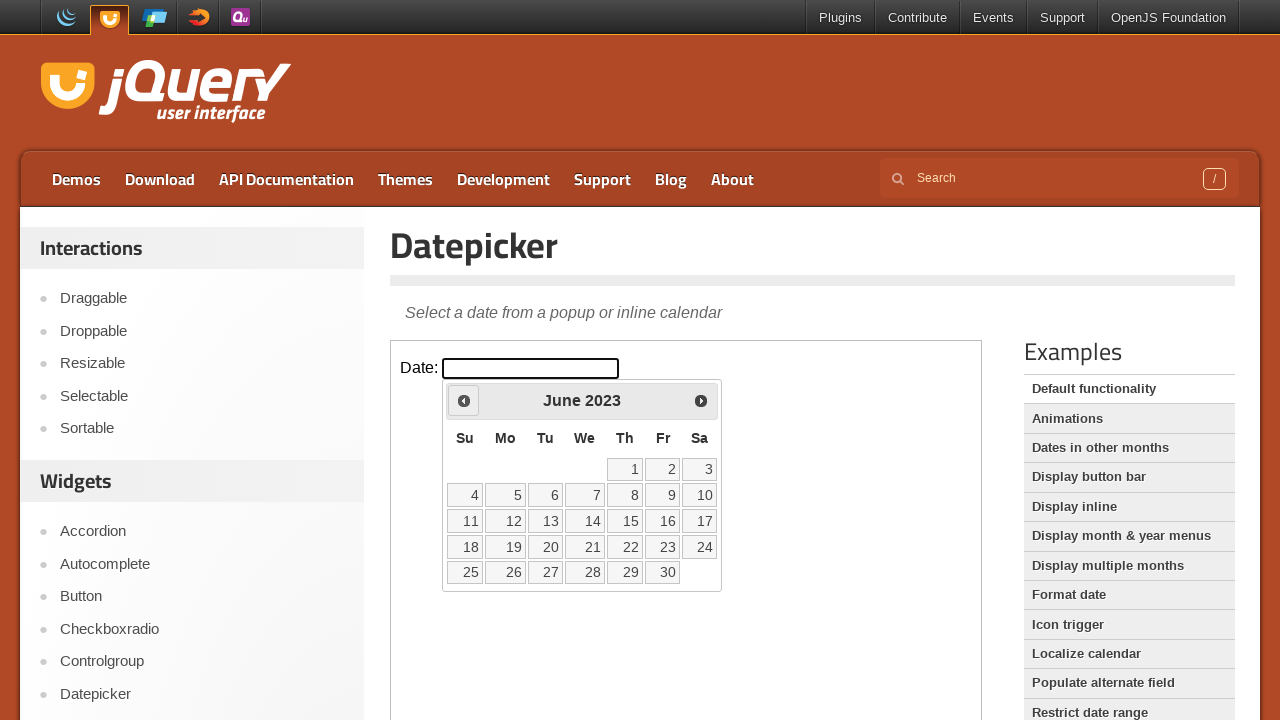

Waited for UI update
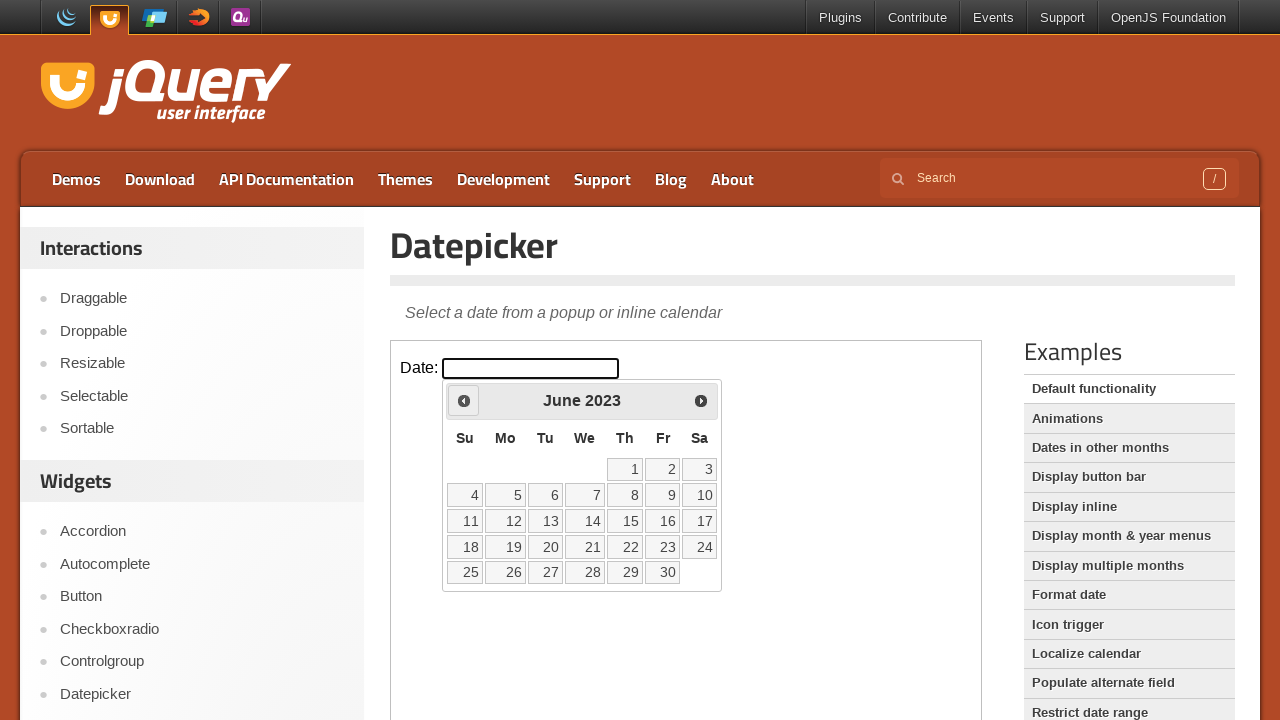

Clicked previous arrow to navigate backwards (current: June 2023) at (464, 400) on iframe.demo-frame >> internal:control=enter-frame >> #ui-datepicker-div .ui-date
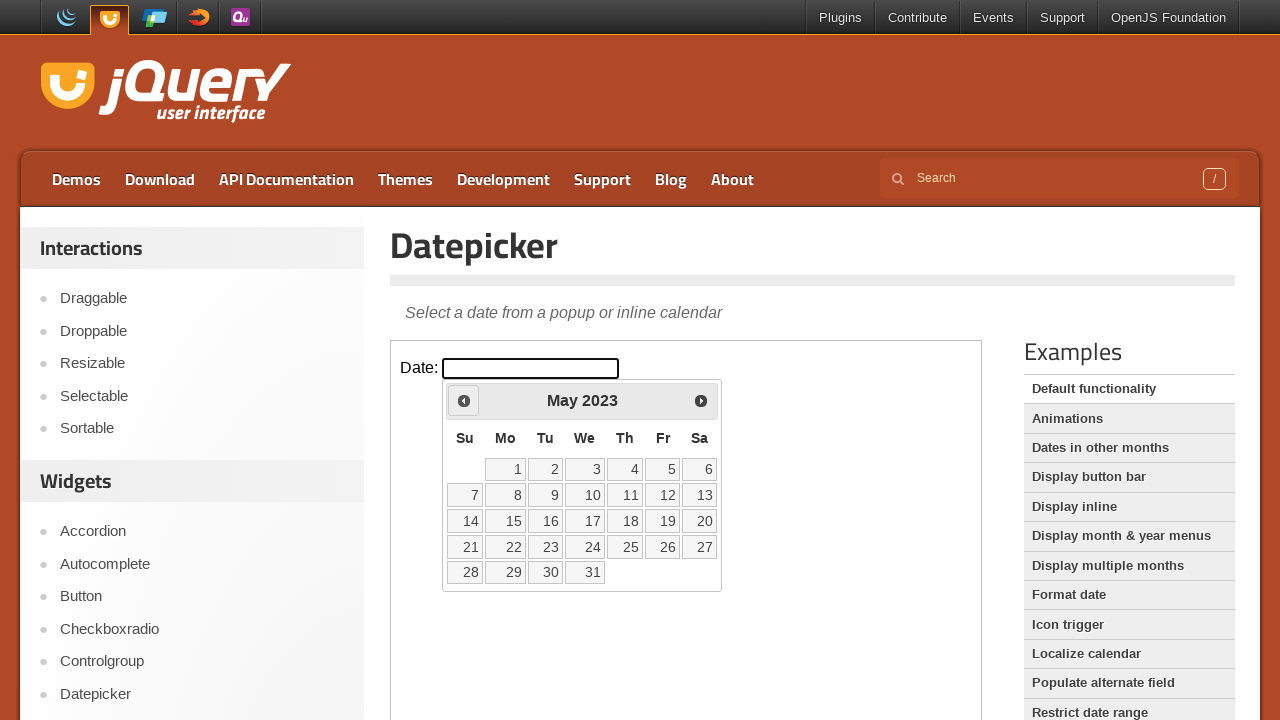

Waited for UI update
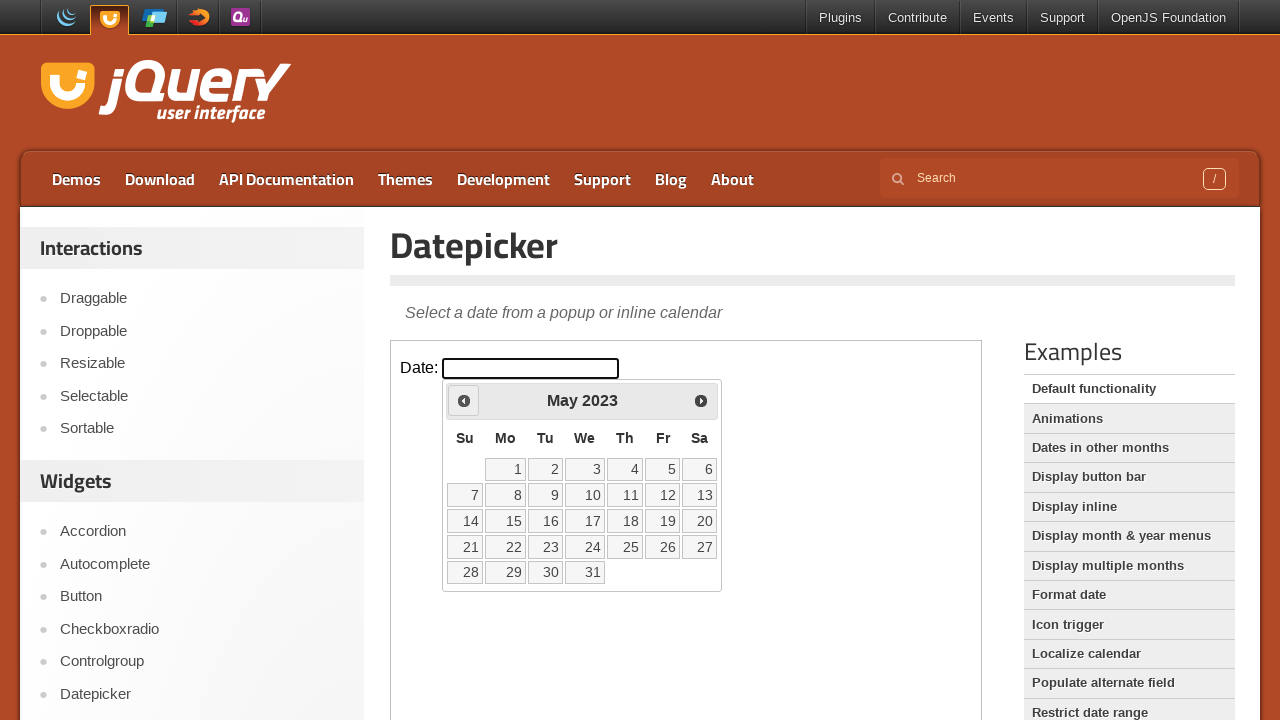

Clicked previous arrow to navigate backwards (current: May 2023) at (464, 400) on iframe.demo-frame >> internal:control=enter-frame >> #ui-datepicker-div .ui-date
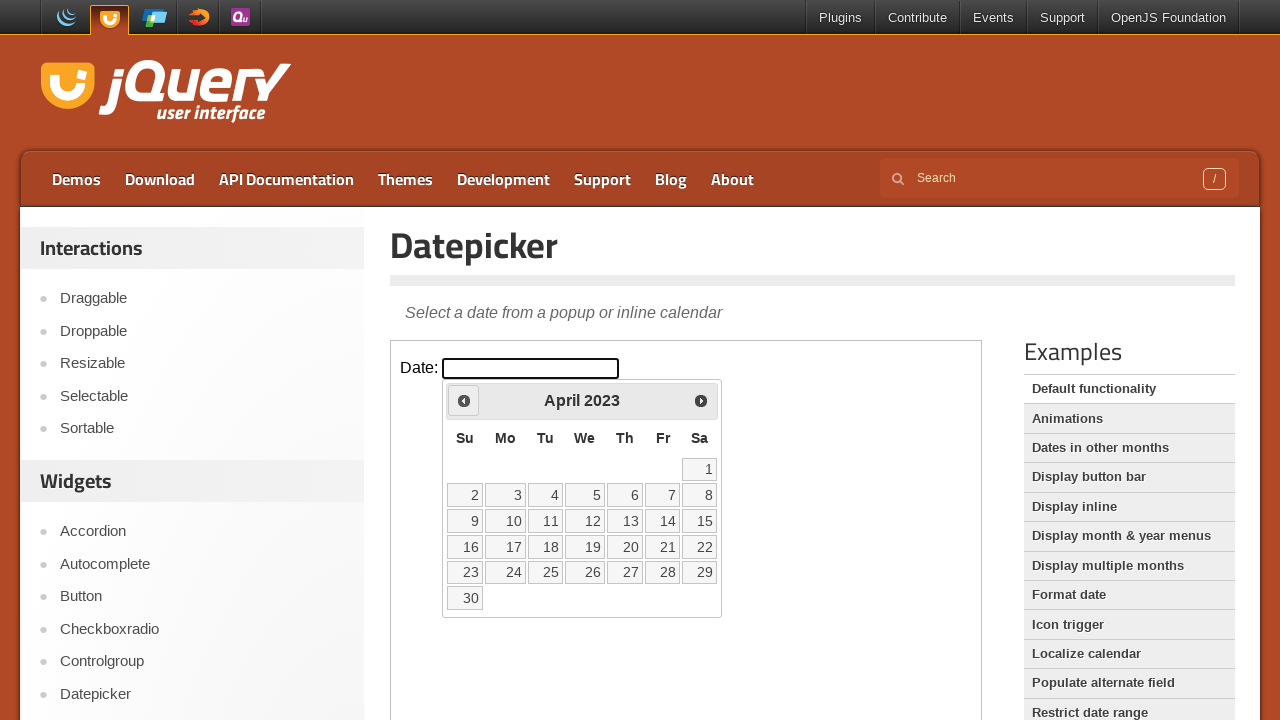

Waited for UI update
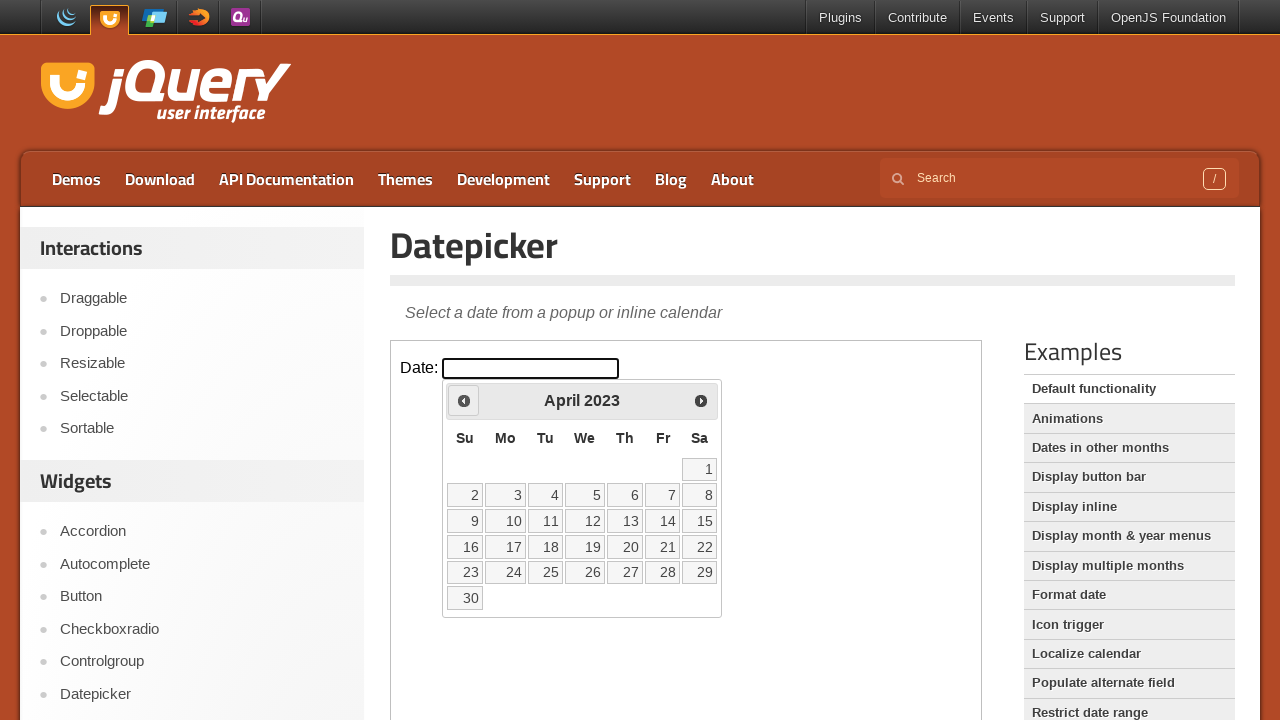

Clicked previous arrow to navigate backwards (current: April 2023) at (464, 400) on iframe.demo-frame >> internal:control=enter-frame >> #ui-datepicker-div .ui-date
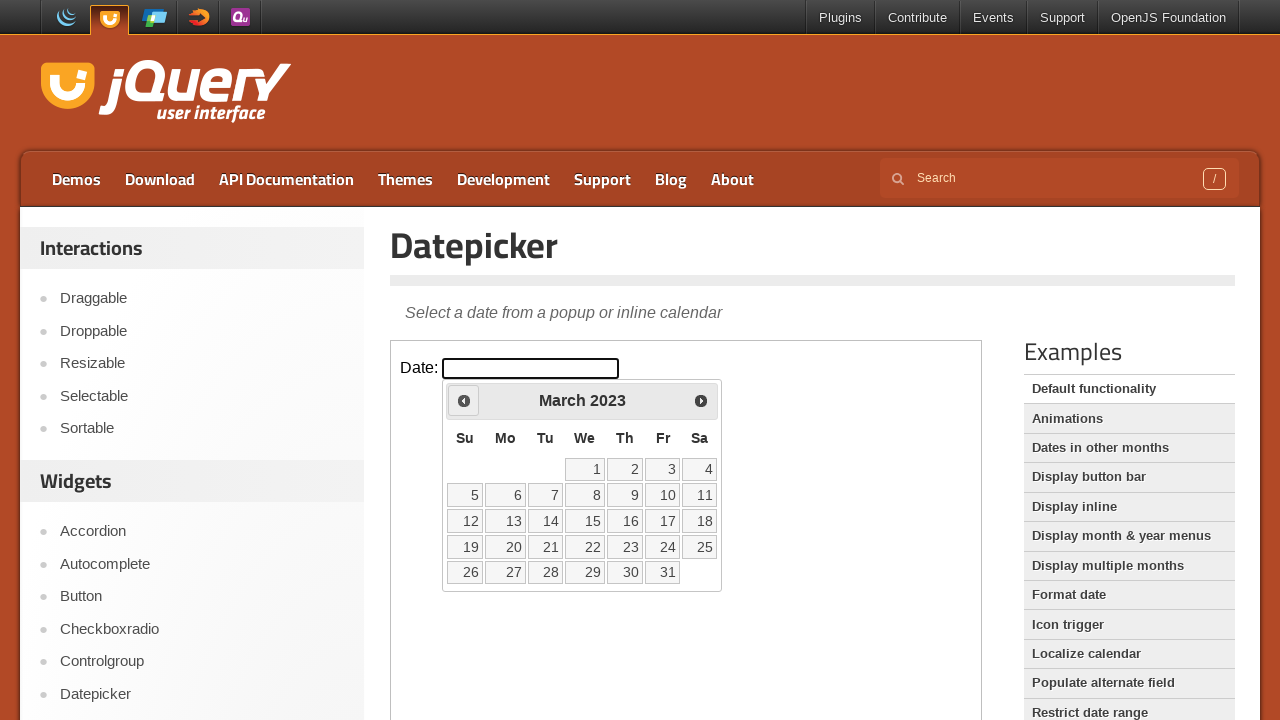

Waited for UI update
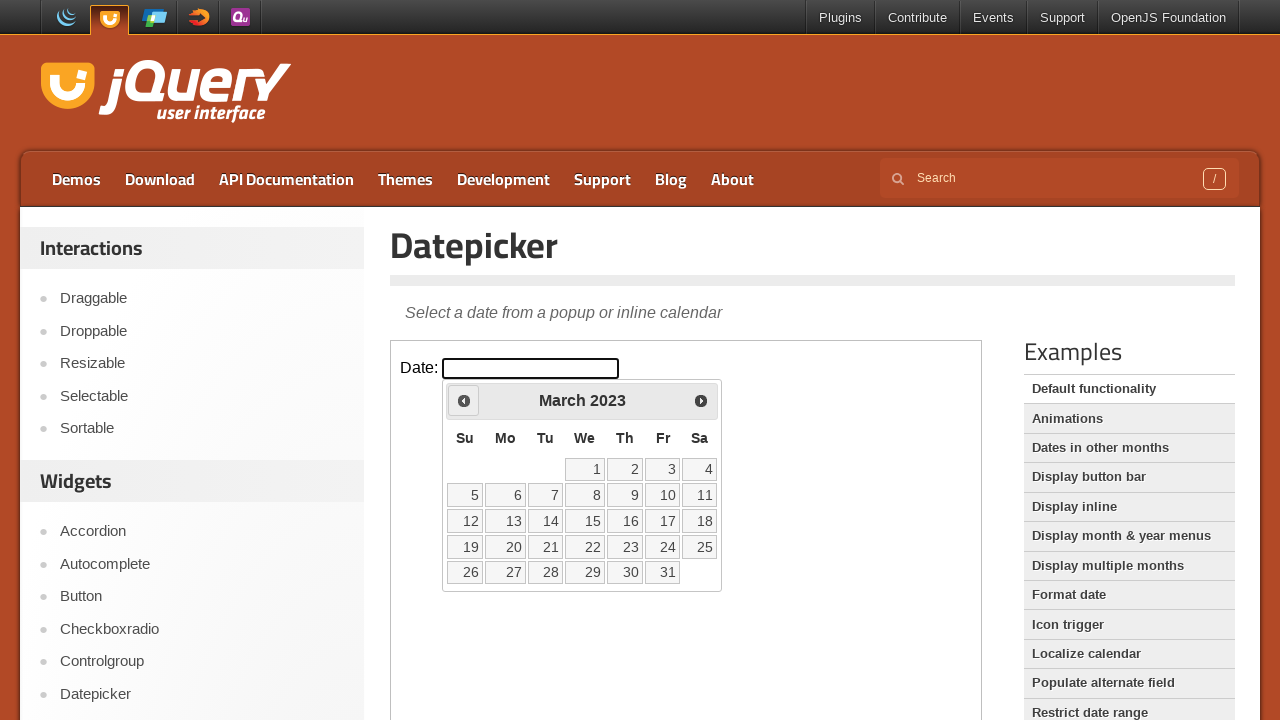

Clicked previous arrow to navigate backwards (current: March 2023) at (464, 400) on iframe.demo-frame >> internal:control=enter-frame >> #ui-datepicker-div .ui-date
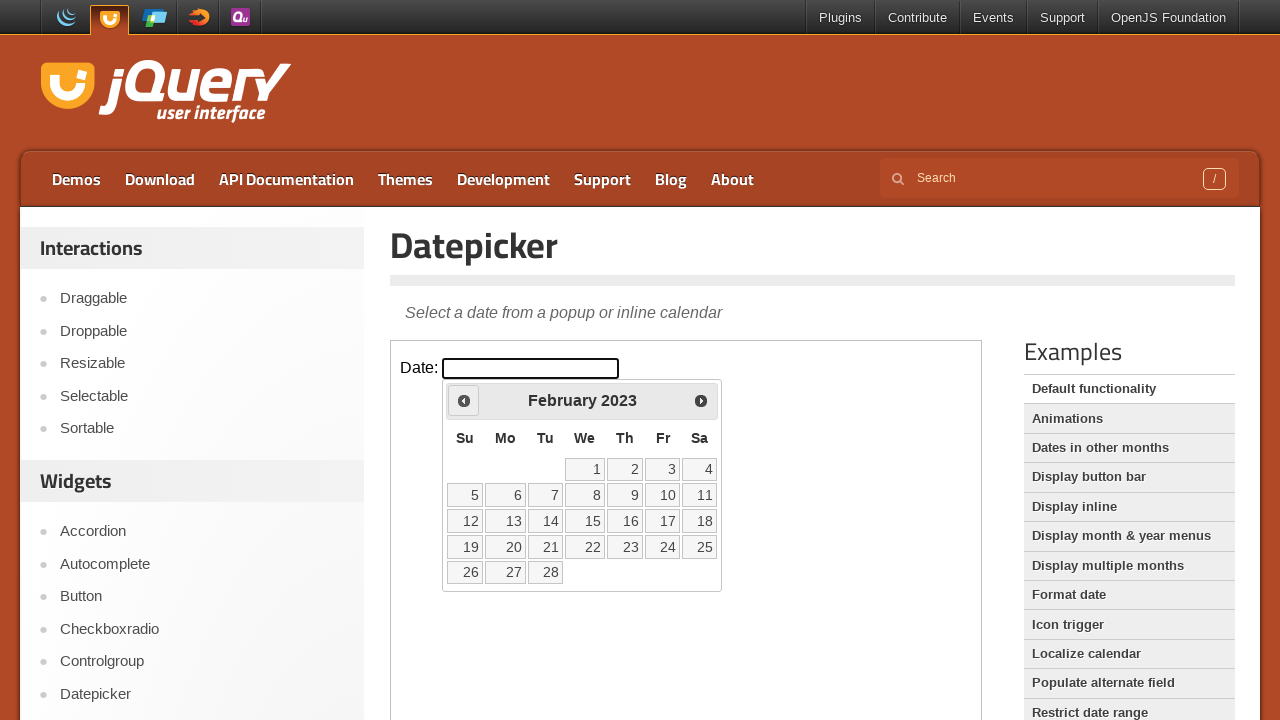

Waited for UI update
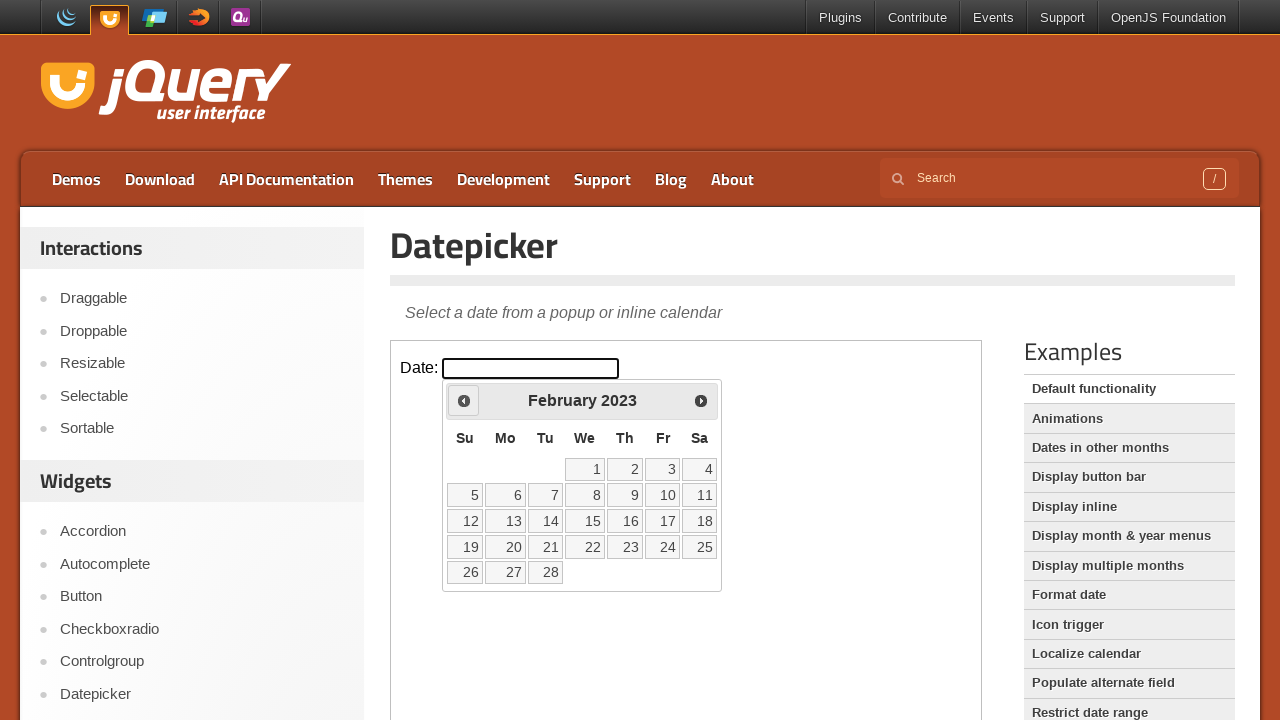

Clicked previous arrow to navigate backwards (current: February 2023) at (464, 400) on iframe.demo-frame >> internal:control=enter-frame >> #ui-datepicker-div .ui-date
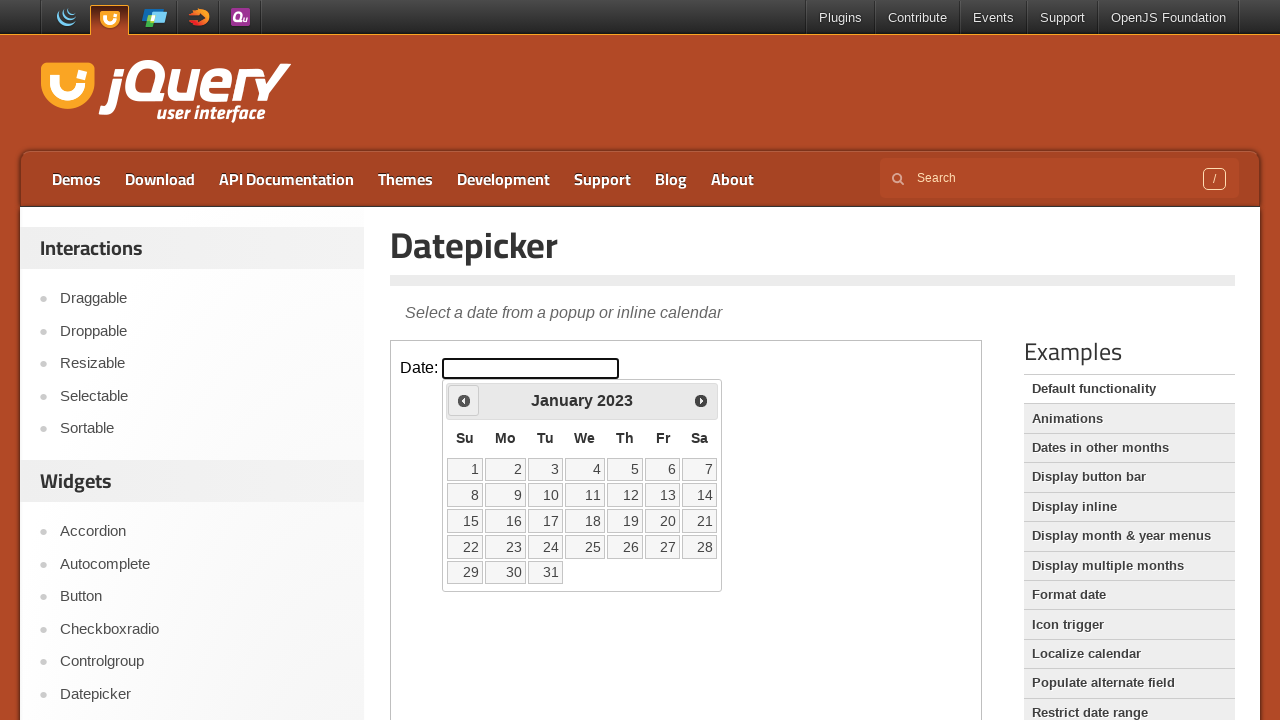

Waited for UI update
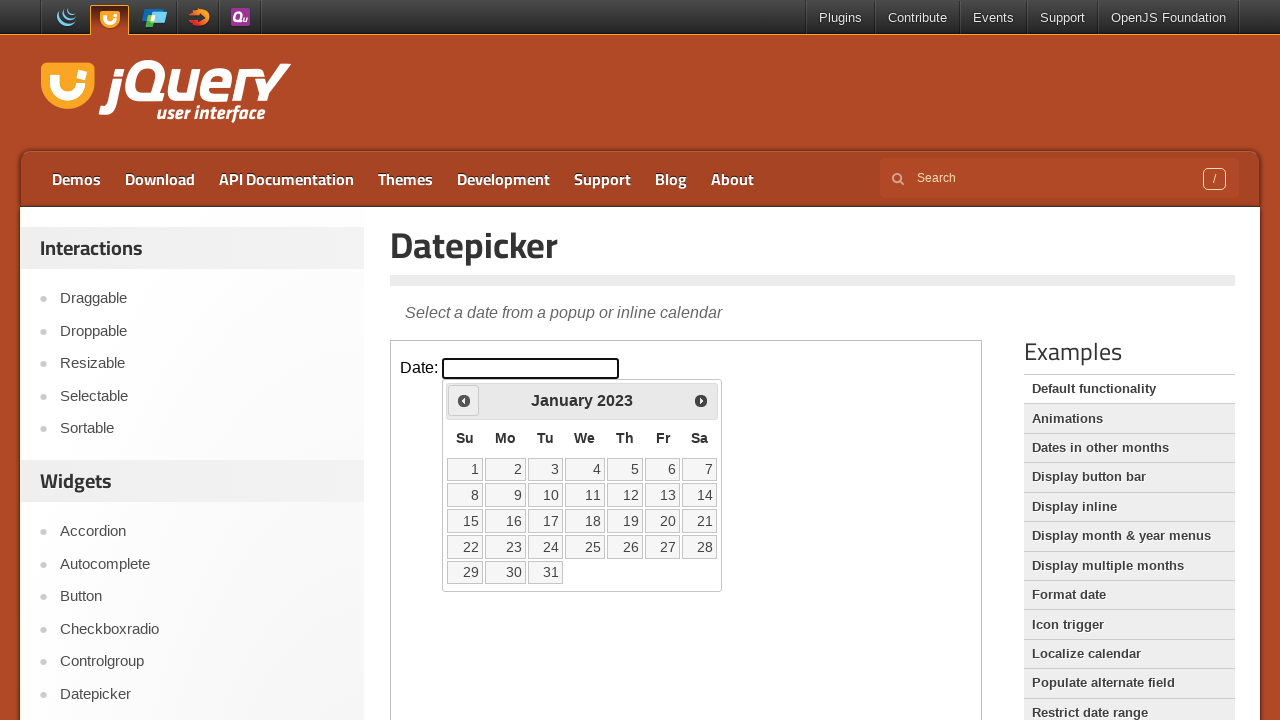

Clicked previous arrow to navigate backwards (current: January 2023) at (464, 400) on iframe.demo-frame >> internal:control=enter-frame >> #ui-datepicker-div .ui-date
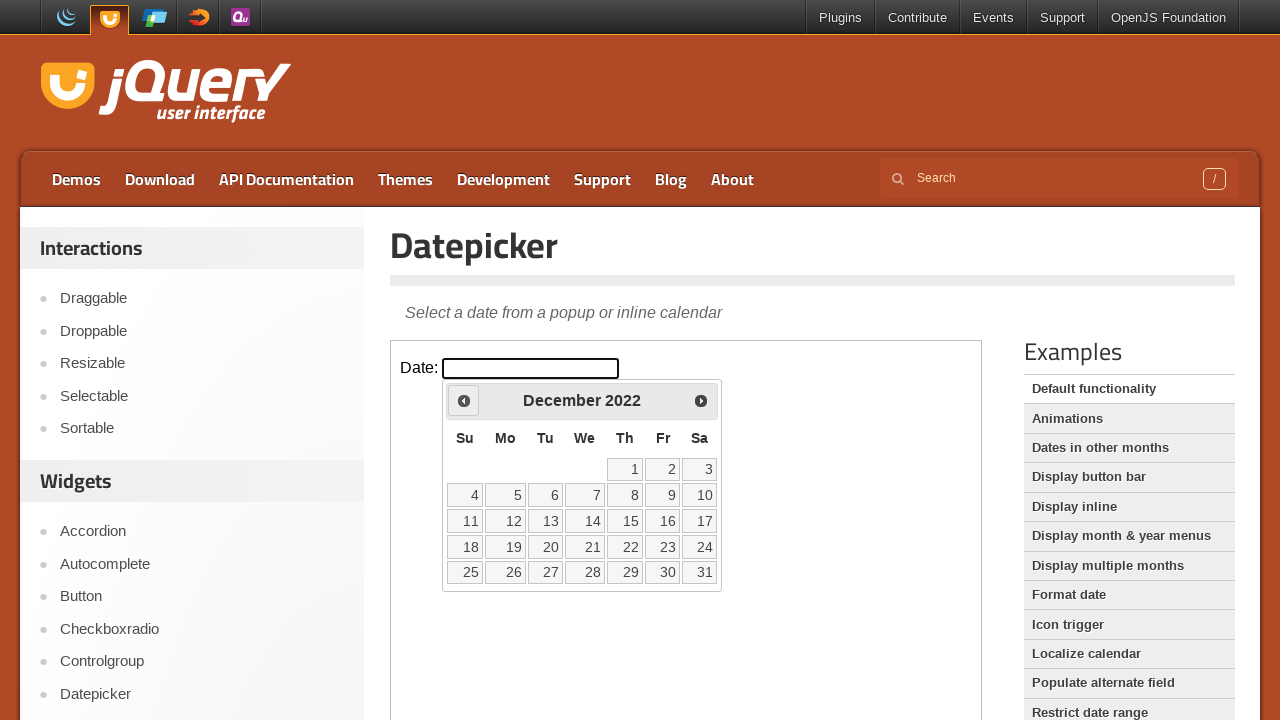

Waited for UI update
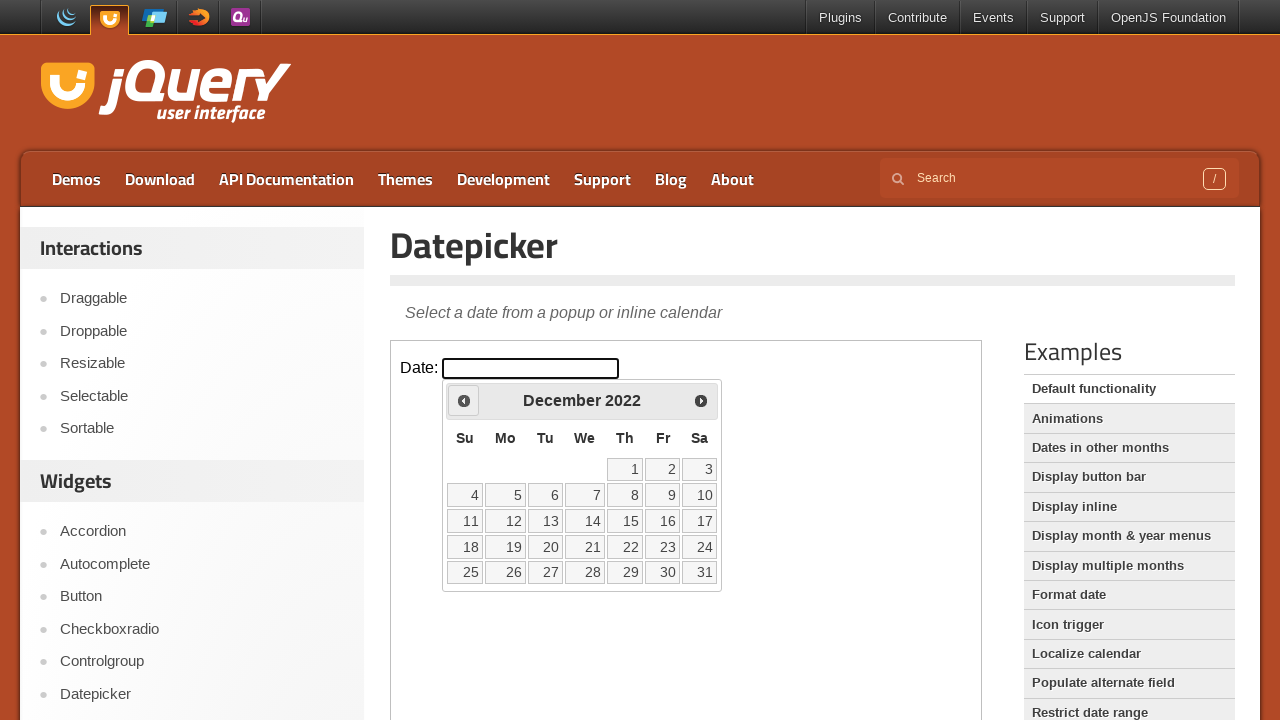

Clicked previous arrow to navigate backwards (current: December 2022) at (464, 400) on iframe.demo-frame >> internal:control=enter-frame >> #ui-datepicker-div .ui-date
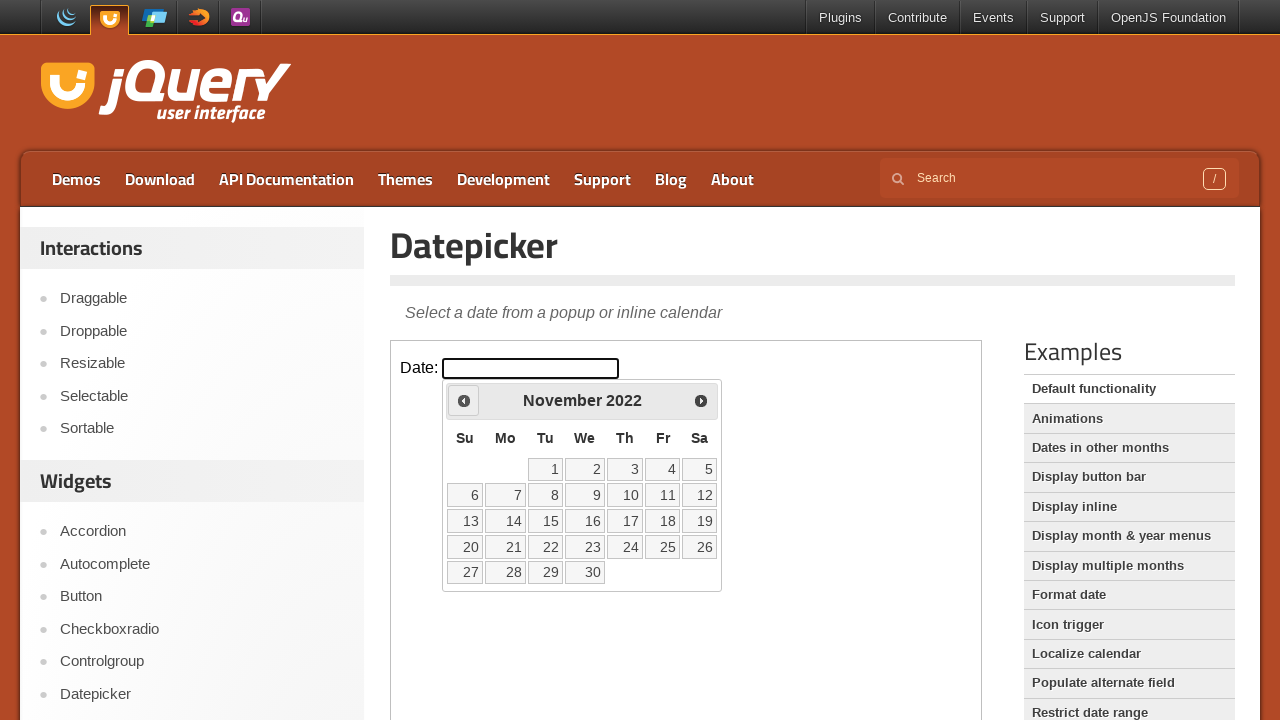

Waited for UI update
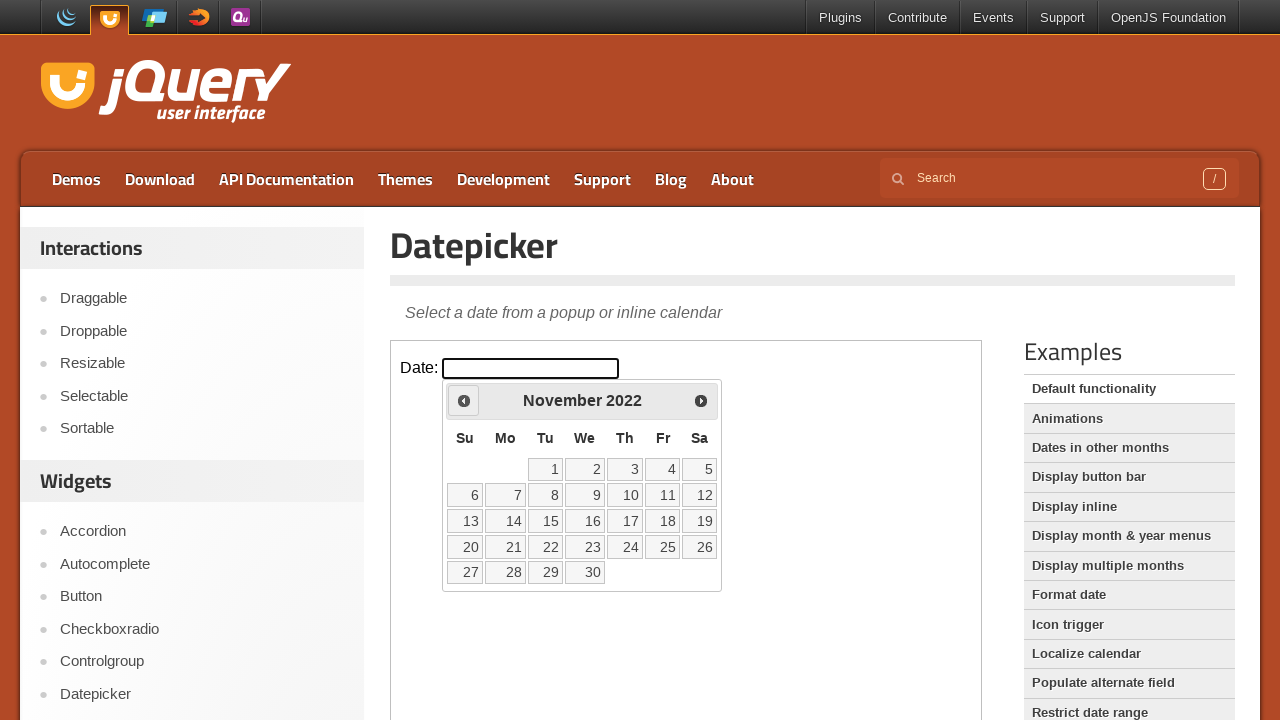

Clicked previous arrow to navigate backwards (current: November 2022) at (464, 400) on iframe.demo-frame >> internal:control=enter-frame >> #ui-datepicker-div .ui-date
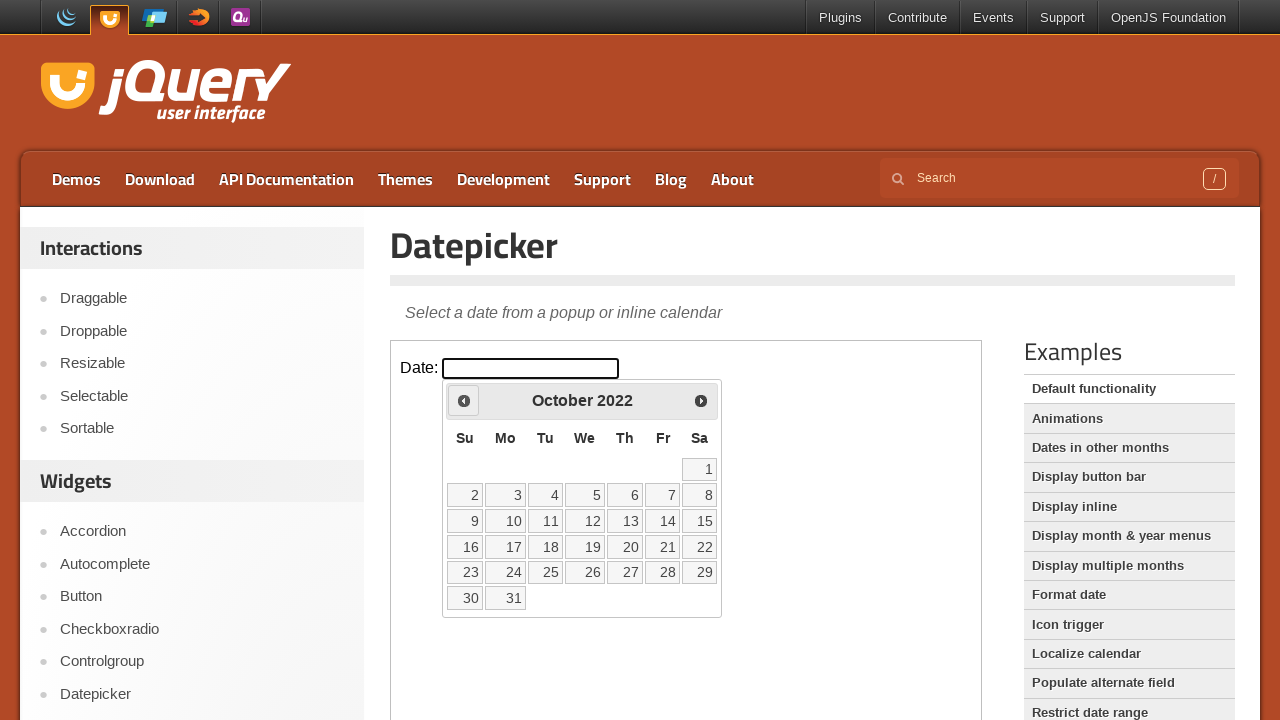

Waited for UI update
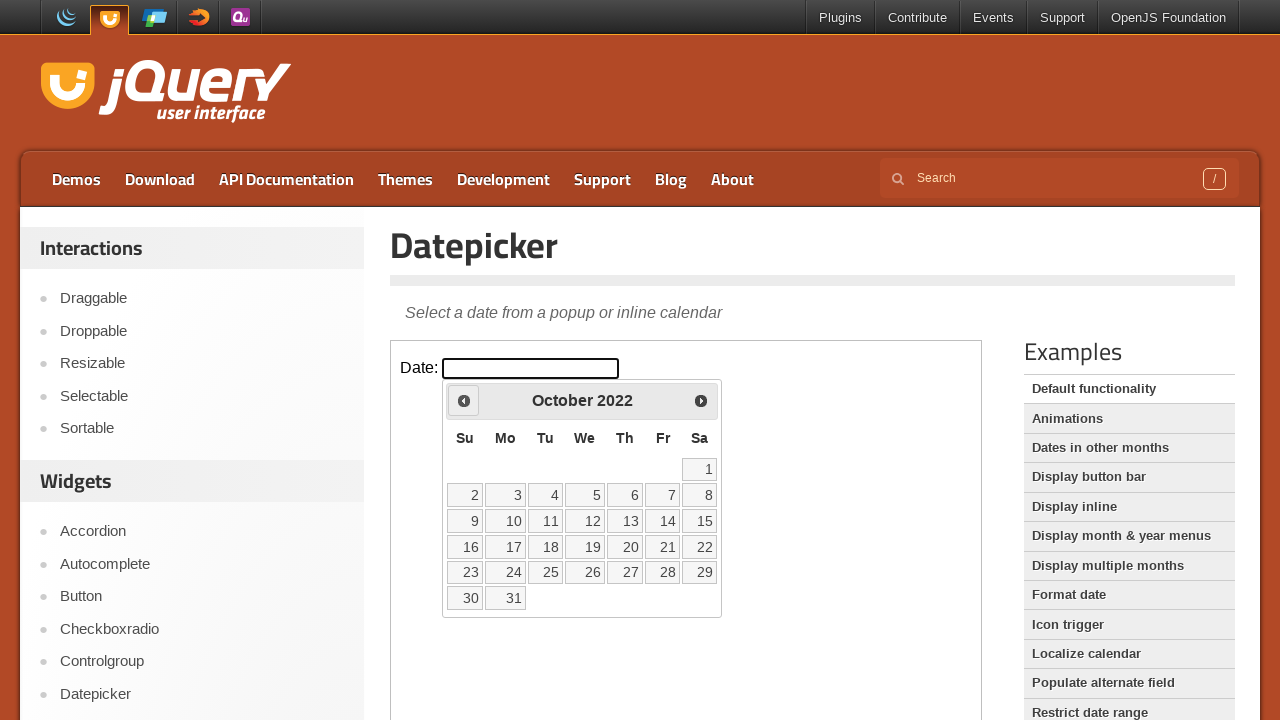

Clicked previous arrow to navigate backwards (current: October 2022) at (464, 400) on iframe.demo-frame >> internal:control=enter-frame >> #ui-datepicker-div .ui-date
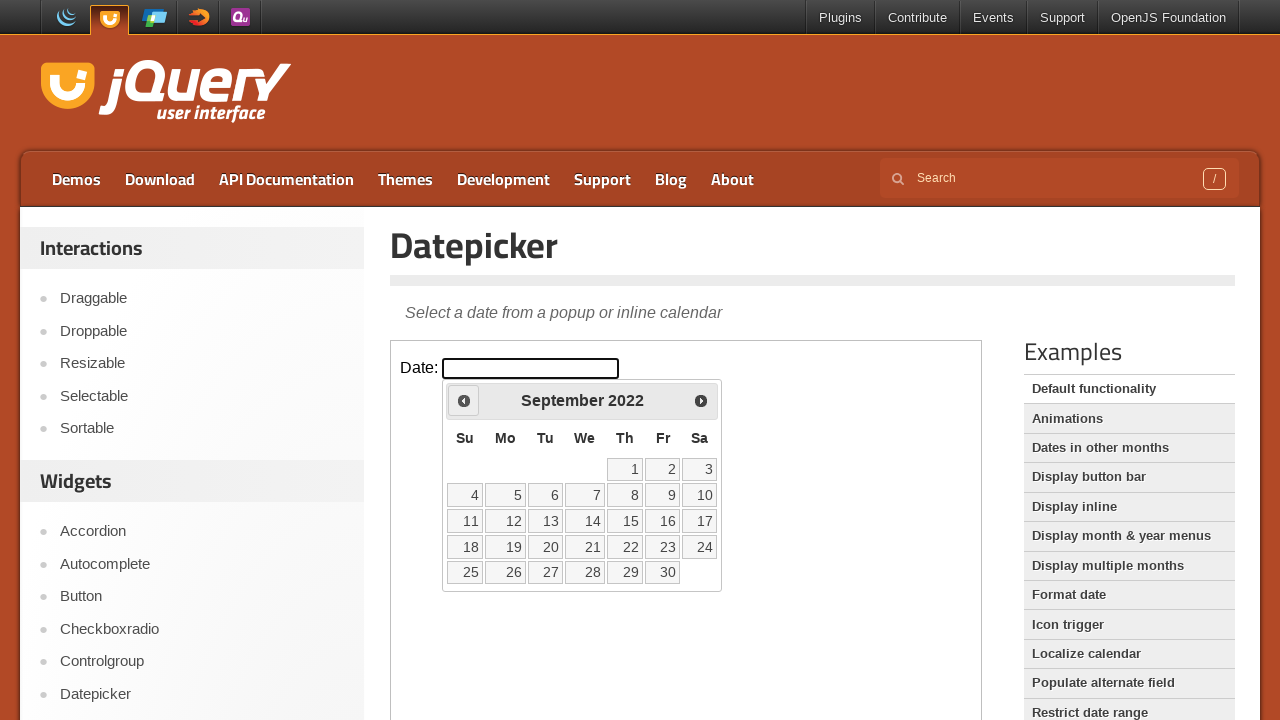

Waited for UI update
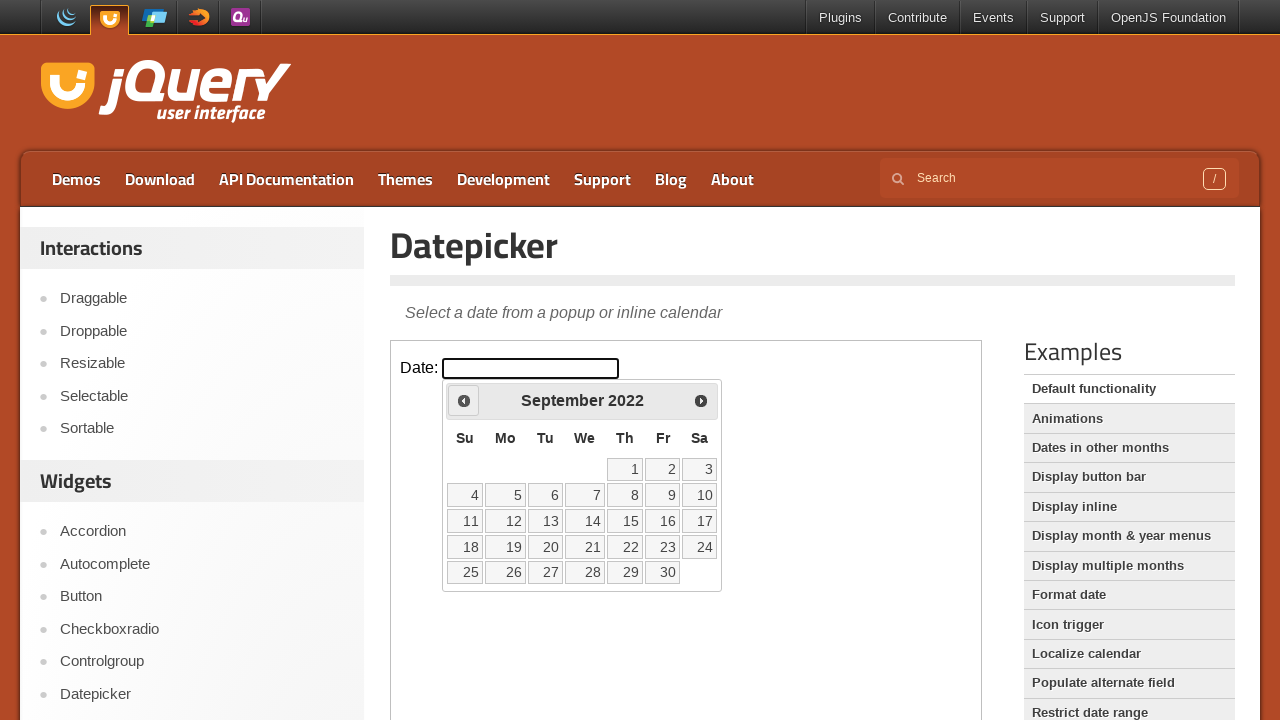

Clicked previous arrow to navigate backwards (current: September 2022) at (464, 400) on iframe.demo-frame >> internal:control=enter-frame >> #ui-datepicker-div .ui-date
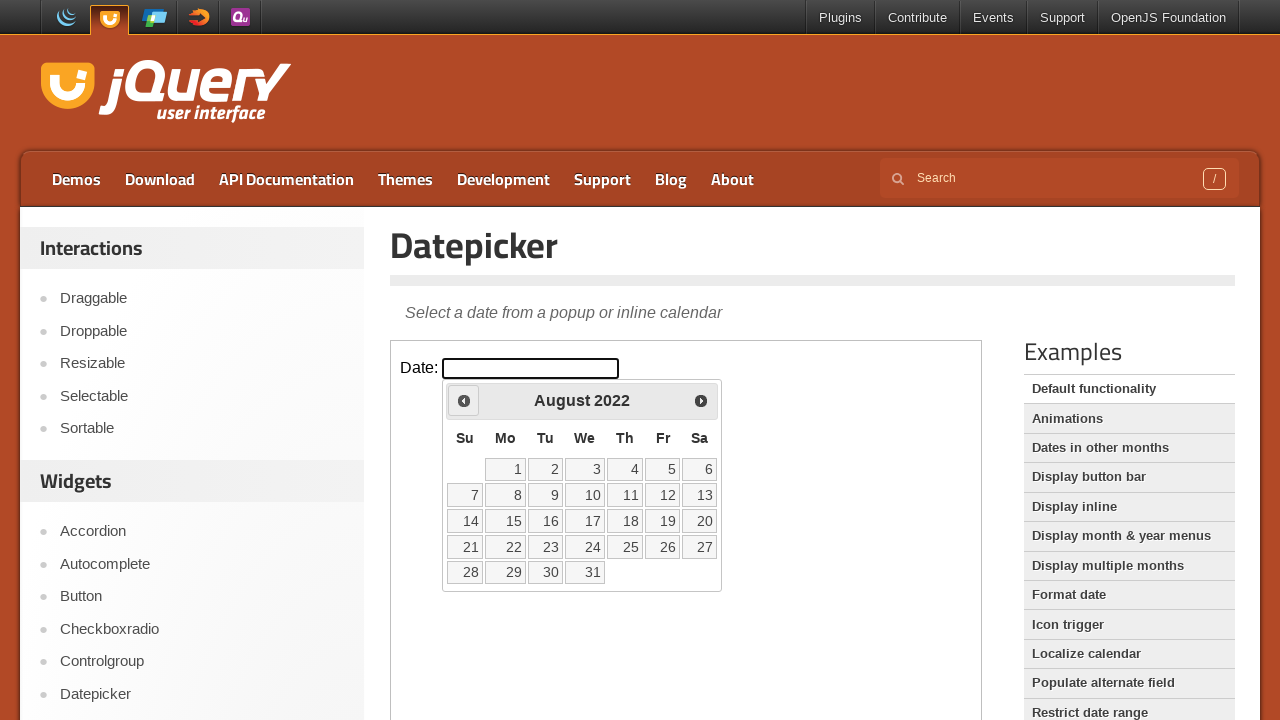

Waited for UI update
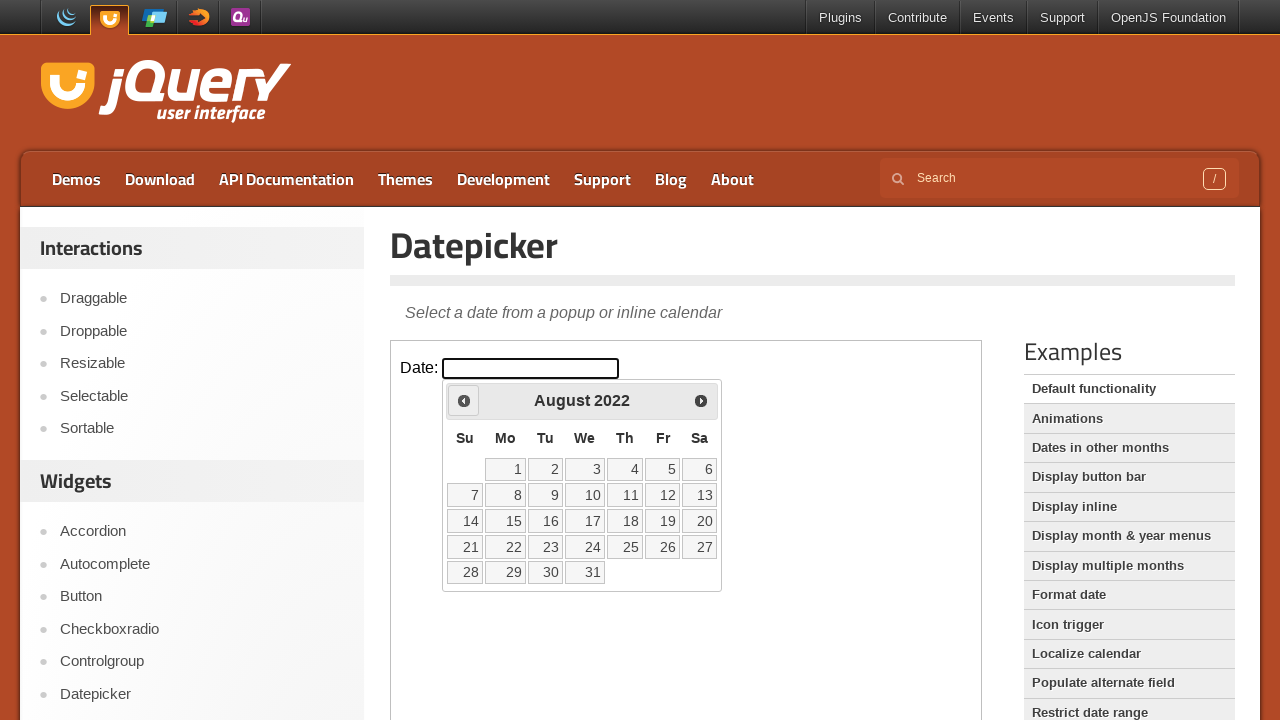

Clicked previous arrow to navigate backwards (current: August 2022) at (464, 400) on iframe.demo-frame >> internal:control=enter-frame >> #ui-datepicker-div .ui-date
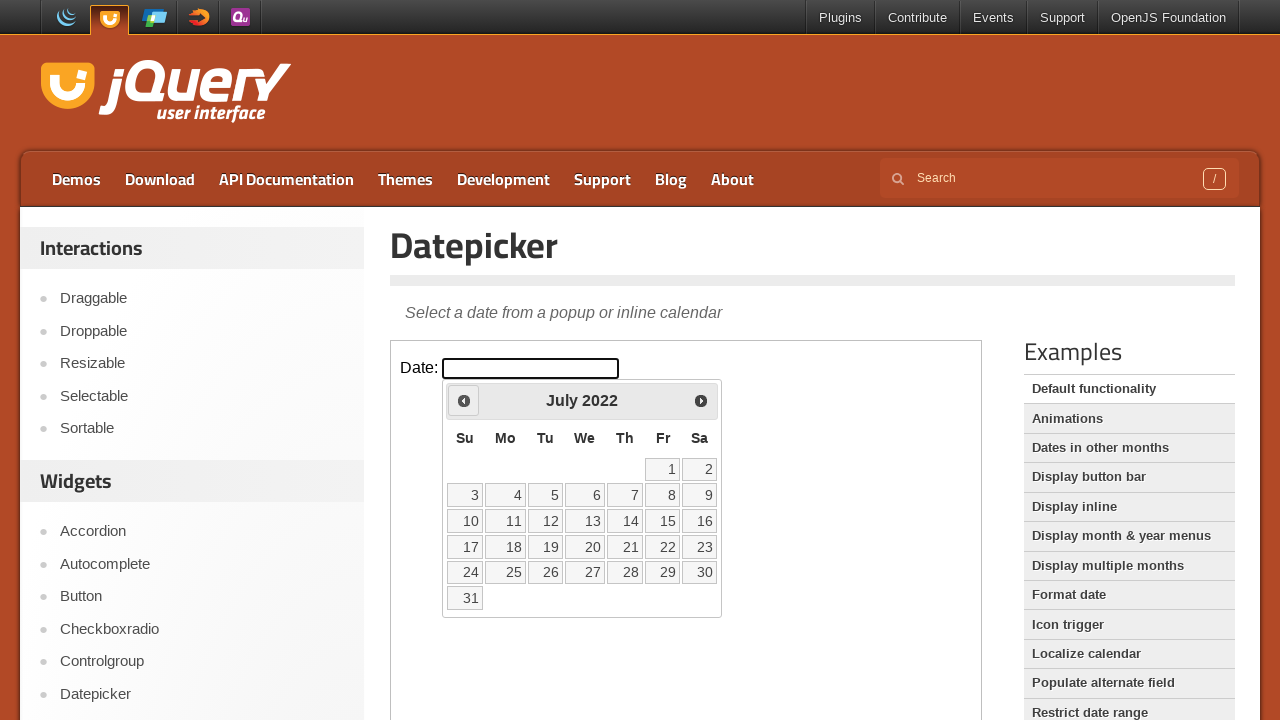

Waited for UI update
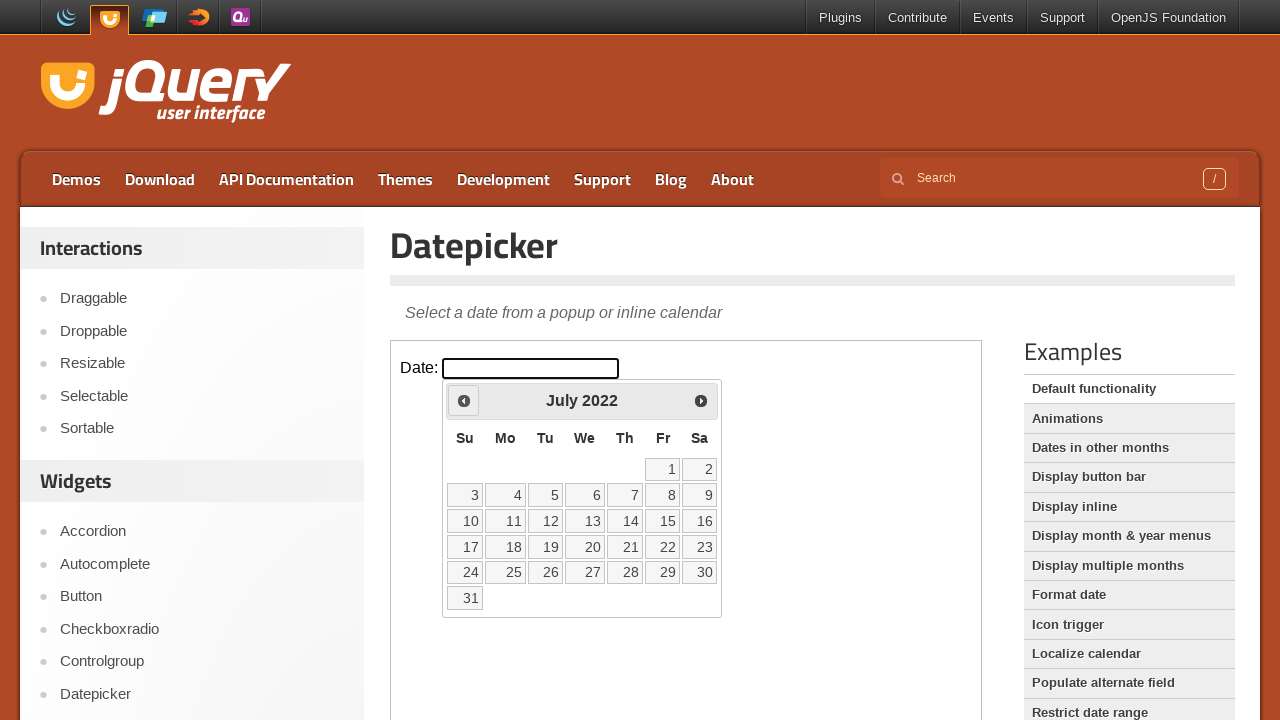

Clicked previous arrow to navigate backwards (current: July 2022) at (464, 400) on iframe.demo-frame >> internal:control=enter-frame >> #ui-datepicker-div .ui-date
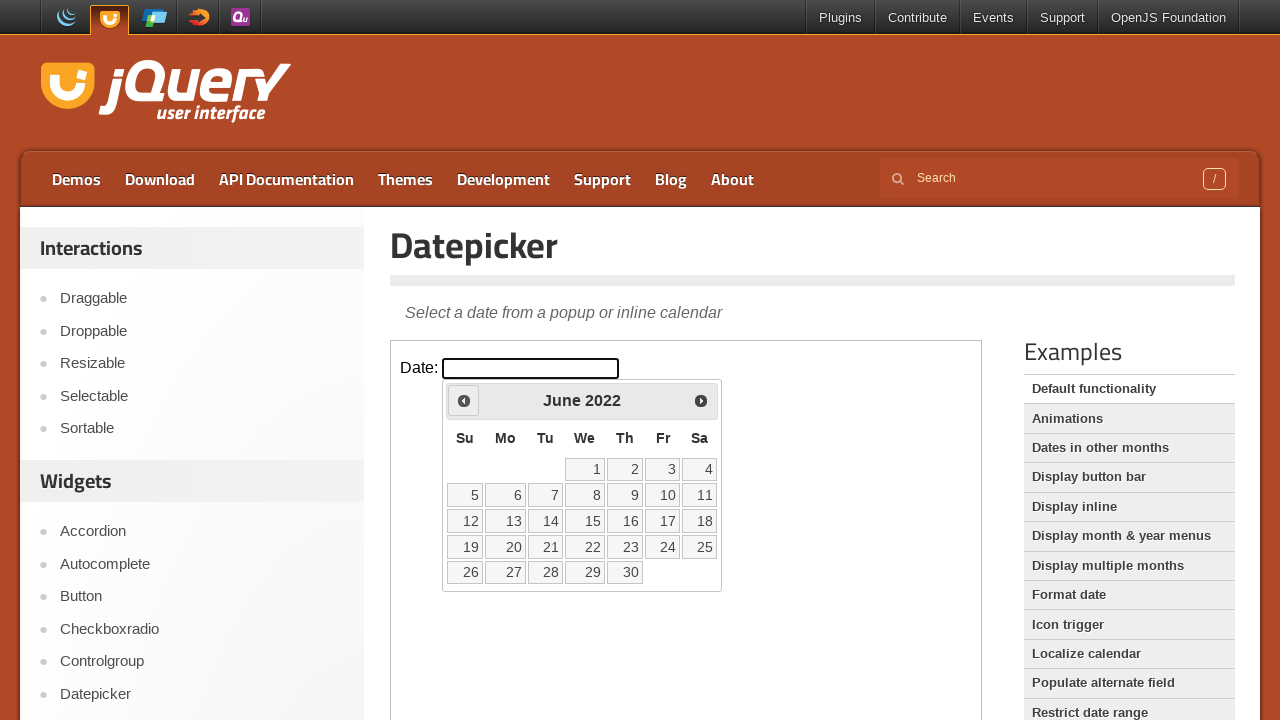

Waited for UI update
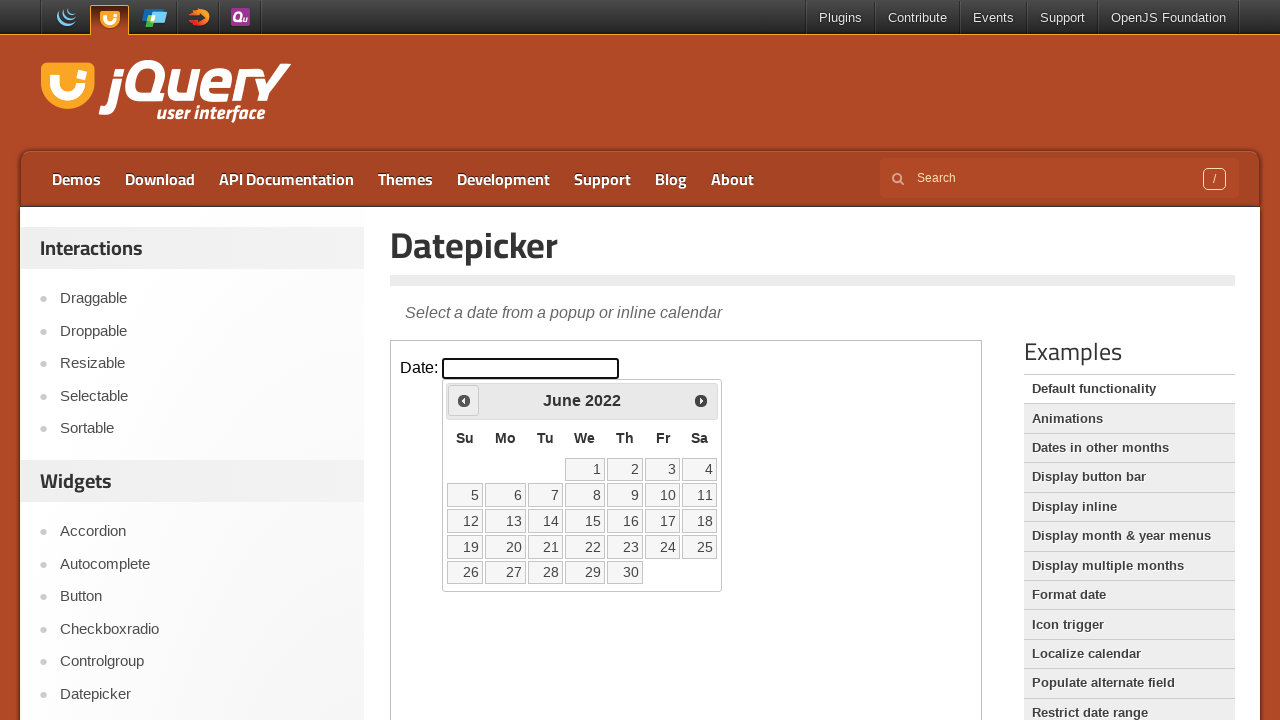

Clicked previous arrow to navigate backwards (current: June 2022) at (464, 400) on iframe.demo-frame >> internal:control=enter-frame >> #ui-datepicker-div .ui-date
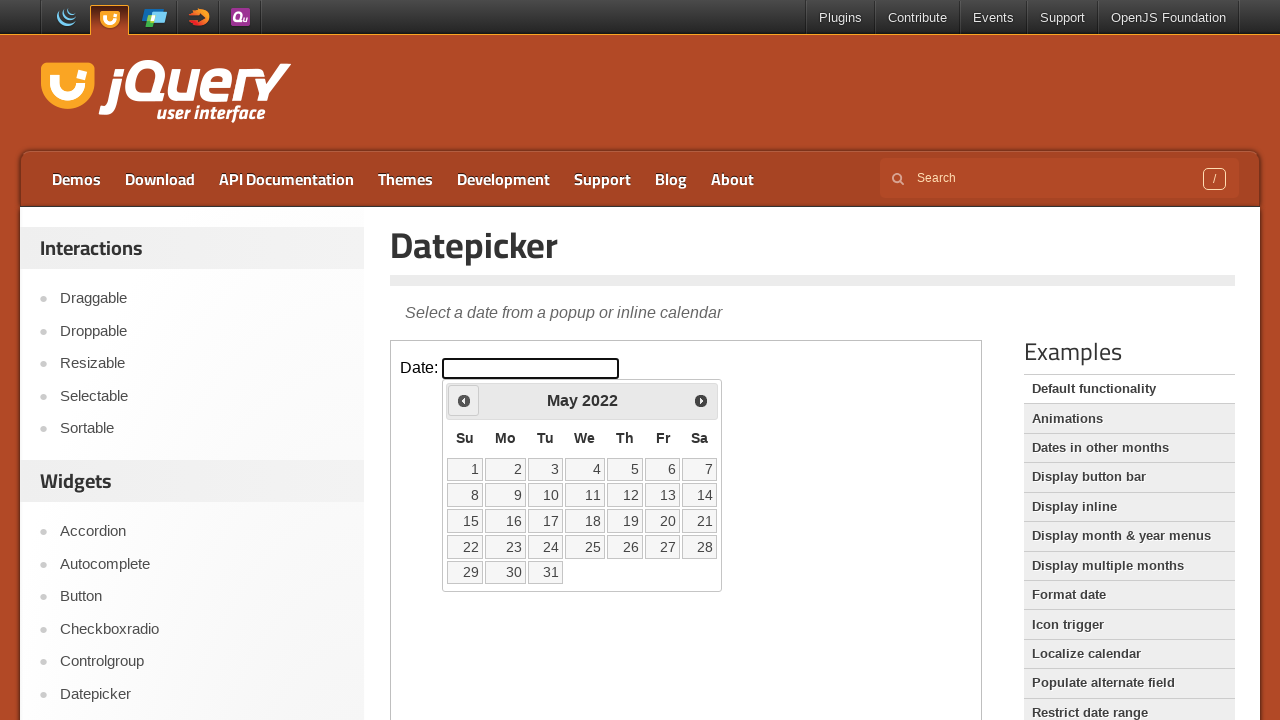

Waited for UI update
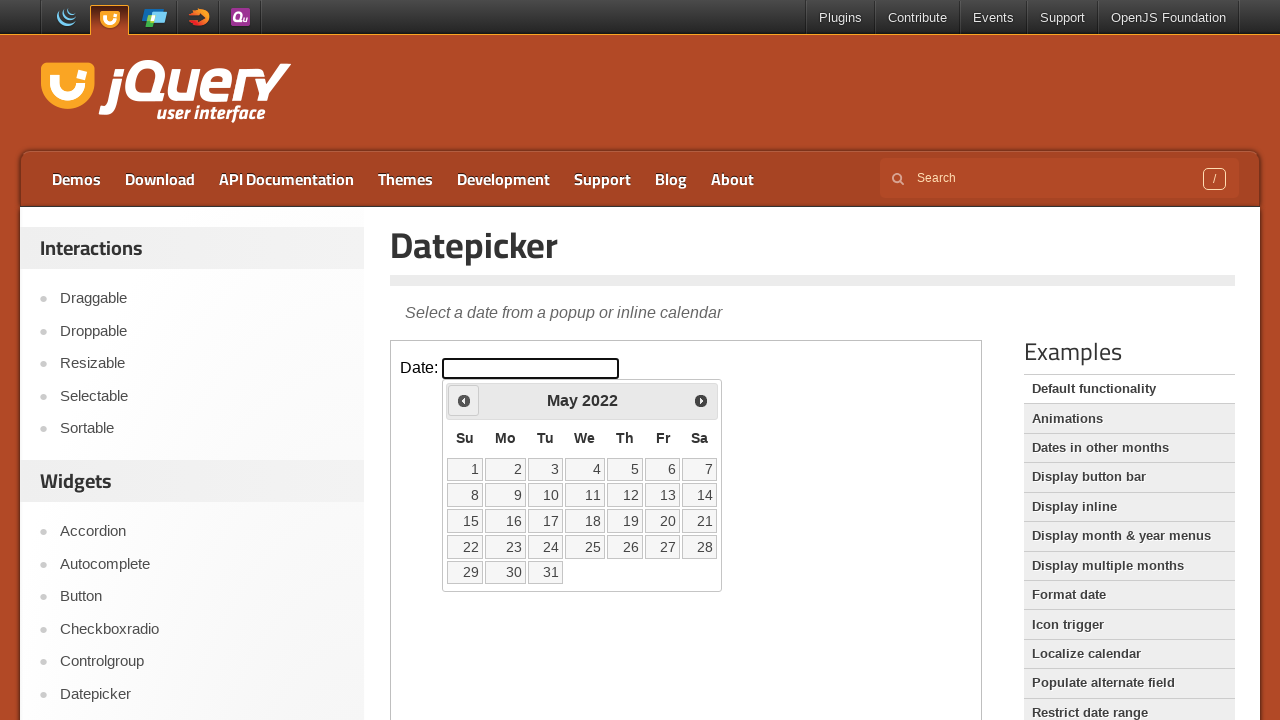

Clicked previous arrow to navigate backwards (current: May 2022) at (464, 400) on iframe.demo-frame >> internal:control=enter-frame >> #ui-datepicker-div .ui-date
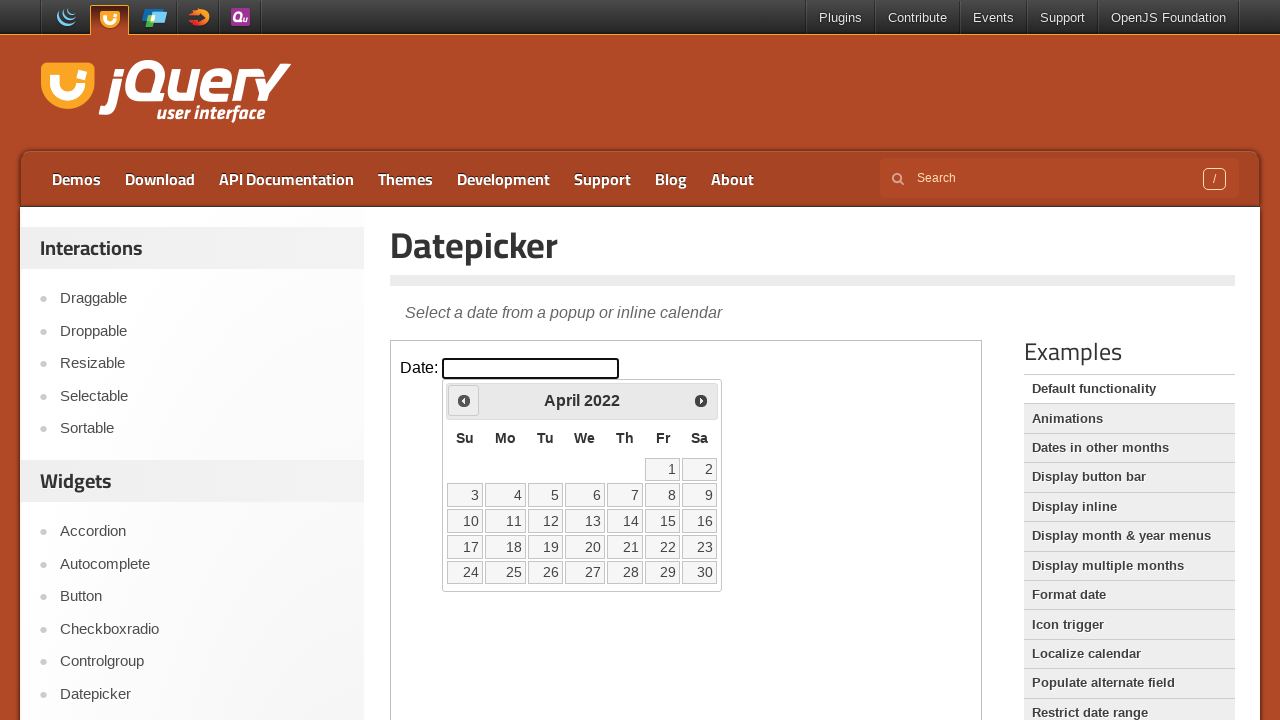

Waited for UI update
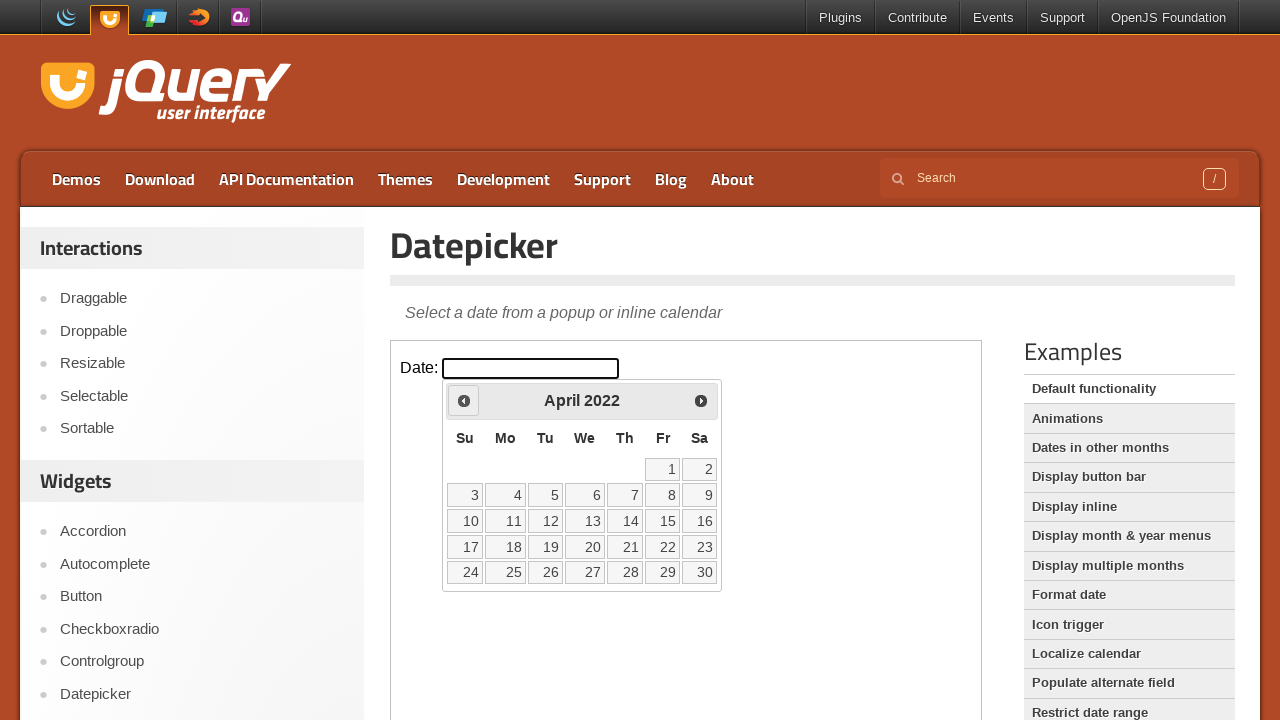

Clicked previous arrow to navigate backwards (current: April 2022) at (464, 400) on iframe.demo-frame >> internal:control=enter-frame >> #ui-datepicker-div .ui-date
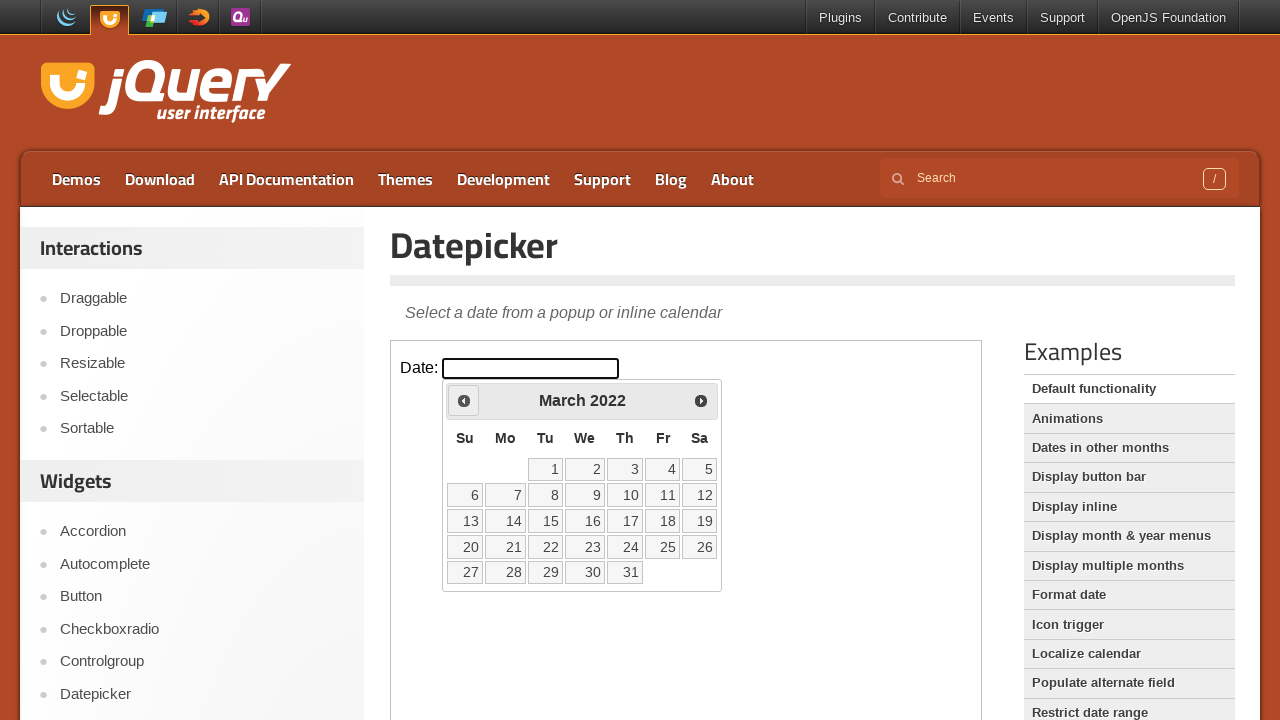

Waited for UI update
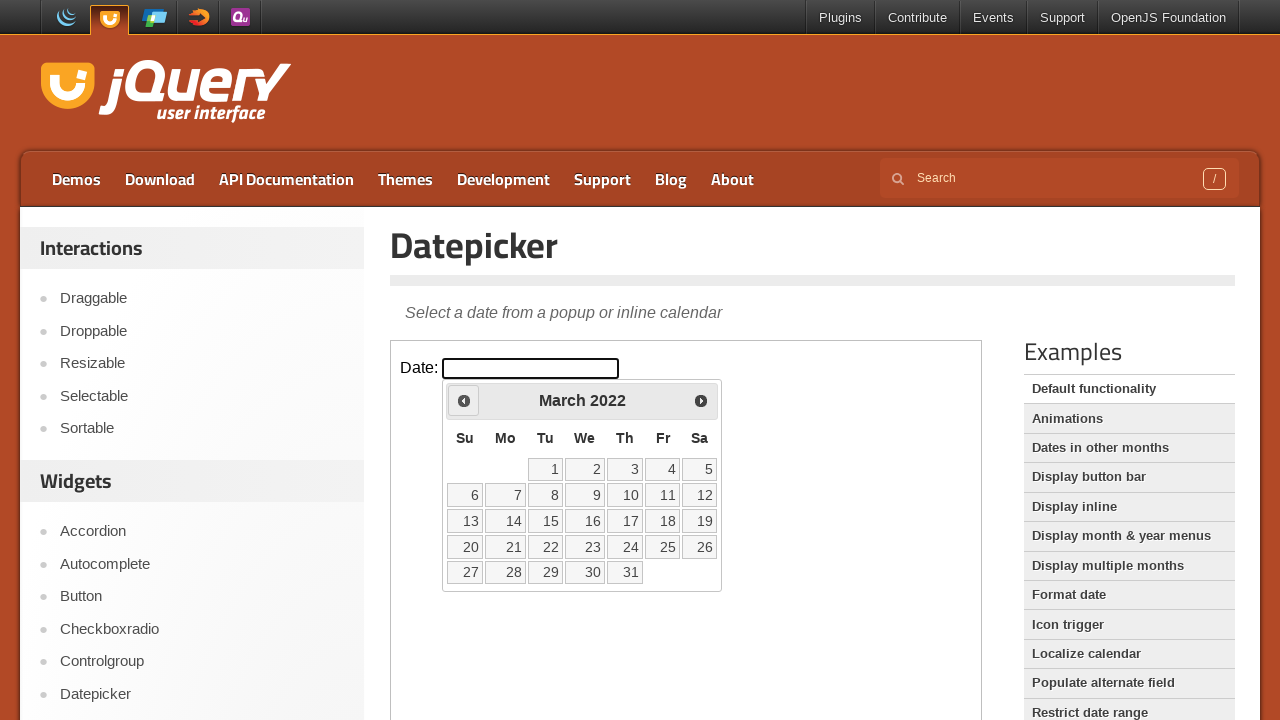

Clicked previous arrow to navigate backwards (current: March 2022) at (464, 400) on iframe.demo-frame >> internal:control=enter-frame >> #ui-datepicker-div .ui-date
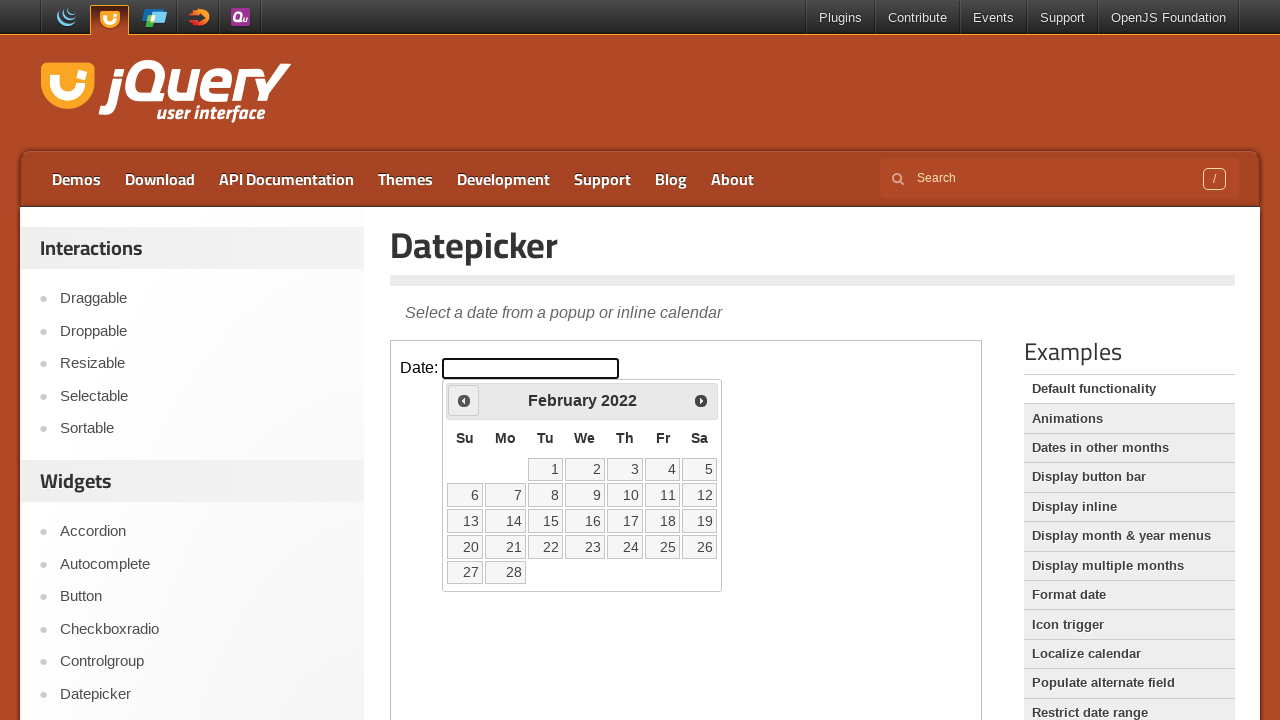

Waited for UI update
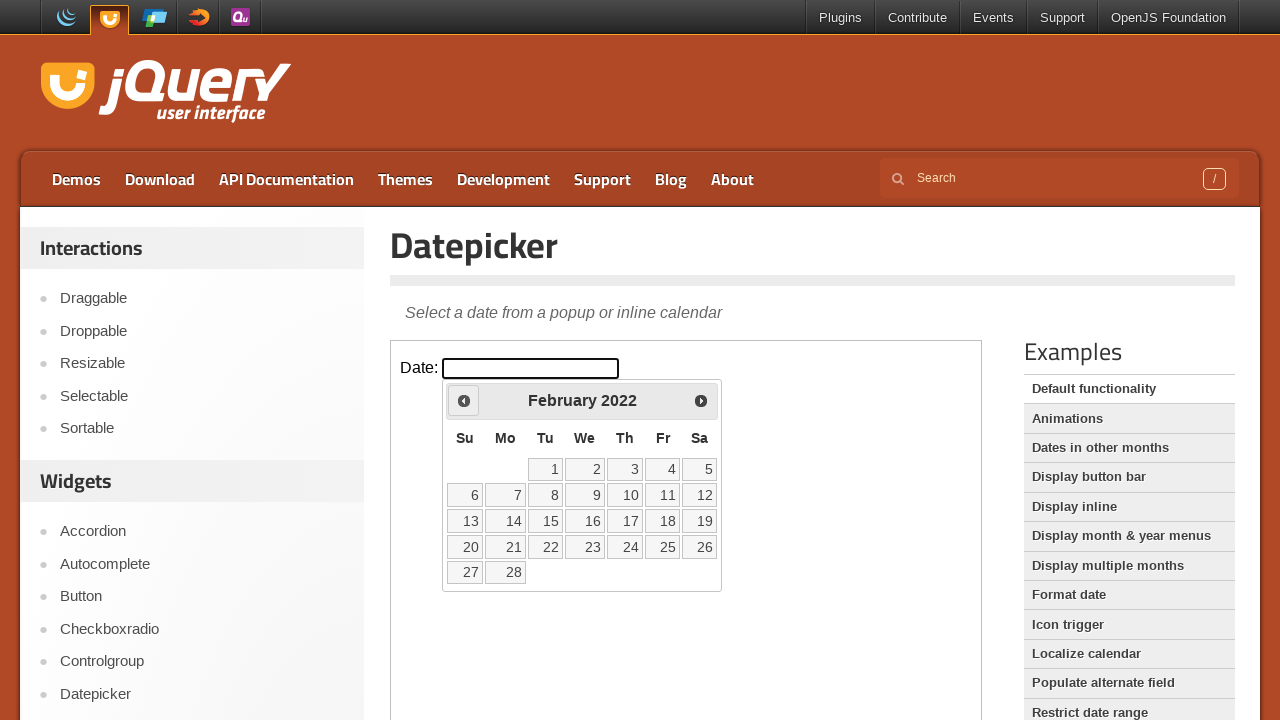

Clicked previous arrow to navigate backwards (current: February 2022) at (464, 400) on iframe.demo-frame >> internal:control=enter-frame >> #ui-datepicker-div .ui-date
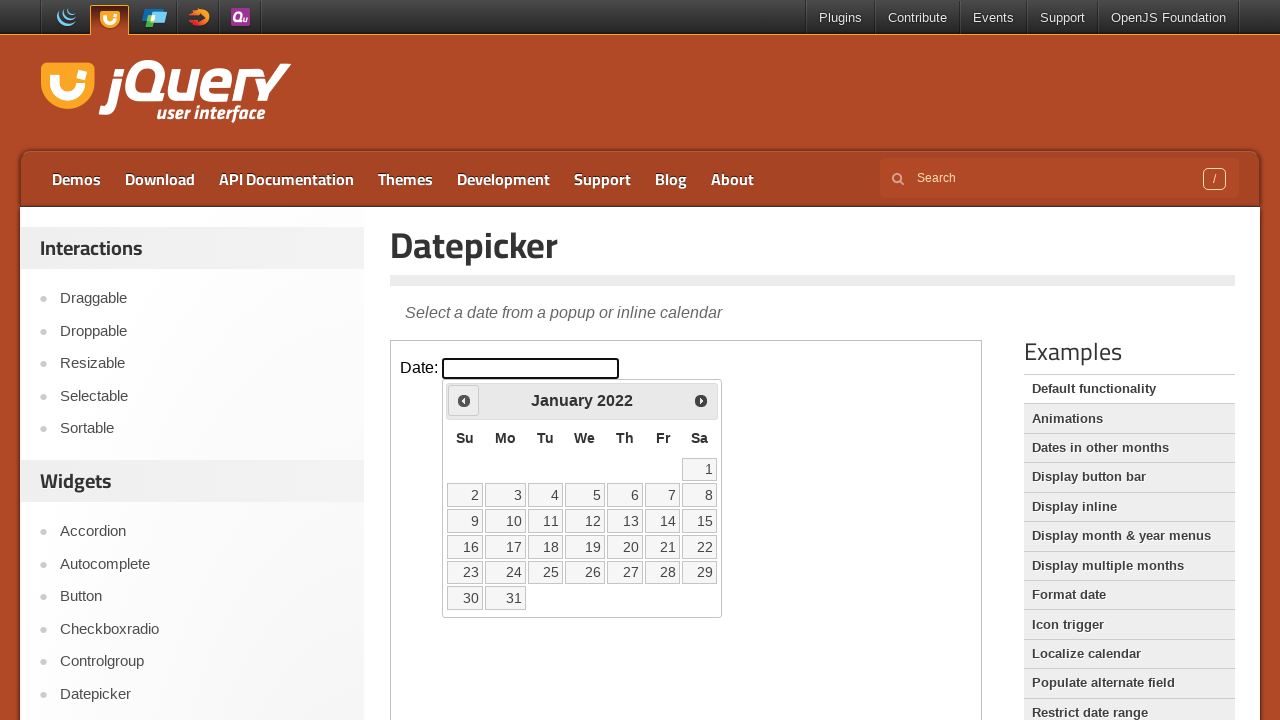

Waited for UI update
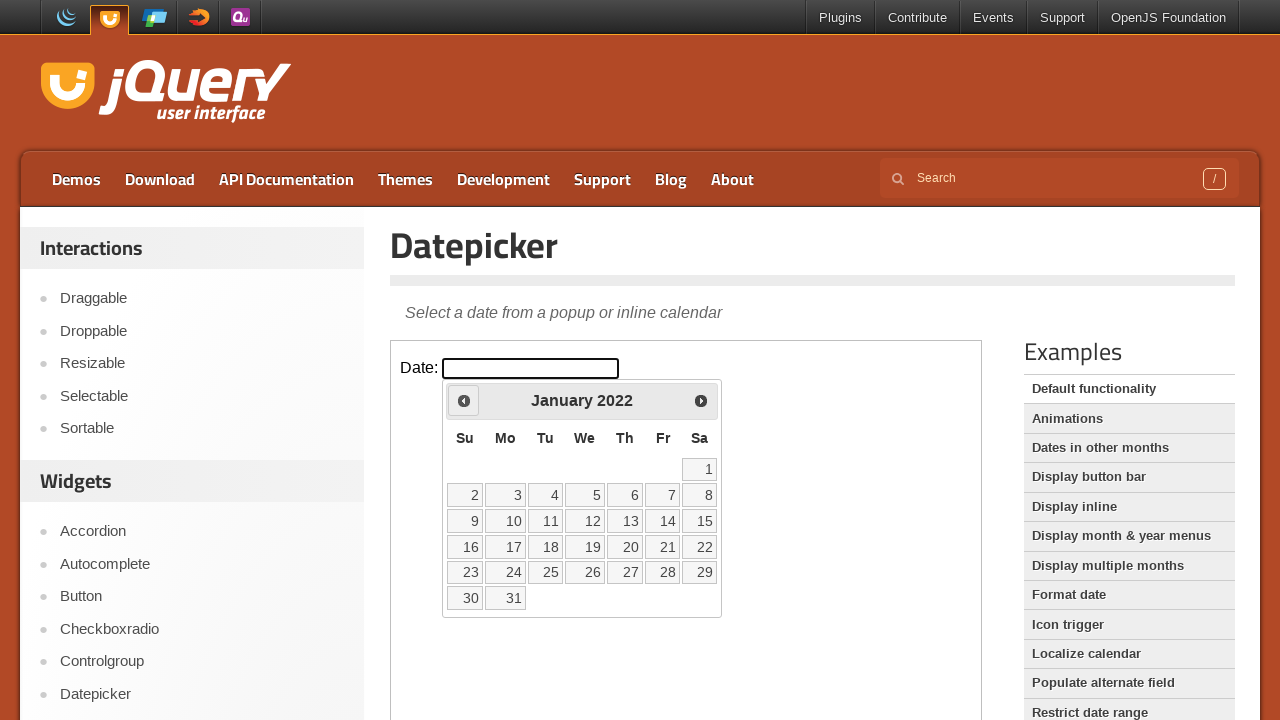

Clicked previous arrow to navigate backwards (current: January 2022) at (464, 400) on iframe.demo-frame >> internal:control=enter-frame >> #ui-datepicker-div .ui-date
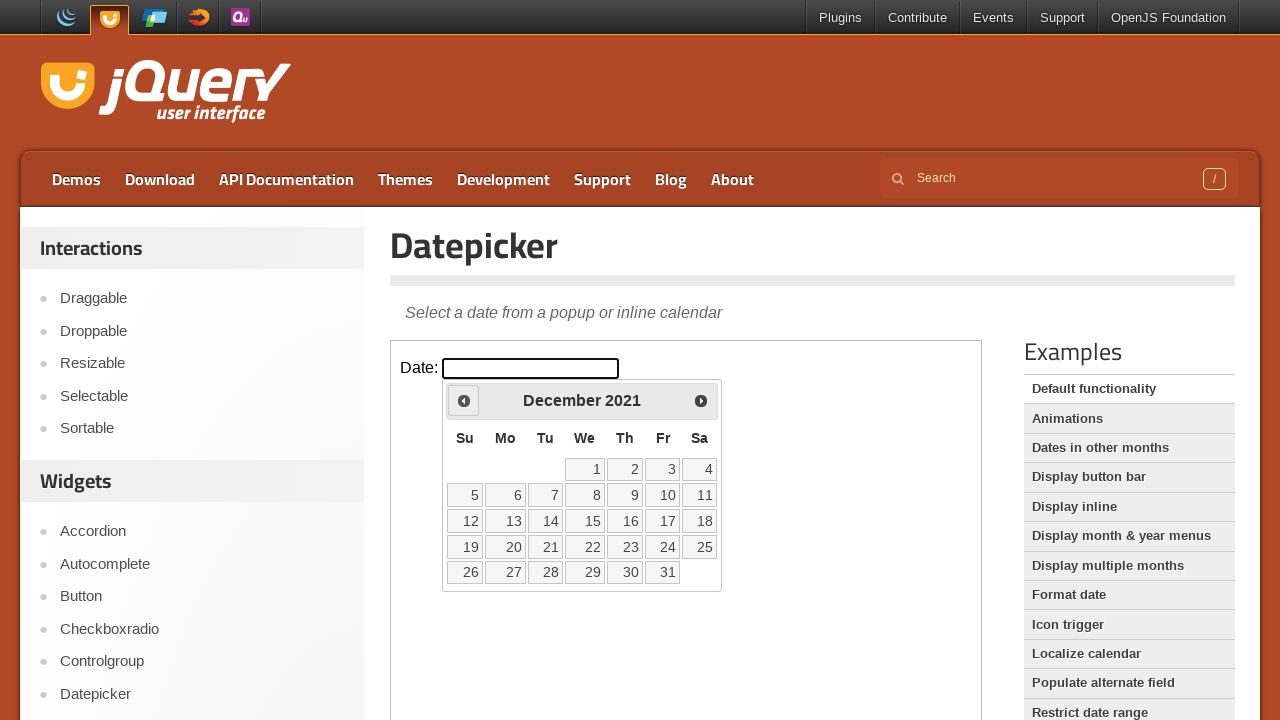

Waited for UI update
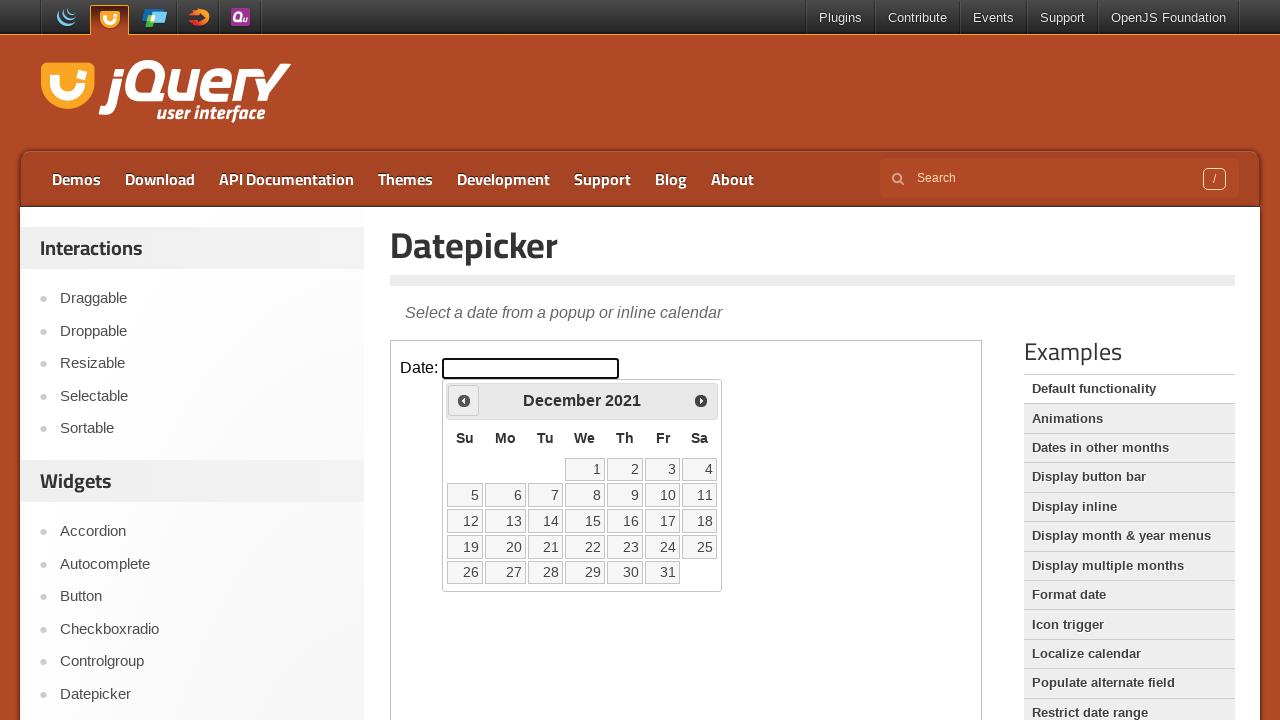

Clicked previous arrow to navigate backwards (current: December 2021) at (464, 400) on iframe.demo-frame >> internal:control=enter-frame >> #ui-datepicker-div .ui-date
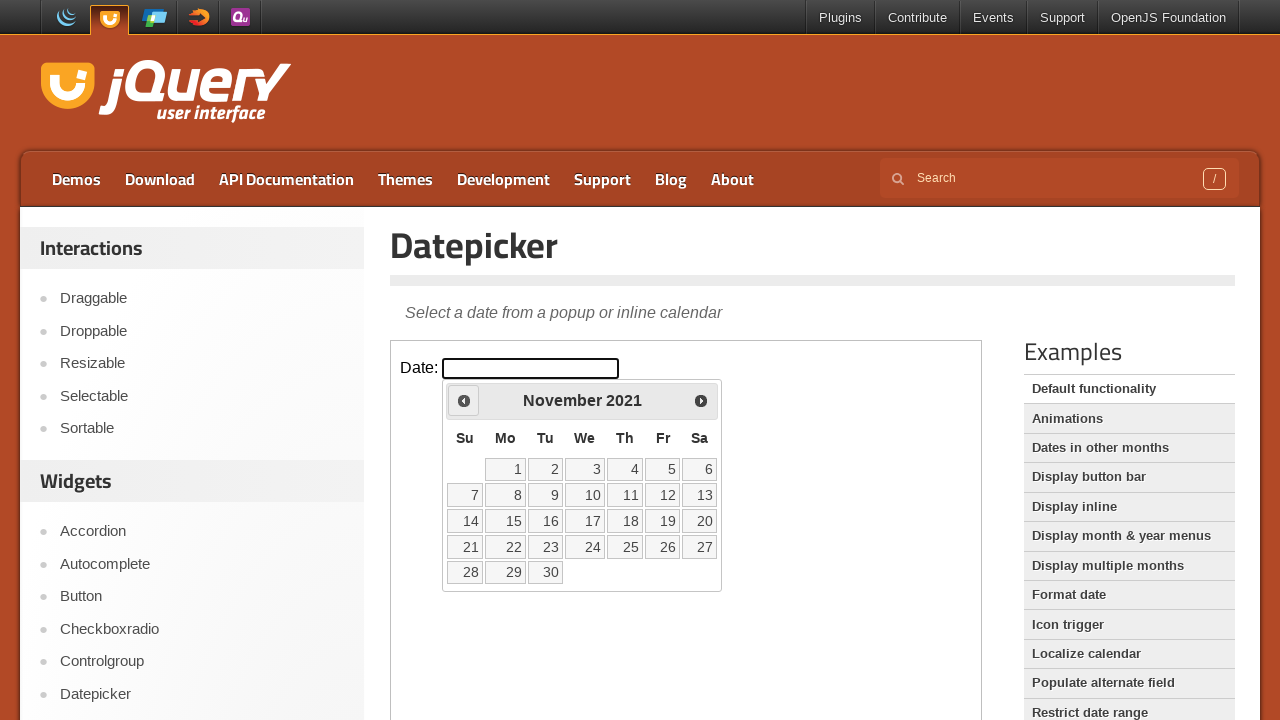

Waited for UI update
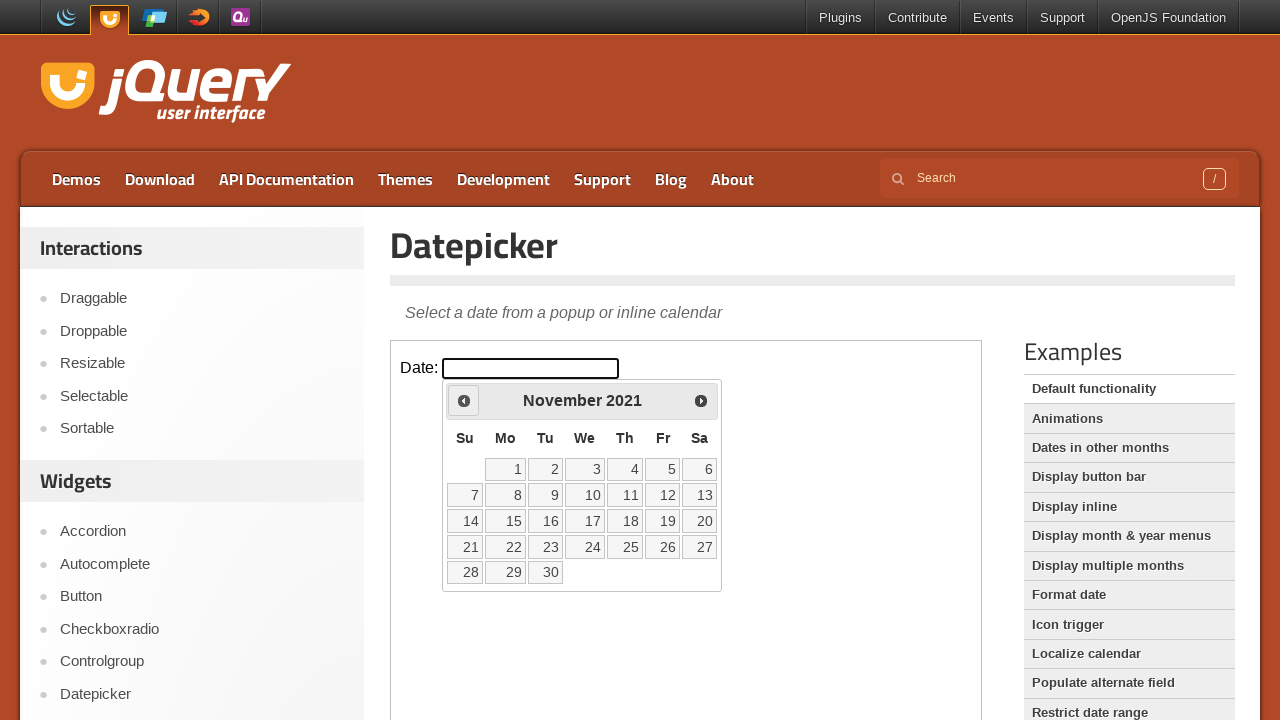

Clicked previous arrow to navigate backwards (current: November 2021) at (464, 400) on iframe.demo-frame >> internal:control=enter-frame >> #ui-datepicker-div .ui-date
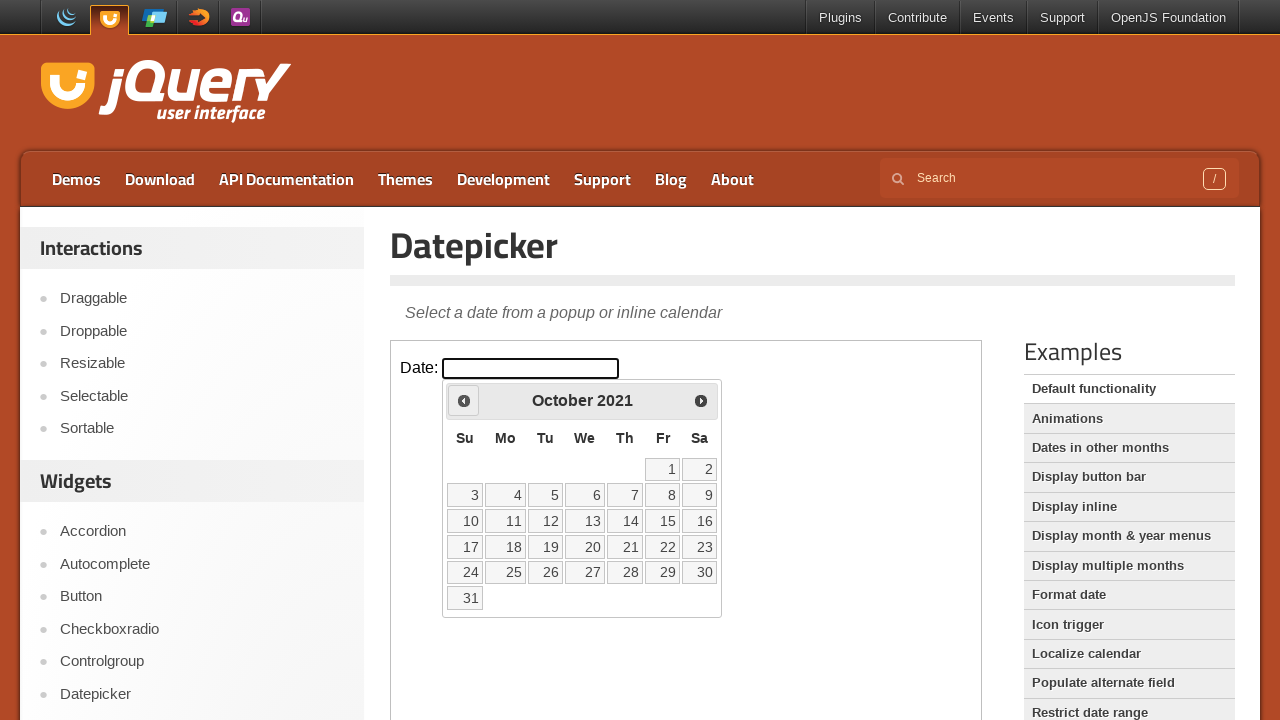

Waited for UI update
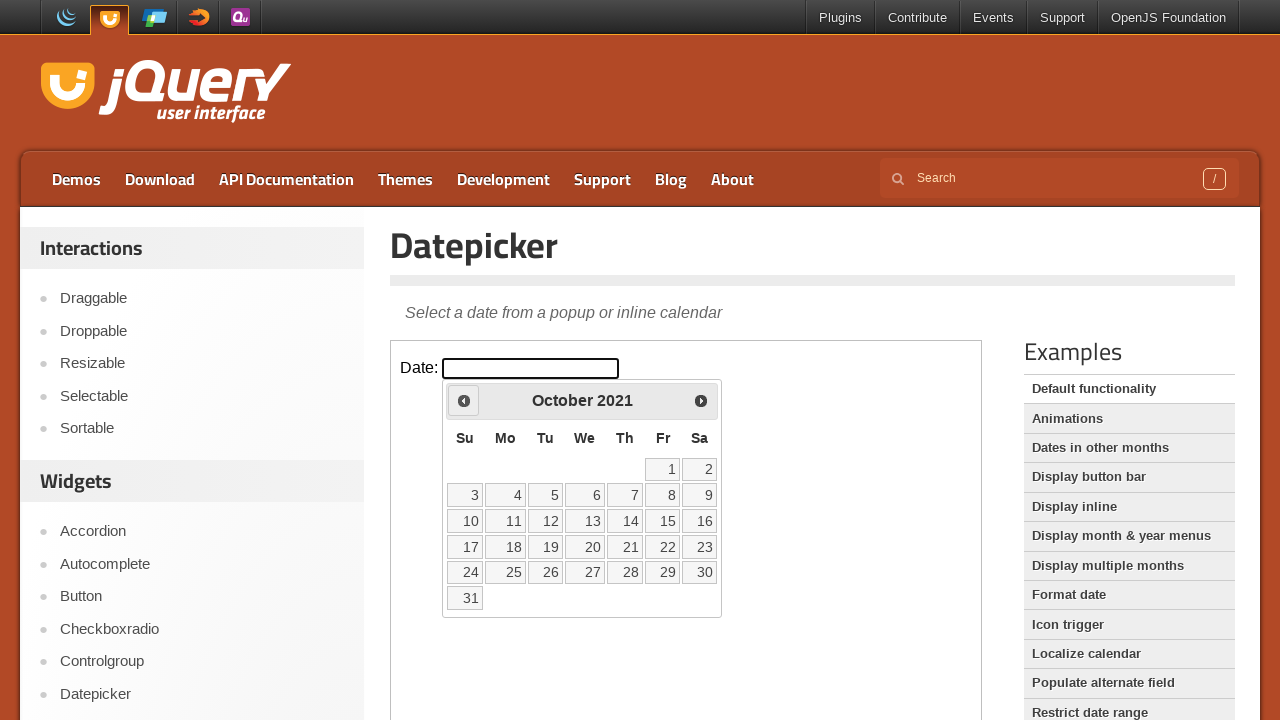

Clicked previous arrow to navigate backwards (current: October 2021) at (464, 400) on iframe.demo-frame >> internal:control=enter-frame >> #ui-datepicker-div .ui-date
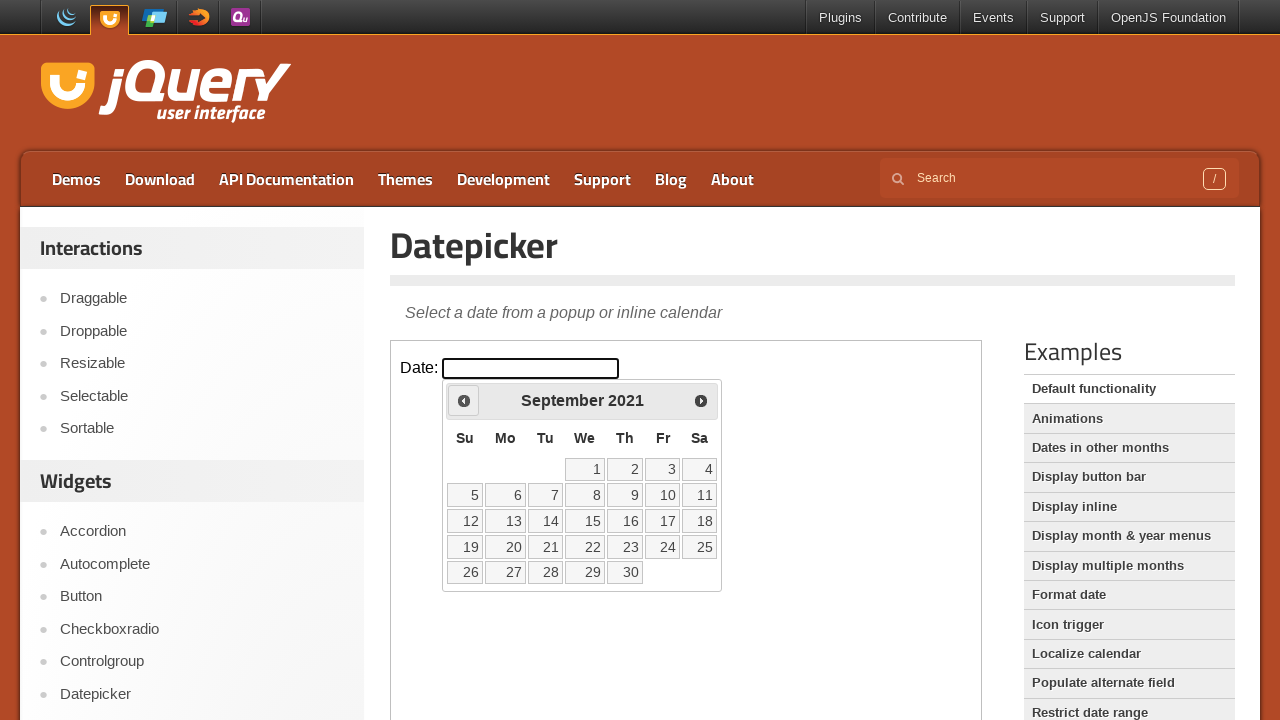

Waited for UI update
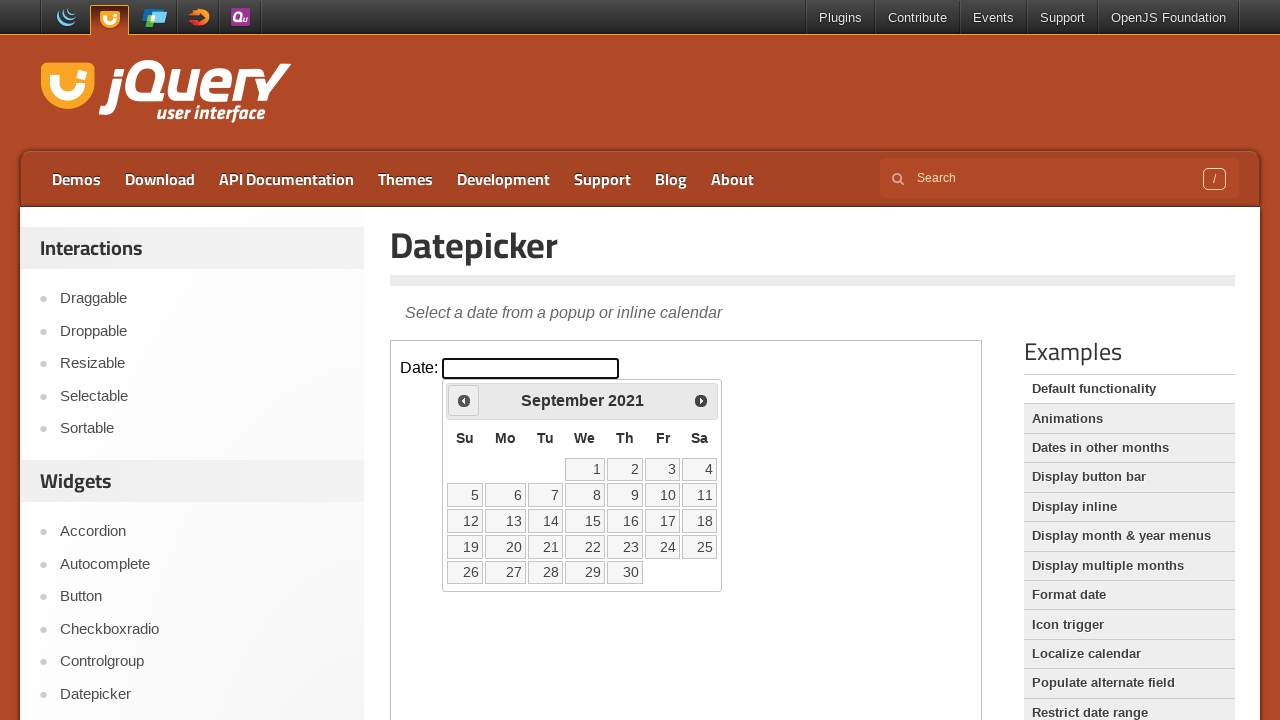

Clicked previous arrow to navigate backwards (current: September 2021) at (464, 400) on iframe.demo-frame >> internal:control=enter-frame >> #ui-datepicker-div .ui-date
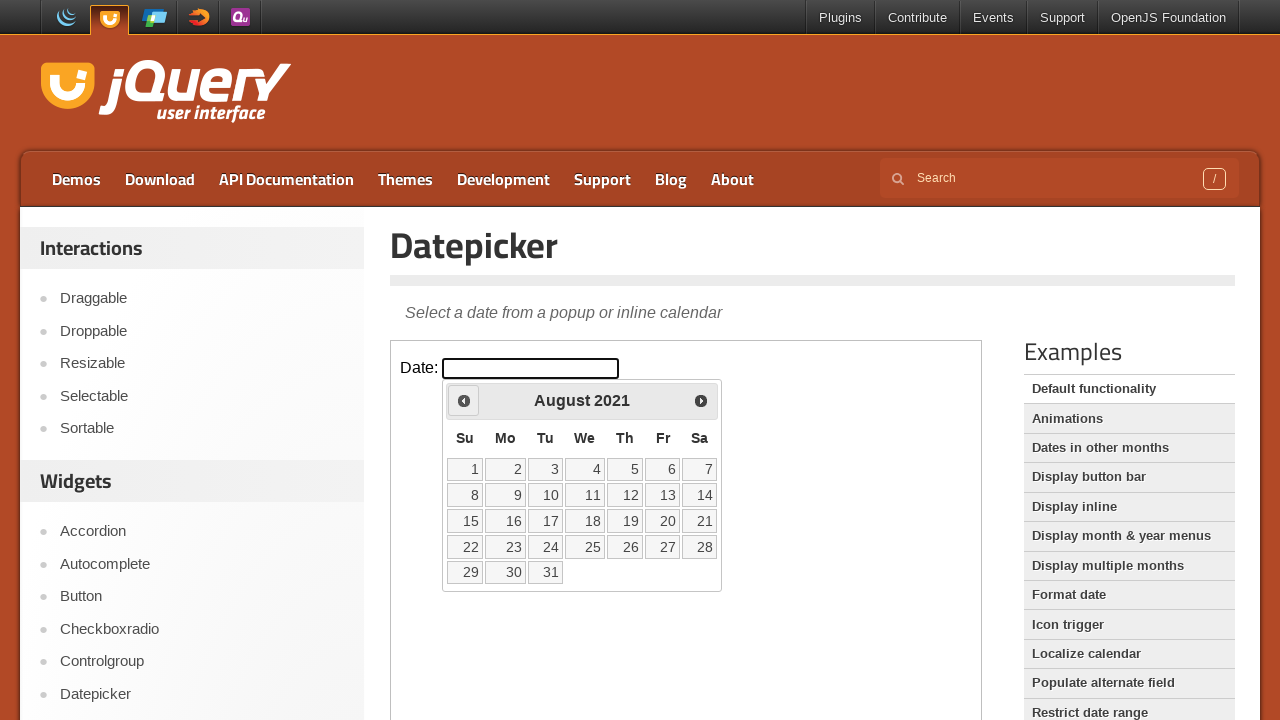

Waited for UI update
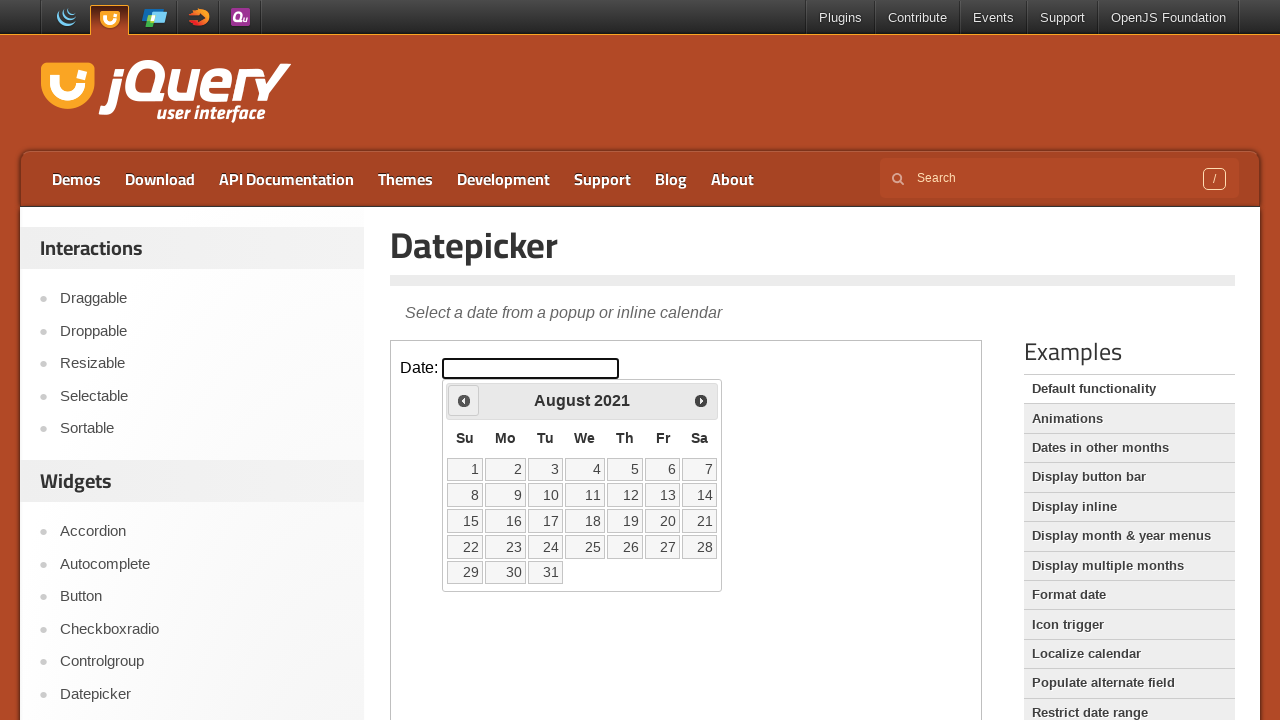

Clicked previous arrow to navigate backwards (current: August 2021) at (464, 400) on iframe.demo-frame >> internal:control=enter-frame >> #ui-datepicker-div .ui-date
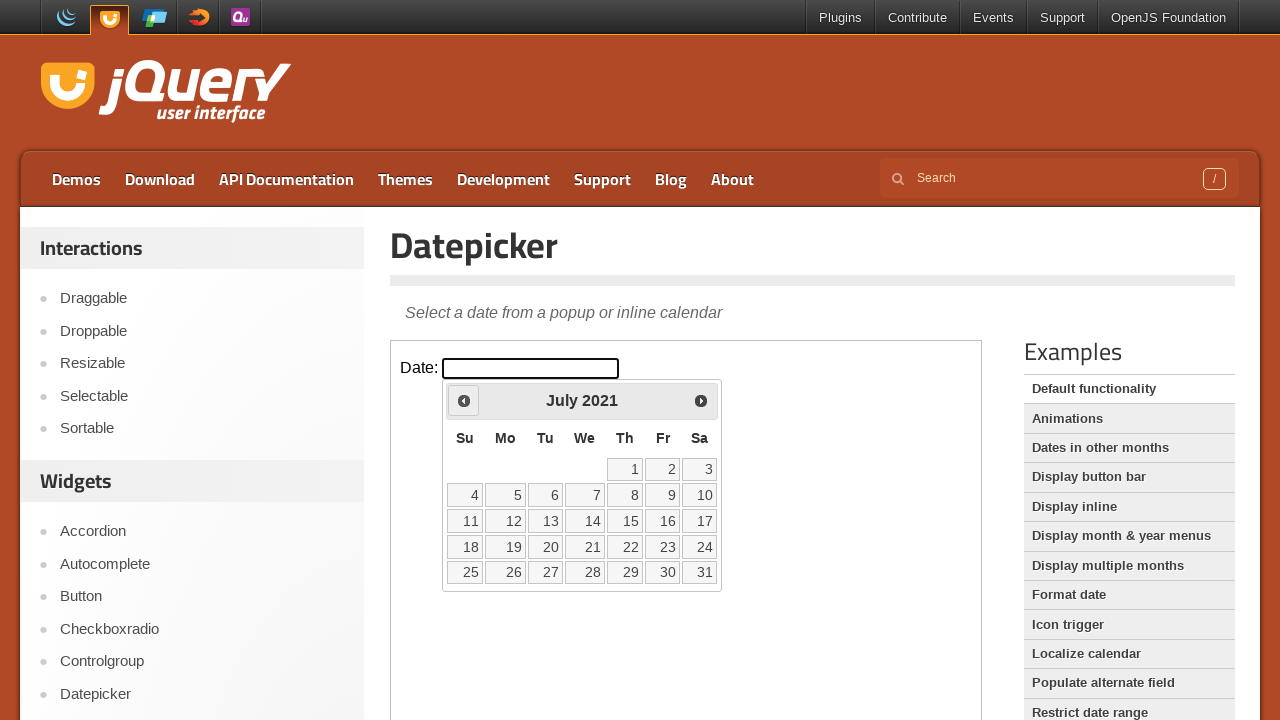

Waited for UI update
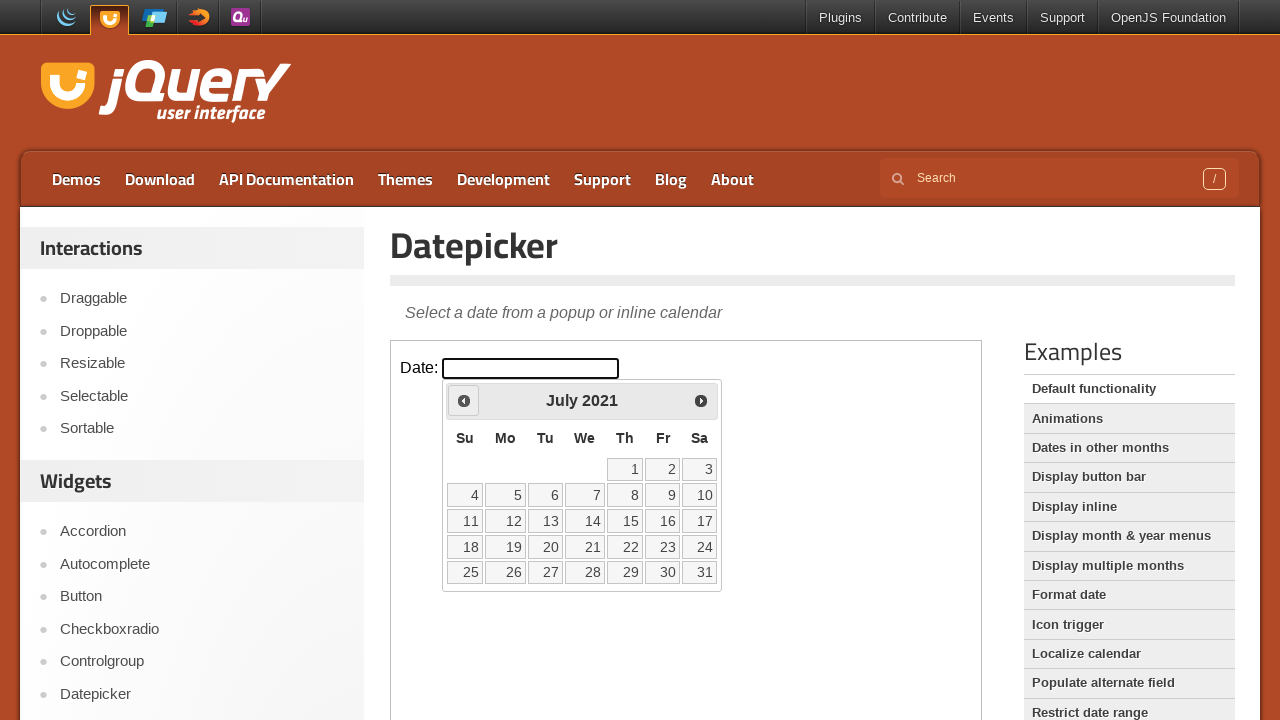

Clicked previous arrow to navigate backwards (current: July 2021) at (464, 400) on iframe.demo-frame >> internal:control=enter-frame >> #ui-datepicker-div .ui-date
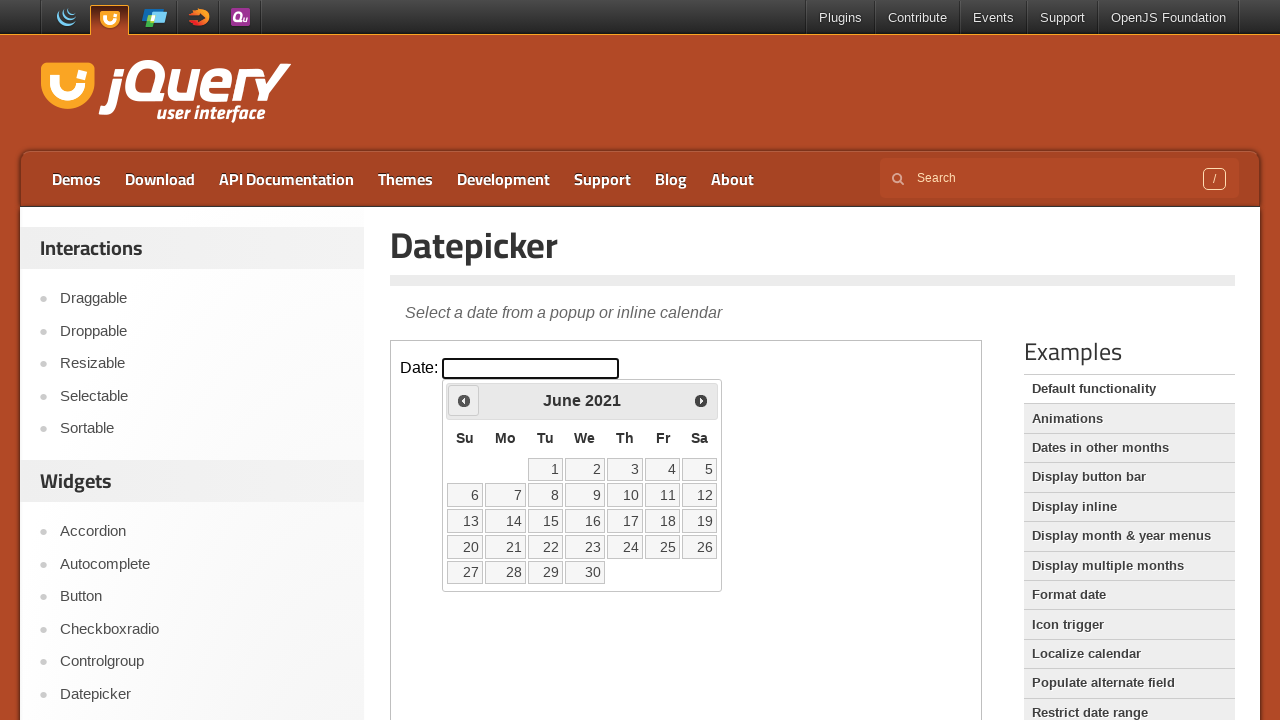

Waited for UI update
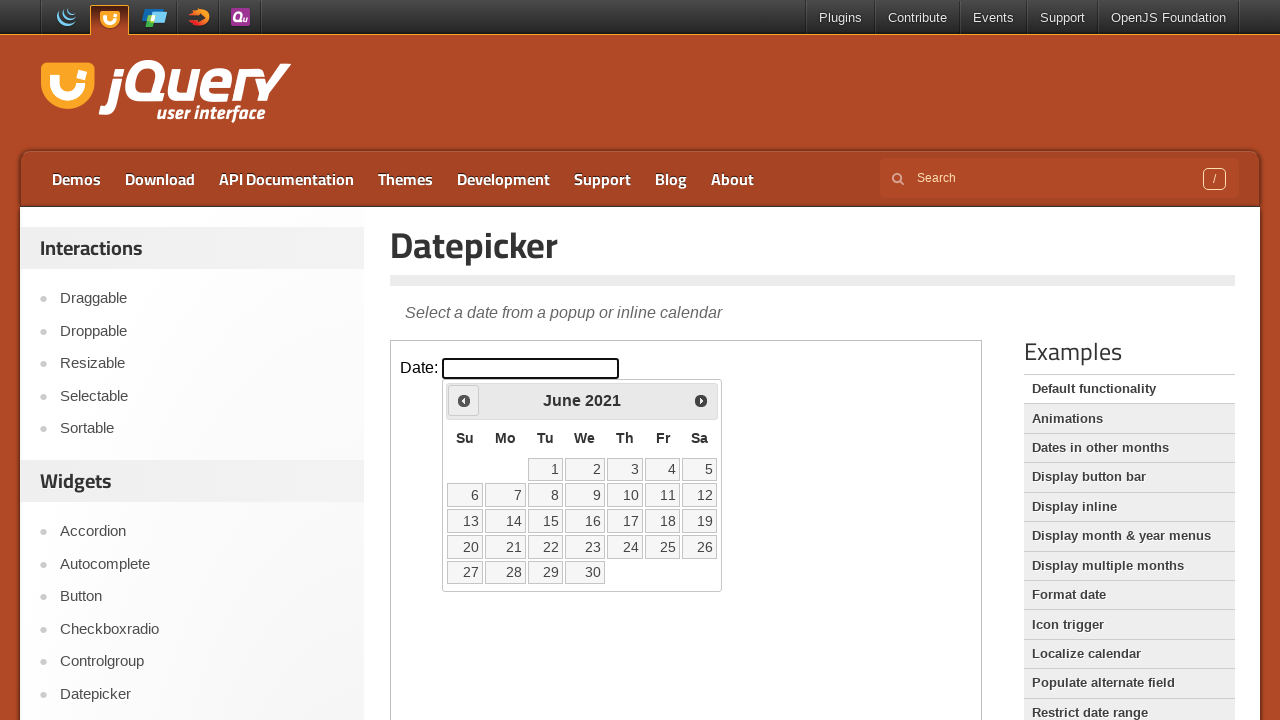

Clicked previous arrow to navigate backwards (current: June 2021) at (464, 400) on iframe.demo-frame >> internal:control=enter-frame >> #ui-datepicker-div .ui-date
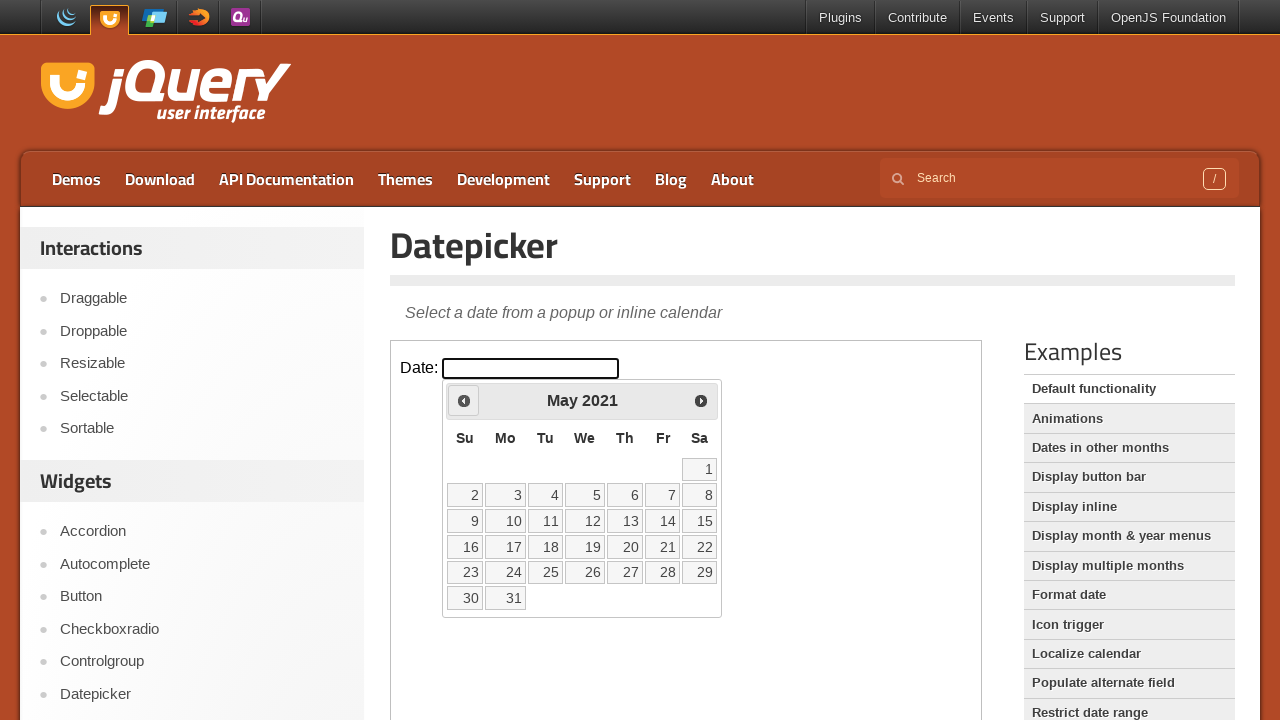

Waited for UI update
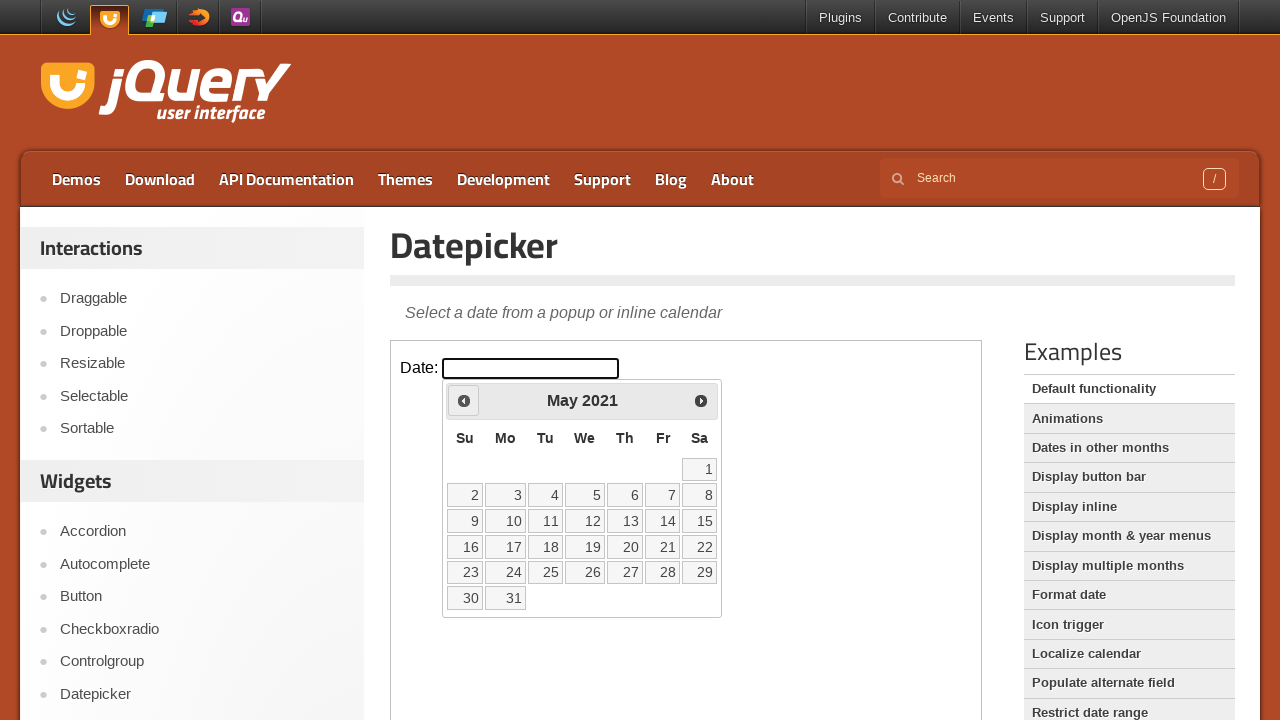

Clicked previous arrow to navigate backwards (current: May 2021) at (464, 400) on iframe.demo-frame >> internal:control=enter-frame >> #ui-datepicker-div .ui-date
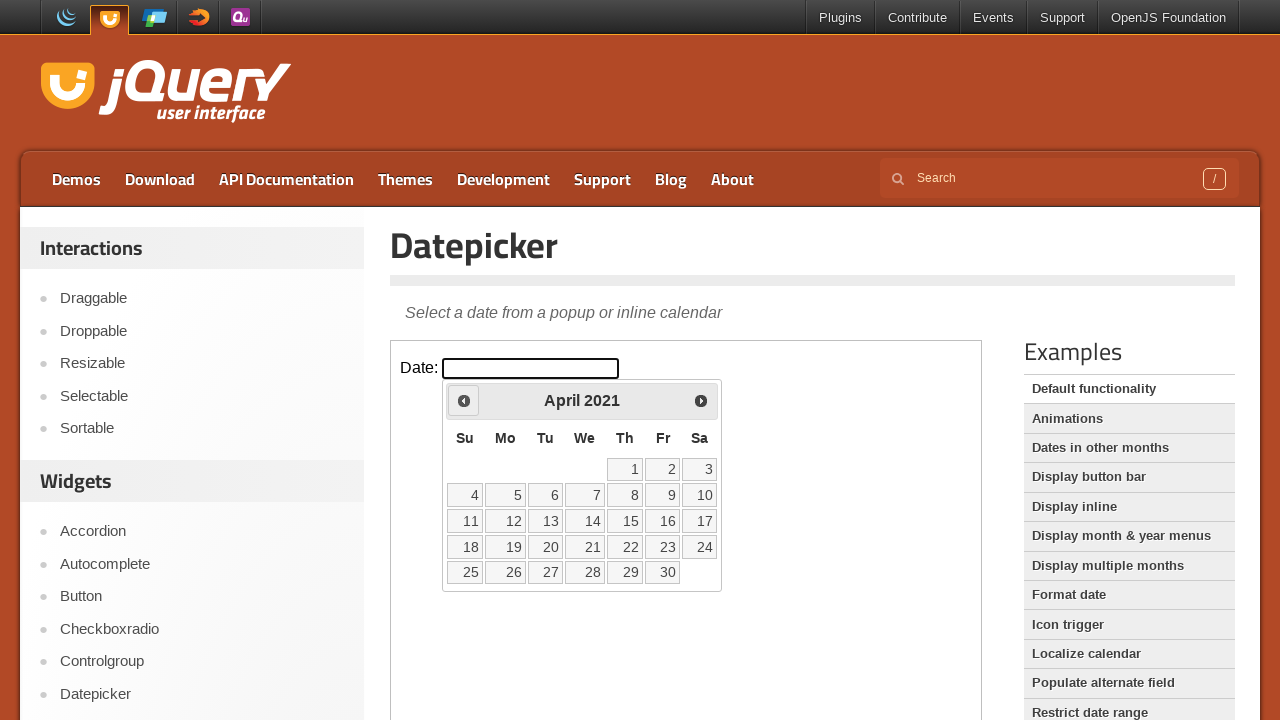

Waited for UI update
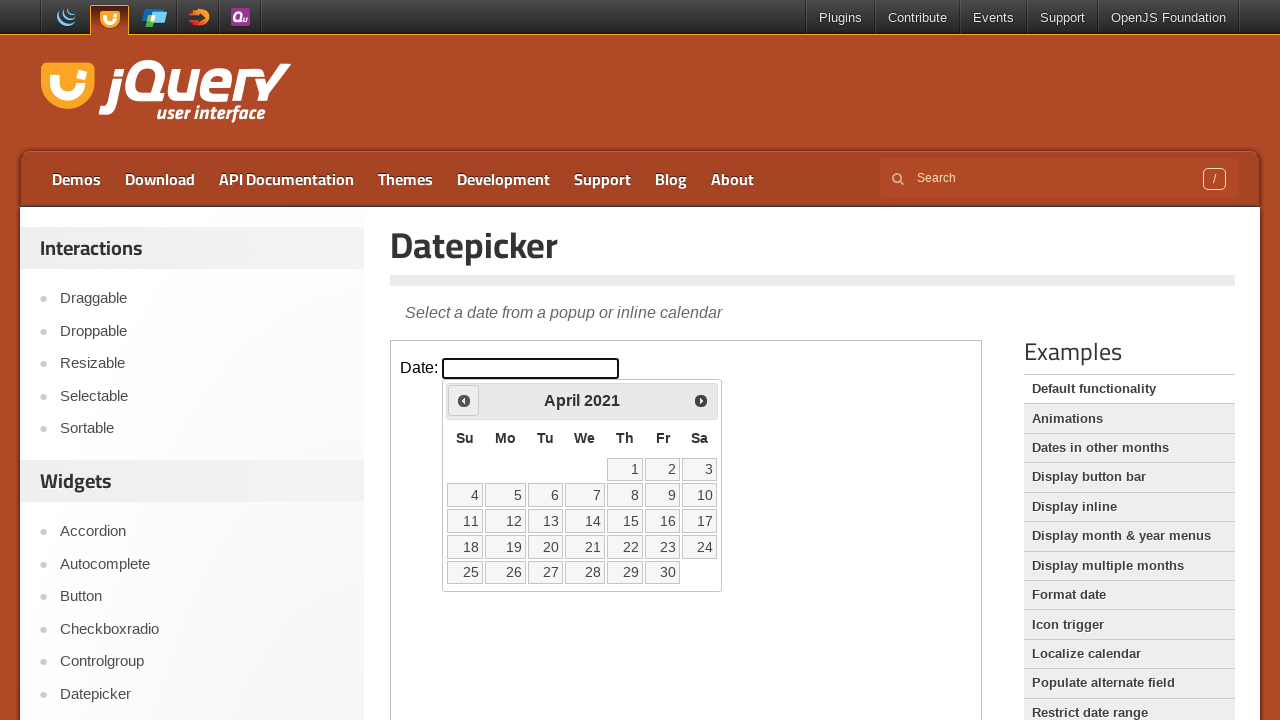

Clicked previous arrow to navigate backwards (current: April 2021) at (464, 400) on iframe.demo-frame >> internal:control=enter-frame >> #ui-datepicker-div .ui-date
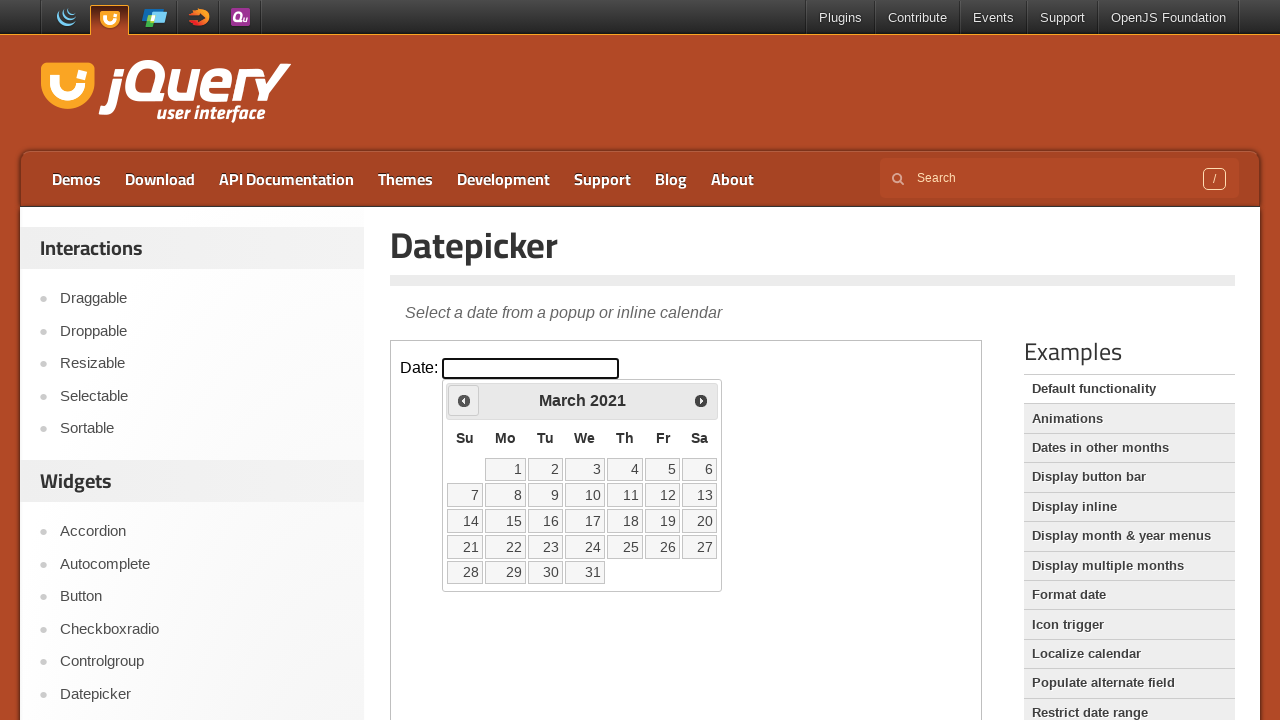

Waited for UI update
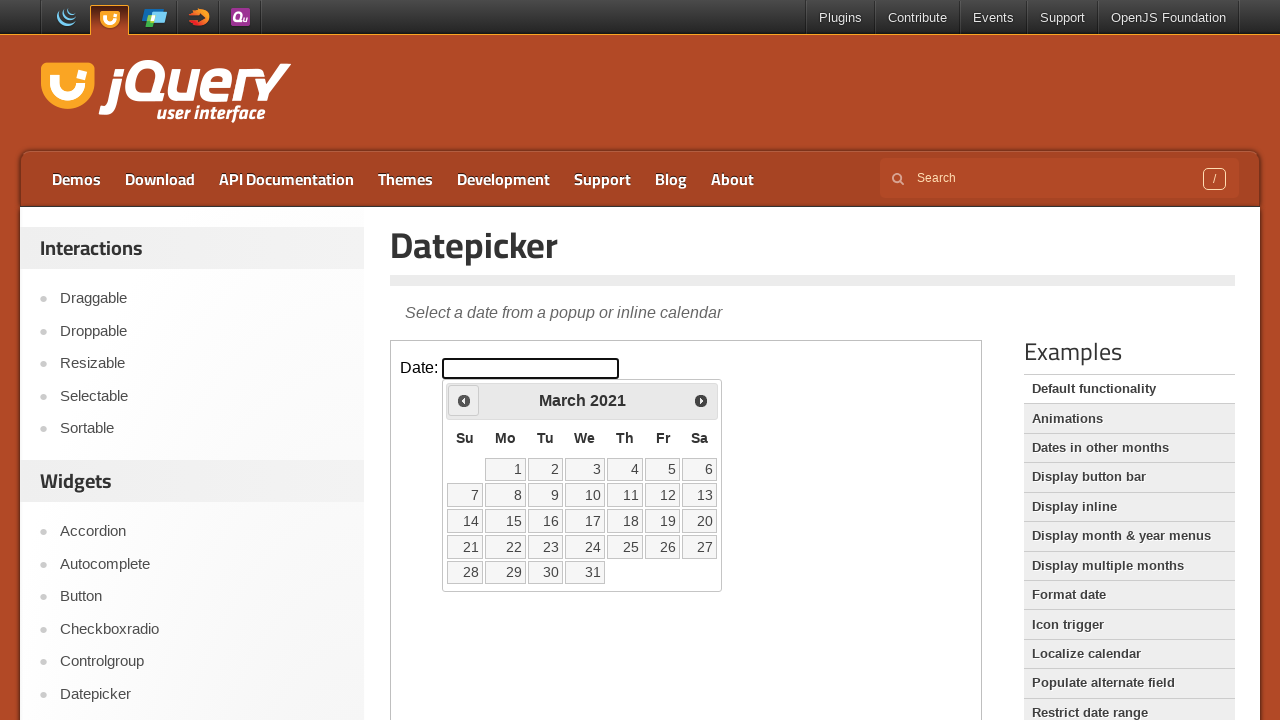

Clicked previous arrow to navigate backwards (current: March 2021) at (464, 400) on iframe.demo-frame >> internal:control=enter-frame >> #ui-datepicker-div .ui-date
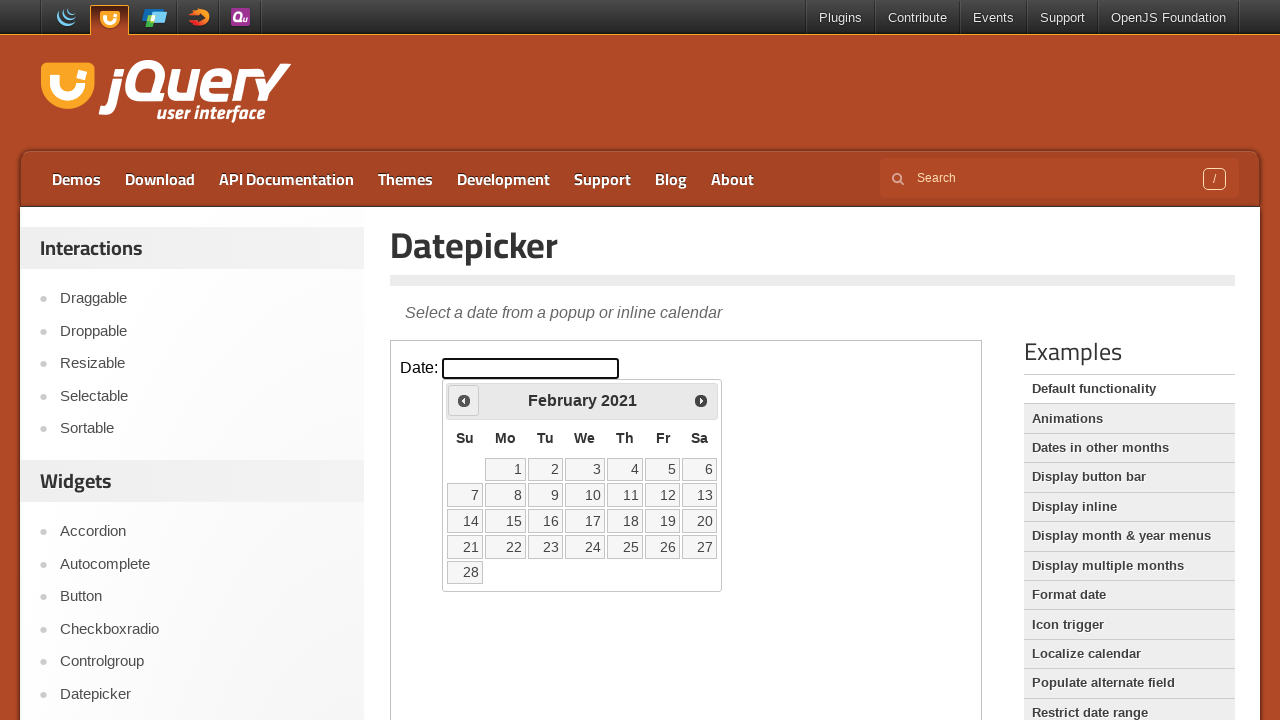

Waited for UI update
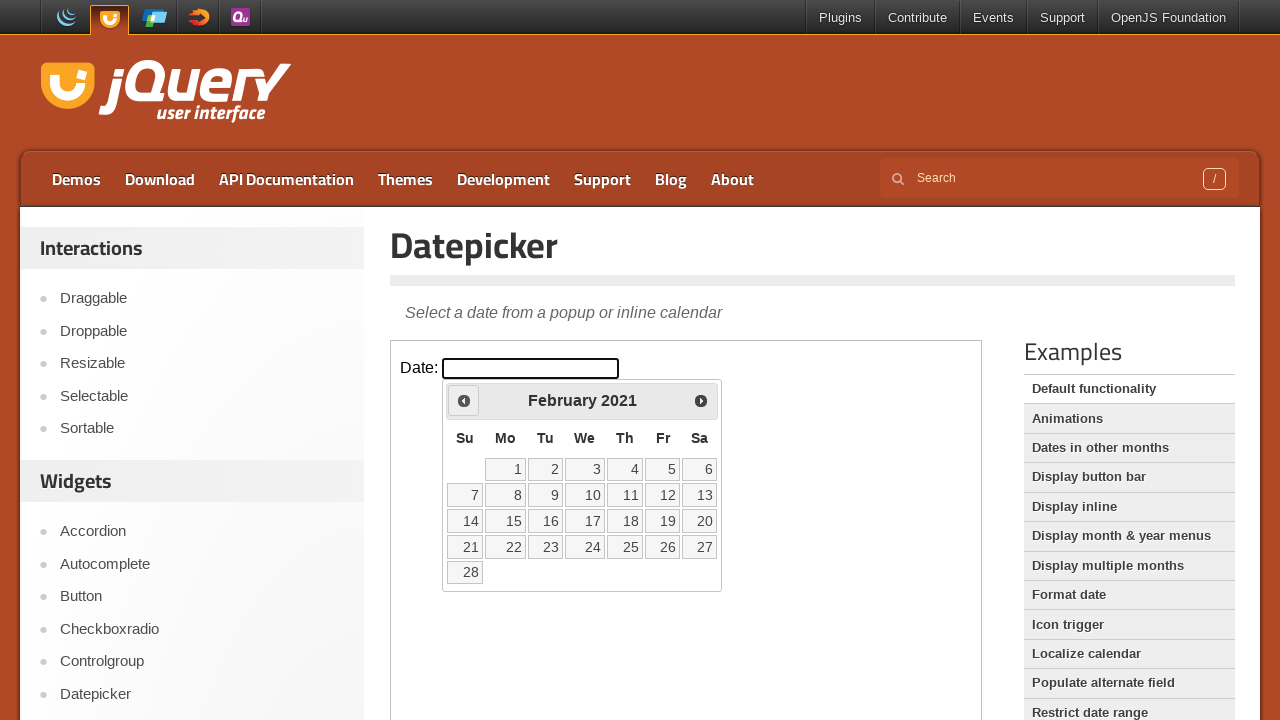

Clicked previous arrow to navigate backwards (current: February 2021) at (464, 400) on iframe.demo-frame >> internal:control=enter-frame >> #ui-datepicker-div .ui-date
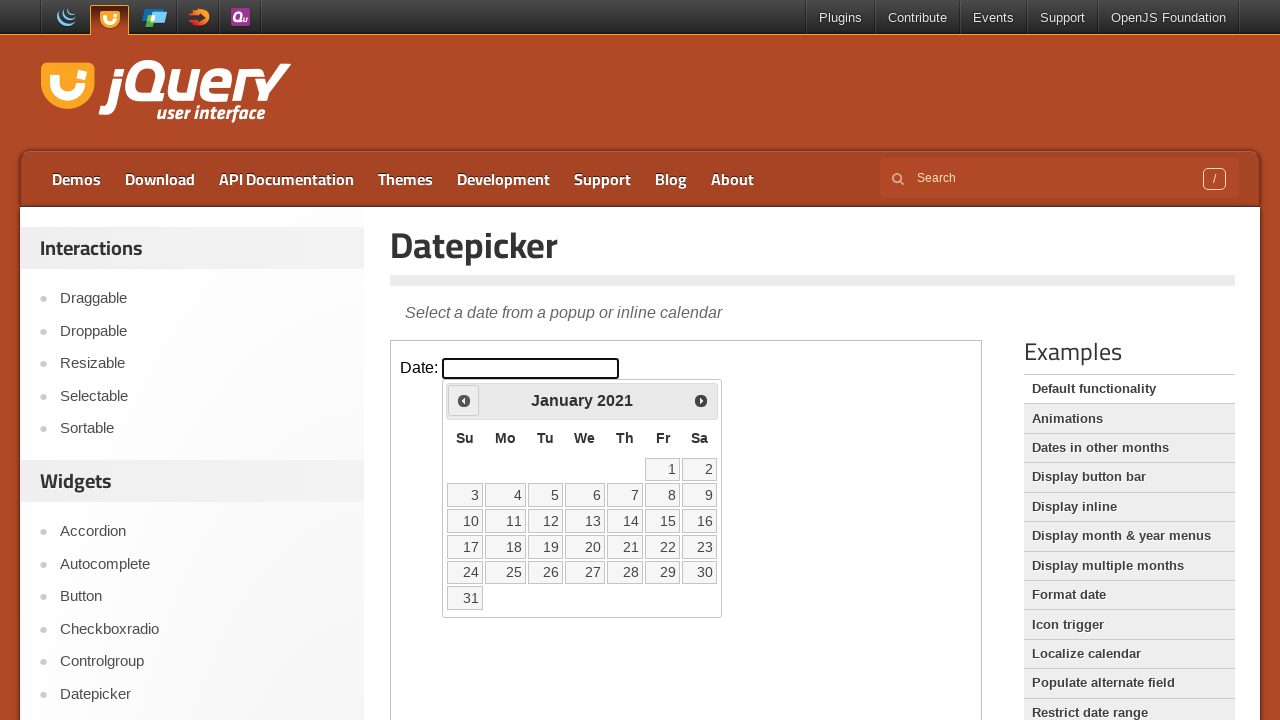

Waited for UI update
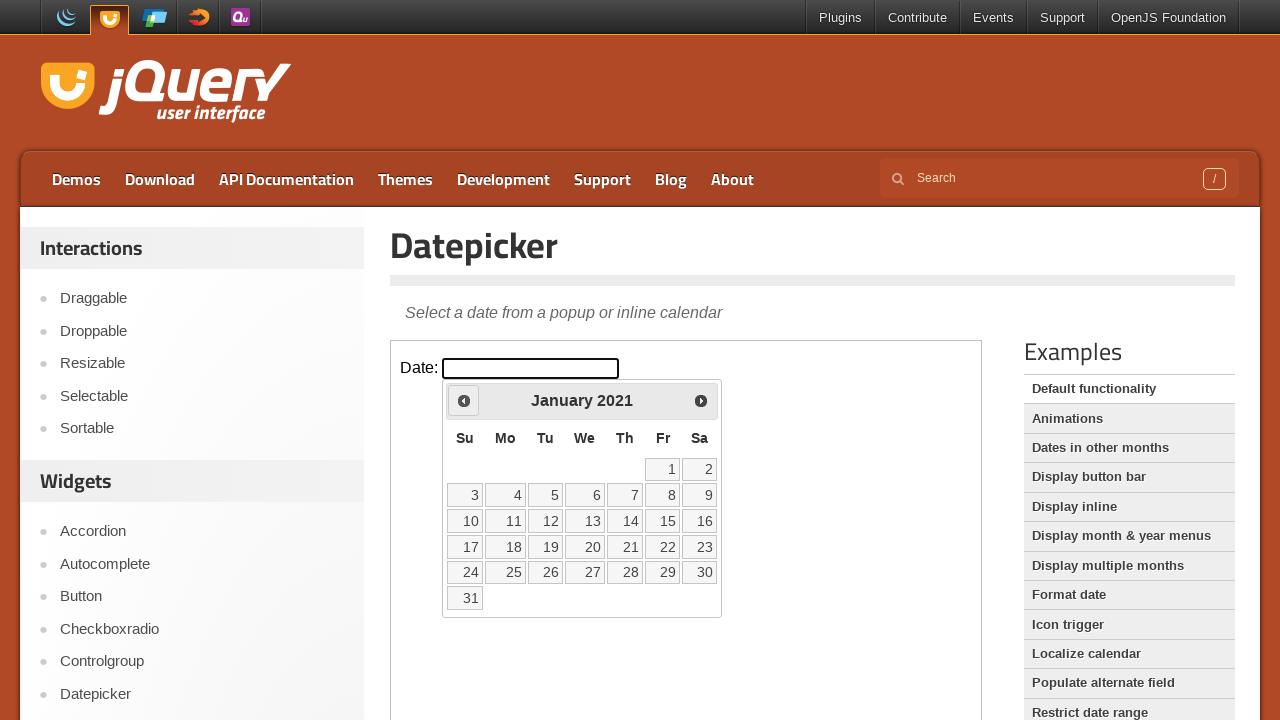

Clicked previous arrow to navigate backwards (current: January 2021) at (464, 400) on iframe.demo-frame >> internal:control=enter-frame >> #ui-datepicker-div .ui-date
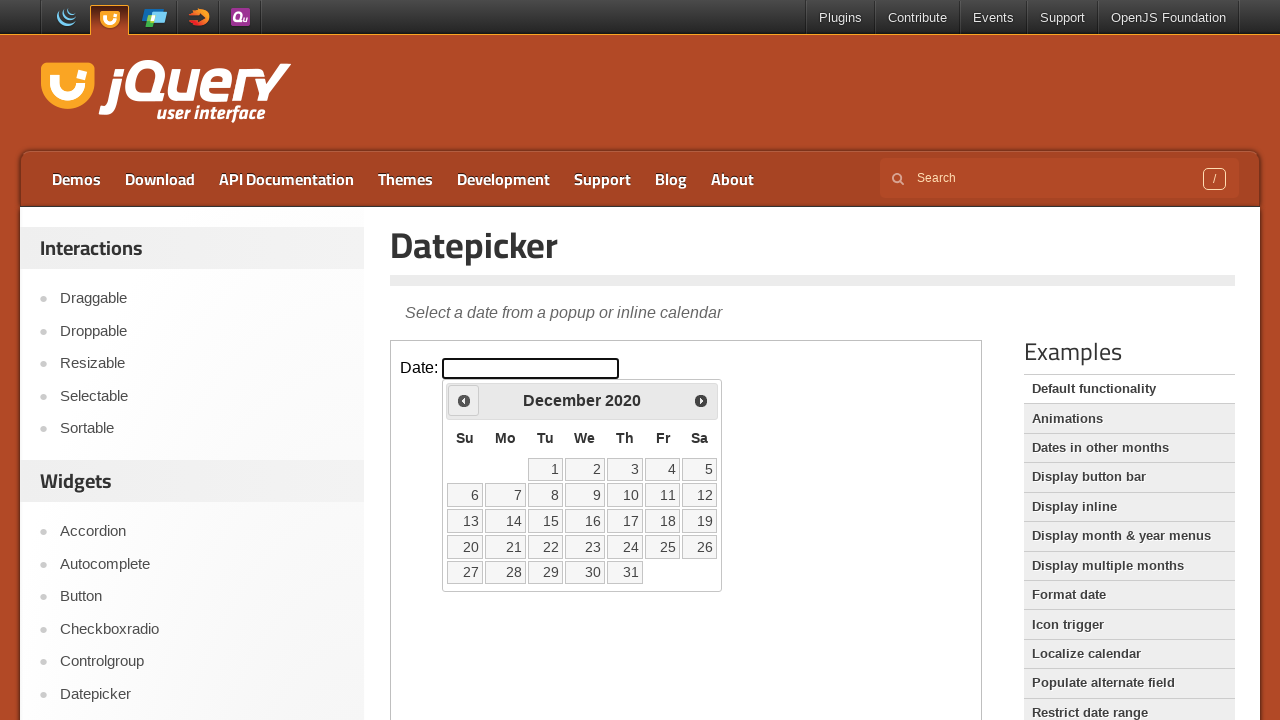

Waited for UI update
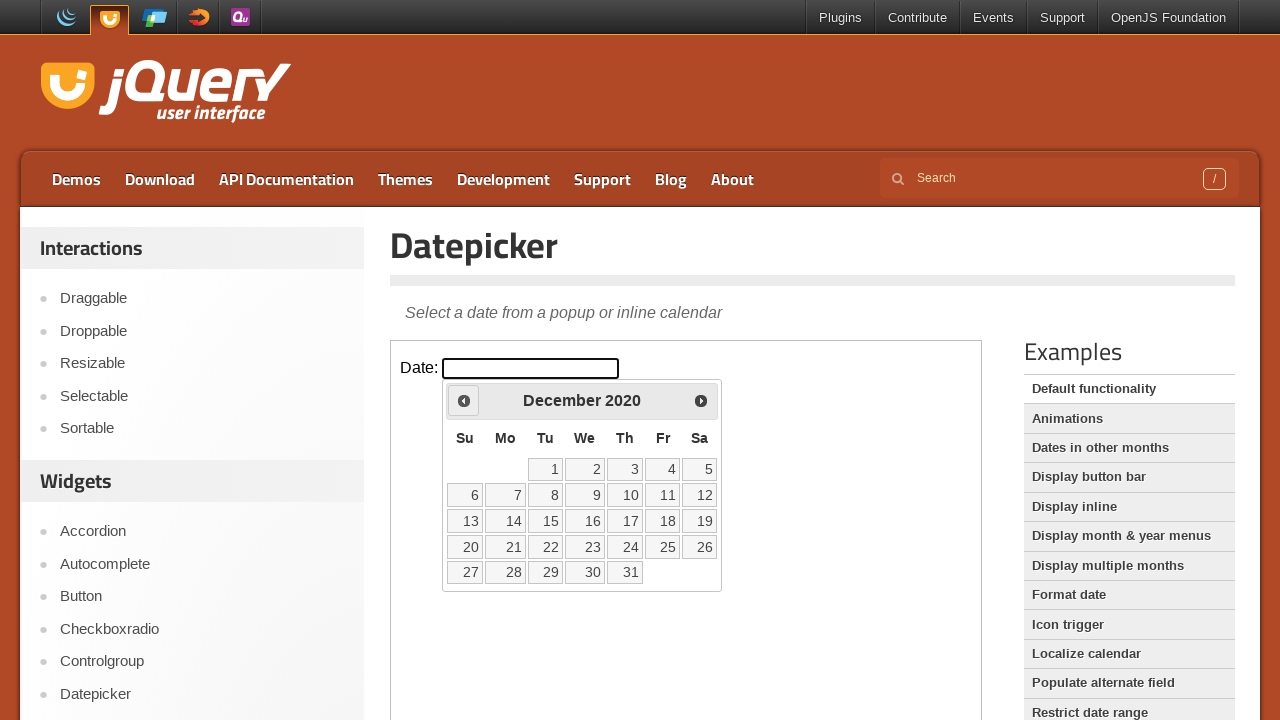

Clicked previous arrow to navigate backwards (current: December 2020) at (464, 400) on iframe.demo-frame >> internal:control=enter-frame >> #ui-datepicker-div .ui-date
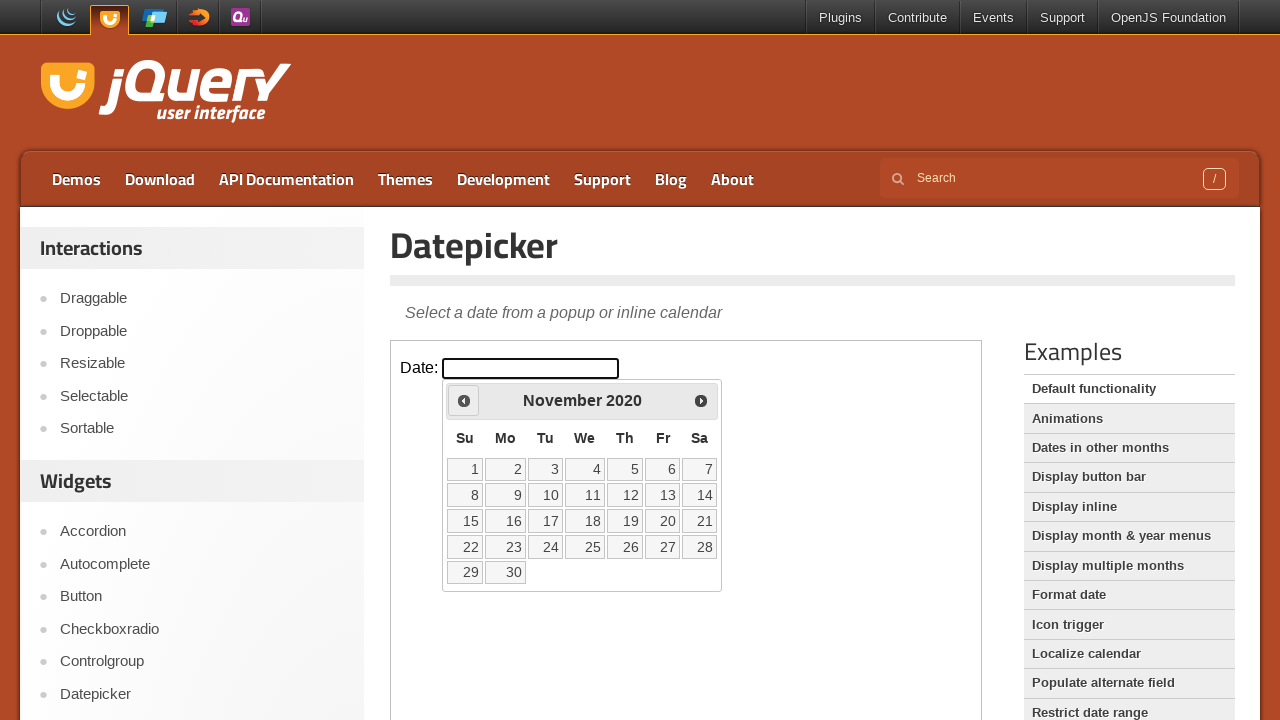

Waited for UI update
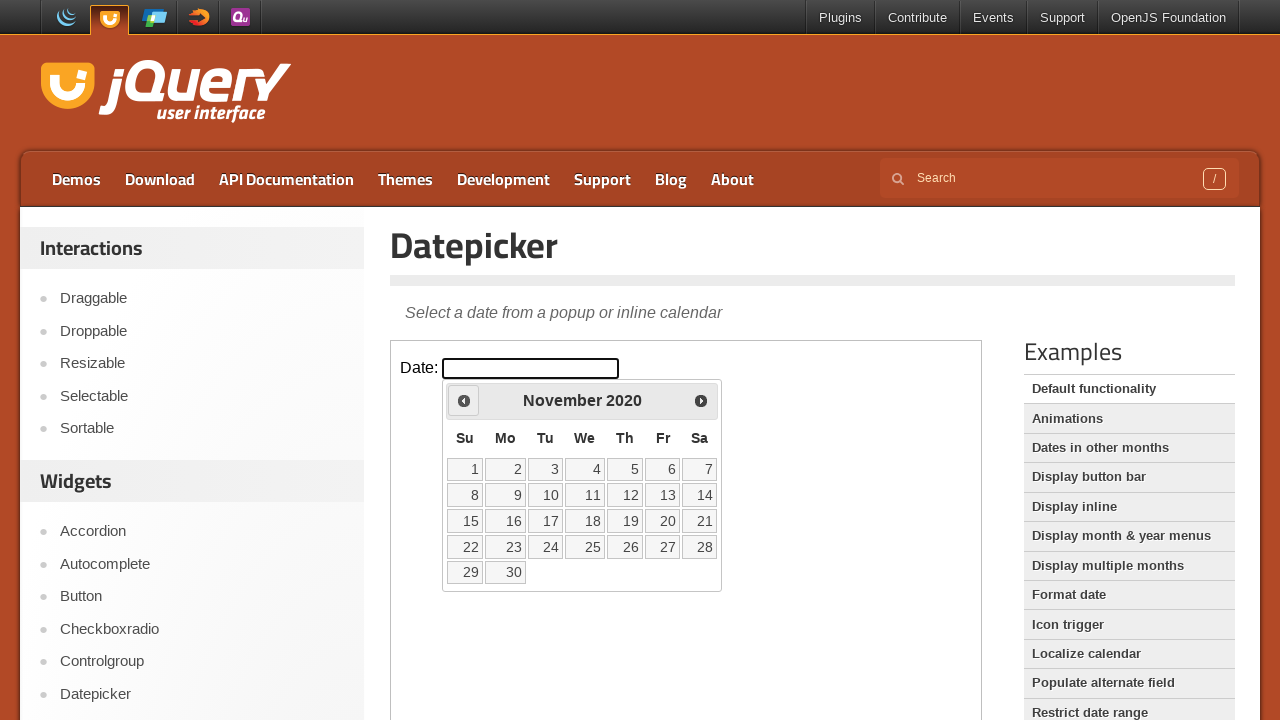

Clicked previous arrow to navigate backwards (current: November 2020) at (464, 400) on iframe.demo-frame >> internal:control=enter-frame >> #ui-datepicker-div .ui-date
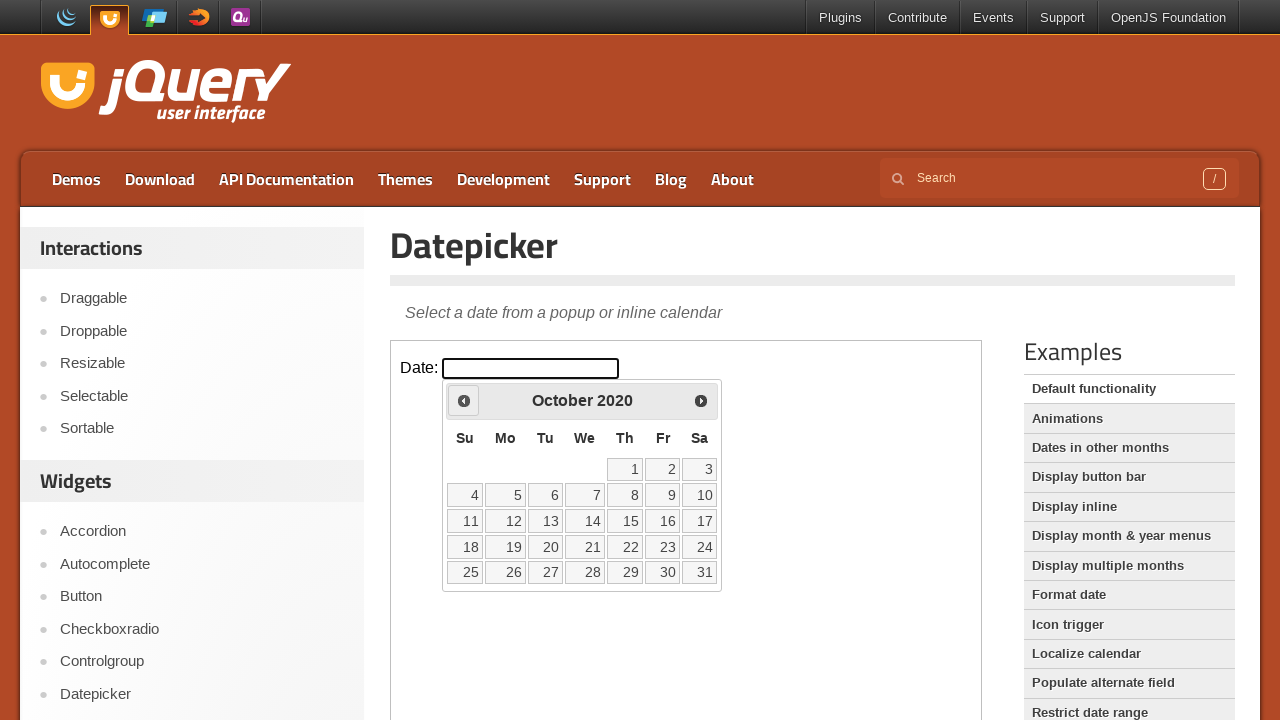

Waited for UI update
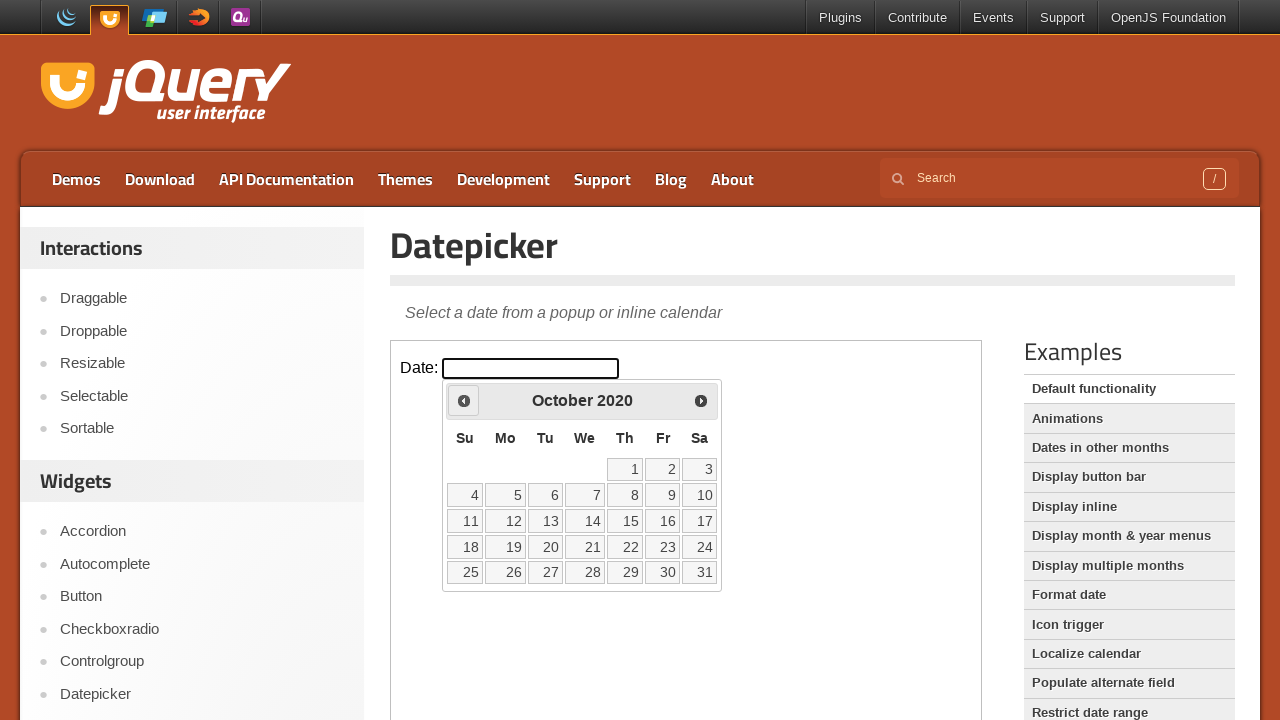

Clicked previous arrow to navigate backwards (current: October 2020) at (464, 400) on iframe.demo-frame >> internal:control=enter-frame >> #ui-datepicker-div .ui-date
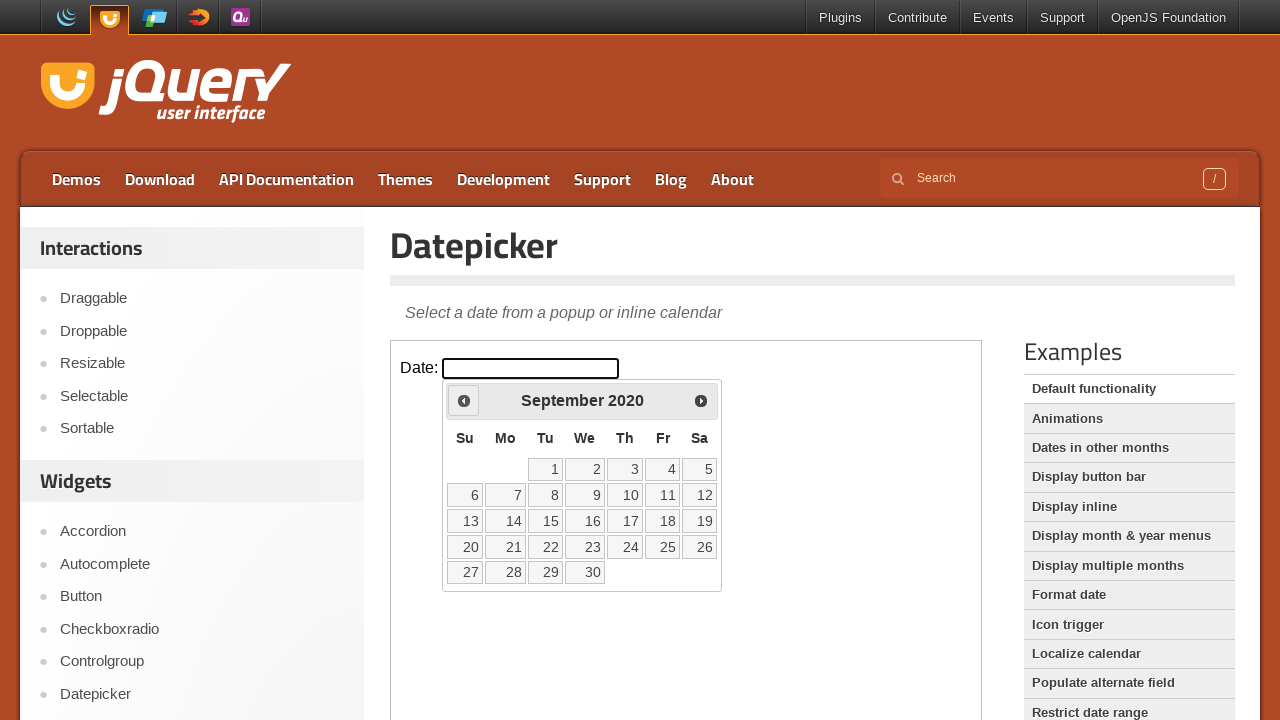

Waited for UI update
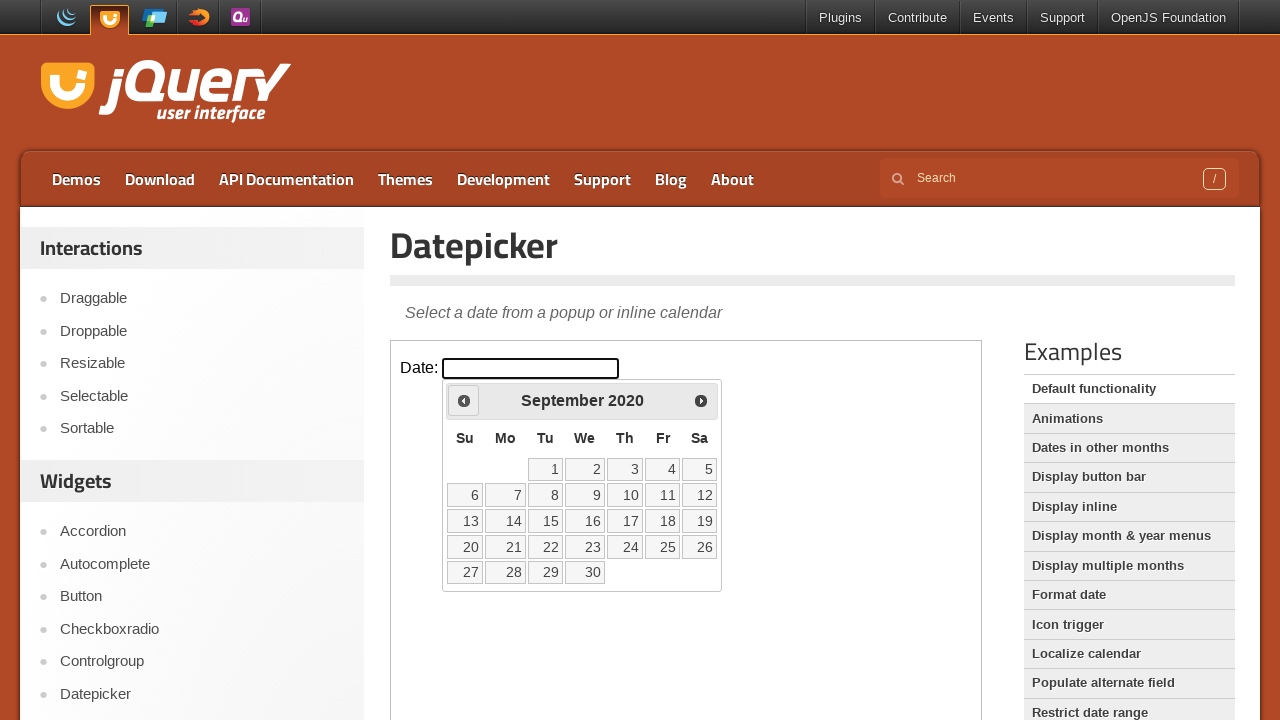

Clicked previous arrow to navigate backwards (current: September 2020) at (464, 400) on iframe.demo-frame >> internal:control=enter-frame >> #ui-datepicker-div .ui-date
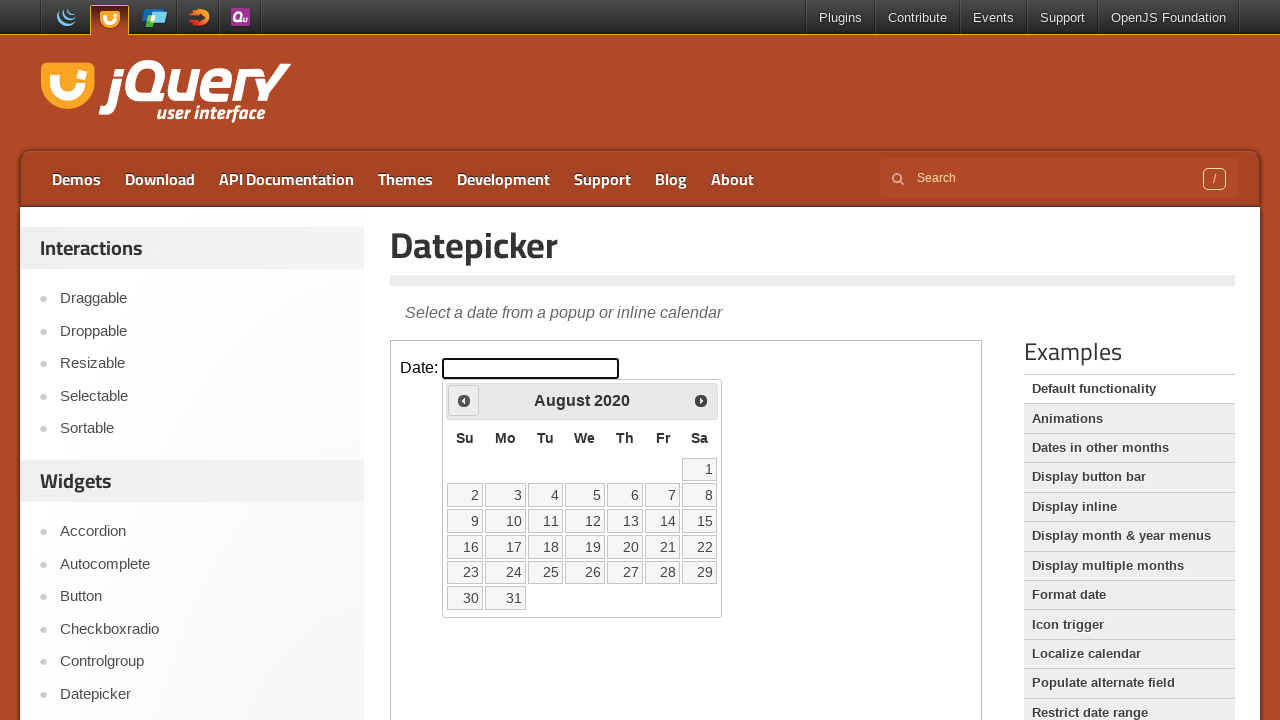

Waited for UI update
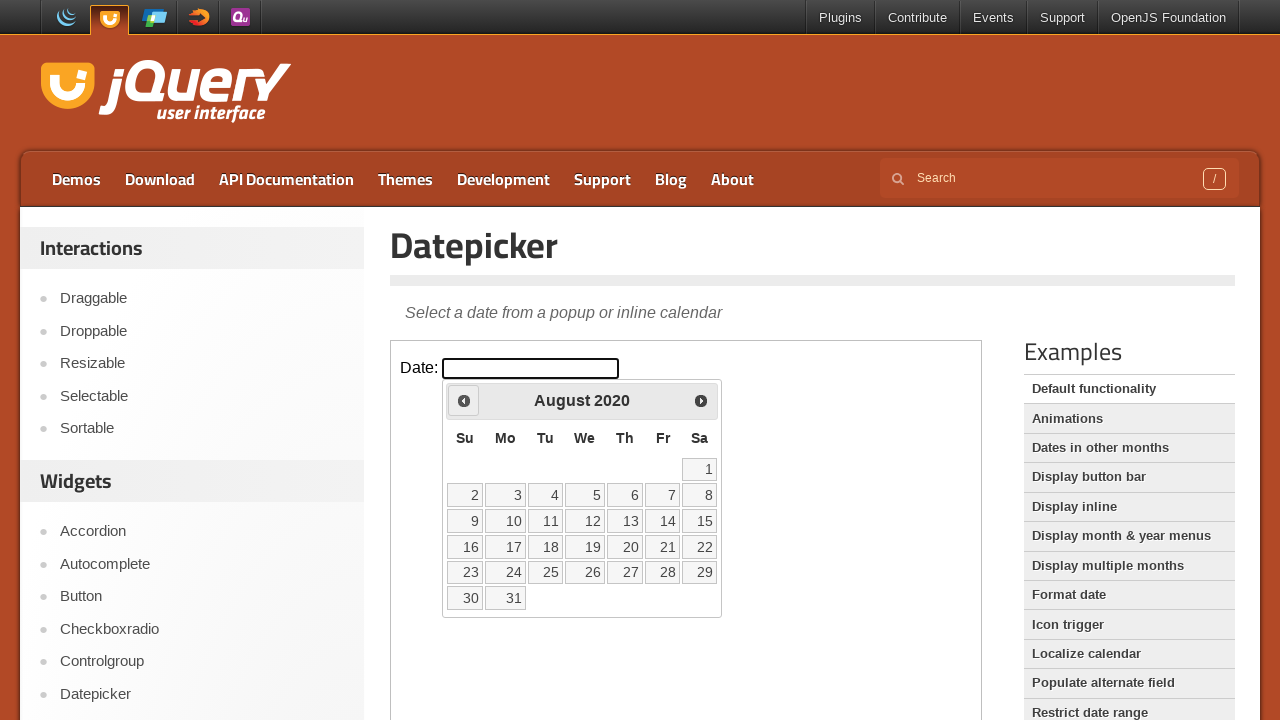

Clicked previous arrow to navigate backwards (current: August 2020) at (464, 400) on iframe.demo-frame >> internal:control=enter-frame >> #ui-datepicker-div .ui-date
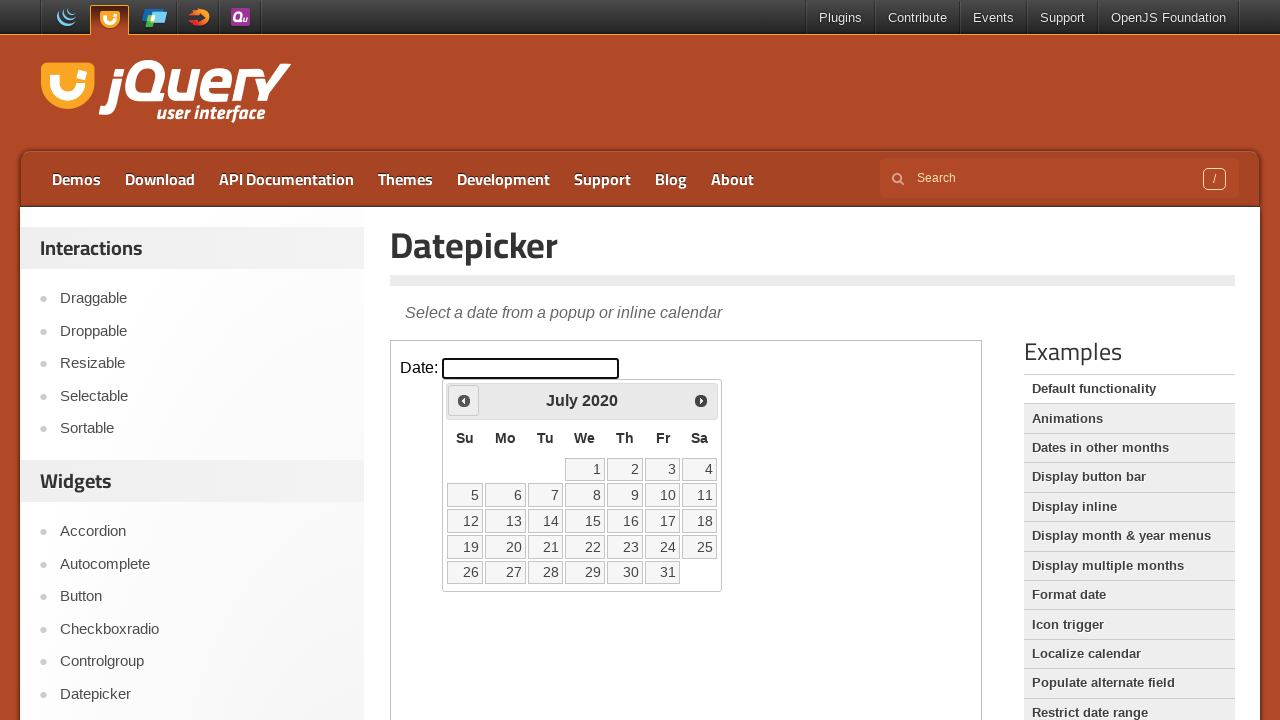

Waited for UI update
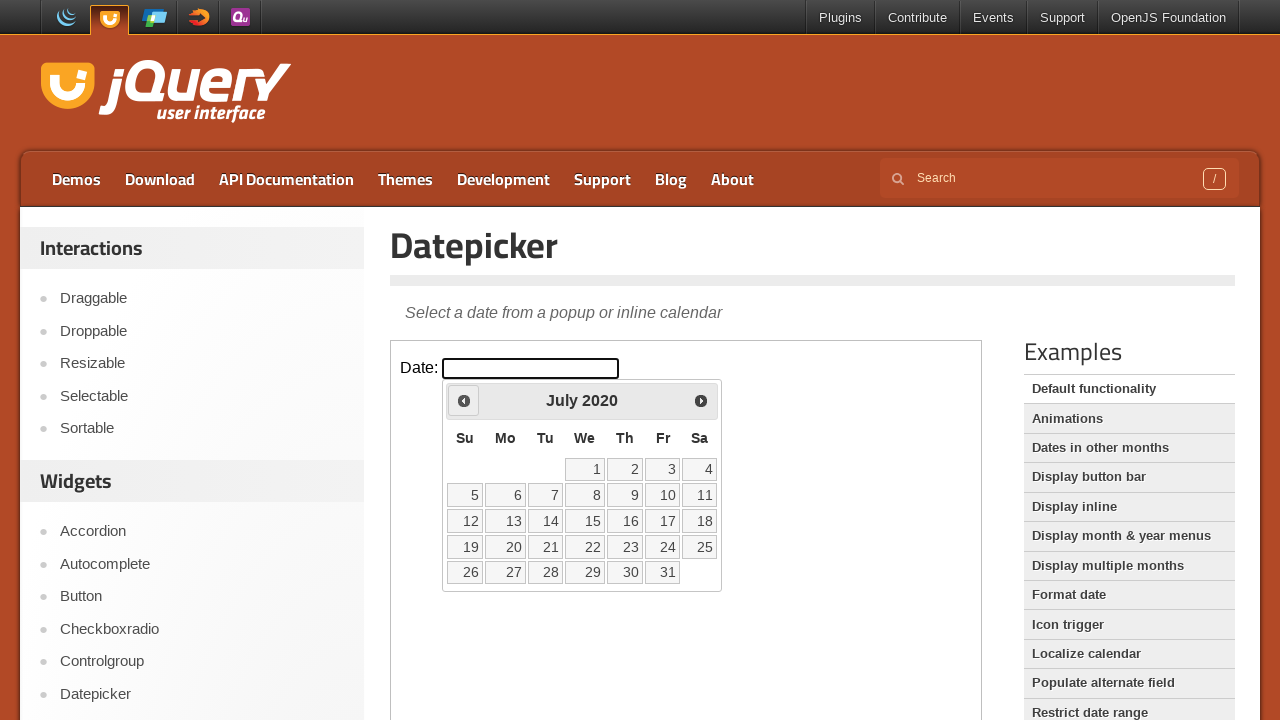

Clicked previous arrow to navigate backwards (current: July 2020) at (464, 400) on iframe.demo-frame >> internal:control=enter-frame >> #ui-datepicker-div .ui-date
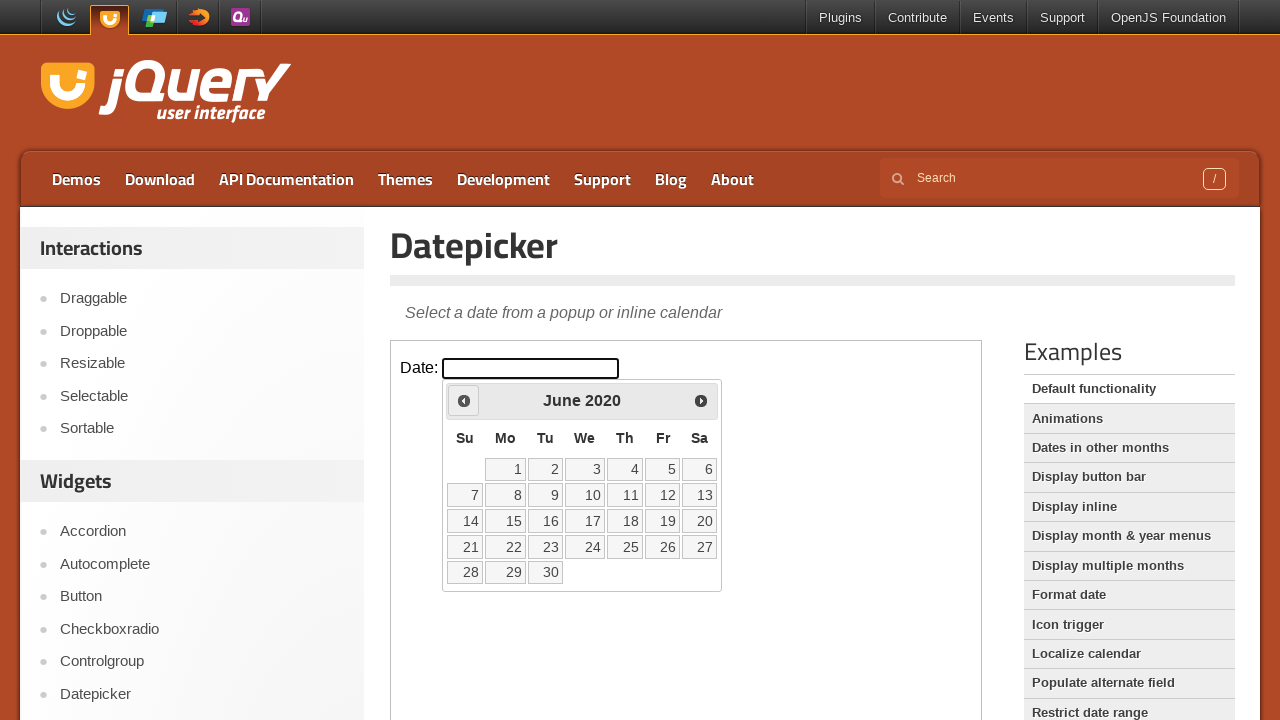

Waited for UI update
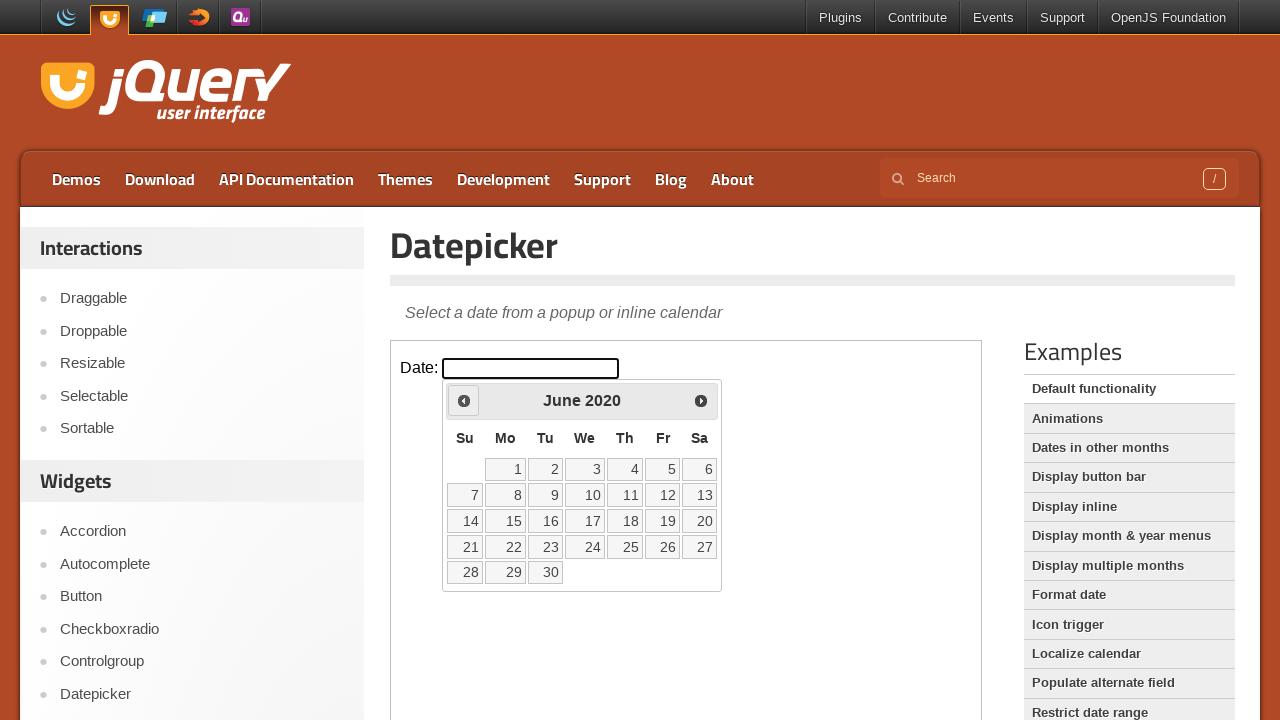

Clicked previous arrow to navigate backwards (current: June 2020) at (464, 400) on iframe.demo-frame >> internal:control=enter-frame >> #ui-datepicker-div .ui-date
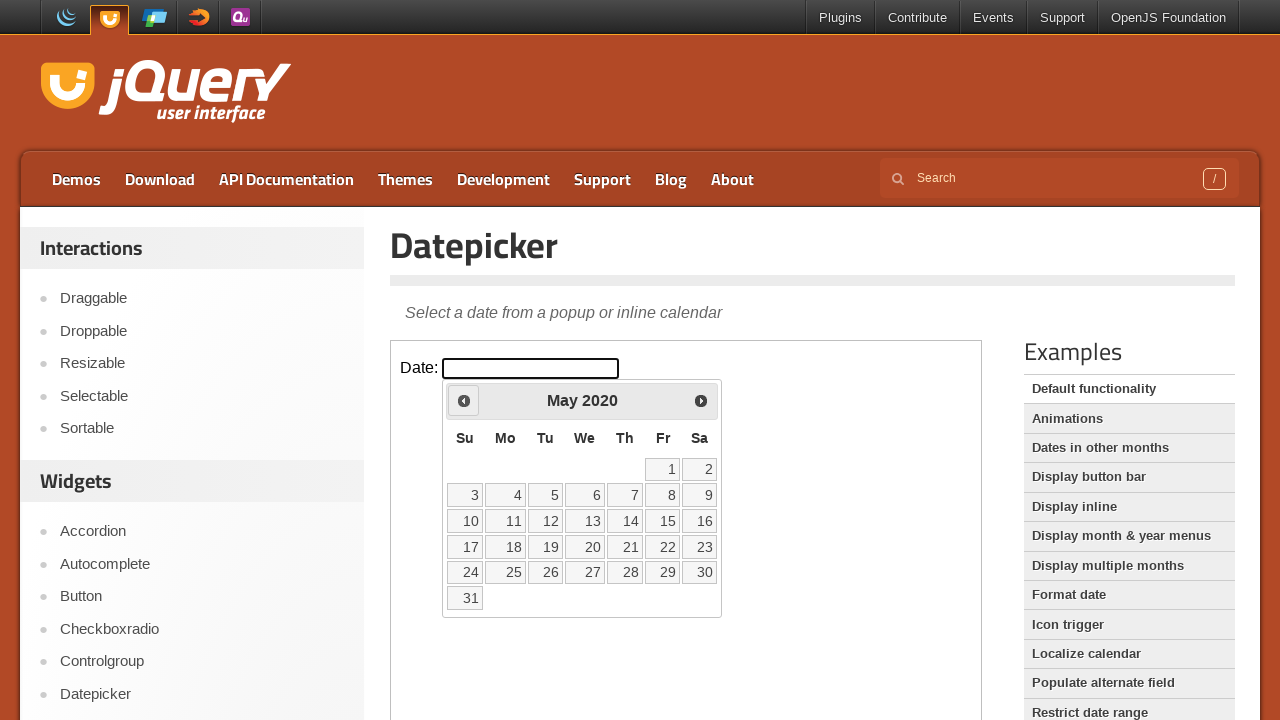

Waited for UI update
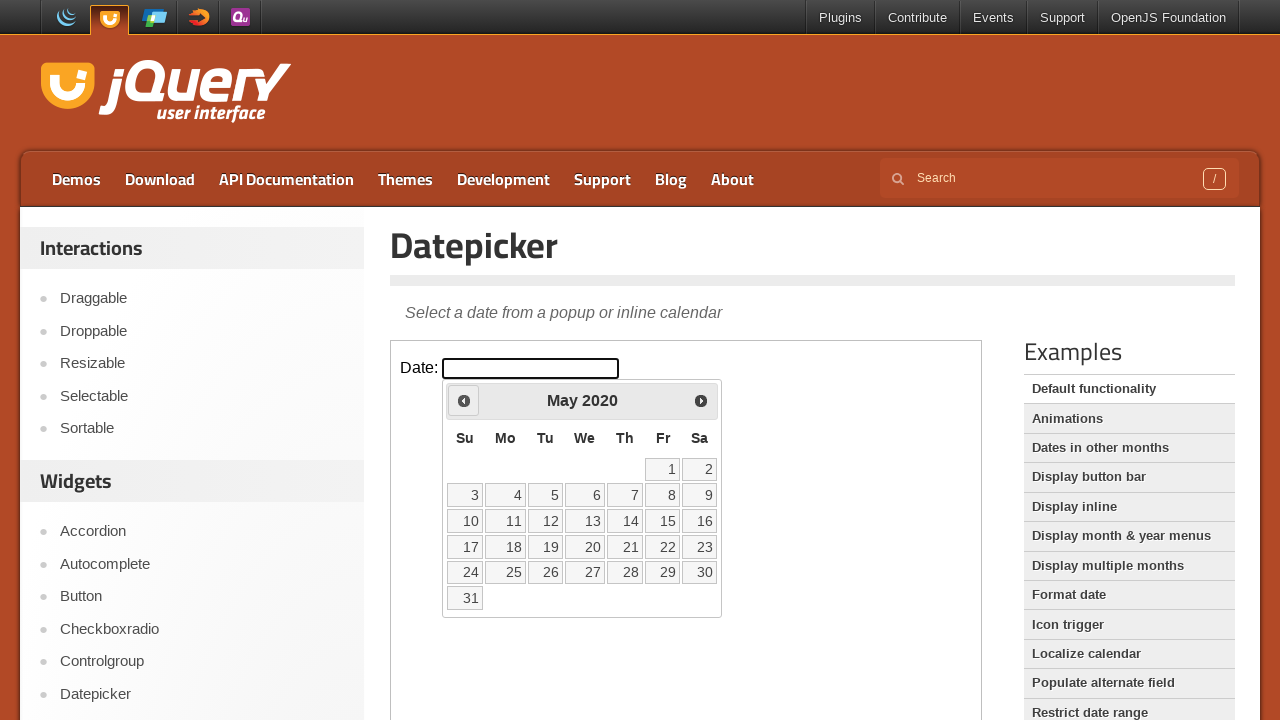

Clicked previous arrow to navigate backwards (current: May 2020) at (464, 400) on iframe.demo-frame >> internal:control=enter-frame >> #ui-datepicker-div .ui-date
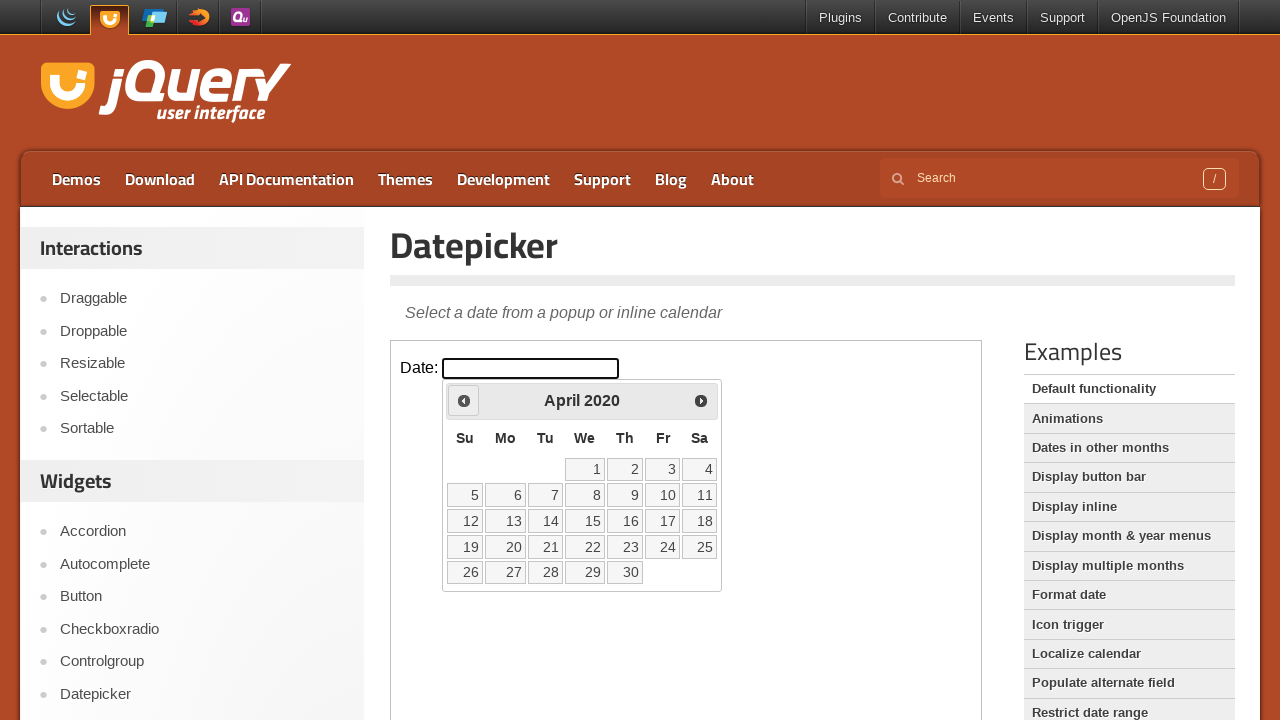

Waited for UI update
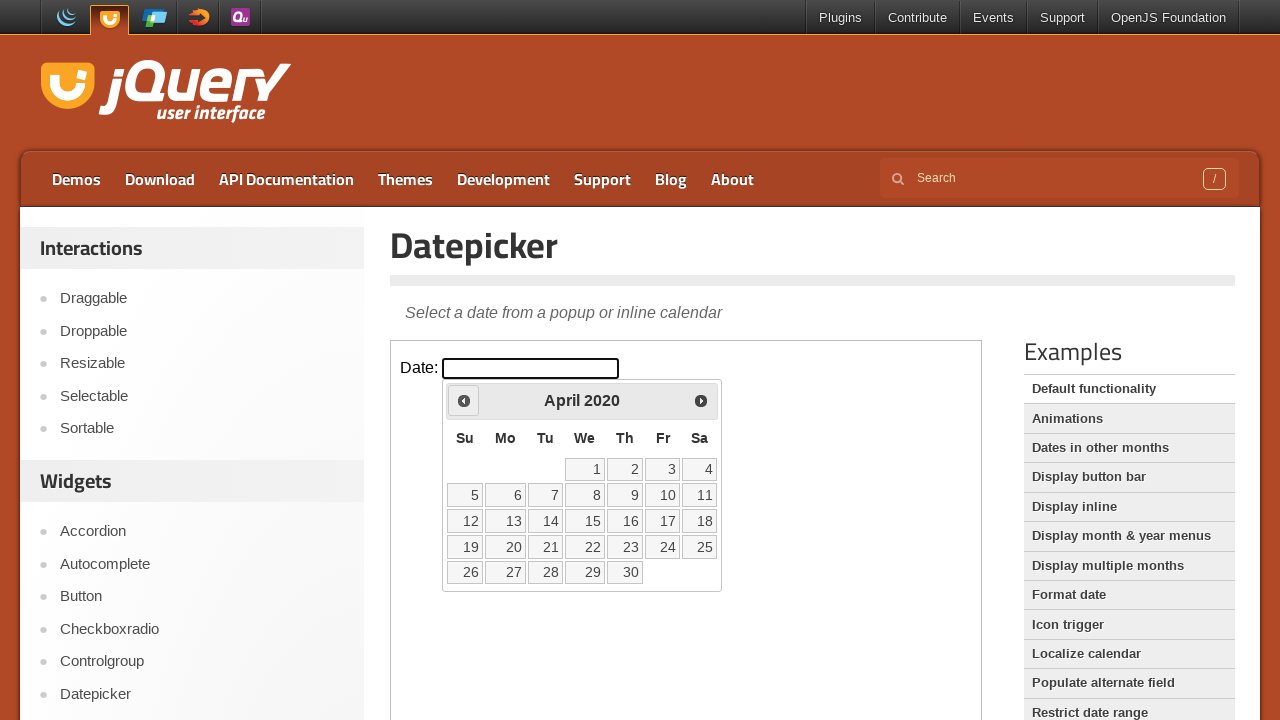

Clicked previous arrow to navigate backwards (current: April 2020) at (464, 400) on iframe.demo-frame >> internal:control=enter-frame >> #ui-datepicker-div .ui-date
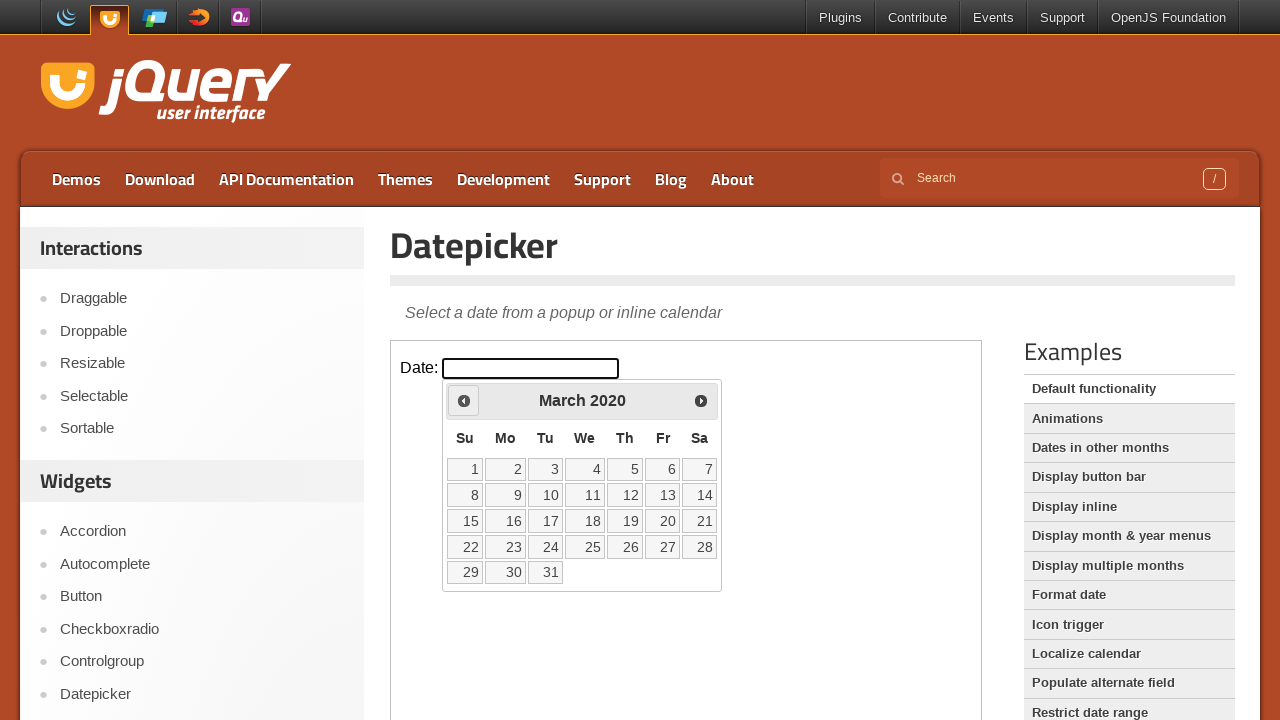

Waited for UI update
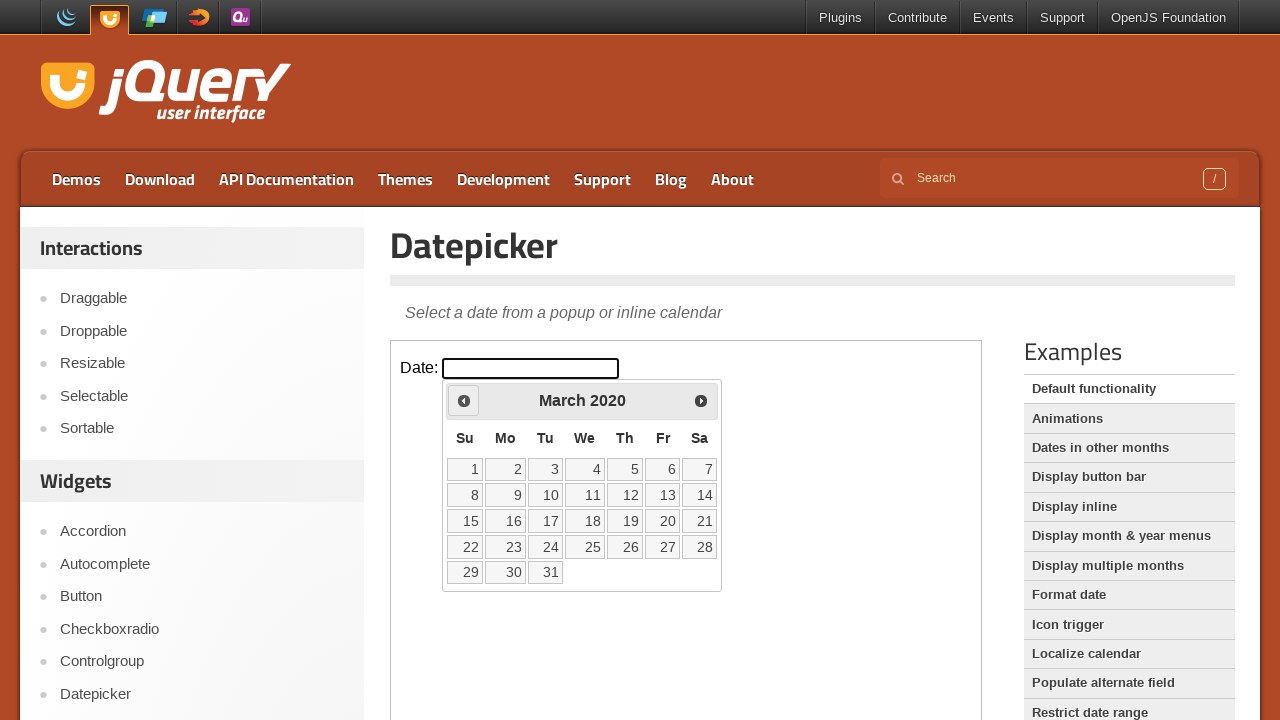

Clicked previous arrow to navigate backwards (current: March 2020) at (464, 400) on iframe.demo-frame >> internal:control=enter-frame >> #ui-datepicker-div .ui-date
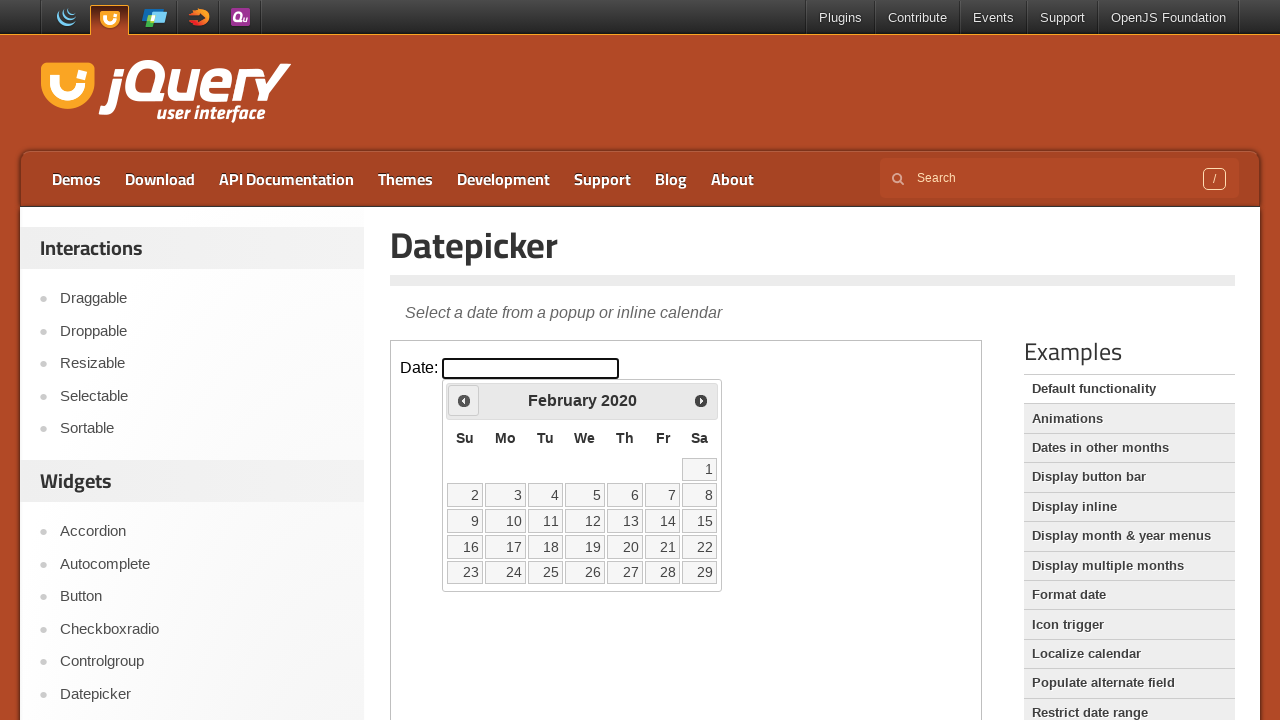

Waited for UI update
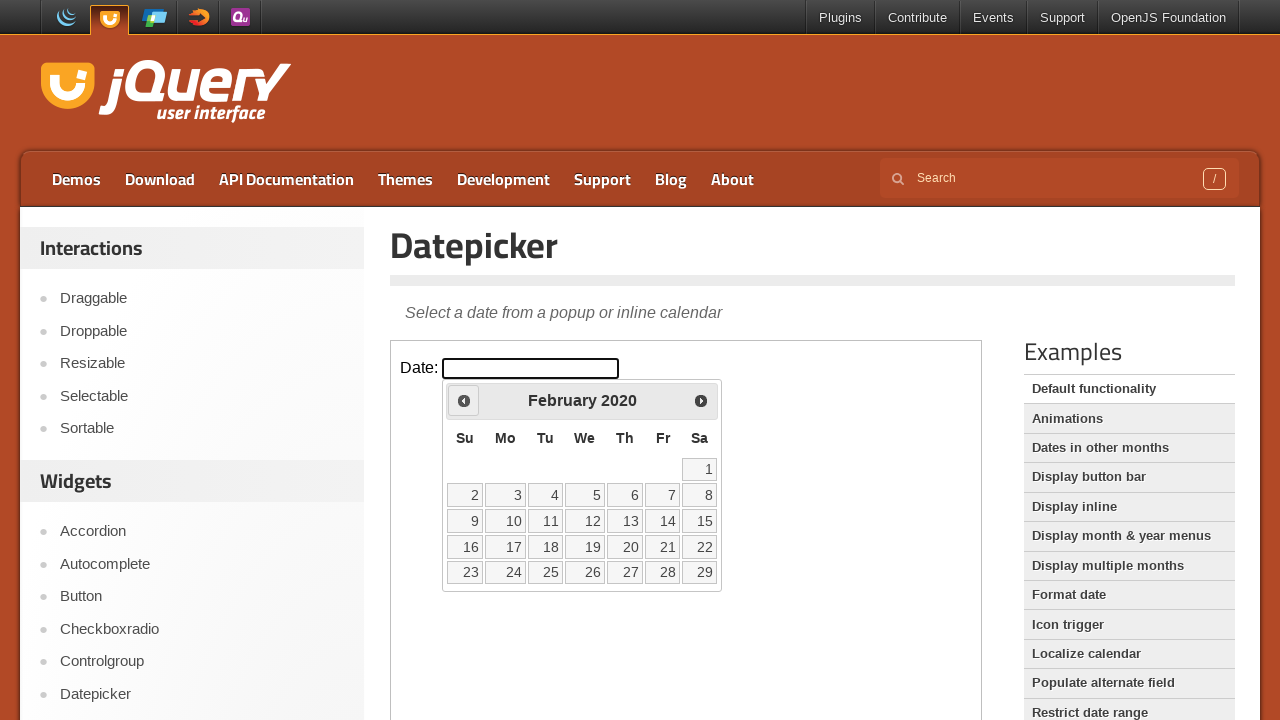

Clicked previous arrow to navigate backwards (current: February 2020) at (464, 400) on iframe.demo-frame >> internal:control=enter-frame >> #ui-datepicker-div .ui-date
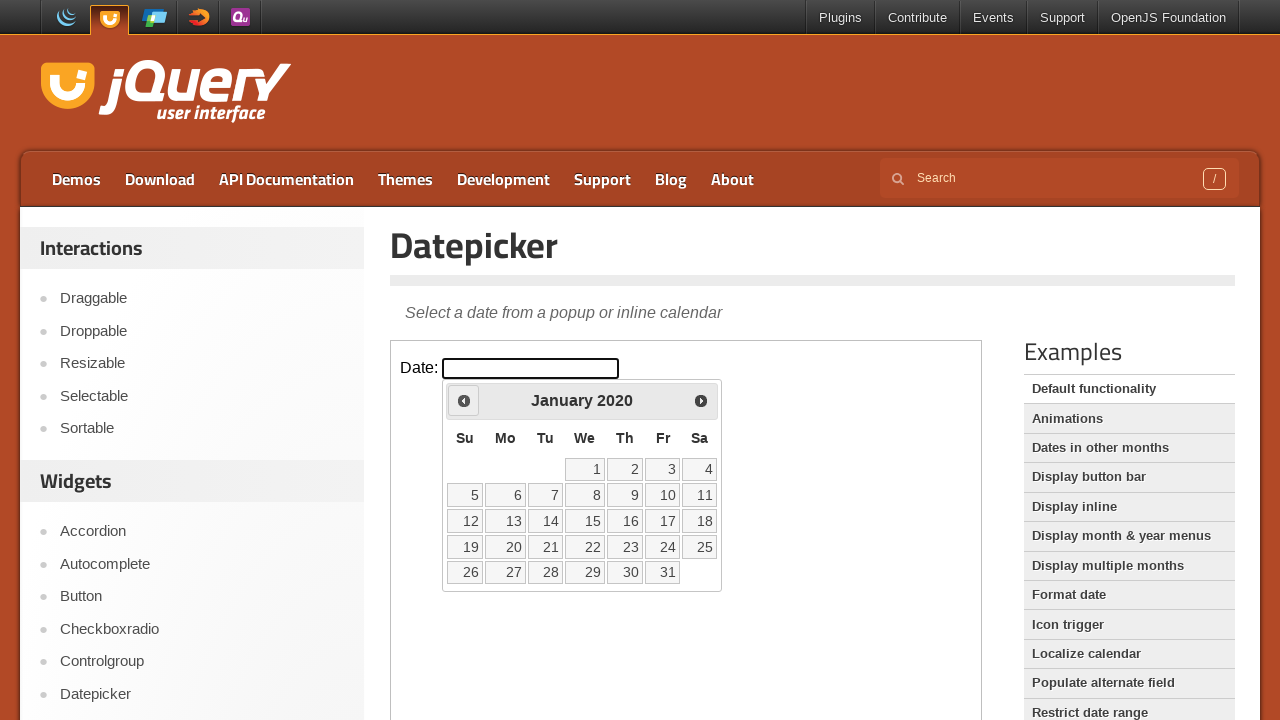

Waited for UI update
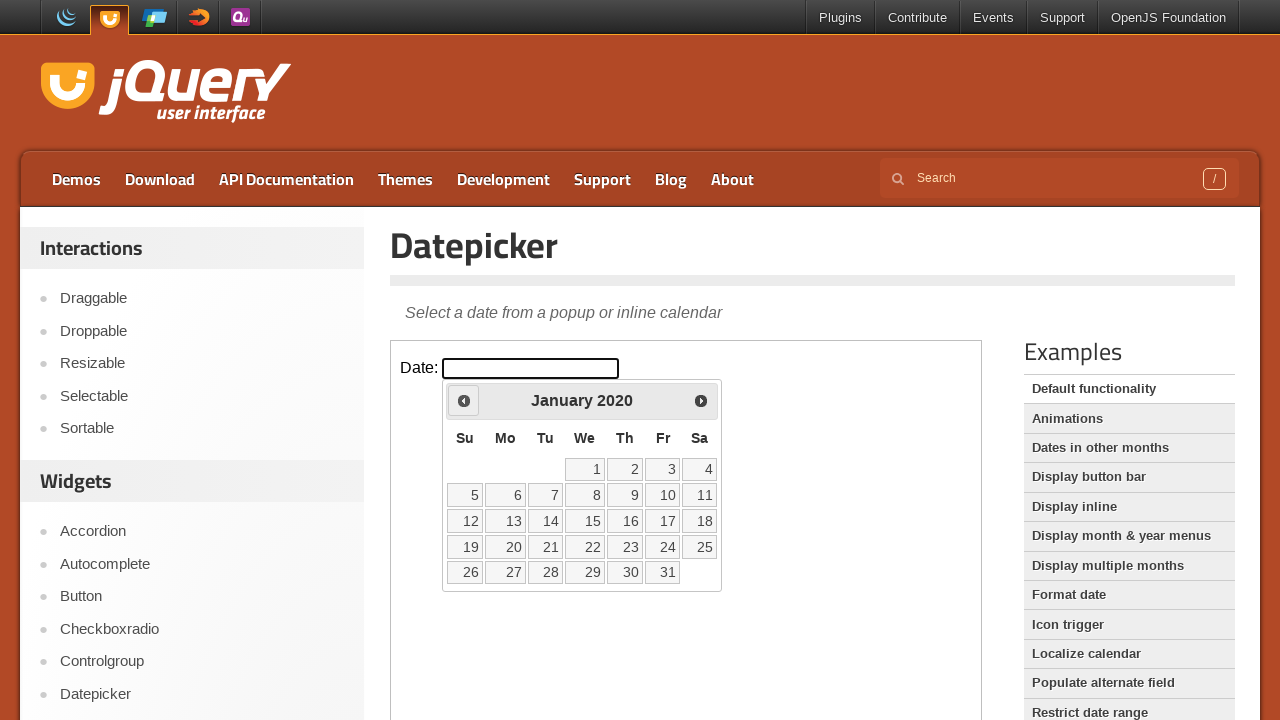

Clicked previous arrow to navigate backwards (current: January 2020) at (464, 400) on iframe.demo-frame >> internal:control=enter-frame >> #ui-datepicker-div .ui-date
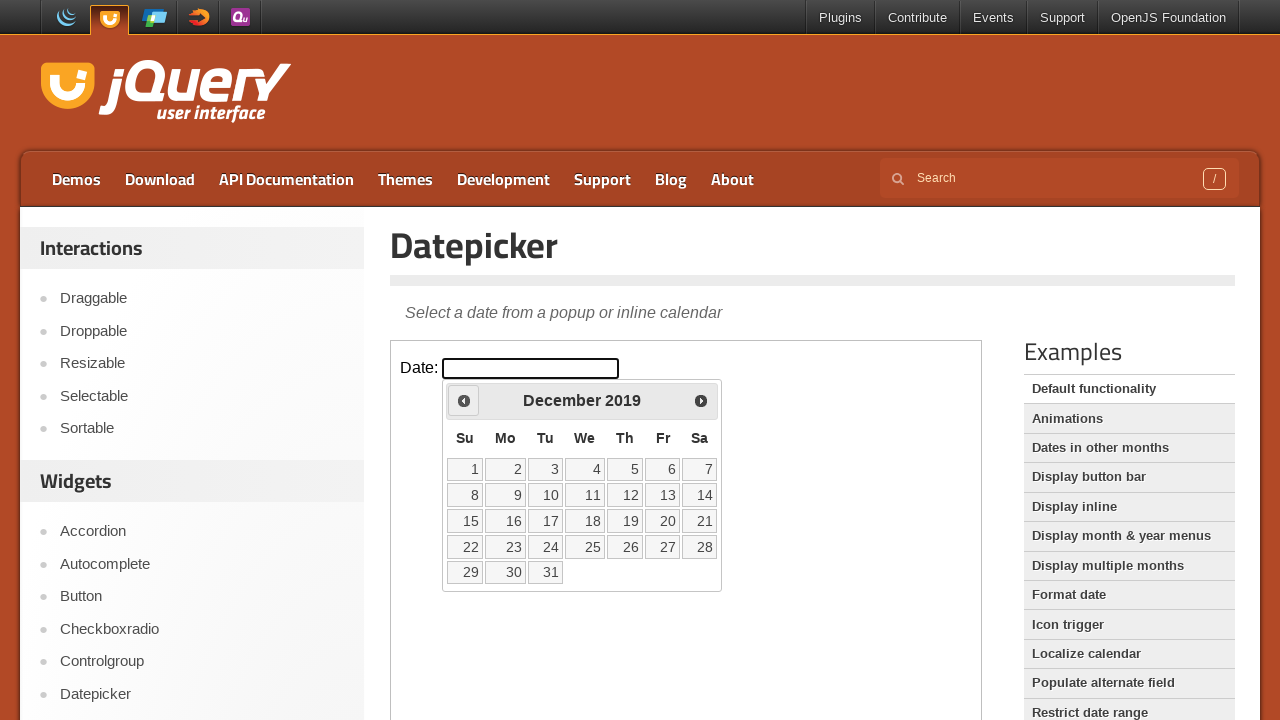

Waited for UI update
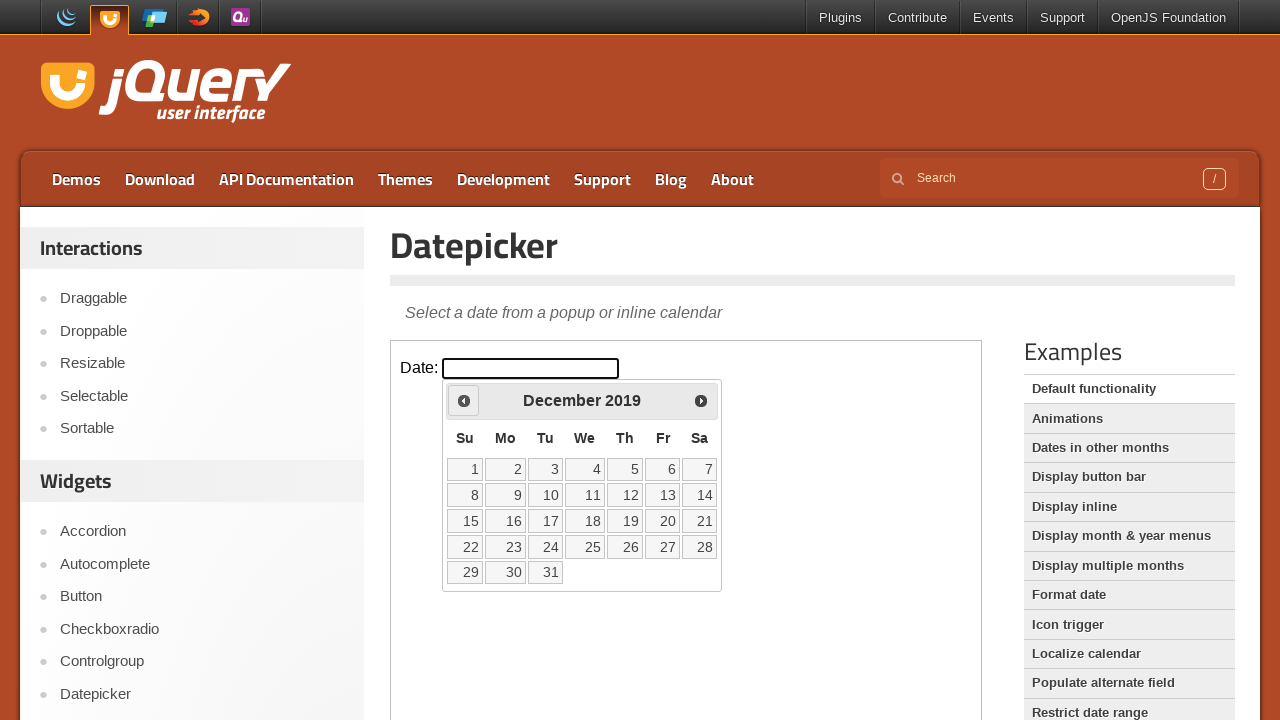

Clicked previous arrow to navigate backwards (current: December 2019) at (464, 400) on iframe.demo-frame >> internal:control=enter-frame >> #ui-datepicker-div .ui-date
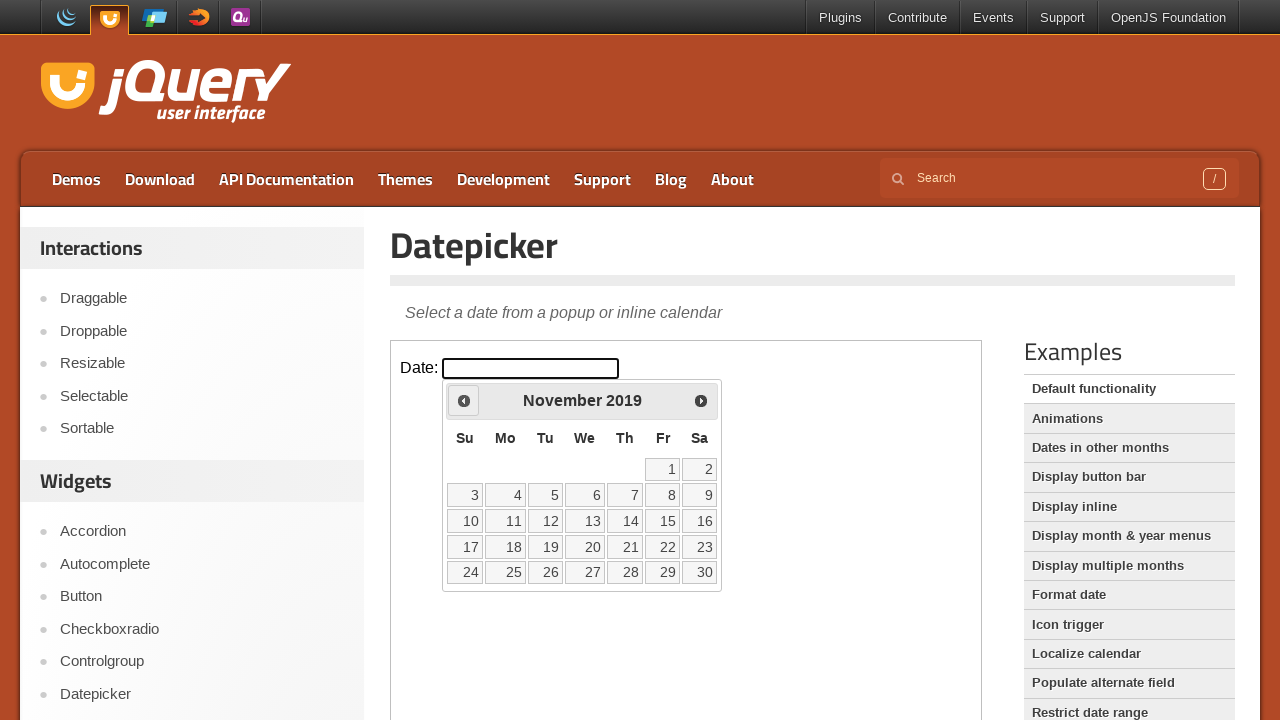

Waited for UI update
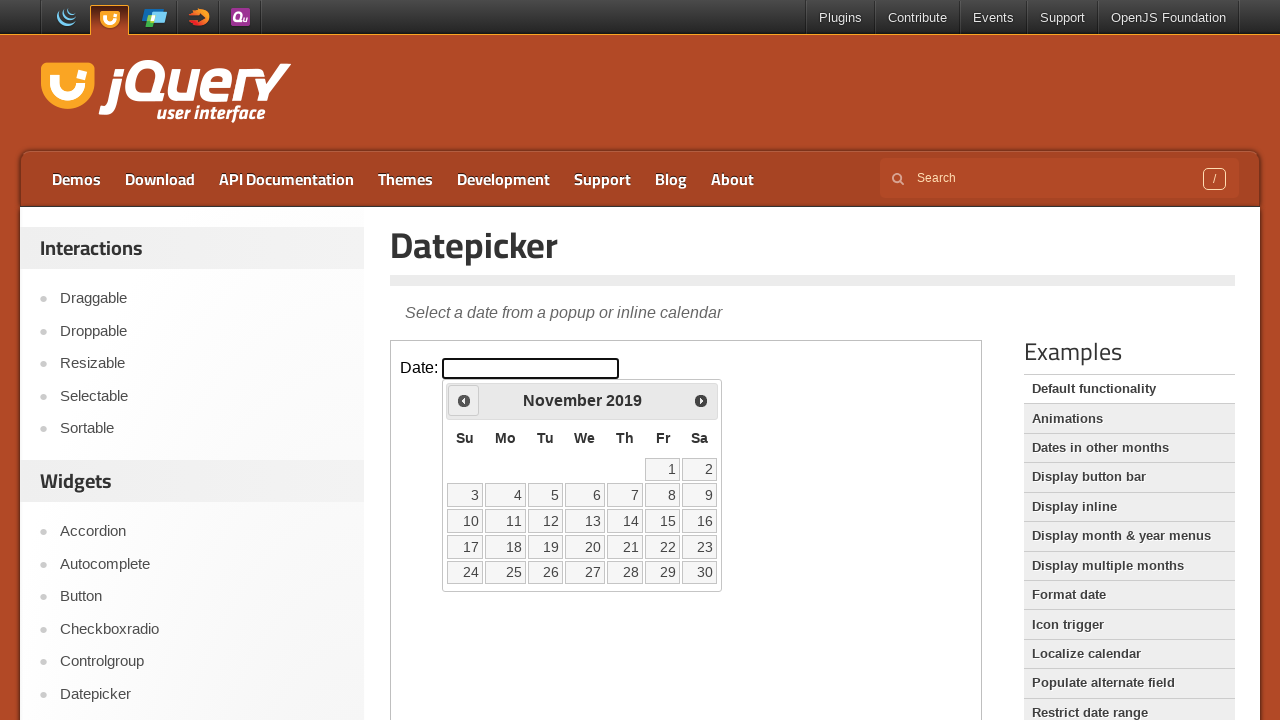

Clicked previous arrow to navigate backwards (current: November 2019) at (464, 400) on iframe.demo-frame >> internal:control=enter-frame >> #ui-datepicker-div .ui-date
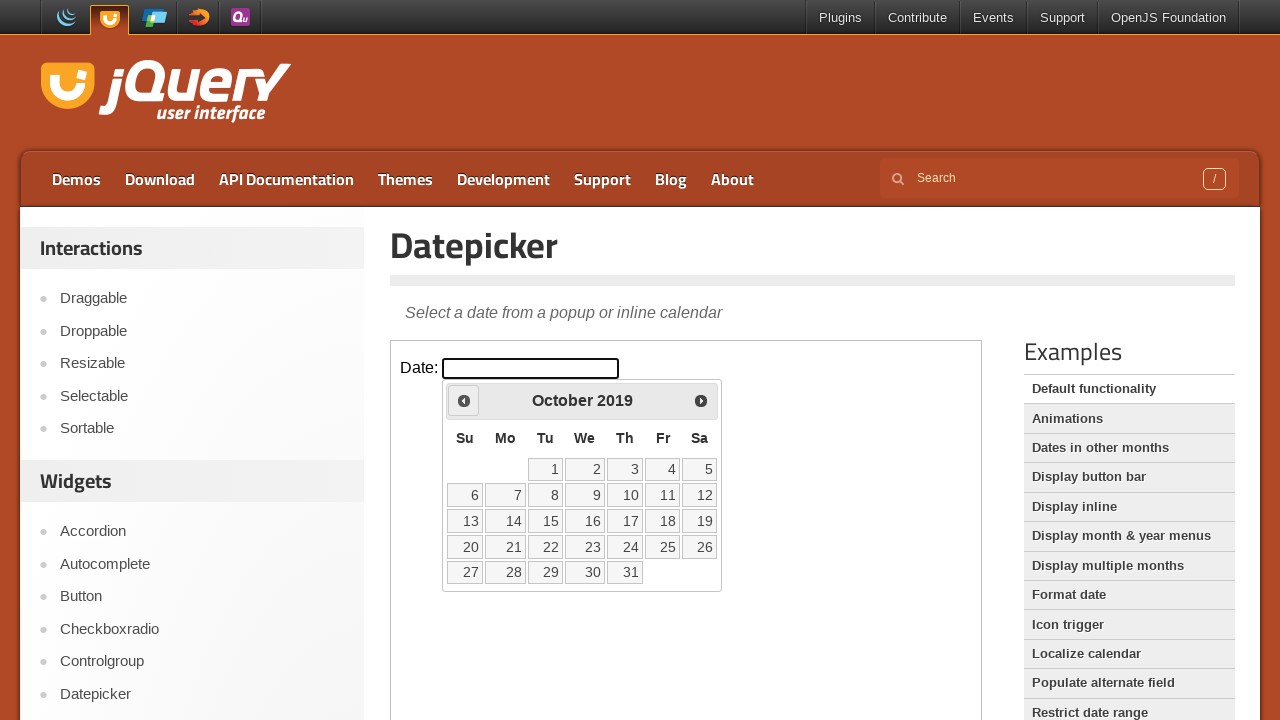

Waited for UI update
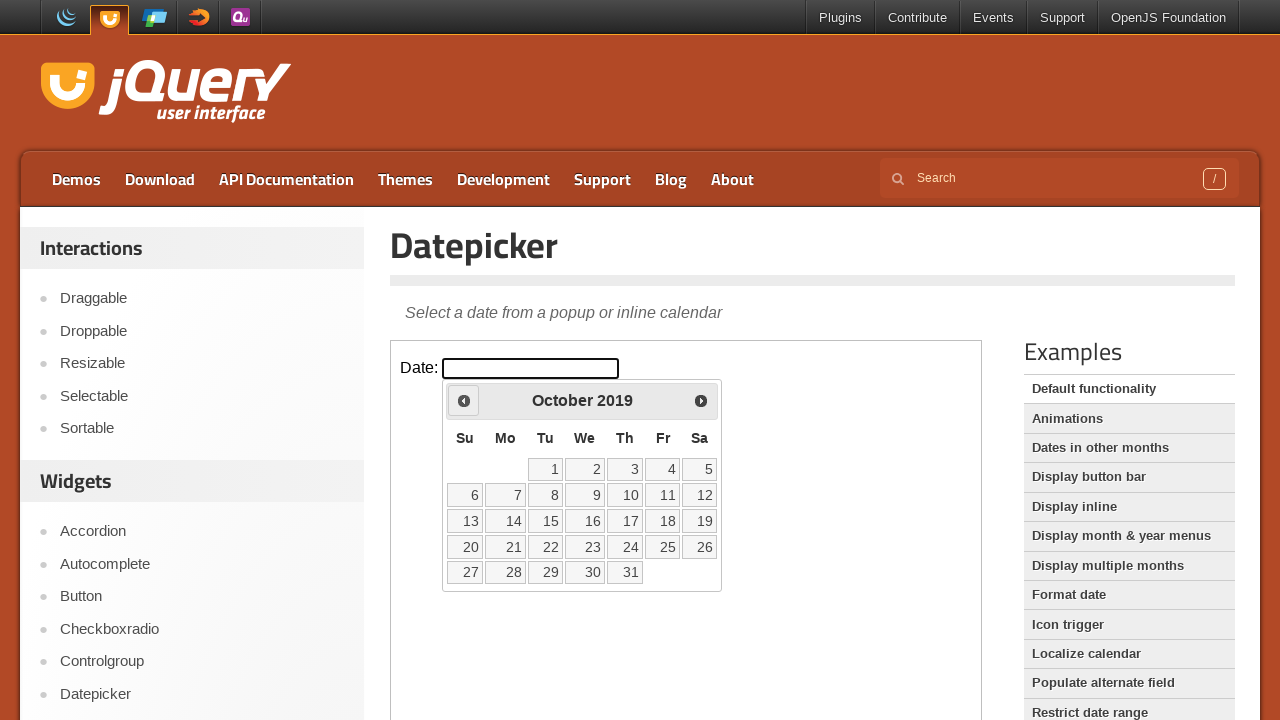

Clicked previous arrow to navigate backwards (current: October 2019) at (464, 400) on iframe.demo-frame >> internal:control=enter-frame >> #ui-datepicker-div .ui-date
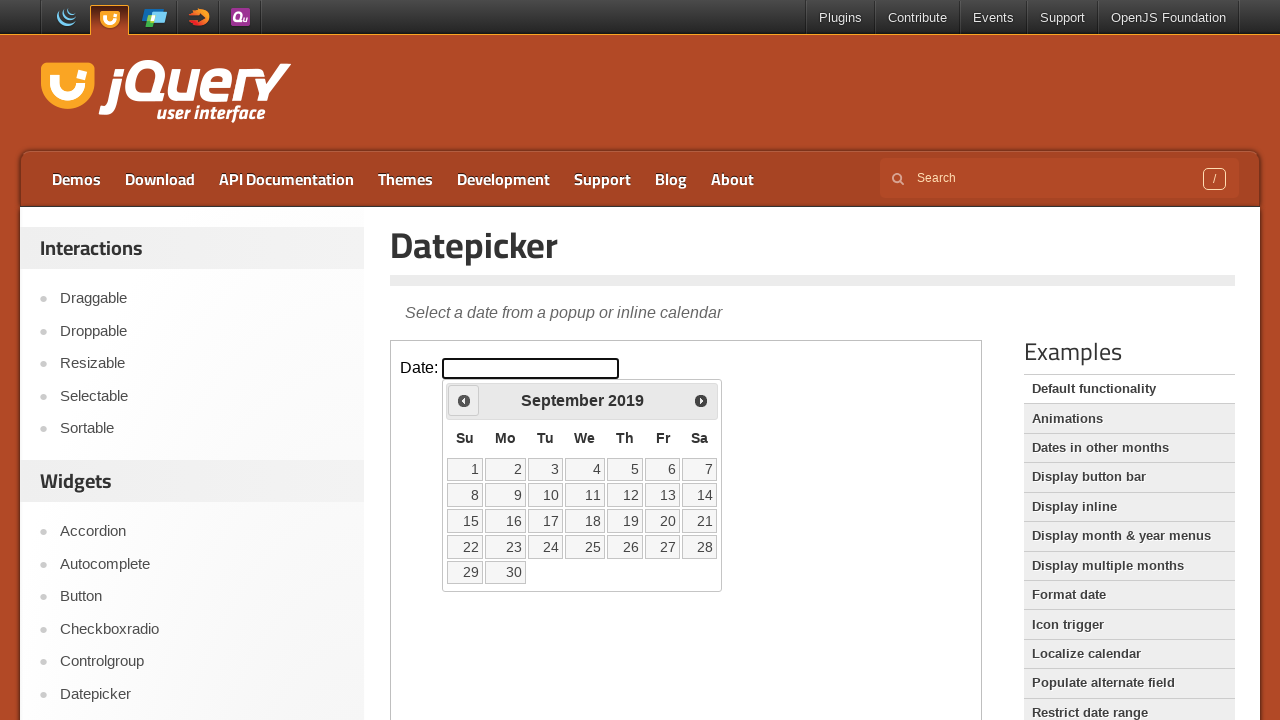

Waited for UI update
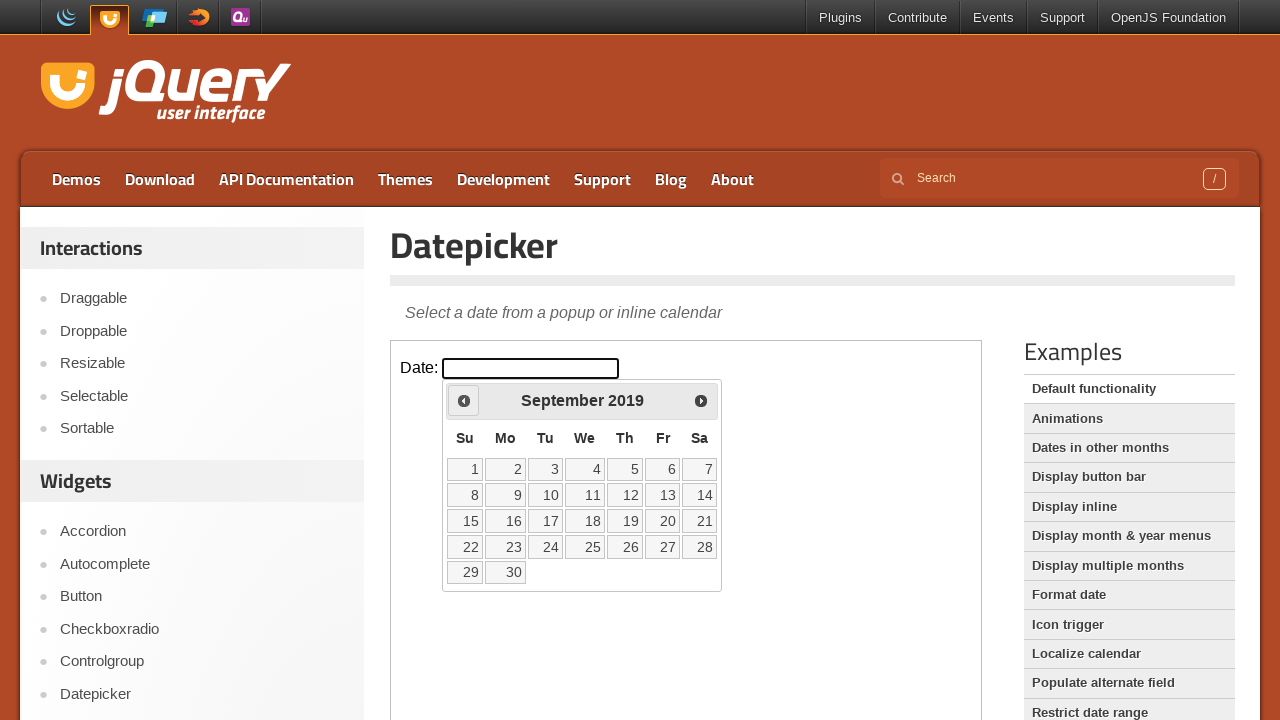

Clicked previous arrow to navigate backwards (current: September 2019) at (464, 400) on iframe.demo-frame >> internal:control=enter-frame >> #ui-datepicker-div .ui-date
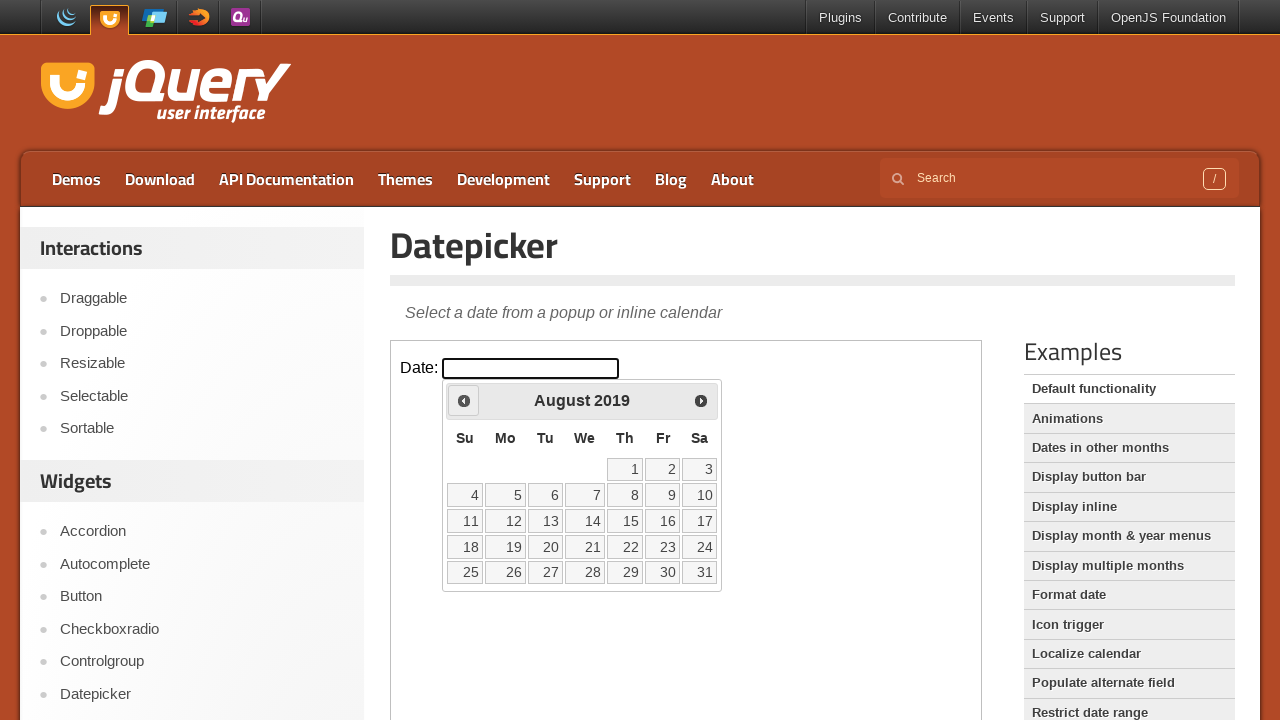

Waited for UI update
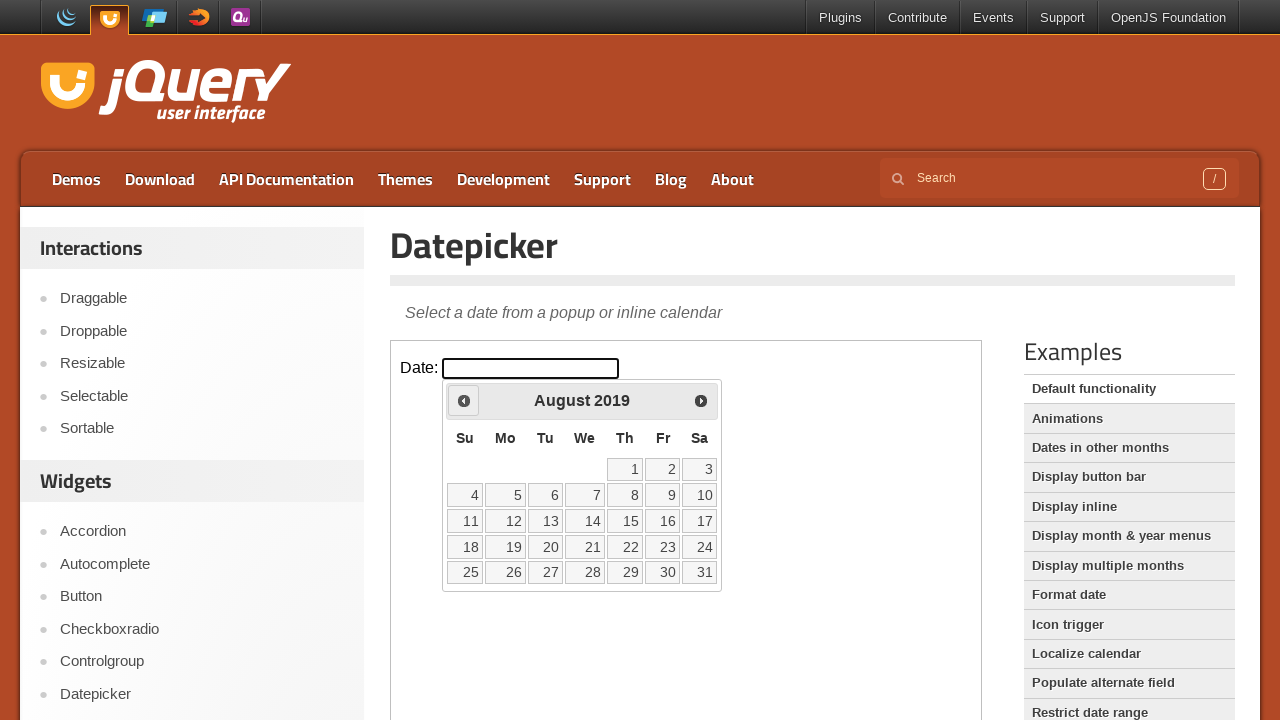

Clicked previous arrow to navigate backwards (current: August 2019) at (464, 400) on iframe.demo-frame >> internal:control=enter-frame >> #ui-datepicker-div .ui-date
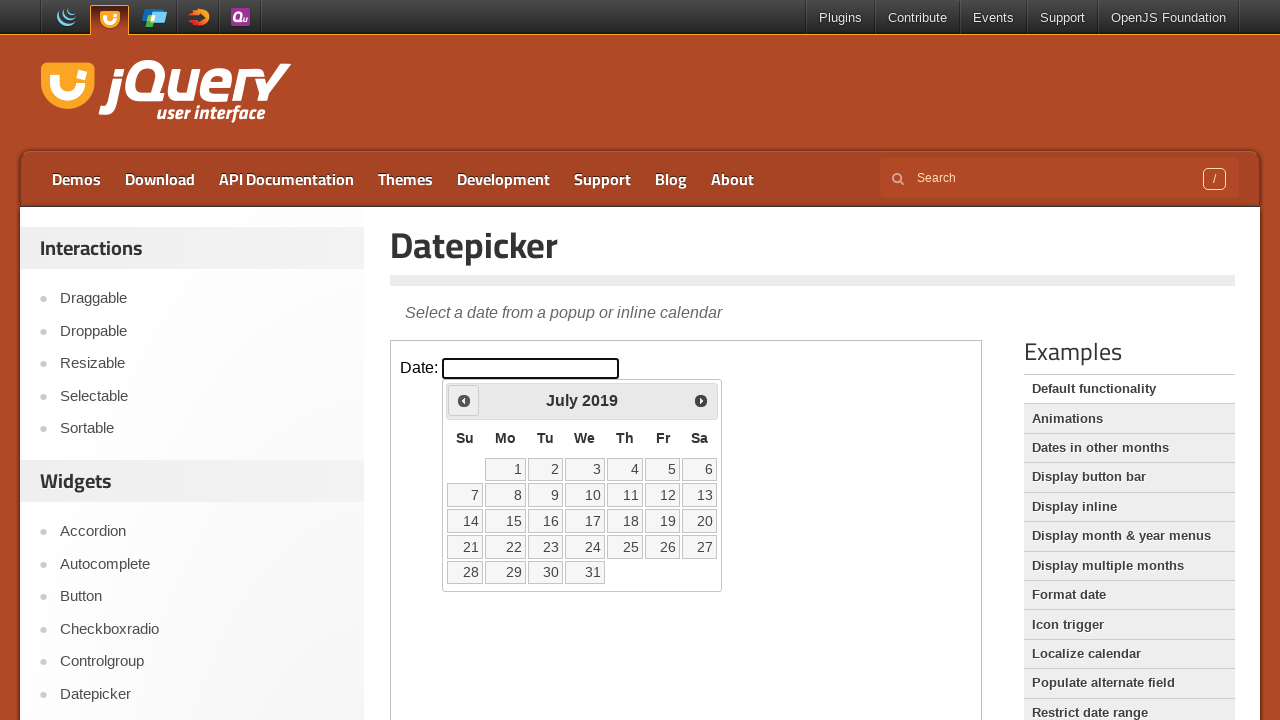

Waited for UI update
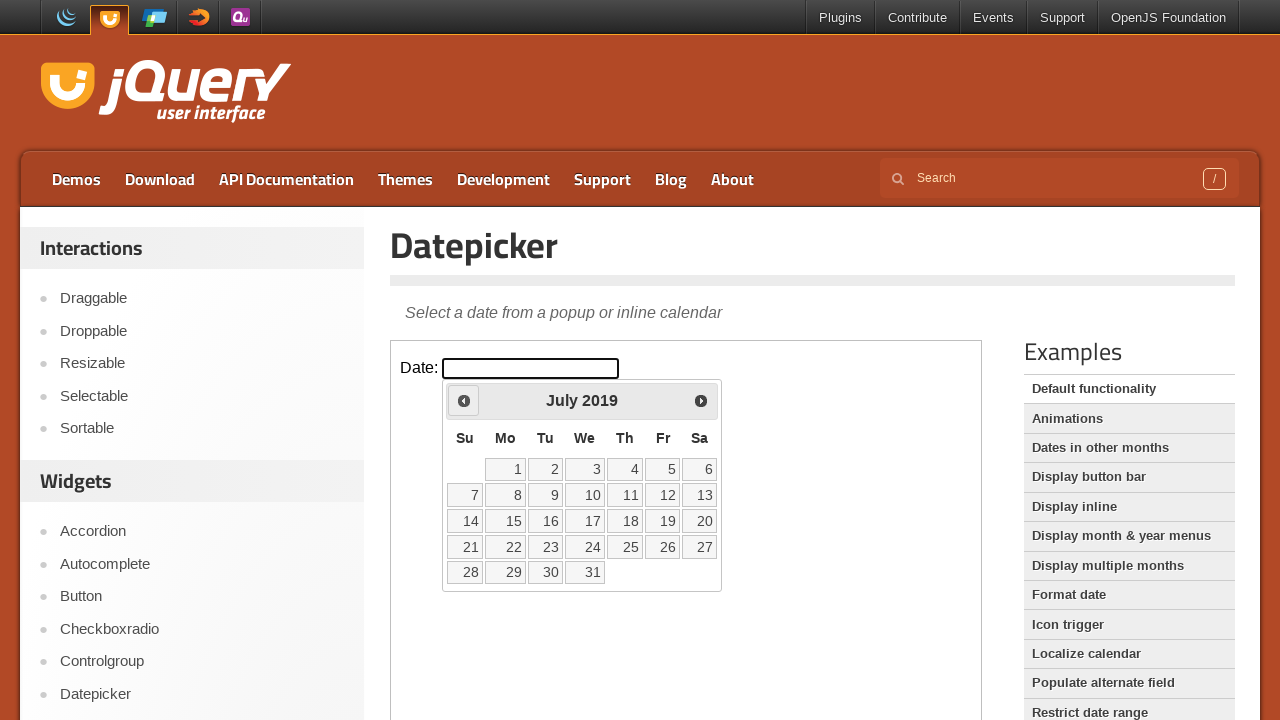

Clicked previous arrow to navigate backwards (current: July 2019) at (464, 400) on iframe.demo-frame >> internal:control=enter-frame >> #ui-datepicker-div .ui-date
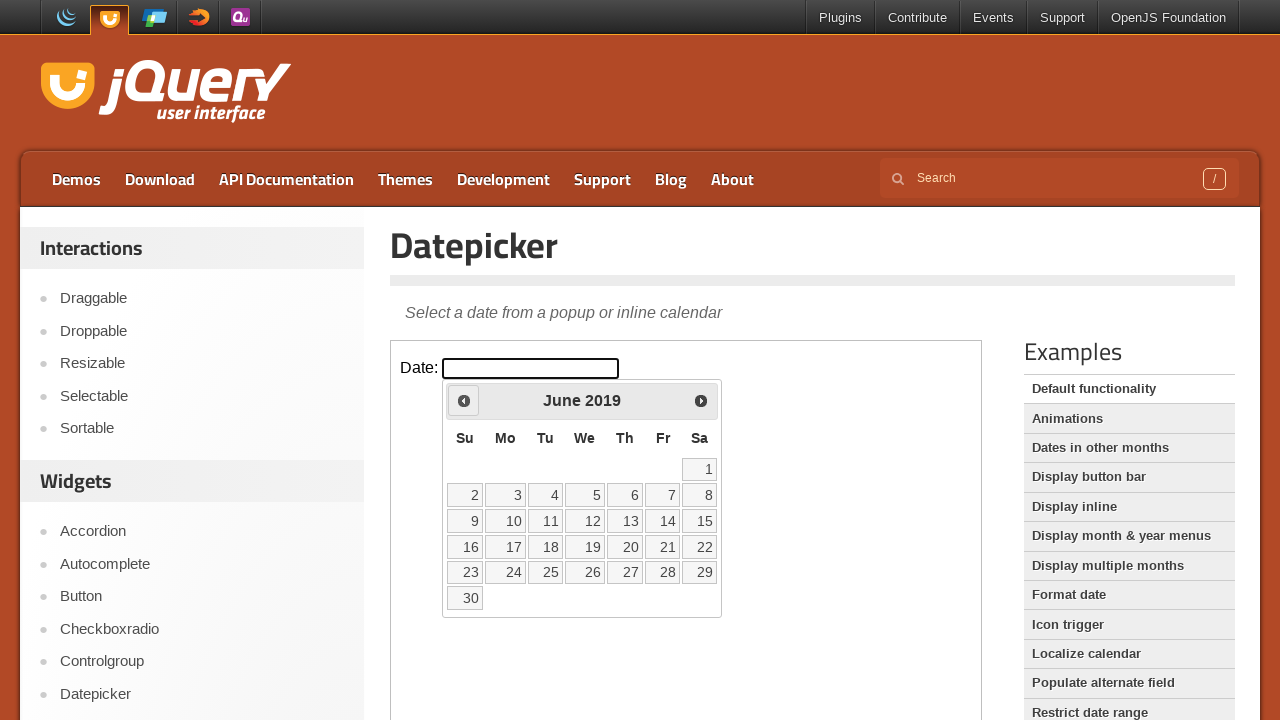

Waited for UI update
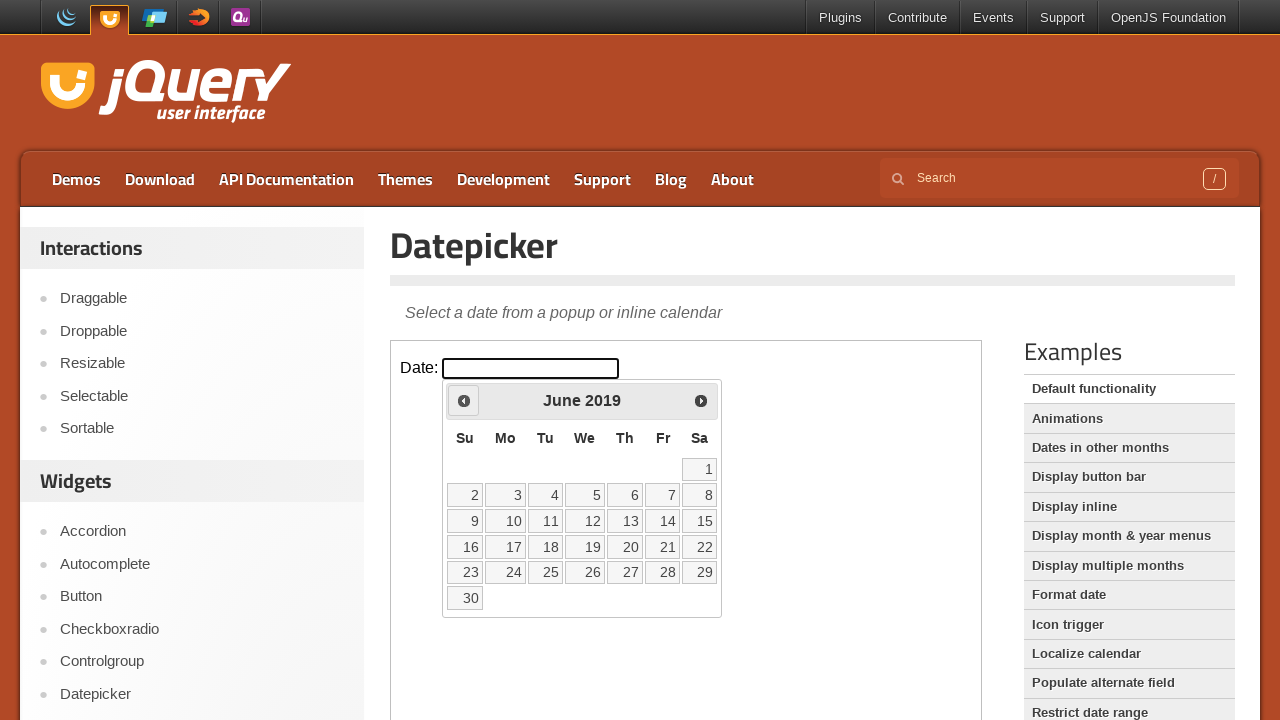

Clicked previous arrow to navigate backwards (current: June 2019) at (464, 400) on iframe.demo-frame >> internal:control=enter-frame >> #ui-datepicker-div .ui-date
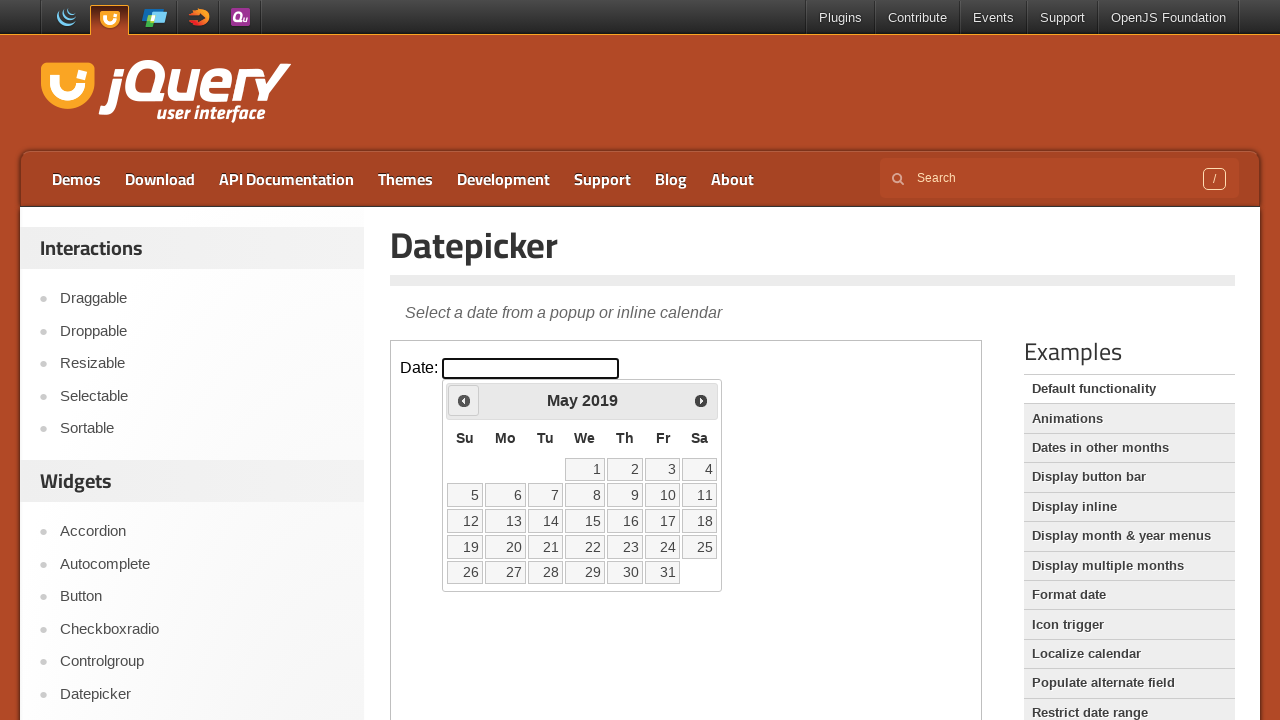

Waited for UI update
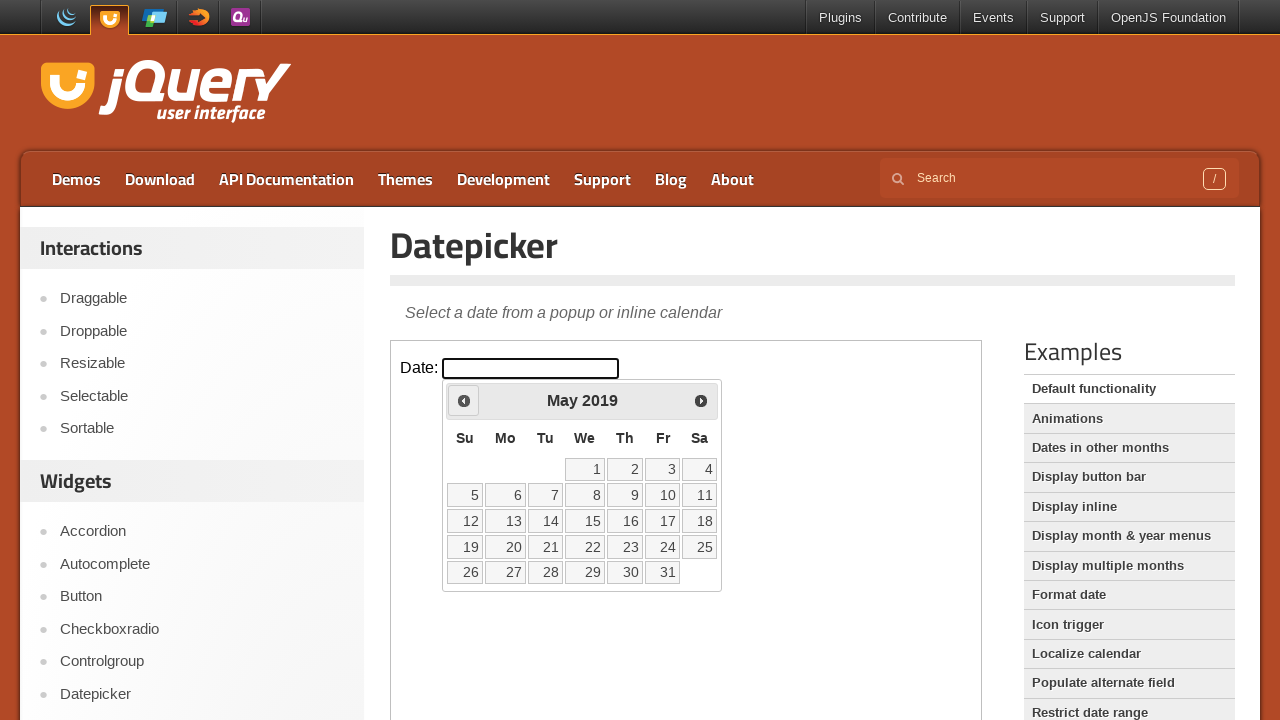

Clicked previous arrow to navigate backwards (current: May 2019) at (464, 400) on iframe.demo-frame >> internal:control=enter-frame >> #ui-datepicker-div .ui-date
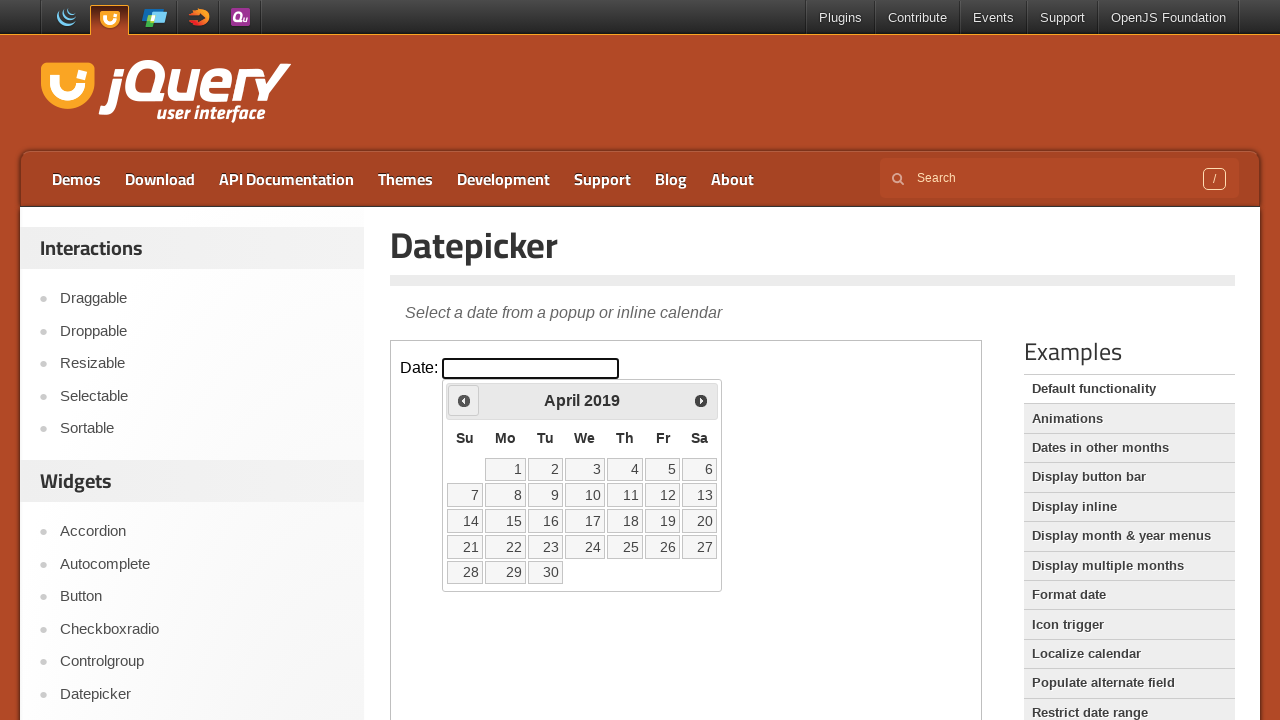

Waited for UI update
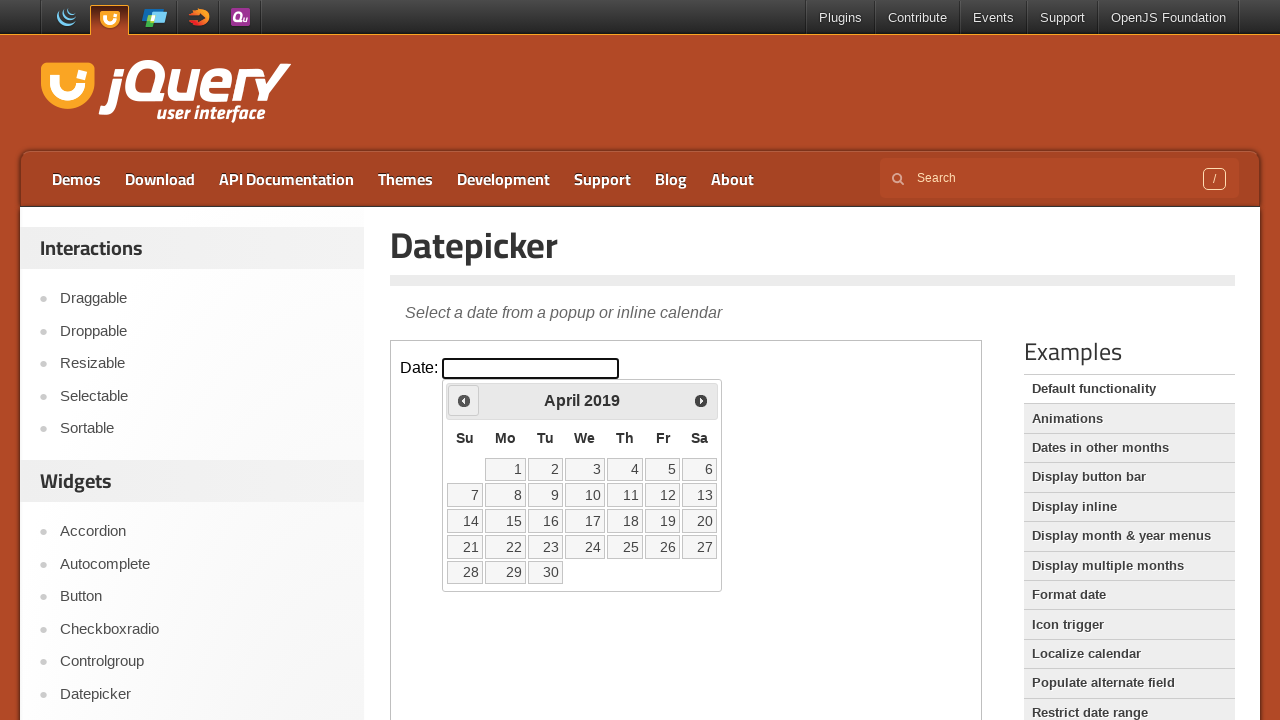

Clicked previous arrow to navigate backwards (current: April 2019) at (464, 400) on iframe.demo-frame >> internal:control=enter-frame >> #ui-datepicker-div .ui-date
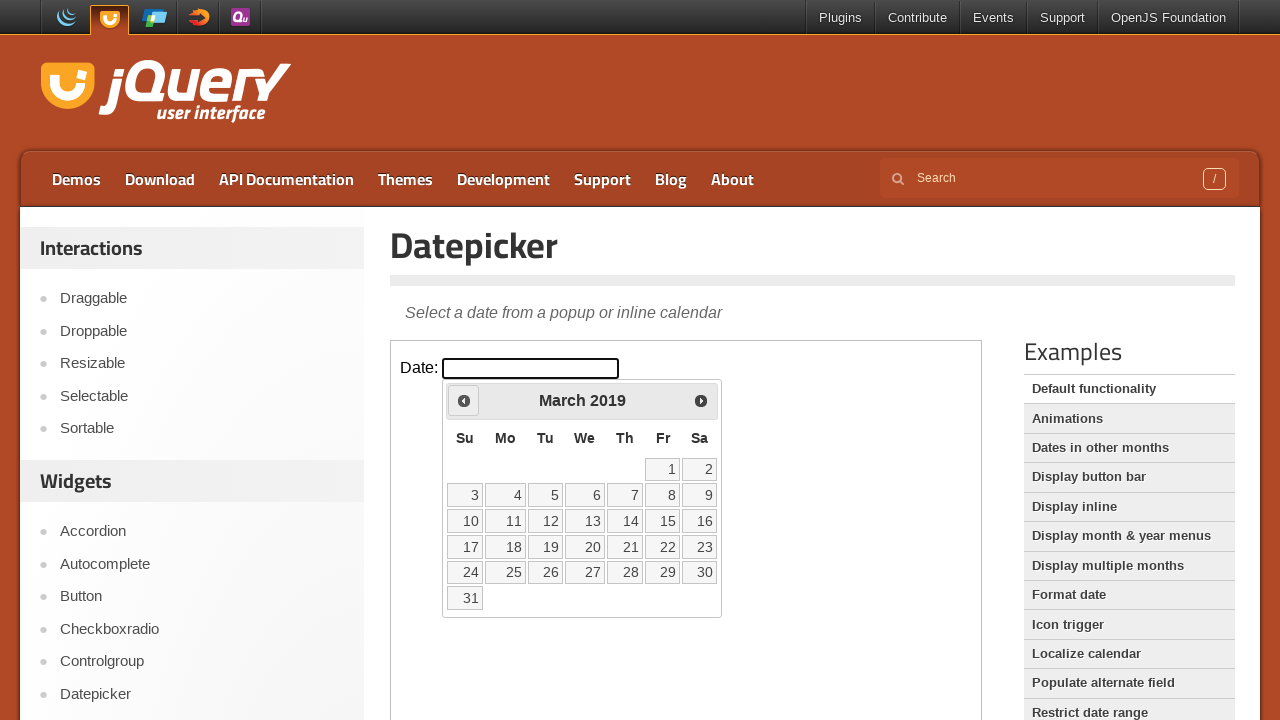

Waited for UI update
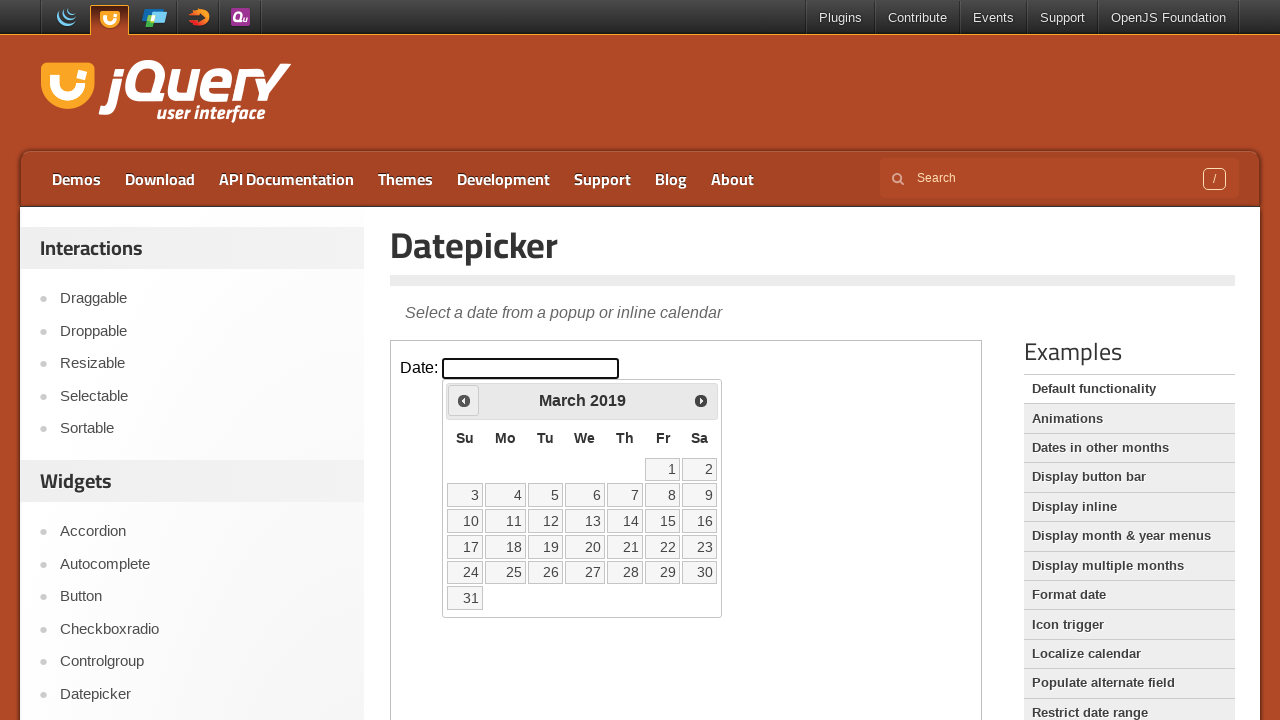

Clicked previous arrow to navigate backwards (current: March 2019) at (464, 400) on iframe.demo-frame >> internal:control=enter-frame >> #ui-datepicker-div .ui-date
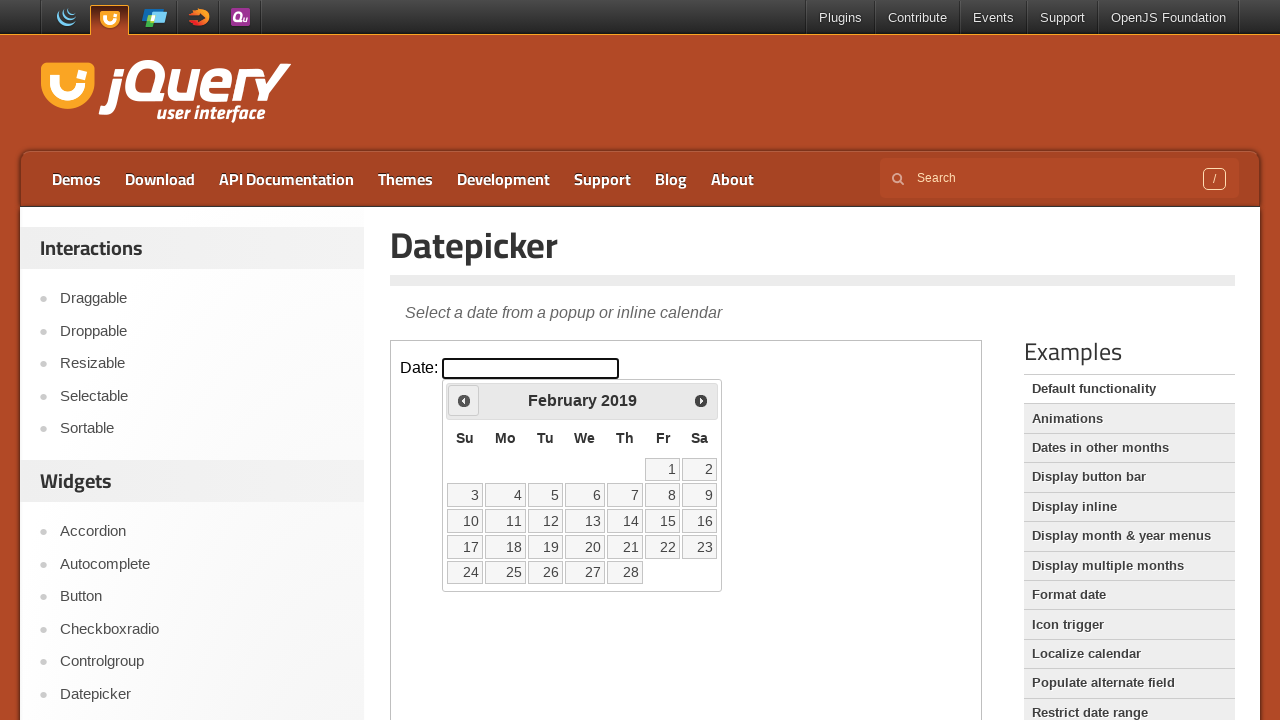

Waited for UI update
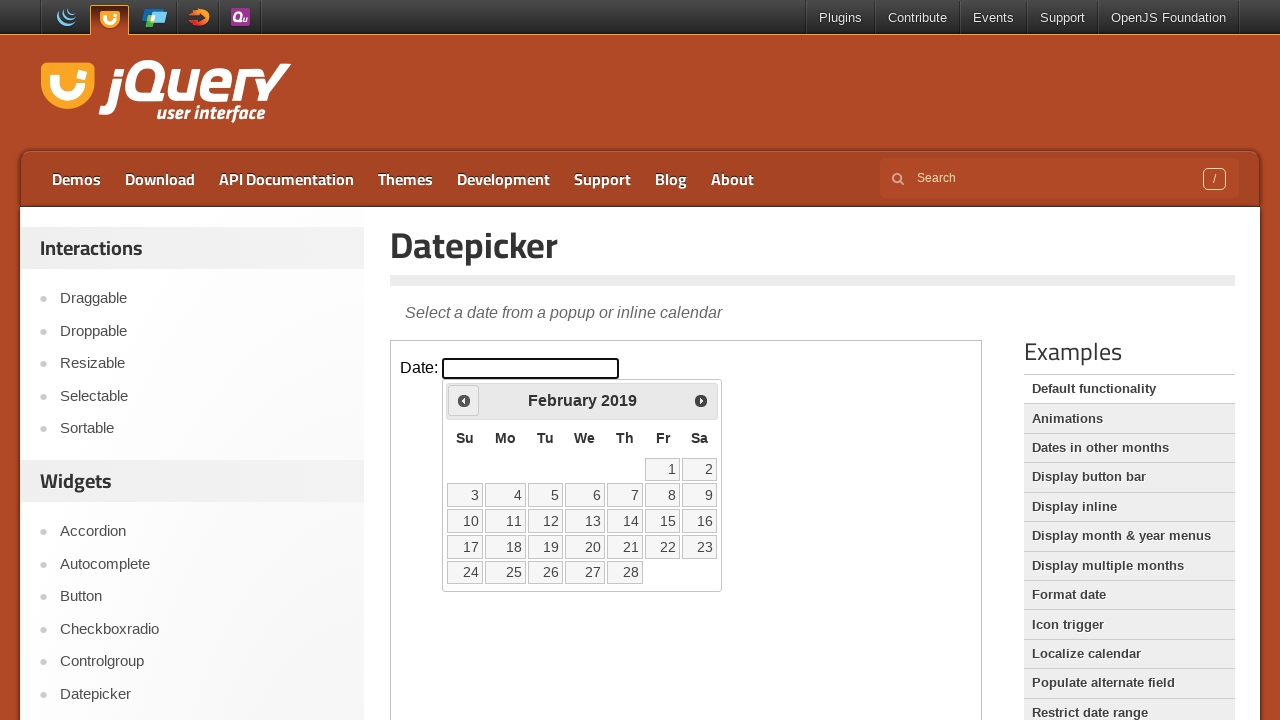

Clicked previous arrow to navigate backwards (current: February 2019) at (464, 400) on iframe.demo-frame >> internal:control=enter-frame >> #ui-datepicker-div .ui-date
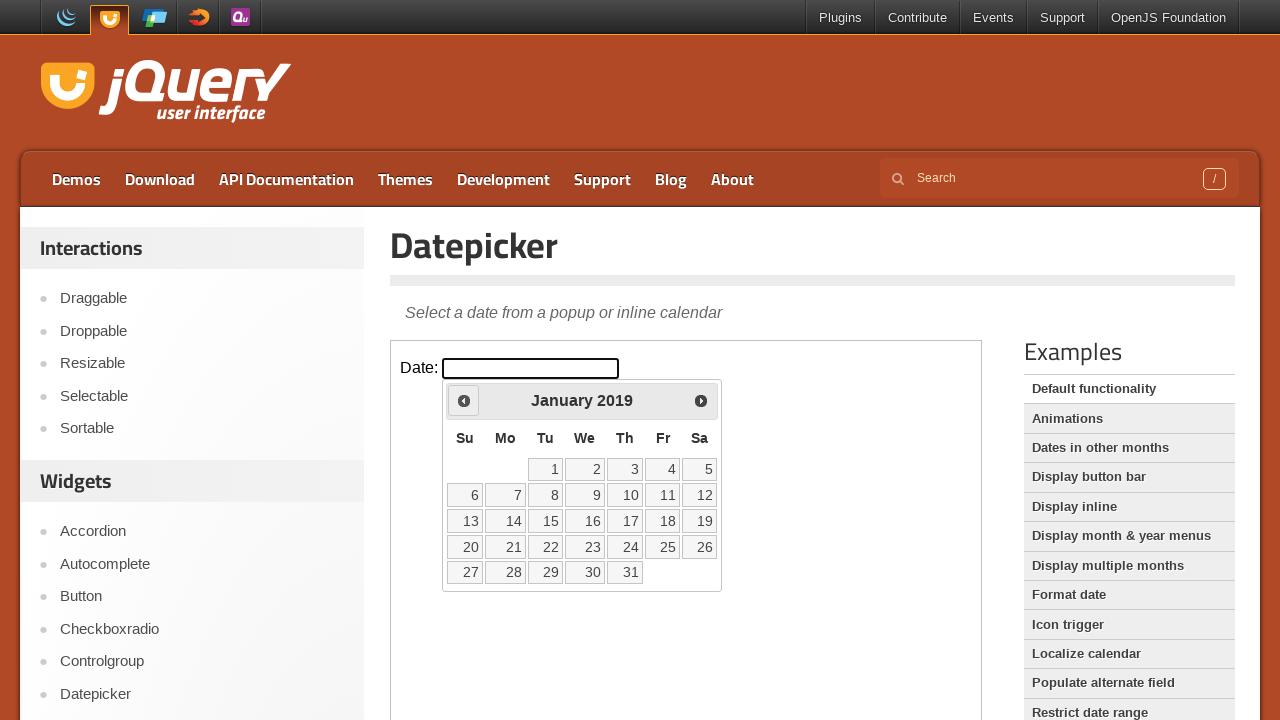

Waited for UI update
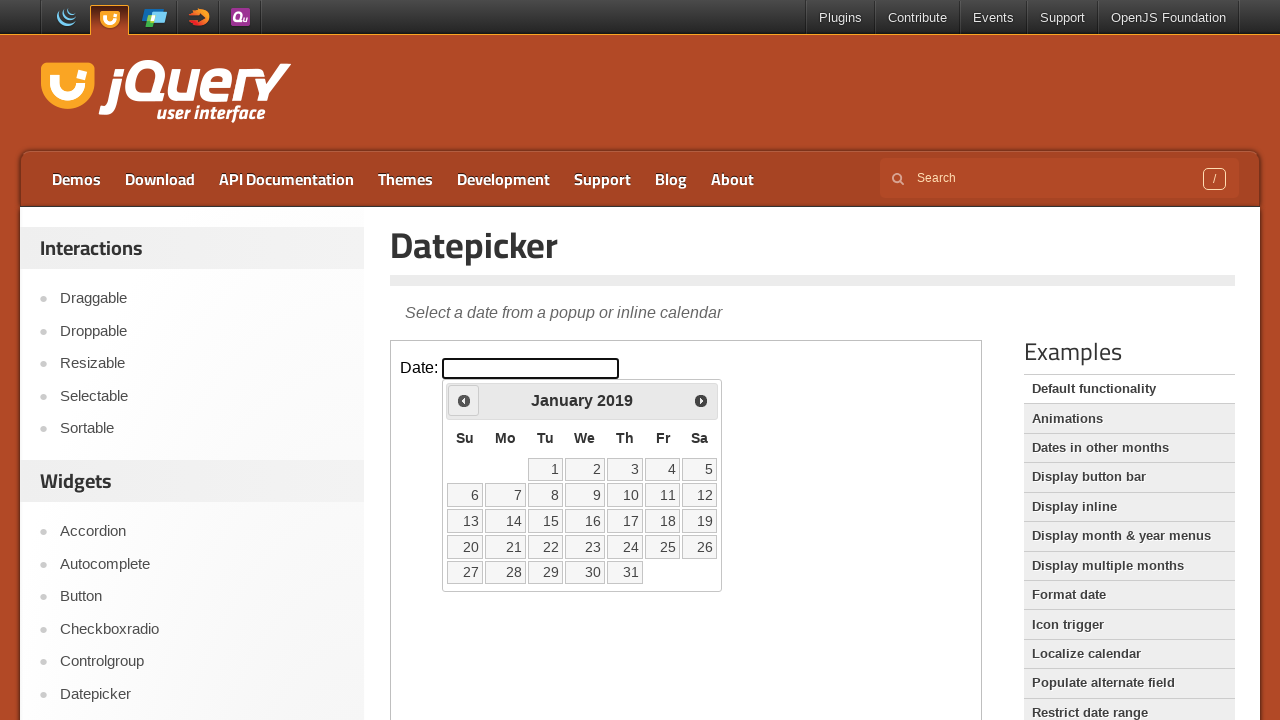

Clicked previous arrow to navigate backwards (current: January 2019) at (464, 400) on iframe.demo-frame >> internal:control=enter-frame >> #ui-datepicker-div .ui-date
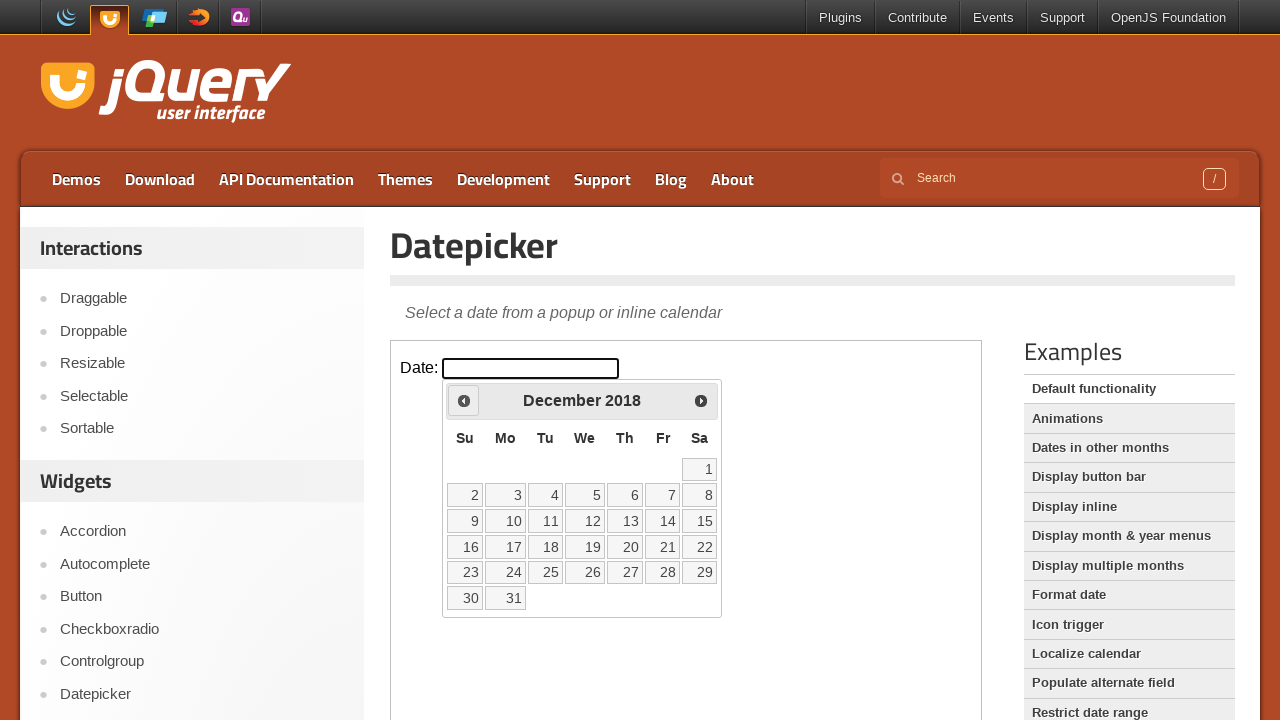

Waited for UI update
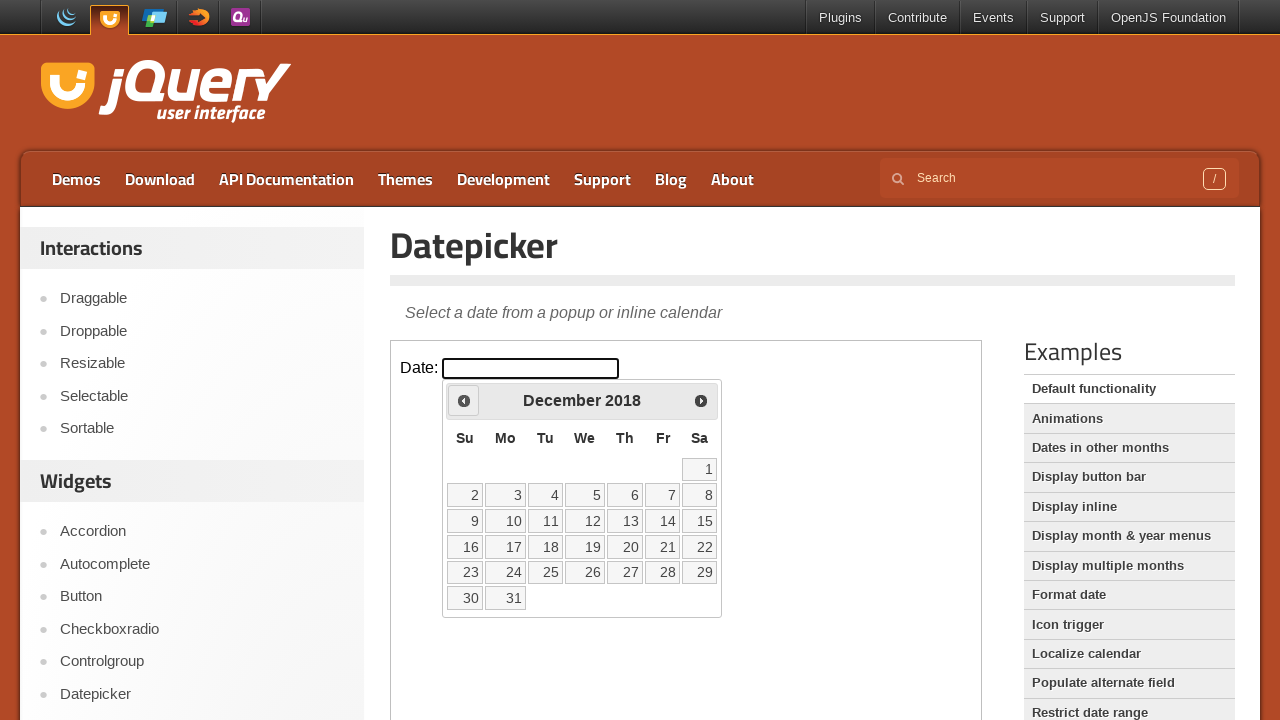

Clicked previous arrow to navigate backwards (current: December 2018) at (464, 400) on iframe.demo-frame >> internal:control=enter-frame >> #ui-datepicker-div .ui-date
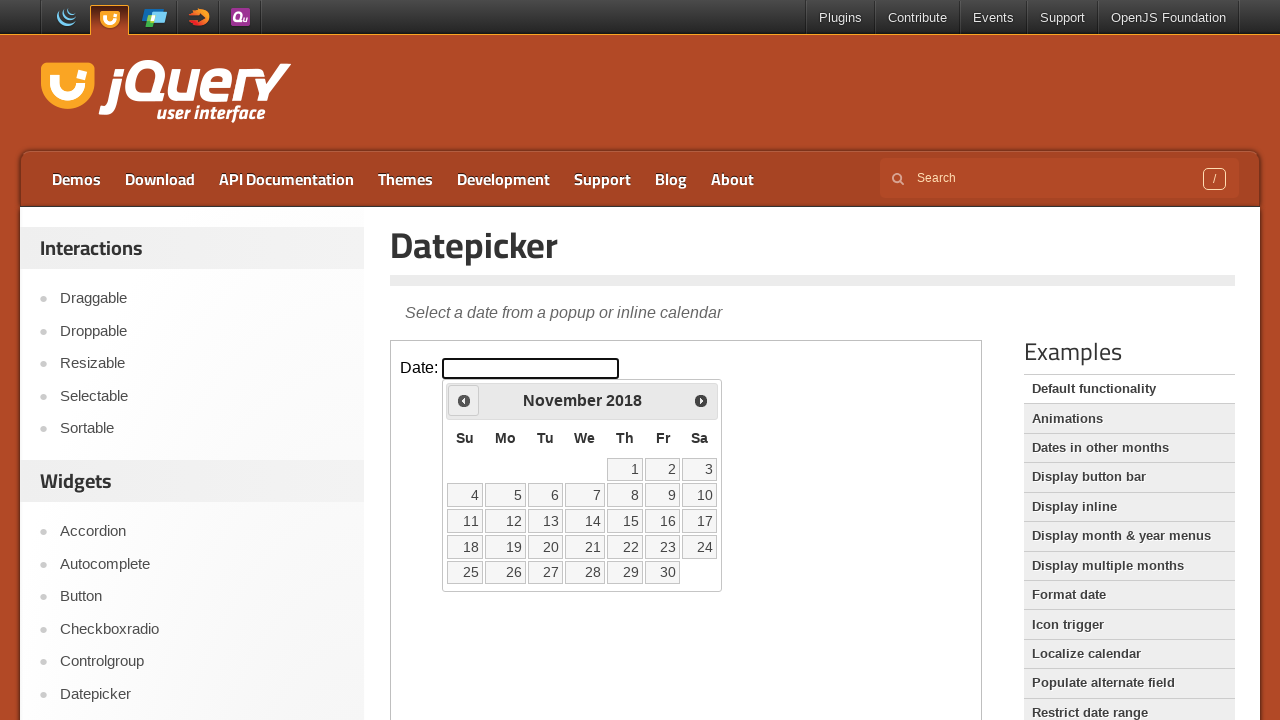

Waited for UI update
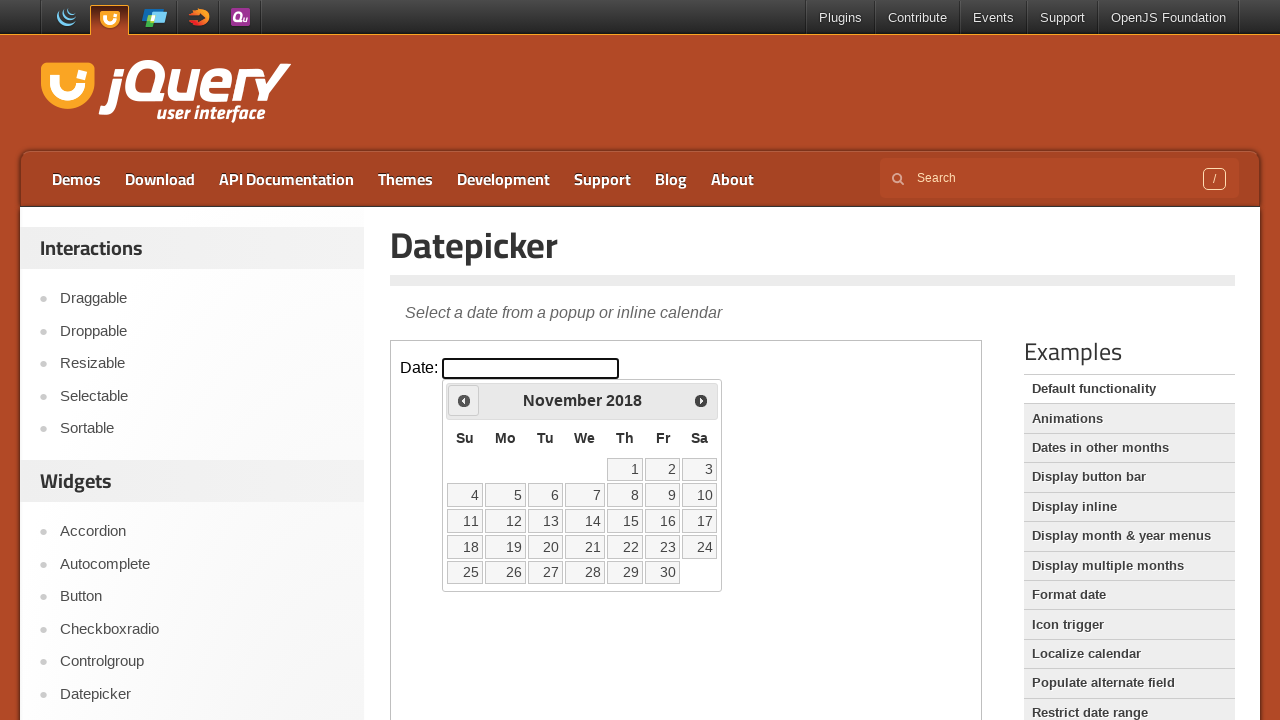

Clicked previous arrow to navigate backwards (current: November 2018) at (464, 400) on iframe.demo-frame >> internal:control=enter-frame >> #ui-datepicker-div .ui-date
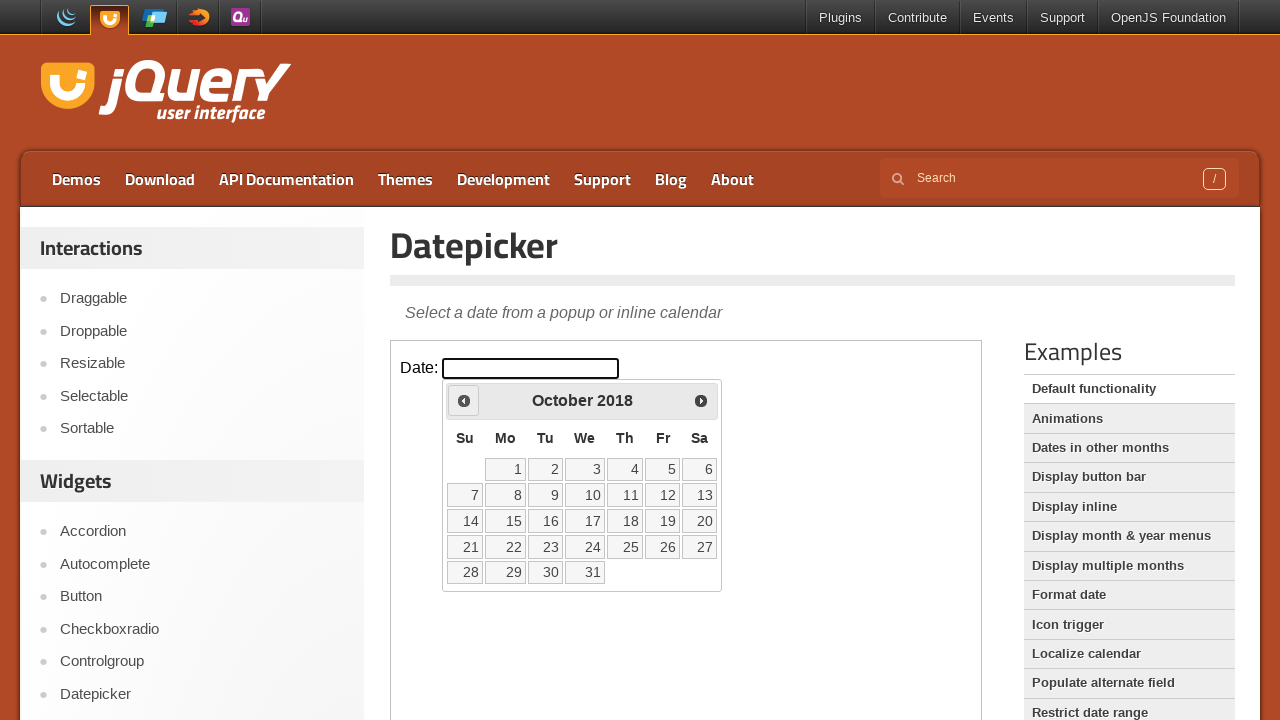

Waited for UI update
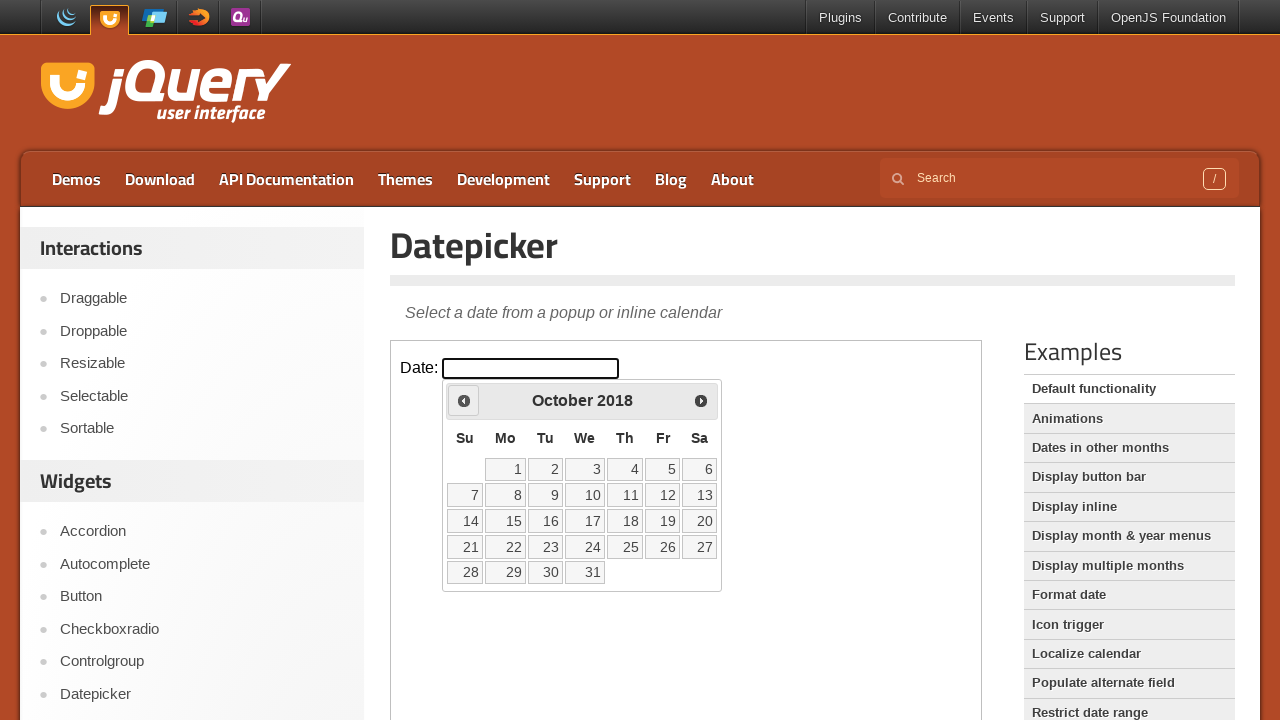

Clicked previous arrow to navigate backwards (current: October 2018) at (464, 400) on iframe.demo-frame >> internal:control=enter-frame >> #ui-datepicker-div .ui-date
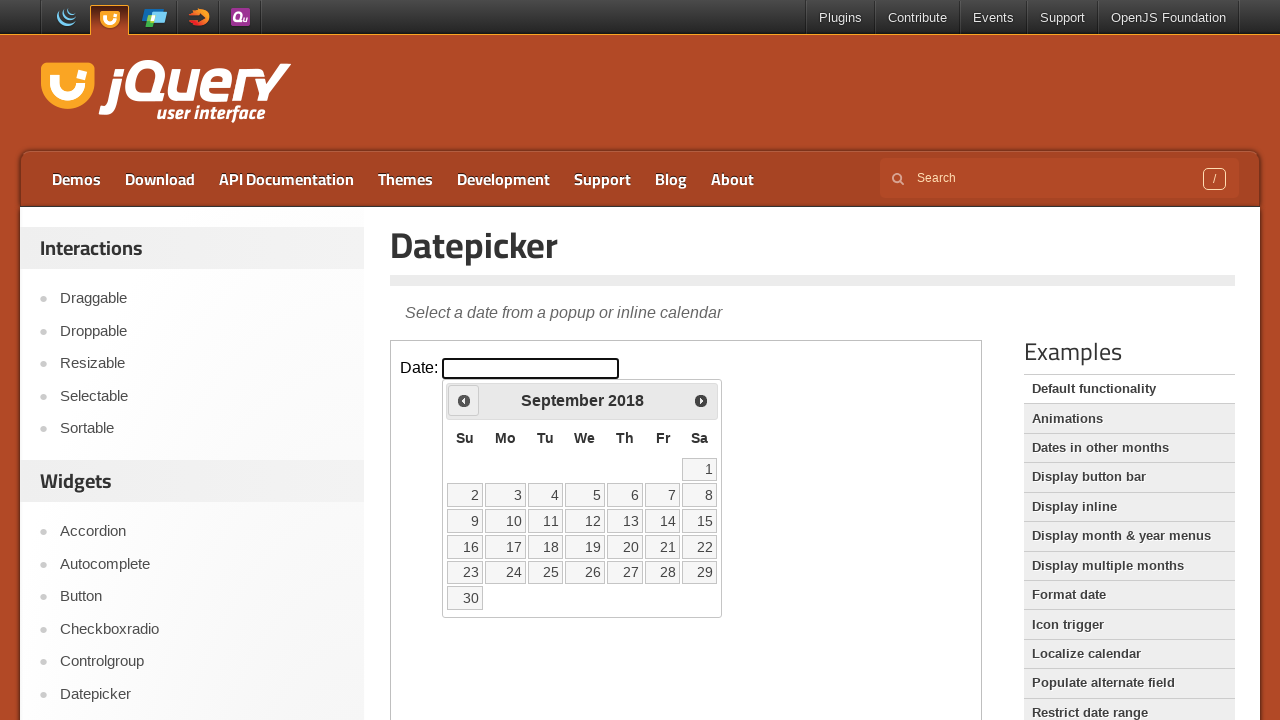

Waited for UI update
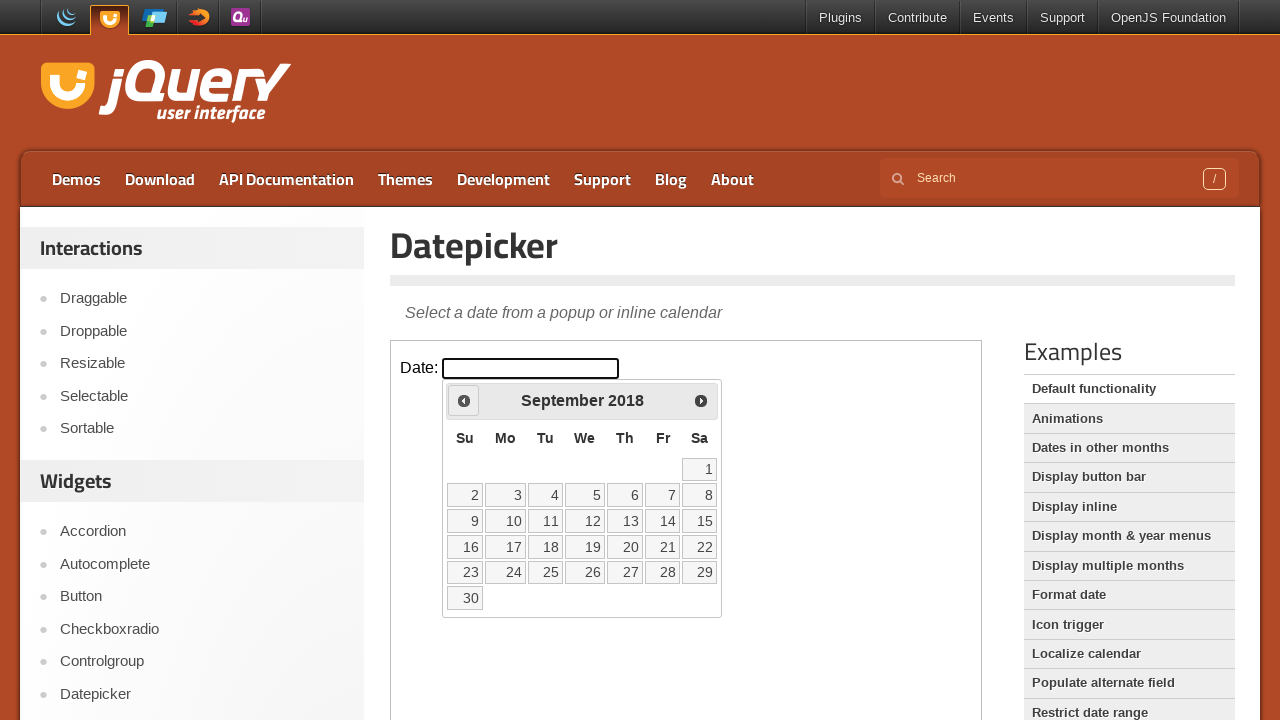

Clicked previous arrow to navigate backwards (current: September 2018) at (464, 400) on iframe.demo-frame >> internal:control=enter-frame >> #ui-datepicker-div .ui-date
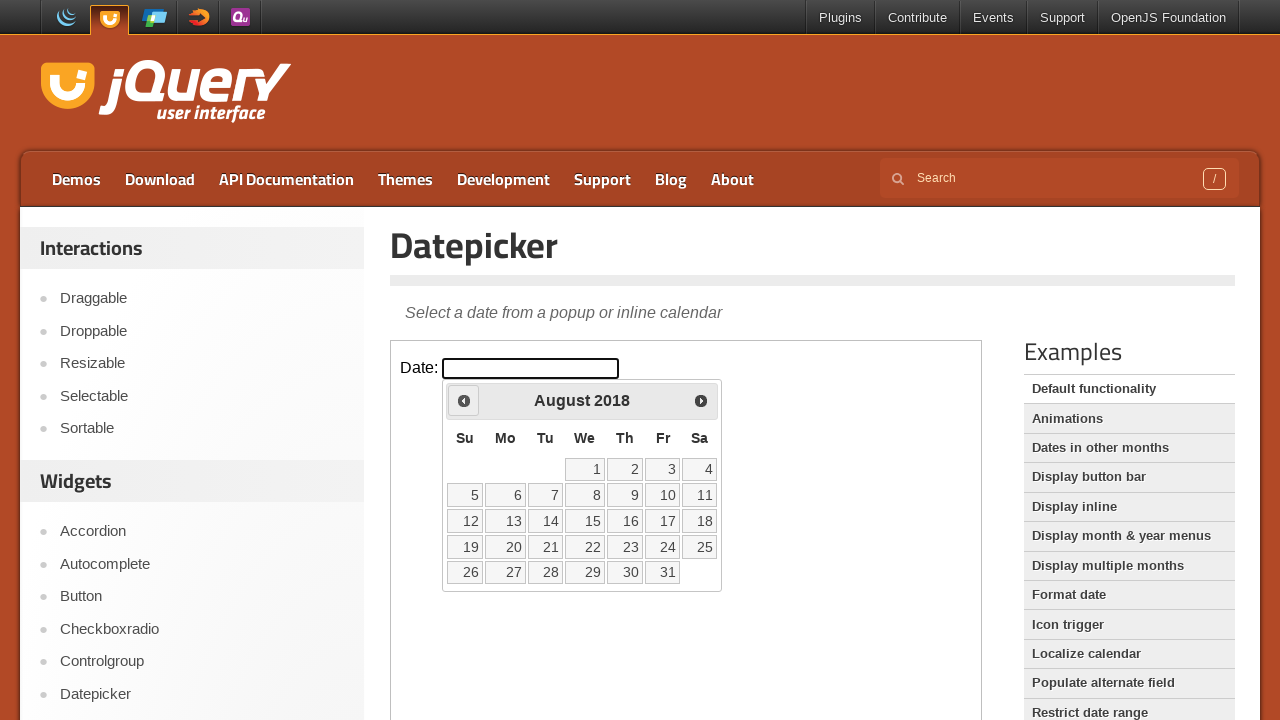

Waited for UI update
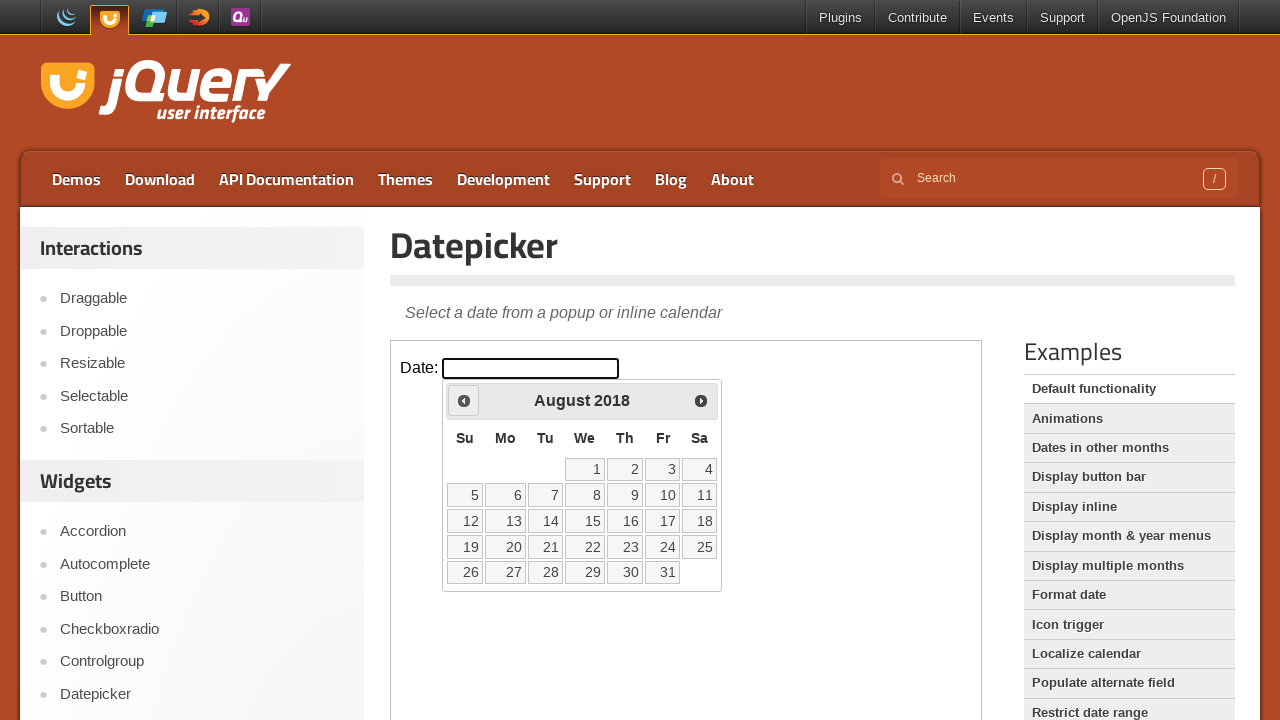

Clicked previous arrow to navigate backwards (current: August 2018) at (464, 400) on iframe.demo-frame >> internal:control=enter-frame >> #ui-datepicker-div .ui-date
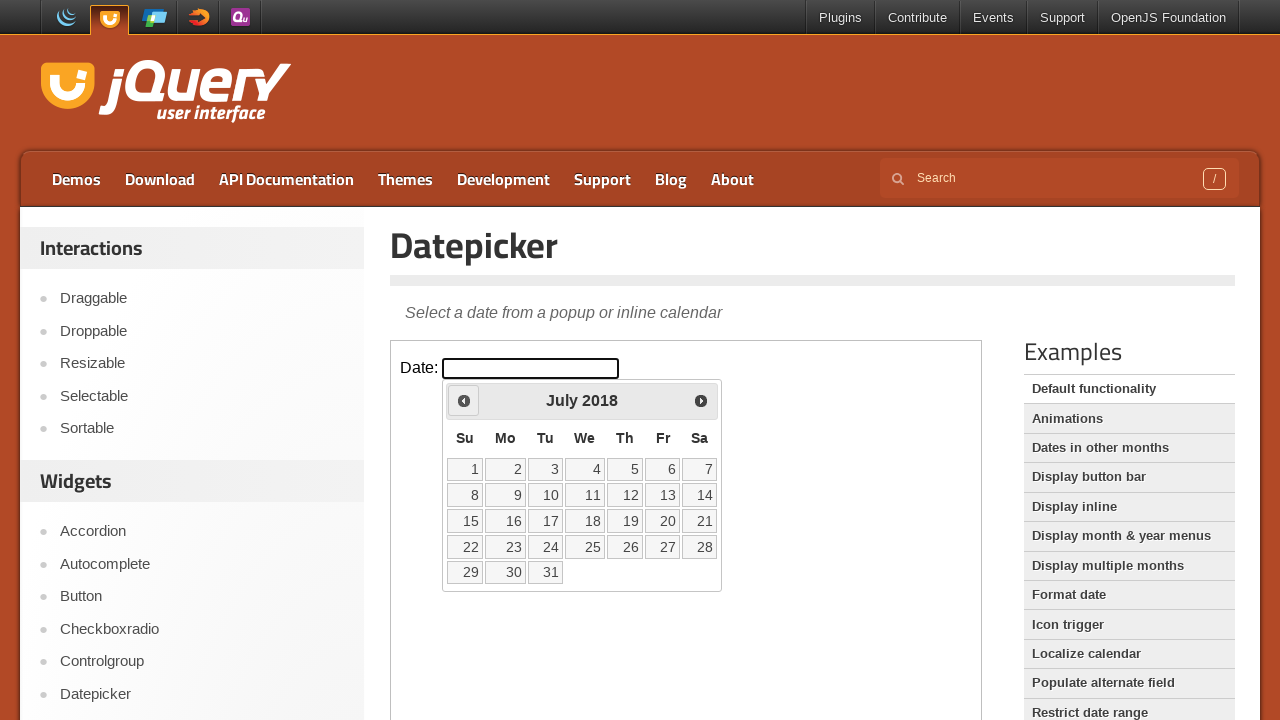

Waited for UI update
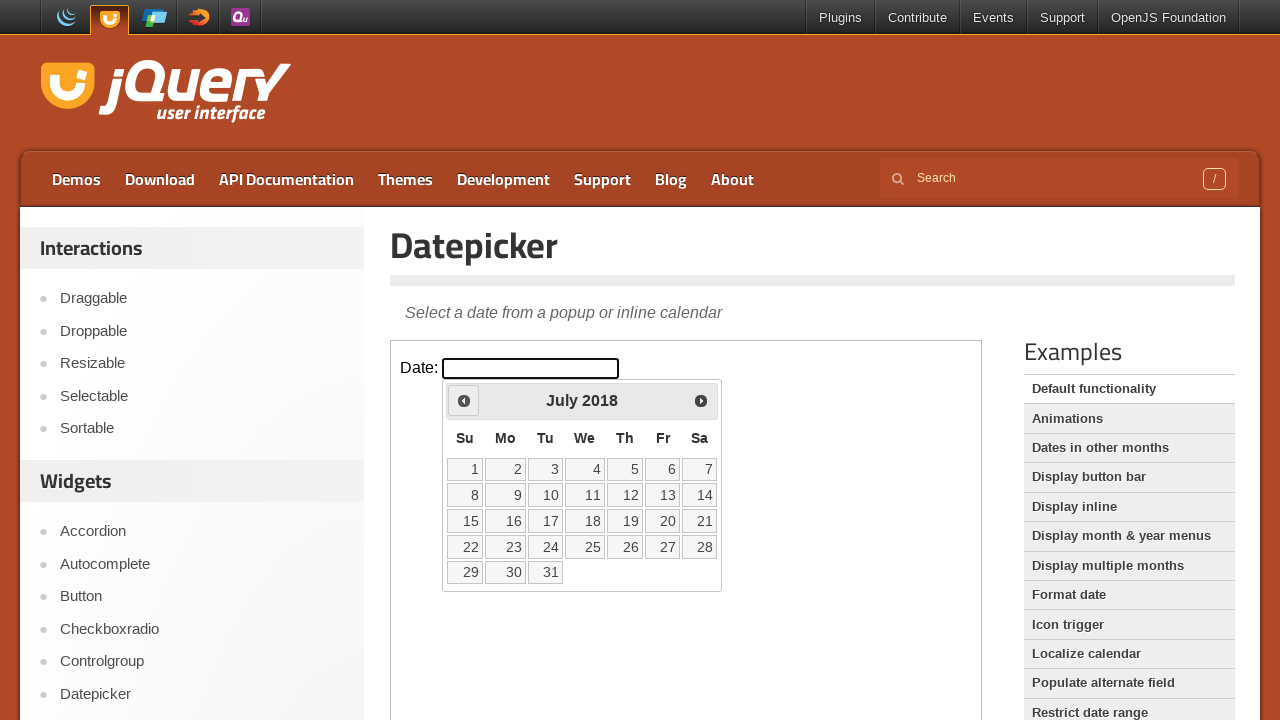

Clicked previous arrow to navigate backwards (current: July 2018) at (464, 400) on iframe.demo-frame >> internal:control=enter-frame >> #ui-datepicker-div .ui-date
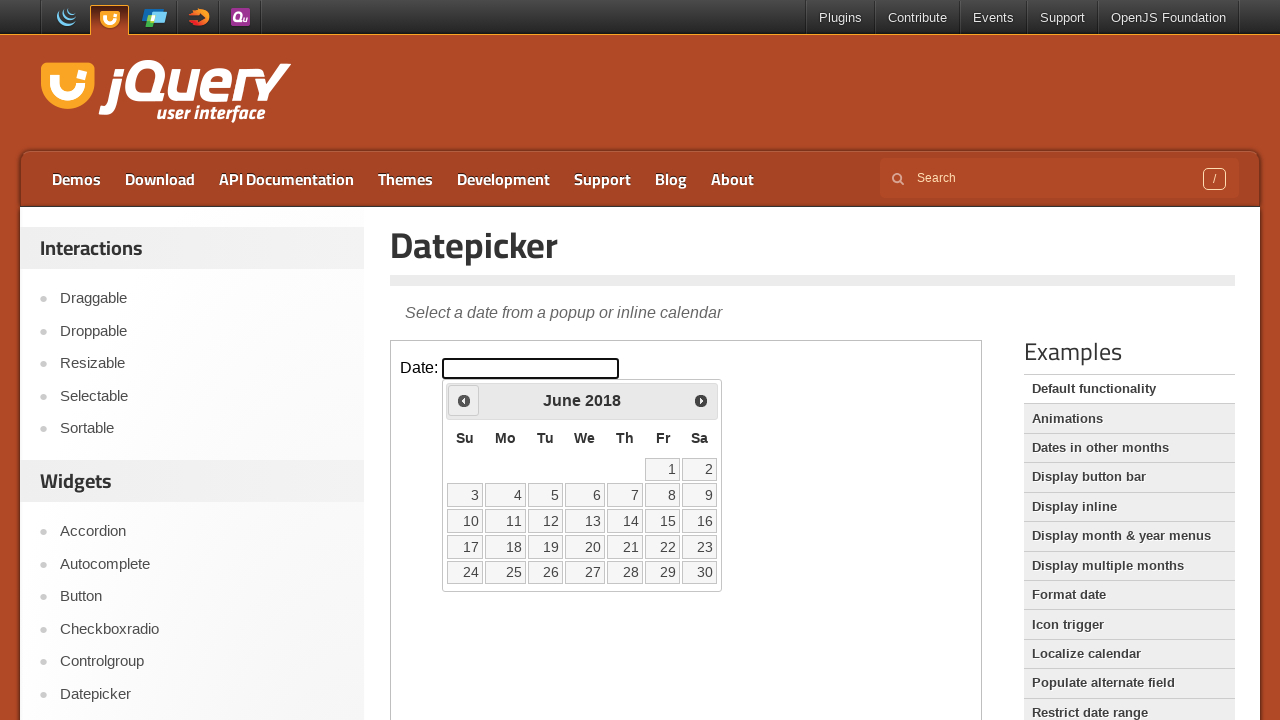

Waited for UI update
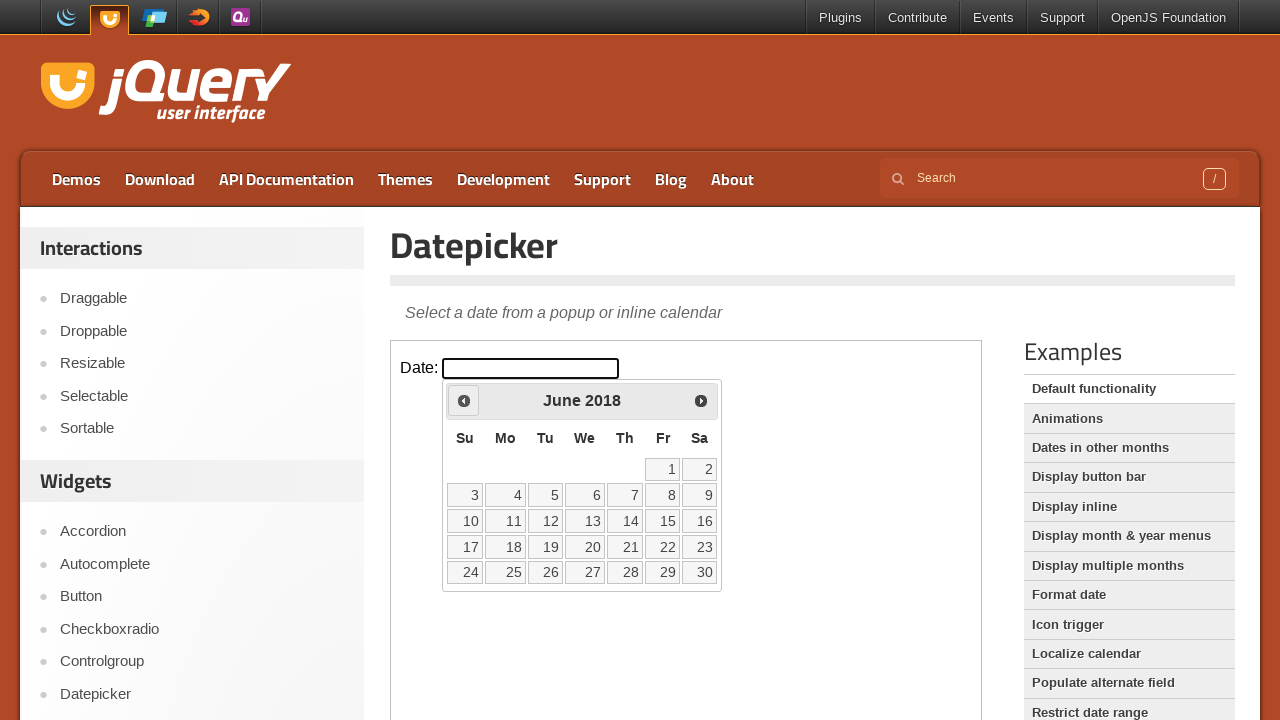

Clicked previous arrow to navigate backwards (current: June 2018) at (464, 400) on iframe.demo-frame >> internal:control=enter-frame >> #ui-datepicker-div .ui-date
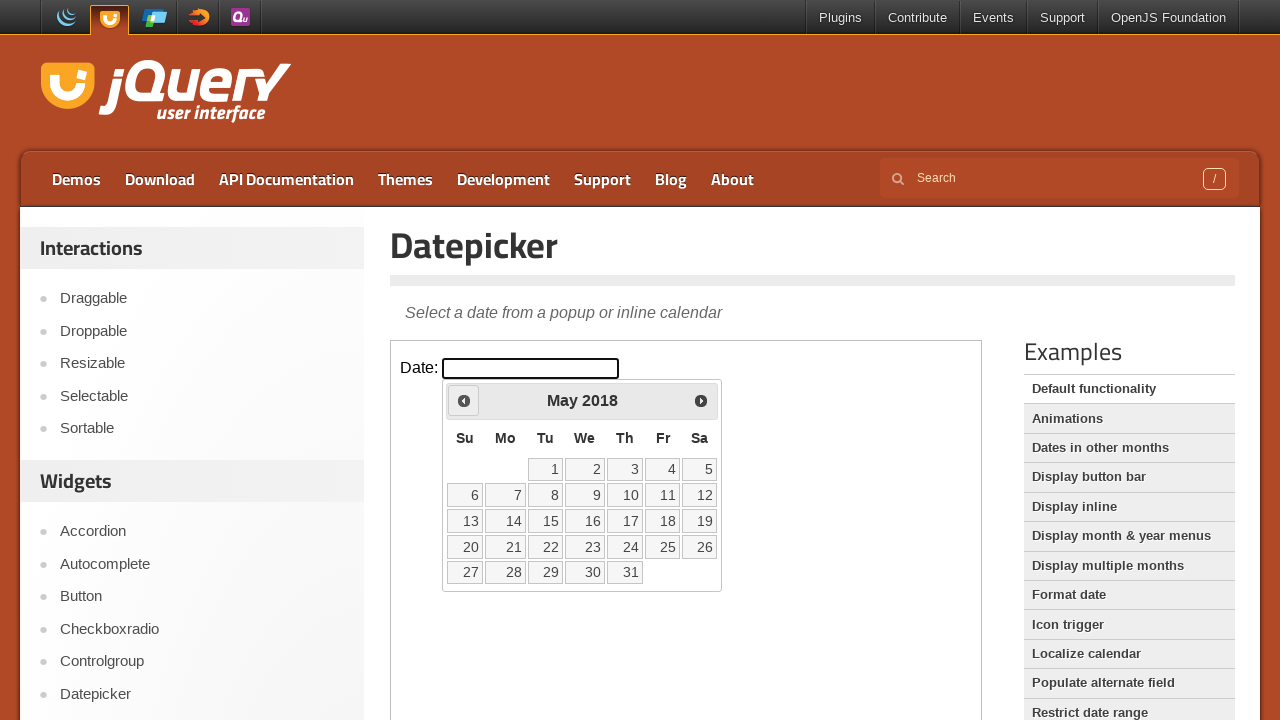

Waited for UI update
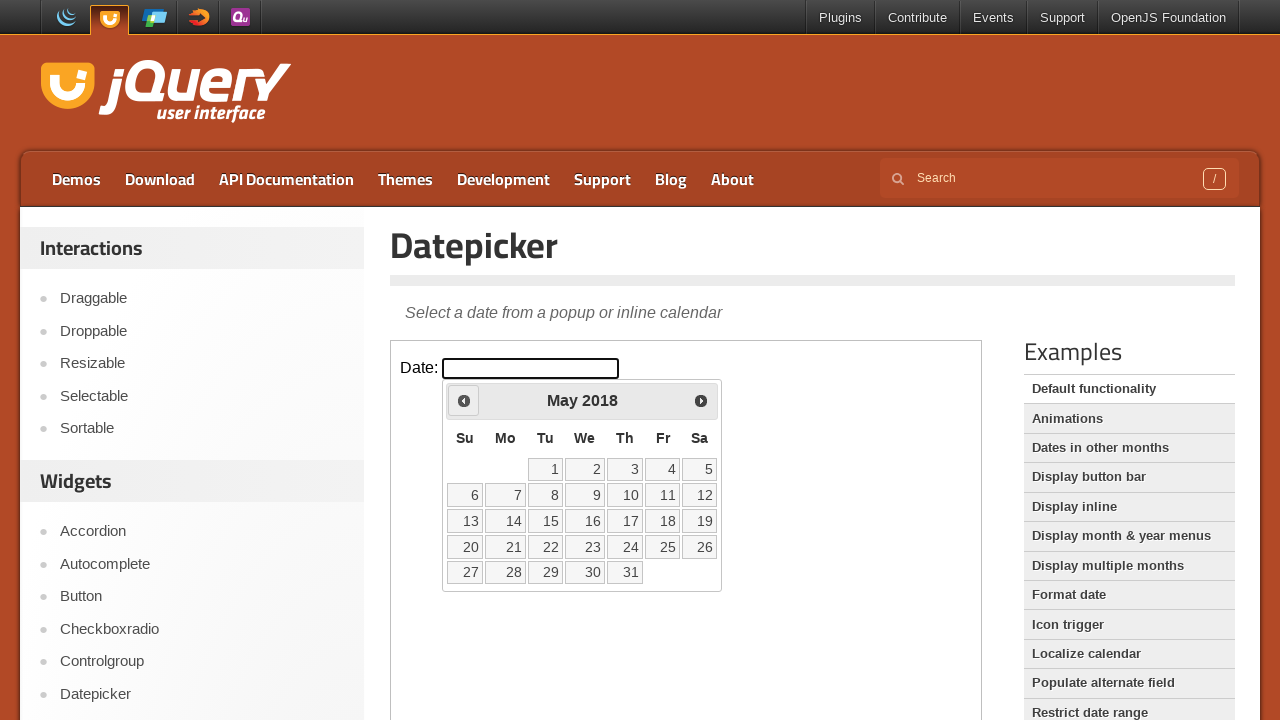

Clicked previous arrow to navigate backwards (current: May 2018) at (464, 400) on iframe.demo-frame >> internal:control=enter-frame >> #ui-datepicker-div .ui-date
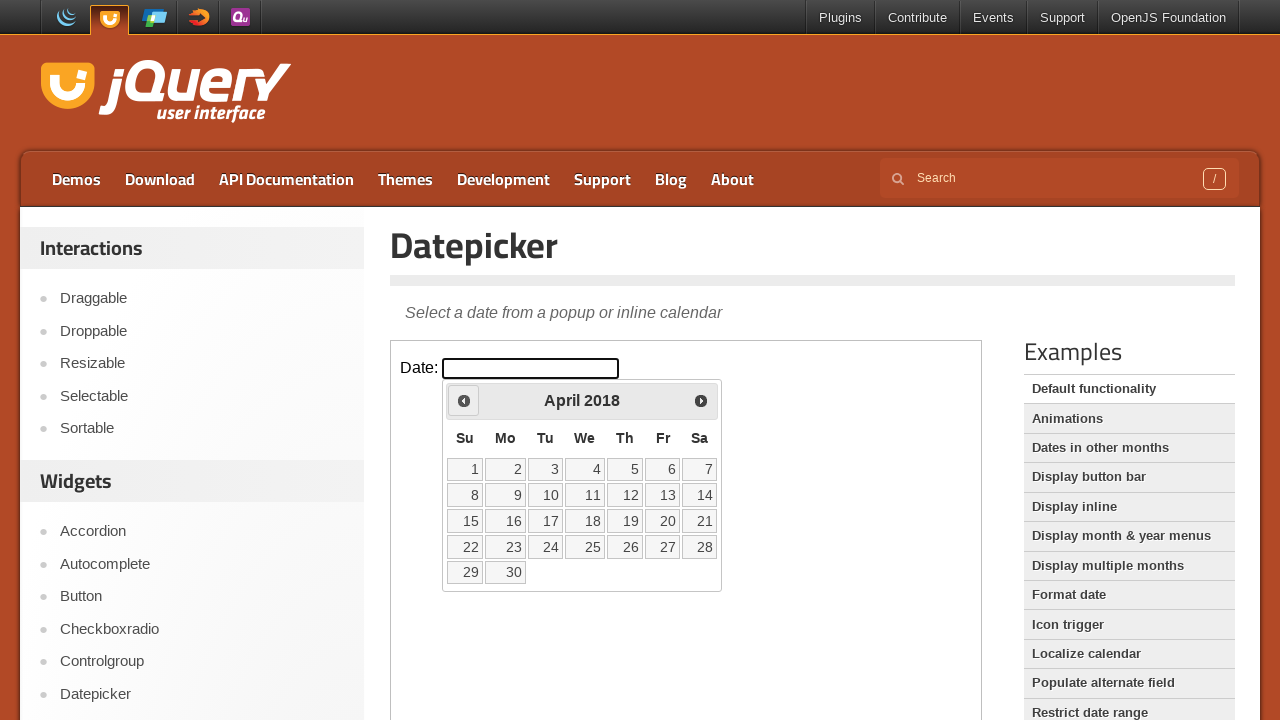

Waited for UI update
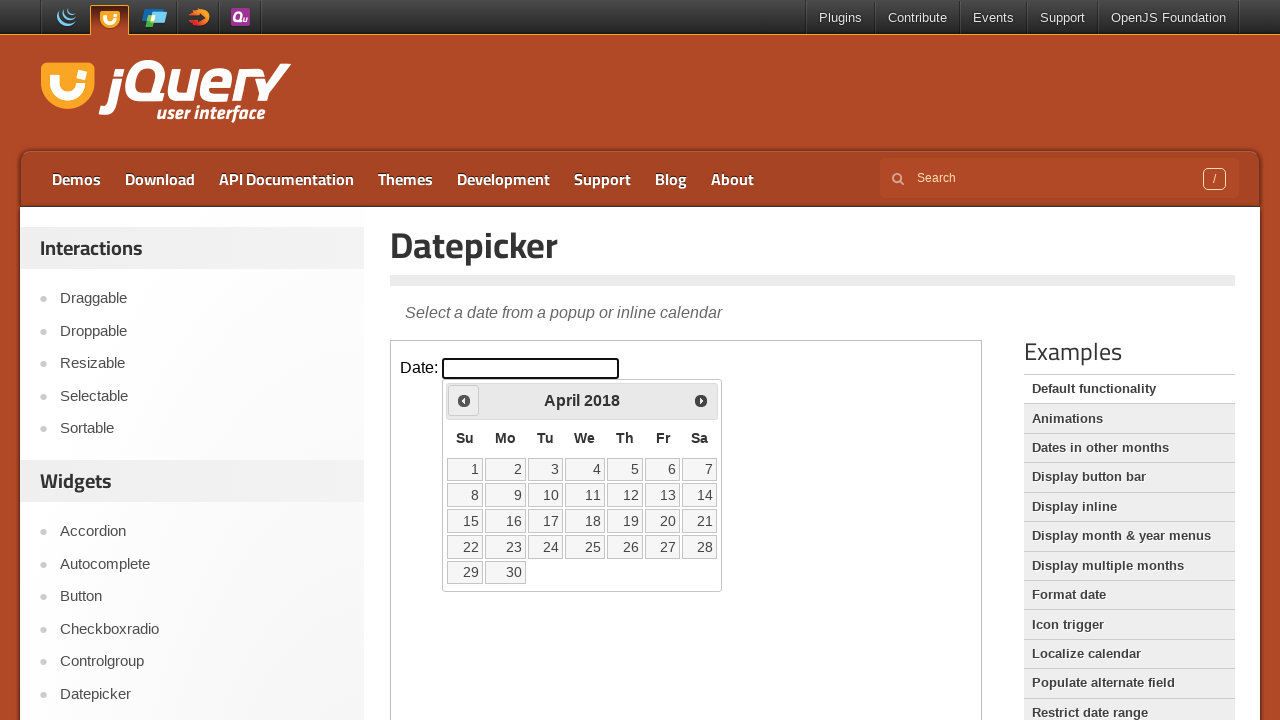

Clicked previous arrow to navigate backwards (current: April 2018) at (464, 400) on iframe.demo-frame >> internal:control=enter-frame >> #ui-datepicker-div .ui-date
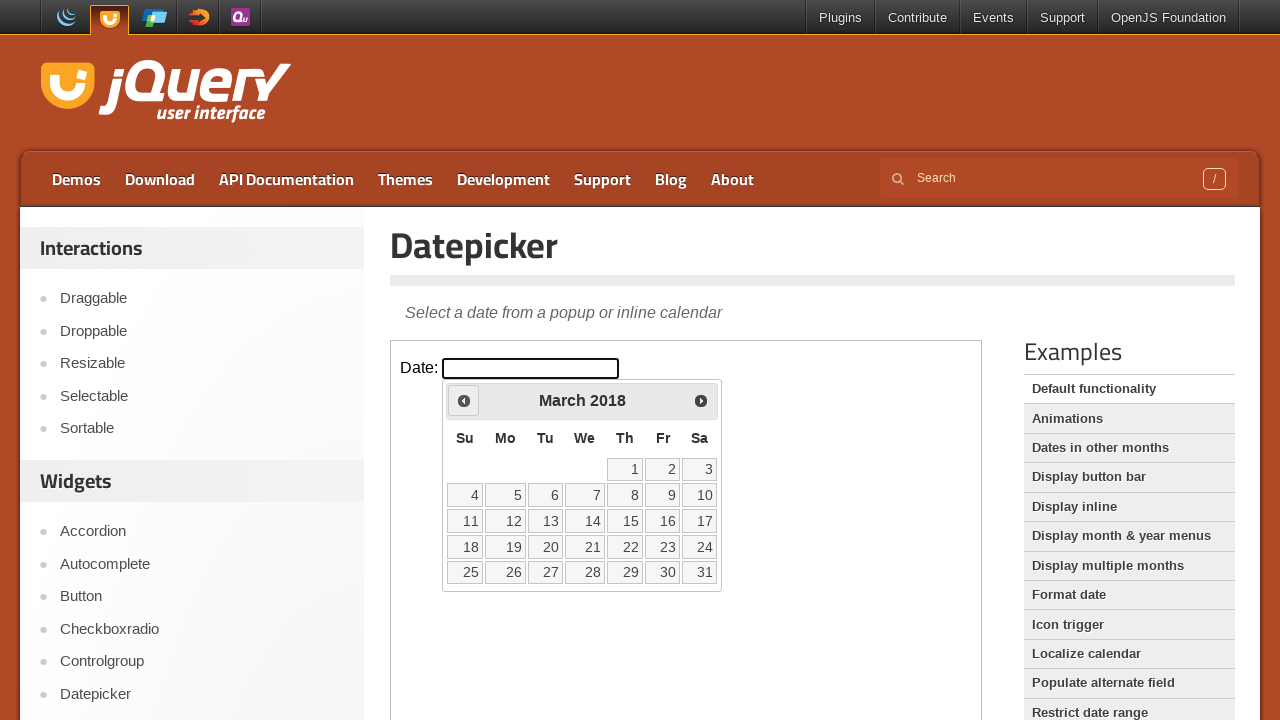

Waited for UI update
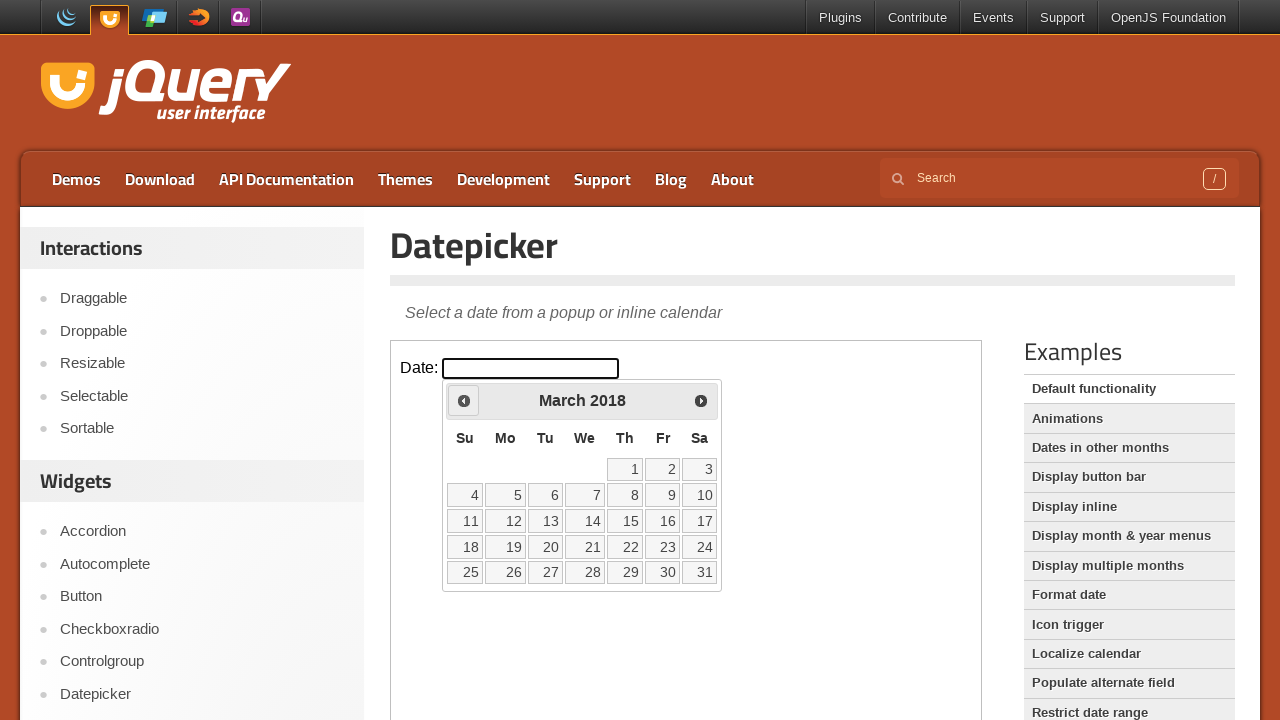

Clicked previous arrow to navigate backwards (current: March 2018) at (464, 400) on iframe.demo-frame >> internal:control=enter-frame >> #ui-datepicker-div .ui-date
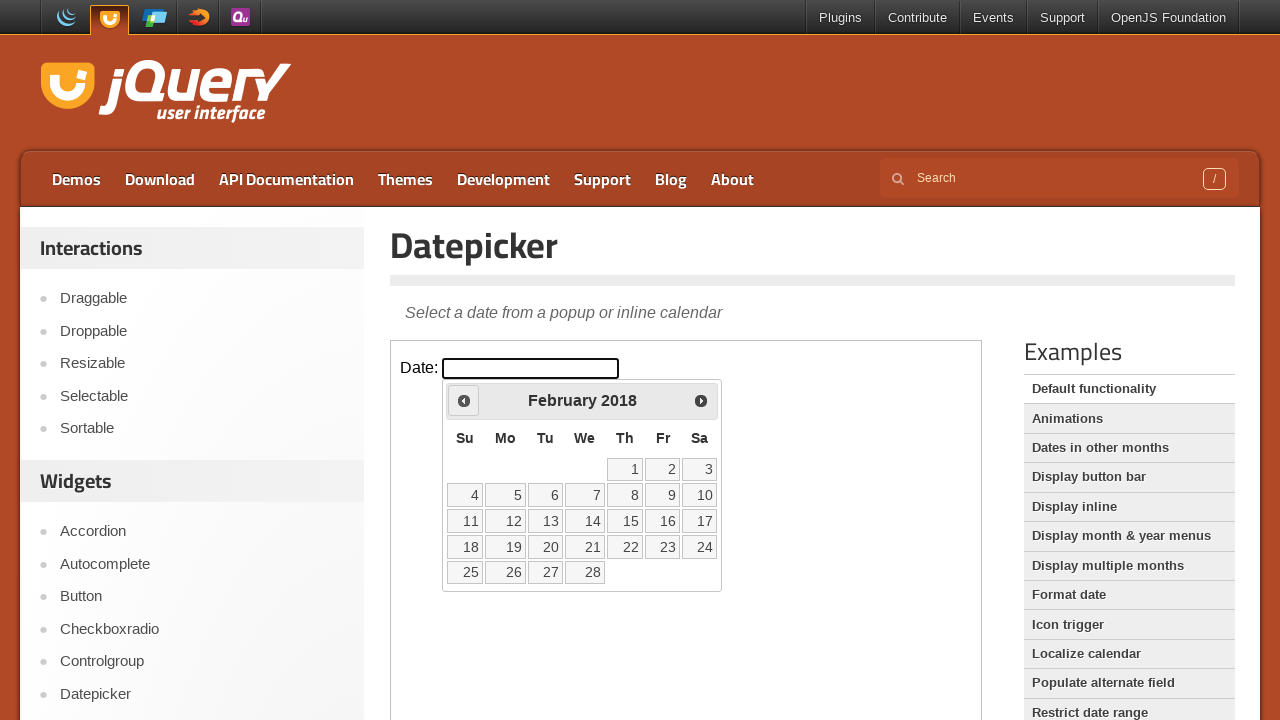

Waited for UI update
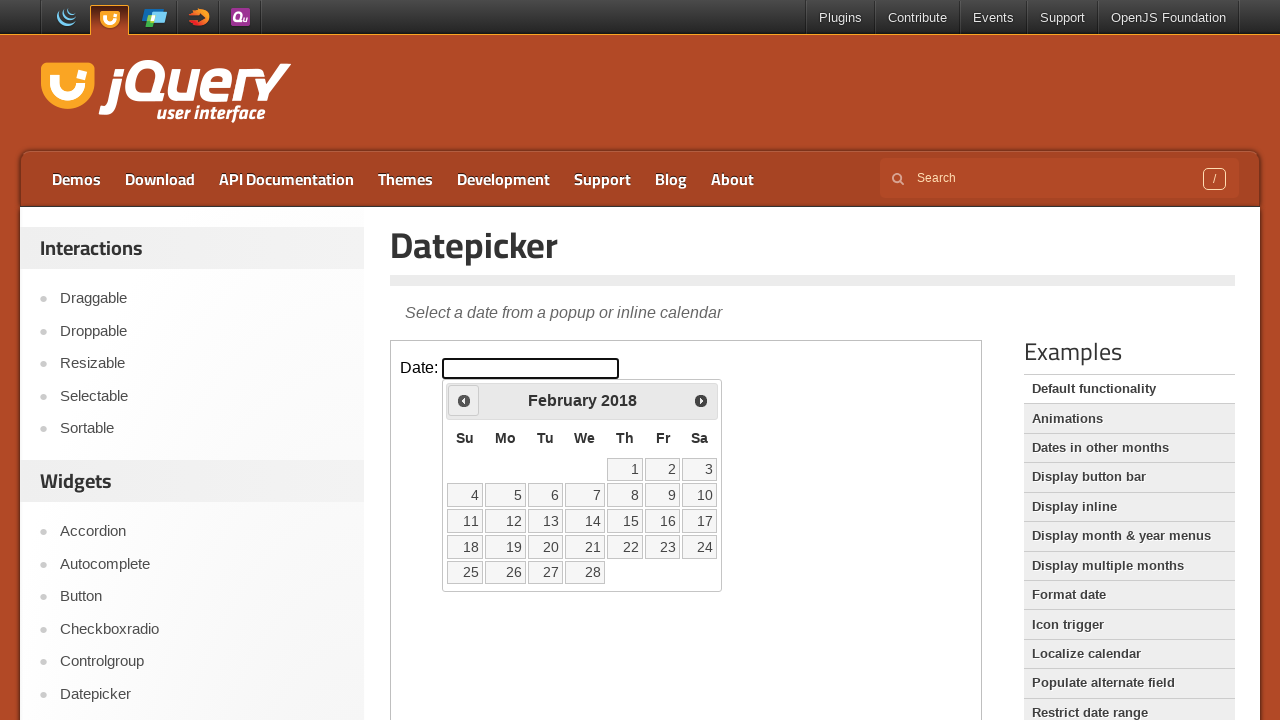

Clicked previous arrow to navigate backwards (current: February 2018) at (464, 400) on iframe.demo-frame >> internal:control=enter-frame >> #ui-datepicker-div .ui-date
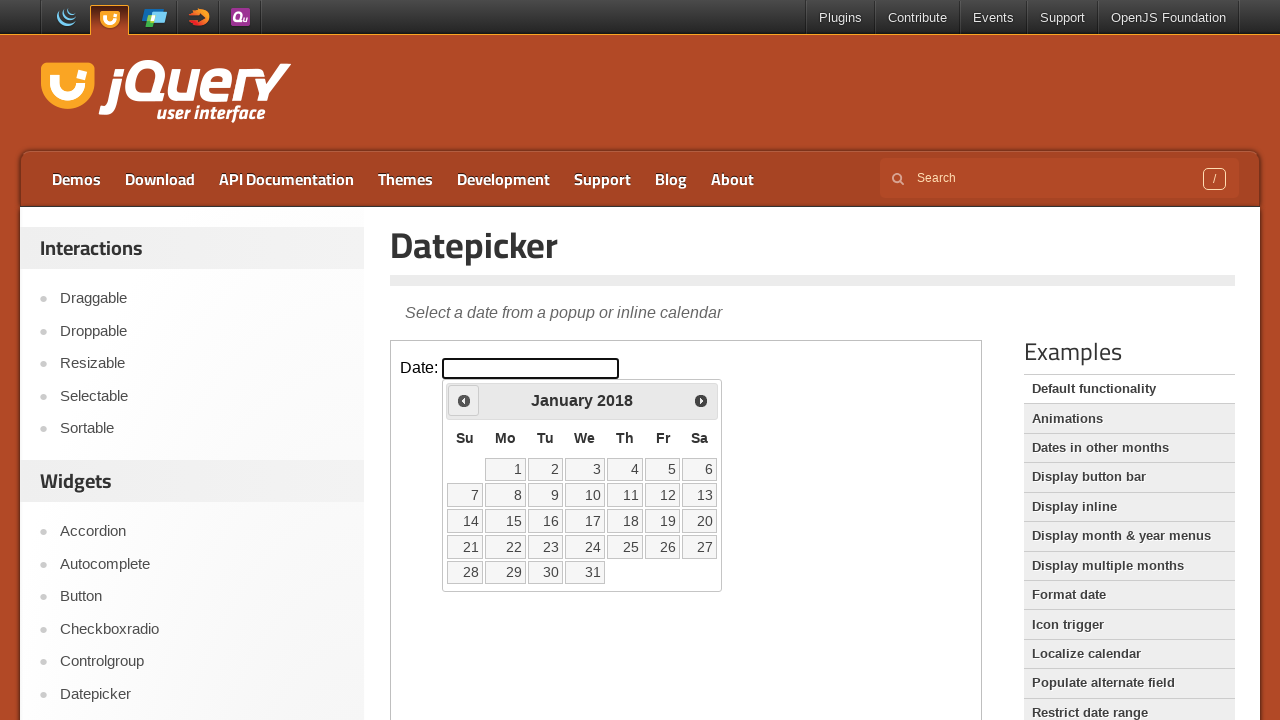

Waited for UI update
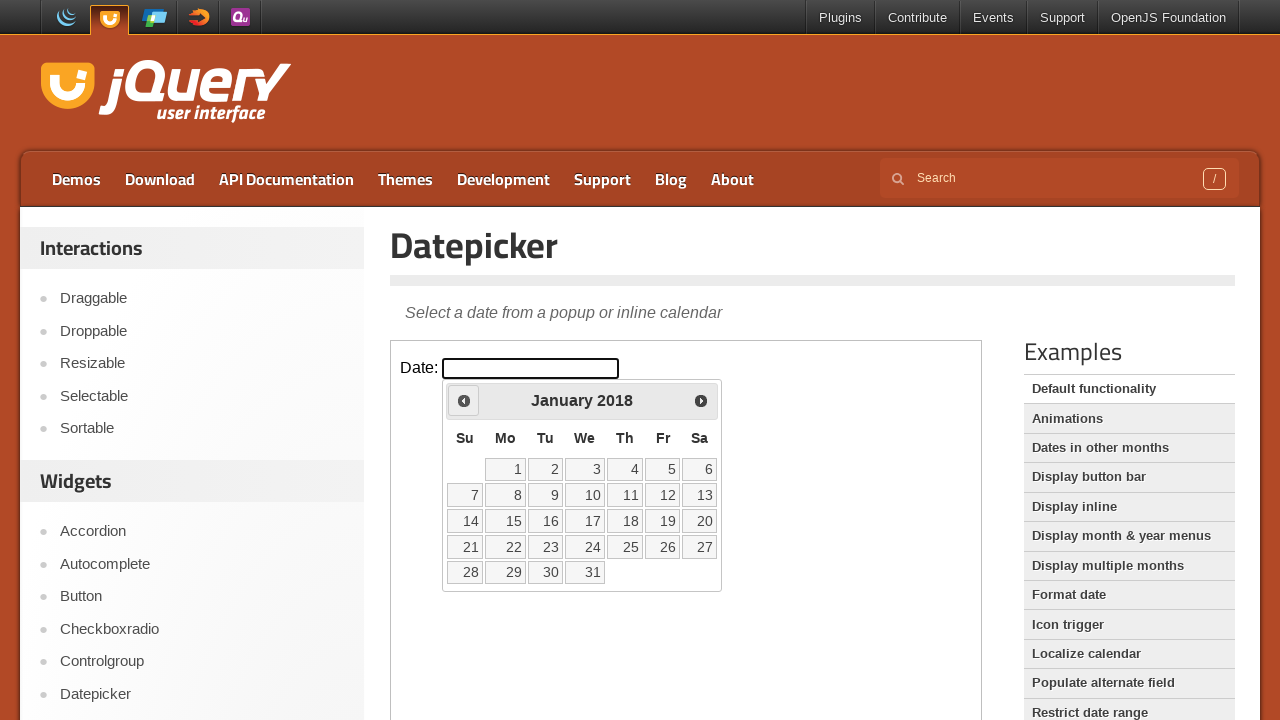

Clicked previous arrow to navigate backwards (current: January 2018) at (464, 400) on iframe.demo-frame >> internal:control=enter-frame >> #ui-datepicker-div .ui-date
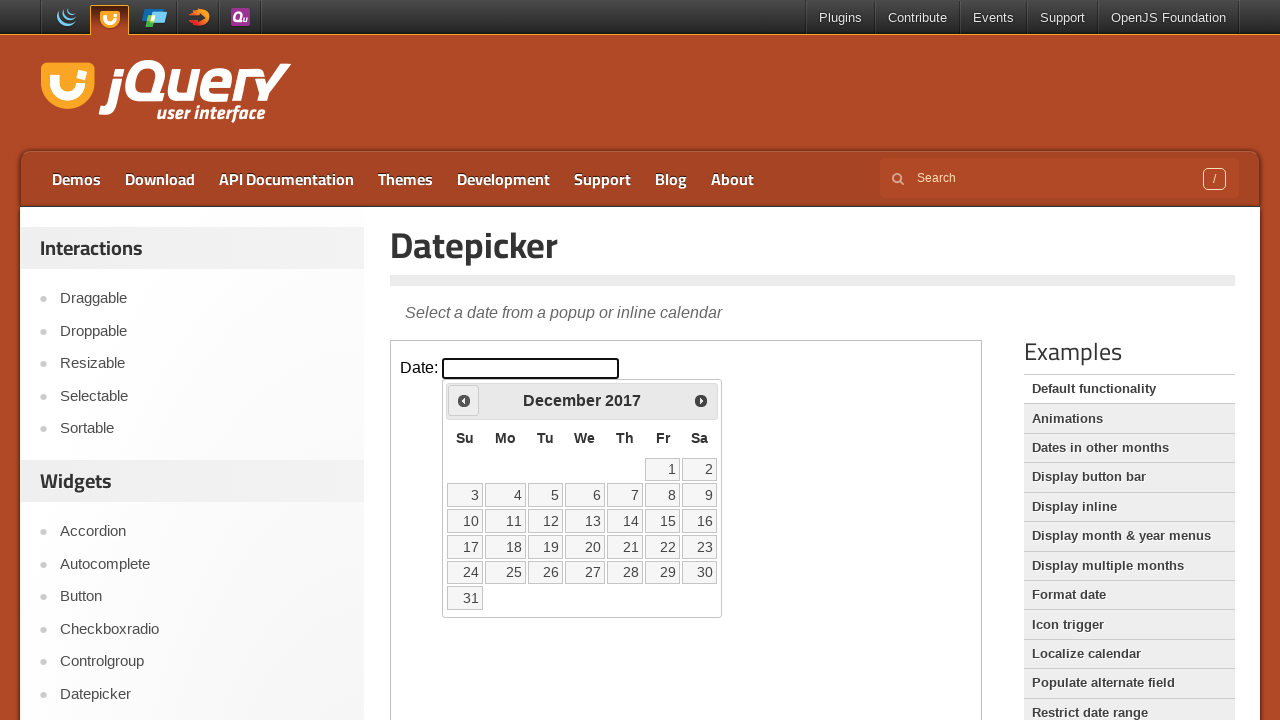

Waited for UI update
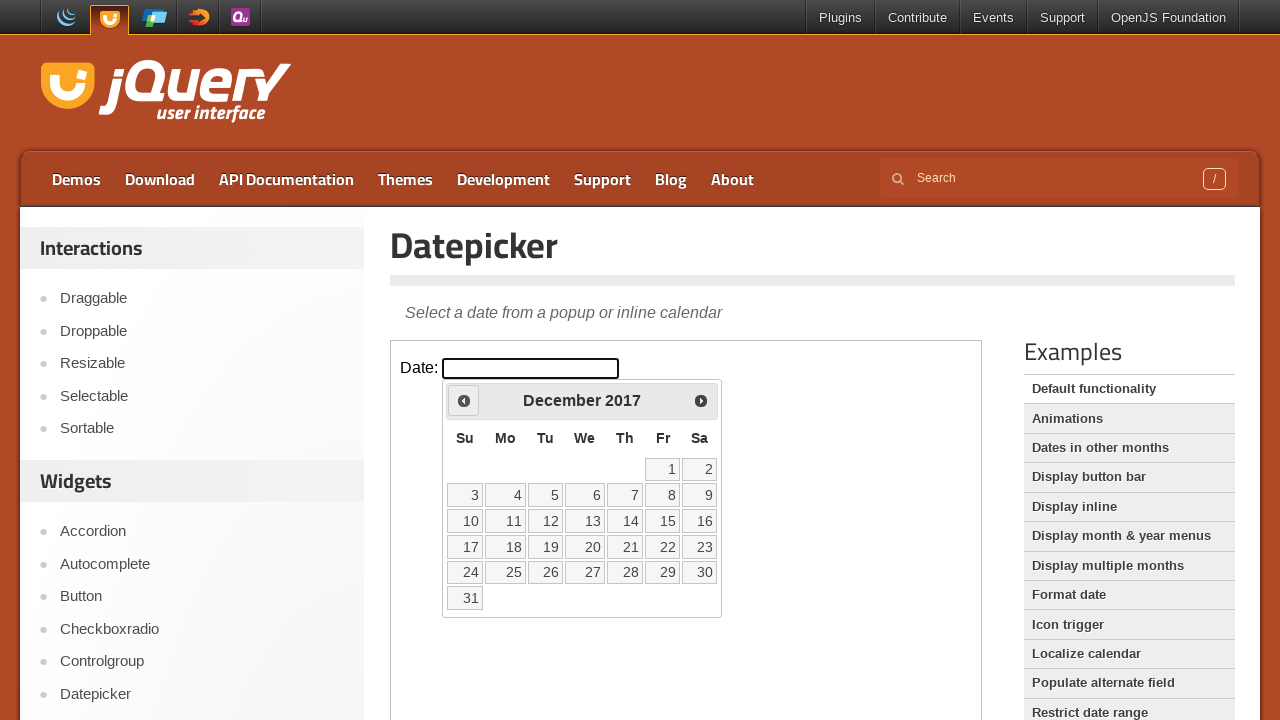

Clicked previous arrow to navigate backwards (current: December 2017) at (464, 400) on iframe.demo-frame >> internal:control=enter-frame >> #ui-datepicker-div .ui-date
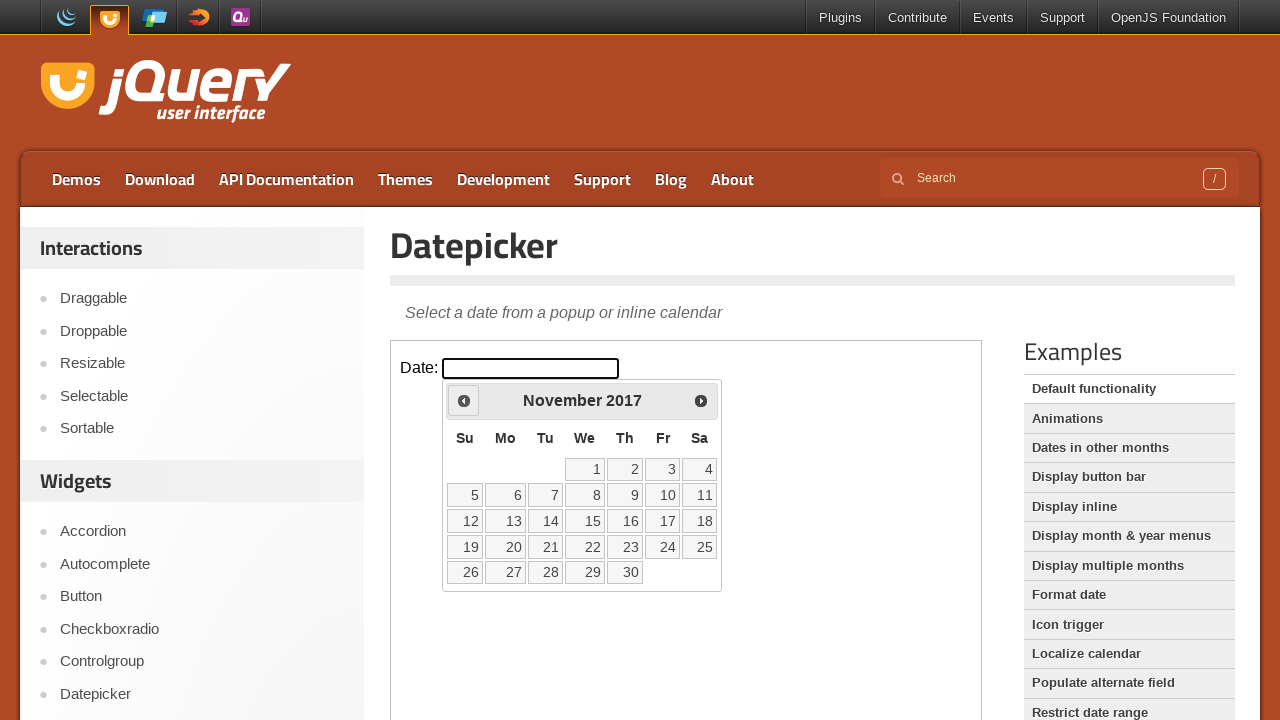

Waited for UI update
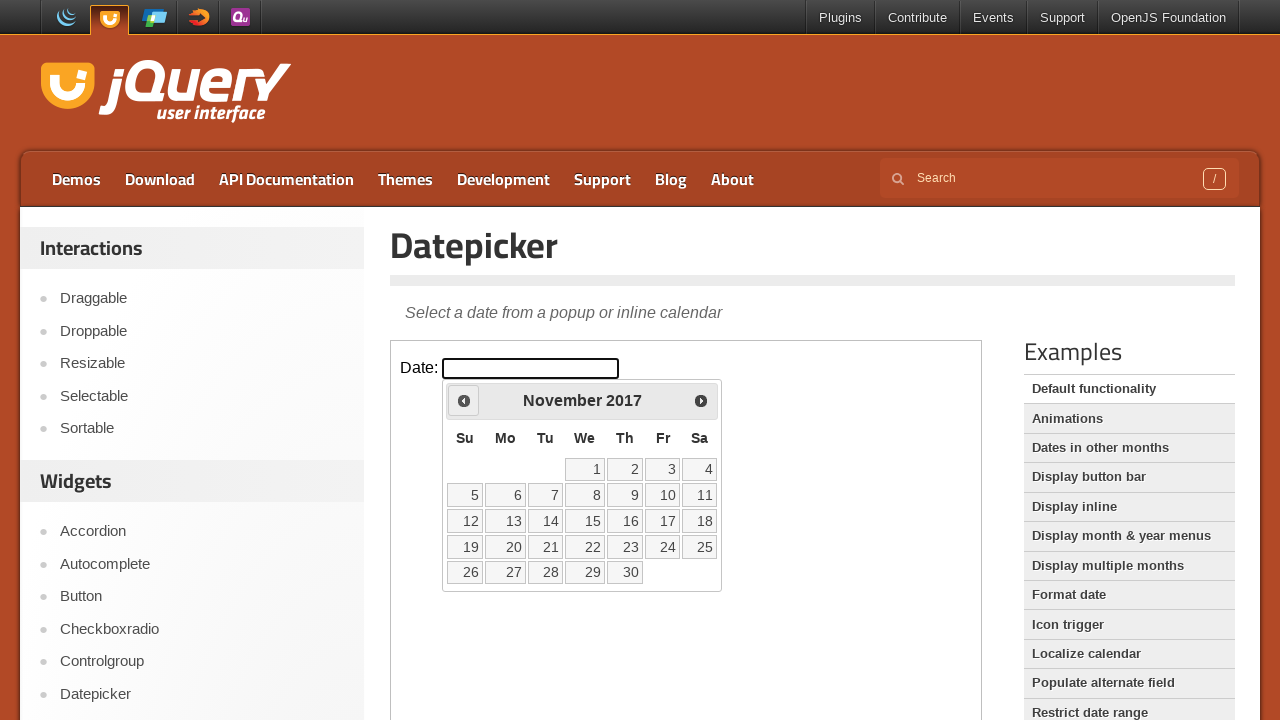

Clicked previous arrow to navigate backwards (current: November 2017) at (464, 400) on iframe.demo-frame >> internal:control=enter-frame >> #ui-datepicker-div .ui-date
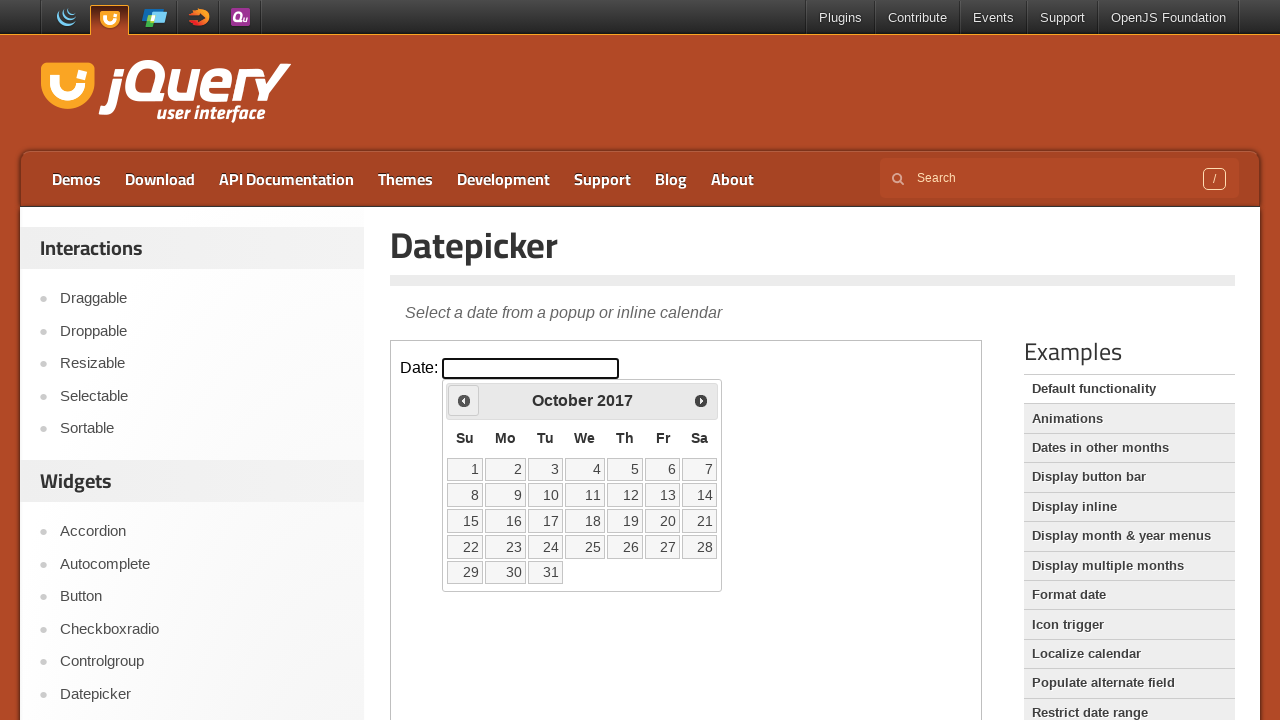

Waited for UI update
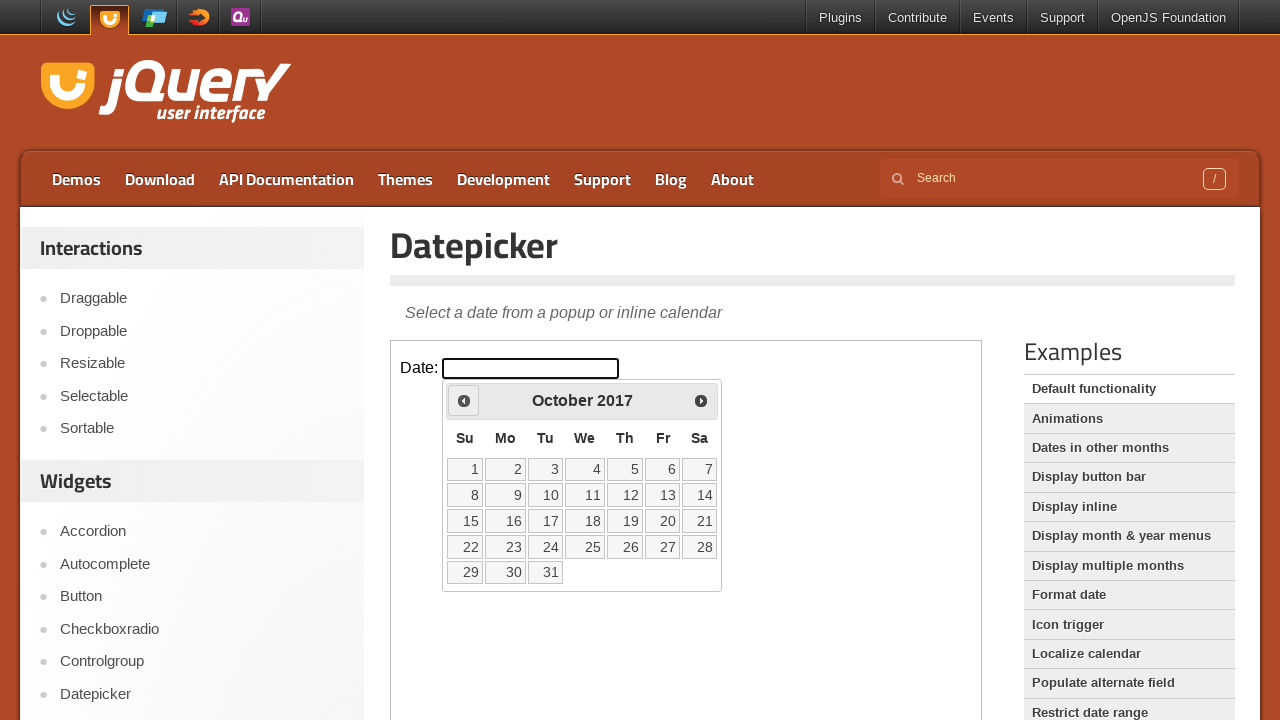

Clicked previous arrow to navigate backwards (current: October 2017) at (464, 400) on iframe.demo-frame >> internal:control=enter-frame >> #ui-datepicker-div .ui-date
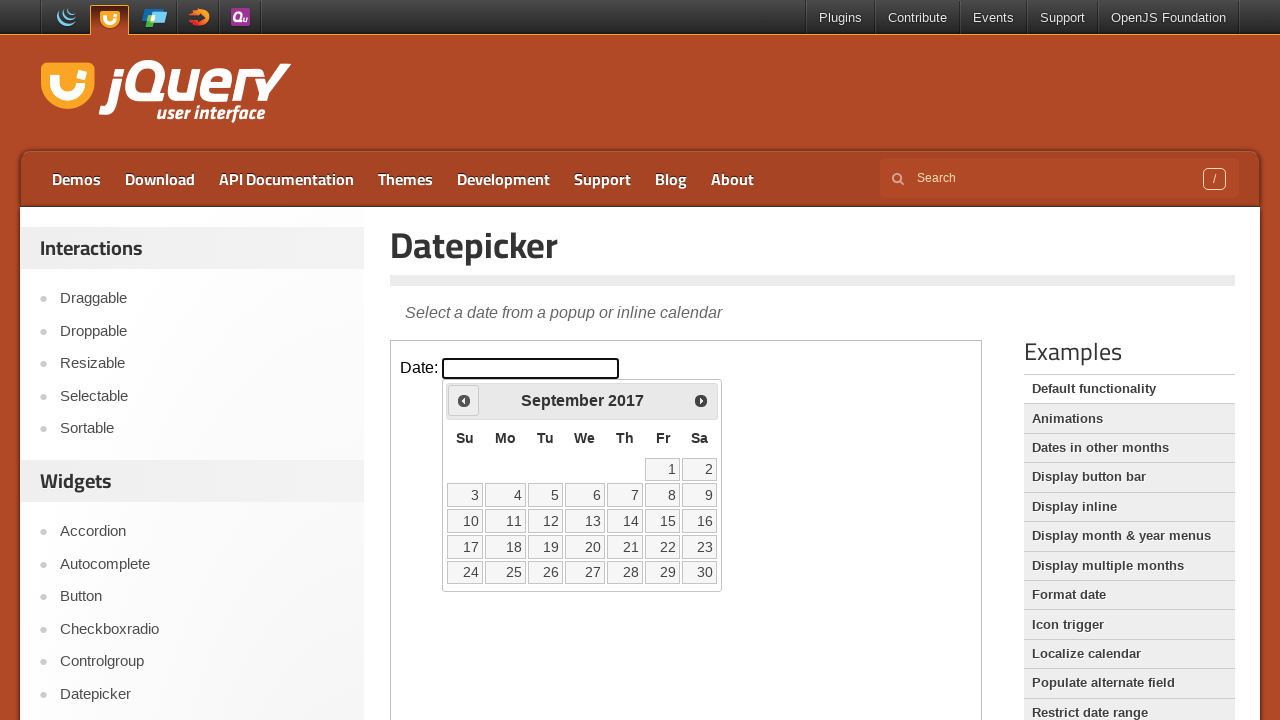

Waited for UI update
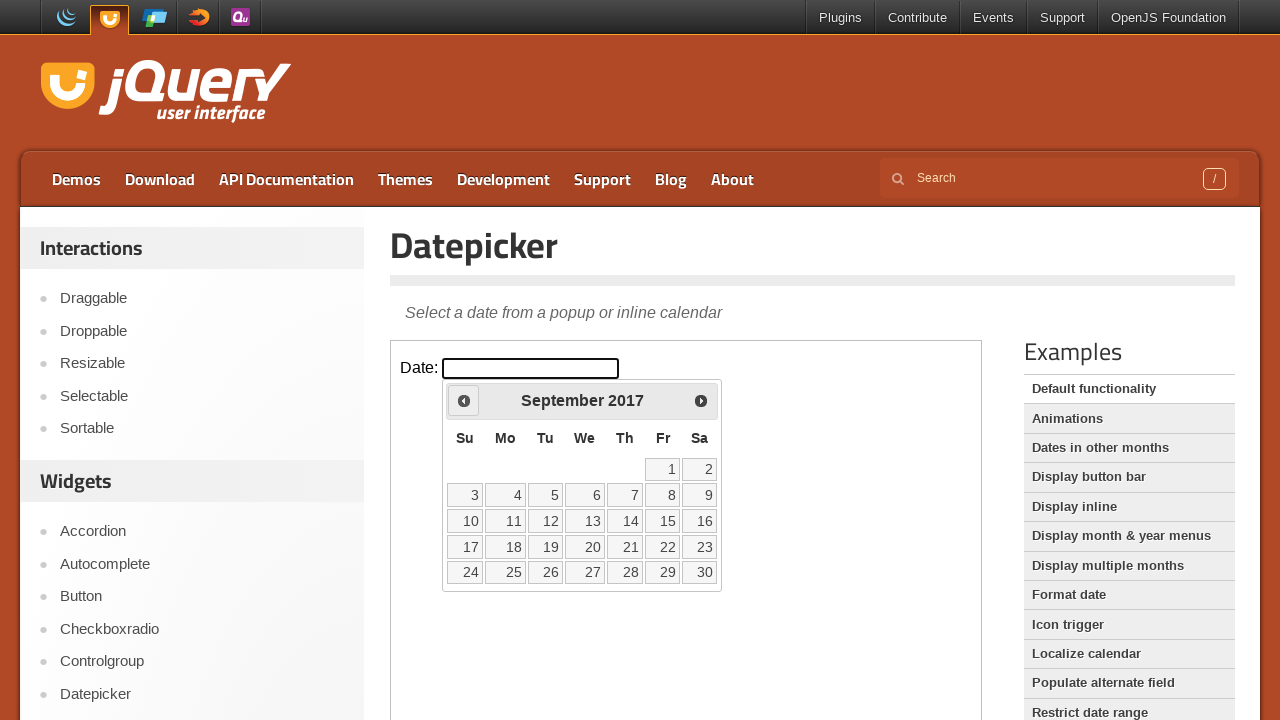

Clicked previous arrow to navigate backwards (current: September 2017) at (464, 400) on iframe.demo-frame >> internal:control=enter-frame >> #ui-datepicker-div .ui-date
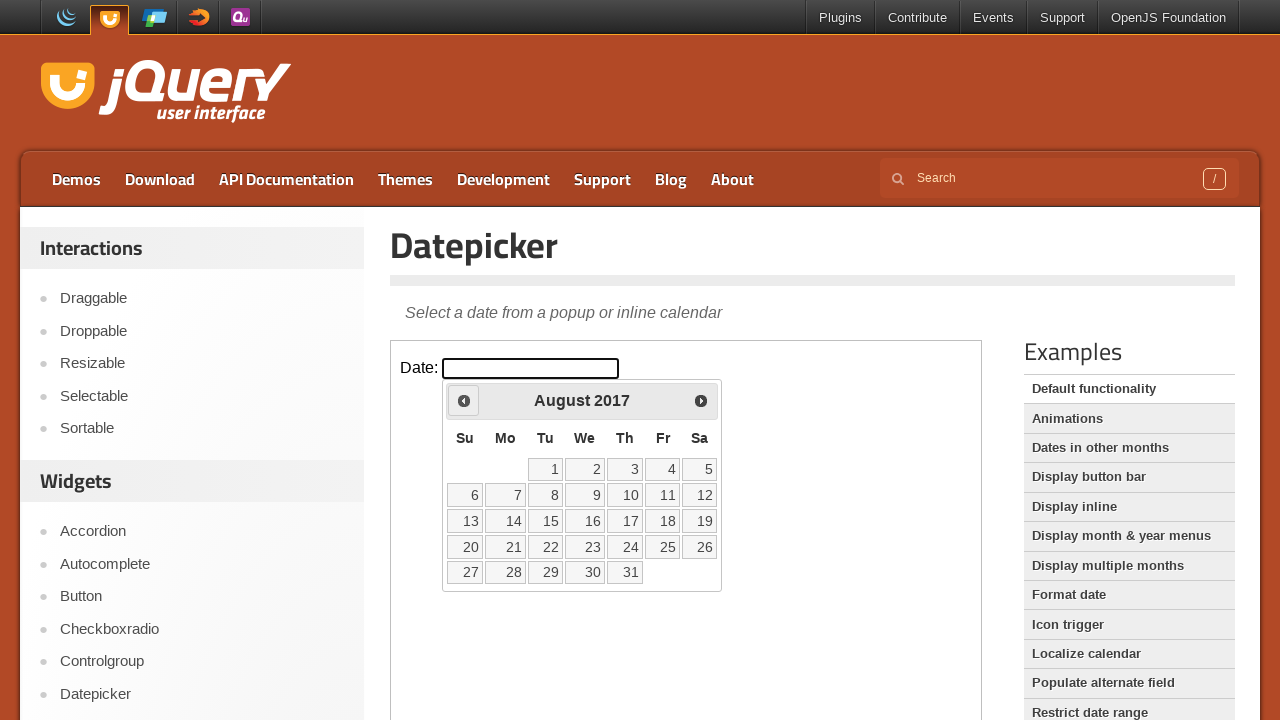

Waited for UI update
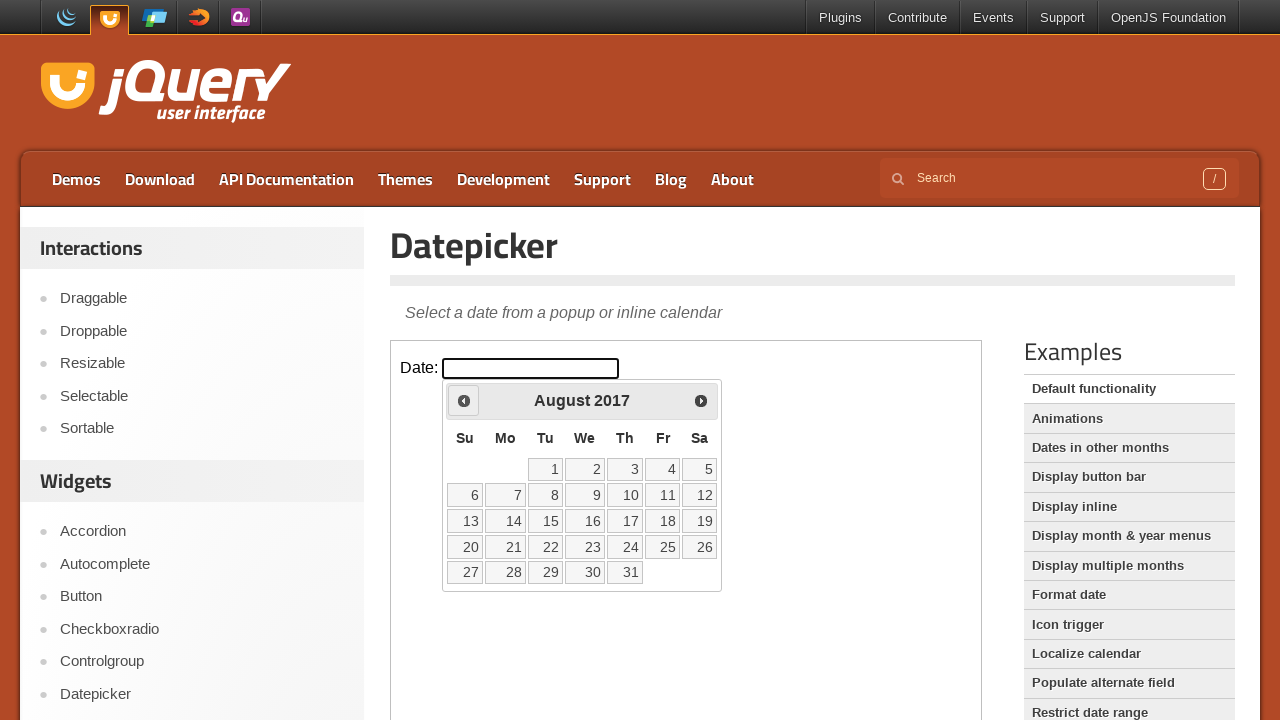

Clicked previous arrow to navigate backwards (current: August 2017) at (464, 400) on iframe.demo-frame >> internal:control=enter-frame >> #ui-datepicker-div .ui-date
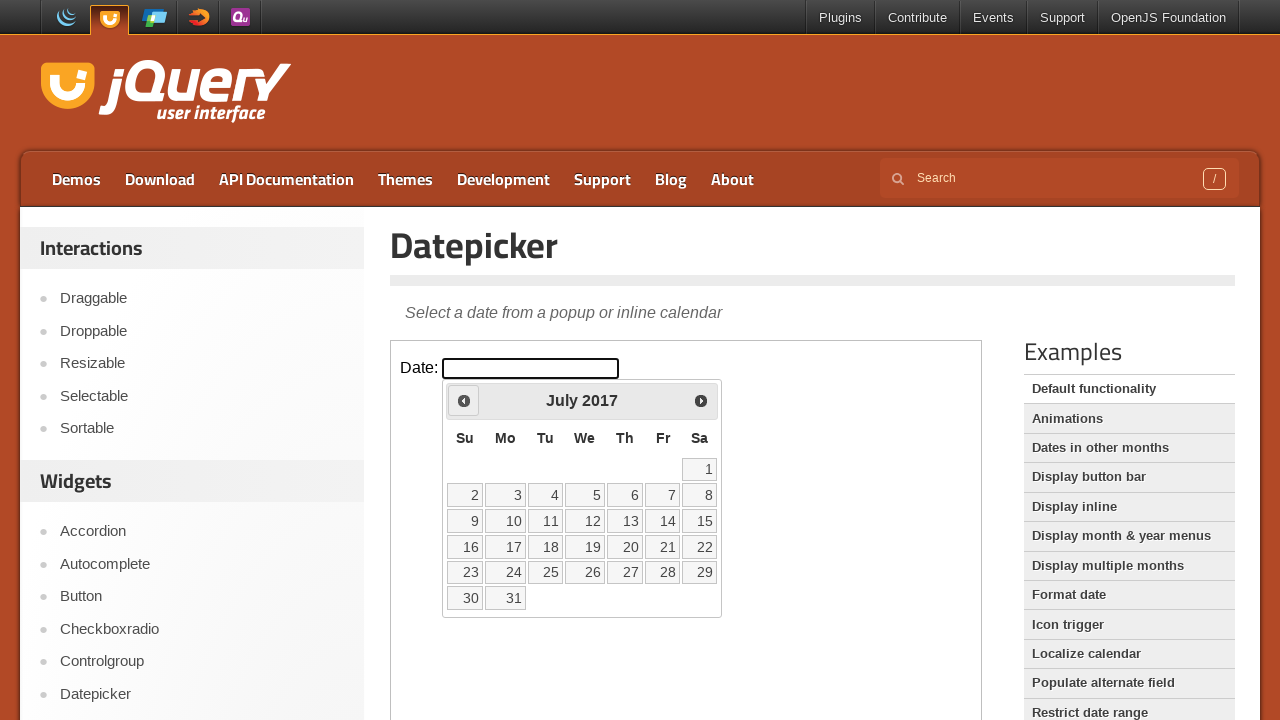

Waited for UI update
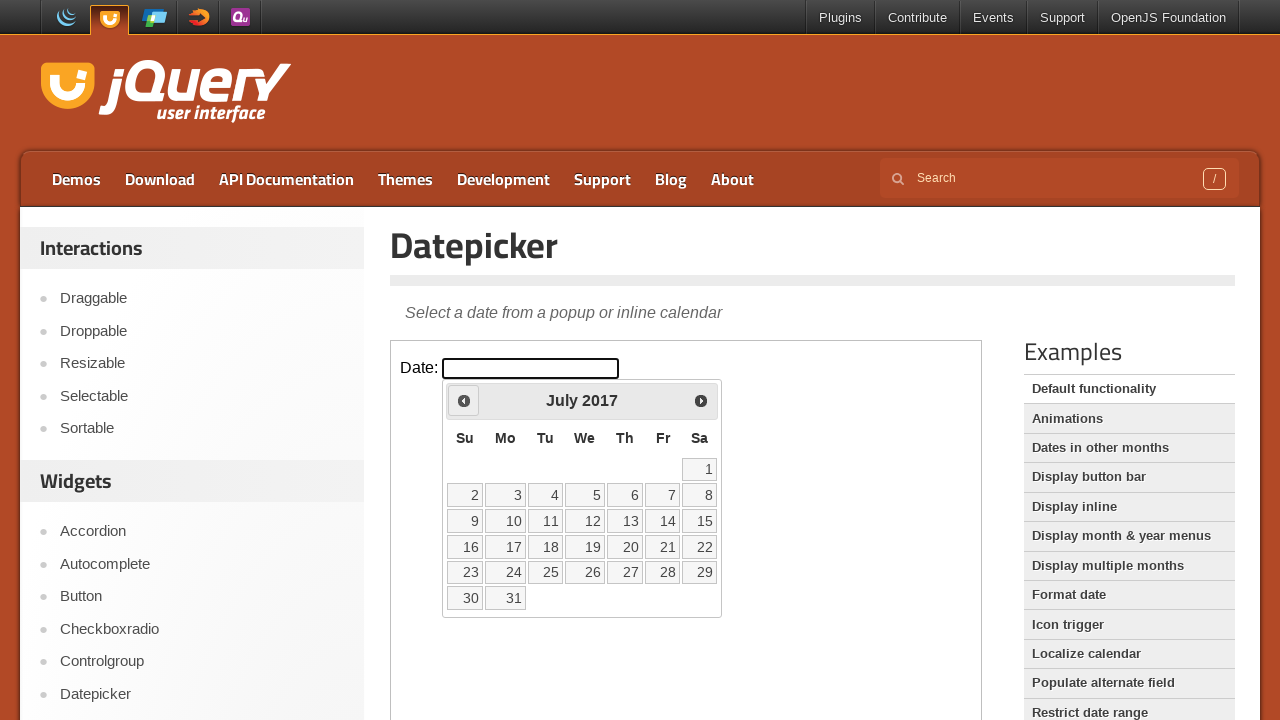

Clicked previous arrow to navigate backwards (current: July 2017) at (464, 400) on iframe.demo-frame >> internal:control=enter-frame >> #ui-datepicker-div .ui-date
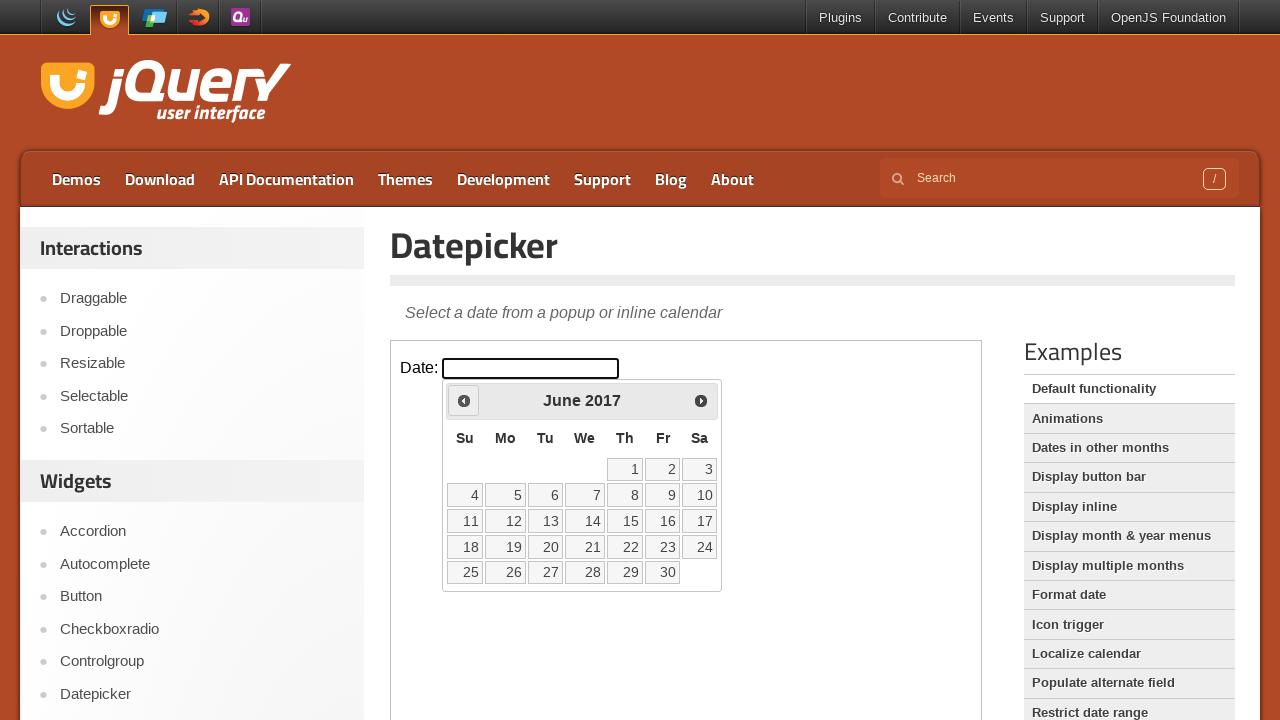

Waited for UI update
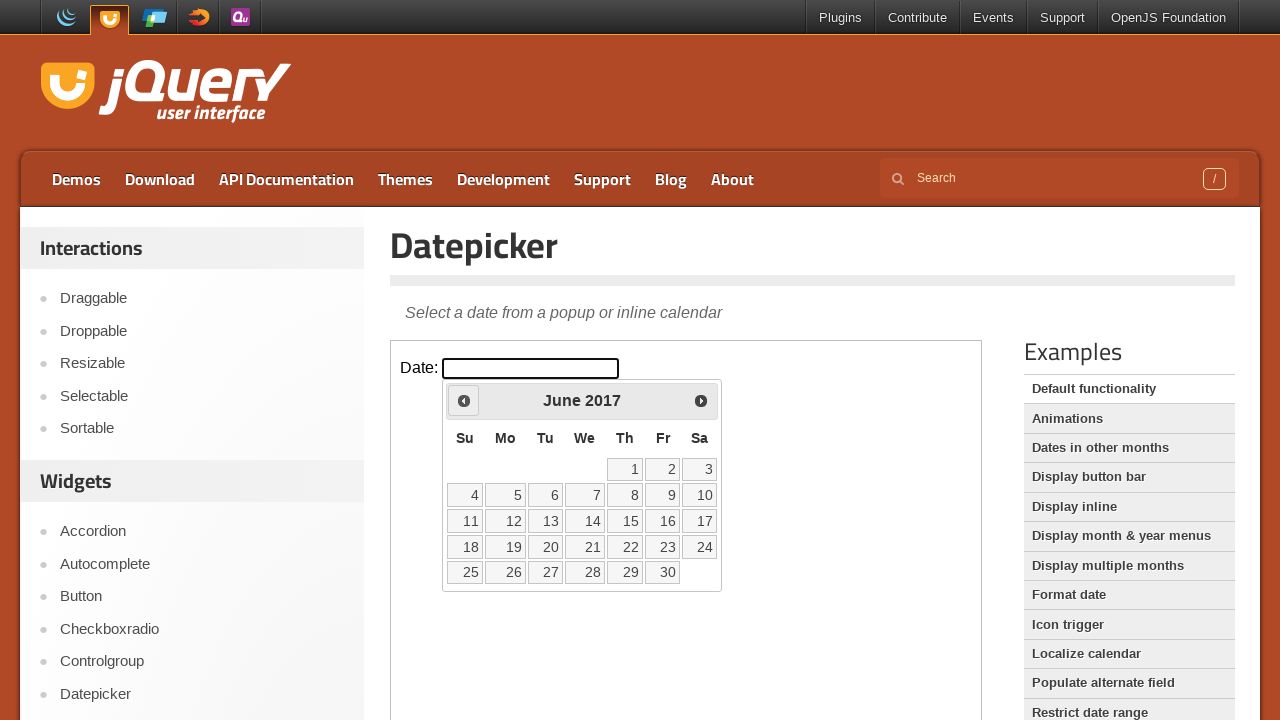

Clicked previous arrow to navigate backwards (current: June 2017) at (464, 400) on iframe.demo-frame >> internal:control=enter-frame >> #ui-datepicker-div .ui-date
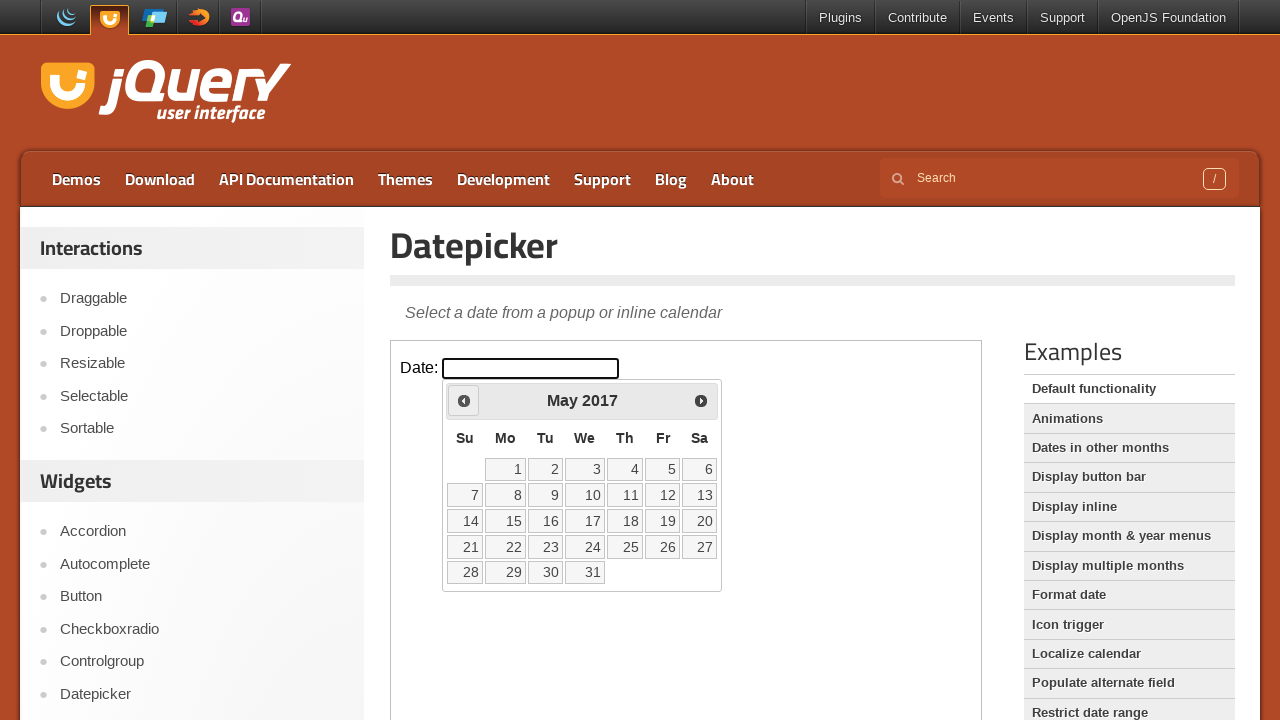

Waited for UI update
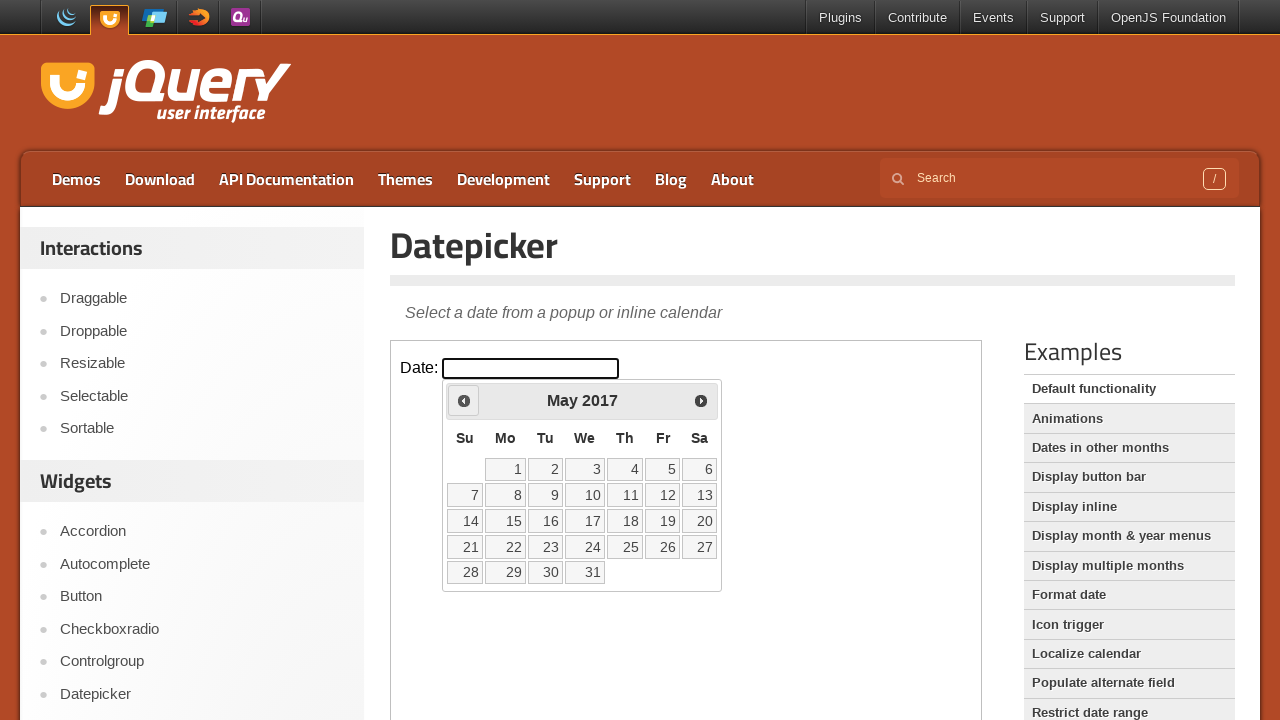

Clicked previous arrow to navigate backwards (current: May 2017) at (464, 400) on iframe.demo-frame >> internal:control=enter-frame >> #ui-datepicker-div .ui-date
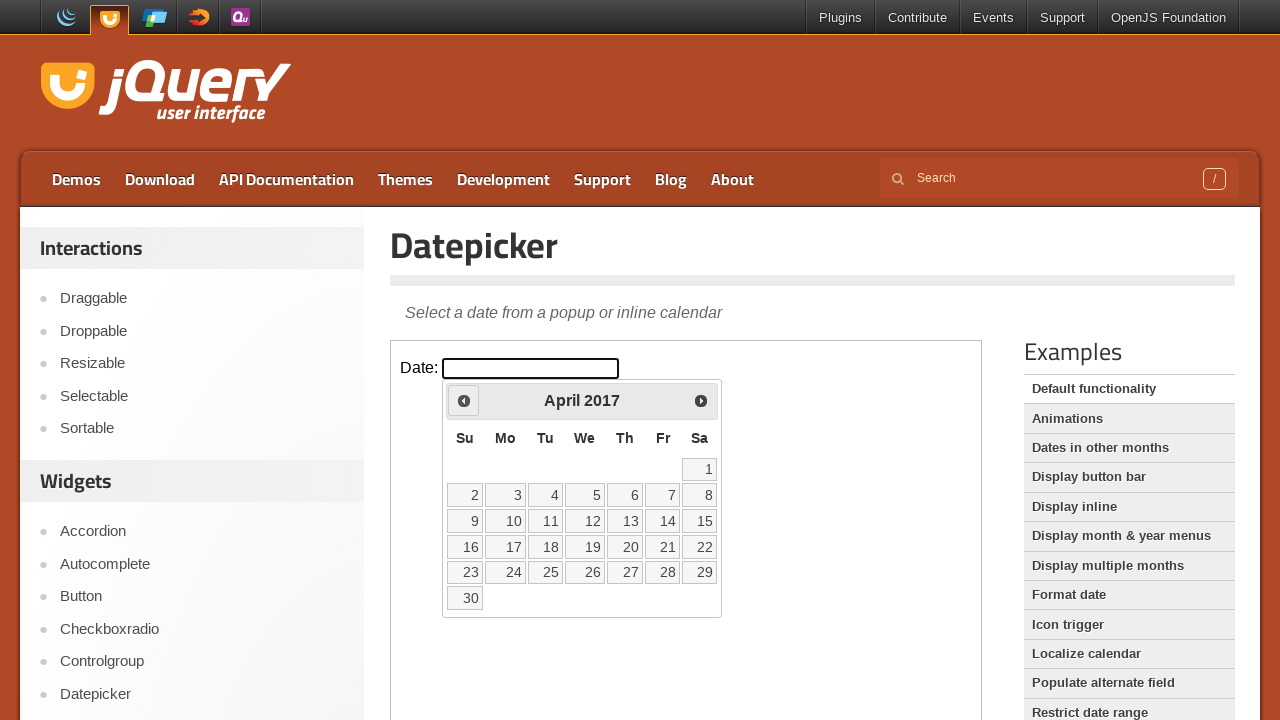

Waited for UI update
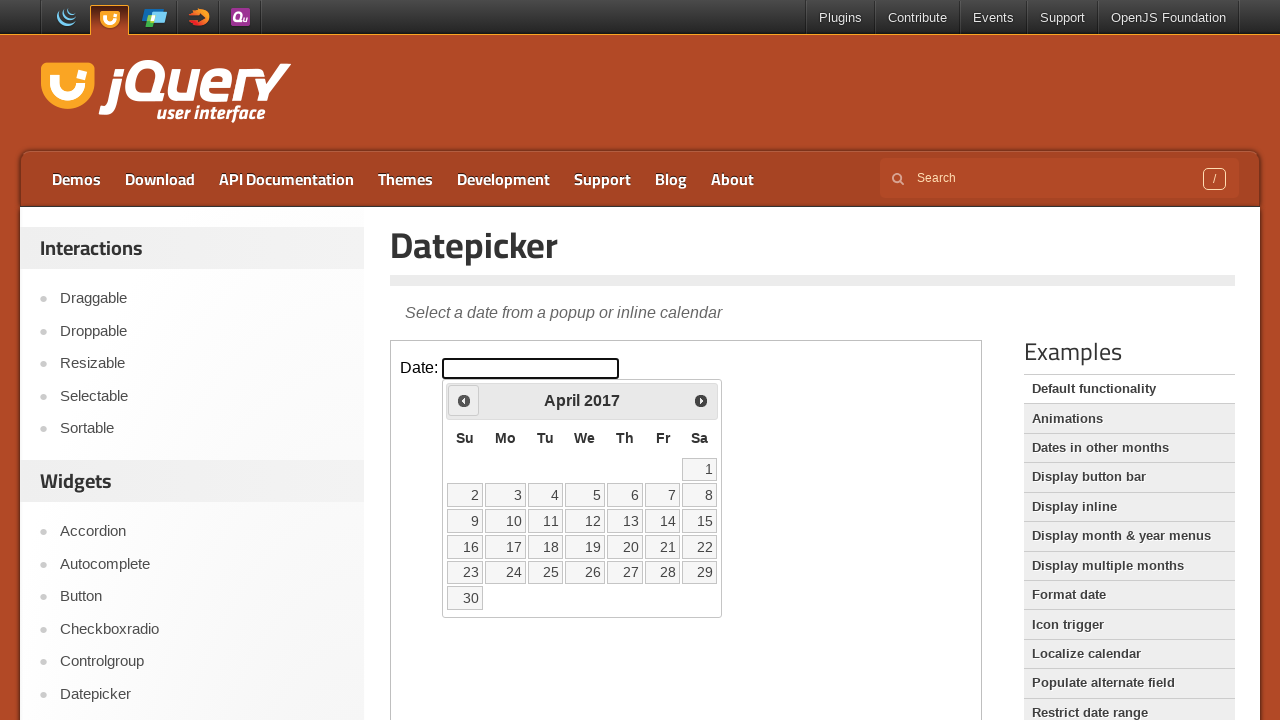

Clicked previous arrow to navigate backwards (current: April 2017) at (464, 400) on iframe.demo-frame >> internal:control=enter-frame >> #ui-datepicker-div .ui-date
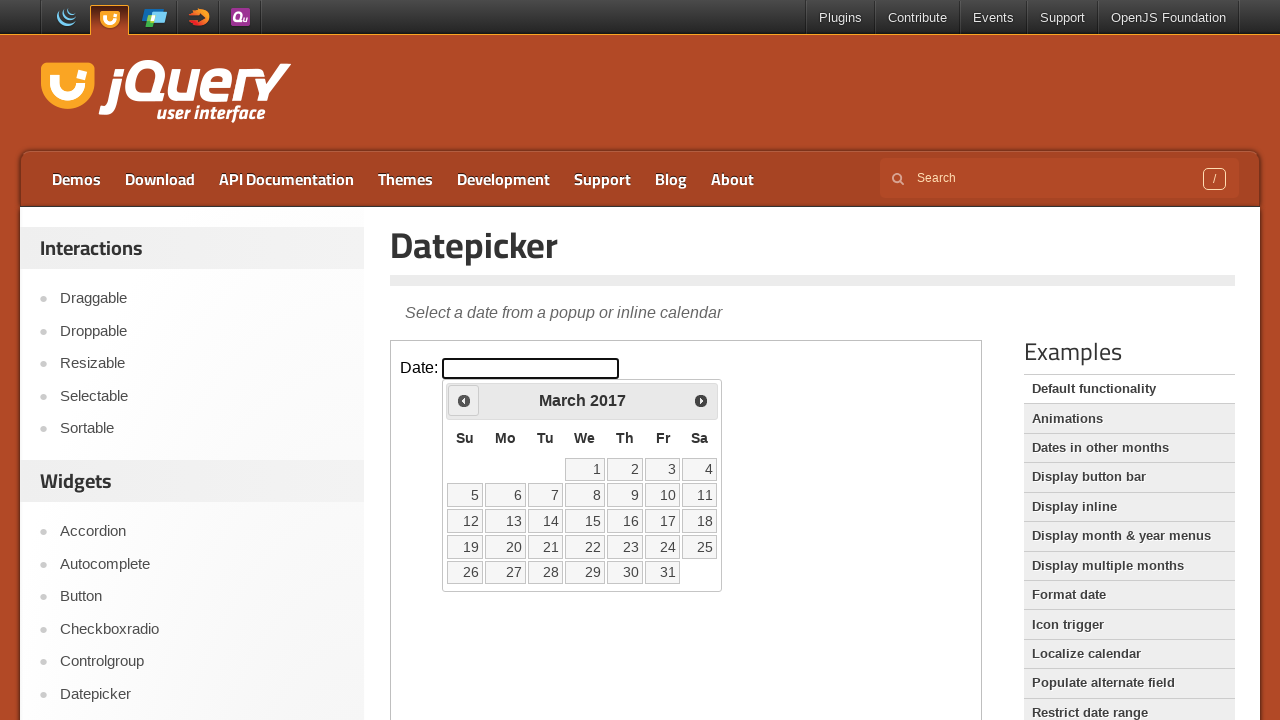

Waited for UI update
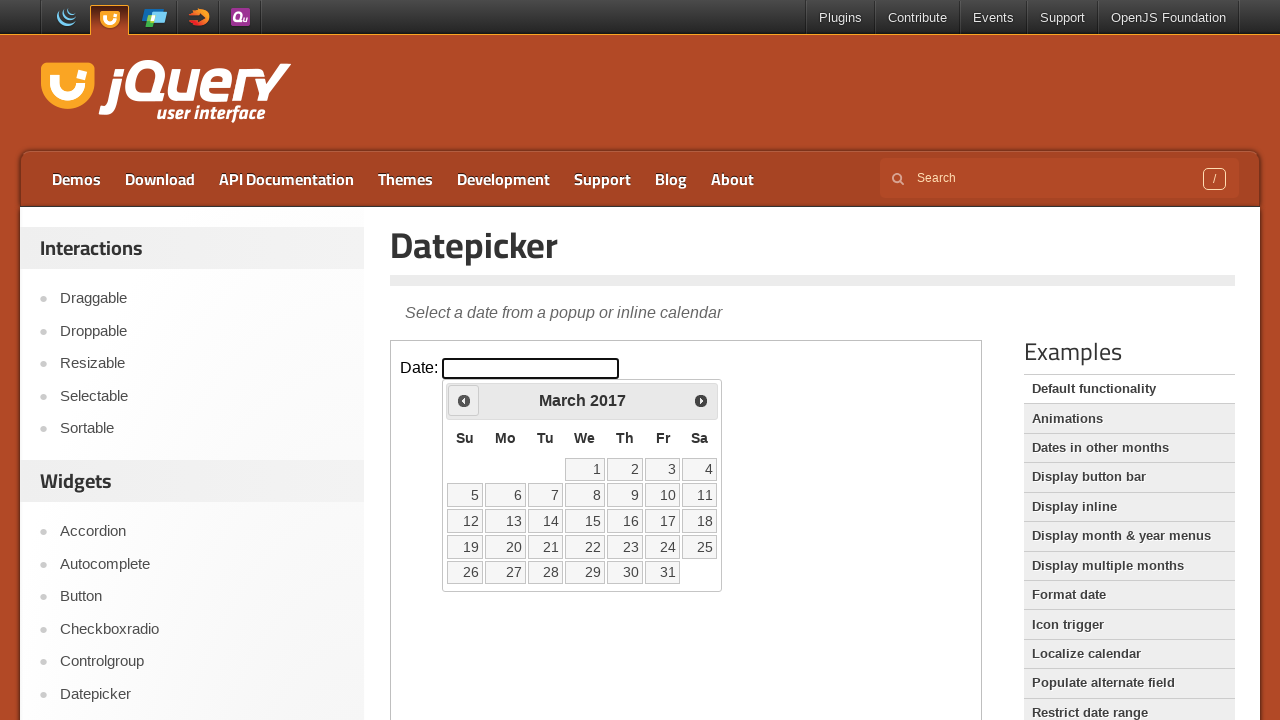

Clicked previous arrow to navigate backwards (current: March 2017) at (464, 400) on iframe.demo-frame >> internal:control=enter-frame >> #ui-datepicker-div .ui-date
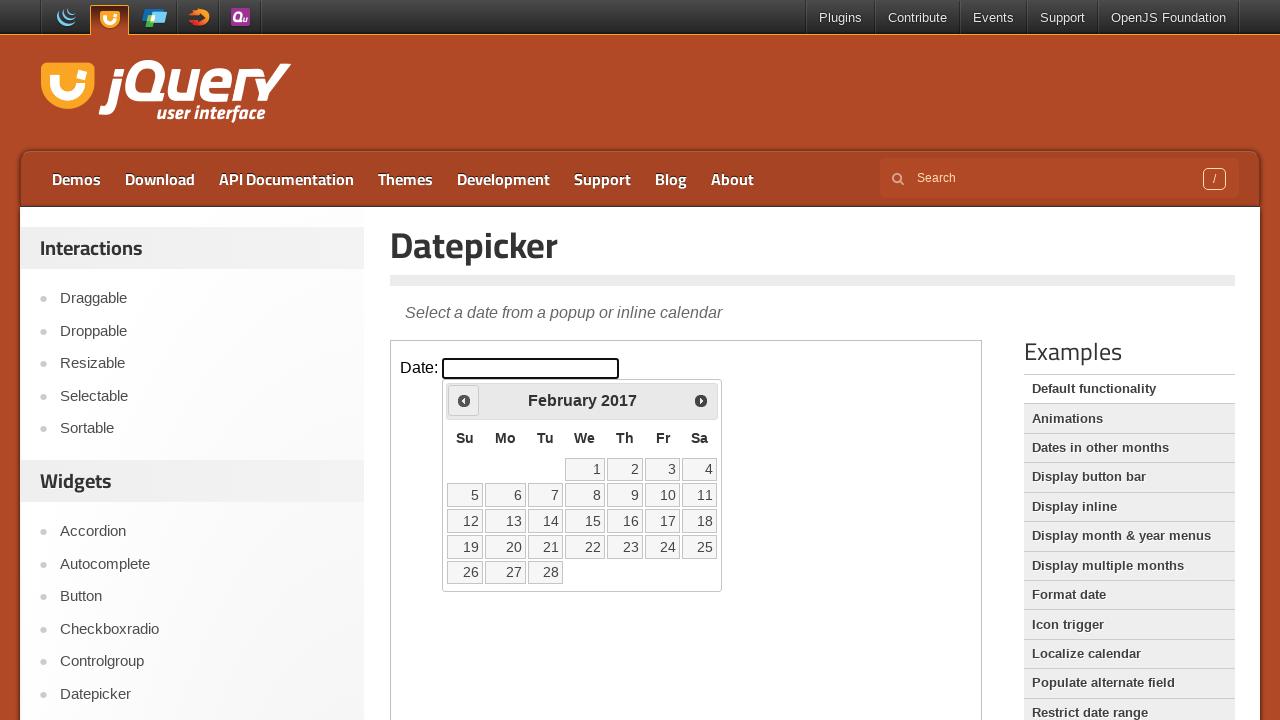

Waited for UI update
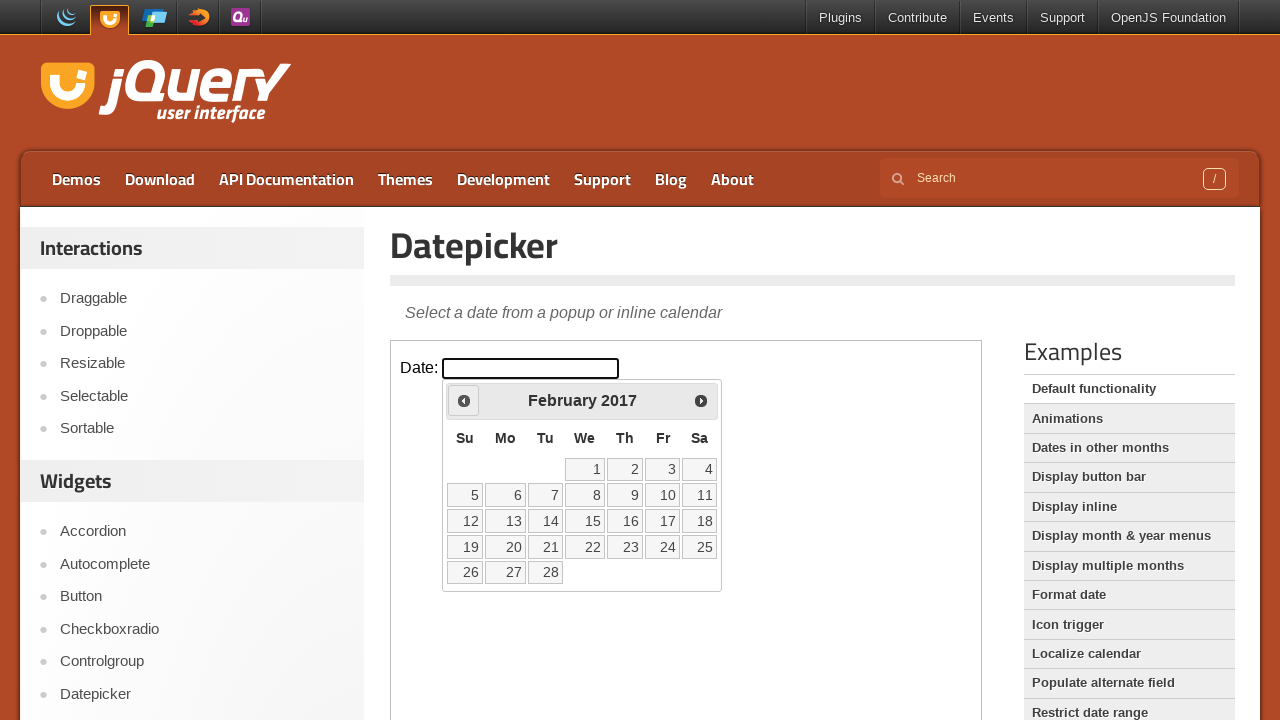

Clicked previous arrow to navigate backwards (current: February 2017) at (464, 400) on iframe.demo-frame >> internal:control=enter-frame >> #ui-datepicker-div .ui-date
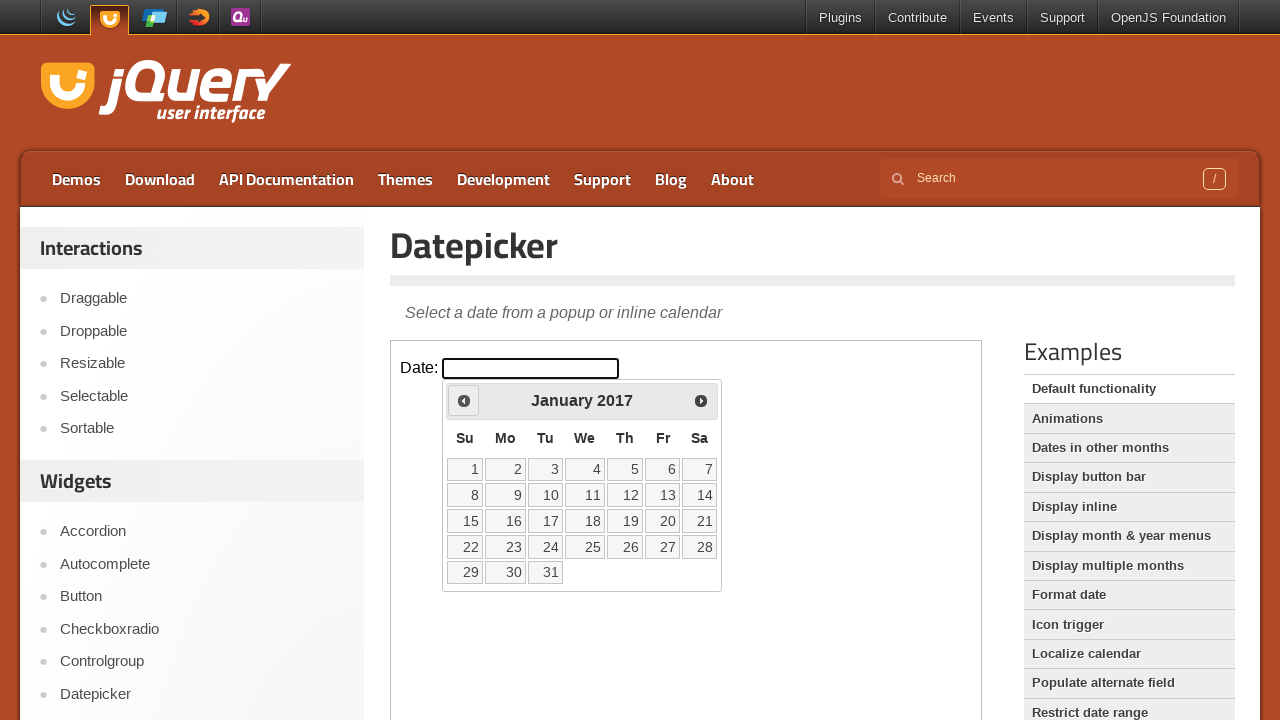

Waited for UI update
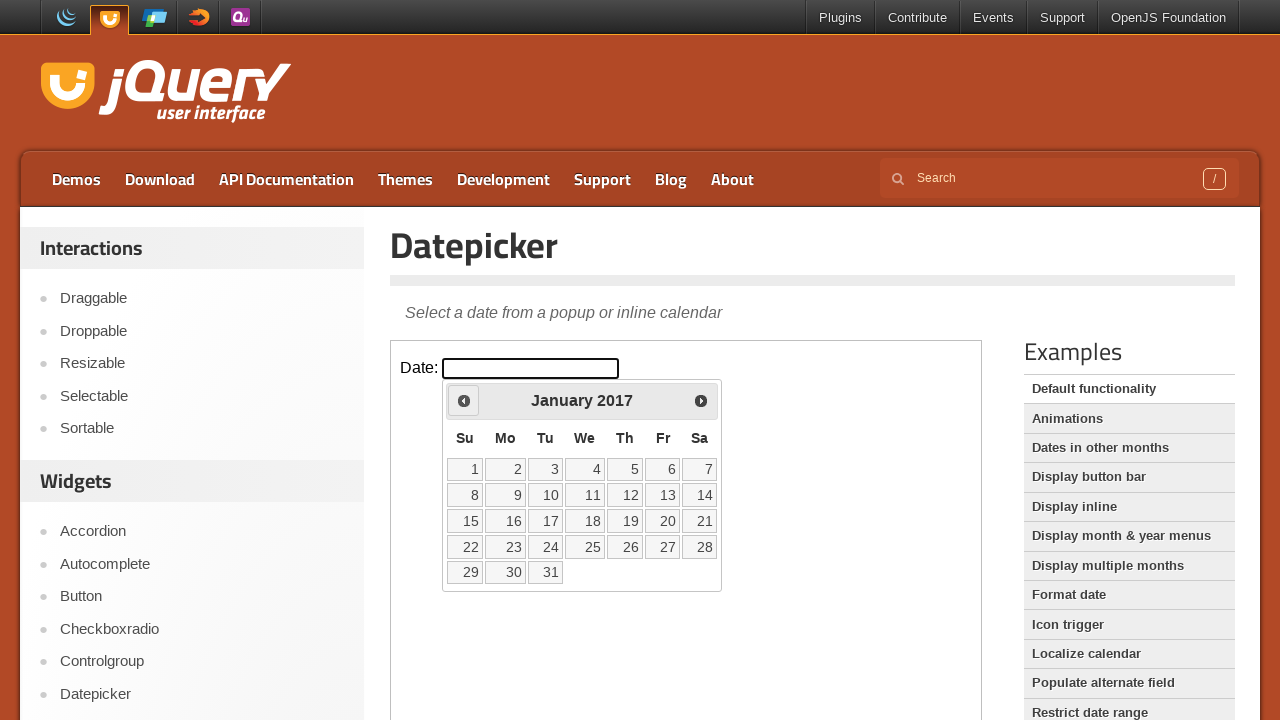

Clicked previous arrow to navigate backwards (current: January 2017) at (464, 400) on iframe.demo-frame >> internal:control=enter-frame >> #ui-datepicker-div .ui-date
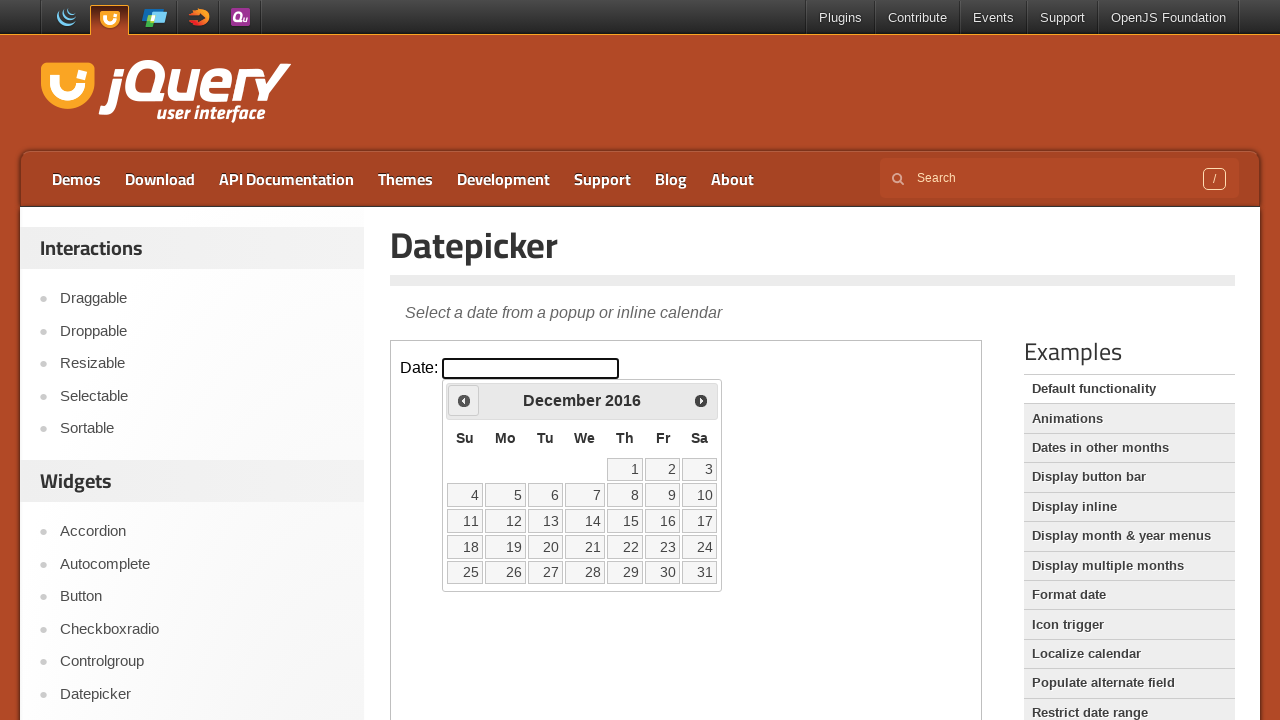

Waited for UI update
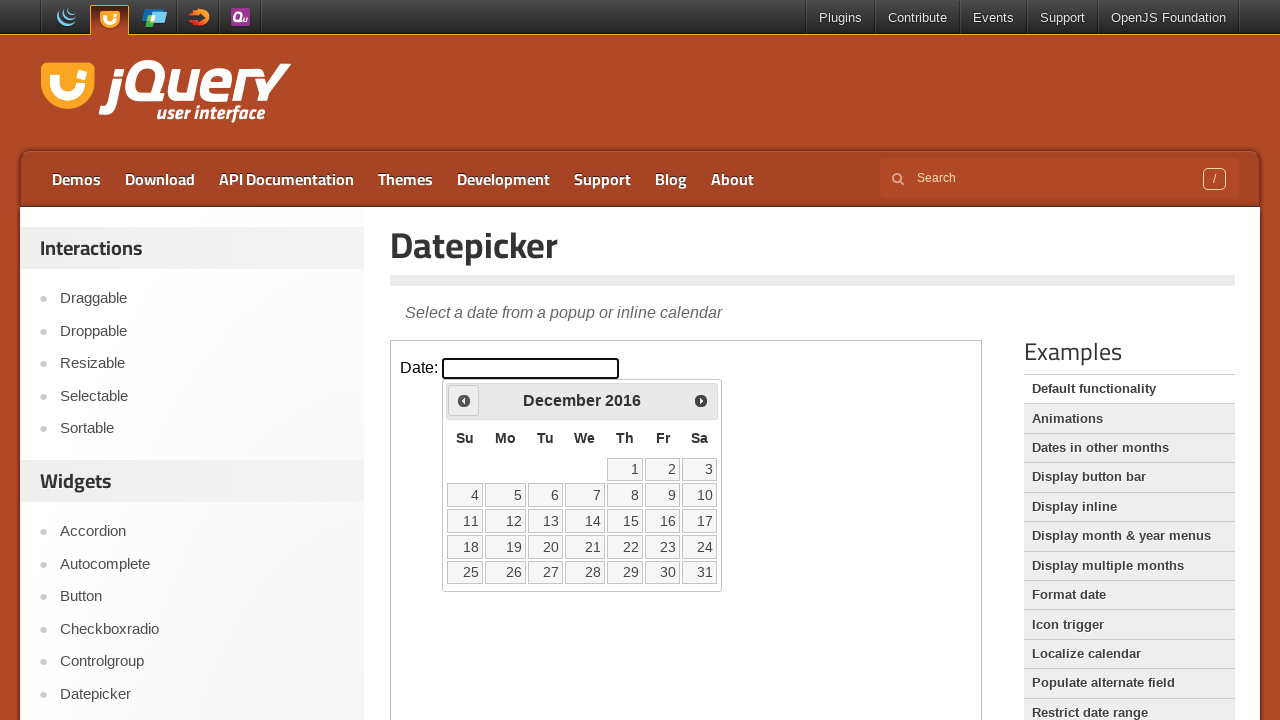

Clicked previous arrow to navigate backwards (current: December 2016) at (464, 400) on iframe.demo-frame >> internal:control=enter-frame >> #ui-datepicker-div .ui-date
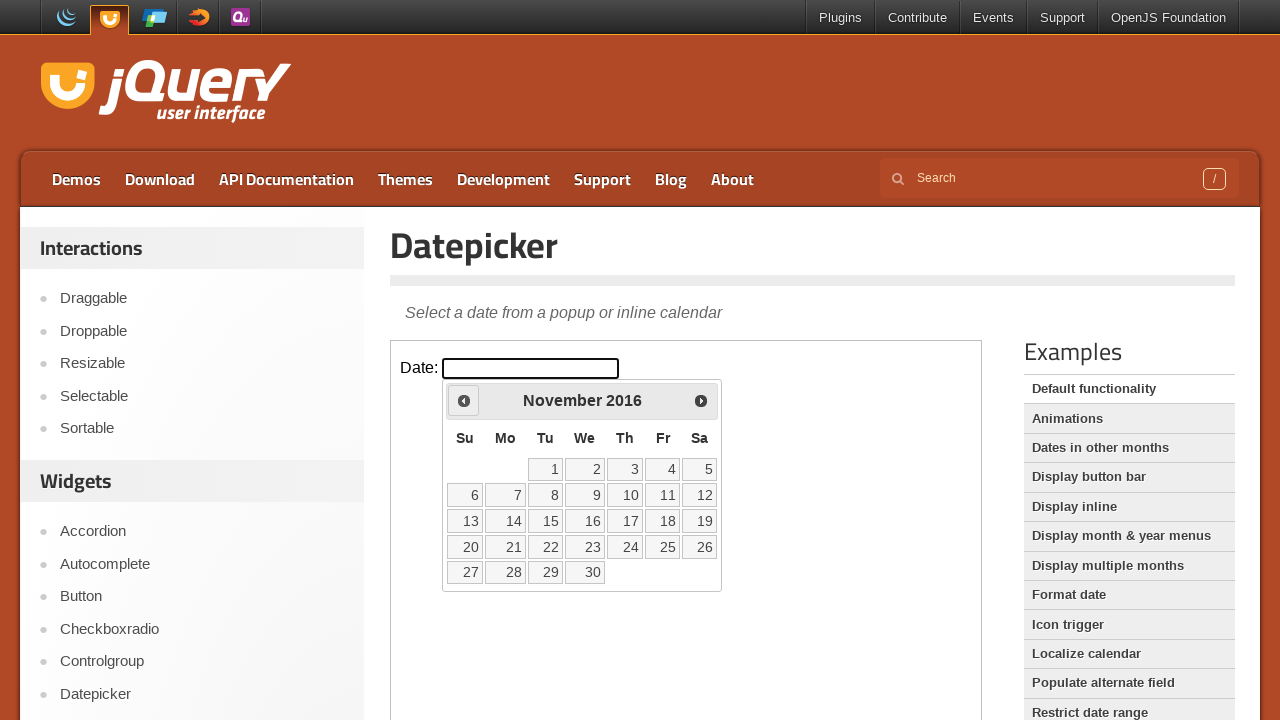

Waited for UI update
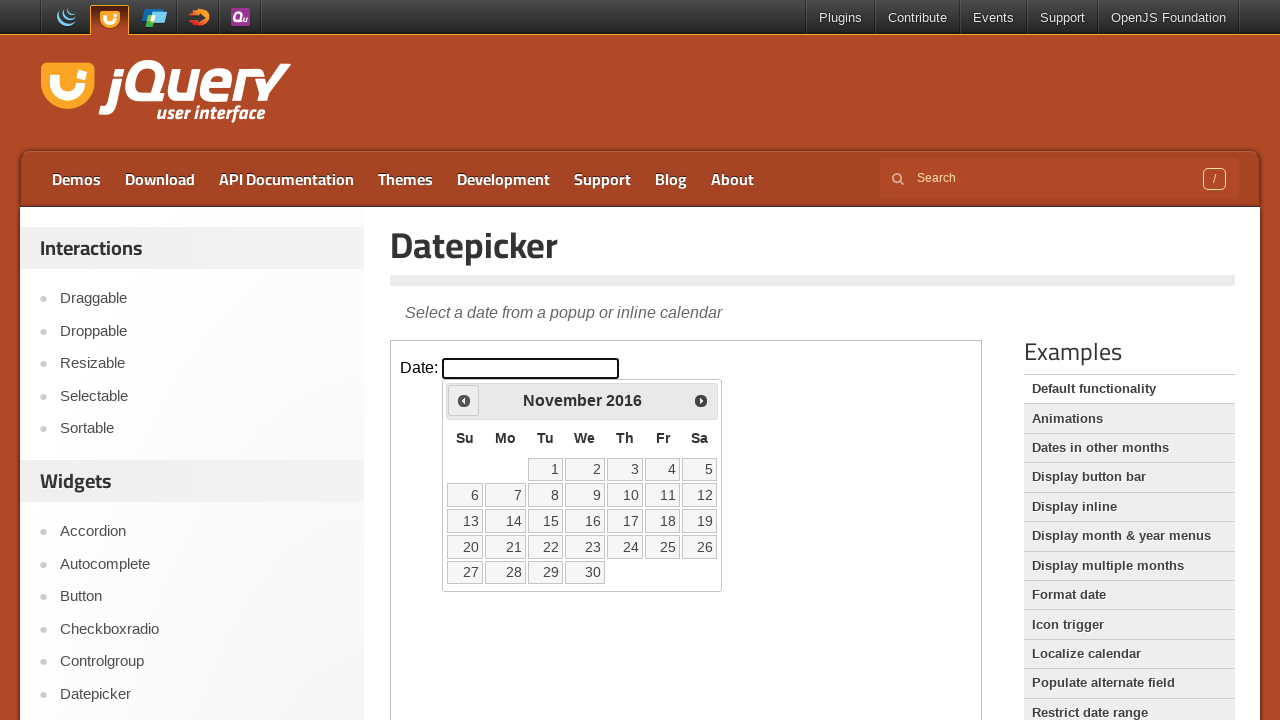

Clicked previous arrow to navigate backwards (current: November 2016) at (464, 400) on iframe.demo-frame >> internal:control=enter-frame >> #ui-datepicker-div .ui-date
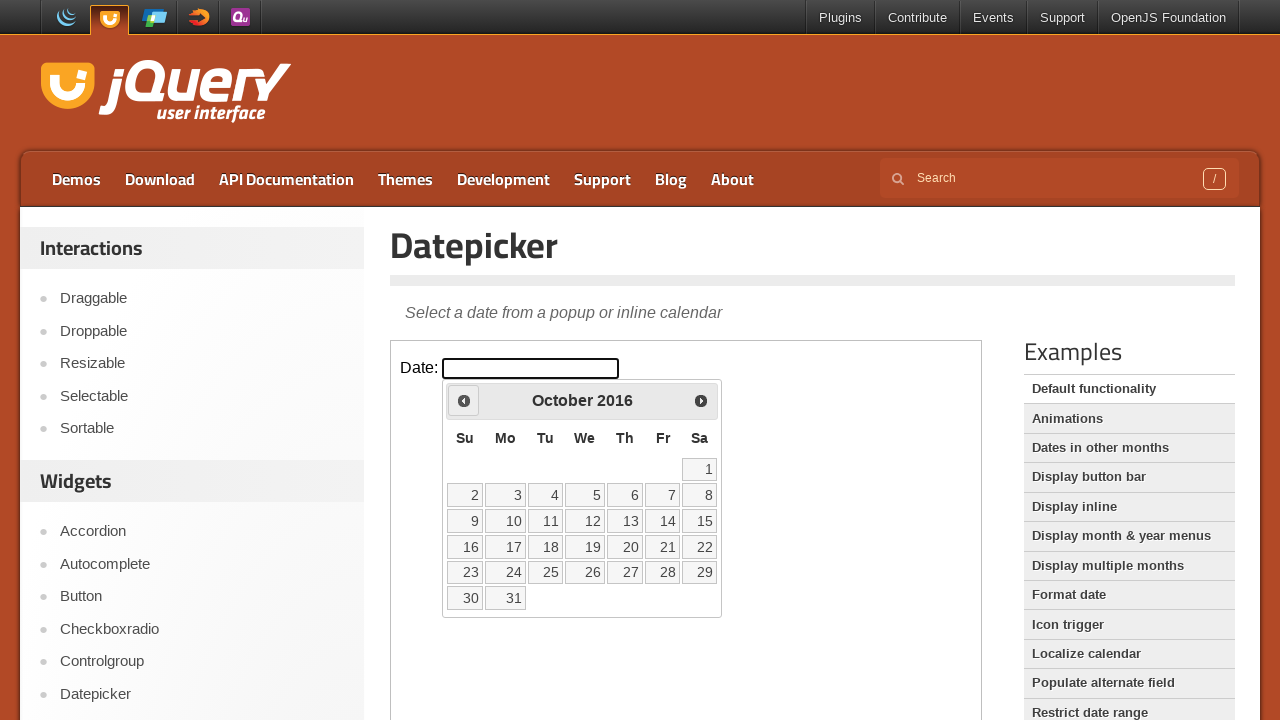

Waited for UI update
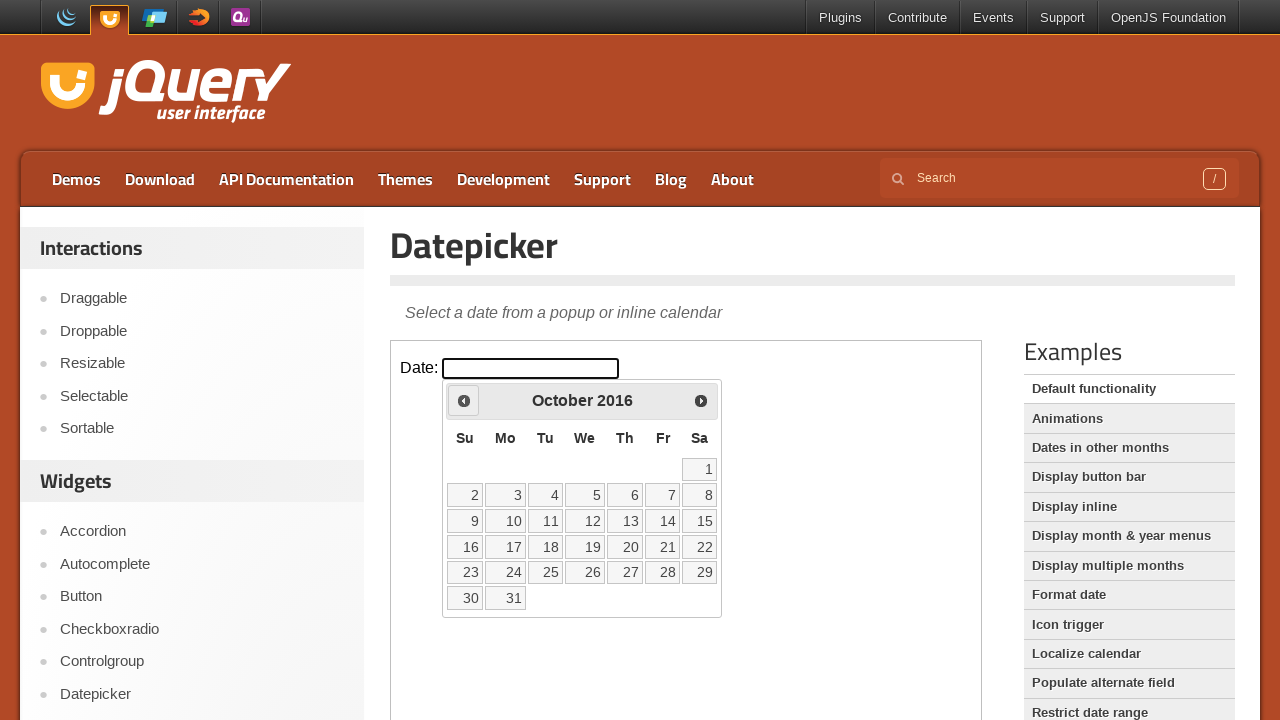

Clicked previous arrow to navigate backwards (current: October 2016) at (464, 400) on iframe.demo-frame >> internal:control=enter-frame >> #ui-datepicker-div .ui-date
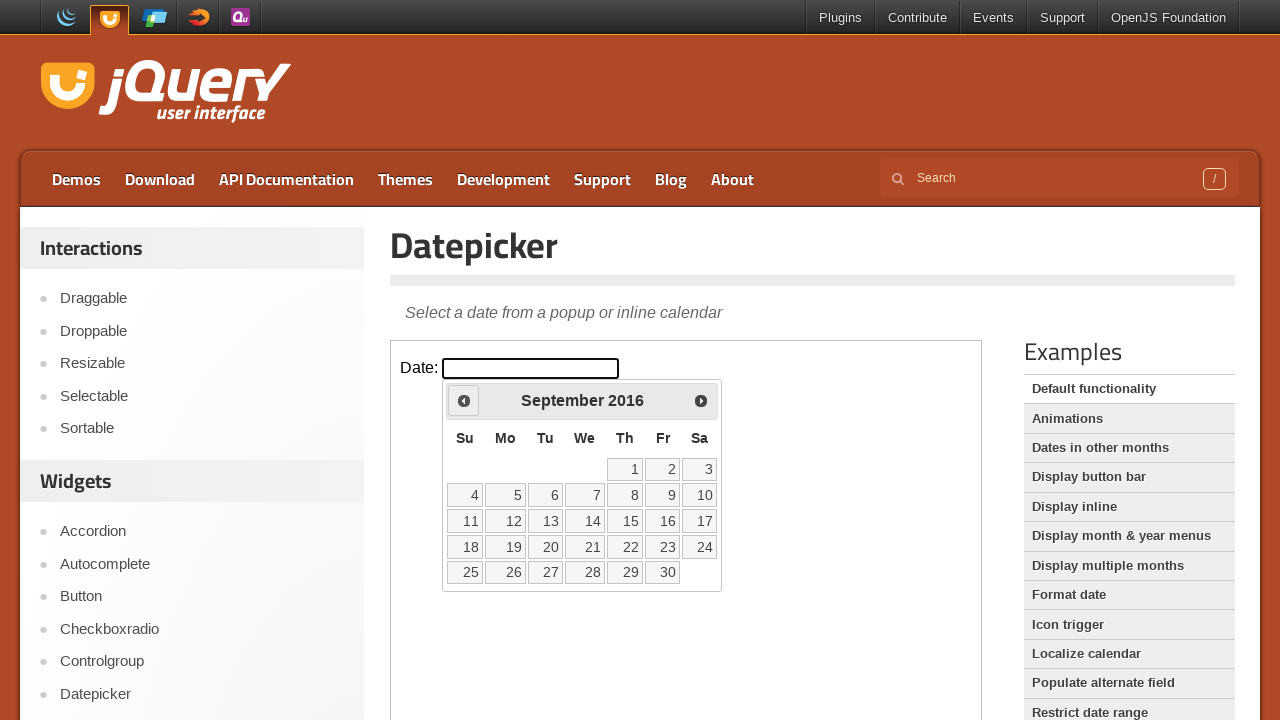

Waited for UI update
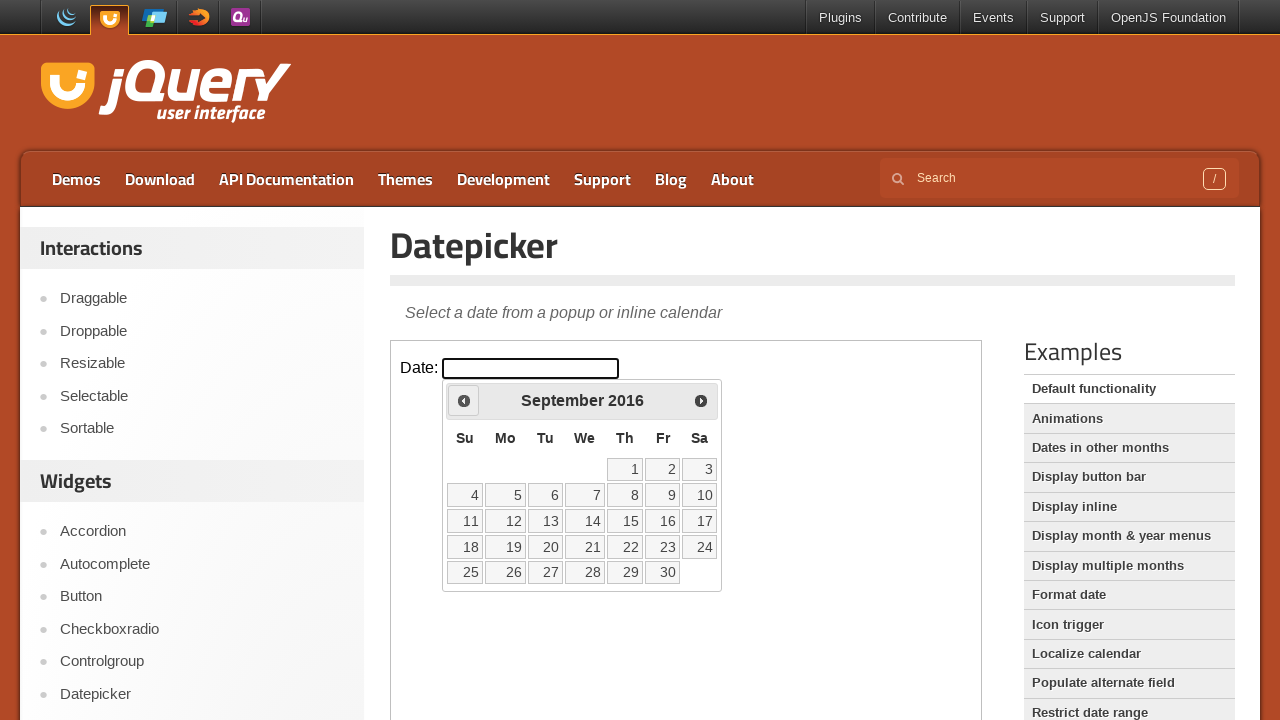

Clicked previous arrow to navigate backwards (current: September 2016) at (464, 400) on iframe.demo-frame >> internal:control=enter-frame >> #ui-datepicker-div .ui-date
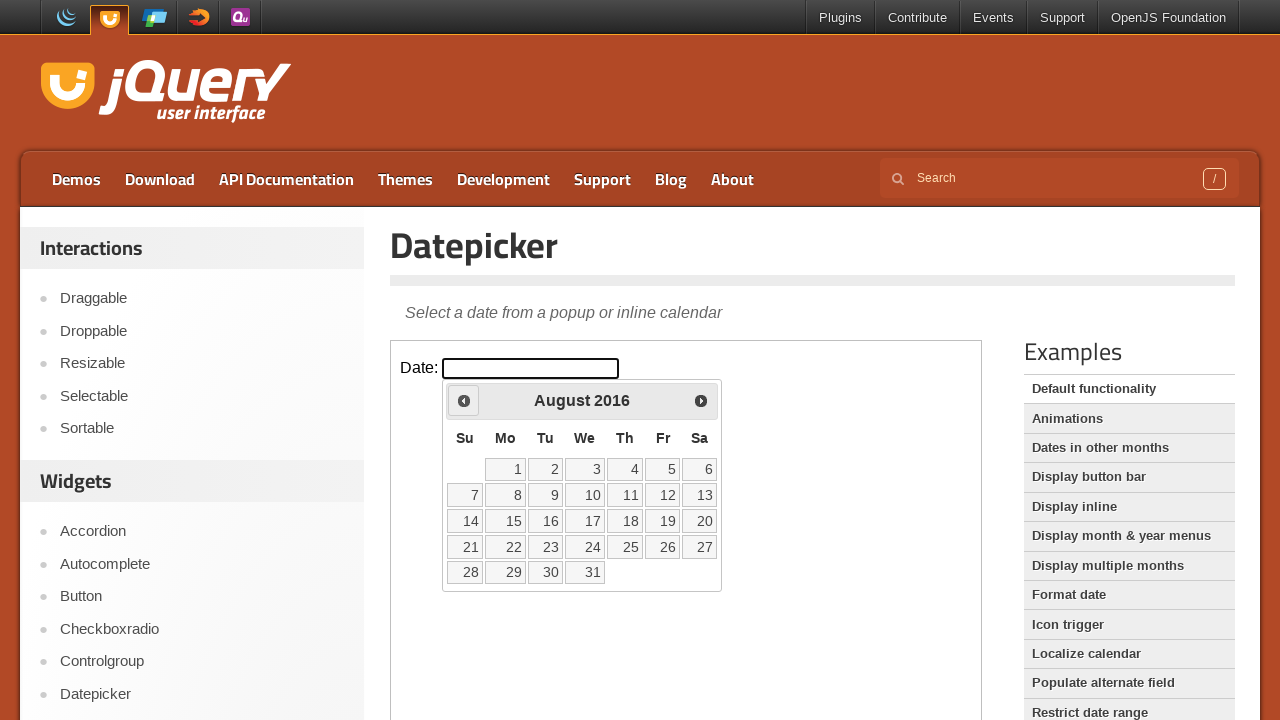

Waited for UI update
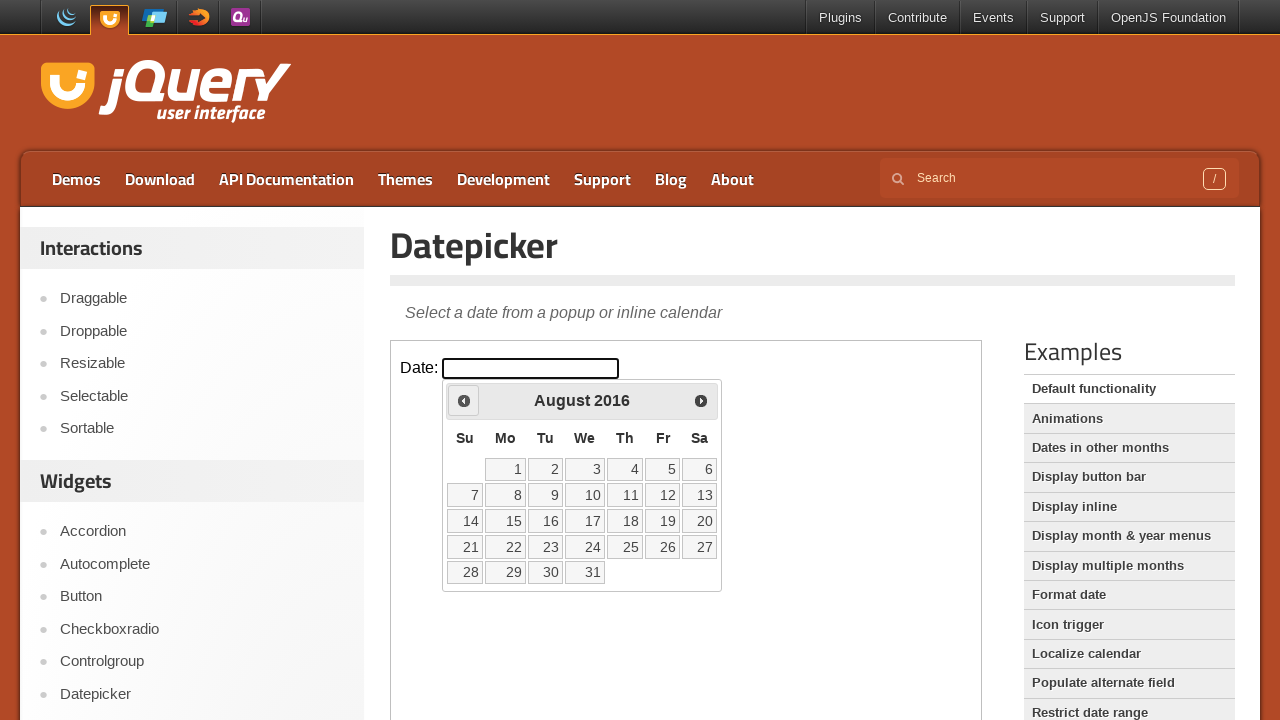

Clicked previous arrow to navigate backwards (current: August 2016) at (464, 400) on iframe.demo-frame >> internal:control=enter-frame >> #ui-datepicker-div .ui-date
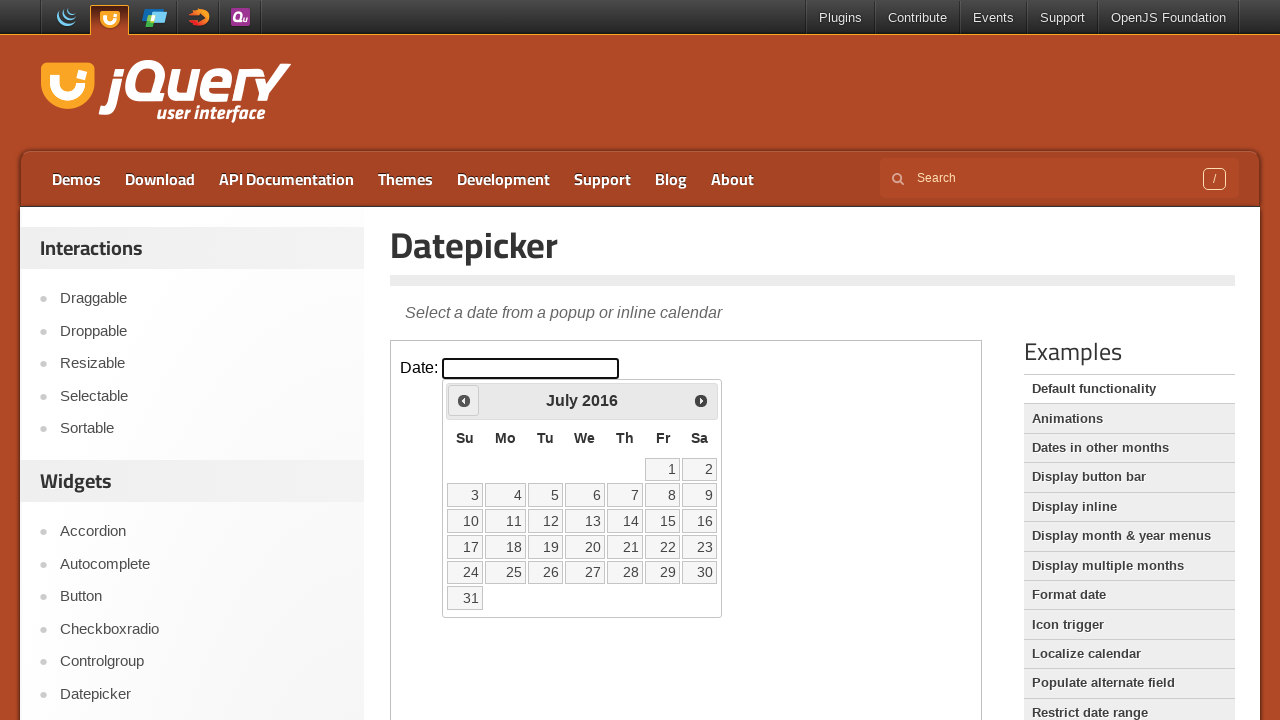

Waited for UI update
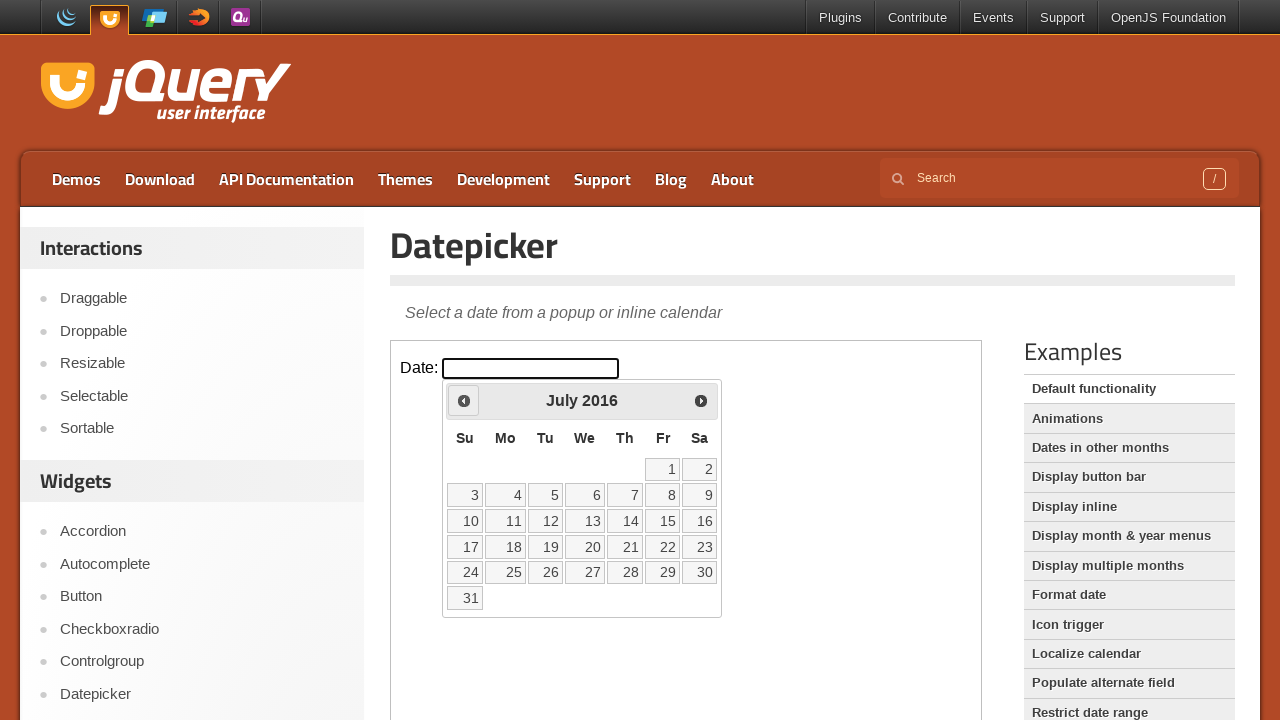

Clicked previous arrow to navigate backwards (current: July 2016) at (464, 400) on iframe.demo-frame >> internal:control=enter-frame >> #ui-datepicker-div .ui-date
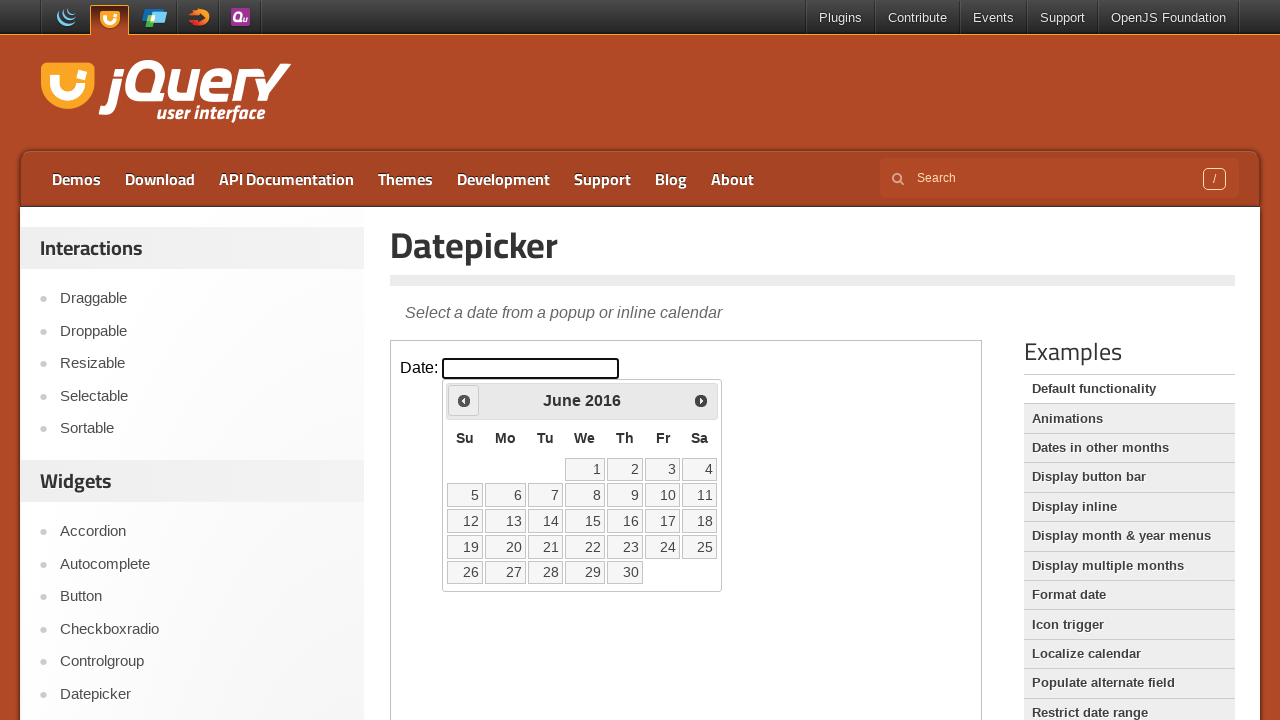

Waited for UI update
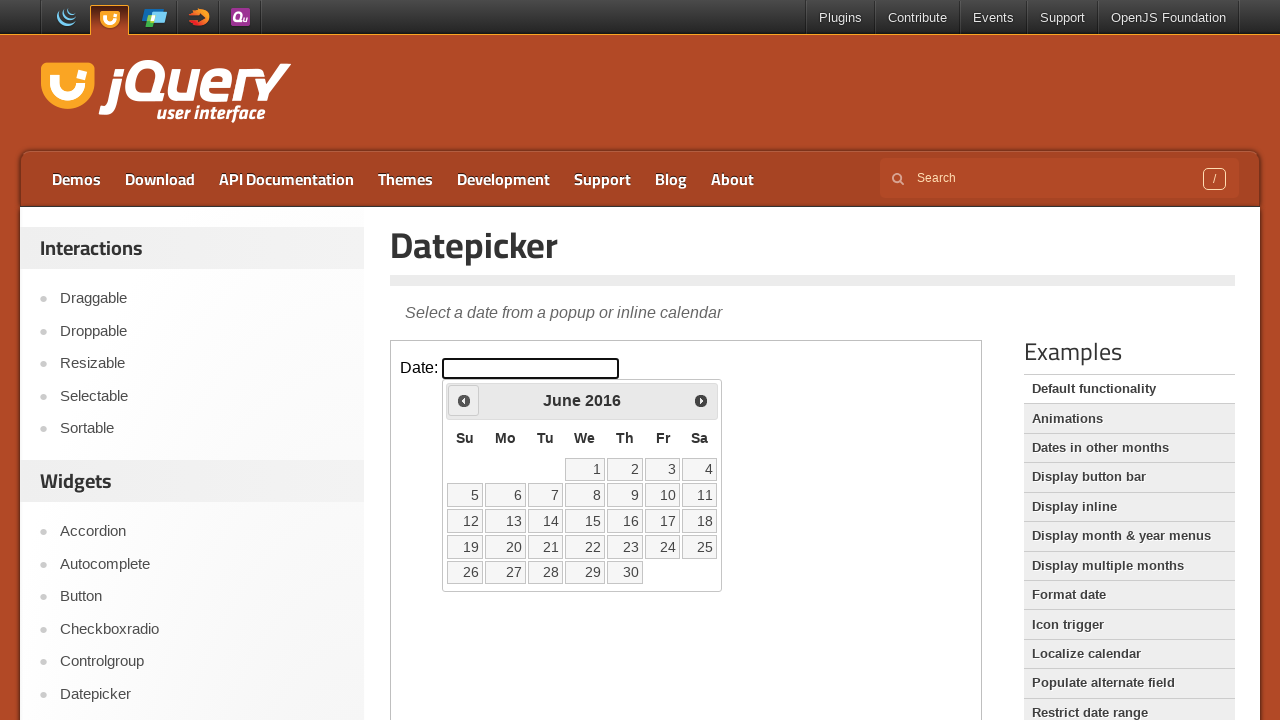

Clicked previous arrow to navigate backwards (current: June 2016) at (464, 400) on iframe.demo-frame >> internal:control=enter-frame >> #ui-datepicker-div .ui-date
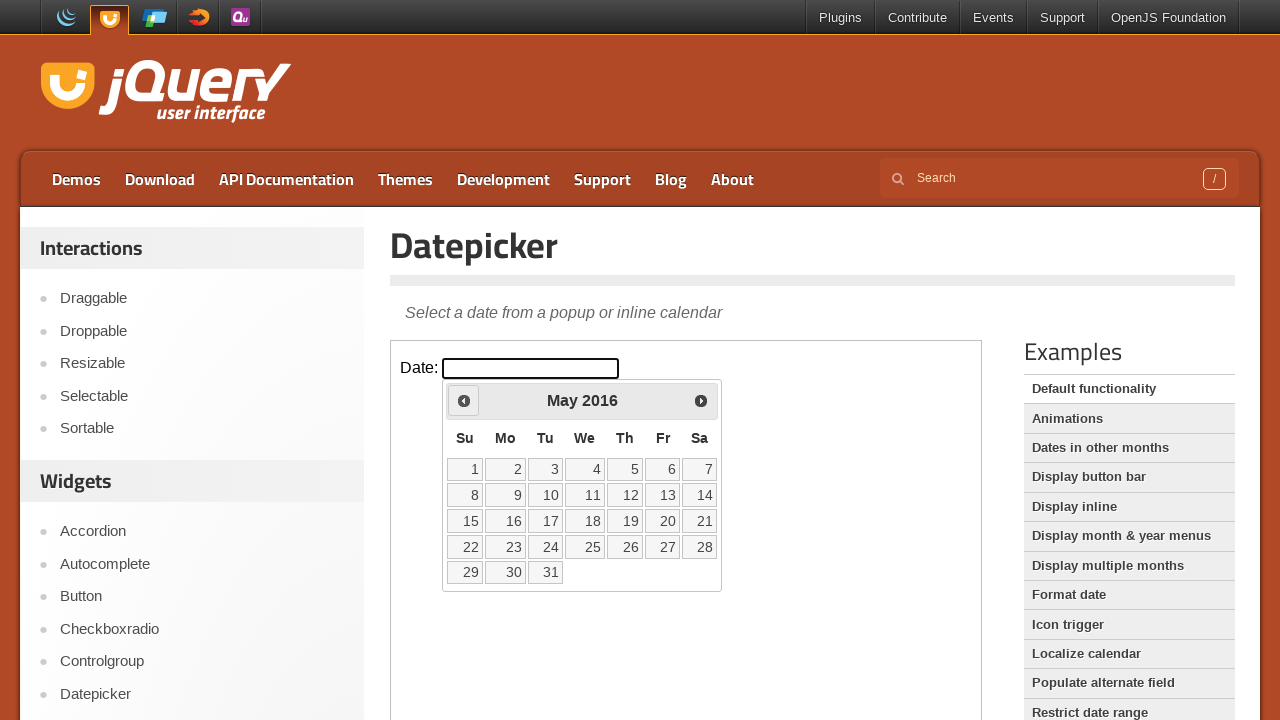

Waited for UI update
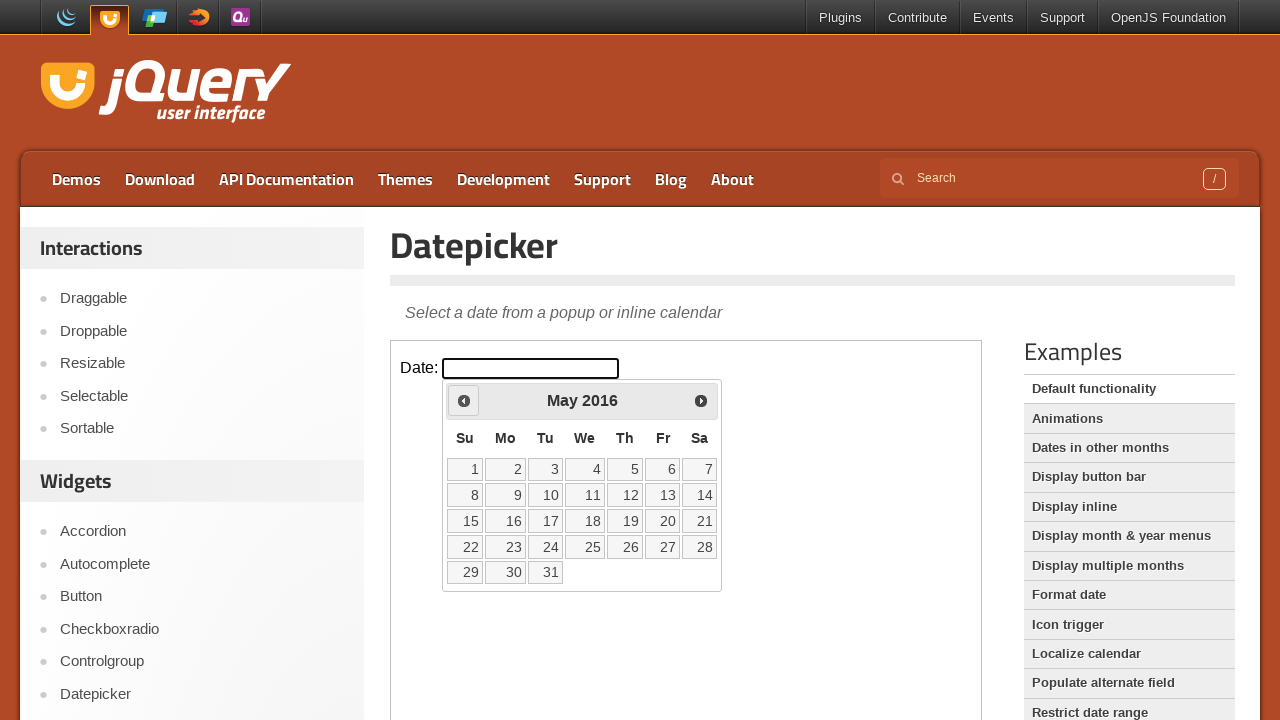

Clicked previous arrow to navigate backwards (current: May 2016) at (464, 400) on iframe.demo-frame >> internal:control=enter-frame >> #ui-datepicker-div .ui-date
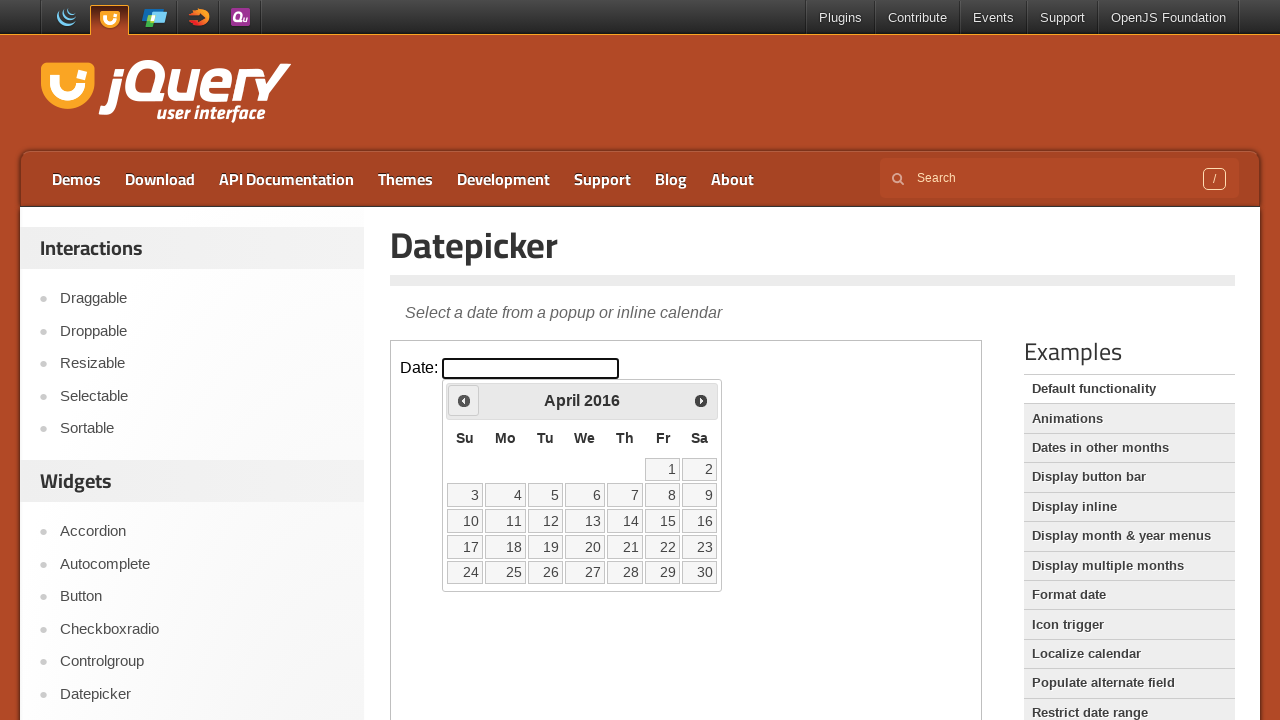

Waited for UI update
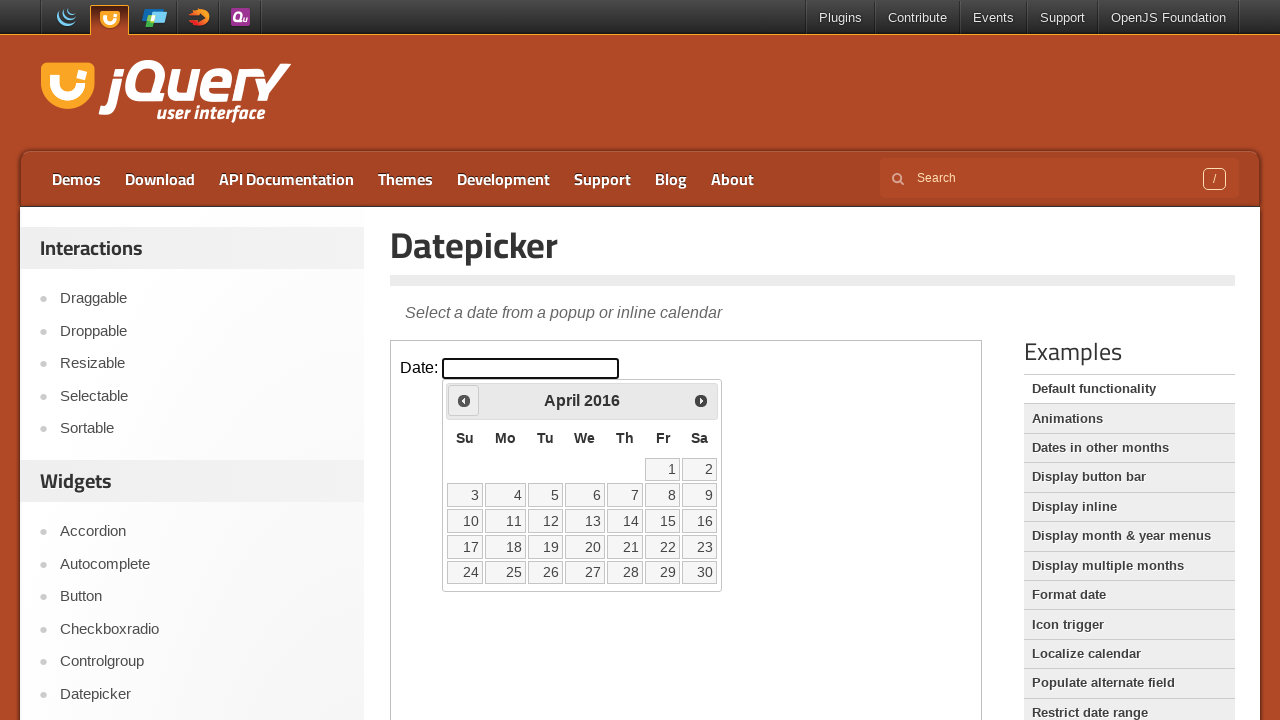

Clicked previous arrow to navigate backwards (current: April 2016) at (464, 400) on iframe.demo-frame >> internal:control=enter-frame >> #ui-datepicker-div .ui-date
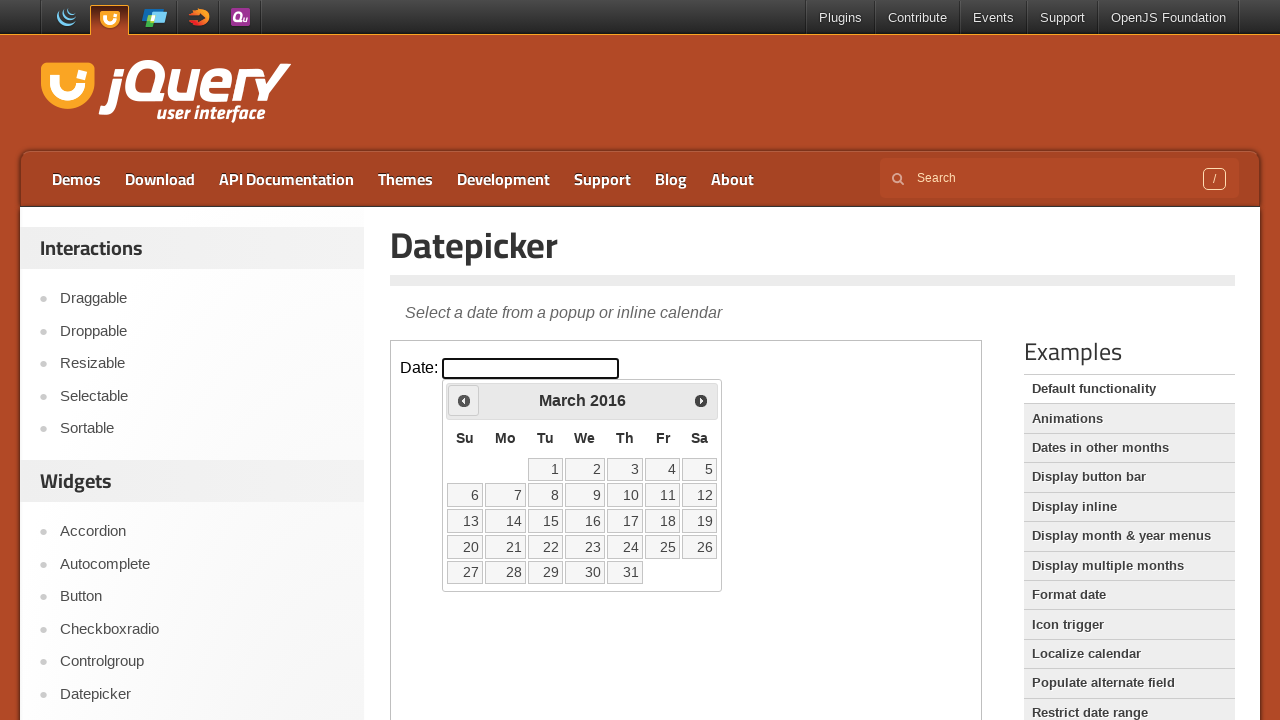

Waited for UI update
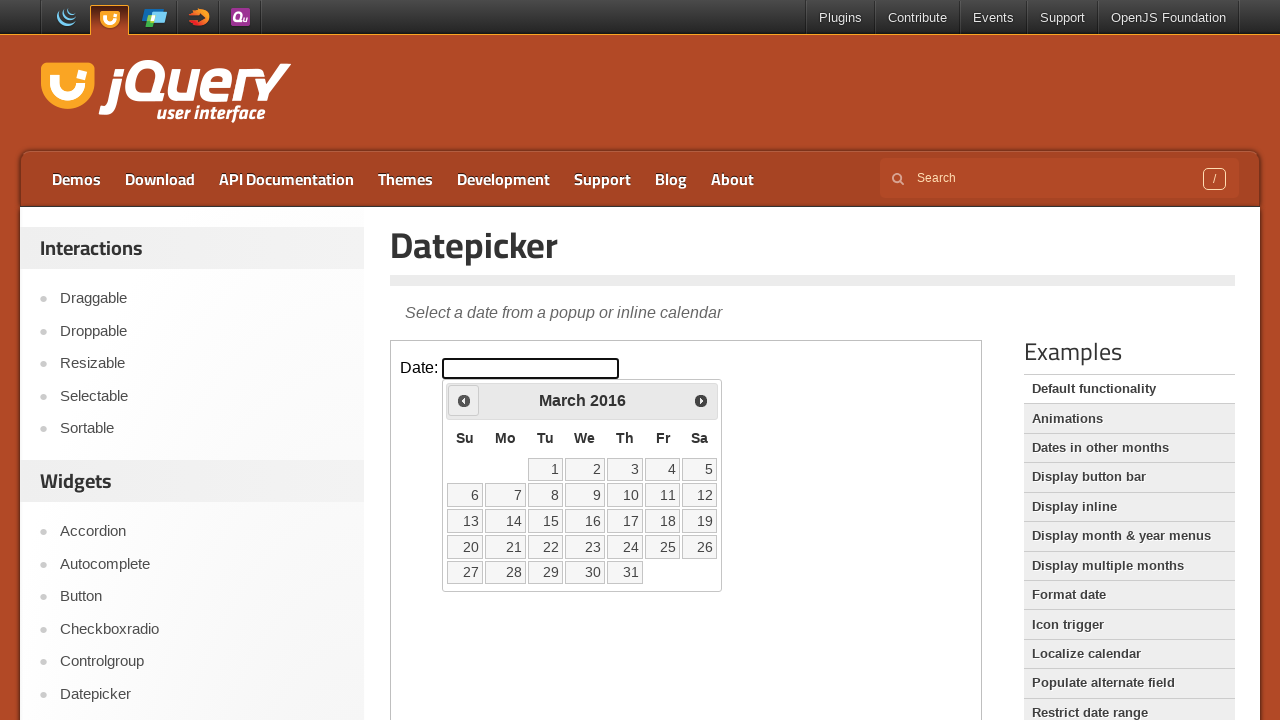

Clicked previous arrow to navigate backwards (current: March 2016) at (464, 400) on iframe.demo-frame >> internal:control=enter-frame >> #ui-datepicker-div .ui-date
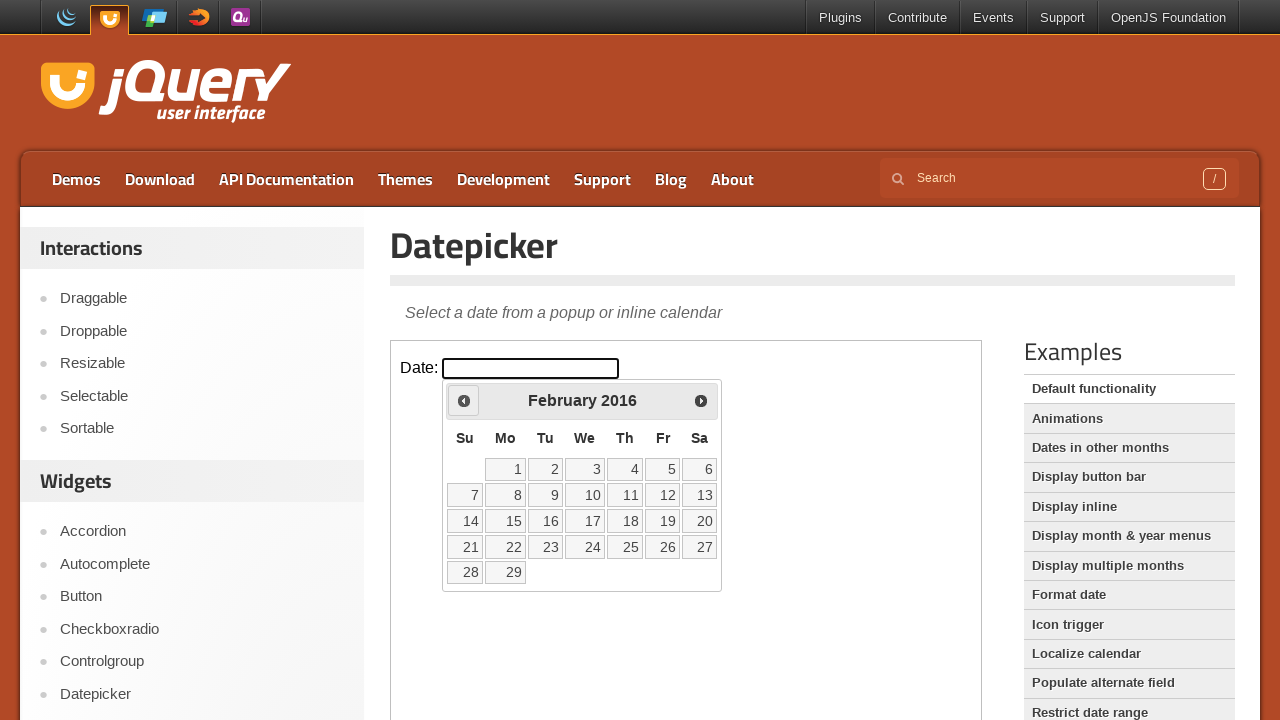

Waited for UI update
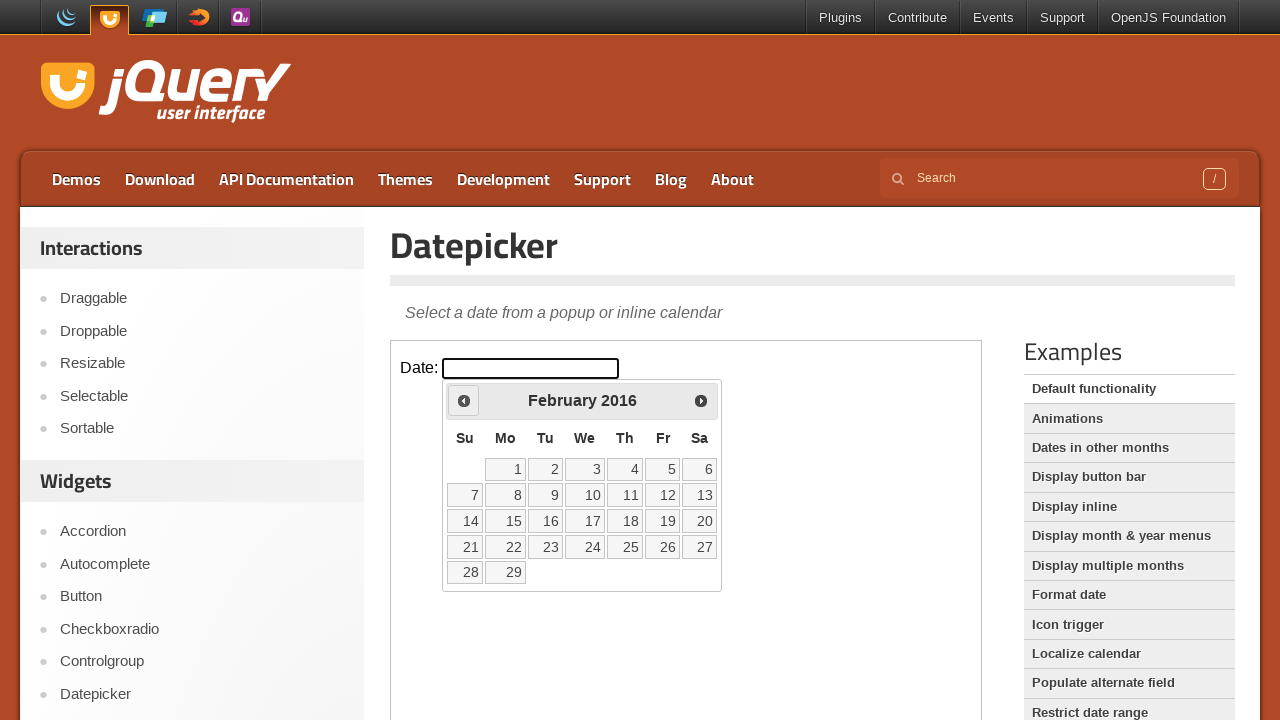

Clicked previous arrow to navigate backwards (current: February 2016) at (464, 400) on iframe.demo-frame >> internal:control=enter-frame >> #ui-datepicker-div .ui-date
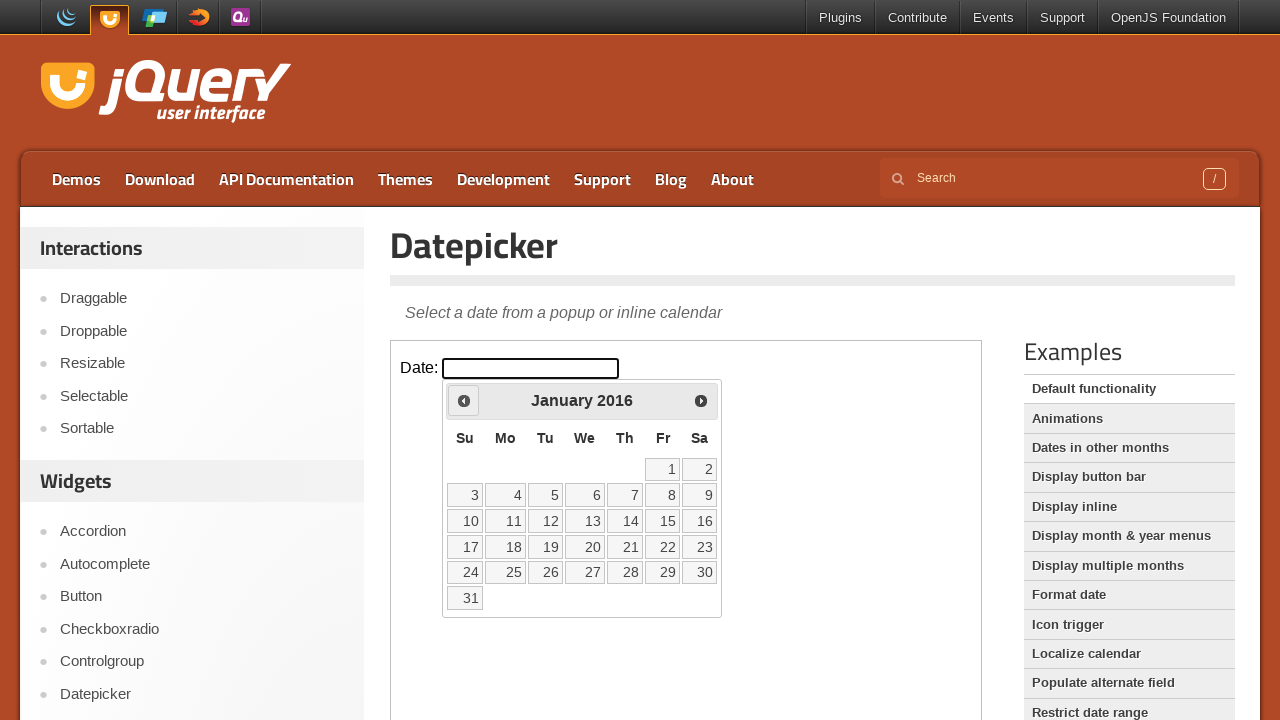

Waited for UI update
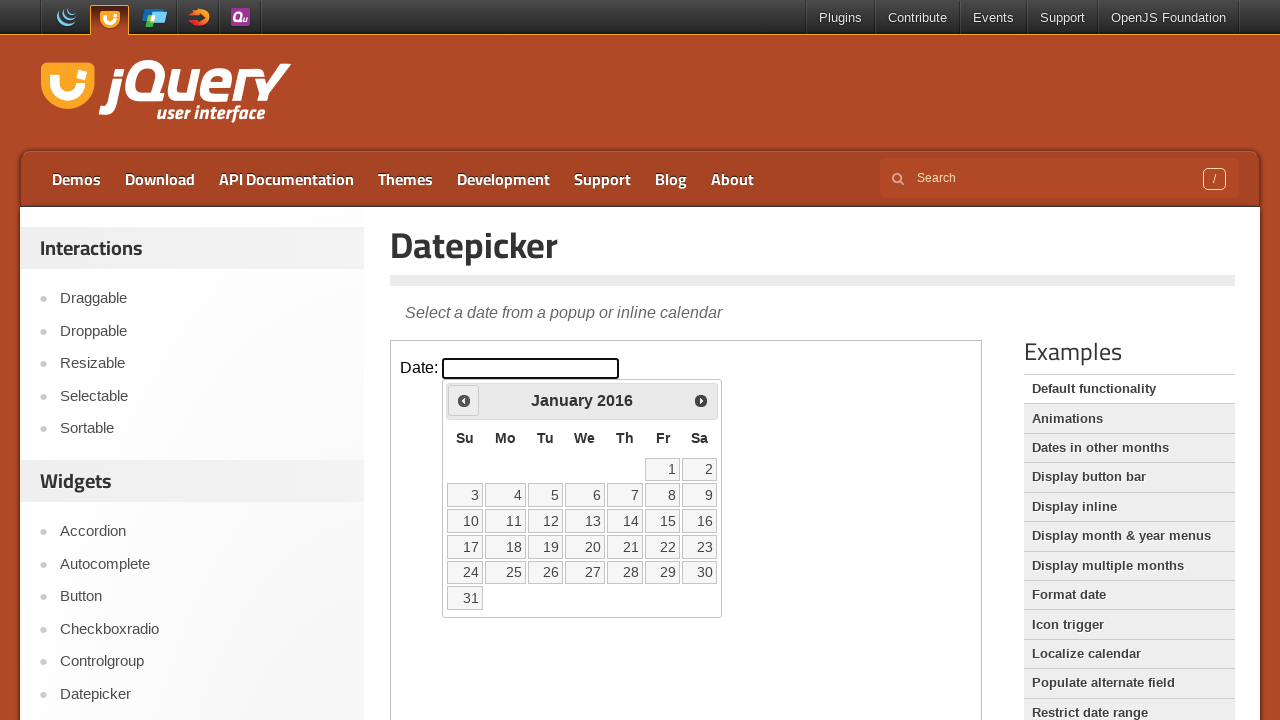

Clicked previous arrow to navigate backwards (current: January 2016) at (464, 400) on iframe.demo-frame >> internal:control=enter-frame >> #ui-datepicker-div .ui-date
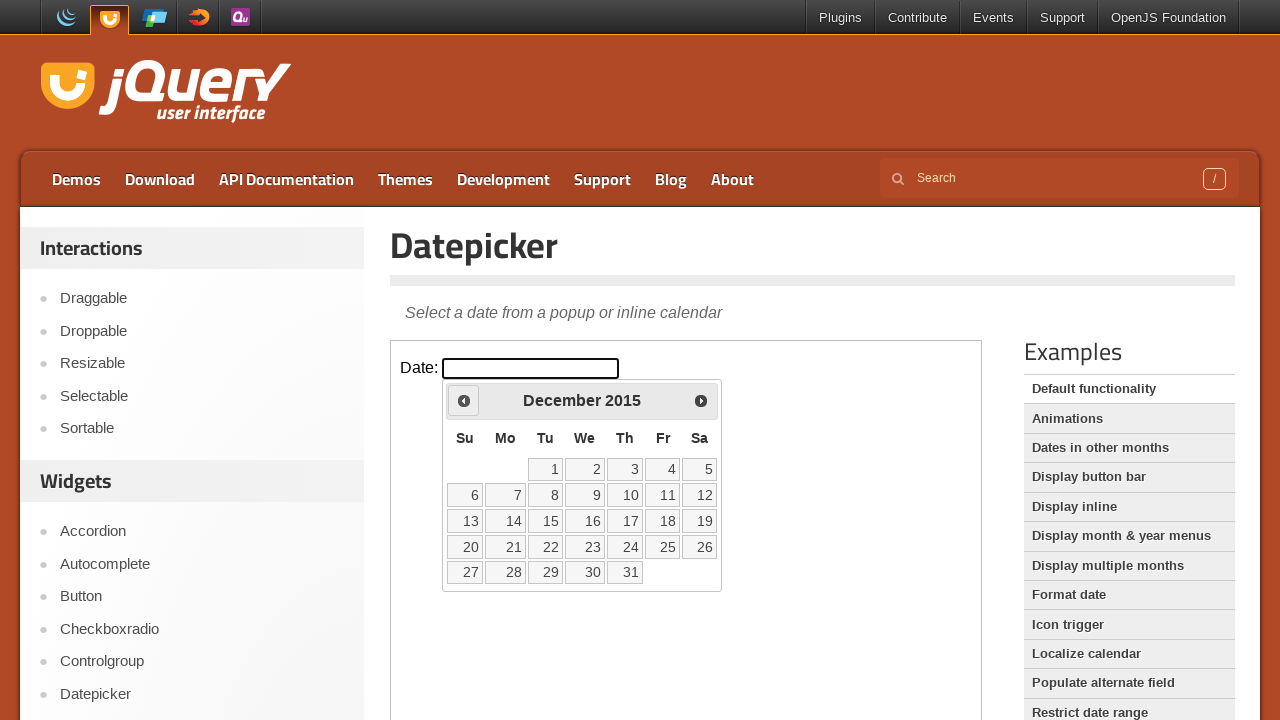

Waited for UI update
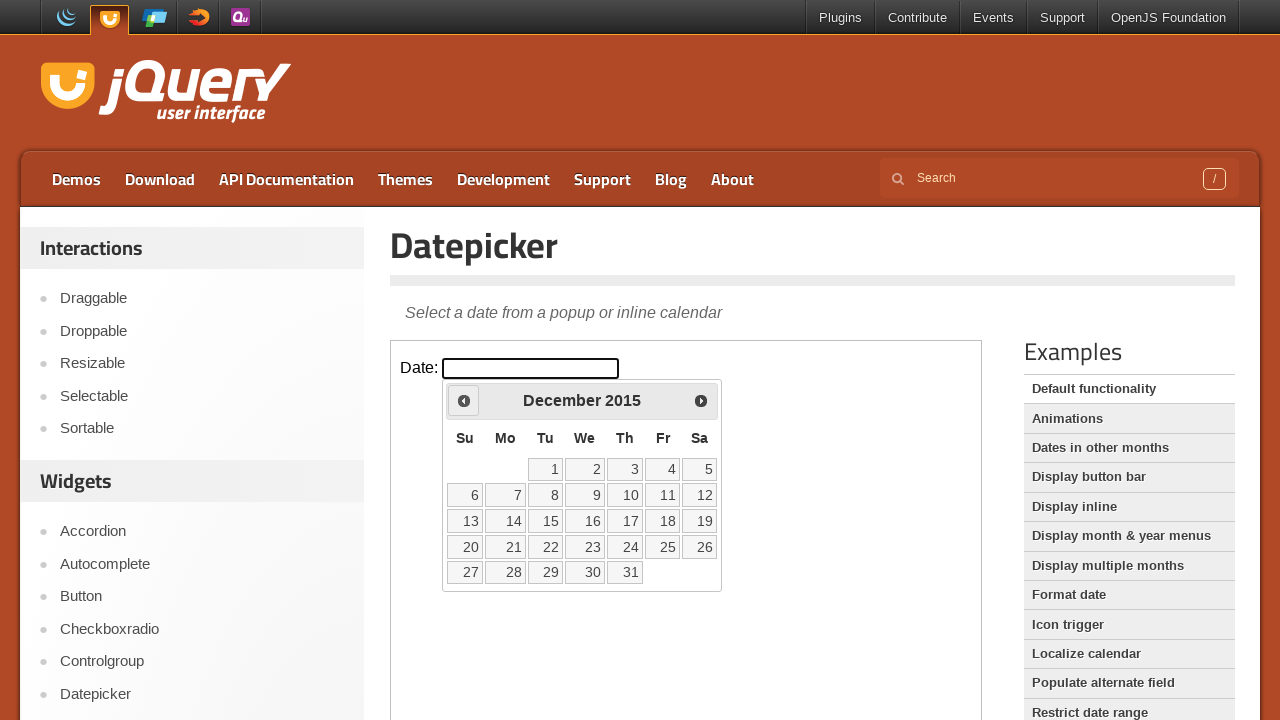

Clicked previous arrow to navigate backwards (current: December 2015) at (464, 400) on iframe.demo-frame >> internal:control=enter-frame >> #ui-datepicker-div .ui-date
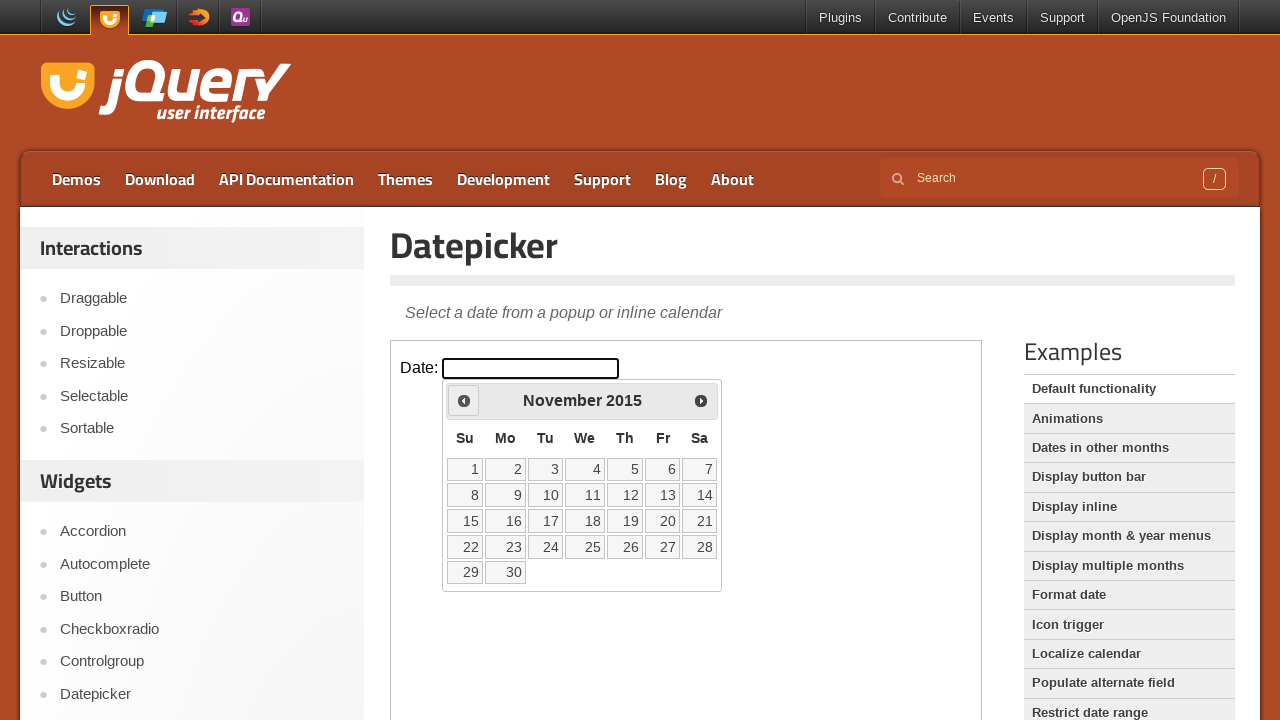

Waited for UI update
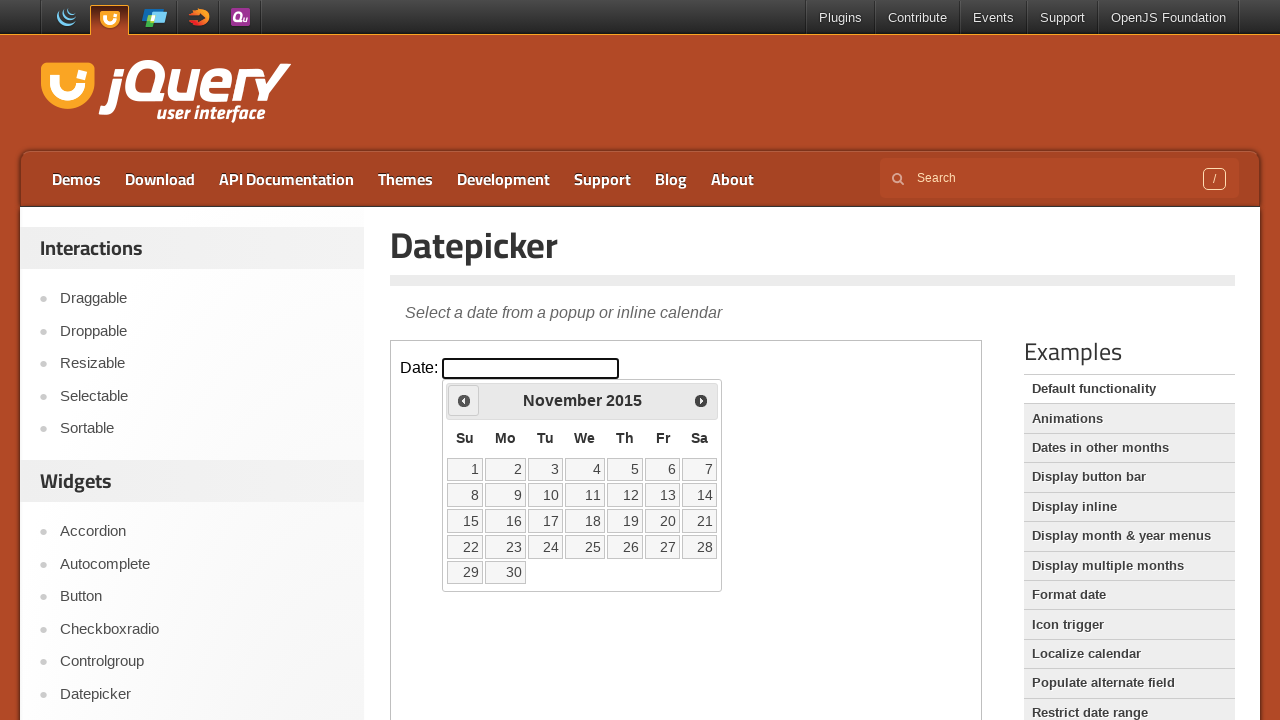

Clicked previous arrow to navigate backwards (current: November 2015) at (464, 400) on iframe.demo-frame >> internal:control=enter-frame >> #ui-datepicker-div .ui-date
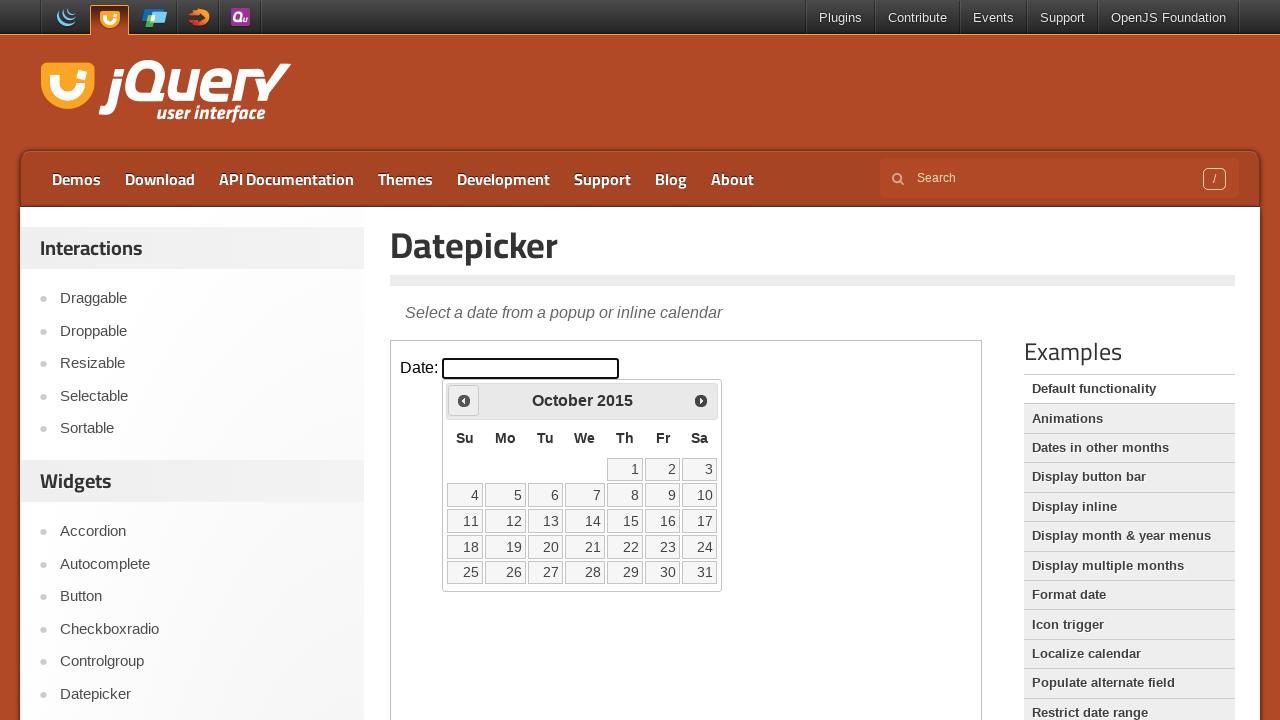

Waited for UI update
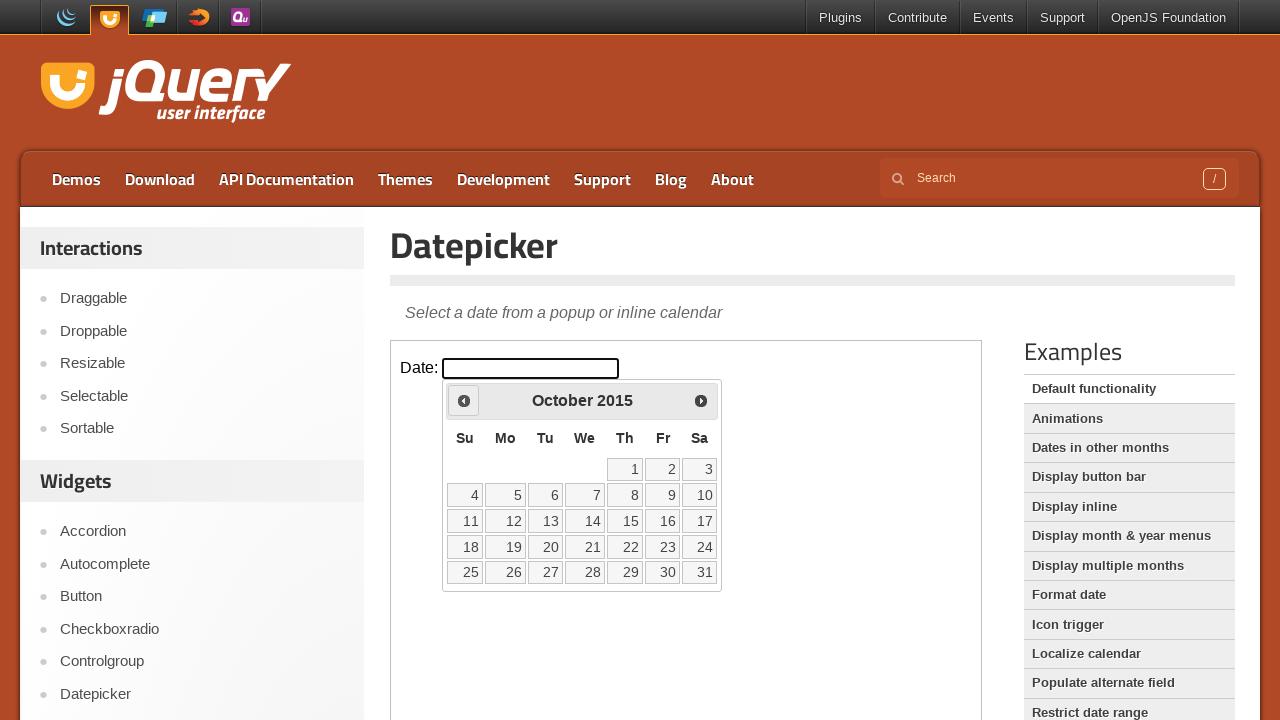

Clicked previous arrow to navigate backwards (current: October 2015) at (464, 400) on iframe.demo-frame >> internal:control=enter-frame >> #ui-datepicker-div .ui-date
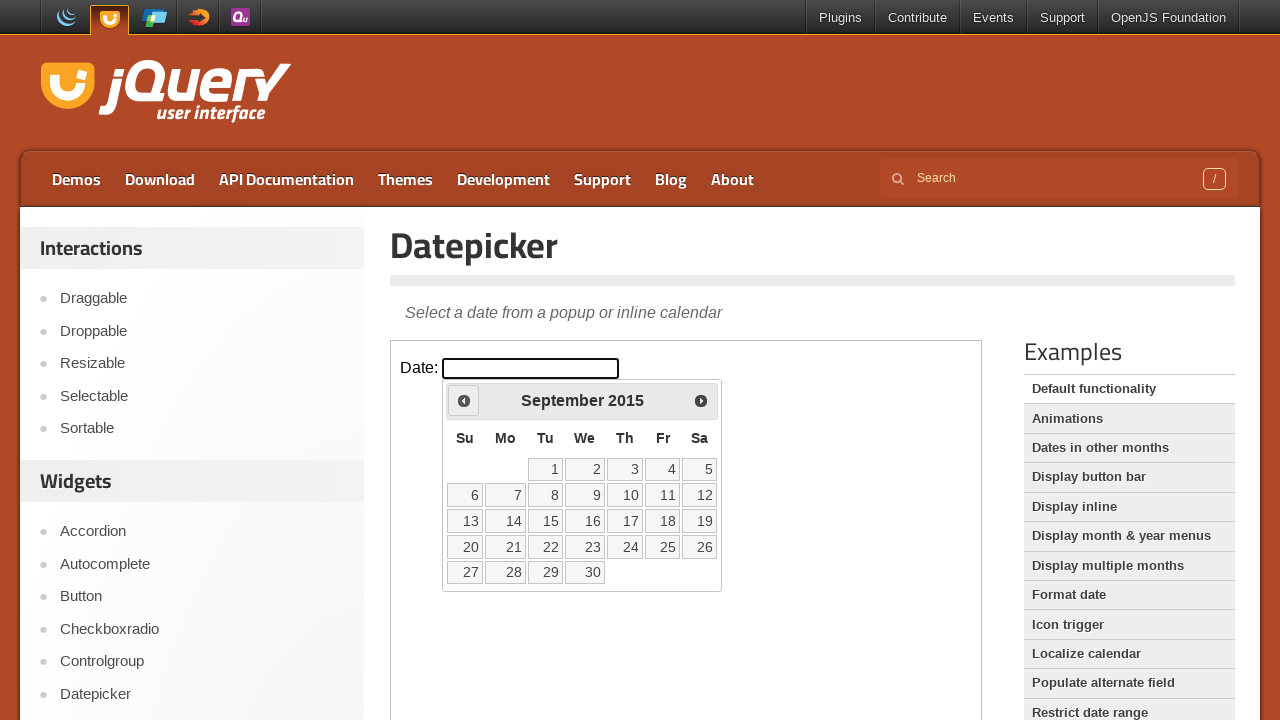

Waited for UI update
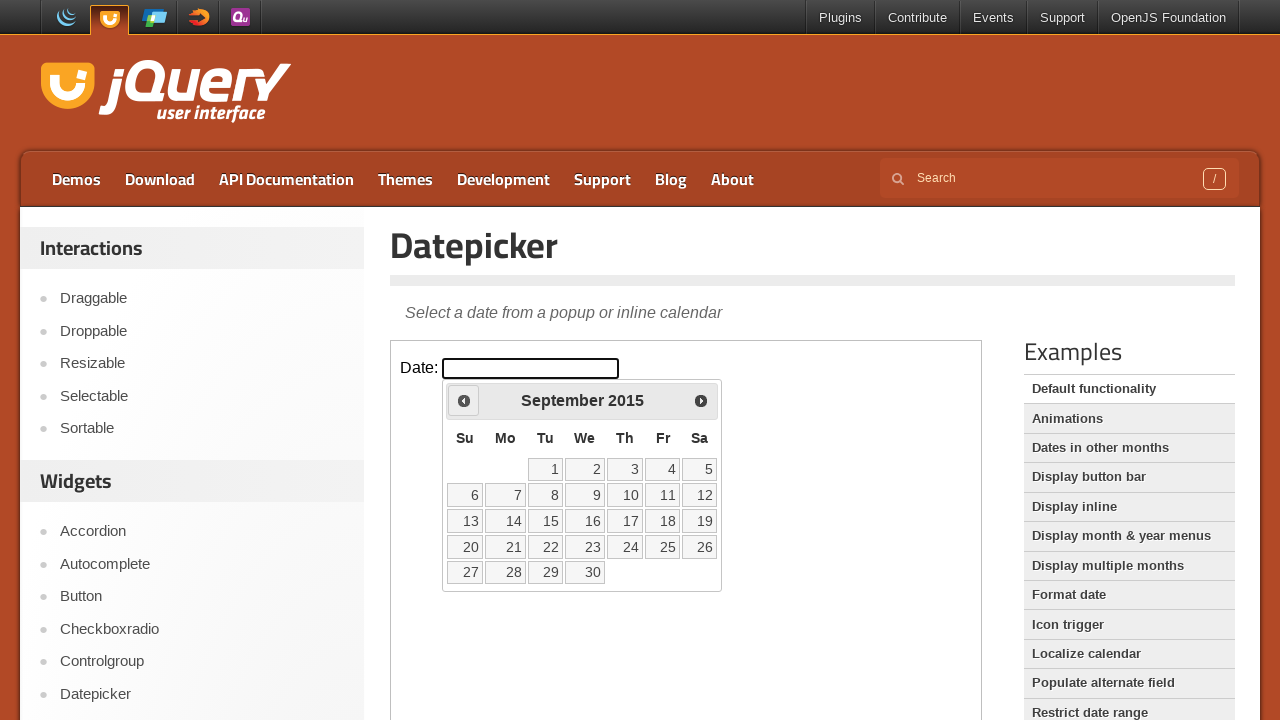

Clicked previous arrow to navigate backwards (current: September 2015) at (464, 400) on iframe.demo-frame >> internal:control=enter-frame >> #ui-datepicker-div .ui-date
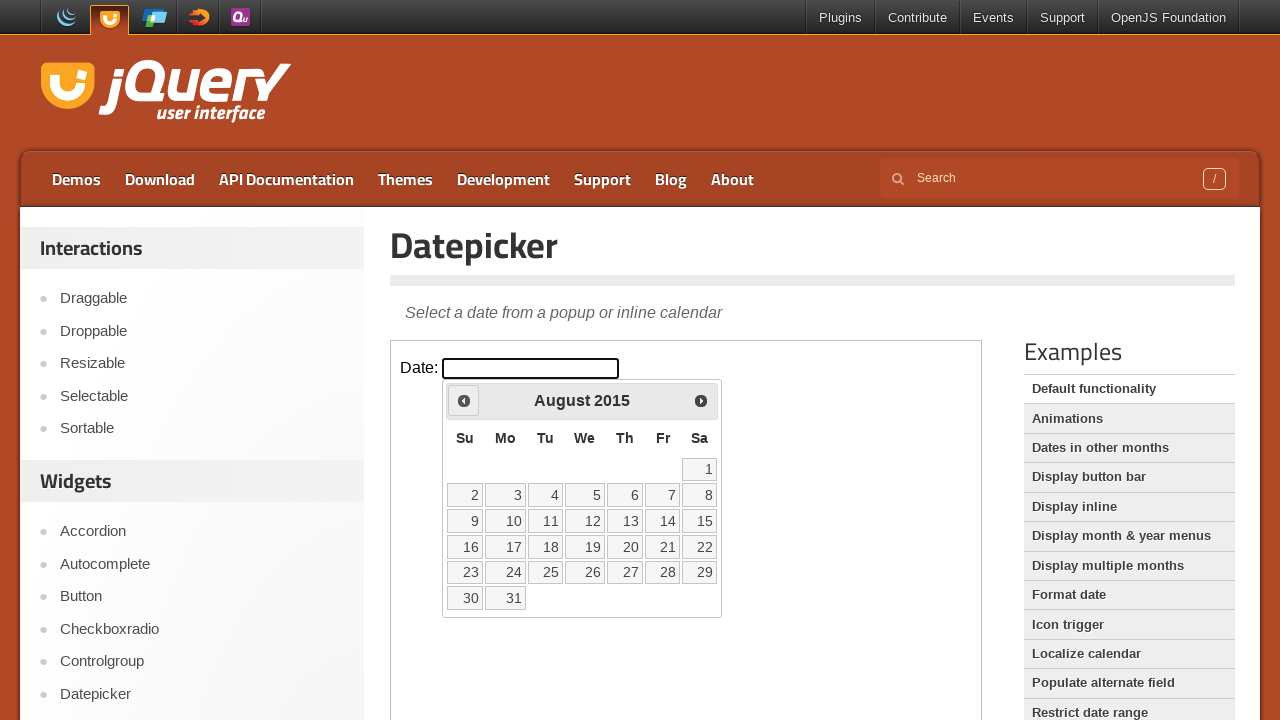

Waited for UI update
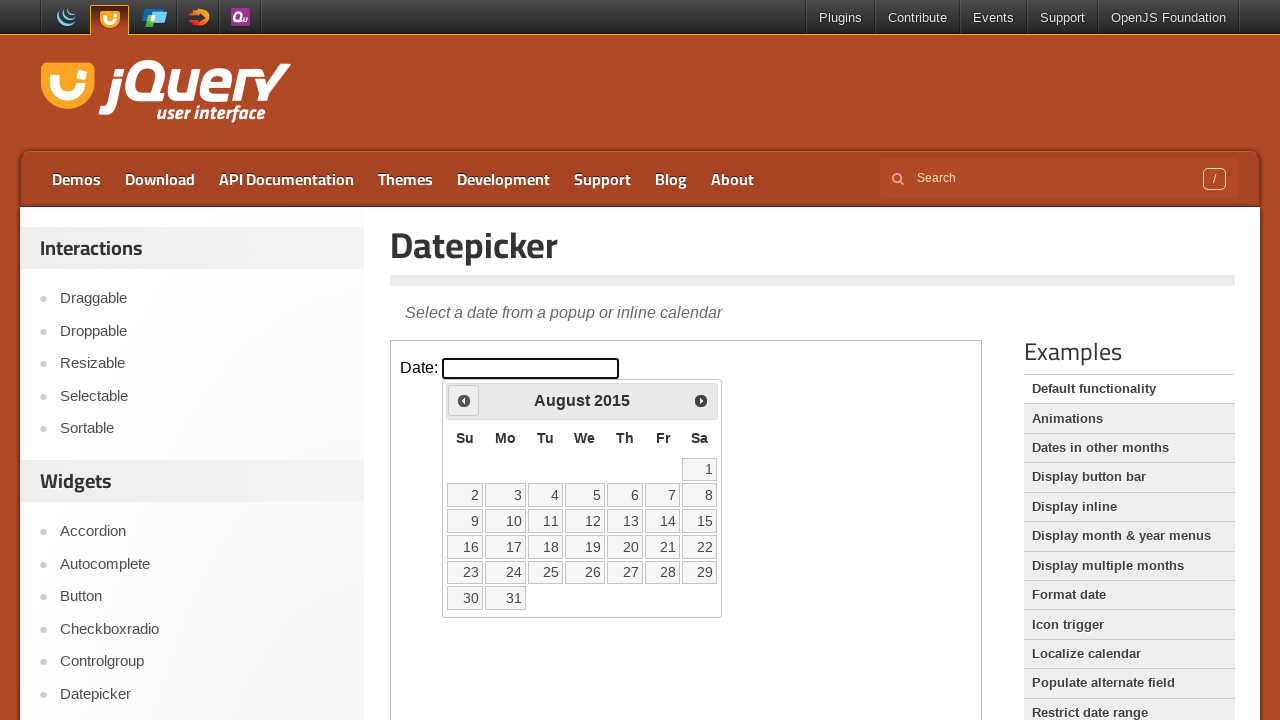

Clicked previous arrow to navigate backwards (current: August 2015) at (464, 400) on iframe.demo-frame >> internal:control=enter-frame >> #ui-datepicker-div .ui-date
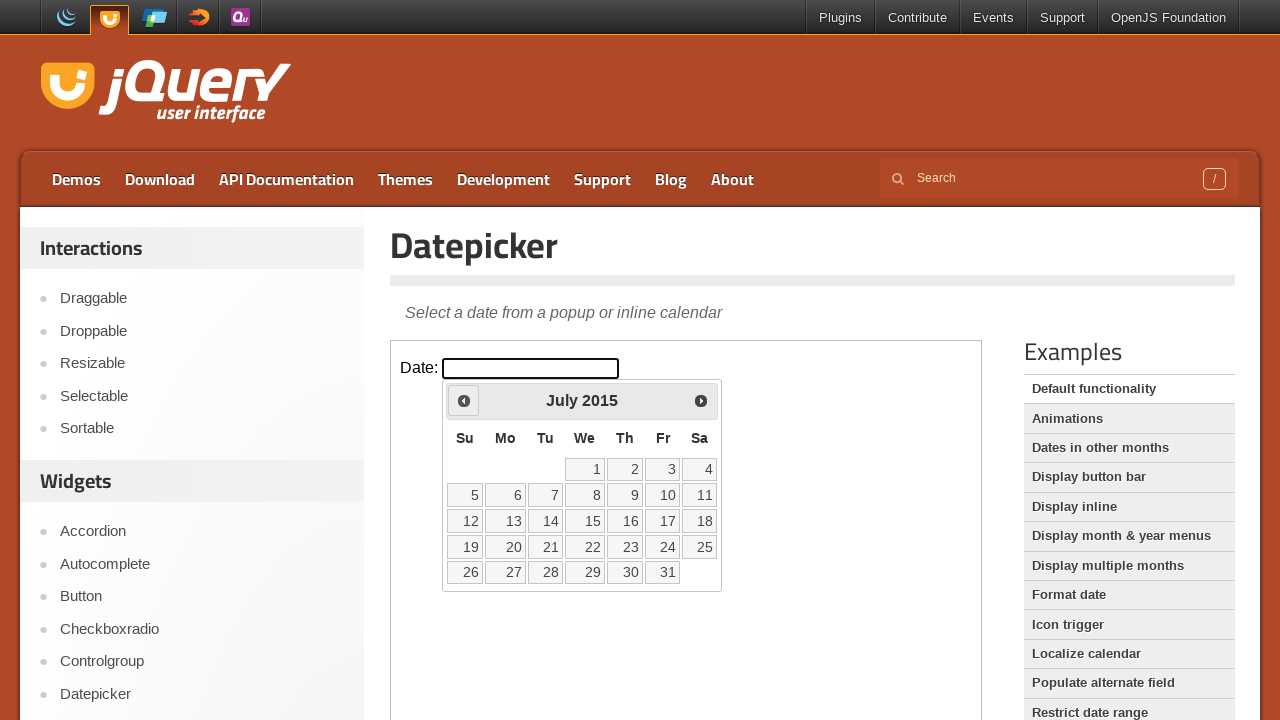

Waited for UI update
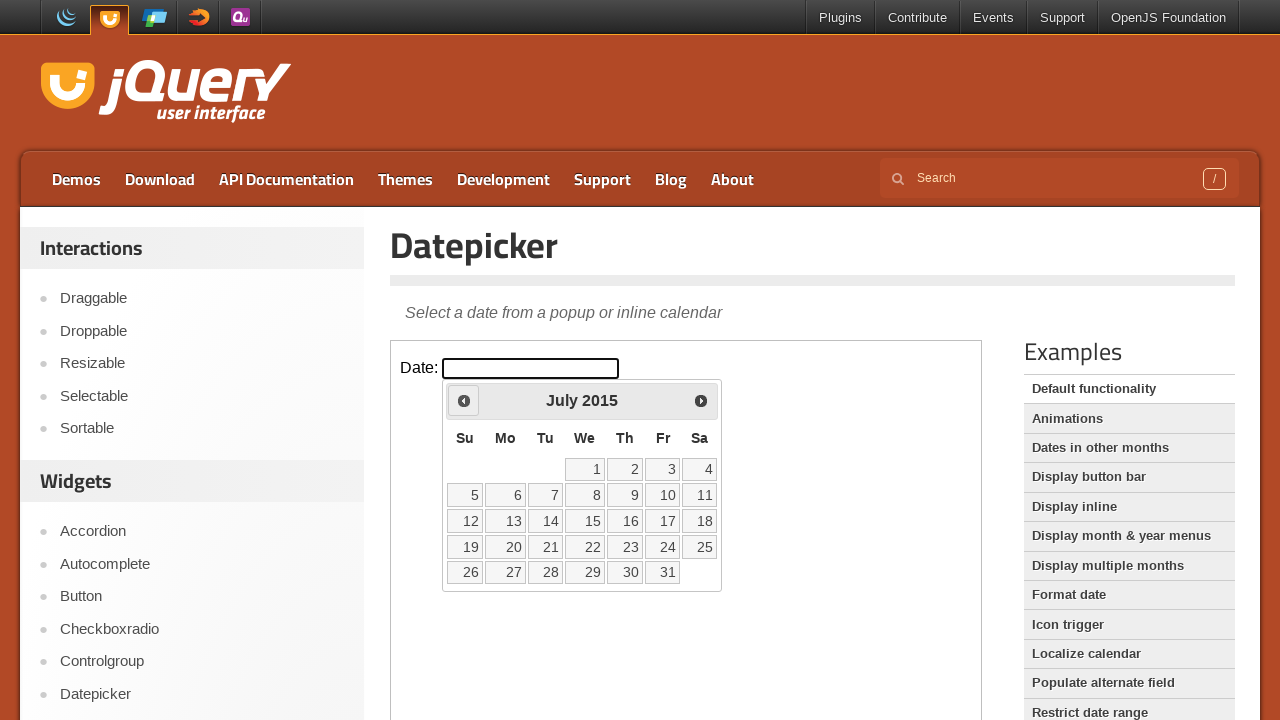

Clicked previous arrow to navigate backwards (current: July 2015) at (464, 400) on iframe.demo-frame >> internal:control=enter-frame >> #ui-datepicker-div .ui-date
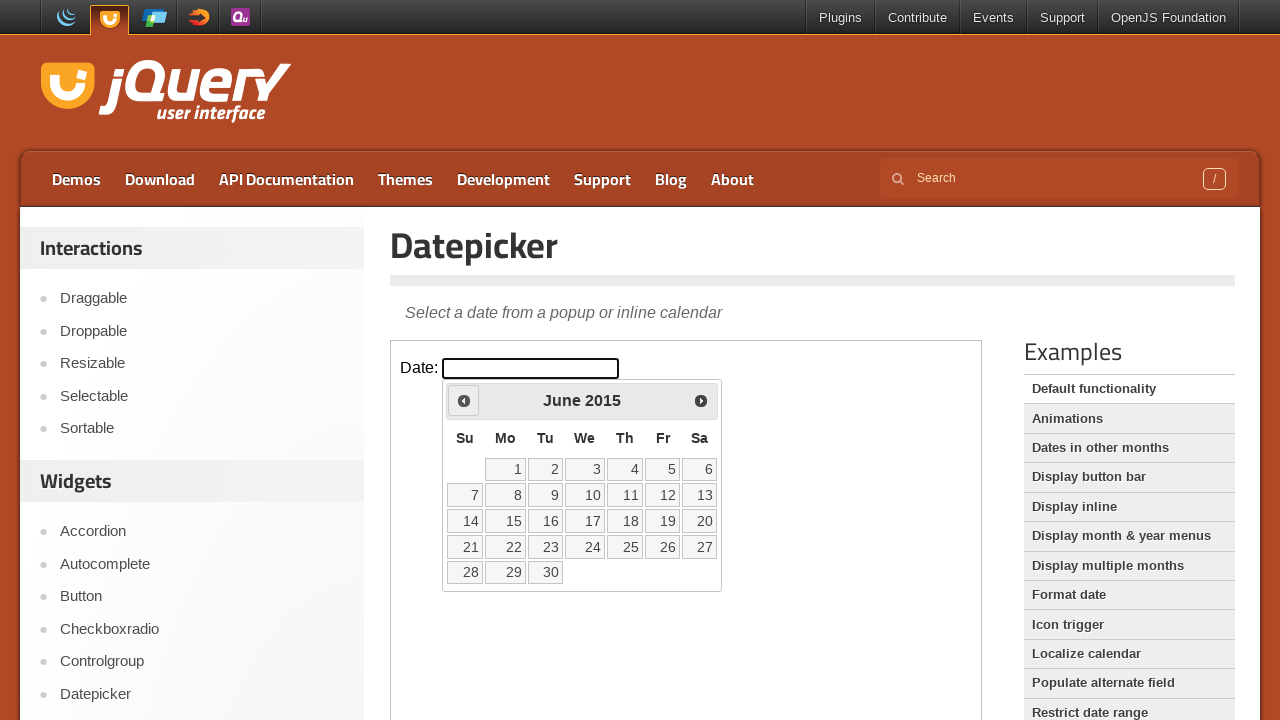

Waited for UI update
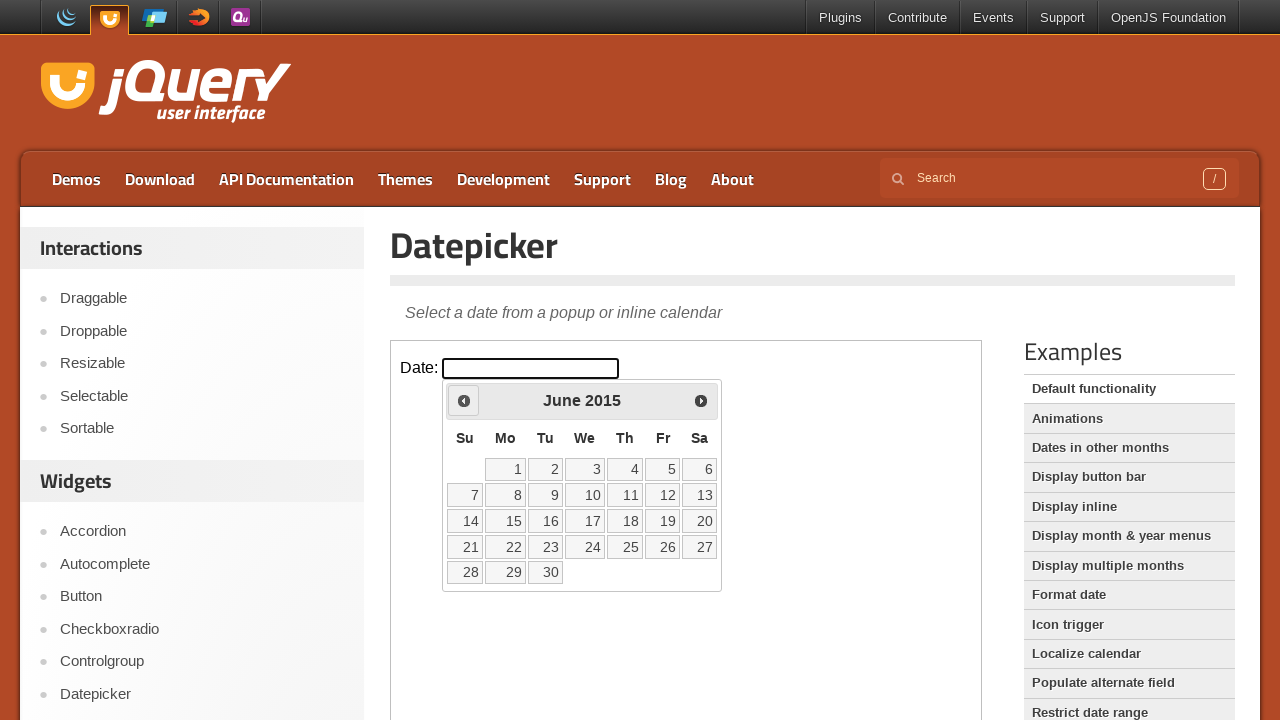

Clicked previous arrow to navigate backwards (current: June 2015) at (464, 400) on iframe.demo-frame >> internal:control=enter-frame >> #ui-datepicker-div .ui-date
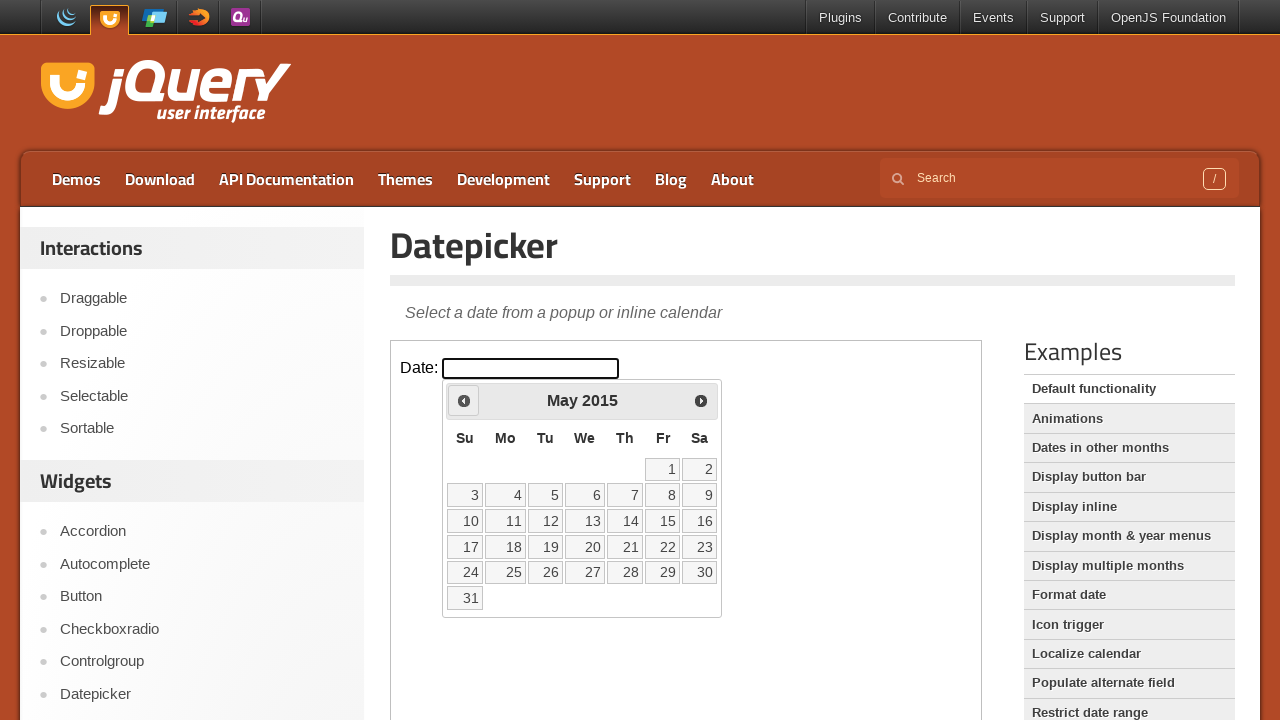

Waited for UI update
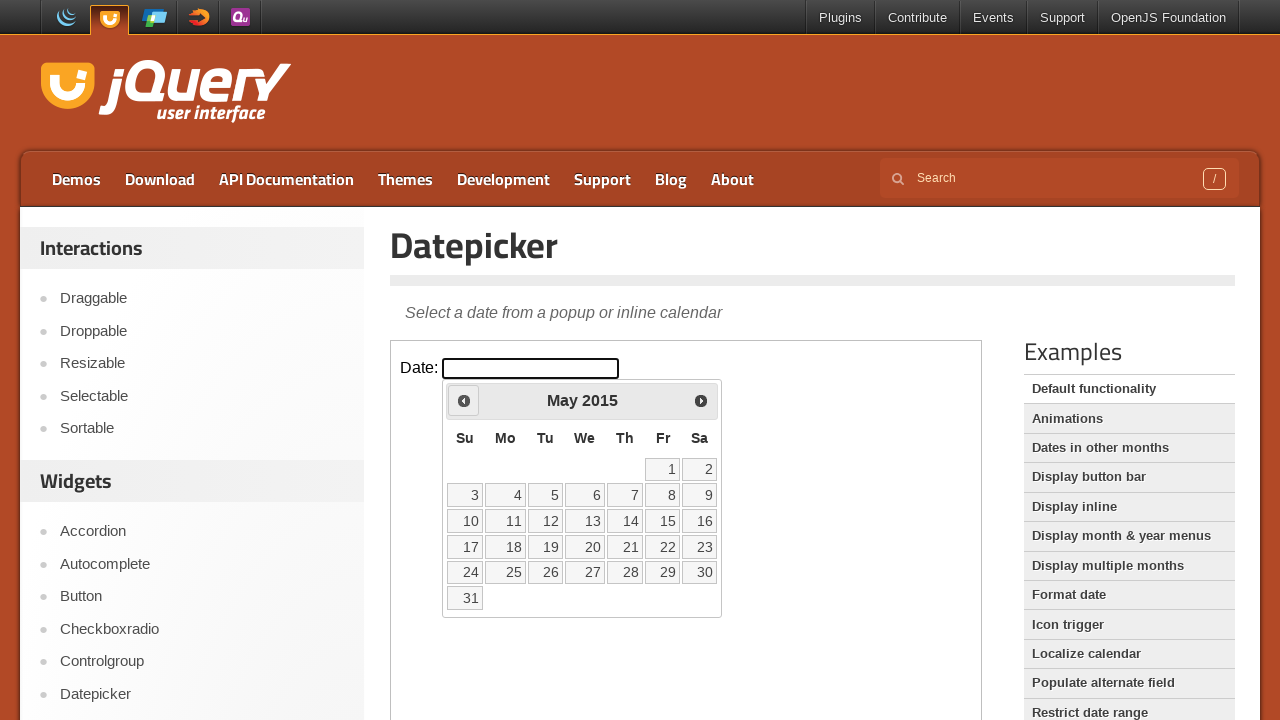

Clicked previous arrow to navigate backwards (current: May 2015) at (464, 400) on iframe.demo-frame >> internal:control=enter-frame >> #ui-datepicker-div .ui-date
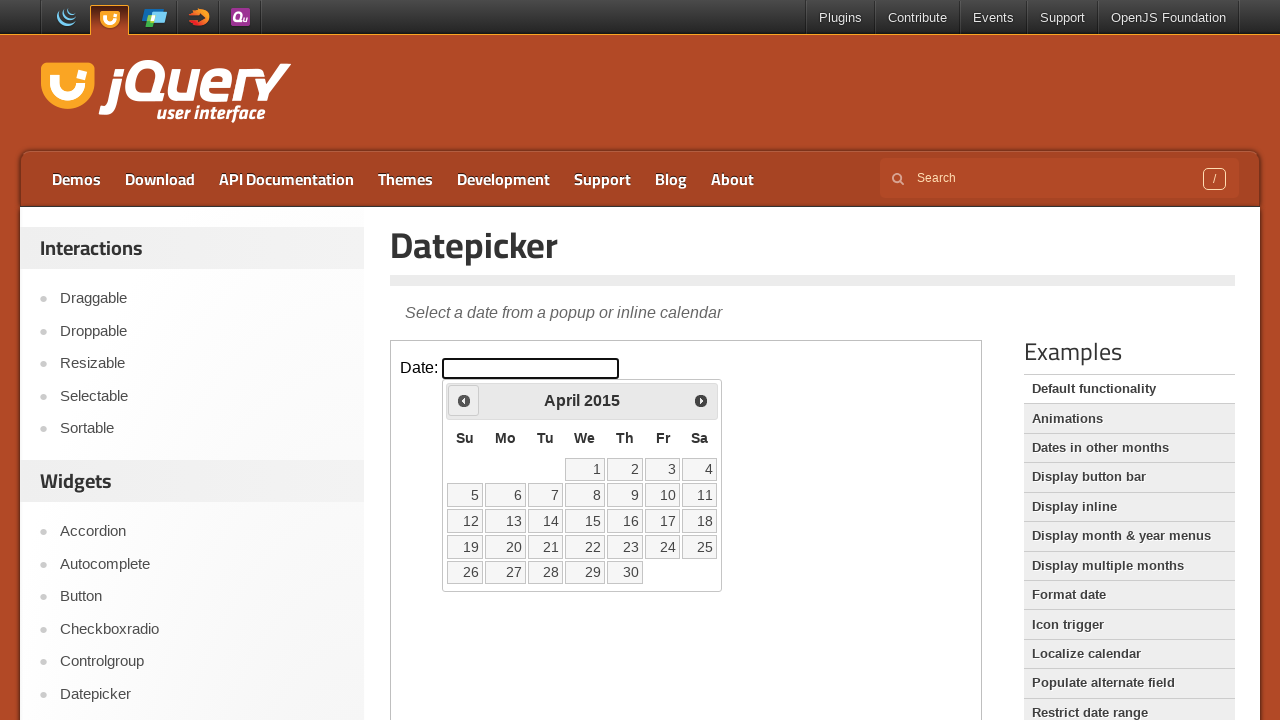

Waited for UI update
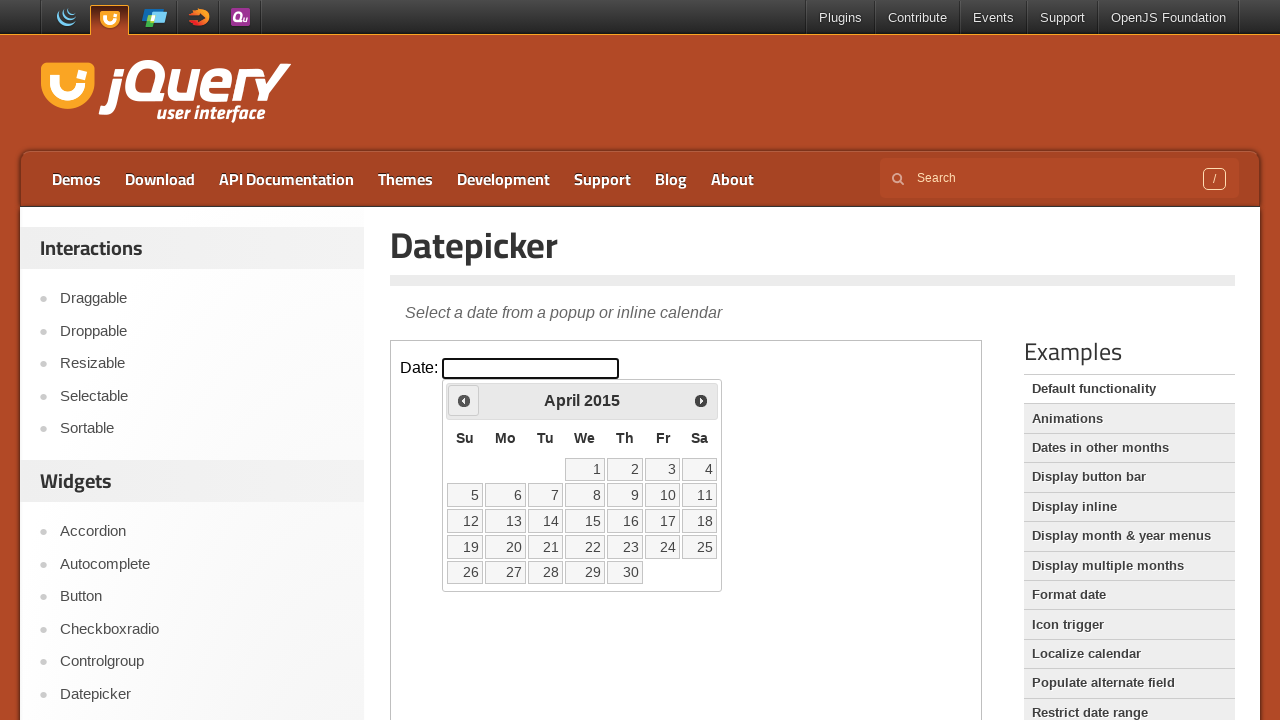

Clicked previous arrow to navigate backwards (current: April 2015) at (464, 400) on iframe.demo-frame >> internal:control=enter-frame >> #ui-datepicker-div .ui-date
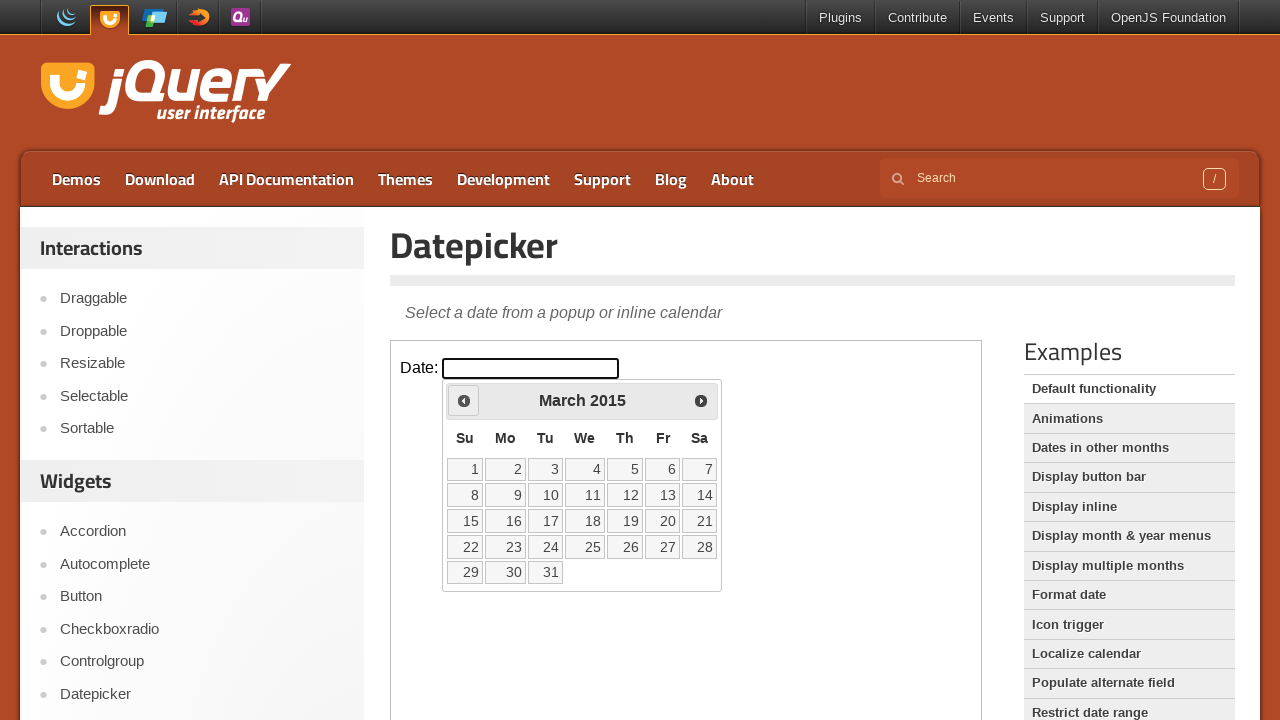

Waited for UI update
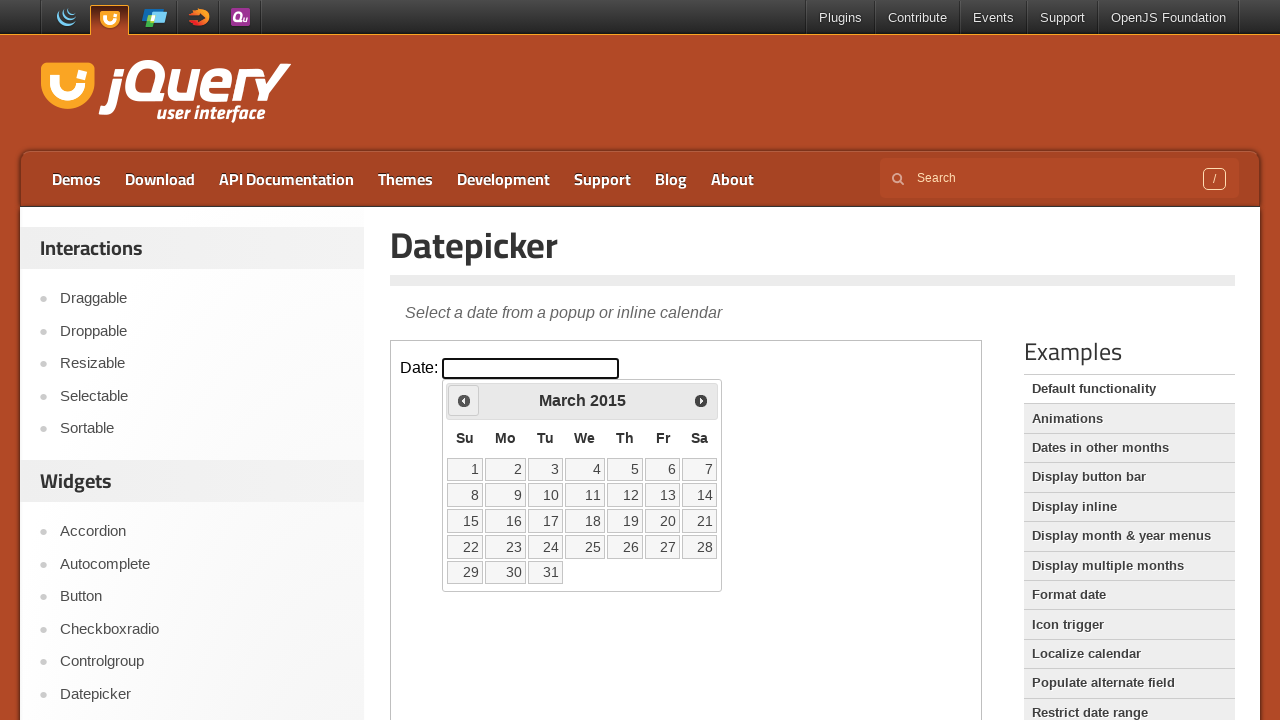

Clicked previous arrow to navigate backwards (current: March 2015) at (464, 400) on iframe.demo-frame >> internal:control=enter-frame >> #ui-datepicker-div .ui-date
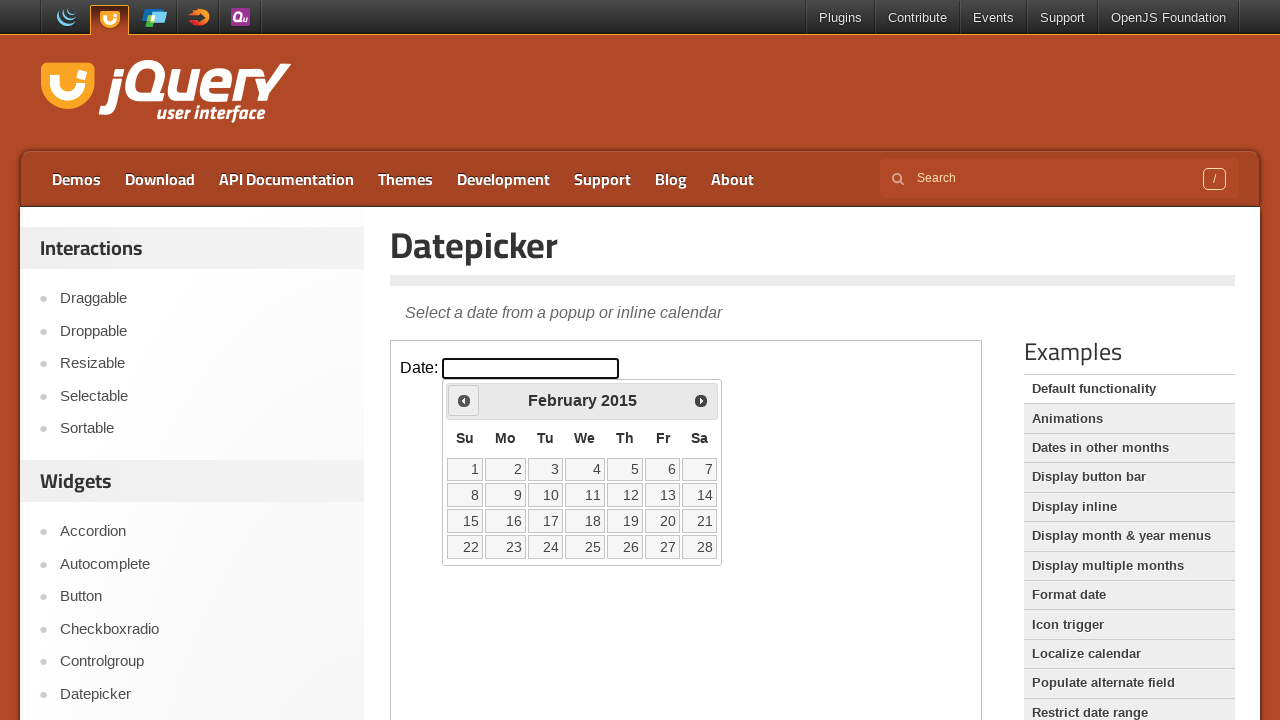

Waited for UI update
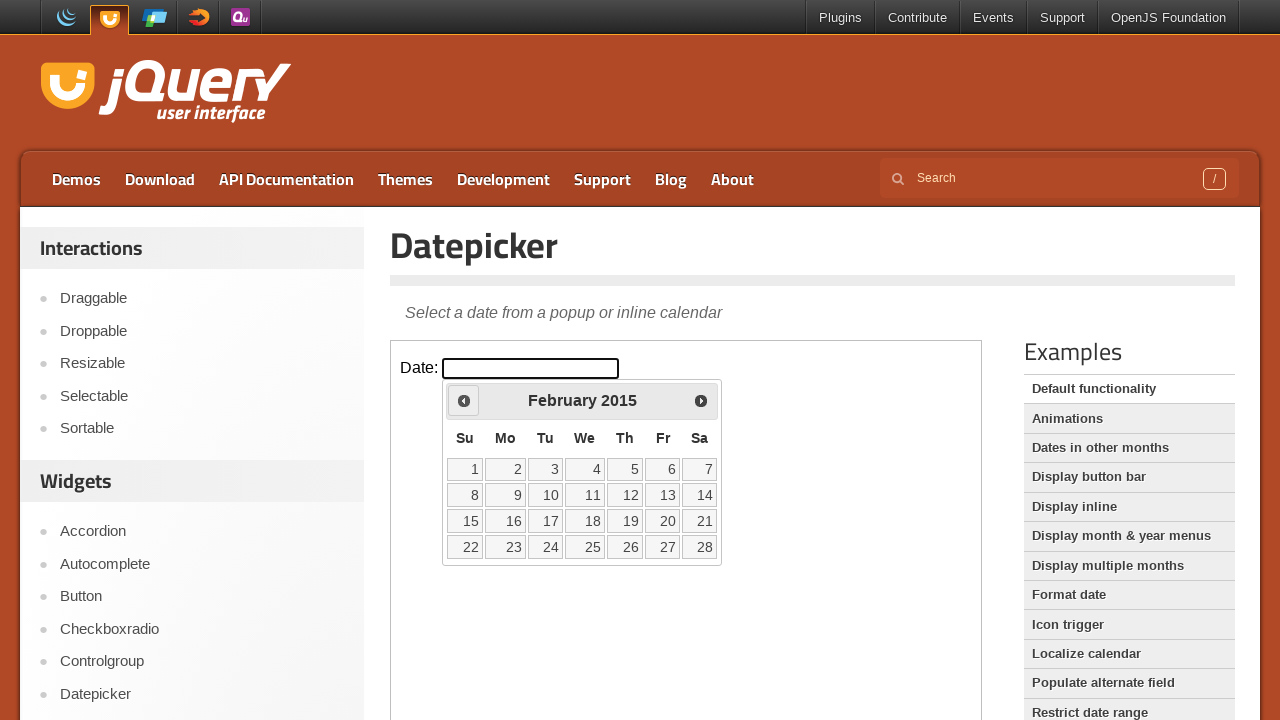

Clicked previous arrow to navigate backwards (current: February 2015) at (464, 400) on iframe.demo-frame >> internal:control=enter-frame >> #ui-datepicker-div .ui-date
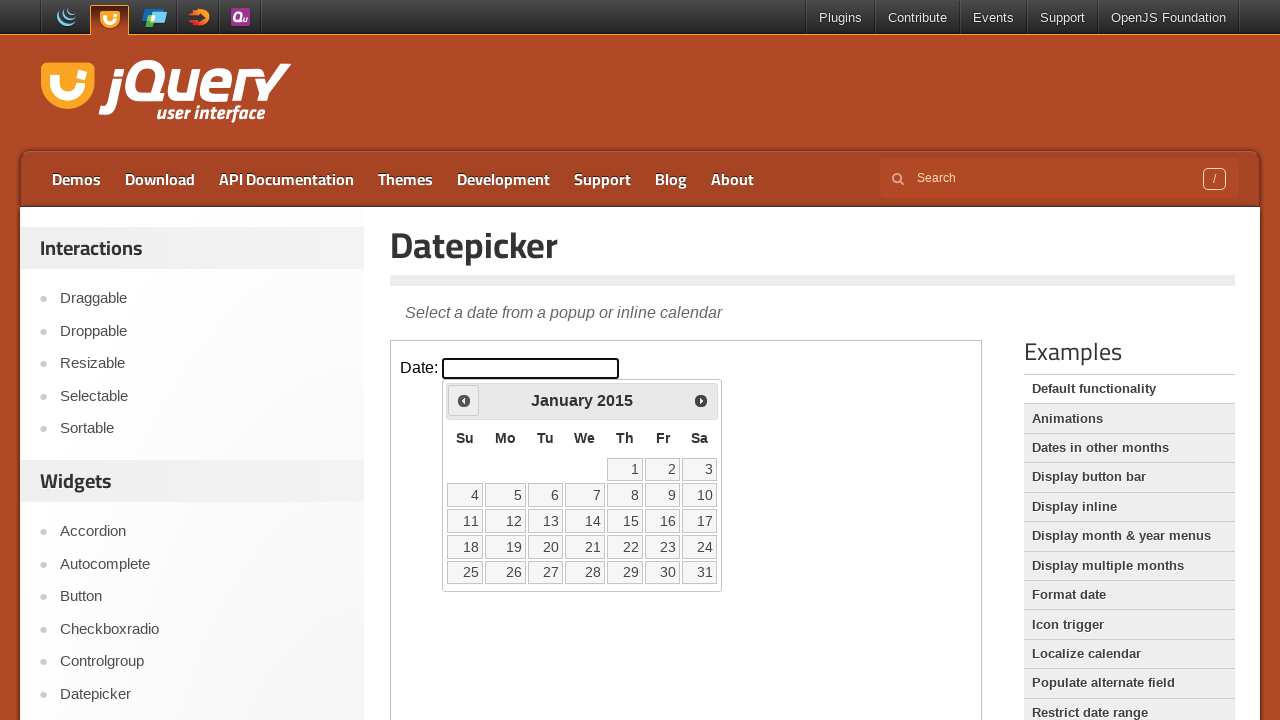

Waited for UI update
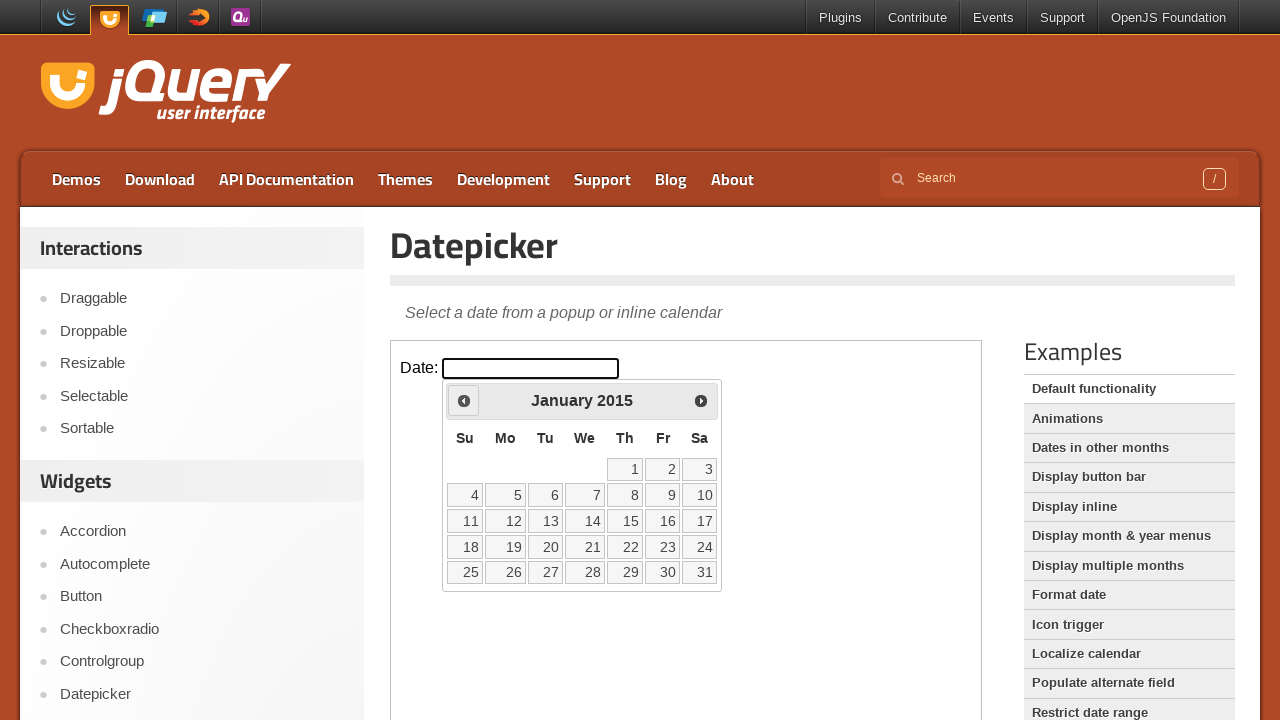

Clicked previous arrow to navigate backwards (current: January 2015) at (464, 400) on iframe.demo-frame >> internal:control=enter-frame >> #ui-datepicker-div .ui-date
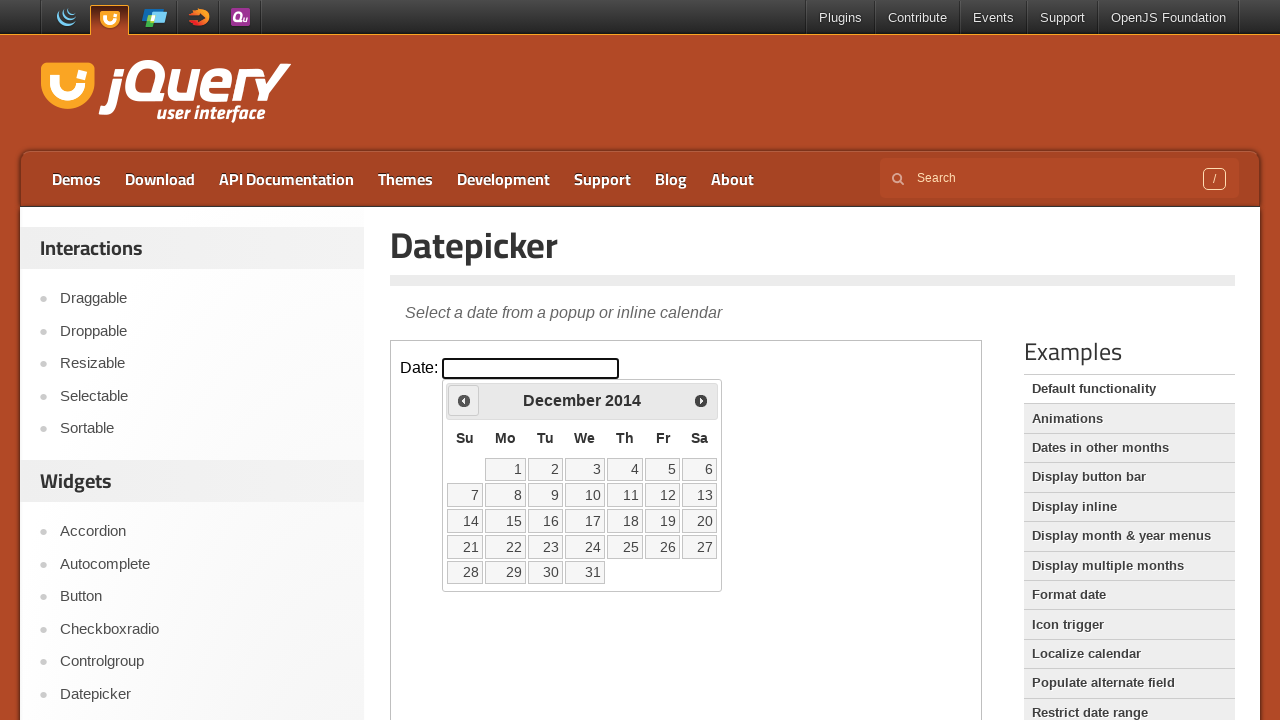

Waited for UI update
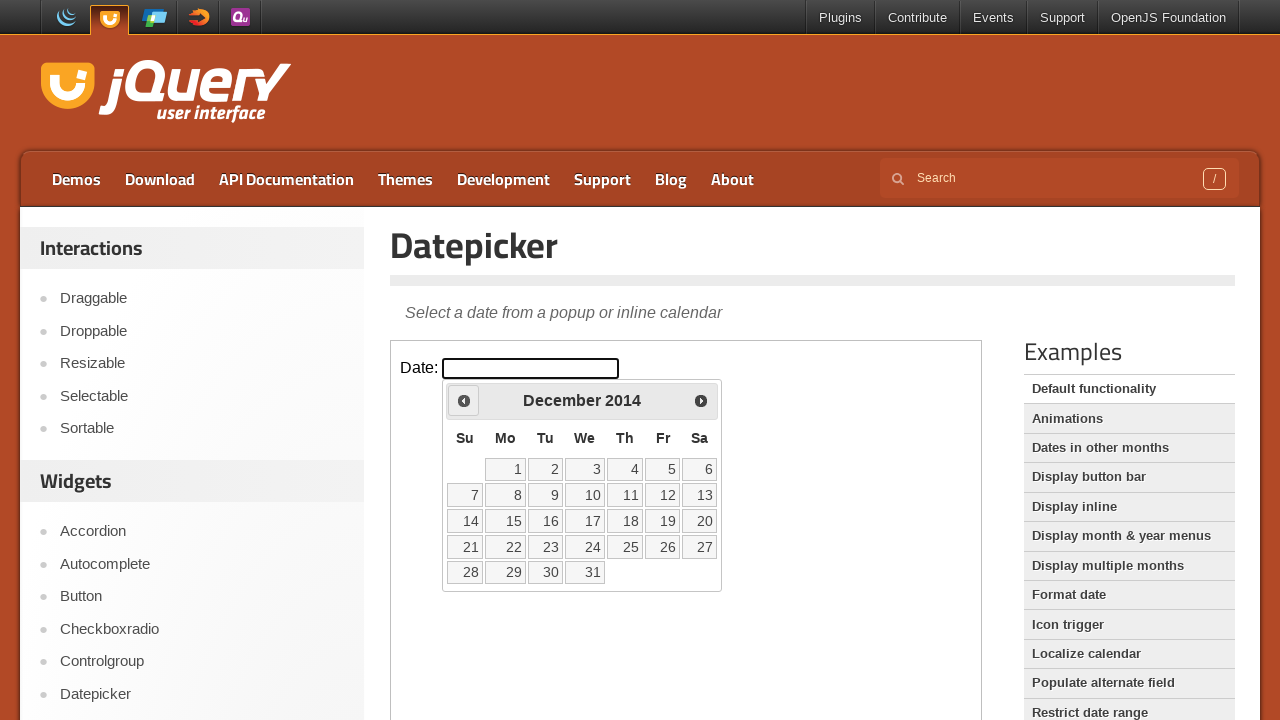

Clicked previous arrow to navigate backwards (current: December 2014) at (464, 400) on iframe.demo-frame >> internal:control=enter-frame >> #ui-datepicker-div .ui-date
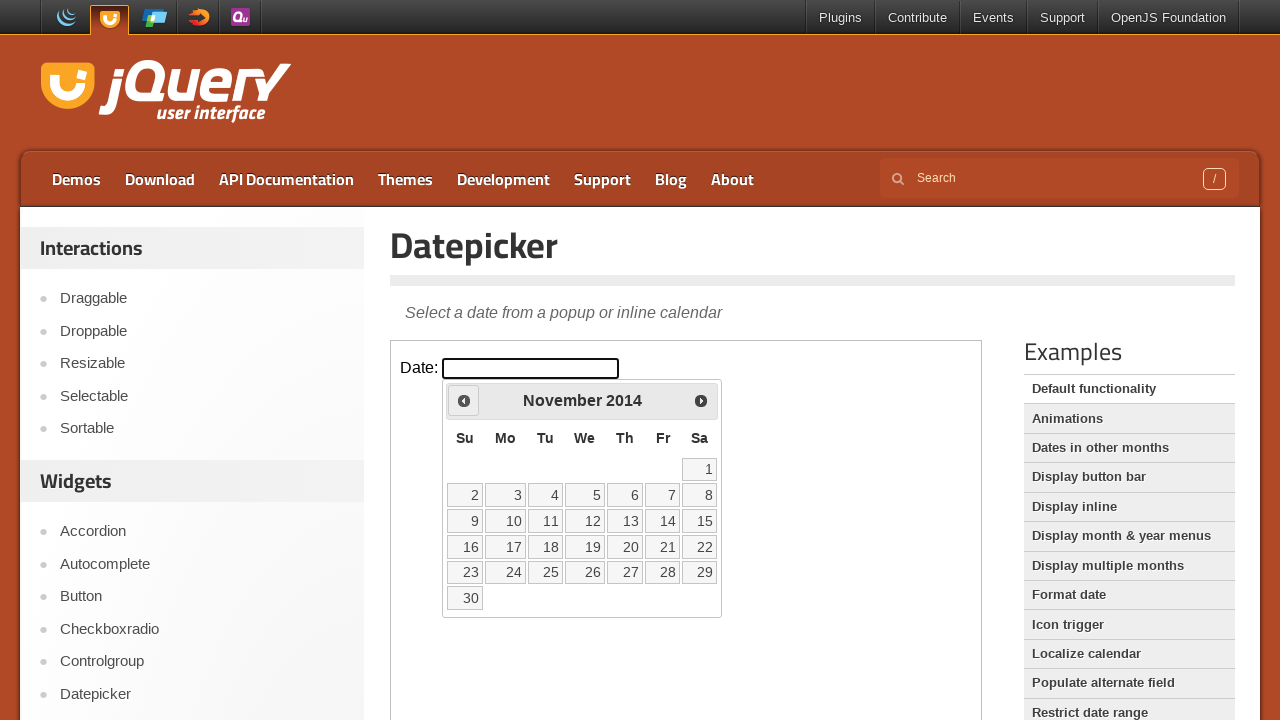

Waited for UI update
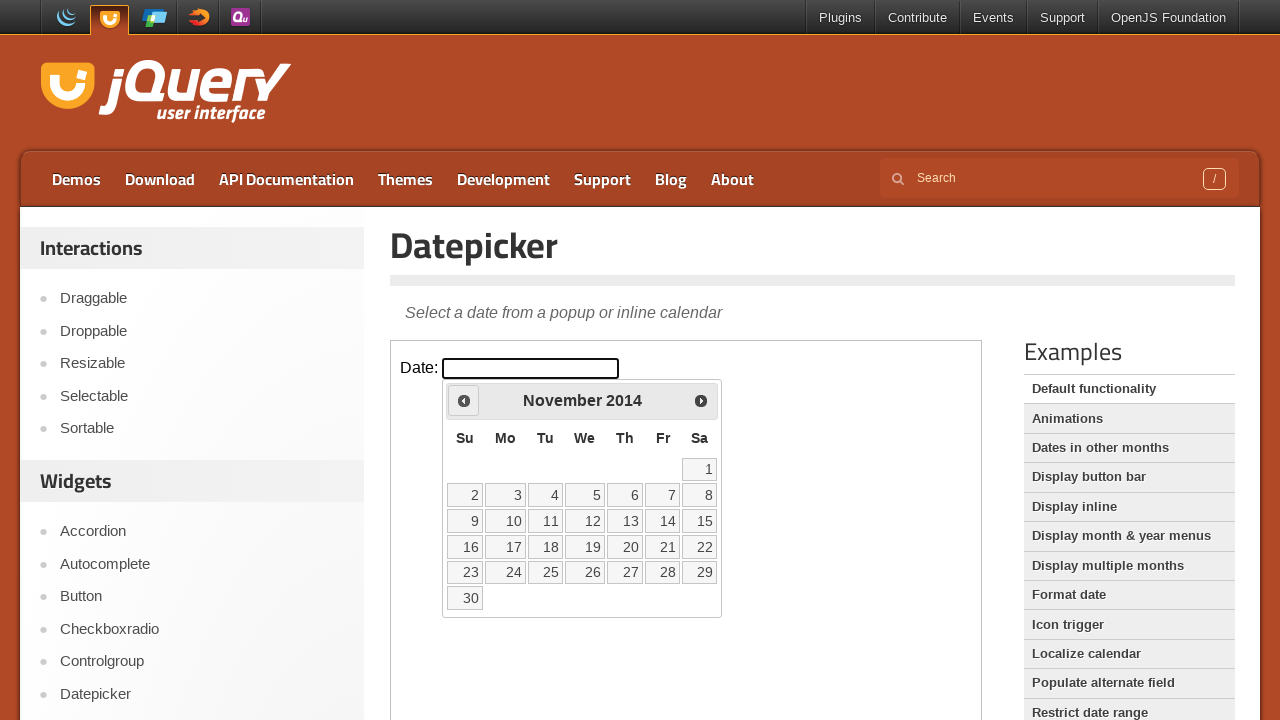

Clicked previous arrow to navigate backwards (current: November 2014) at (464, 400) on iframe.demo-frame >> internal:control=enter-frame >> #ui-datepicker-div .ui-date
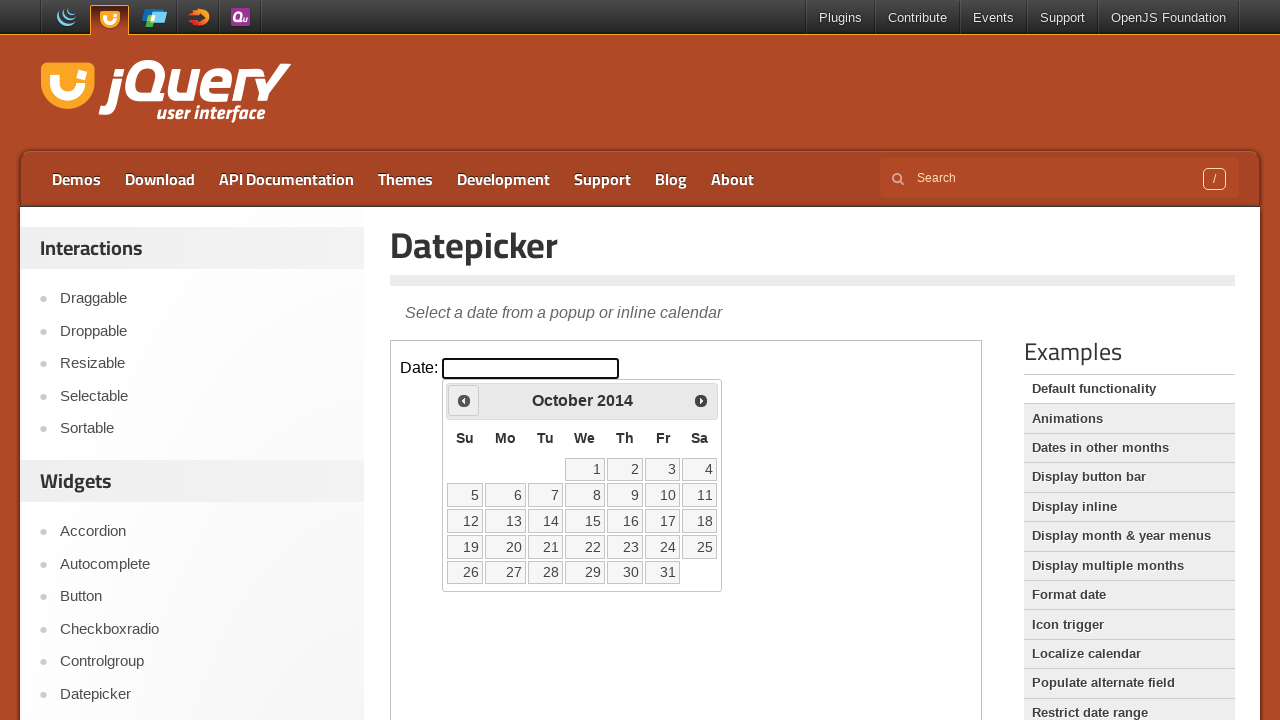

Waited for UI update
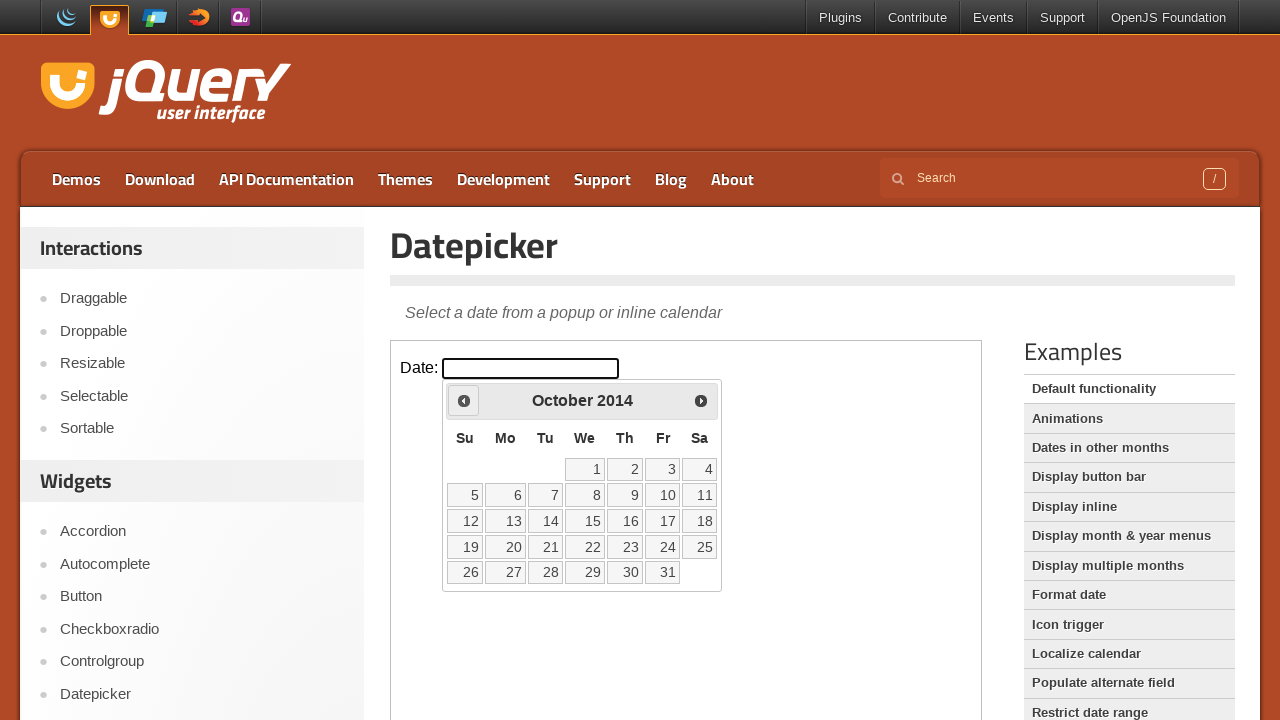

Clicked previous arrow to navigate backwards (current: October 2014) at (464, 400) on iframe.demo-frame >> internal:control=enter-frame >> #ui-datepicker-div .ui-date
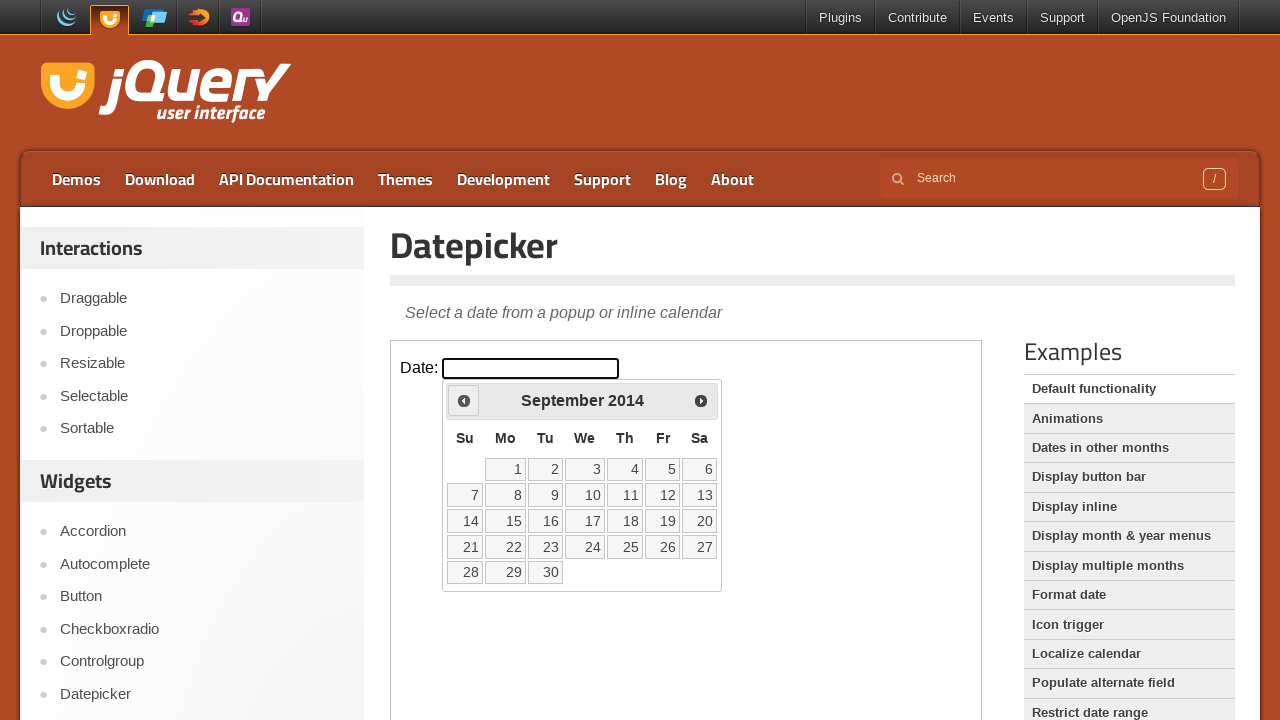

Waited for UI update
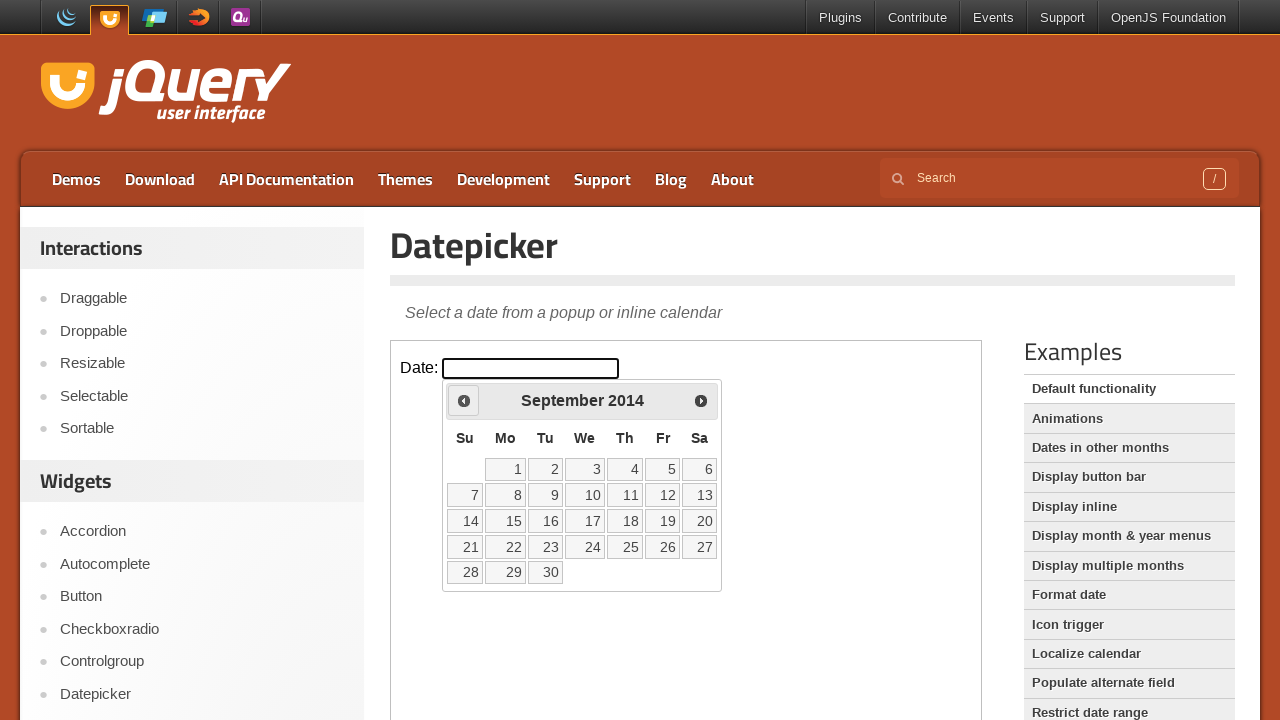

Clicked previous arrow to navigate backwards (current: September 2014) at (464, 400) on iframe.demo-frame >> internal:control=enter-frame >> #ui-datepicker-div .ui-date
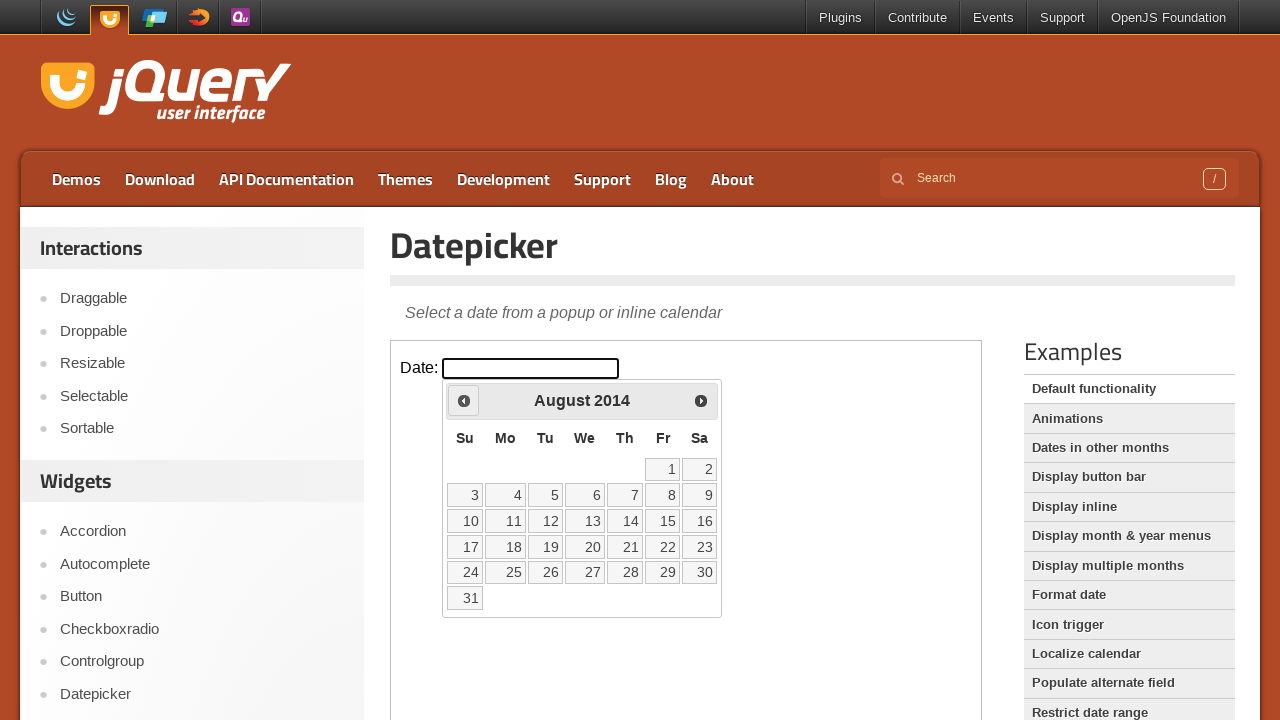

Waited for UI update
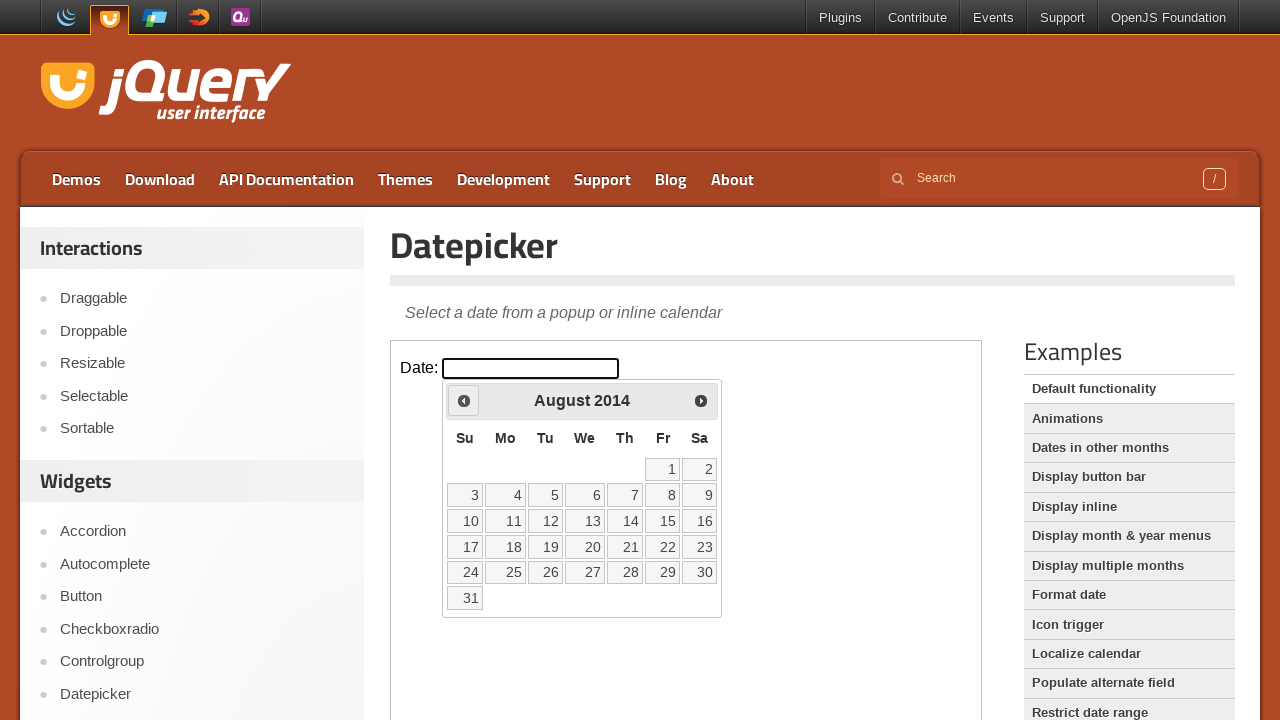

Clicked previous arrow to navigate backwards (current: August 2014) at (464, 400) on iframe.demo-frame >> internal:control=enter-frame >> #ui-datepicker-div .ui-date
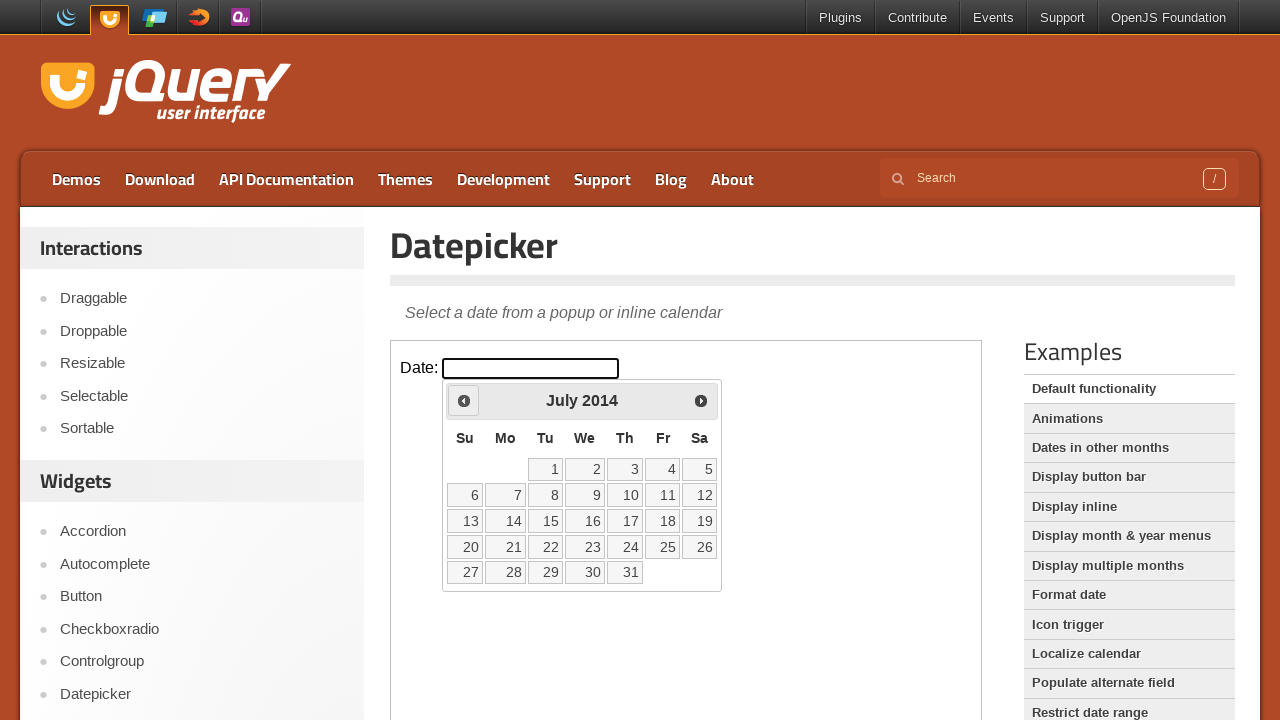

Waited for UI update
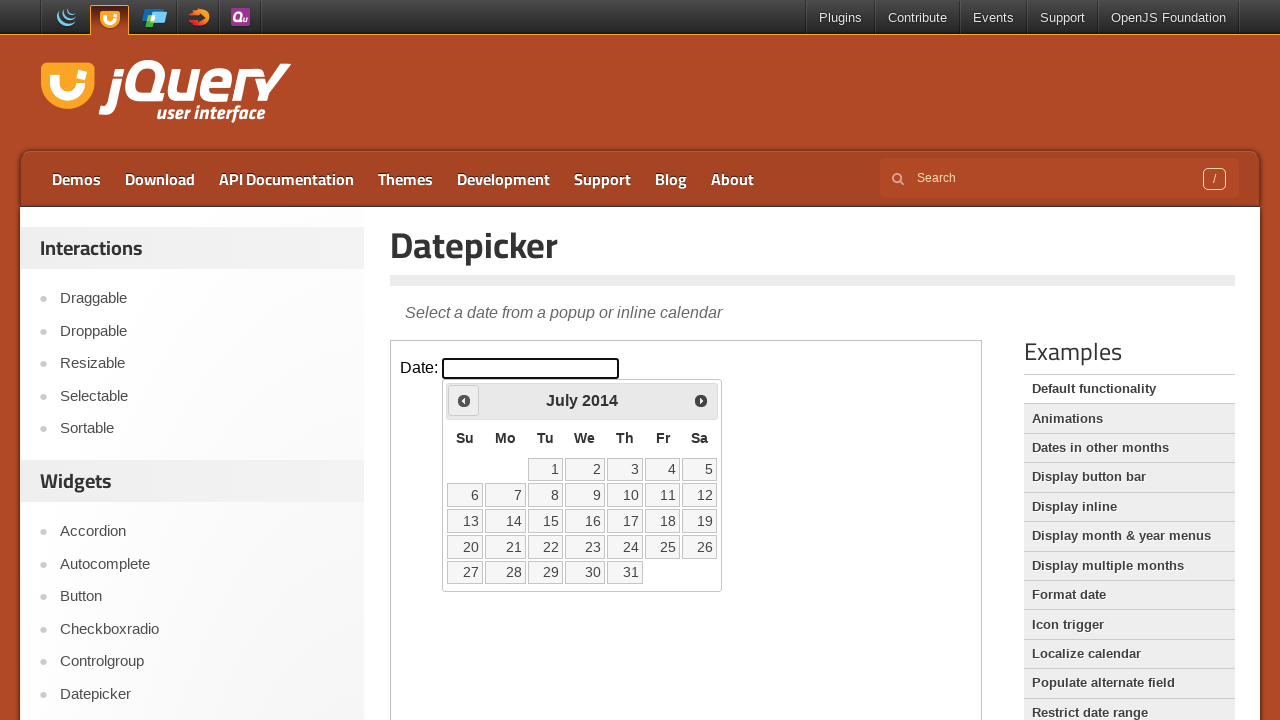

Clicked previous arrow to navigate backwards (current: July 2014) at (464, 400) on iframe.demo-frame >> internal:control=enter-frame >> #ui-datepicker-div .ui-date
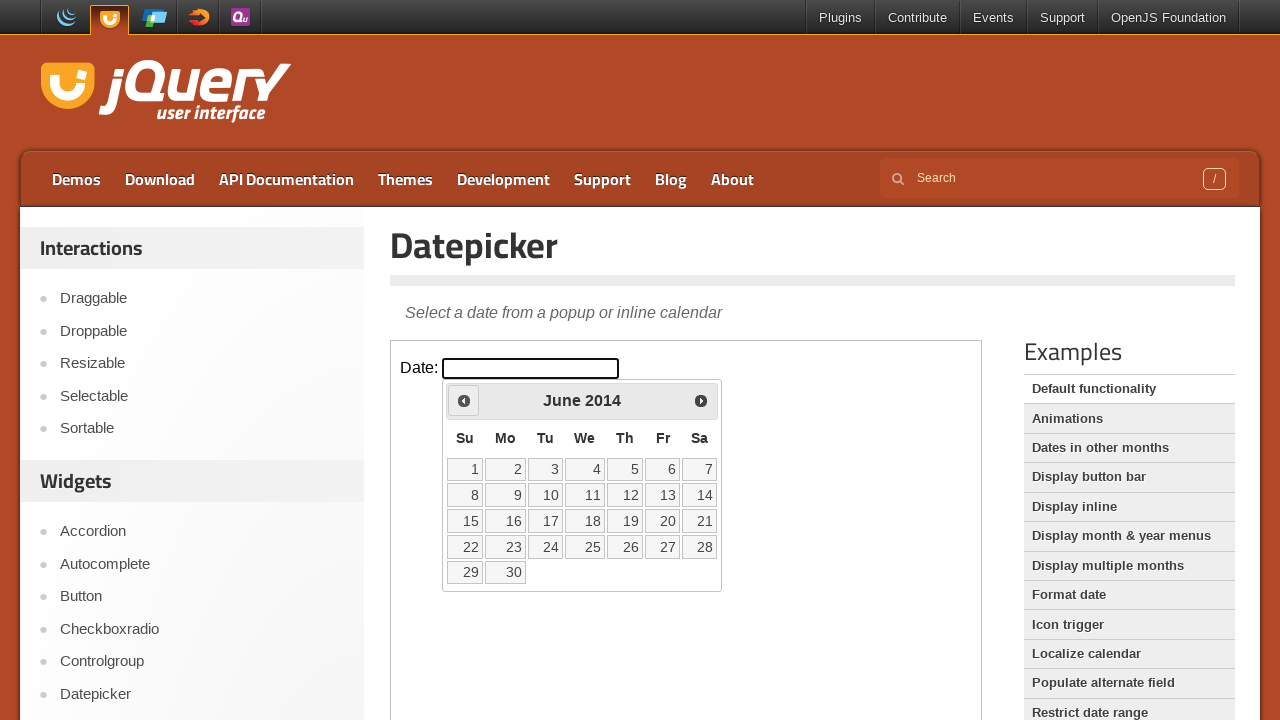

Waited for UI update
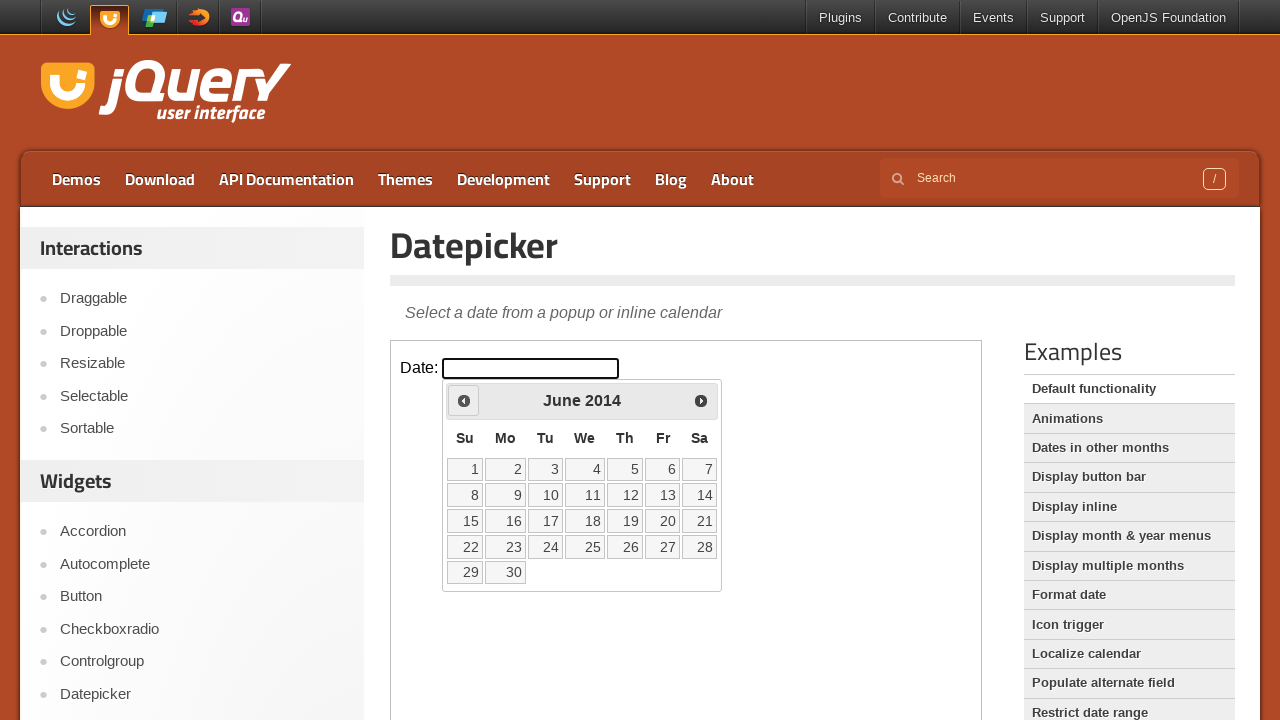

Clicked previous arrow to navigate backwards (current: June 2014) at (464, 400) on iframe.demo-frame >> internal:control=enter-frame >> #ui-datepicker-div .ui-date
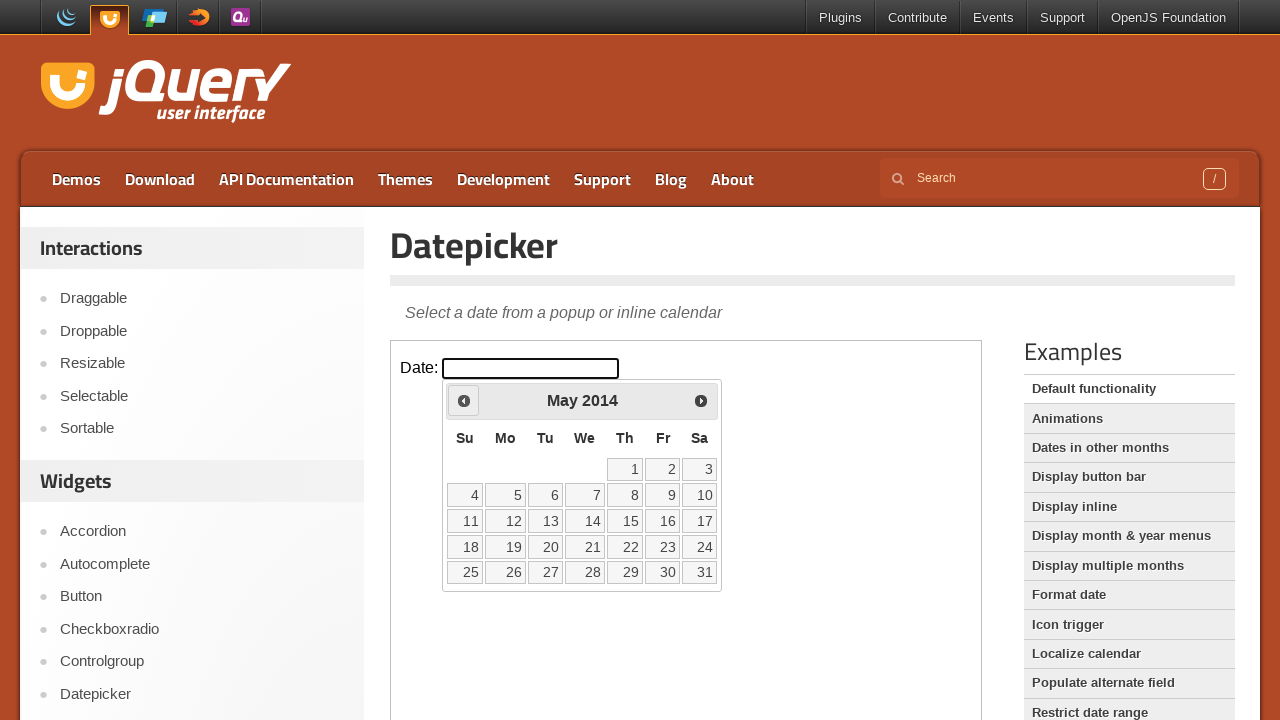

Waited for UI update
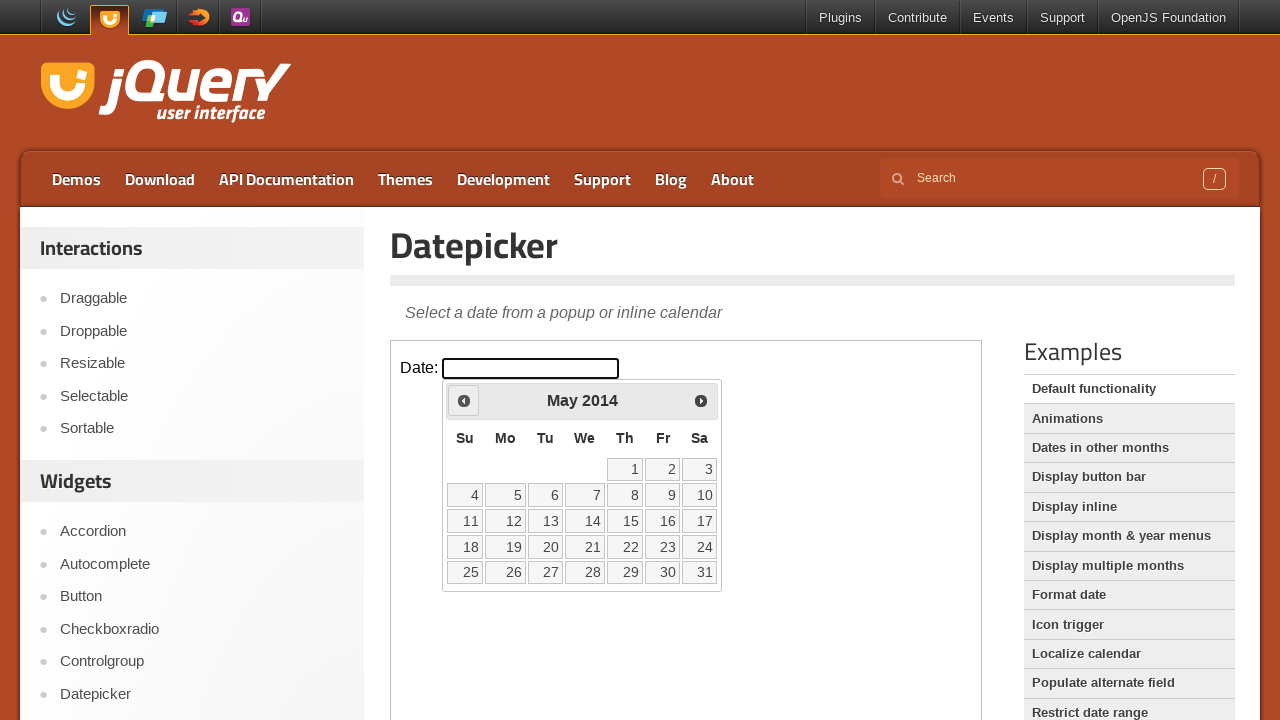

Clicked previous arrow to navigate backwards (current: May 2014) at (464, 400) on iframe.demo-frame >> internal:control=enter-frame >> #ui-datepicker-div .ui-date
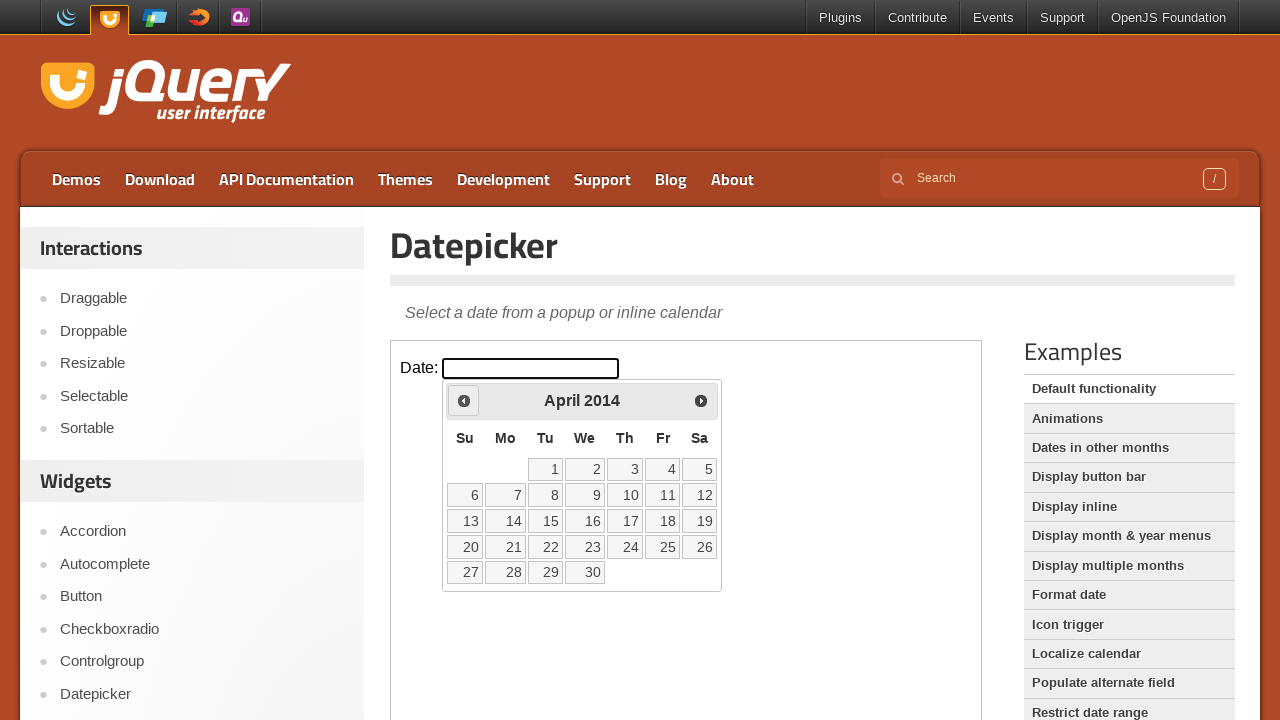

Waited for UI update
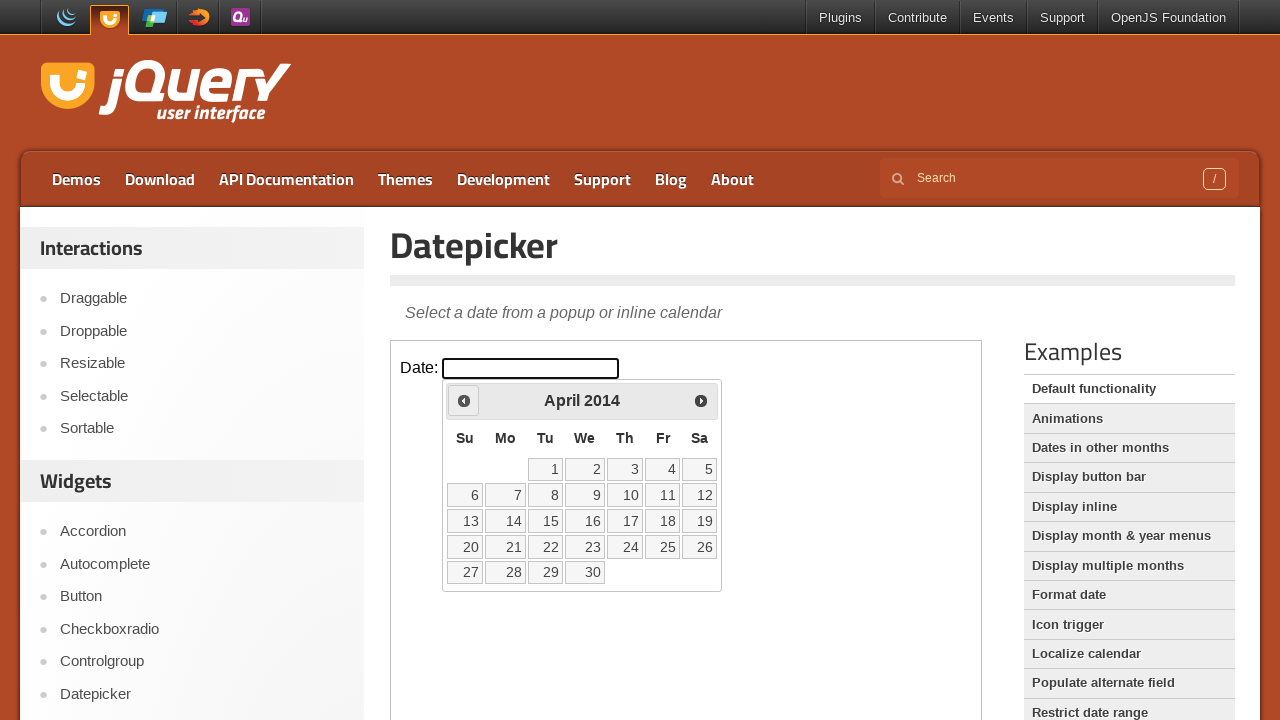

Clicked previous arrow to navigate backwards (current: April 2014) at (464, 400) on iframe.demo-frame >> internal:control=enter-frame >> #ui-datepicker-div .ui-date
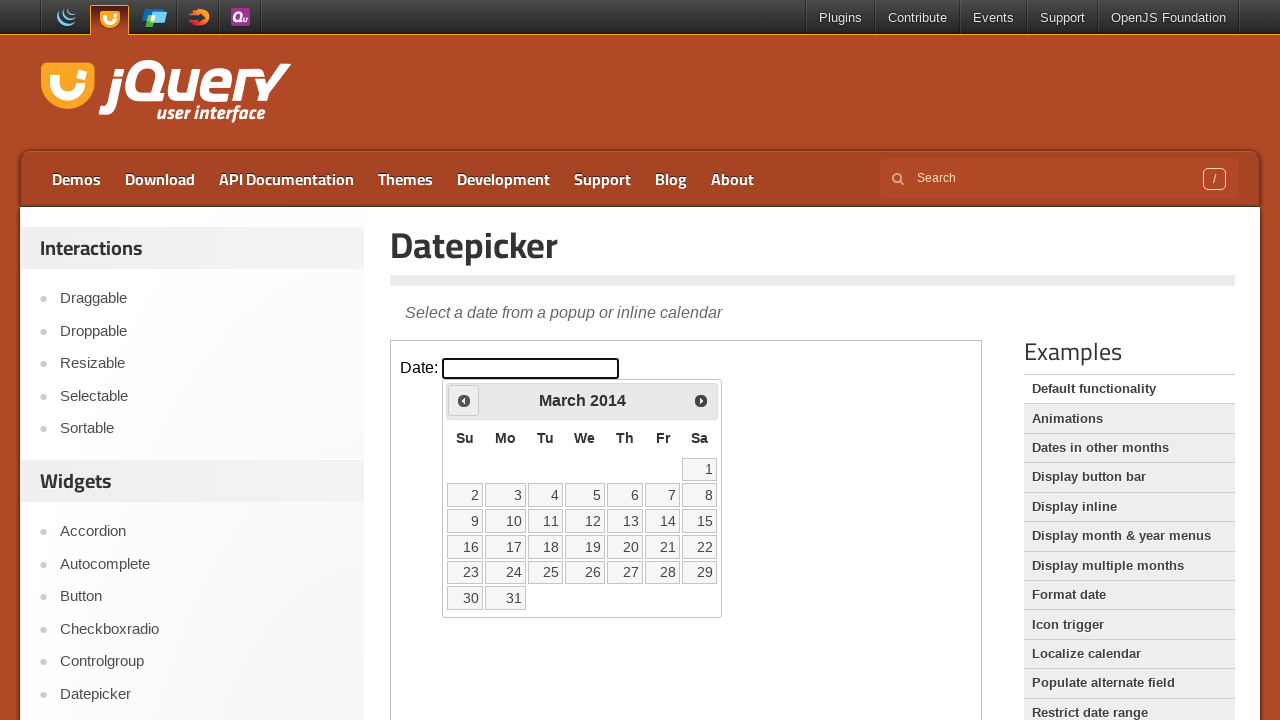

Waited for UI update
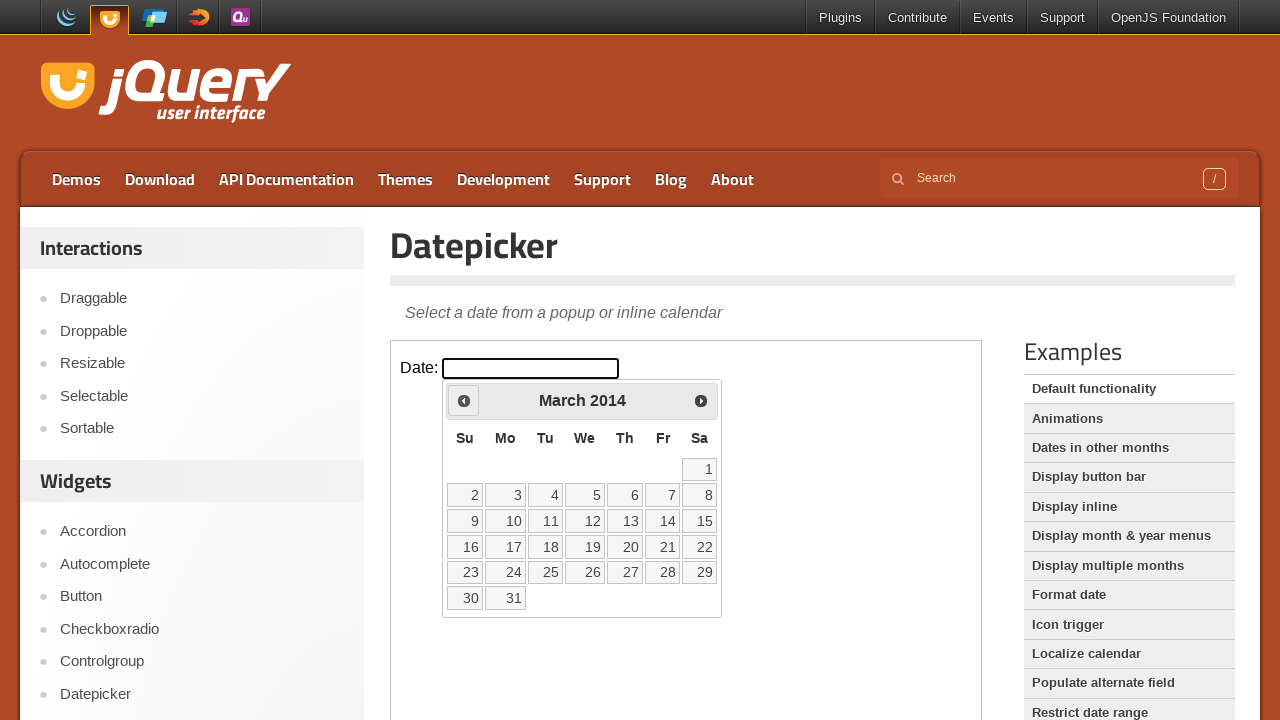

Clicked previous arrow to navigate backwards (current: March 2014) at (464, 400) on iframe.demo-frame >> internal:control=enter-frame >> #ui-datepicker-div .ui-date
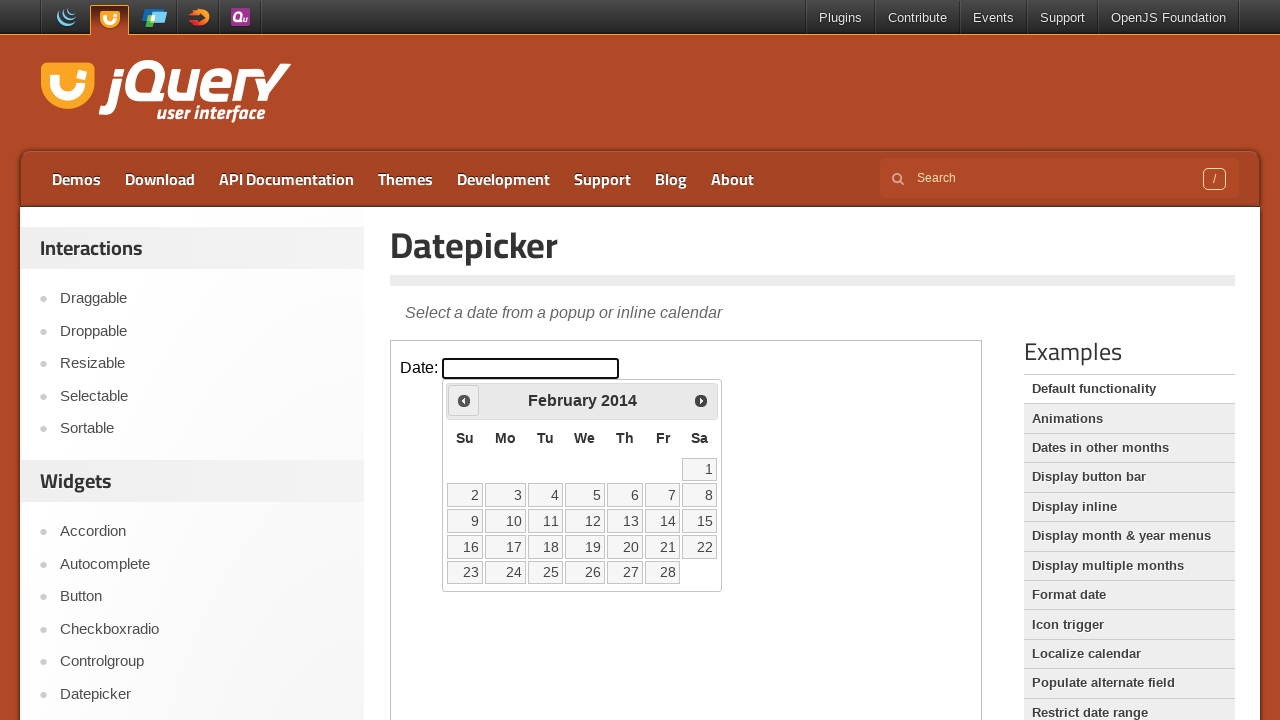

Waited for UI update
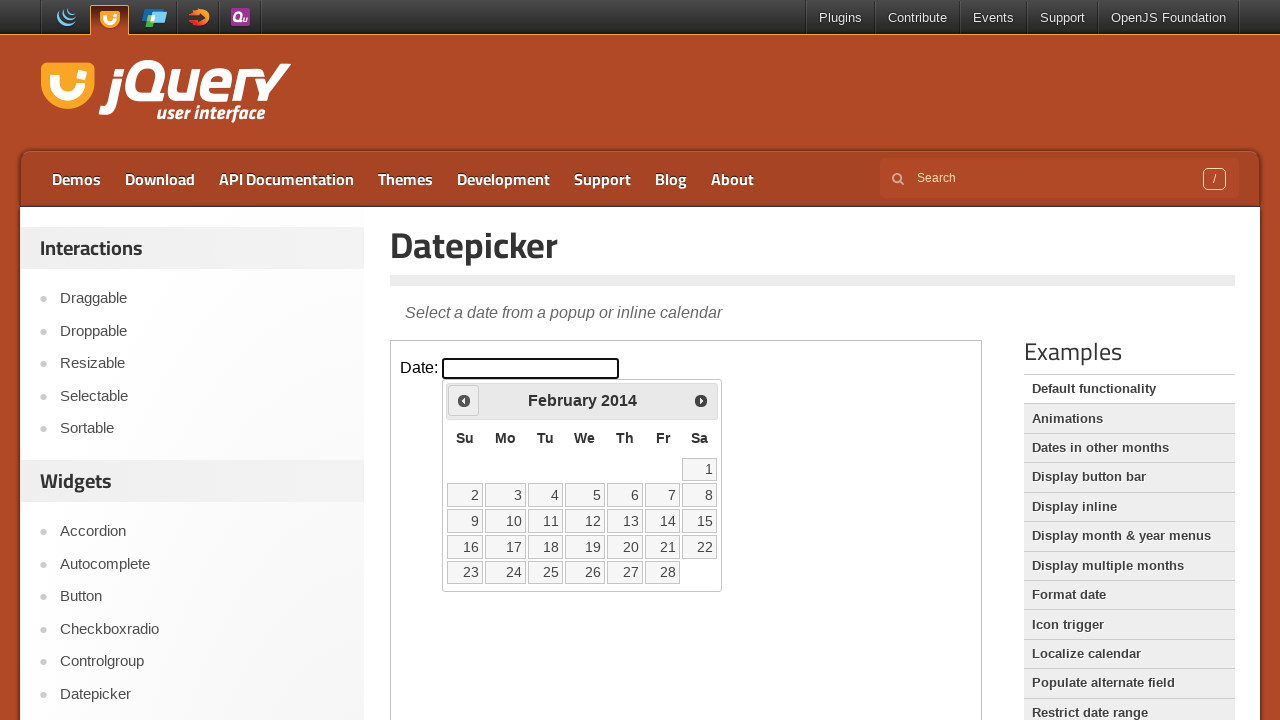

Clicked previous arrow to navigate backwards (current: February 2014) at (464, 400) on iframe.demo-frame >> internal:control=enter-frame >> #ui-datepicker-div .ui-date
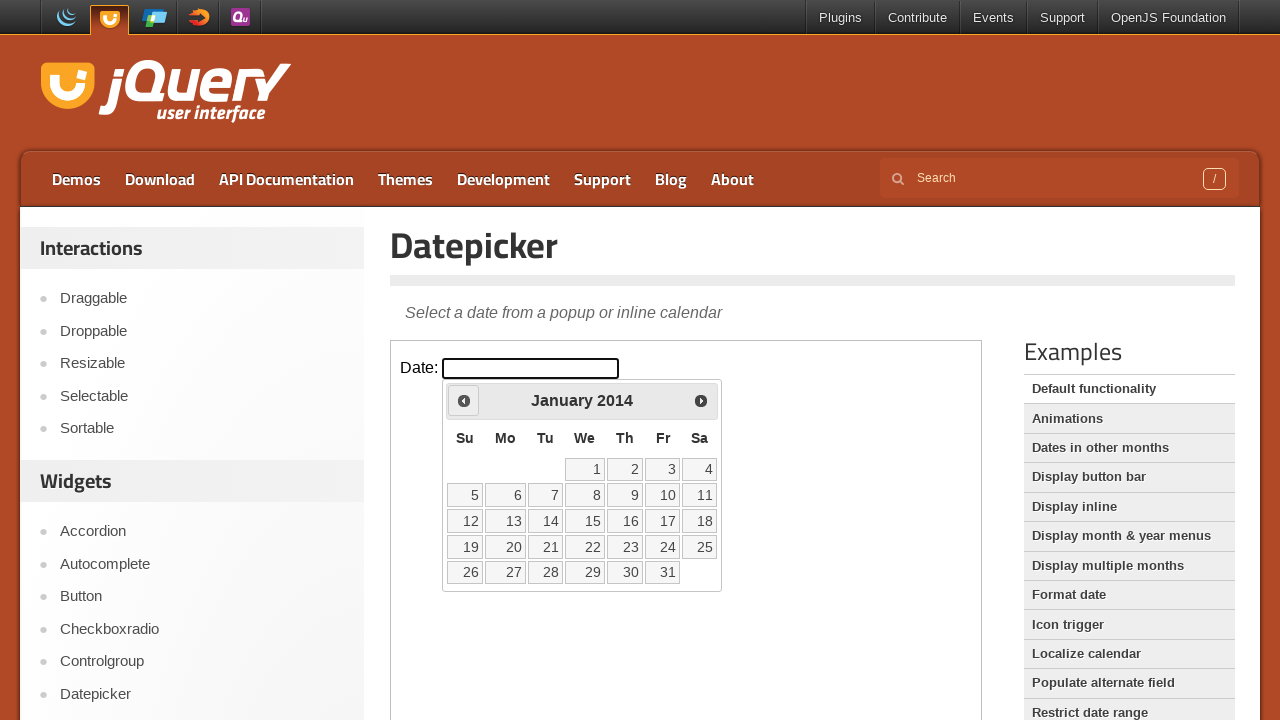

Waited for UI update
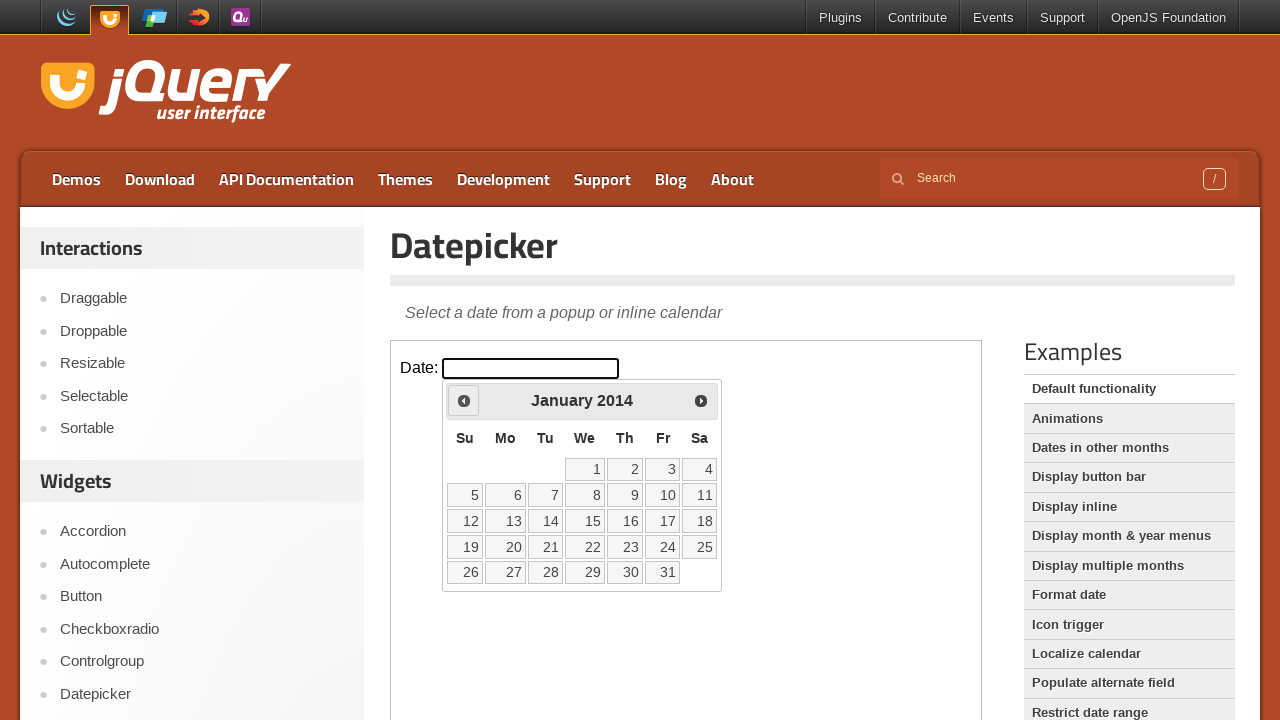

Clicked previous arrow to navigate backwards (current: January 2014) at (464, 400) on iframe.demo-frame >> internal:control=enter-frame >> #ui-datepicker-div .ui-date
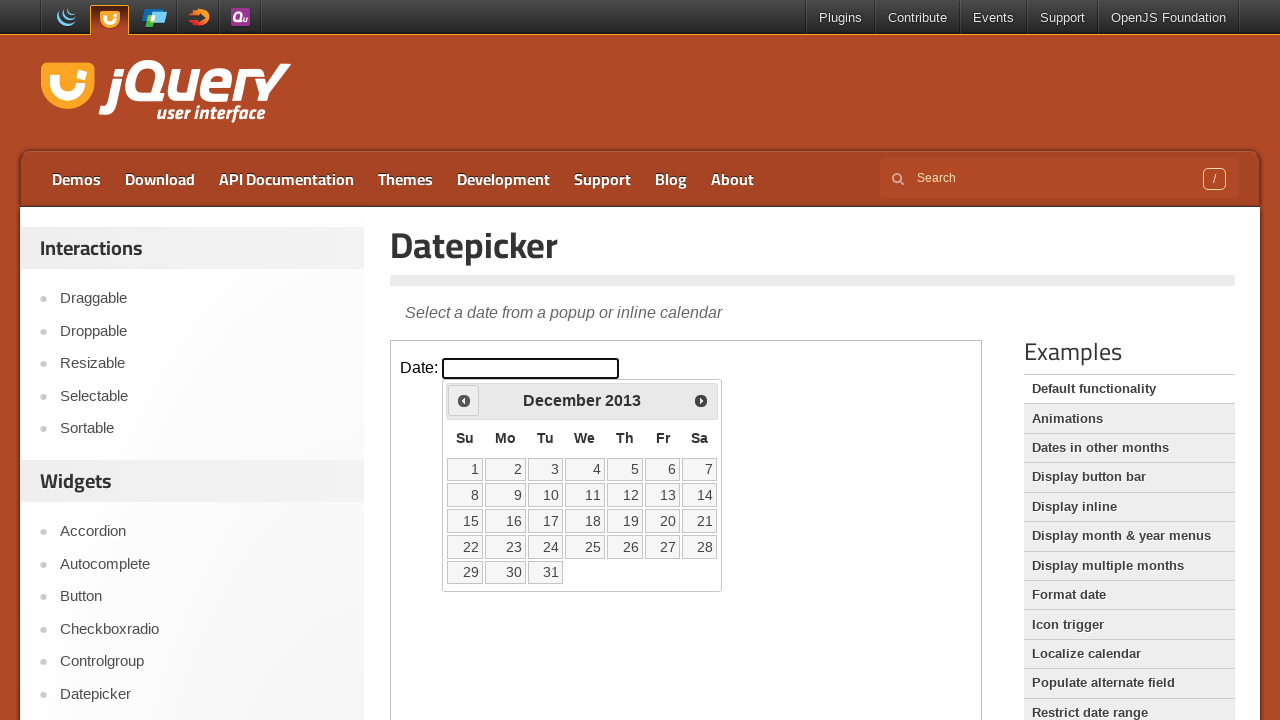

Waited for UI update
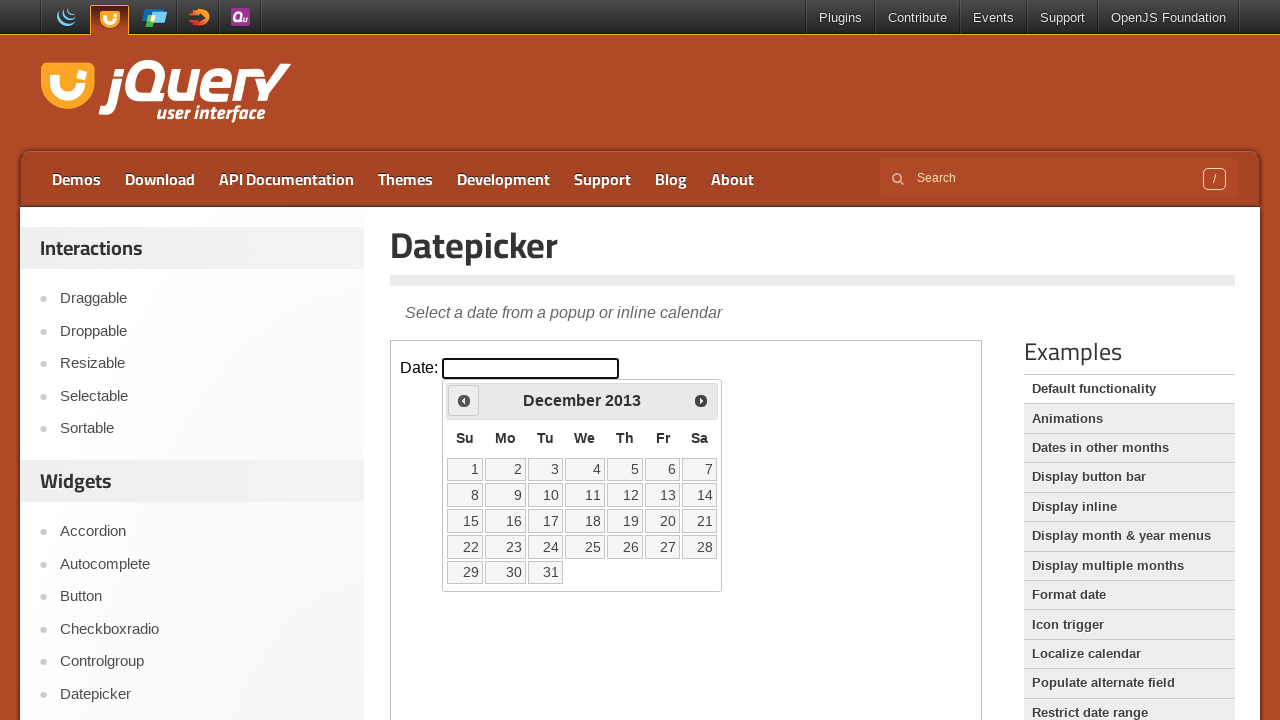

Clicked previous arrow to navigate backwards (current: December 2013) at (464, 400) on iframe.demo-frame >> internal:control=enter-frame >> #ui-datepicker-div .ui-date
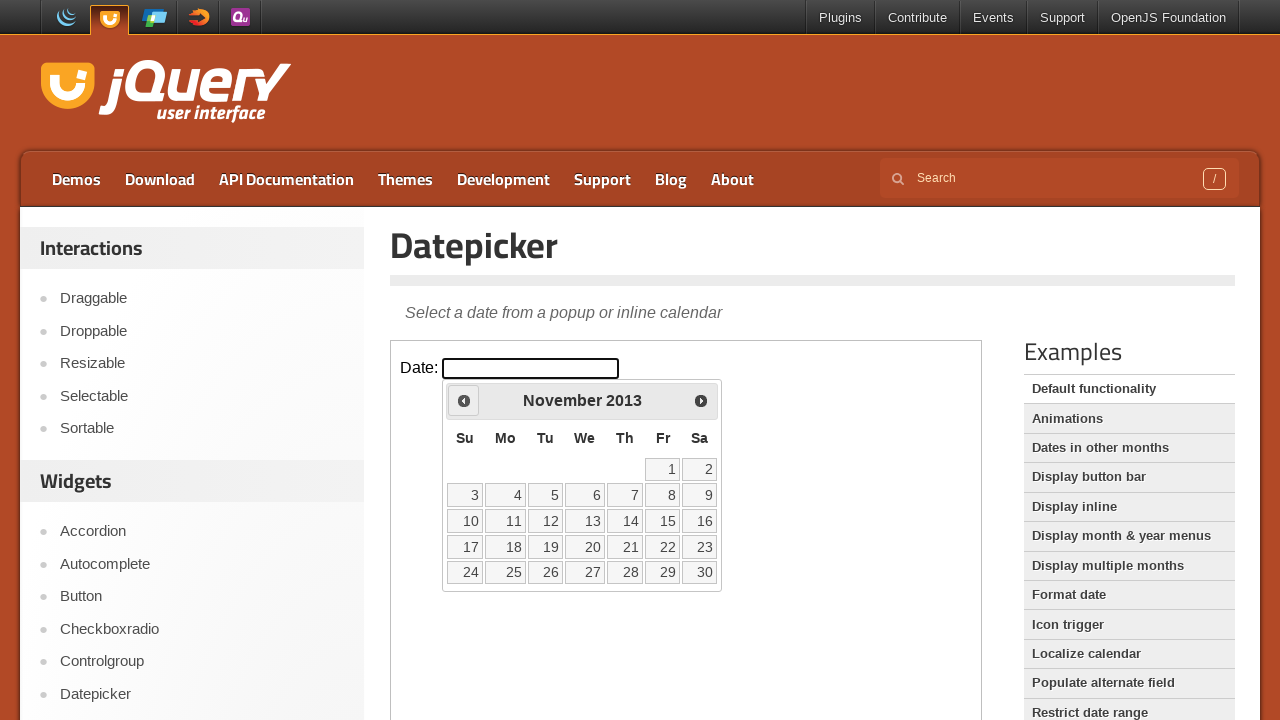

Waited for UI update
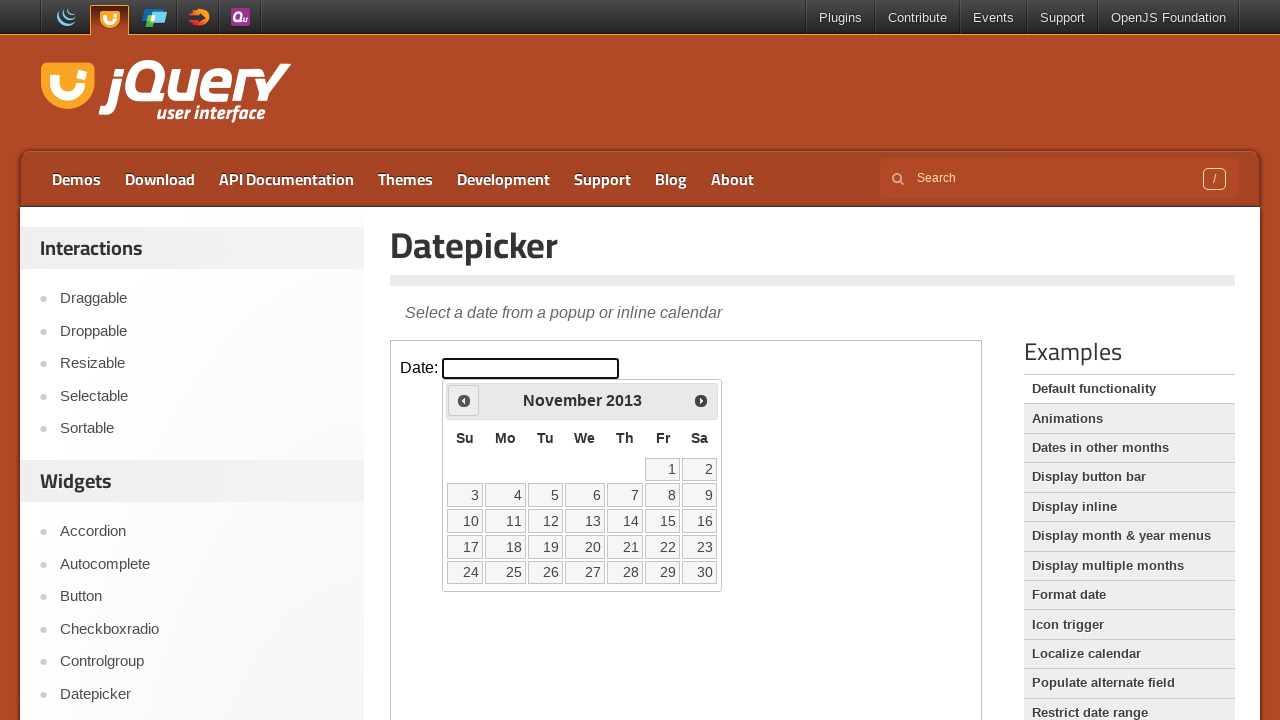

Clicked previous arrow to navigate backwards (current: November 2013) at (464, 400) on iframe.demo-frame >> internal:control=enter-frame >> #ui-datepicker-div .ui-date
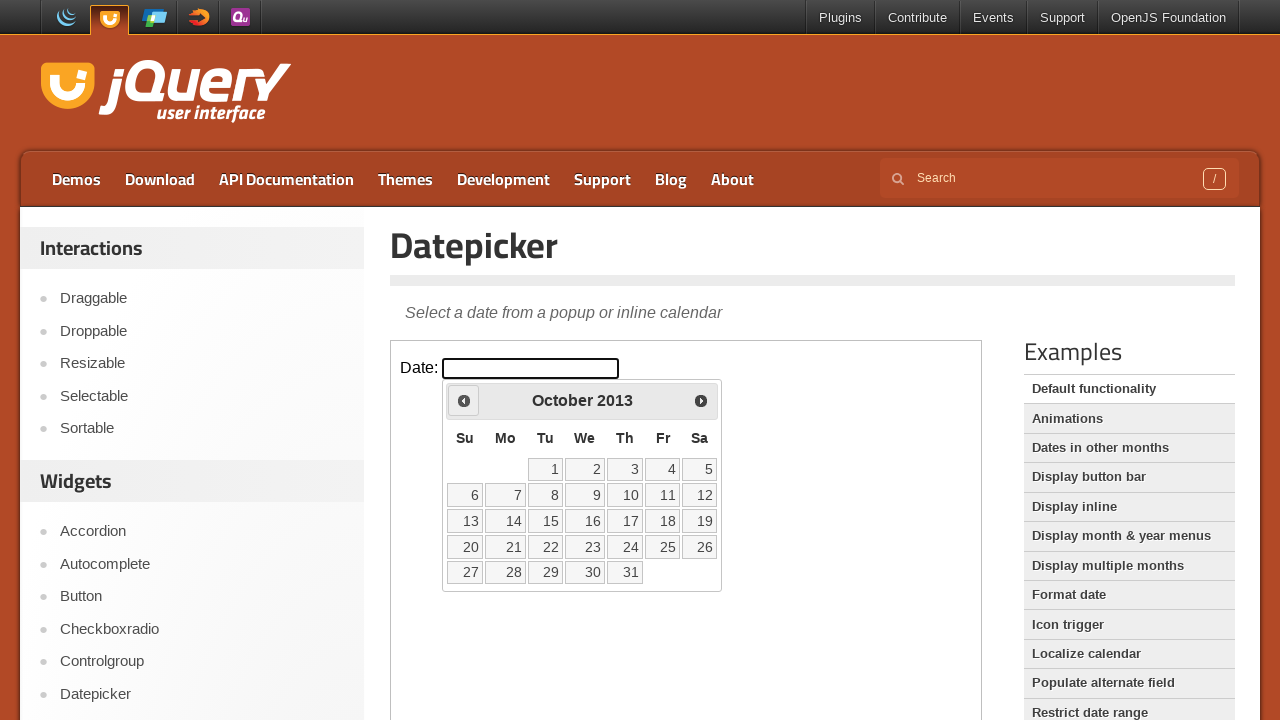

Waited for UI update
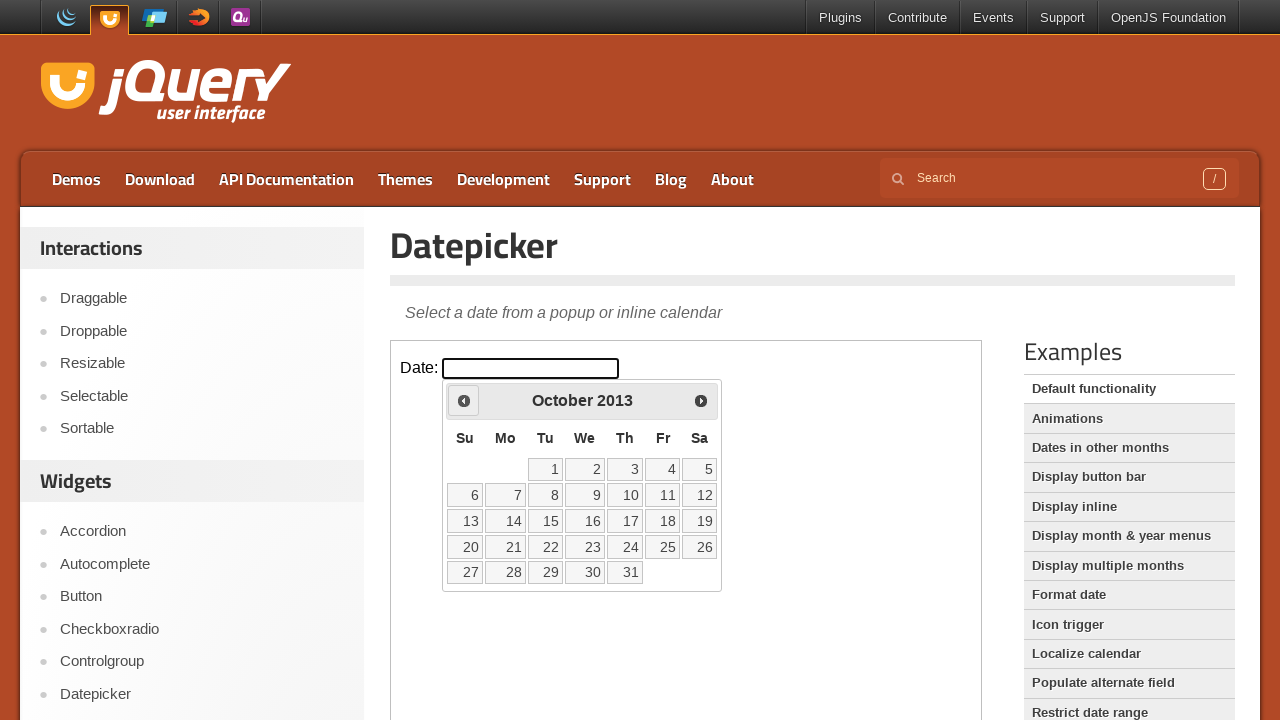

Clicked previous arrow to navigate backwards (current: October 2013) at (464, 400) on iframe.demo-frame >> internal:control=enter-frame >> #ui-datepicker-div .ui-date
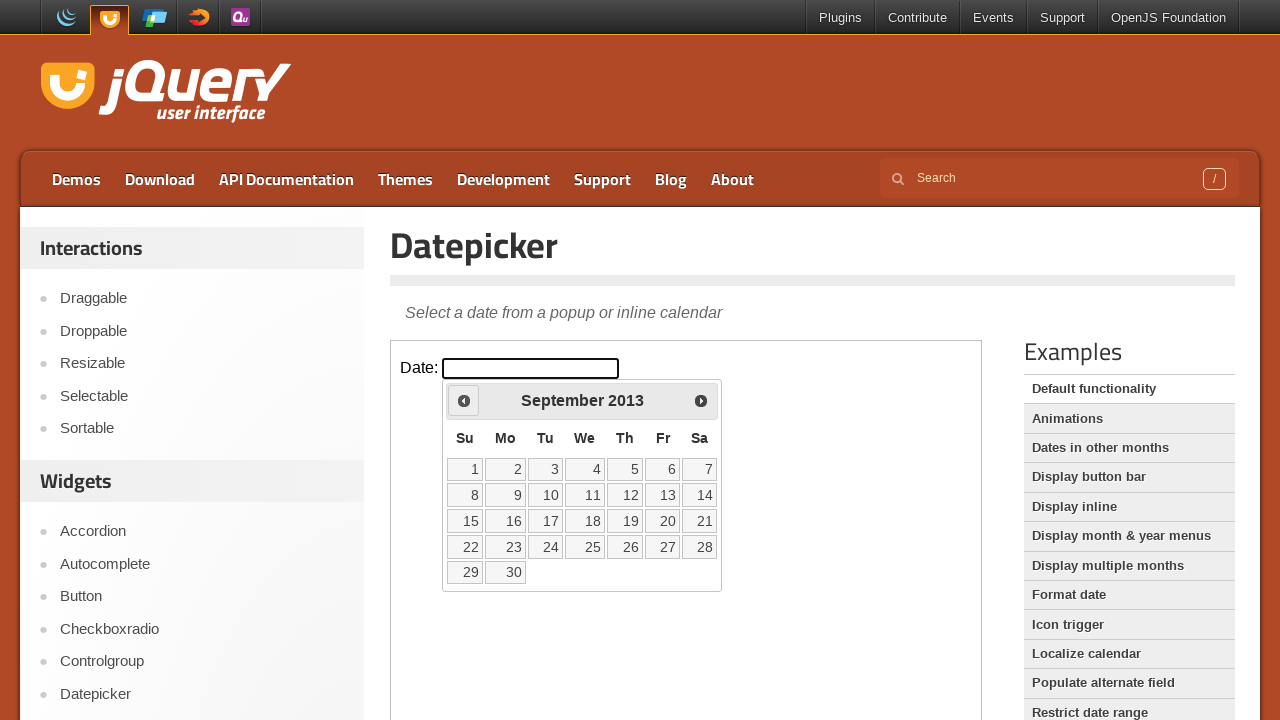

Waited for UI update
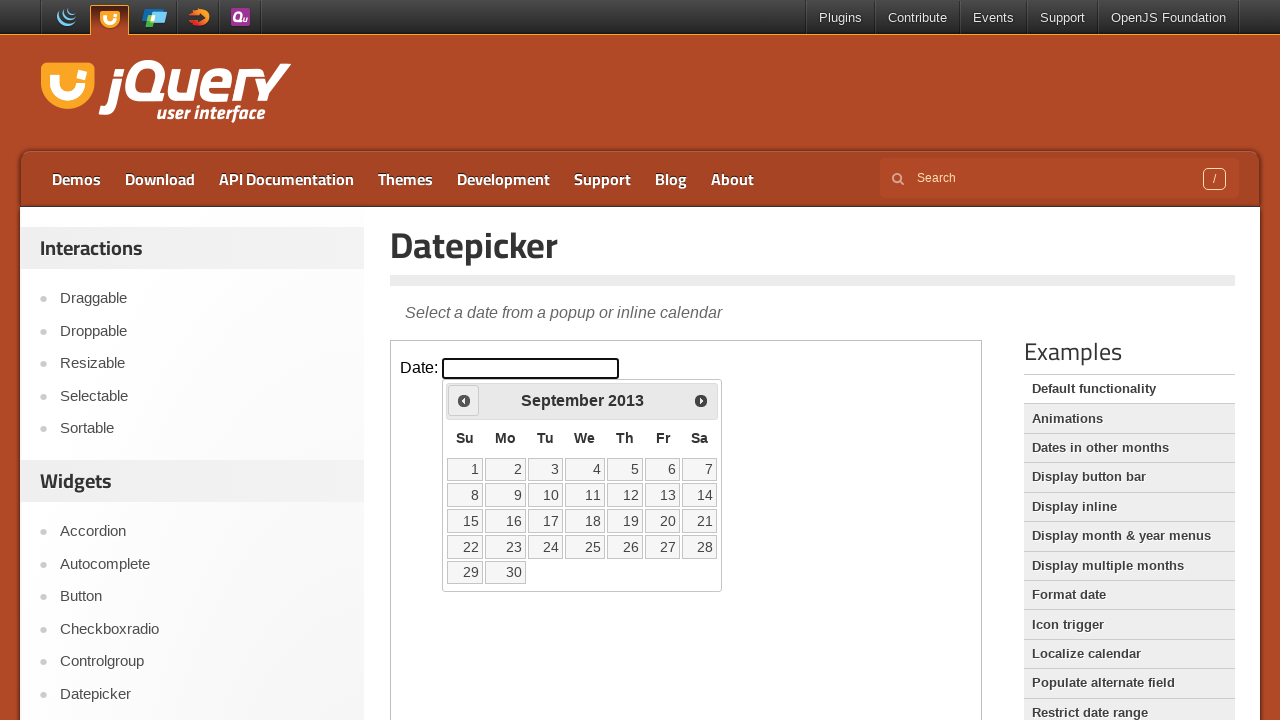

Clicked previous arrow to navigate backwards (current: September 2013) at (464, 400) on iframe.demo-frame >> internal:control=enter-frame >> #ui-datepicker-div .ui-date
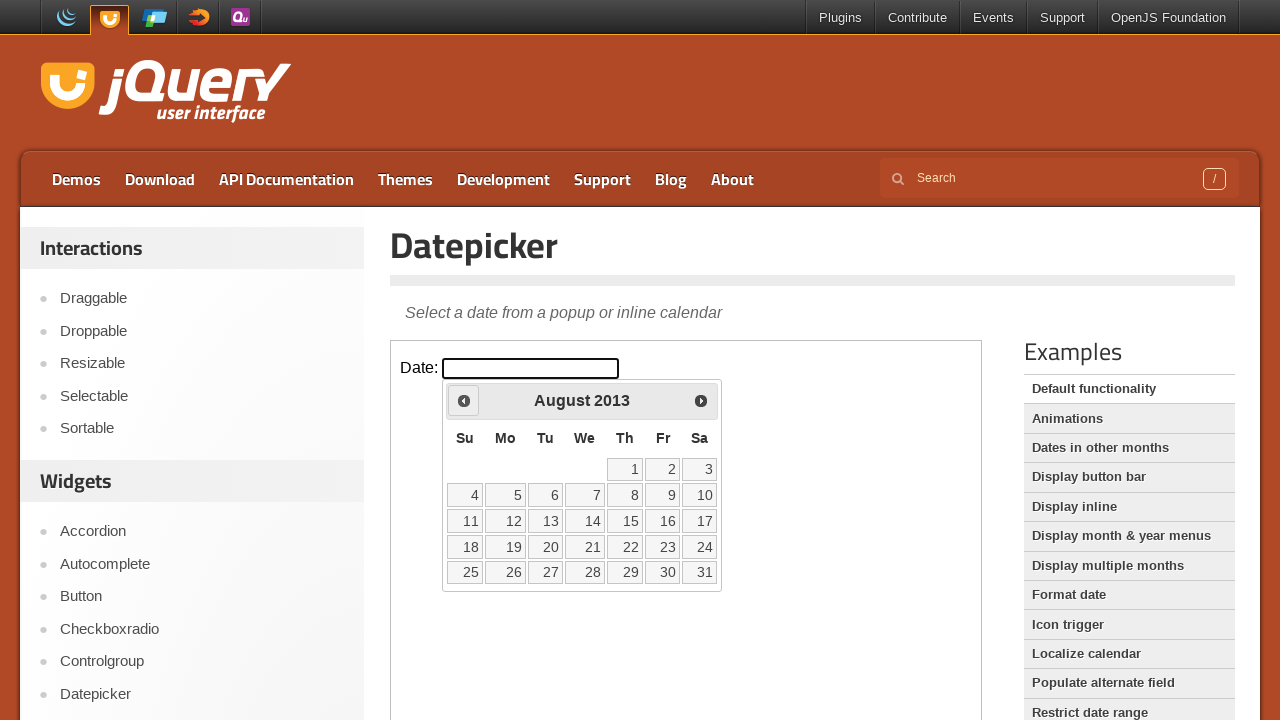

Waited for UI update
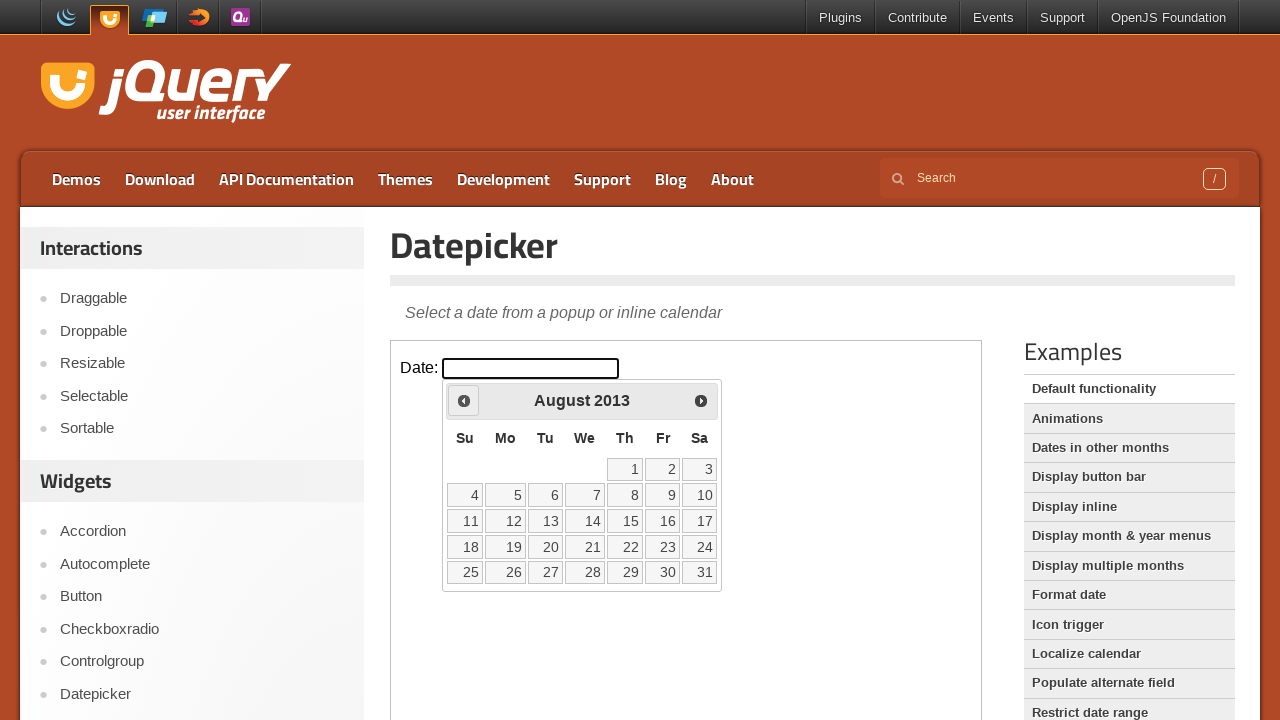

Clicked previous arrow to navigate backwards (current: August 2013) at (464, 400) on iframe.demo-frame >> internal:control=enter-frame >> #ui-datepicker-div .ui-date
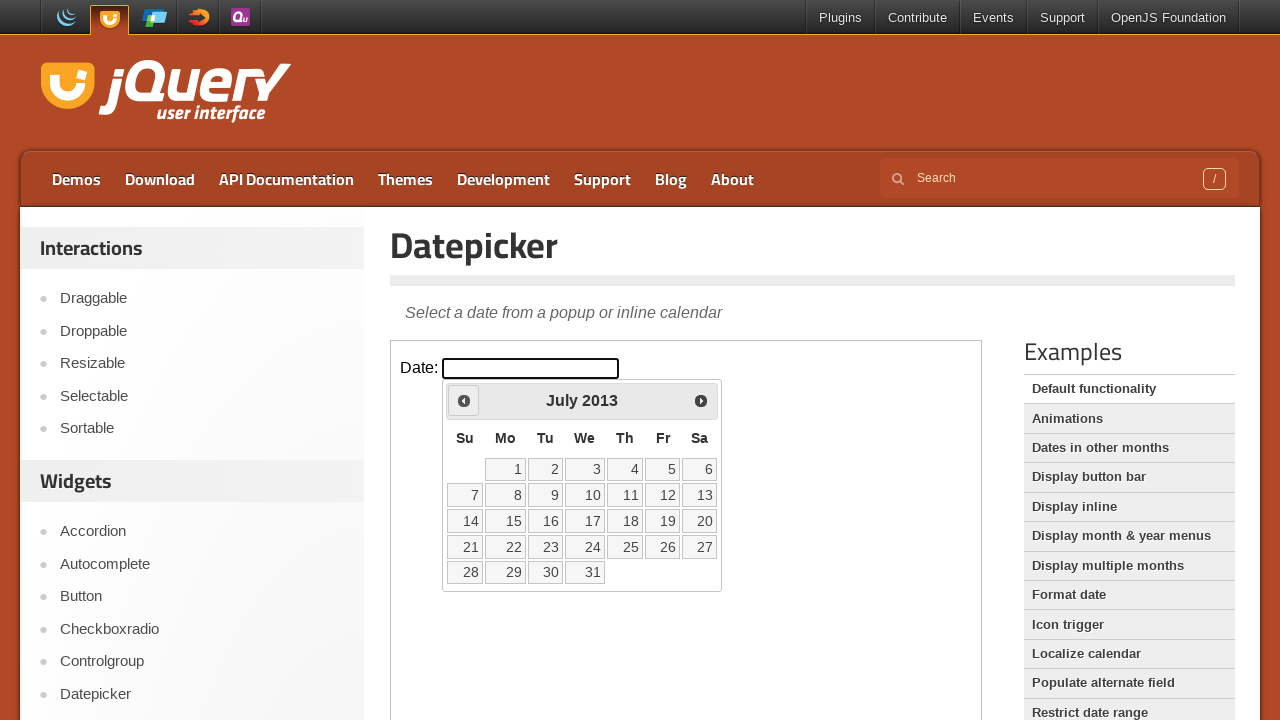

Waited for UI update
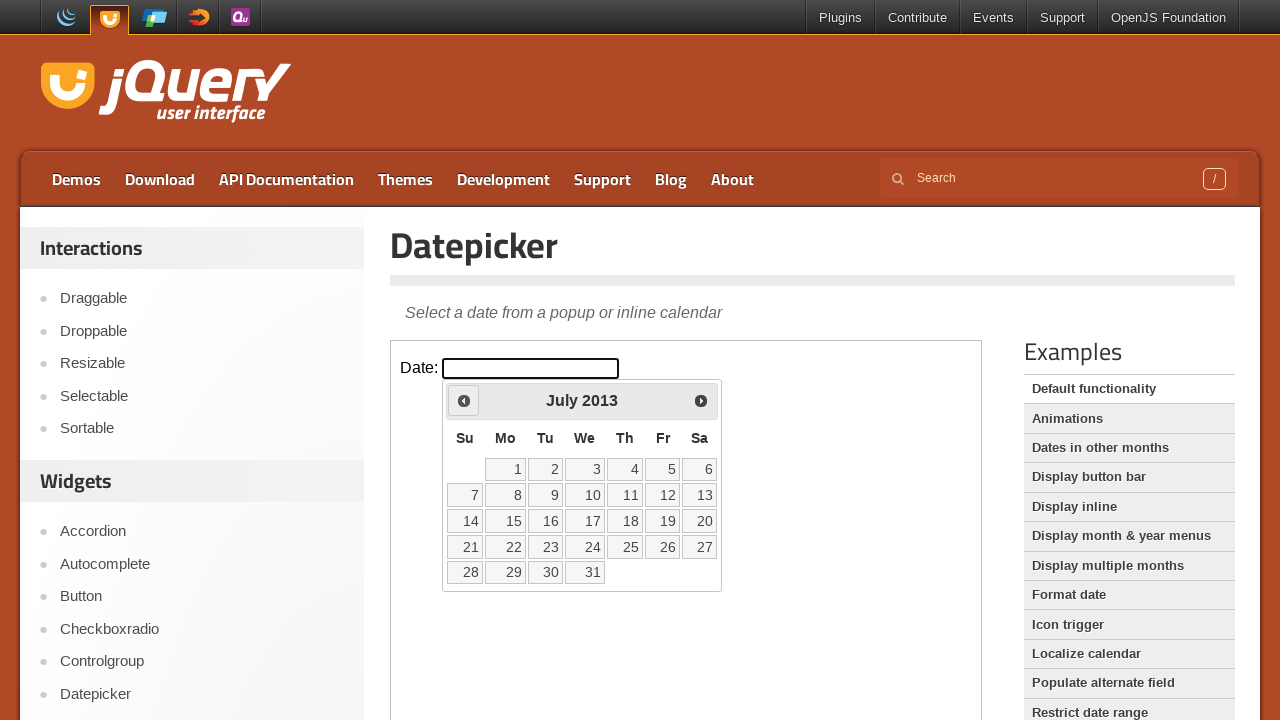

Clicked previous arrow to navigate backwards (current: July 2013) at (464, 400) on iframe.demo-frame >> internal:control=enter-frame >> #ui-datepicker-div .ui-date
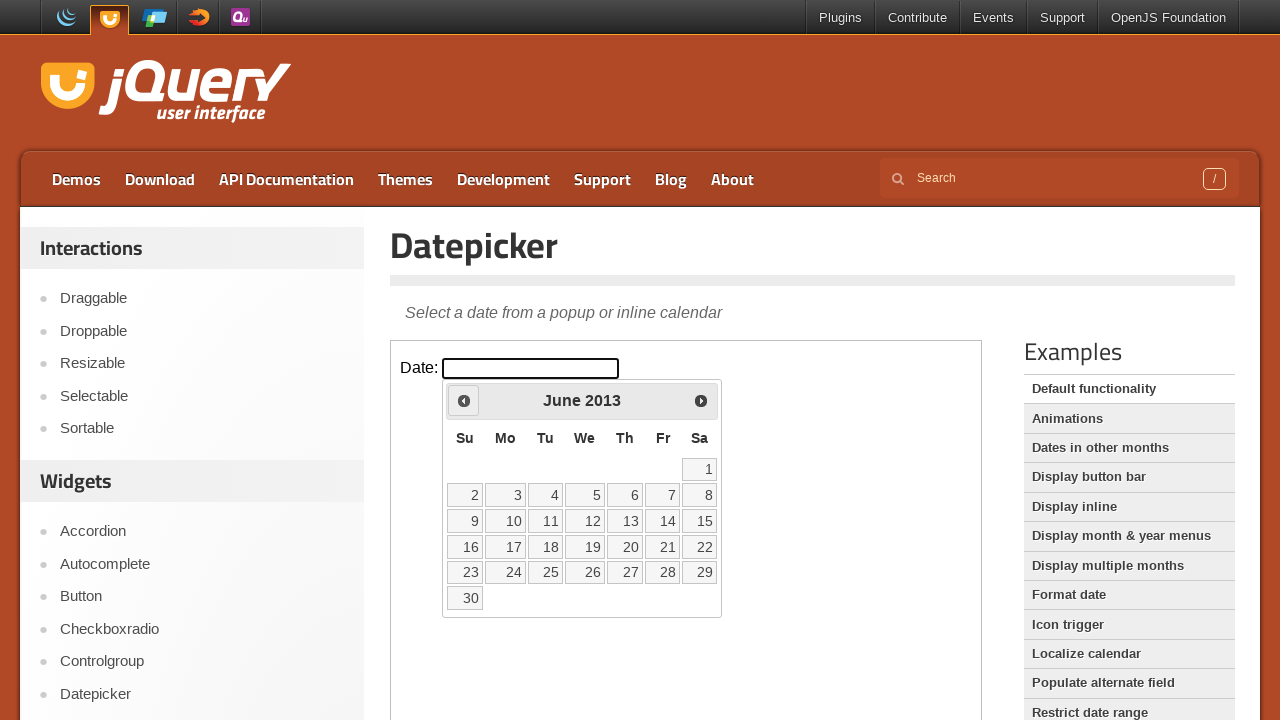

Waited for UI update
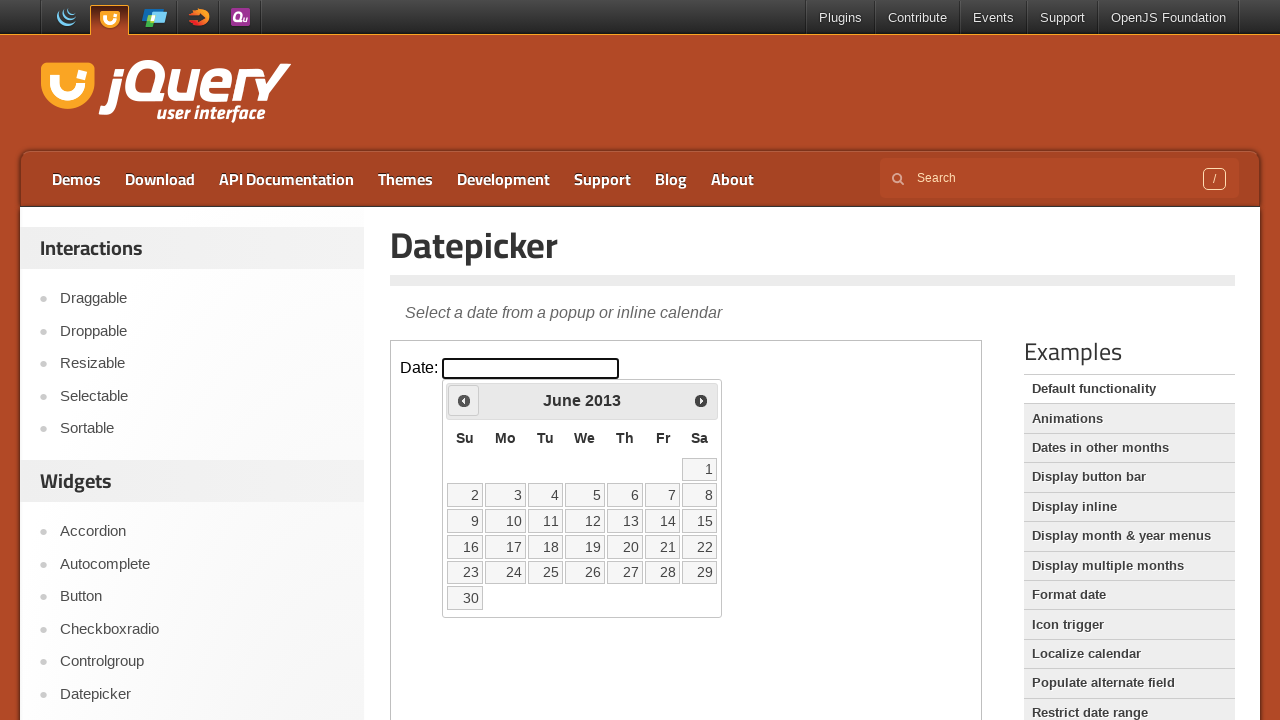

Clicked previous arrow to navigate backwards (current: June 2013) at (464, 400) on iframe.demo-frame >> internal:control=enter-frame >> #ui-datepicker-div .ui-date
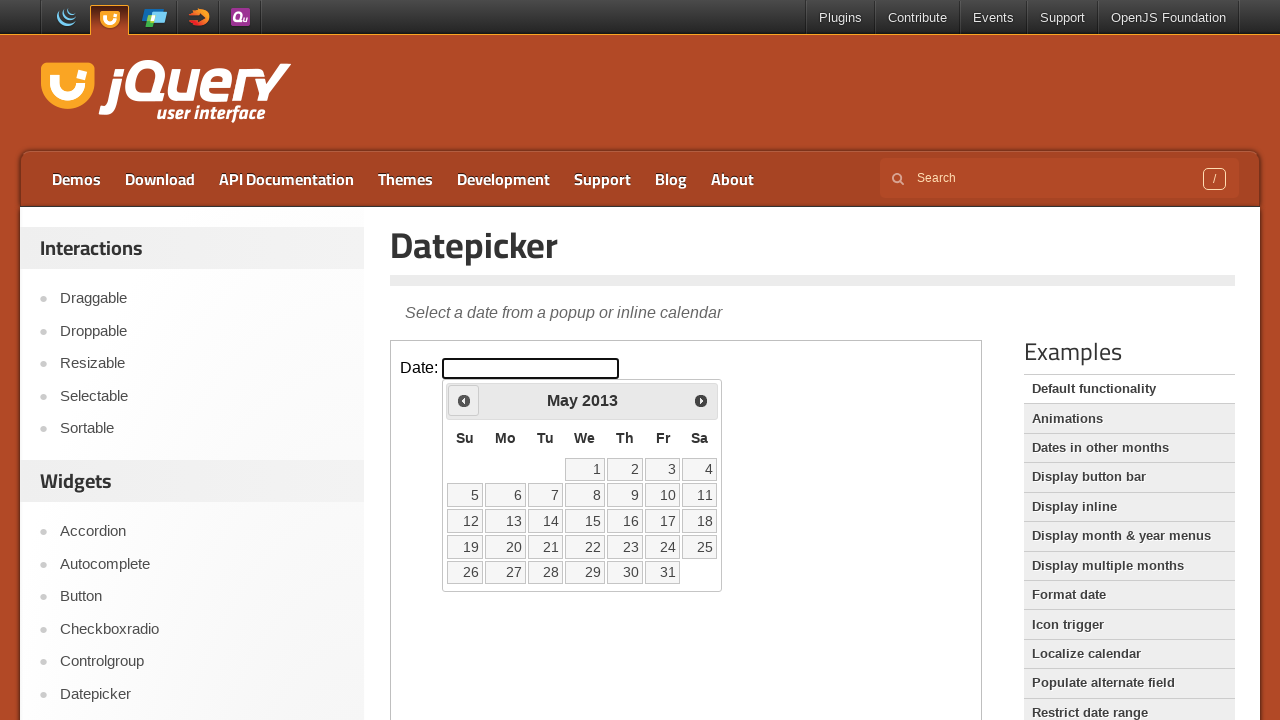

Waited for UI update
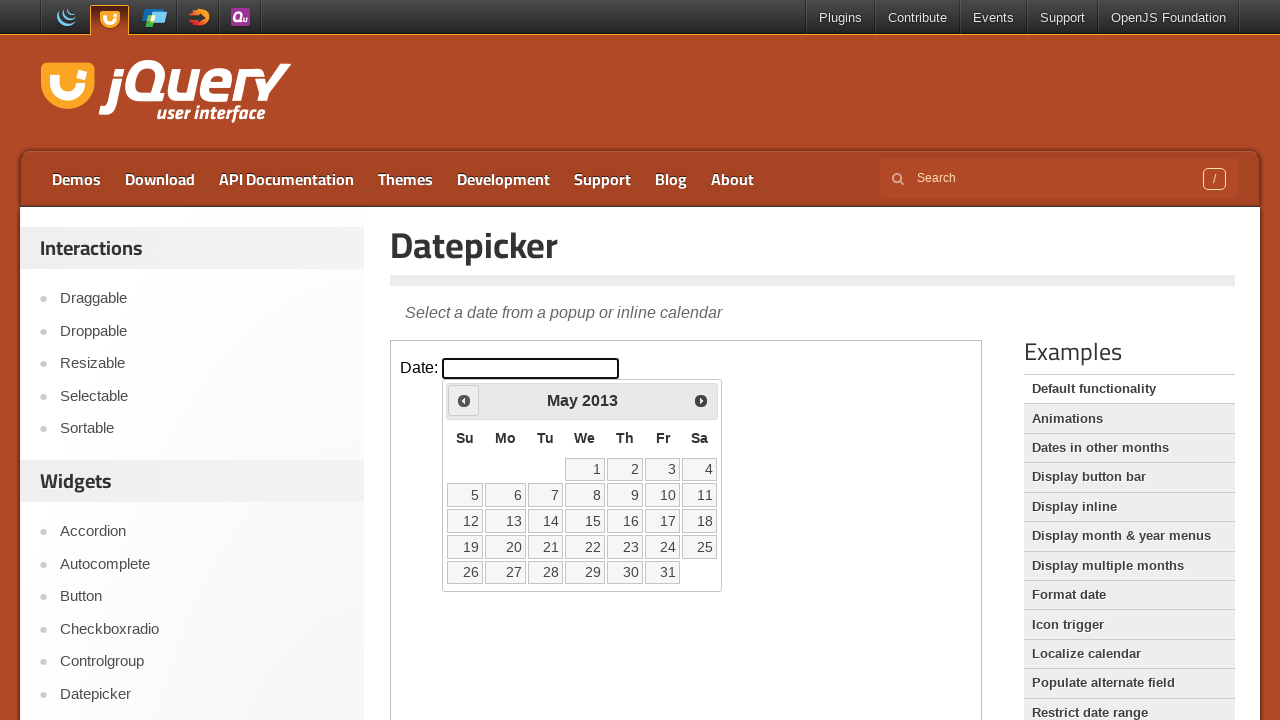

Clicked previous arrow to navigate backwards (current: May 2013) at (464, 400) on iframe.demo-frame >> internal:control=enter-frame >> #ui-datepicker-div .ui-date
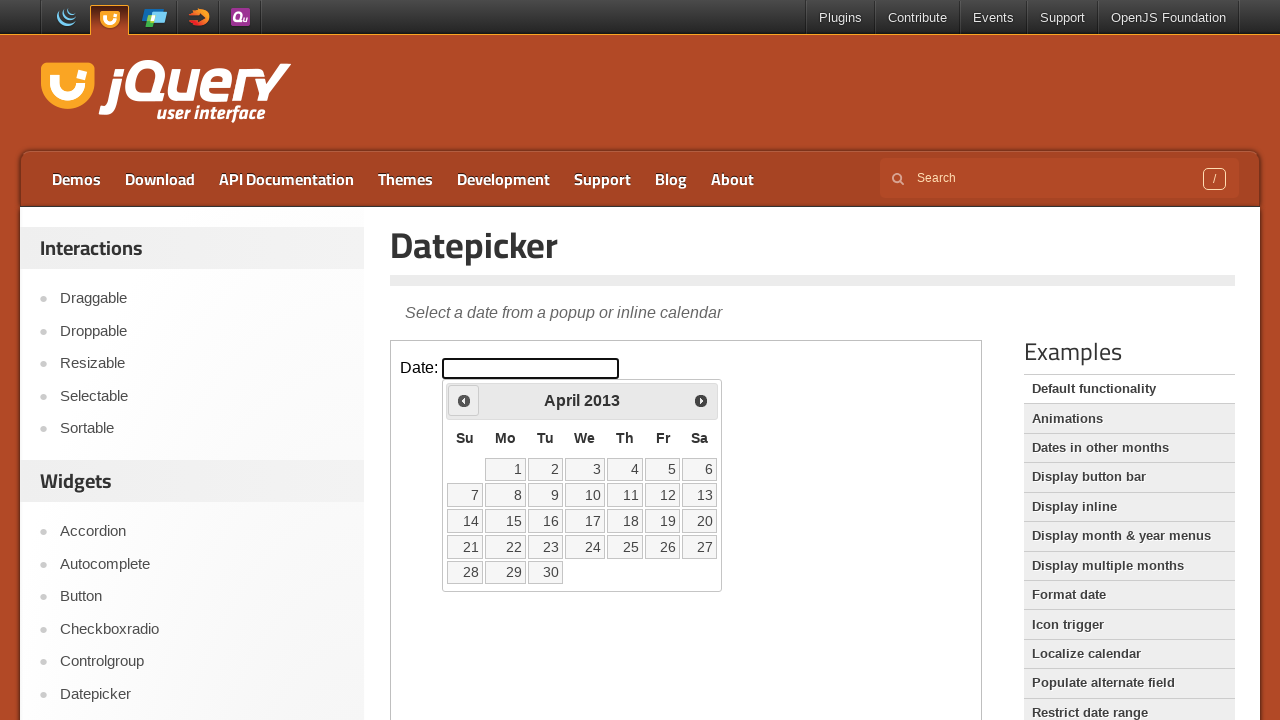

Waited for UI update
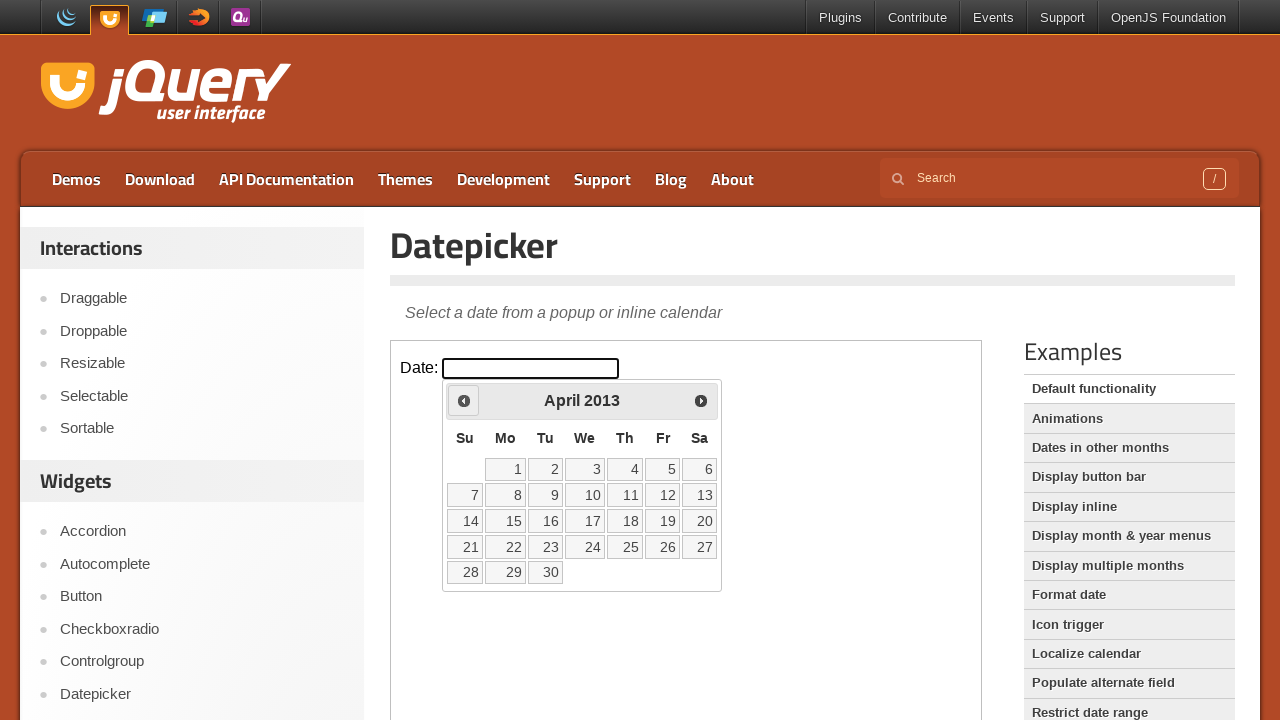

Clicked previous arrow to navigate backwards (current: April 2013) at (464, 400) on iframe.demo-frame >> internal:control=enter-frame >> #ui-datepicker-div .ui-date
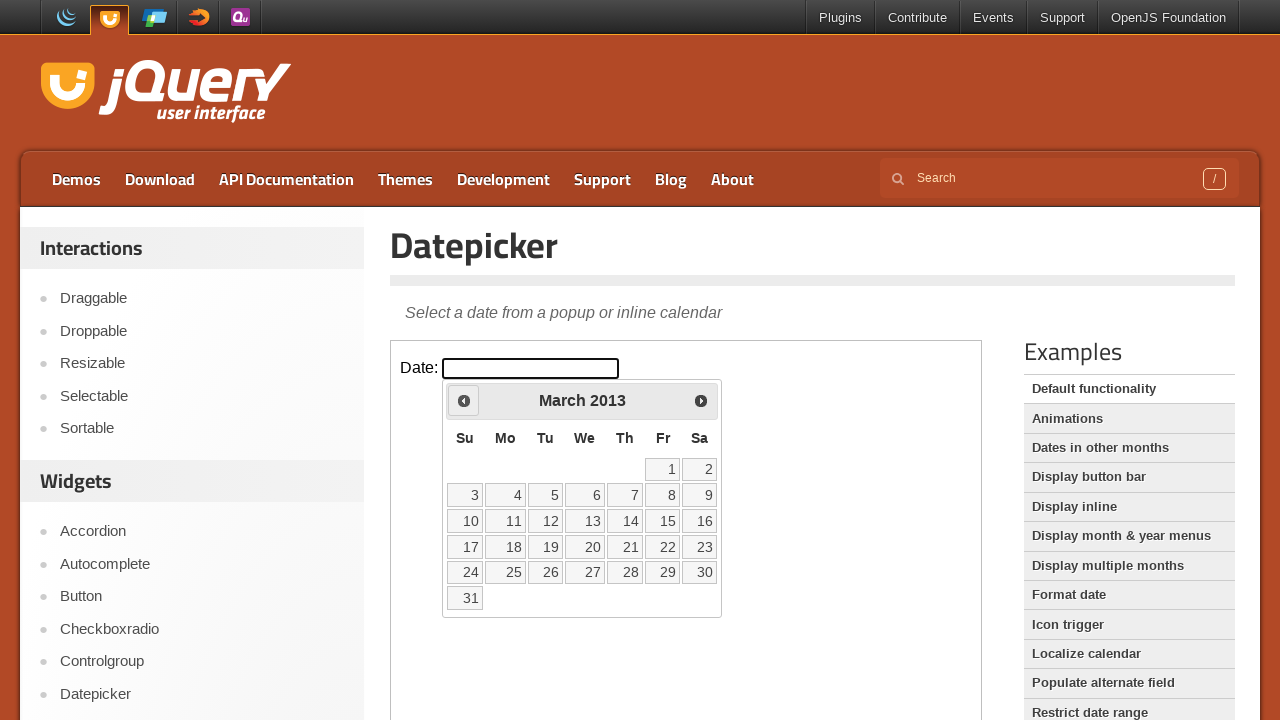

Waited for UI update
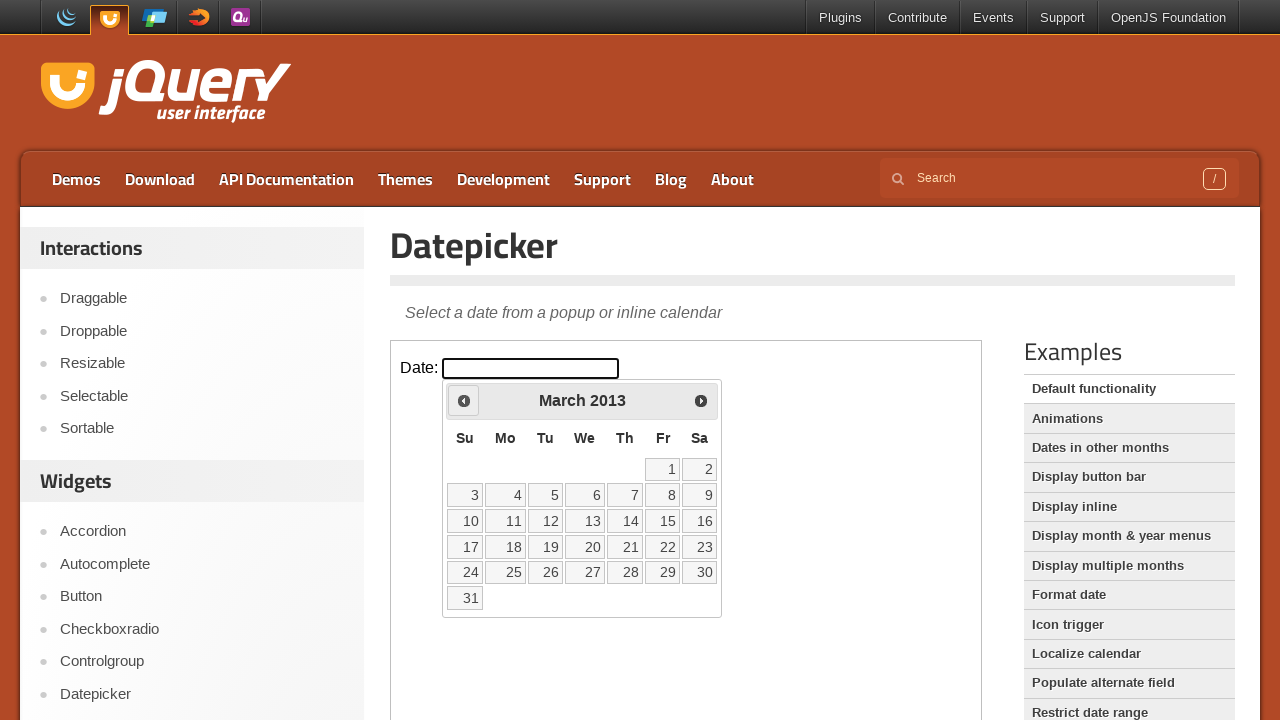

Clicked previous arrow to navigate backwards (current: March 2013) at (464, 400) on iframe.demo-frame >> internal:control=enter-frame >> #ui-datepicker-div .ui-date
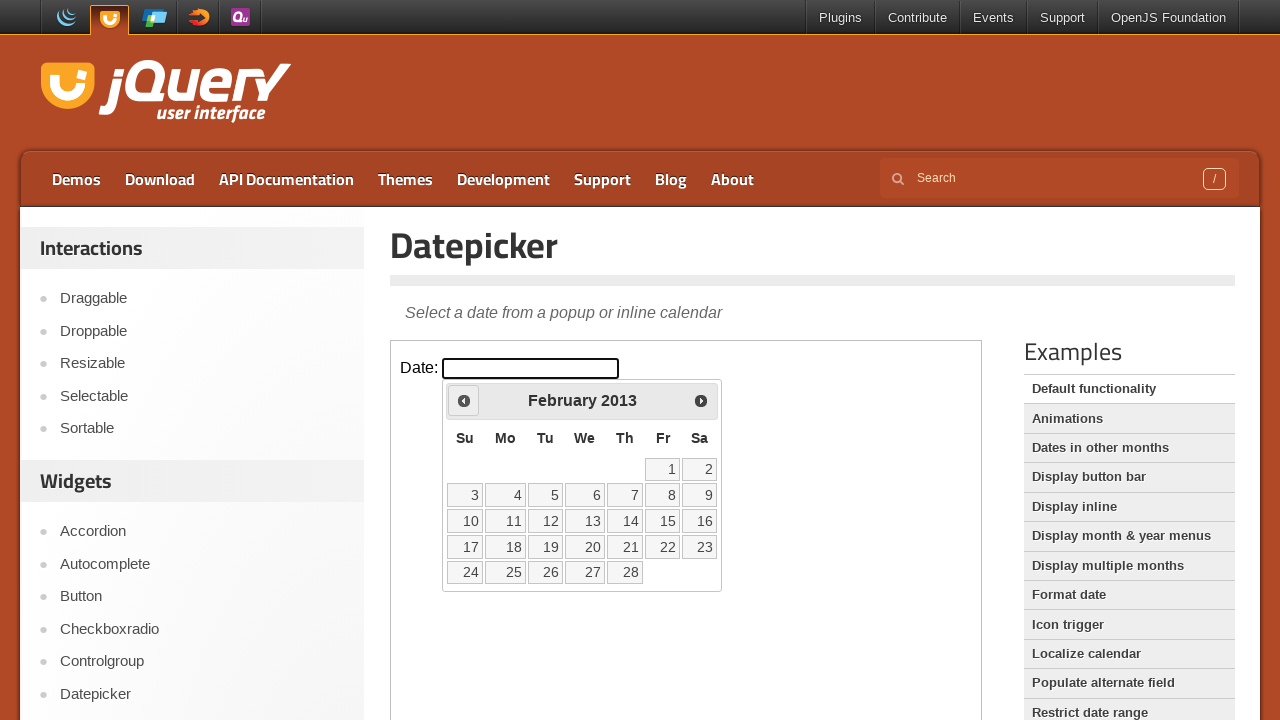

Waited for UI update
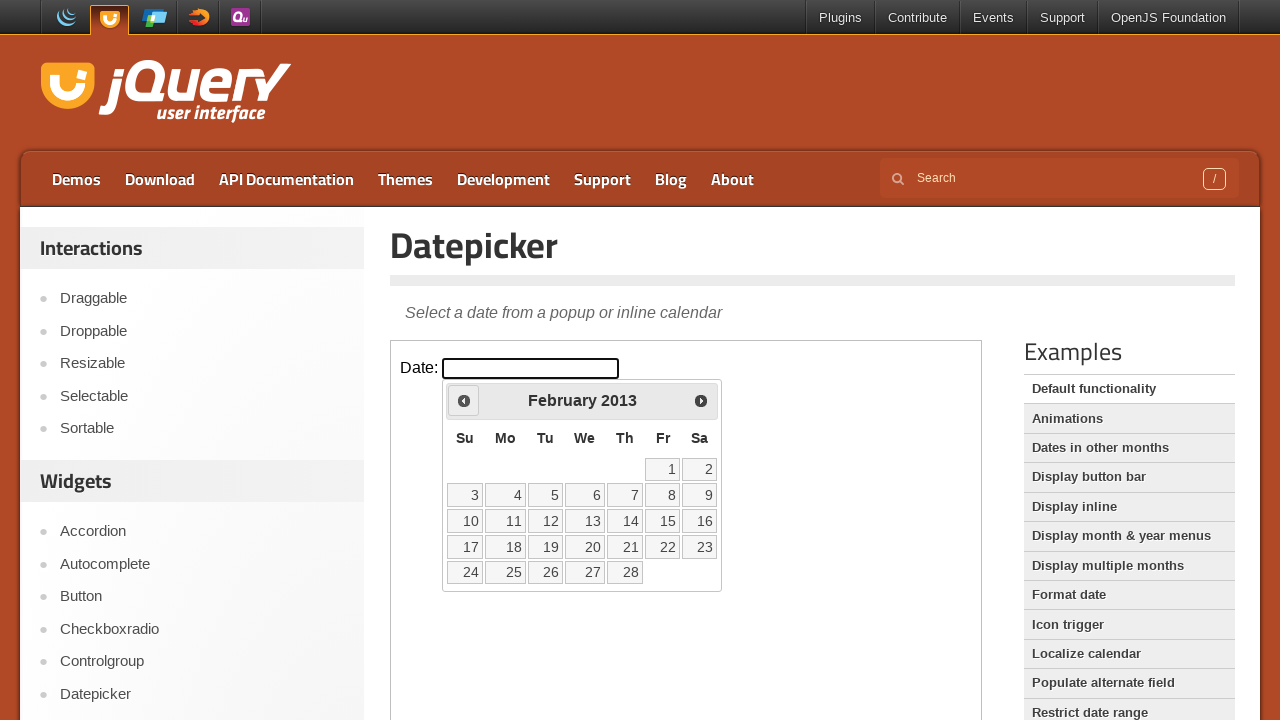

Clicked previous arrow to navigate backwards (current: February 2013) at (464, 400) on iframe.demo-frame >> internal:control=enter-frame >> #ui-datepicker-div .ui-date
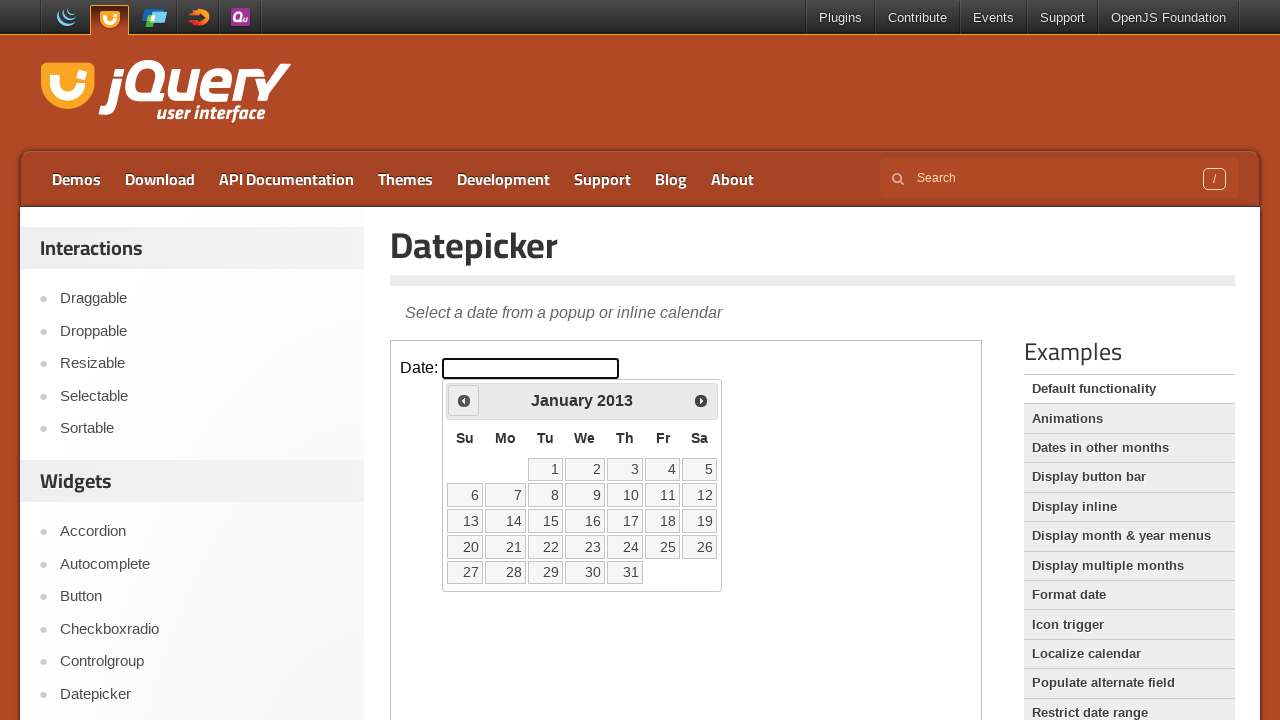

Waited for UI update
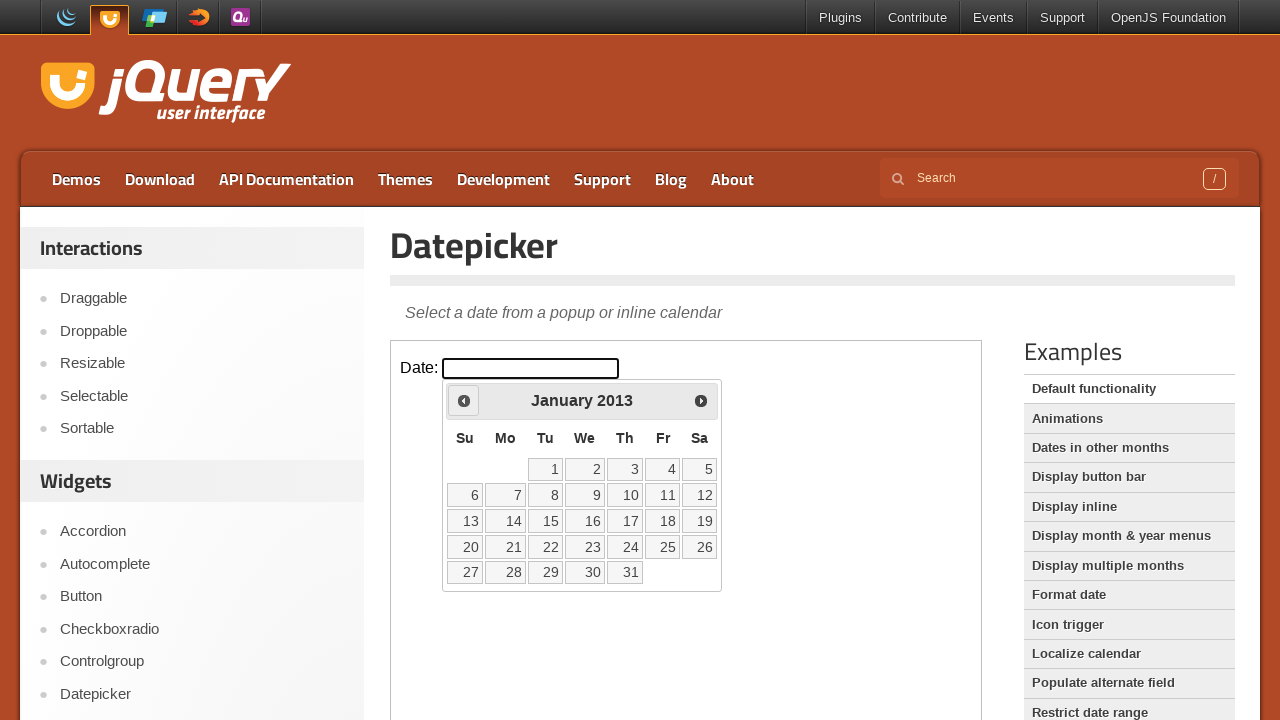

Clicked previous arrow to navigate backwards (current: January 2013) at (464, 400) on iframe.demo-frame >> internal:control=enter-frame >> #ui-datepicker-div .ui-date
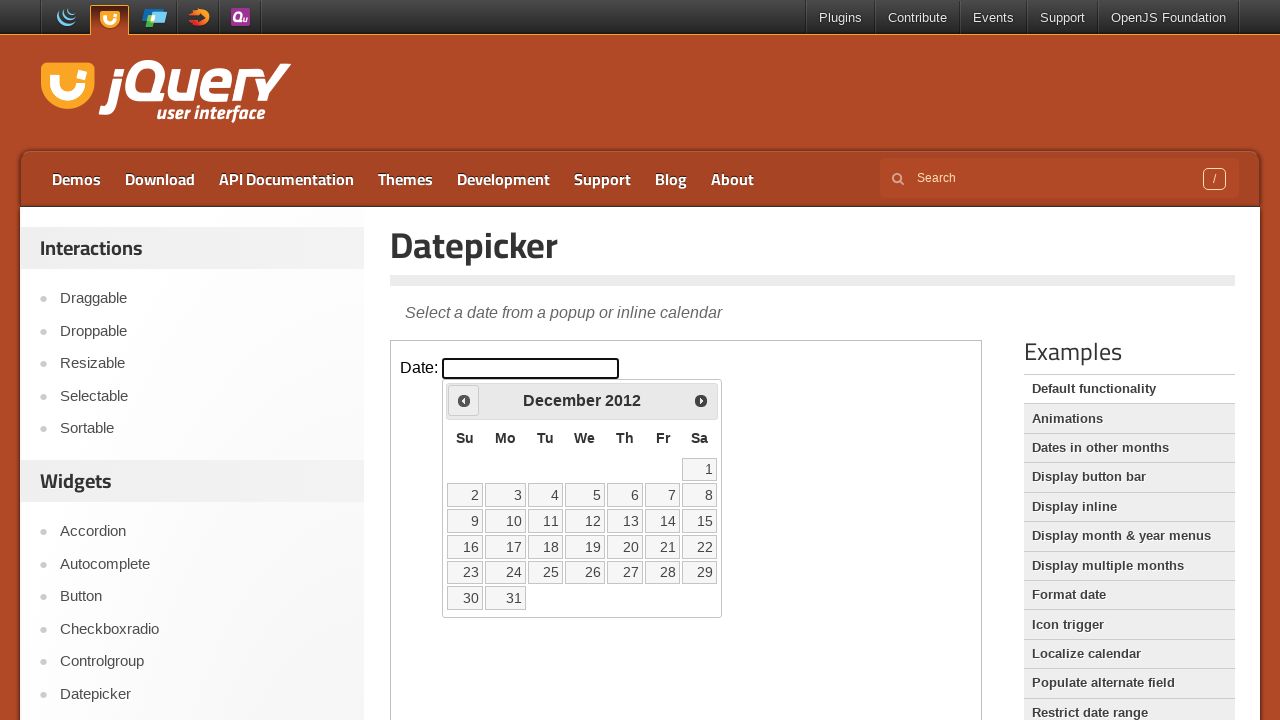

Waited for UI update
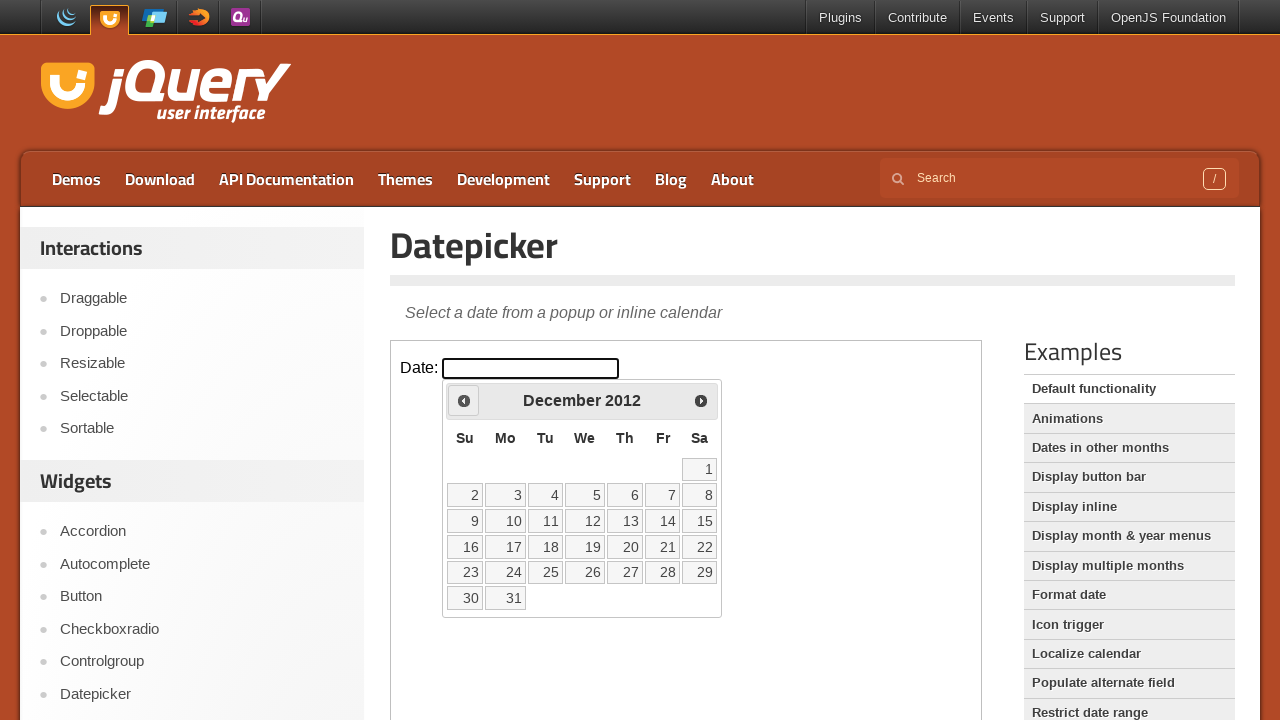

Clicked previous arrow to navigate backwards (current: December 2012) at (464, 400) on iframe.demo-frame >> internal:control=enter-frame >> #ui-datepicker-div .ui-date
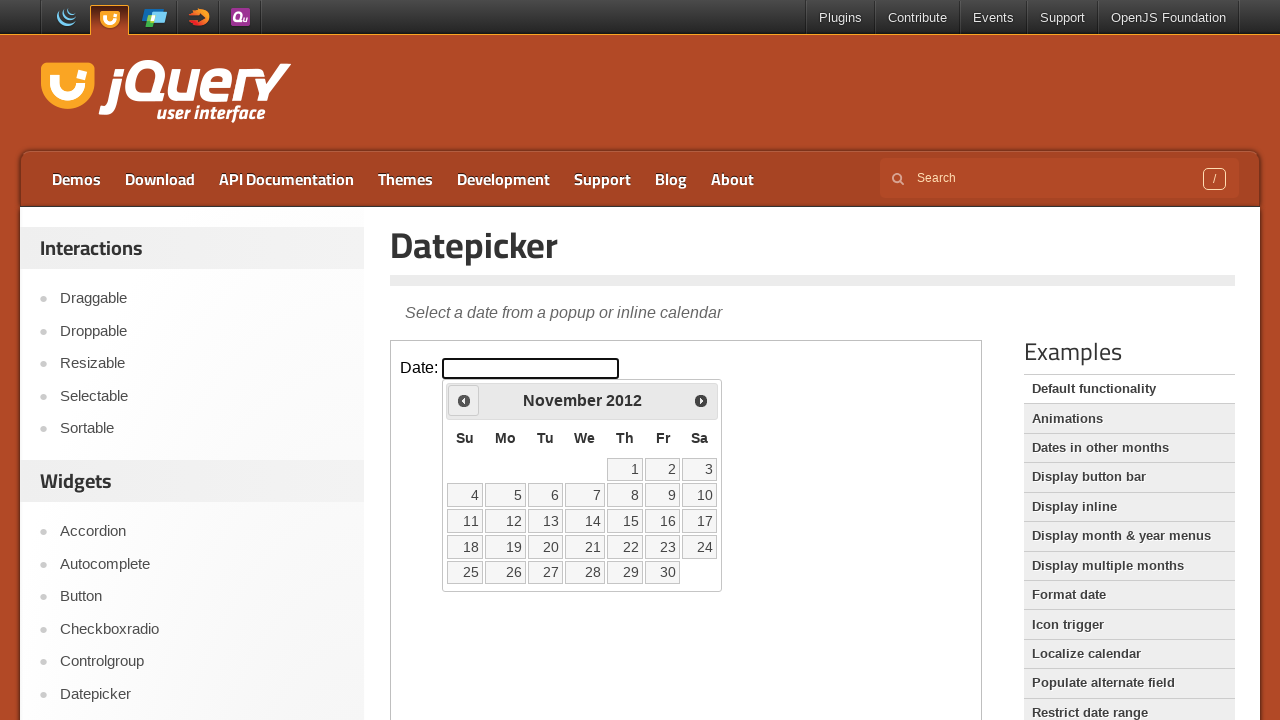

Waited for UI update
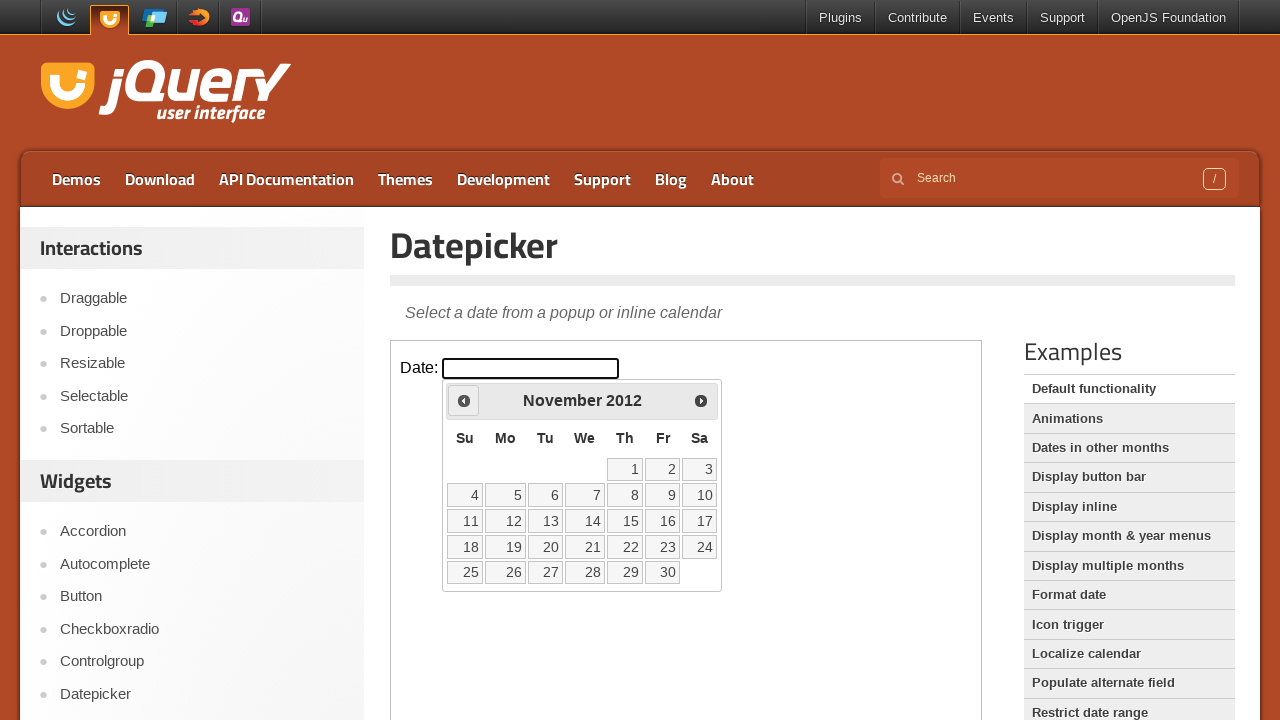

Clicked previous arrow to navigate backwards (current: November 2012) at (464, 400) on iframe.demo-frame >> internal:control=enter-frame >> #ui-datepicker-div .ui-date
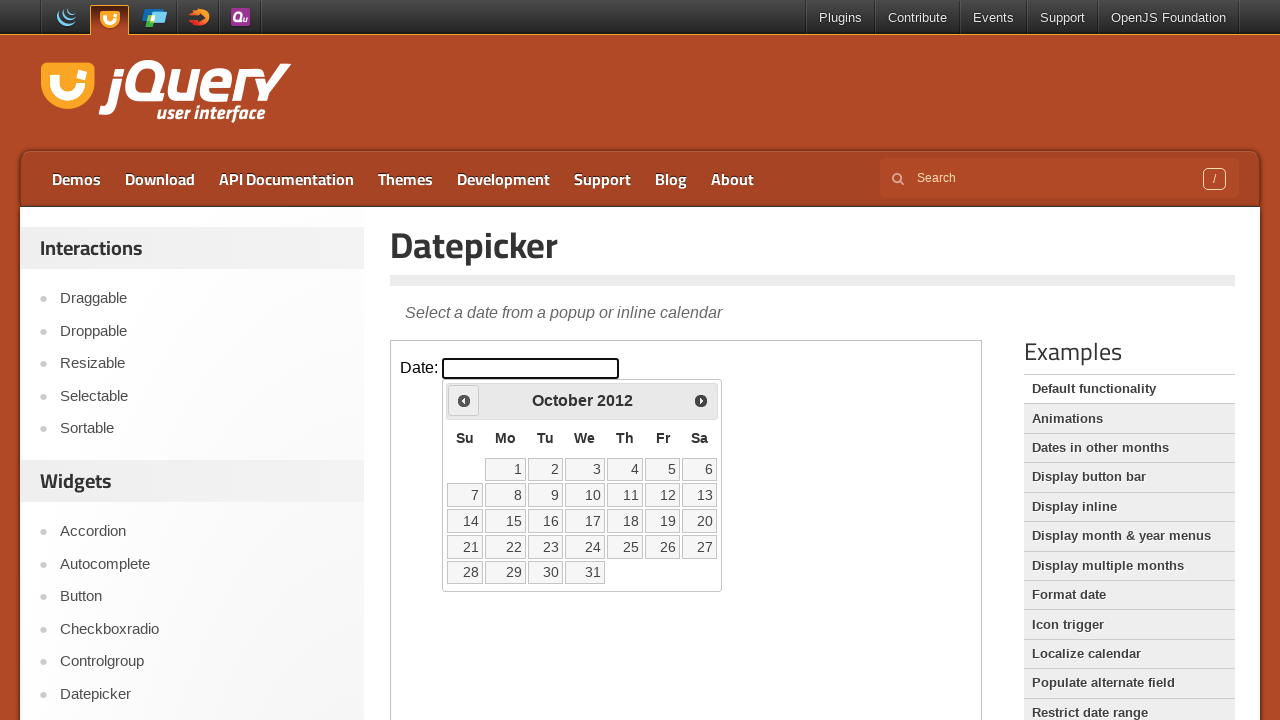

Waited for UI update
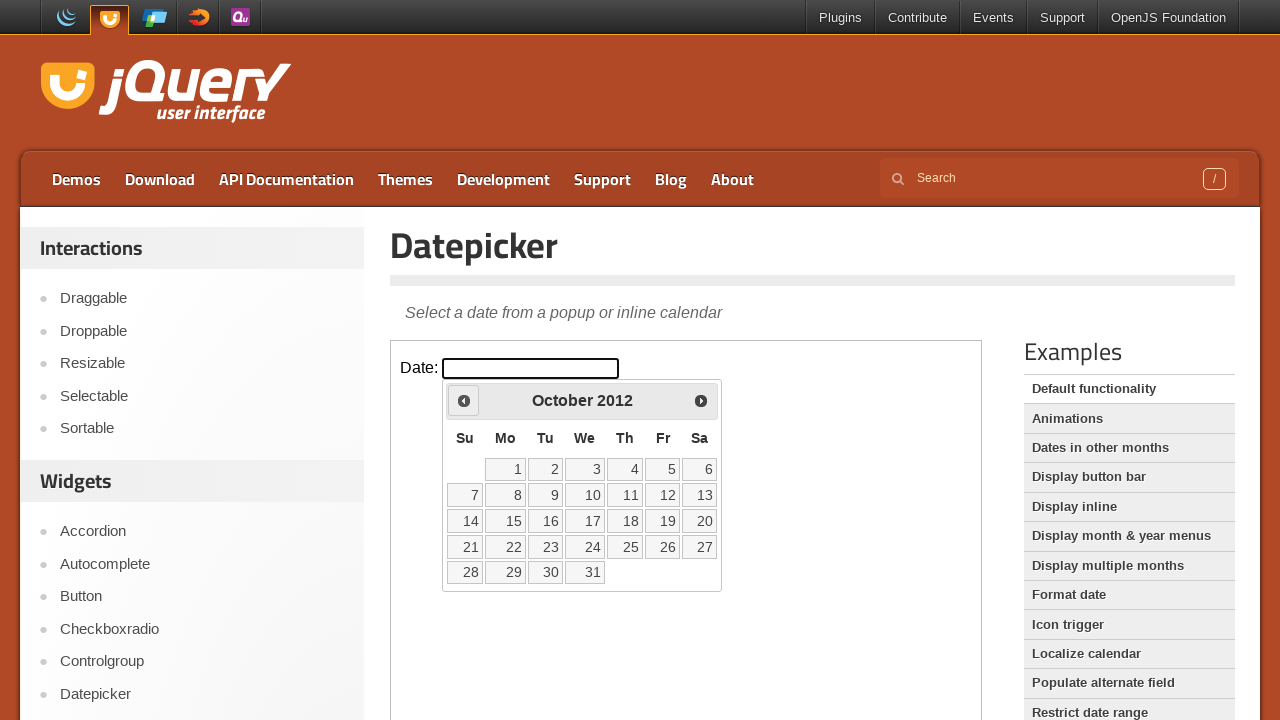

Clicked previous arrow to navigate backwards (current: October 2012) at (464, 400) on iframe.demo-frame >> internal:control=enter-frame >> #ui-datepicker-div .ui-date
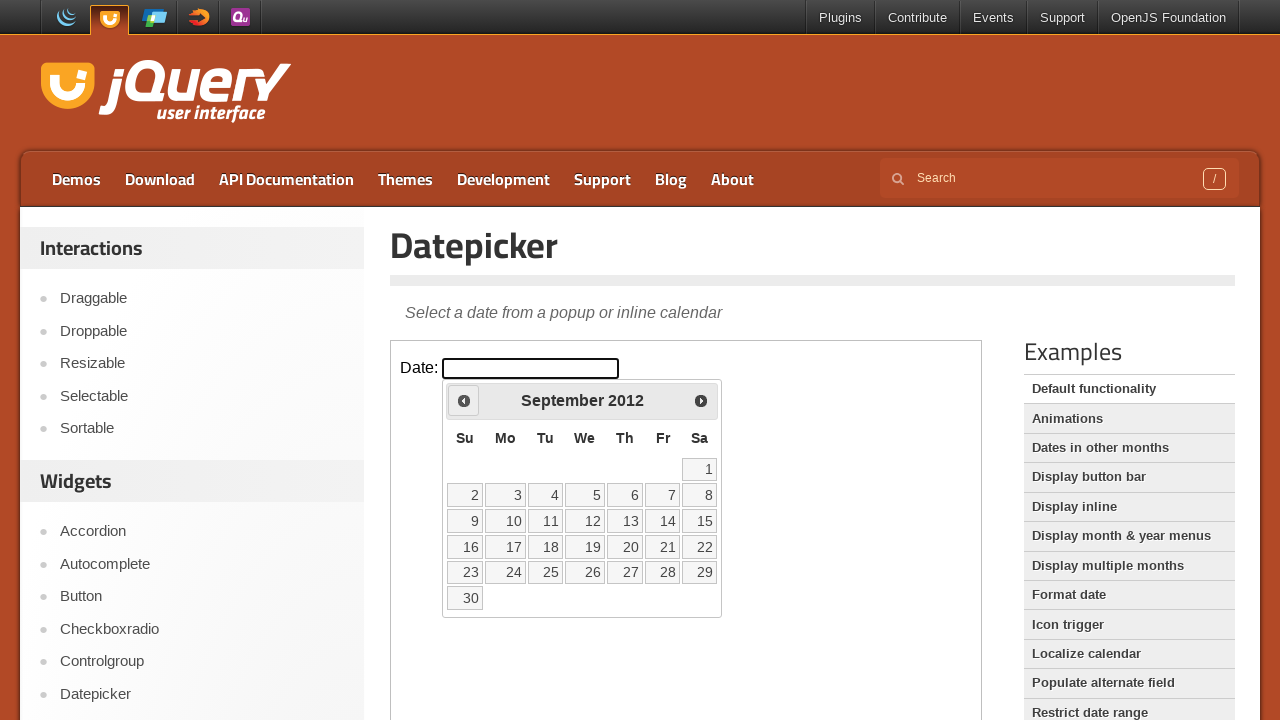

Waited for UI update
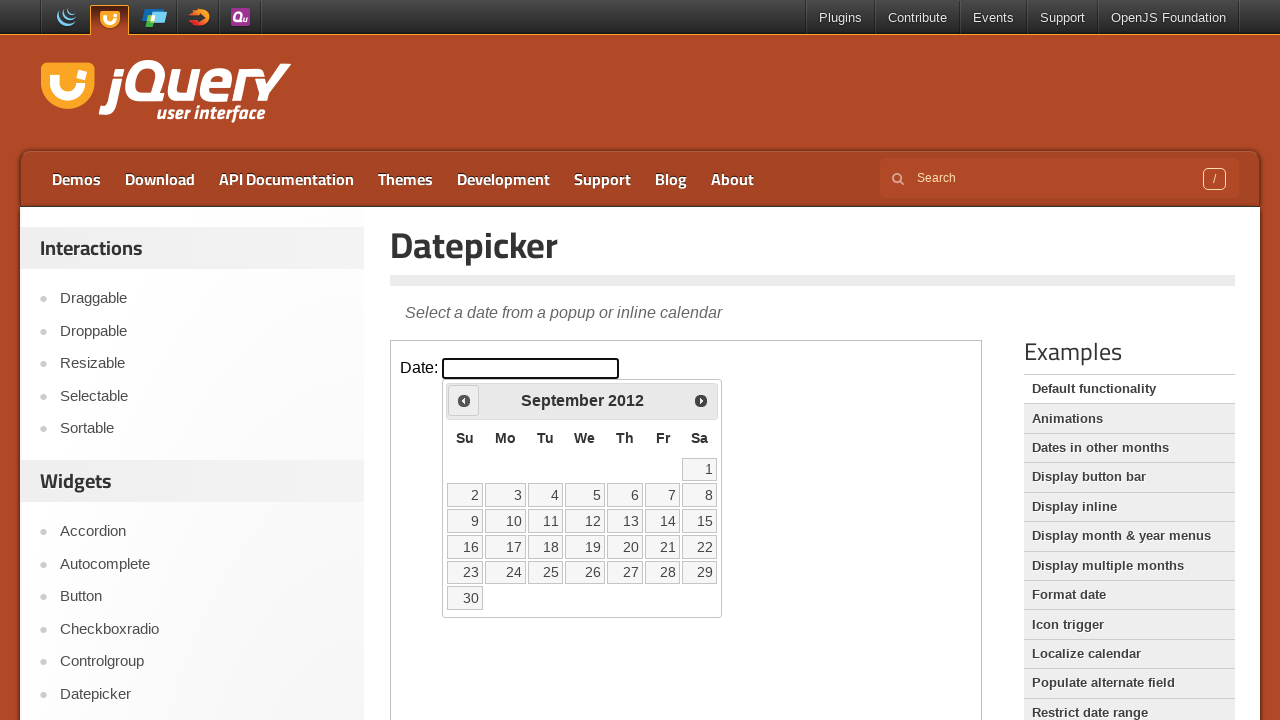

Clicked previous arrow to navigate backwards (current: September 2012) at (464, 400) on iframe.demo-frame >> internal:control=enter-frame >> #ui-datepicker-div .ui-date
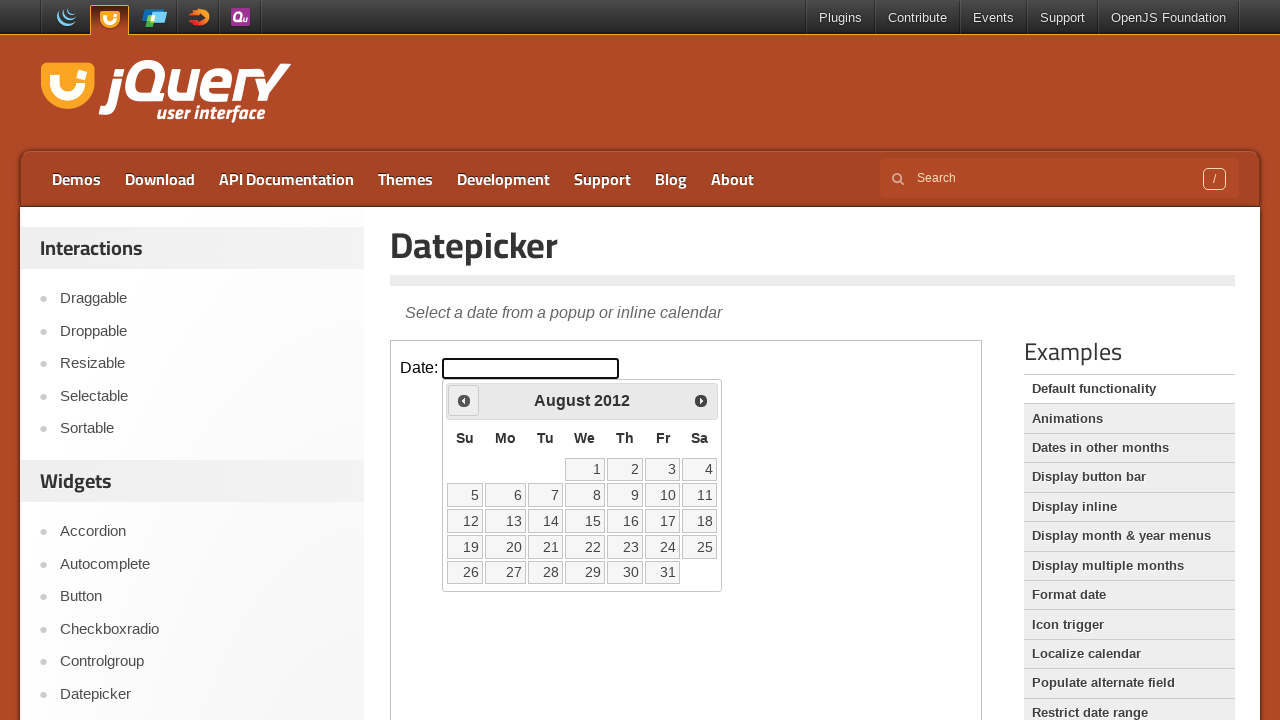

Waited for UI update
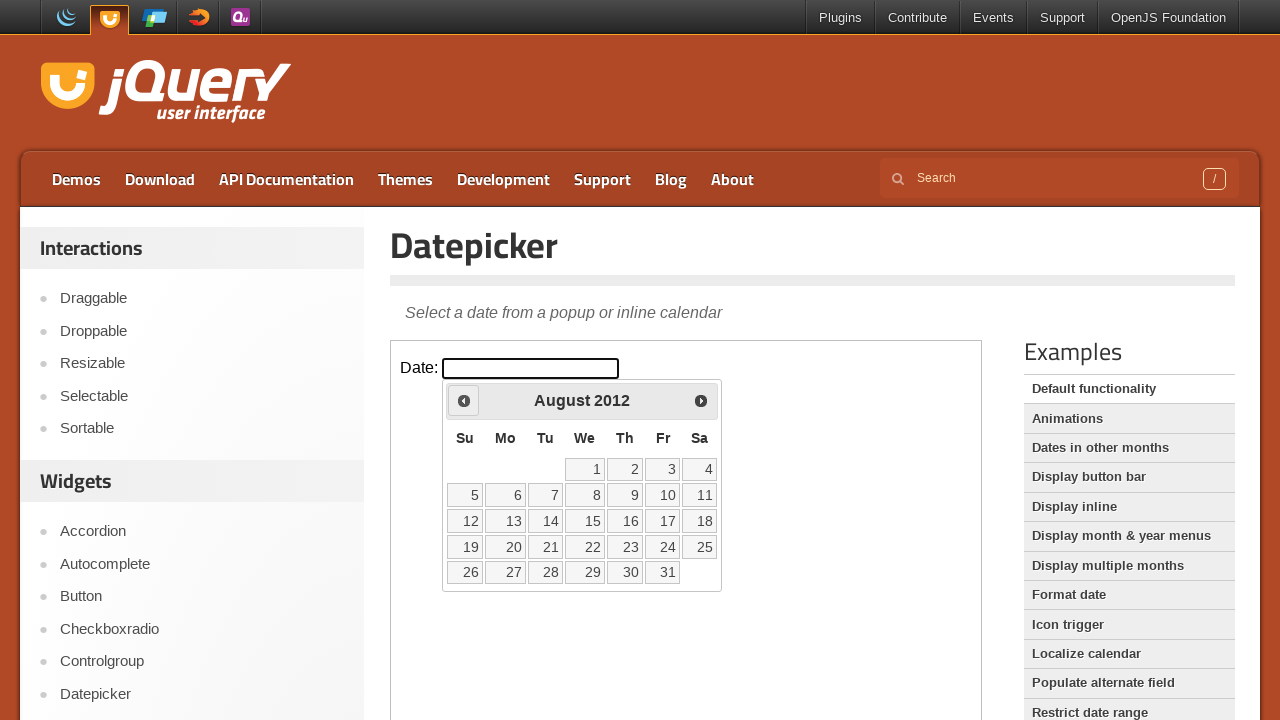

Clicked previous arrow to navigate backwards (current: August 2012) at (464, 400) on iframe.demo-frame >> internal:control=enter-frame >> #ui-datepicker-div .ui-date
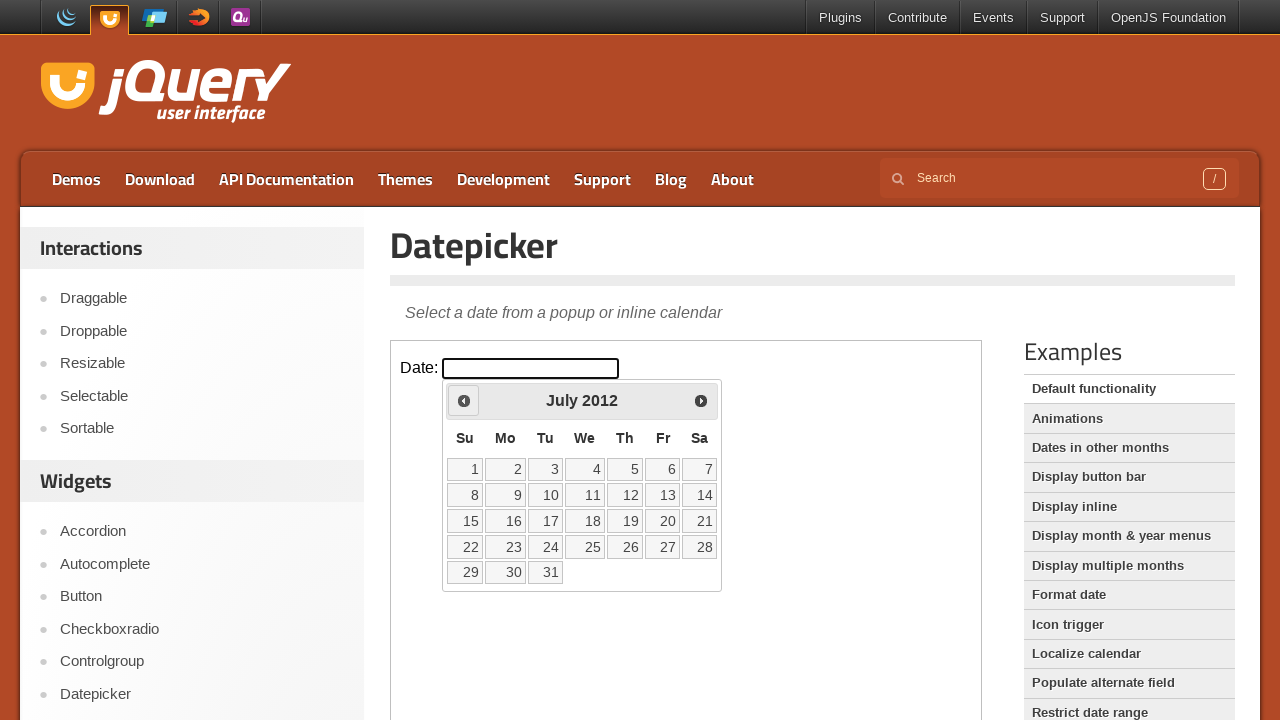

Waited for UI update
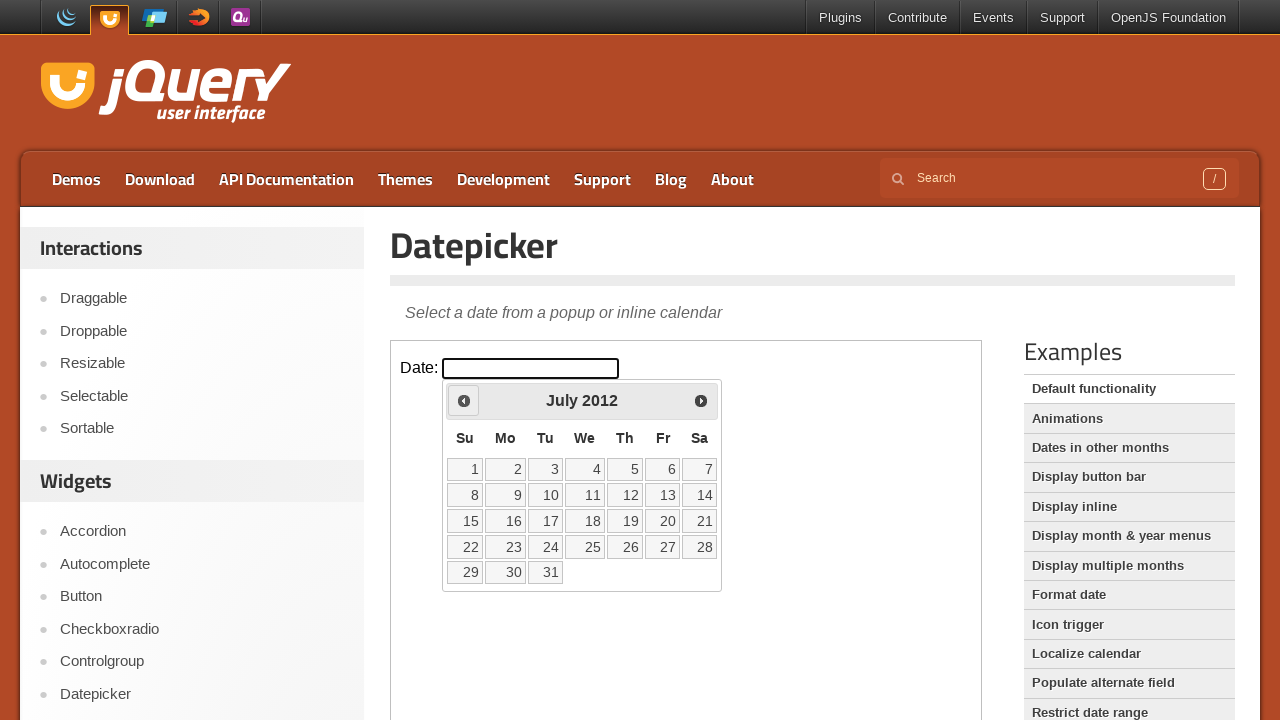

Clicked previous arrow to navigate backwards (current: July 2012) at (464, 400) on iframe.demo-frame >> internal:control=enter-frame >> #ui-datepicker-div .ui-date
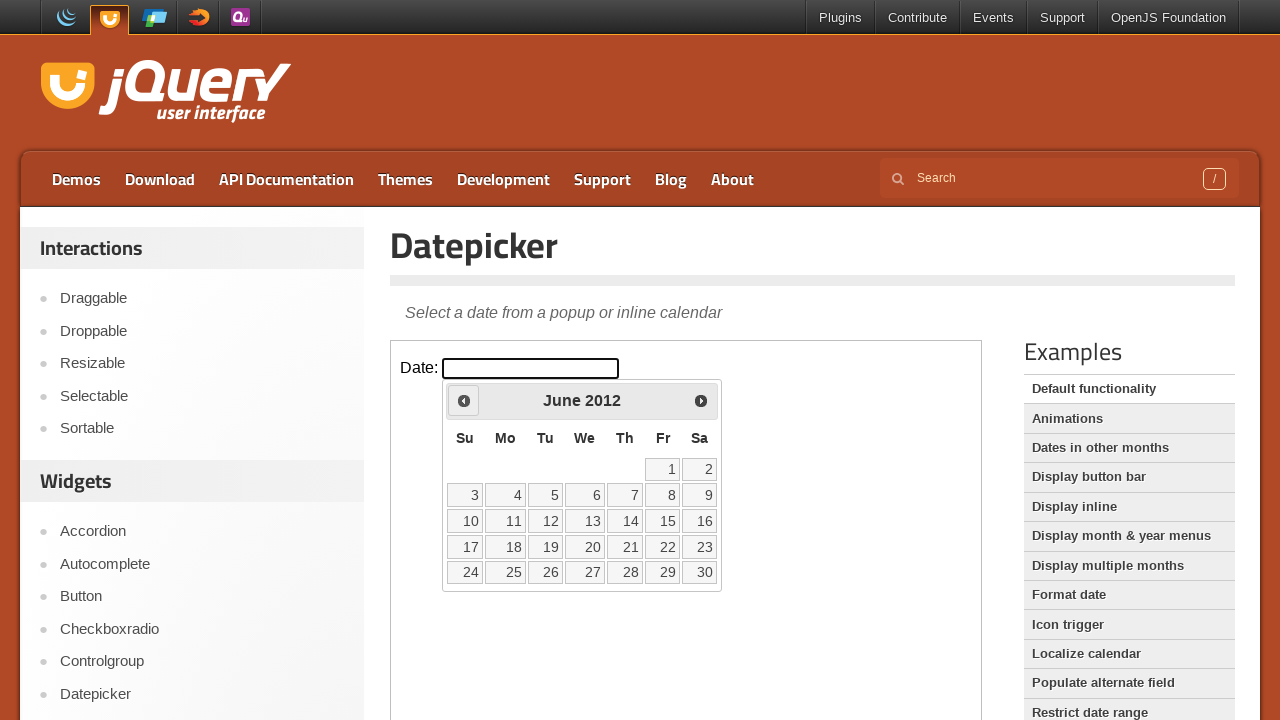

Waited for UI update
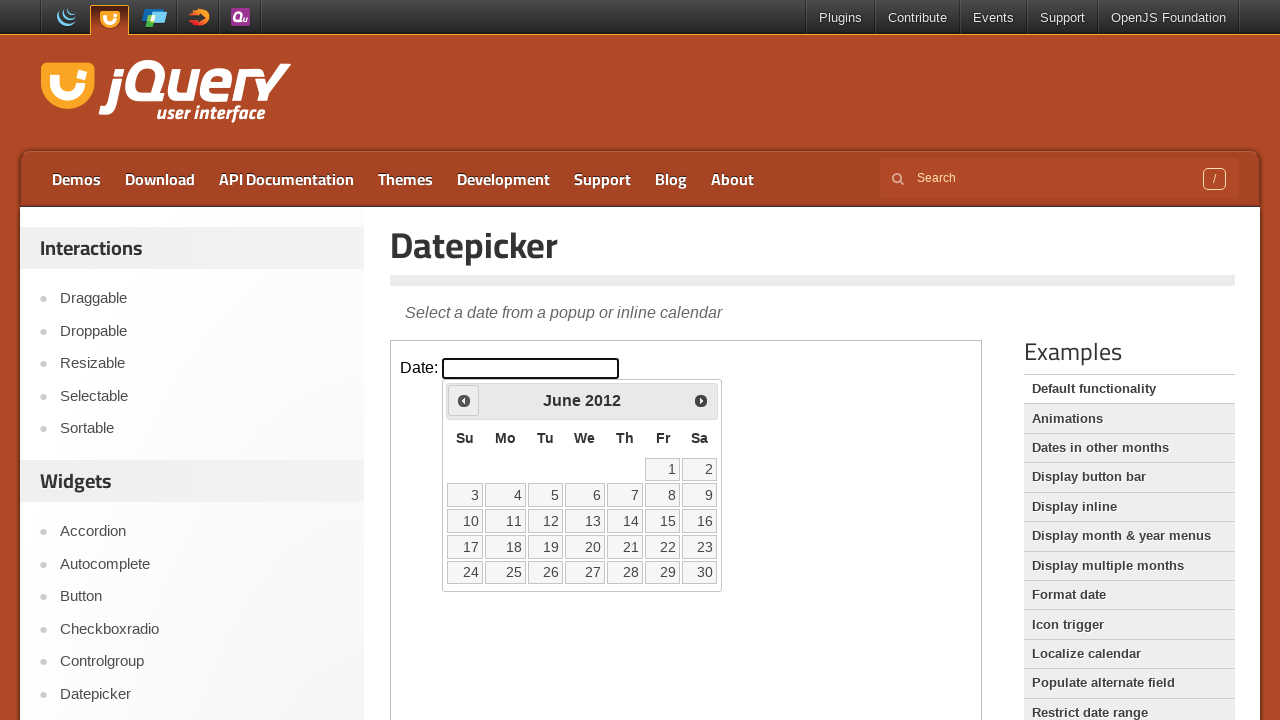

Clicked previous arrow to navigate backwards (current: June 2012) at (464, 400) on iframe.demo-frame >> internal:control=enter-frame >> #ui-datepicker-div .ui-date
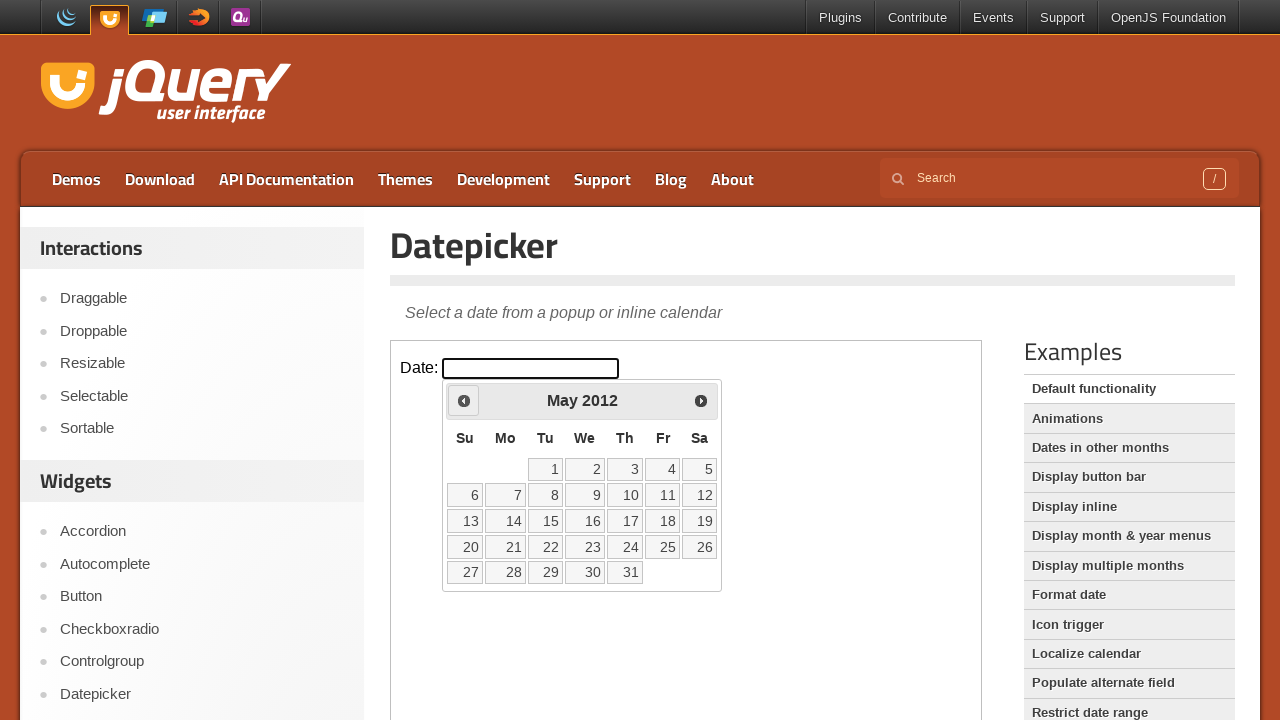

Waited for UI update
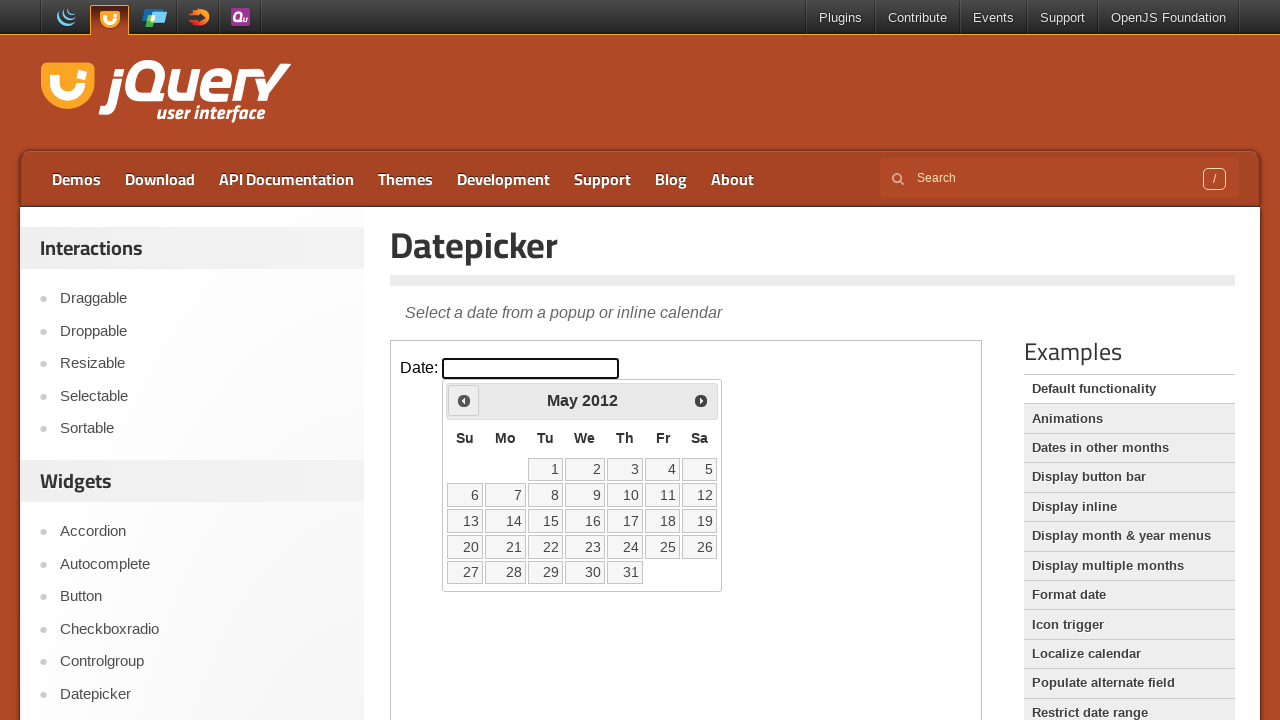

Clicked previous arrow to navigate backwards (current: May 2012) at (464, 400) on iframe.demo-frame >> internal:control=enter-frame >> #ui-datepicker-div .ui-date
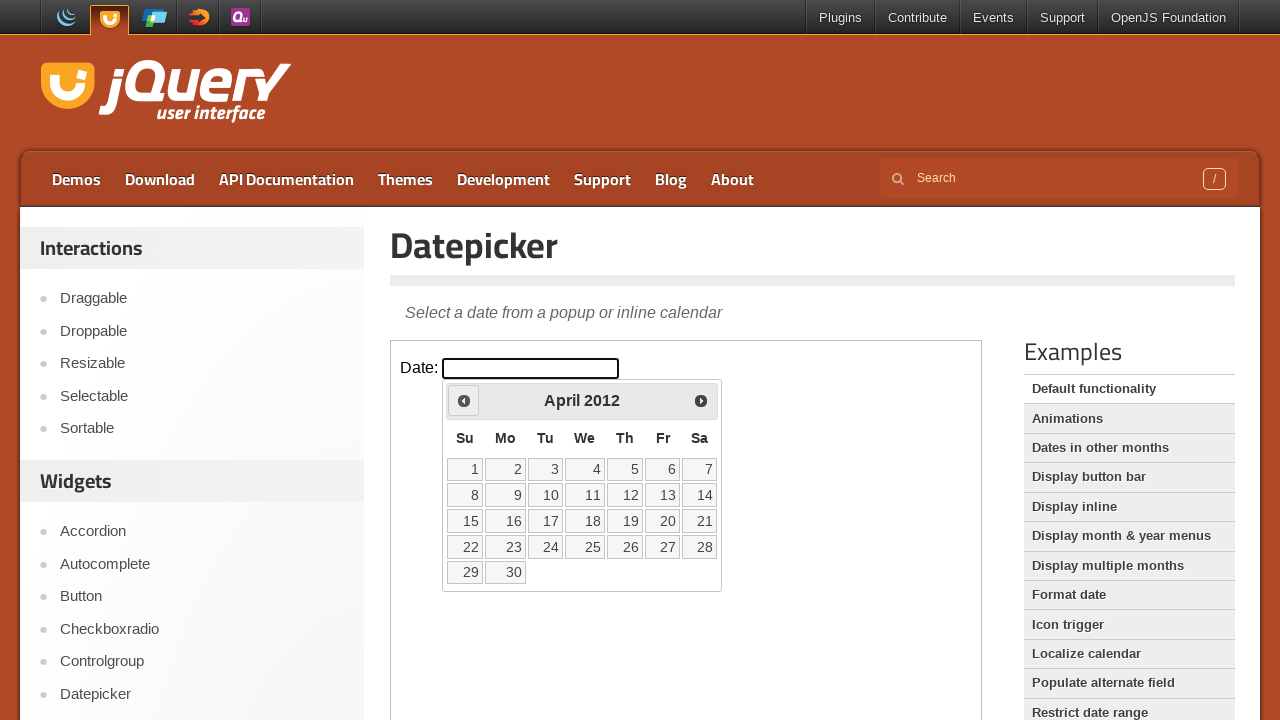

Waited for UI update
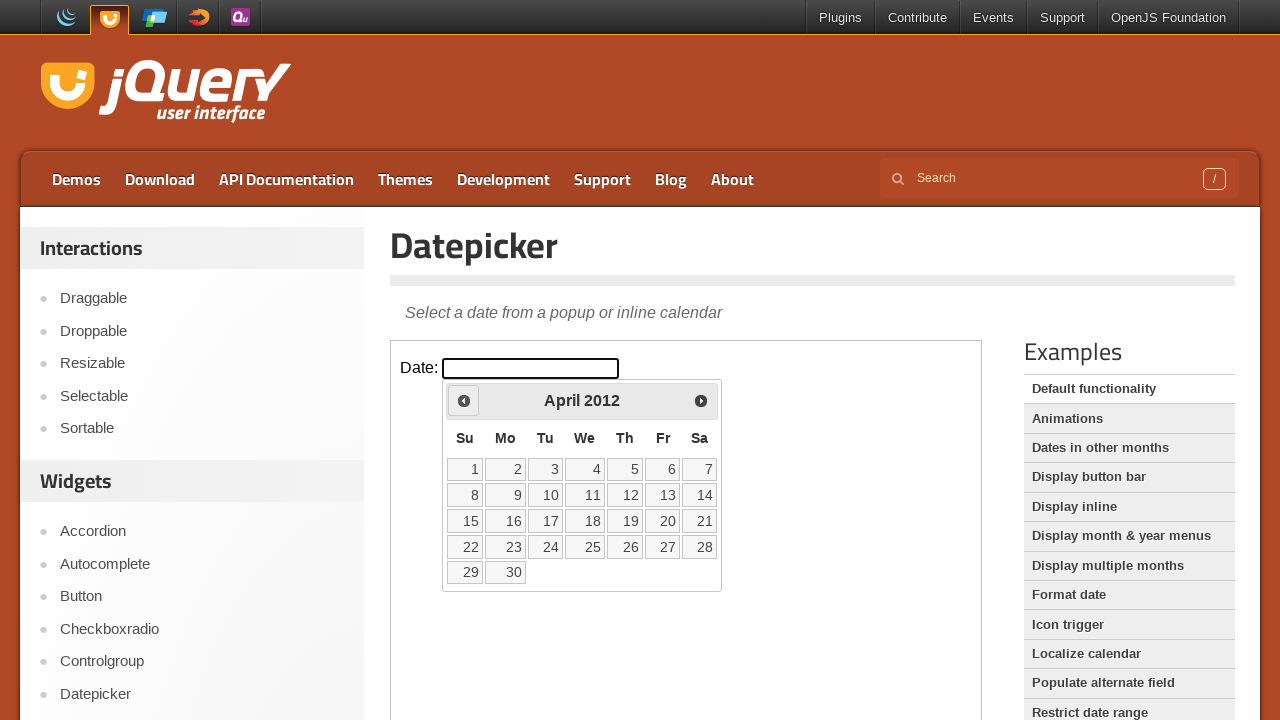

Clicked previous arrow to navigate backwards (current: April 2012) at (464, 400) on iframe.demo-frame >> internal:control=enter-frame >> #ui-datepicker-div .ui-date
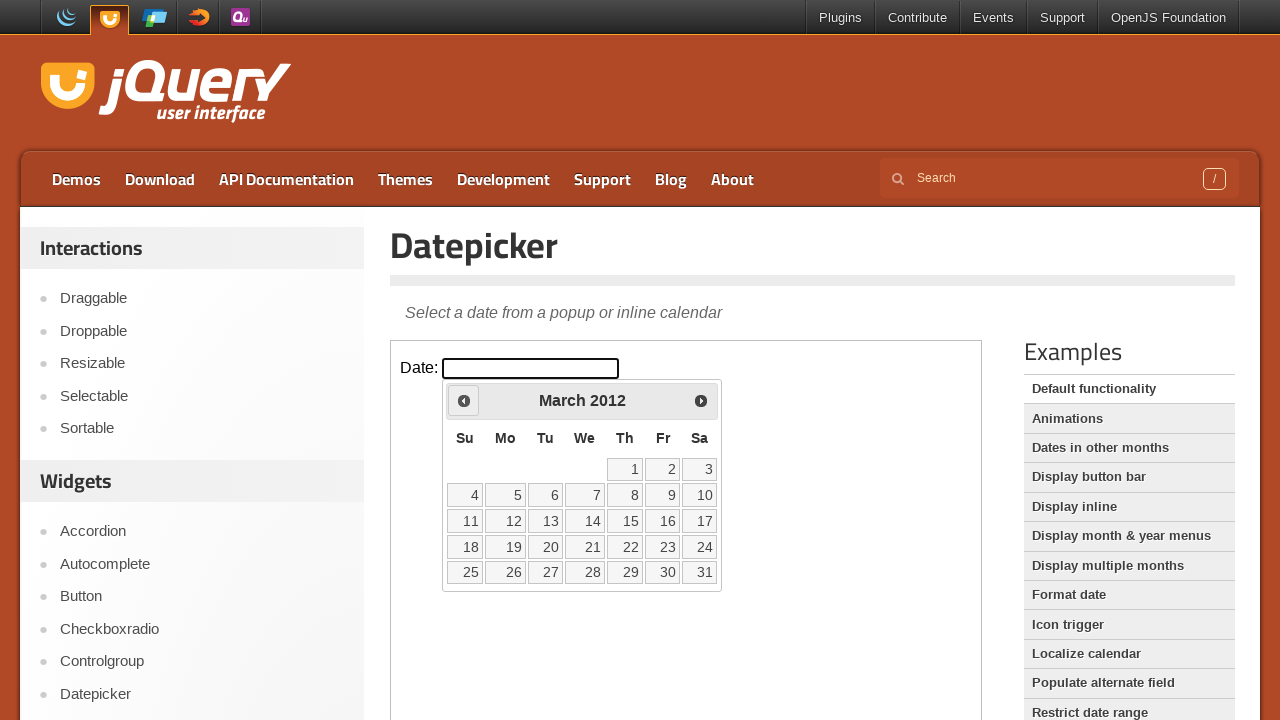

Waited for UI update
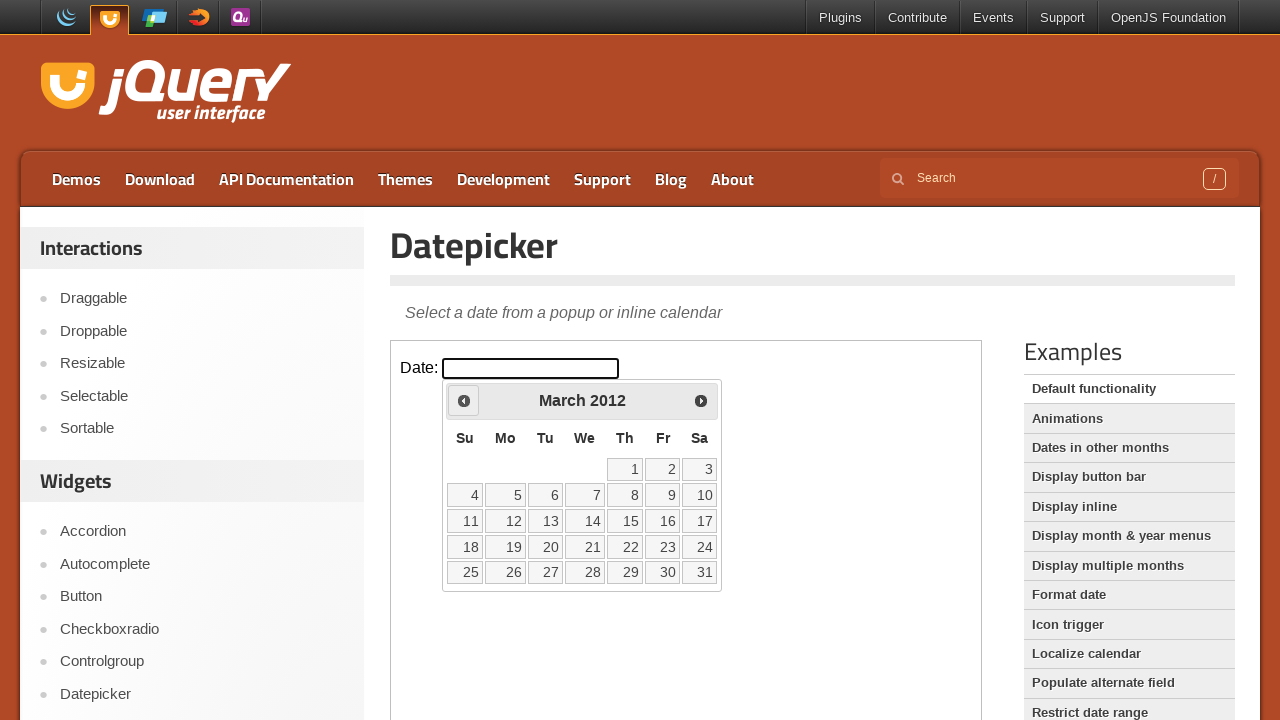

Clicked previous arrow to navigate backwards (current: March 2012) at (464, 400) on iframe.demo-frame >> internal:control=enter-frame >> #ui-datepicker-div .ui-date
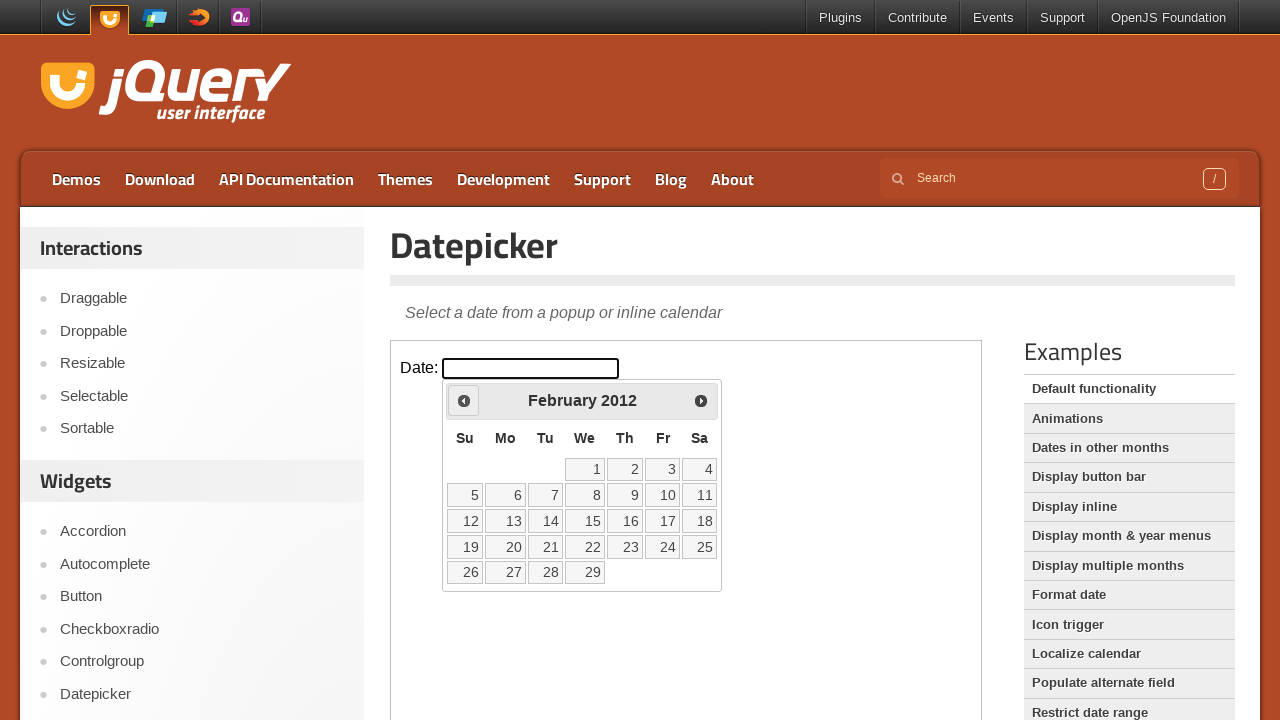

Waited for UI update
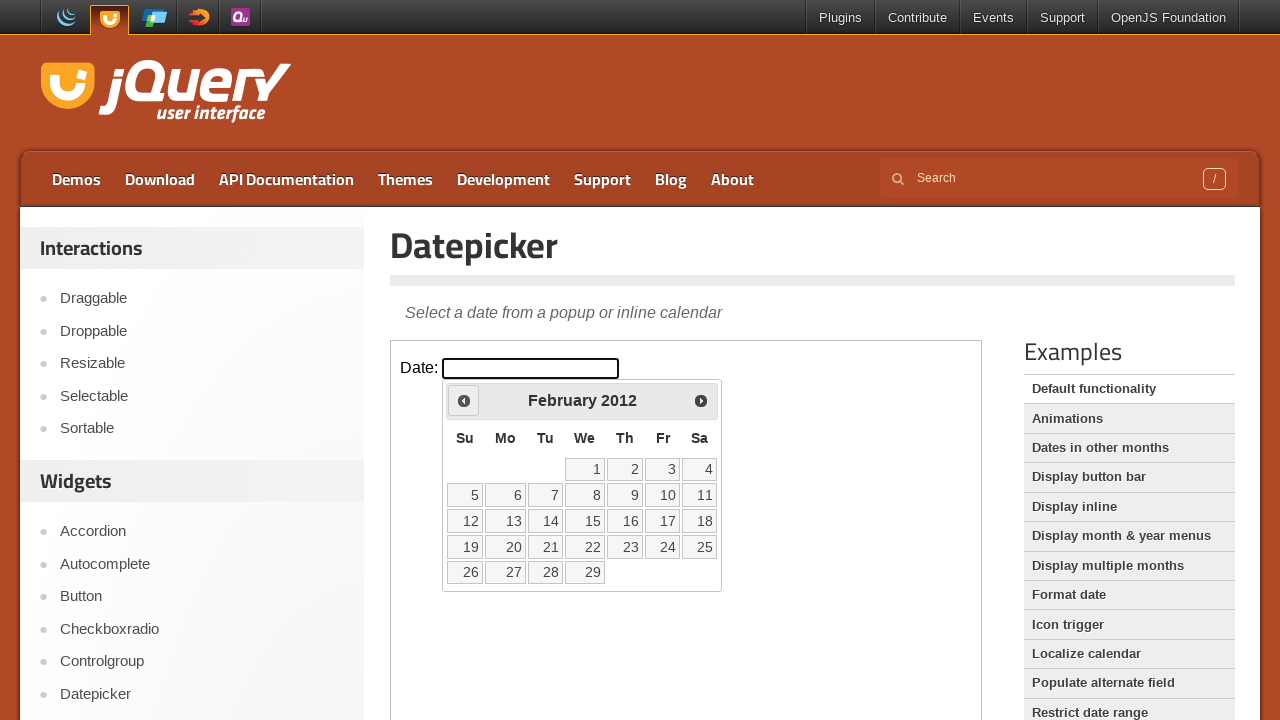

Clicked previous arrow to navigate backwards (current: February 2012) at (464, 400) on iframe.demo-frame >> internal:control=enter-frame >> #ui-datepicker-div .ui-date
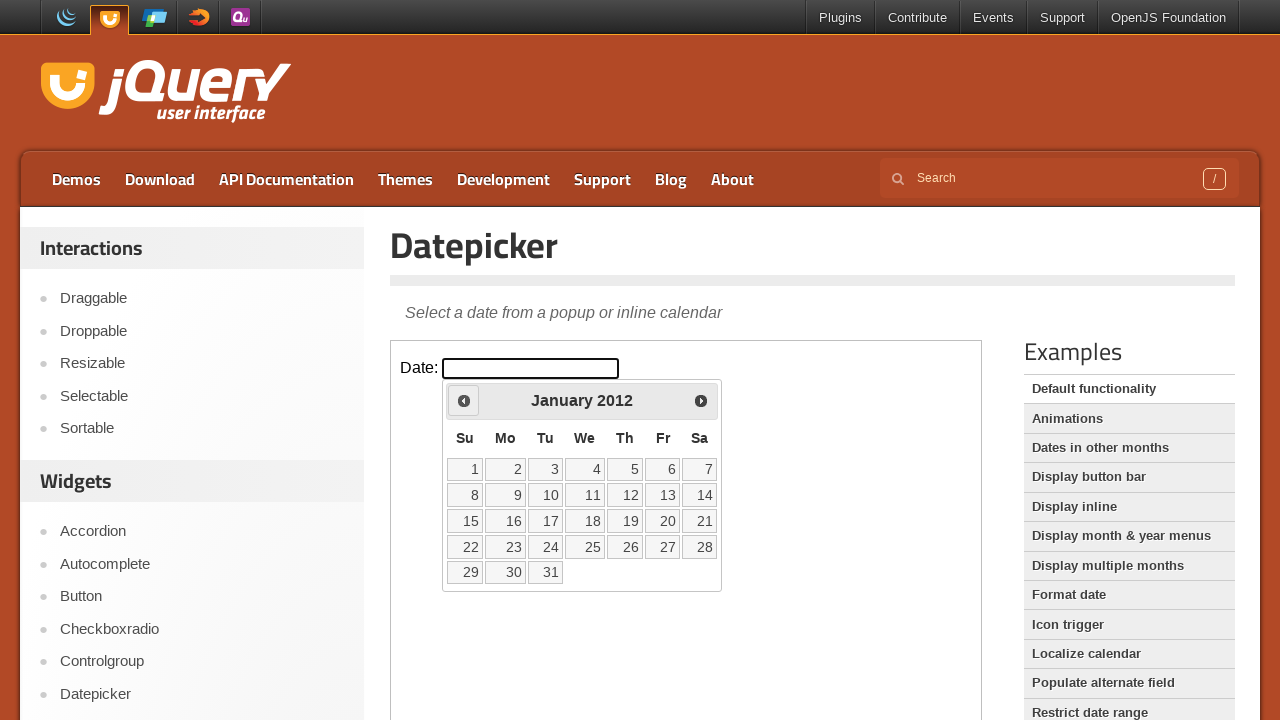

Waited for UI update
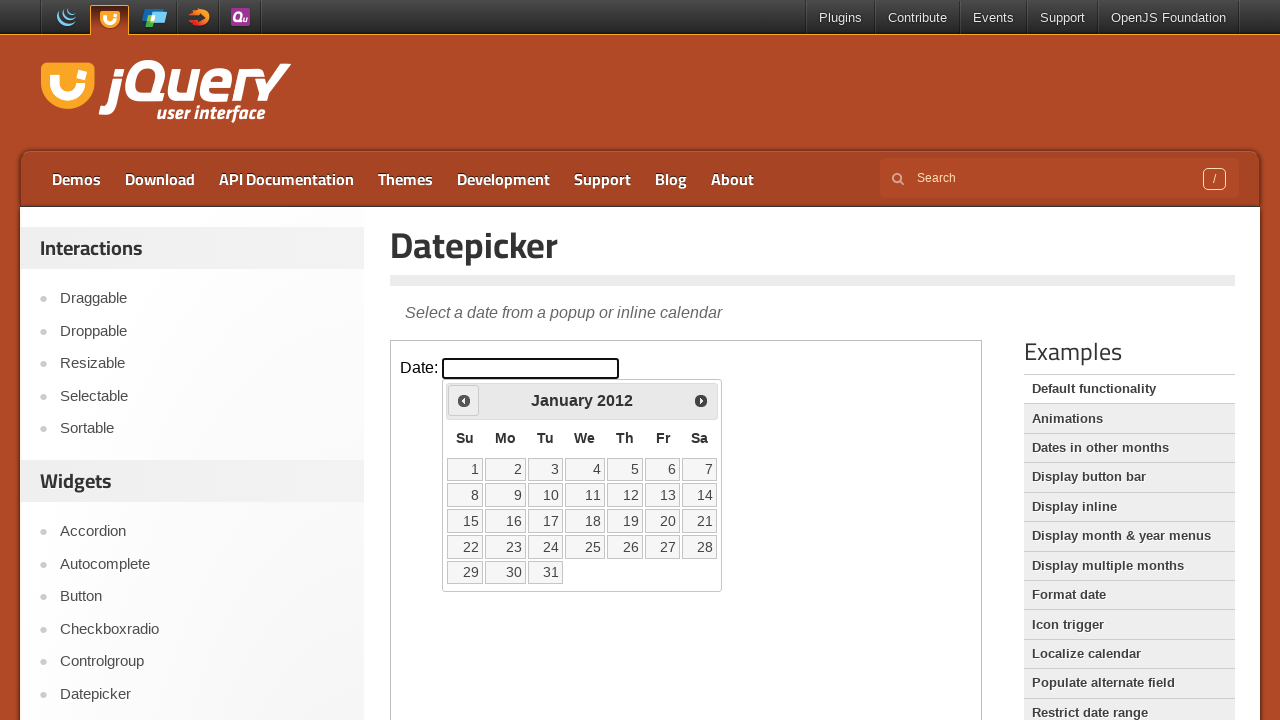

Clicked previous arrow to navigate backwards (current: January 2012) at (464, 400) on iframe.demo-frame >> internal:control=enter-frame >> #ui-datepicker-div .ui-date
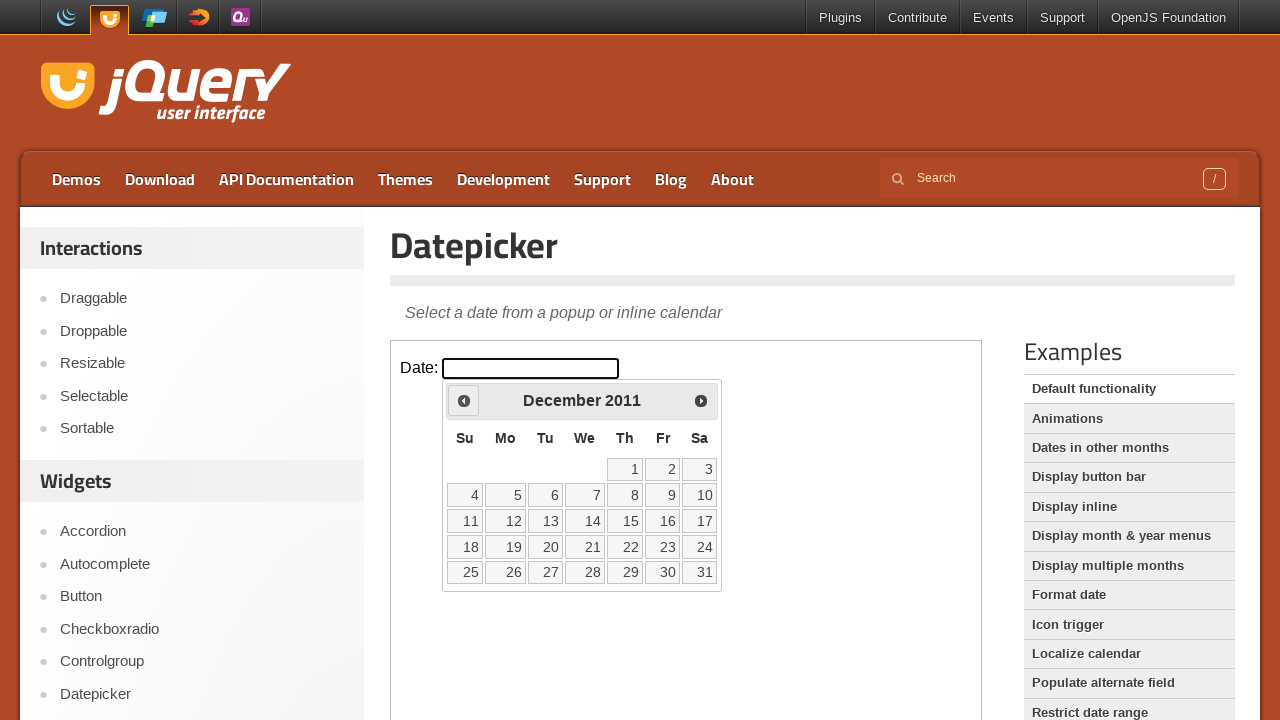

Waited for UI update
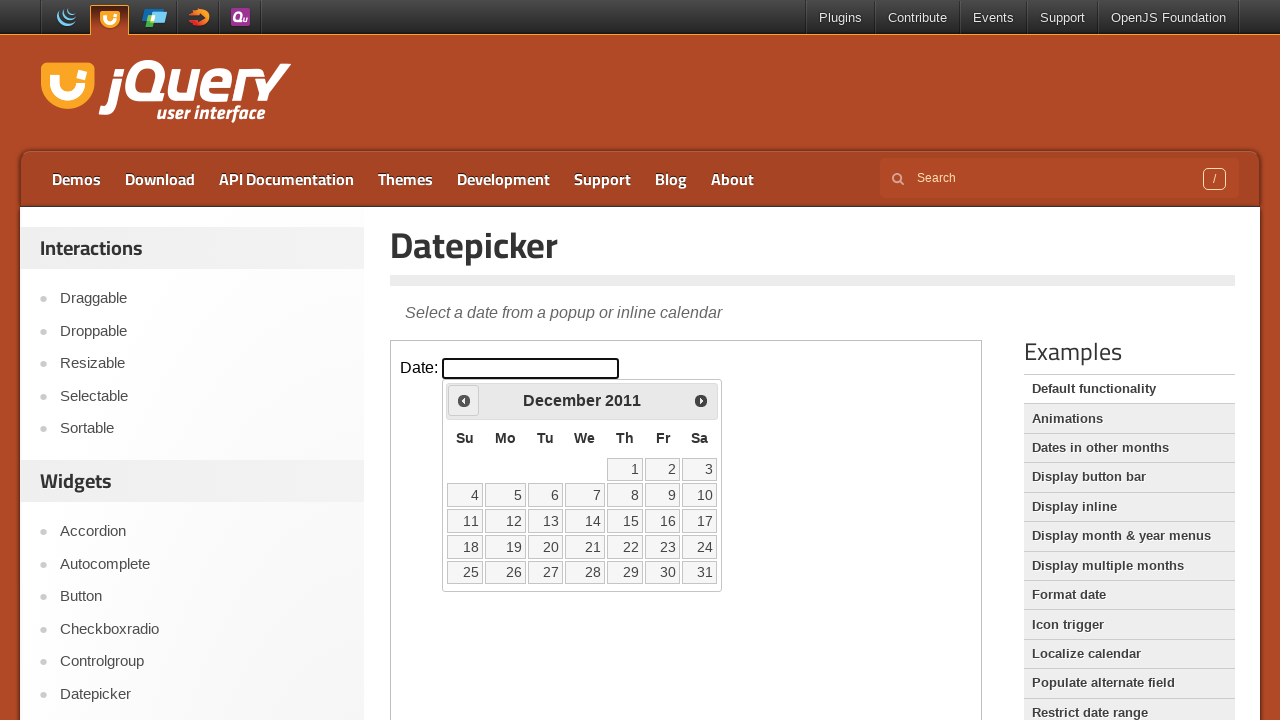

Clicked previous arrow to navigate backwards (current: December 2011) at (464, 400) on iframe.demo-frame >> internal:control=enter-frame >> #ui-datepicker-div .ui-date
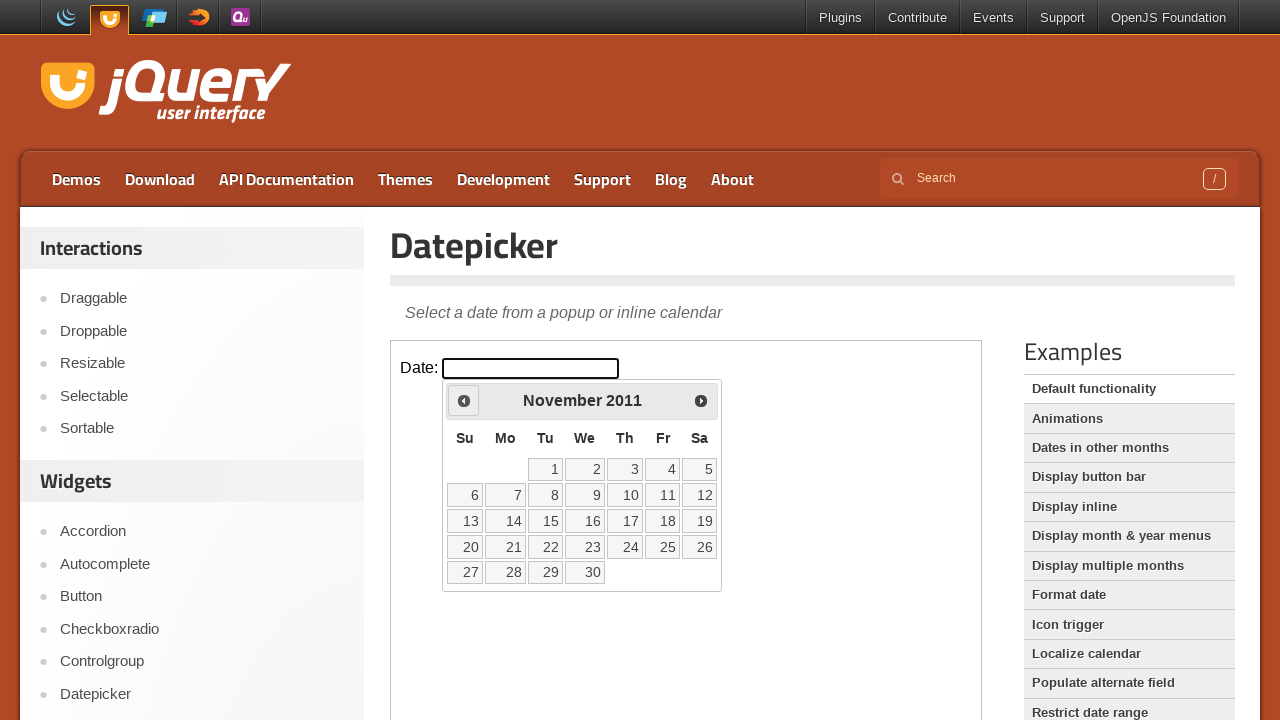

Waited for UI update
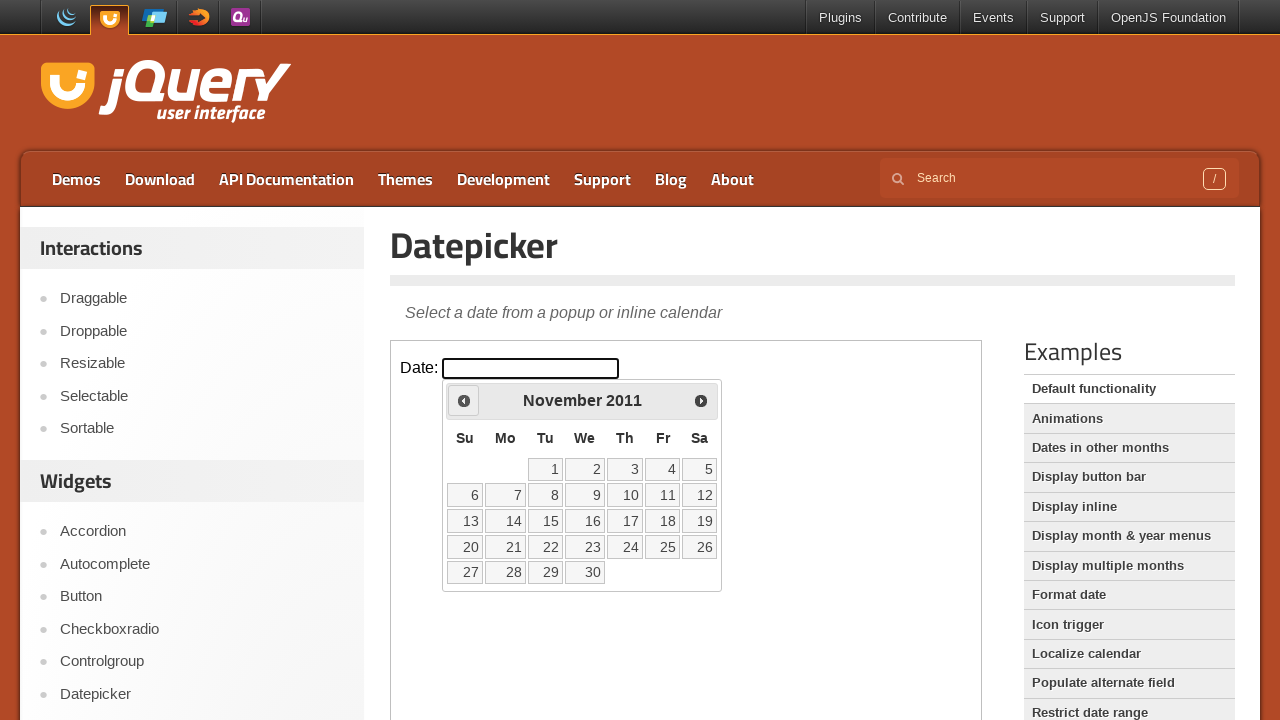

Clicked previous arrow to navigate backwards (current: November 2011) at (464, 400) on iframe.demo-frame >> internal:control=enter-frame >> #ui-datepicker-div .ui-date
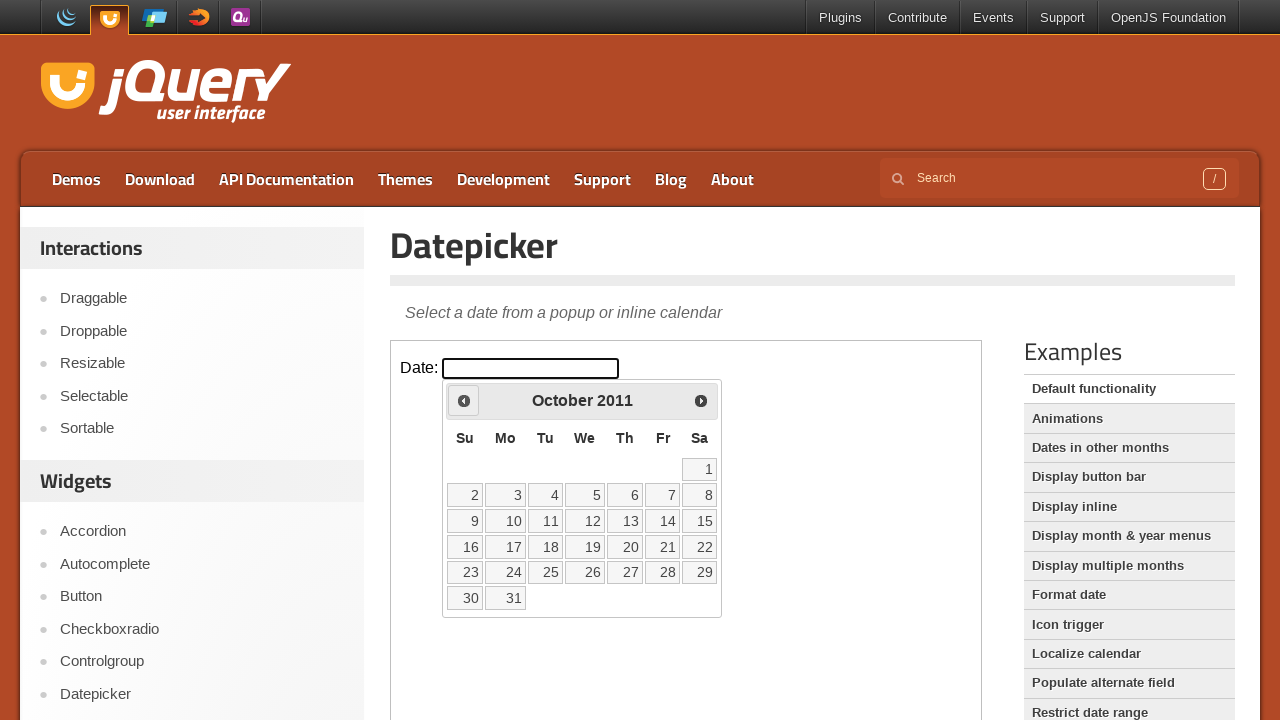

Waited for UI update
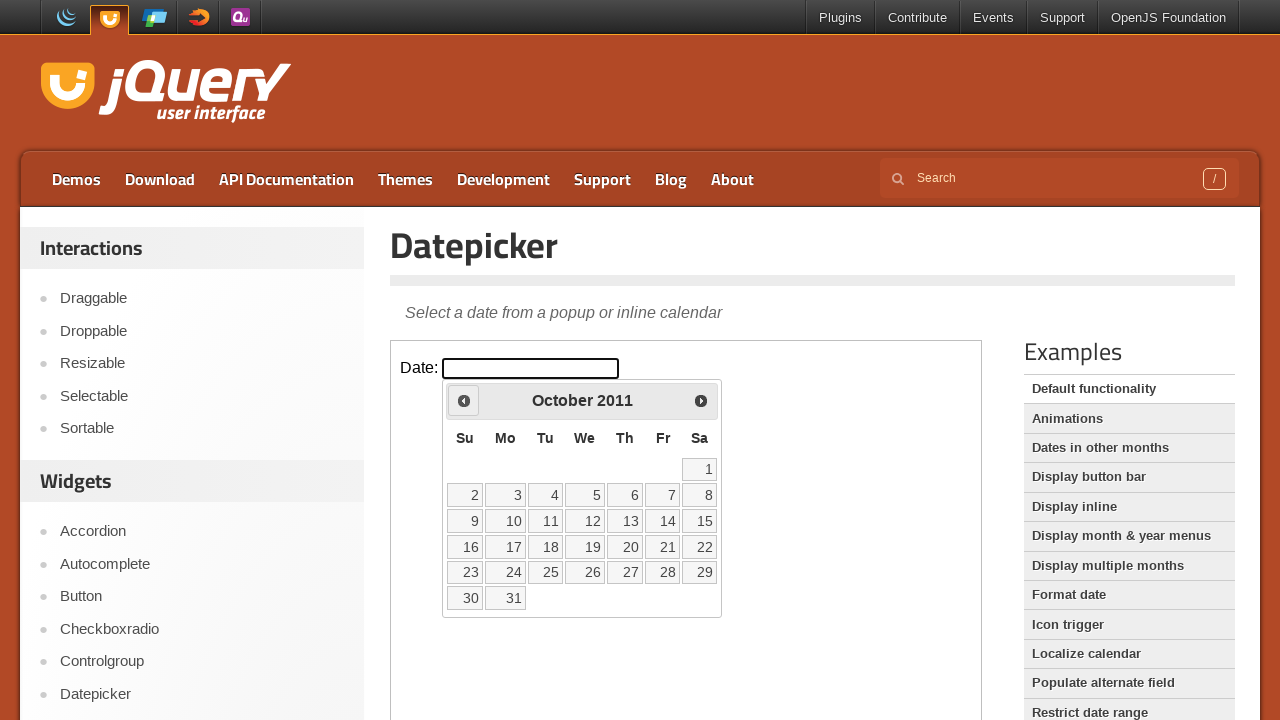

Clicked previous arrow to navigate backwards (current: October 2011) at (464, 400) on iframe.demo-frame >> internal:control=enter-frame >> #ui-datepicker-div .ui-date
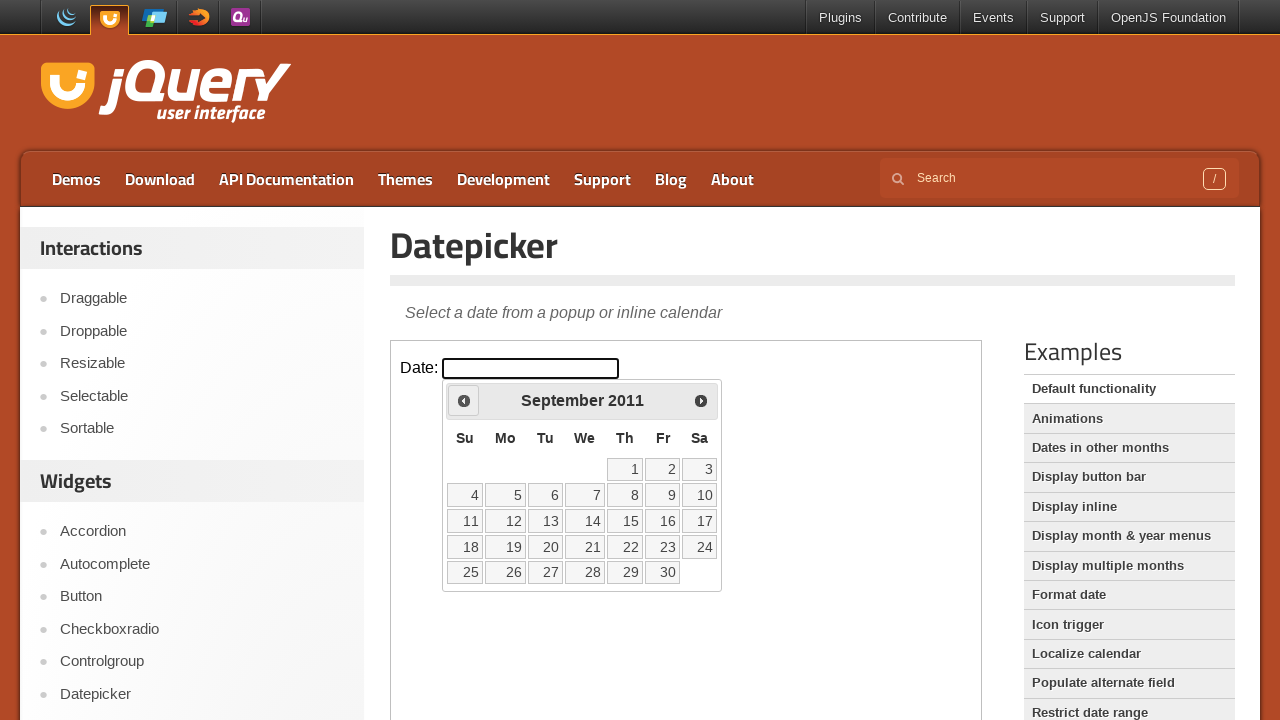

Waited for UI update
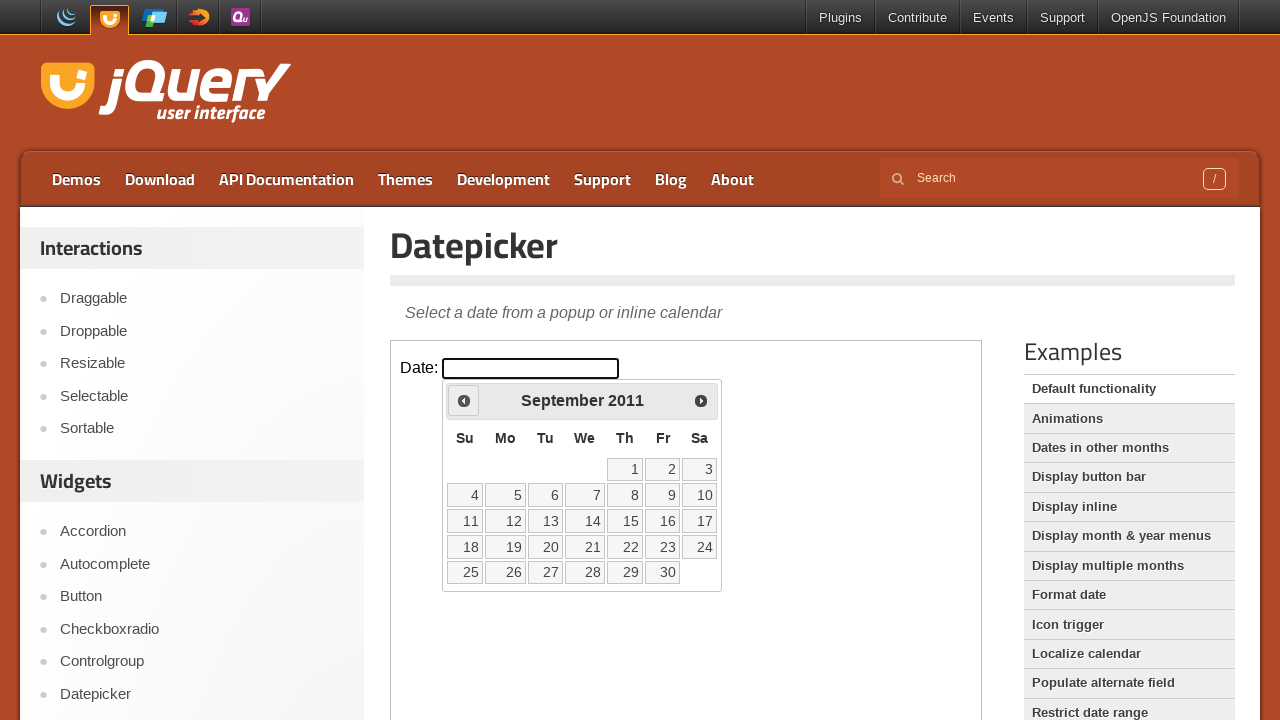

Clicked previous arrow to navigate backwards (current: September 2011) at (464, 400) on iframe.demo-frame >> internal:control=enter-frame >> #ui-datepicker-div .ui-date
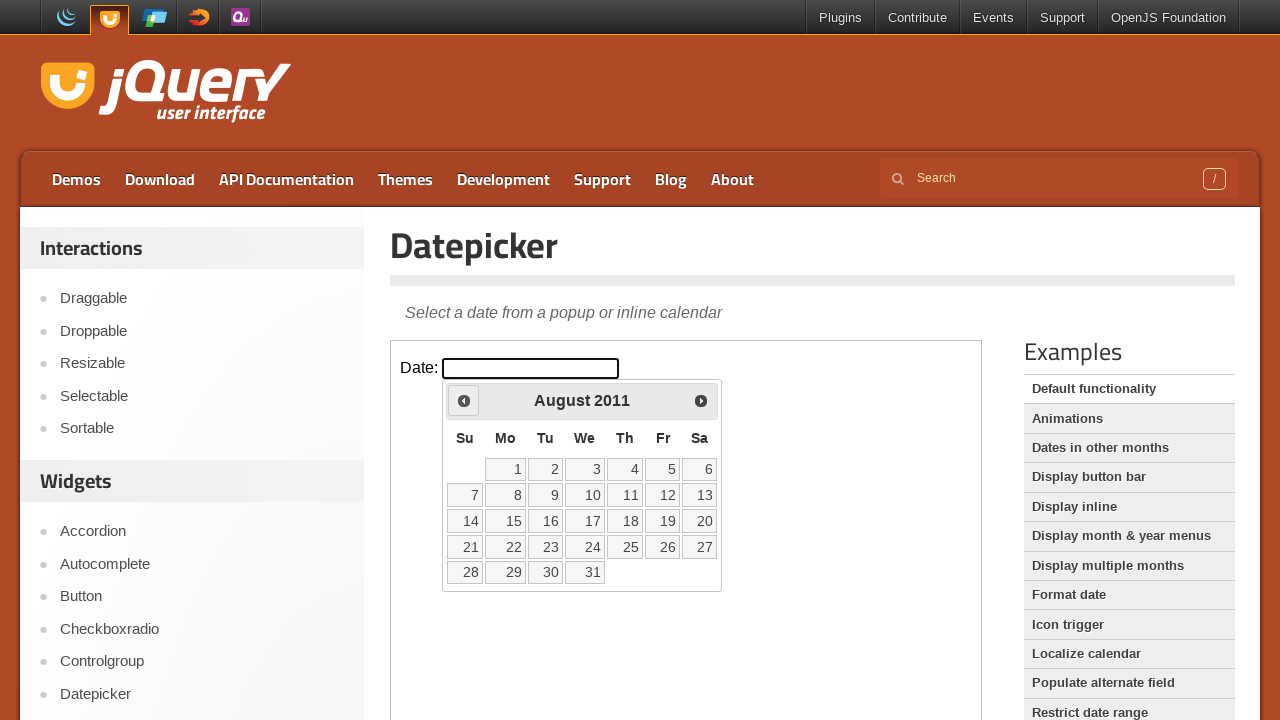

Waited for UI update
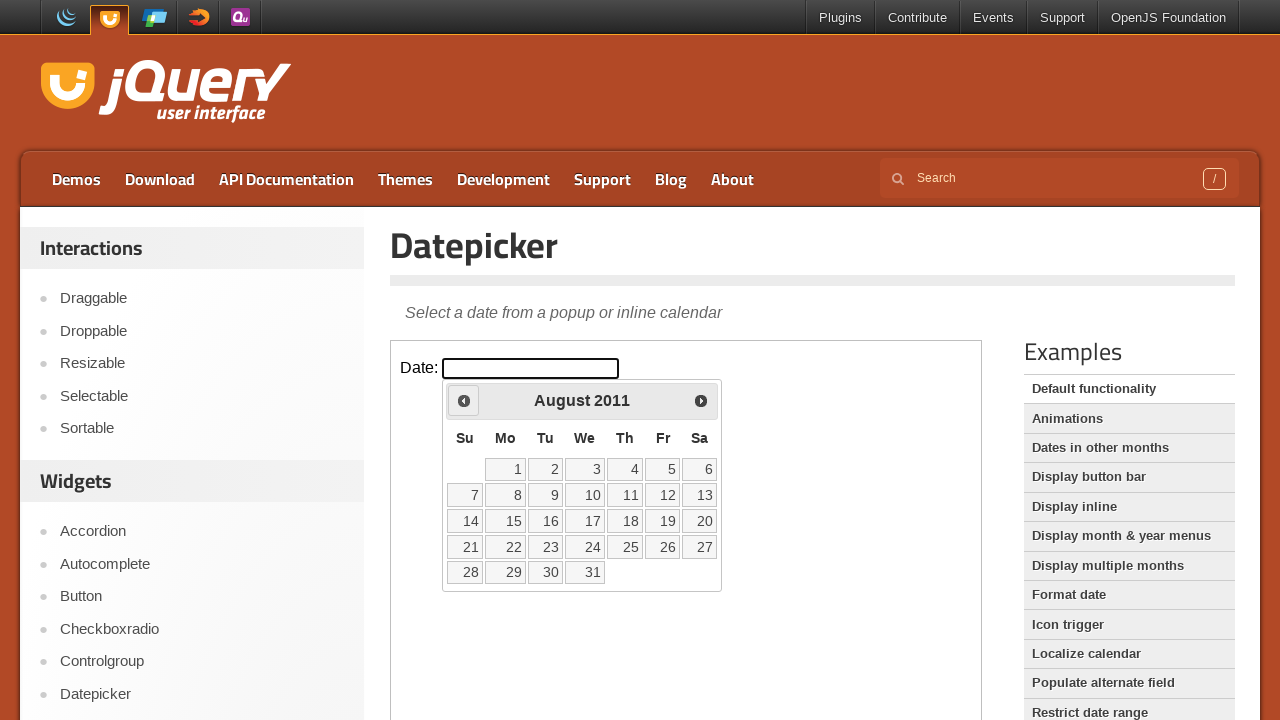

Clicked previous arrow to navigate backwards (current: August 2011) at (464, 400) on iframe.demo-frame >> internal:control=enter-frame >> #ui-datepicker-div .ui-date
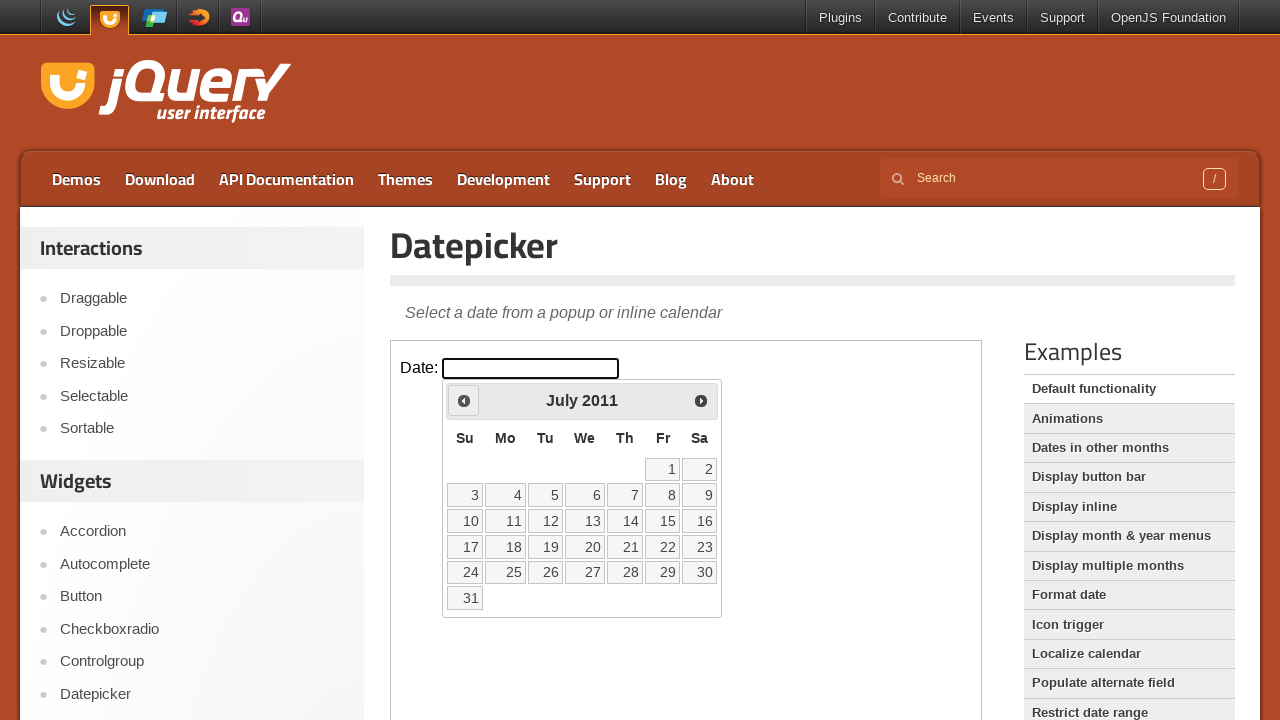

Waited for UI update
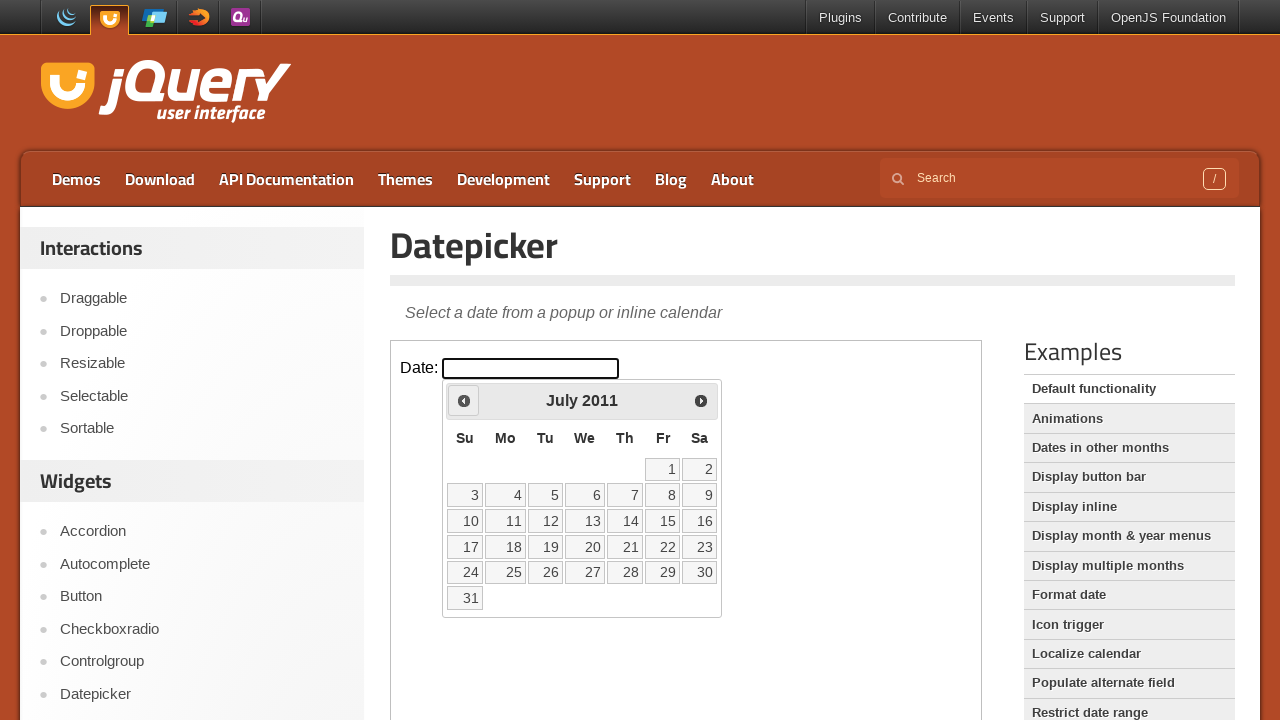

Clicked previous arrow to navigate backwards (current: July 2011) at (464, 400) on iframe.demo-frame >> internal:control=enter-frame >> #ui-datepicker-div .ui-date
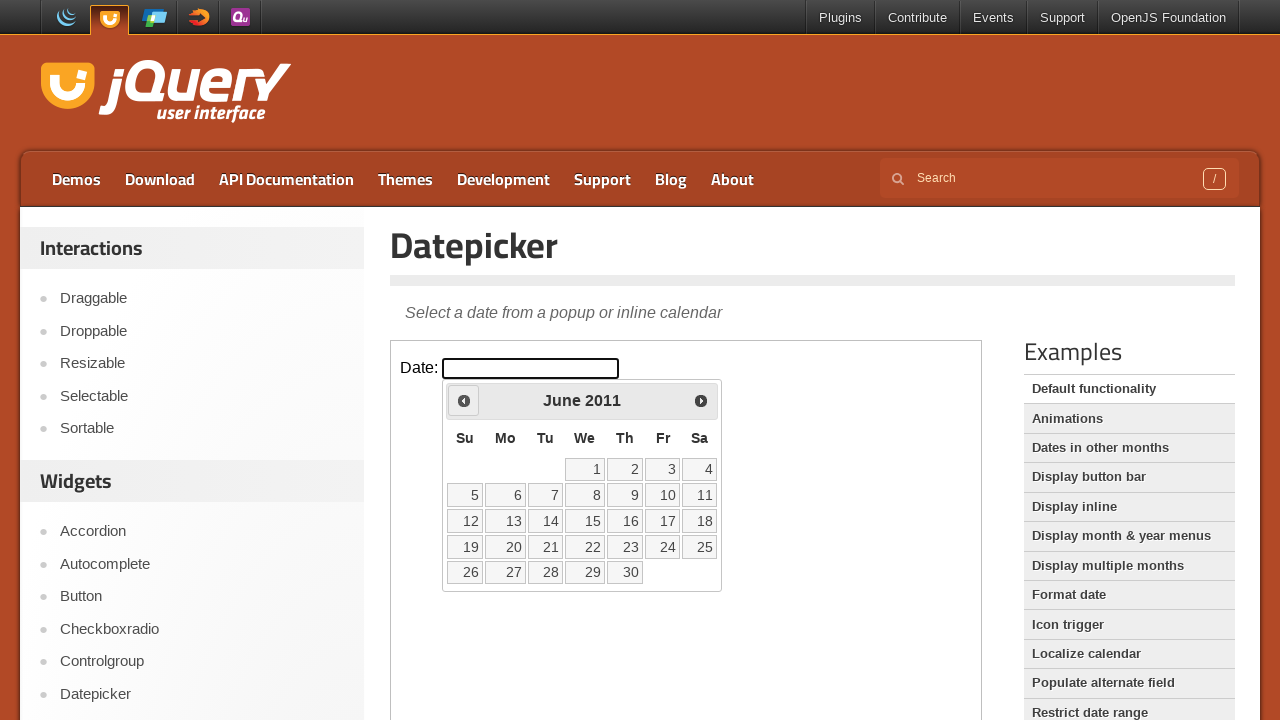

Waited for UI update
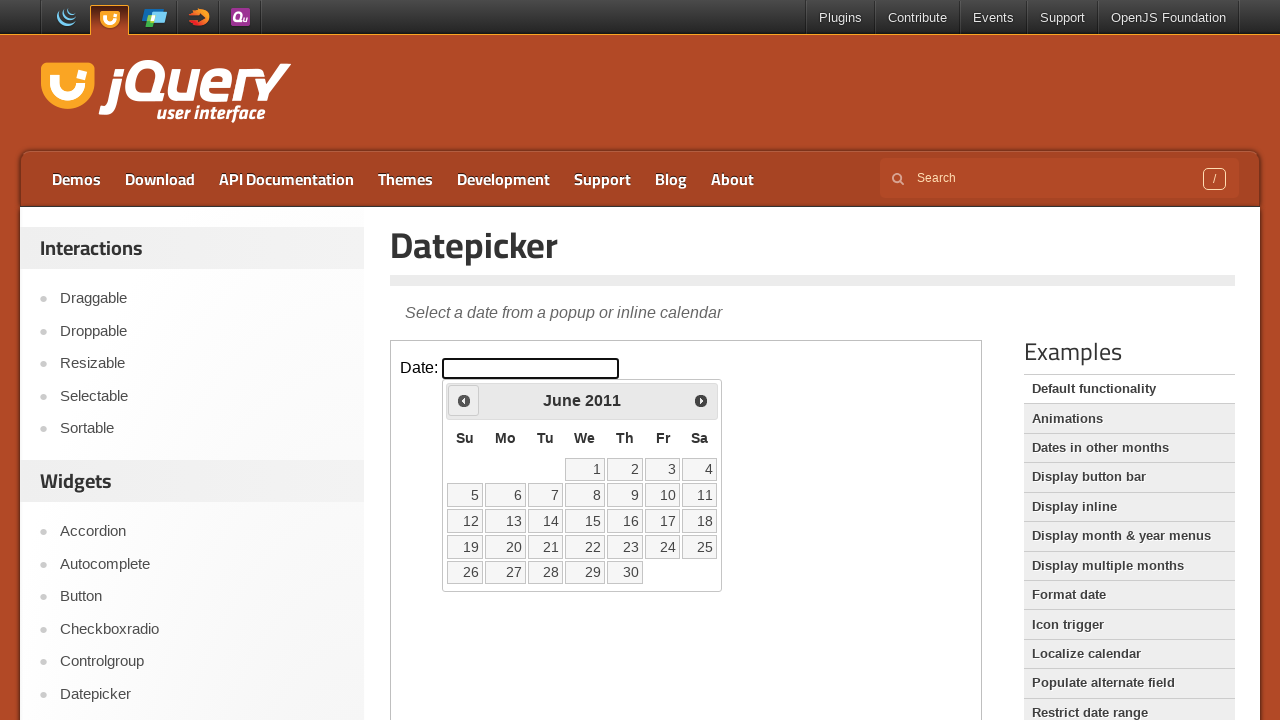

Clicked previous arrow to navigate backwards (current: June 2011) at (464, 400) on iframe.demo-frame >> internal:control=enter-frame >> #ui-datepicker-div .ui-date
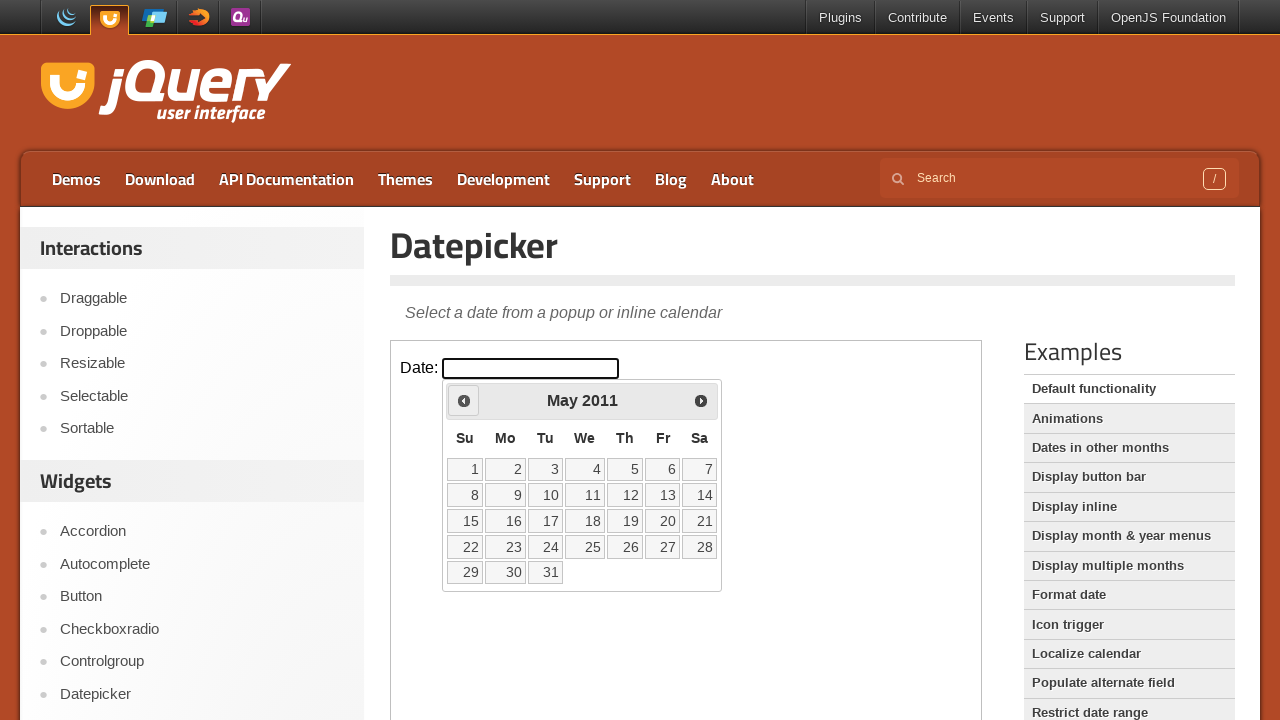

Waited for UI update
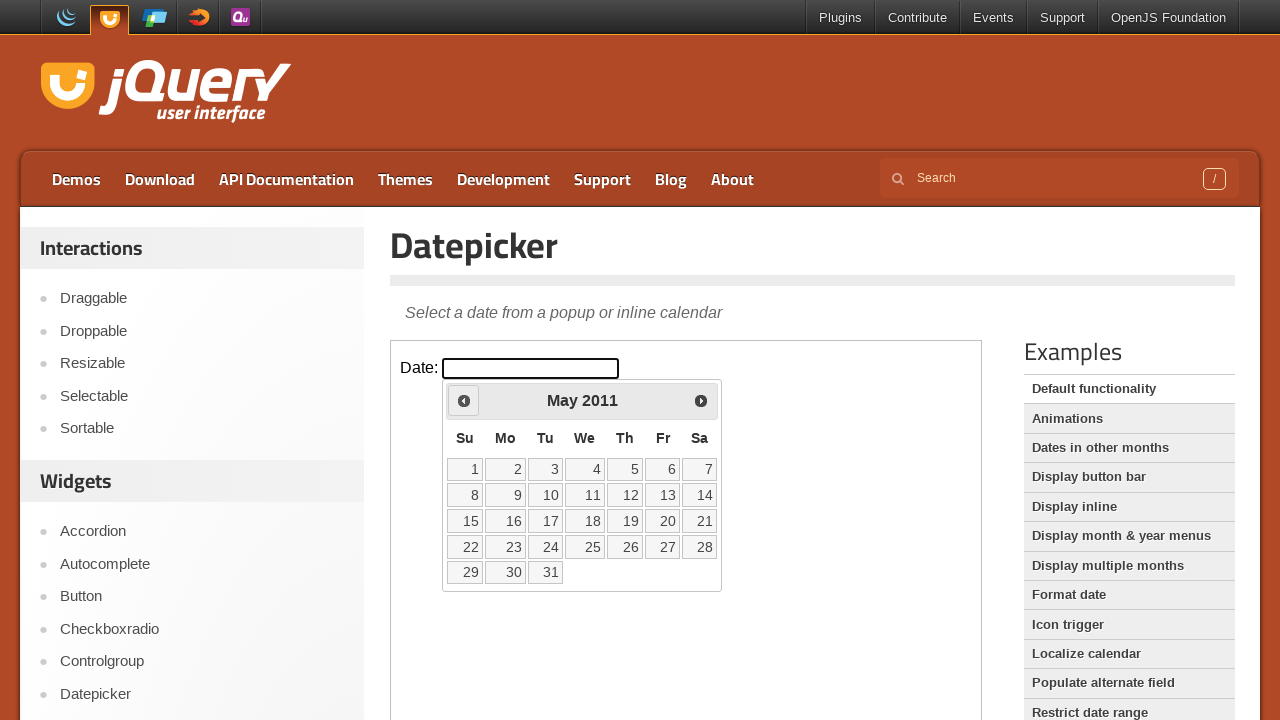

Clicked previous arrow to navigate backwards (current: May 2011) at (464, 400) on iframe.demo-frame >> internal:control=enter-frame >> #ui-datepicker-div .ui-date
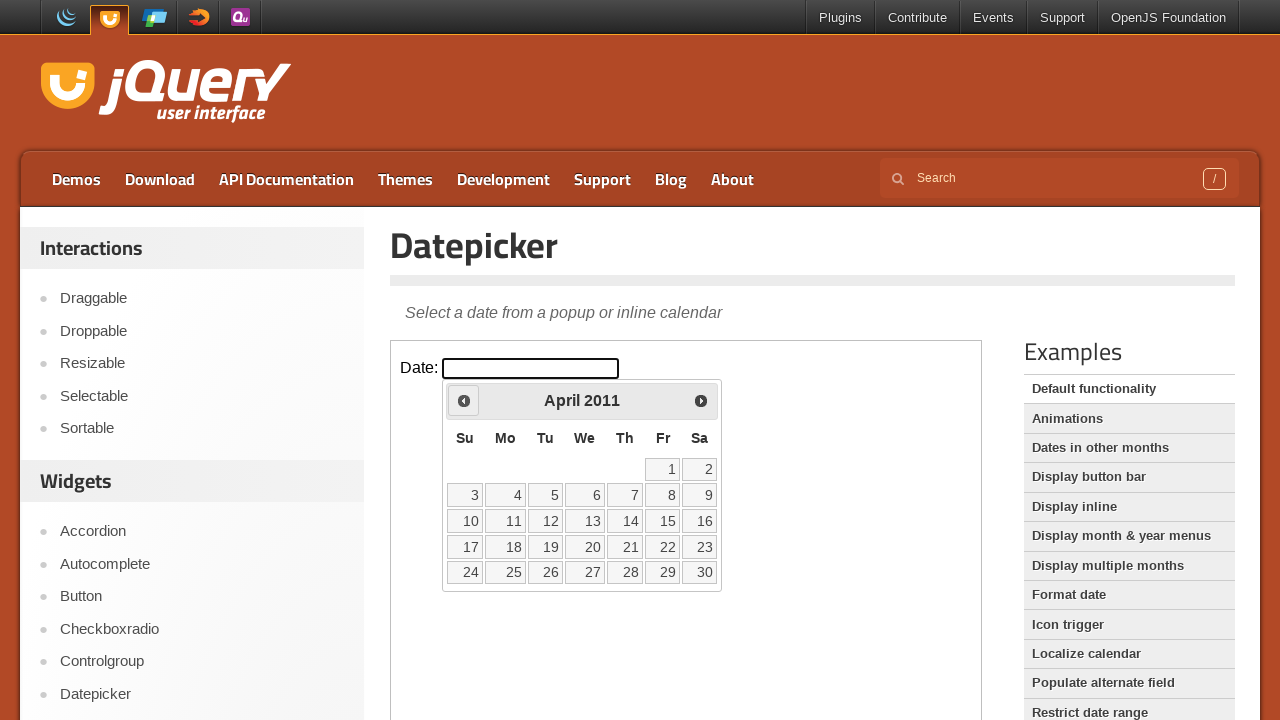

Waited for UI update
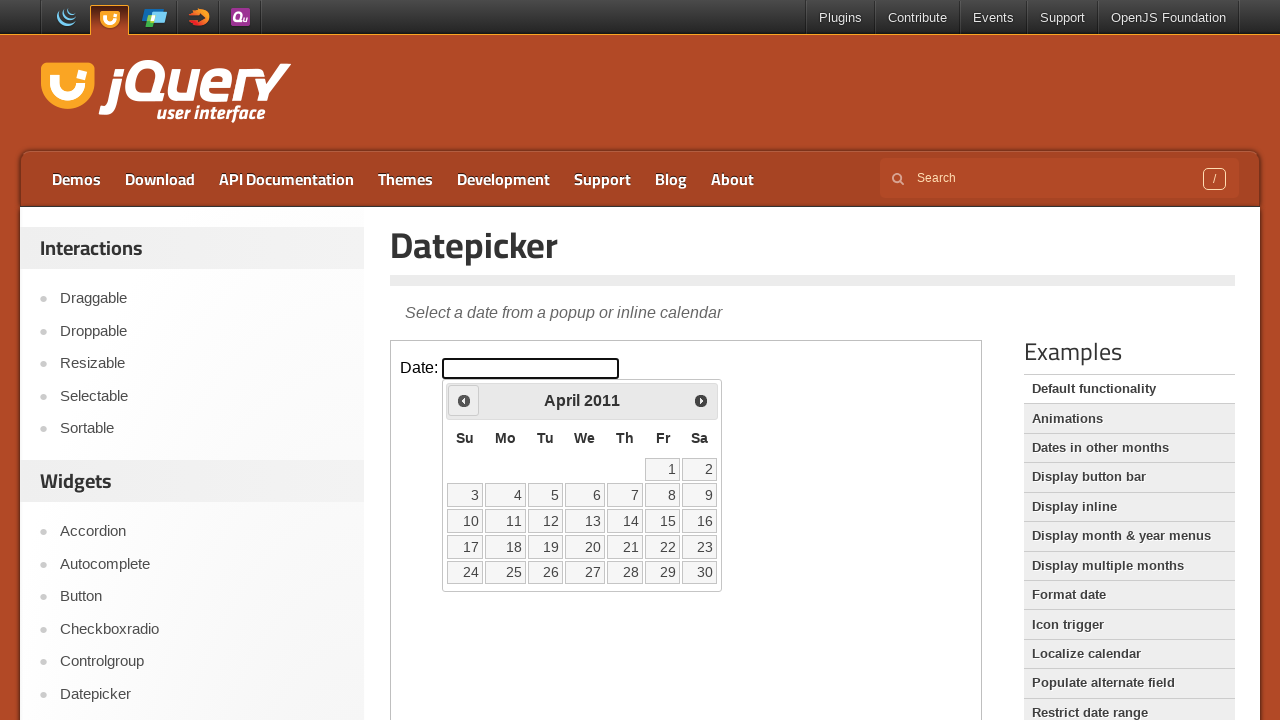

Clicked previous arrow to navigate backwards (current: April 2011) at (464, 400) on iframe.demo-frame >> internal:control=enter-frame >> #ui-datepicker-div .ui-date
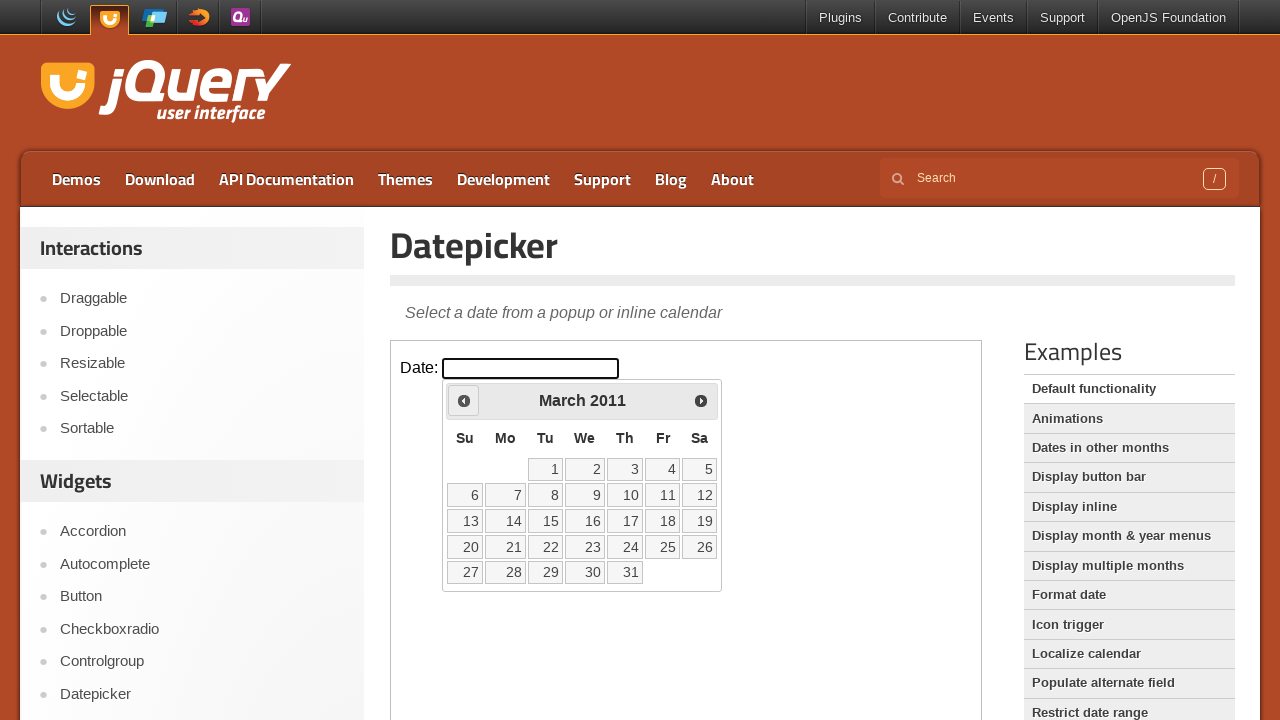

Waited for UI update
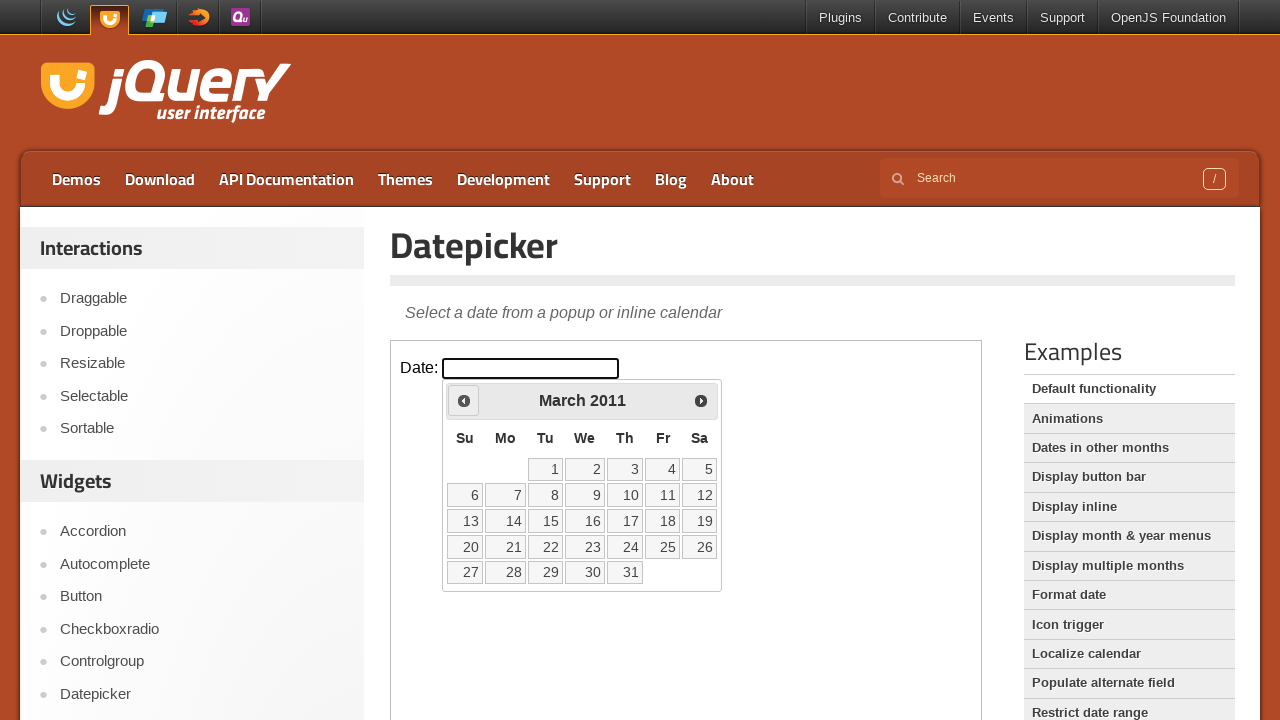

Clicked previous arrow to navigate backwards (current: March 2011) at (464, 400) on iframe.demo-frame >> internal:control=enter-frame >> #ui-datepicker-div .ui-date
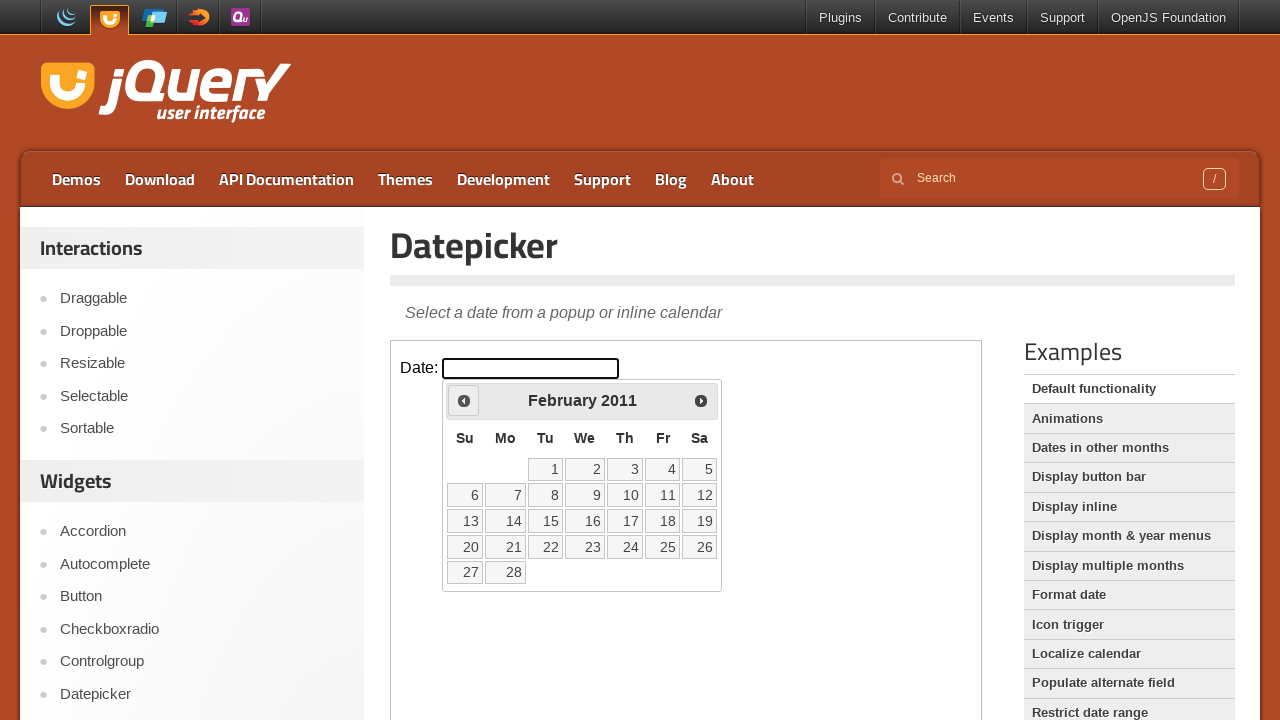

Waited for UI update
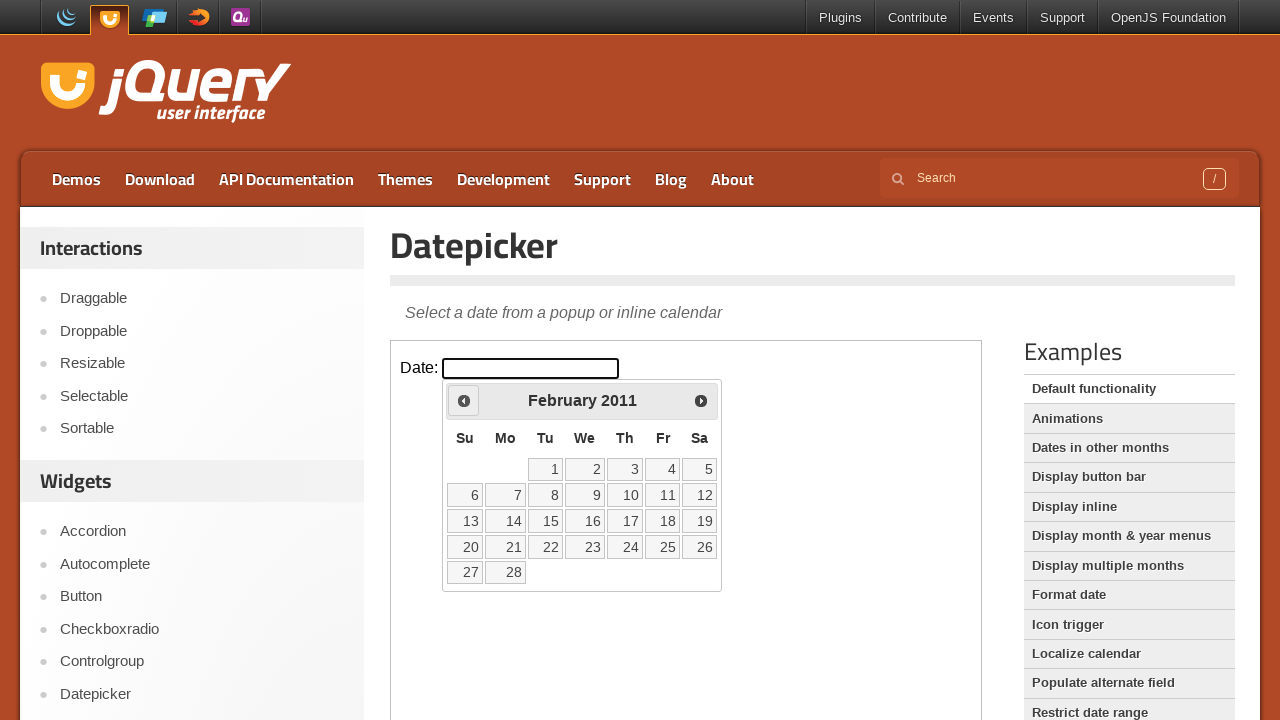

Clicked previous arrow to navigate backwards (current: February 2011) at (464, 400) on iframe.demo-frame >> internal:control=enter-frame >> #ui-datepicker-div .ui-date
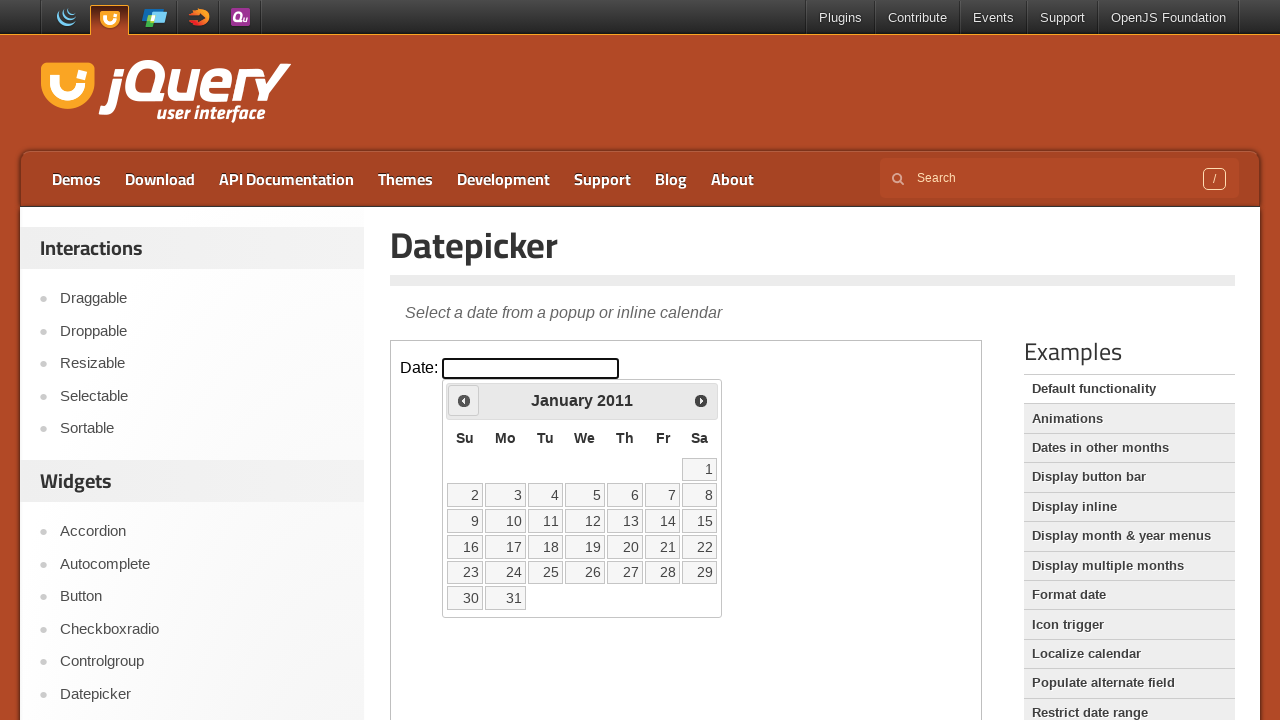

Waited for UI update
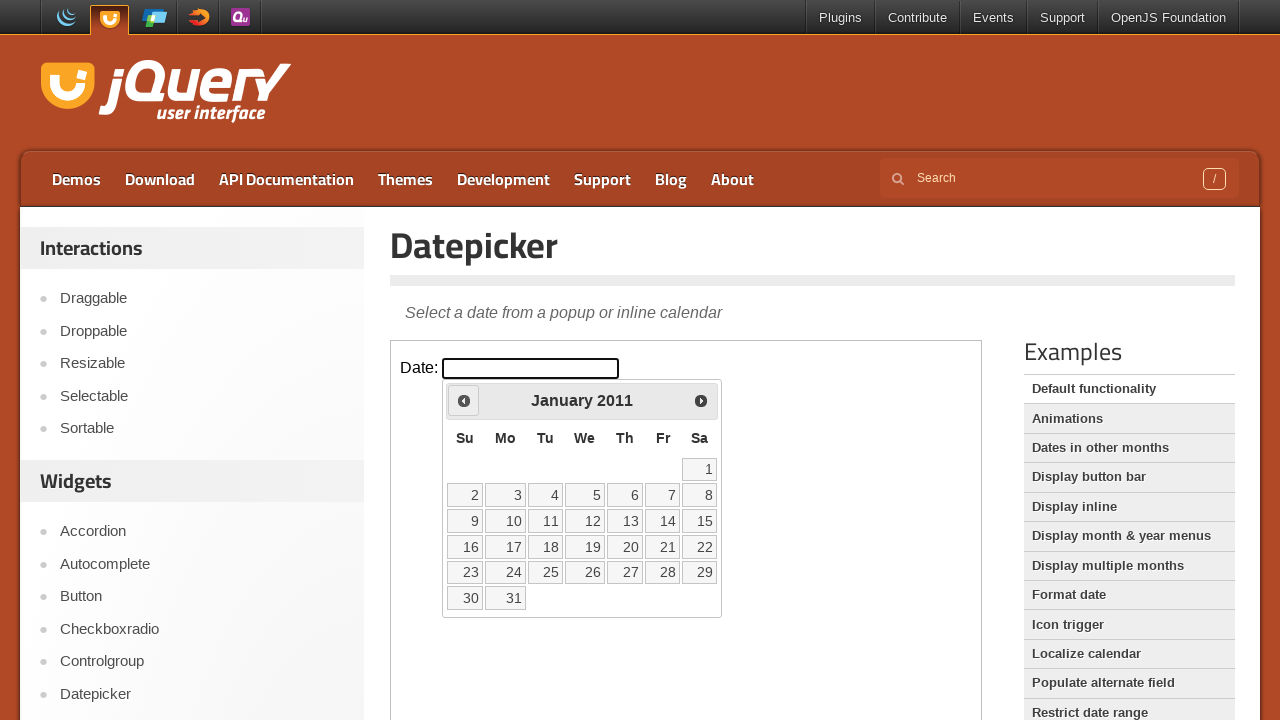

Clicked previous arrow to navigate backwards (current: January 2011) at (464, 400) on iframe.demo-frame >> internal:control=enter-frame >> #ui-datepicker-div .ui-date
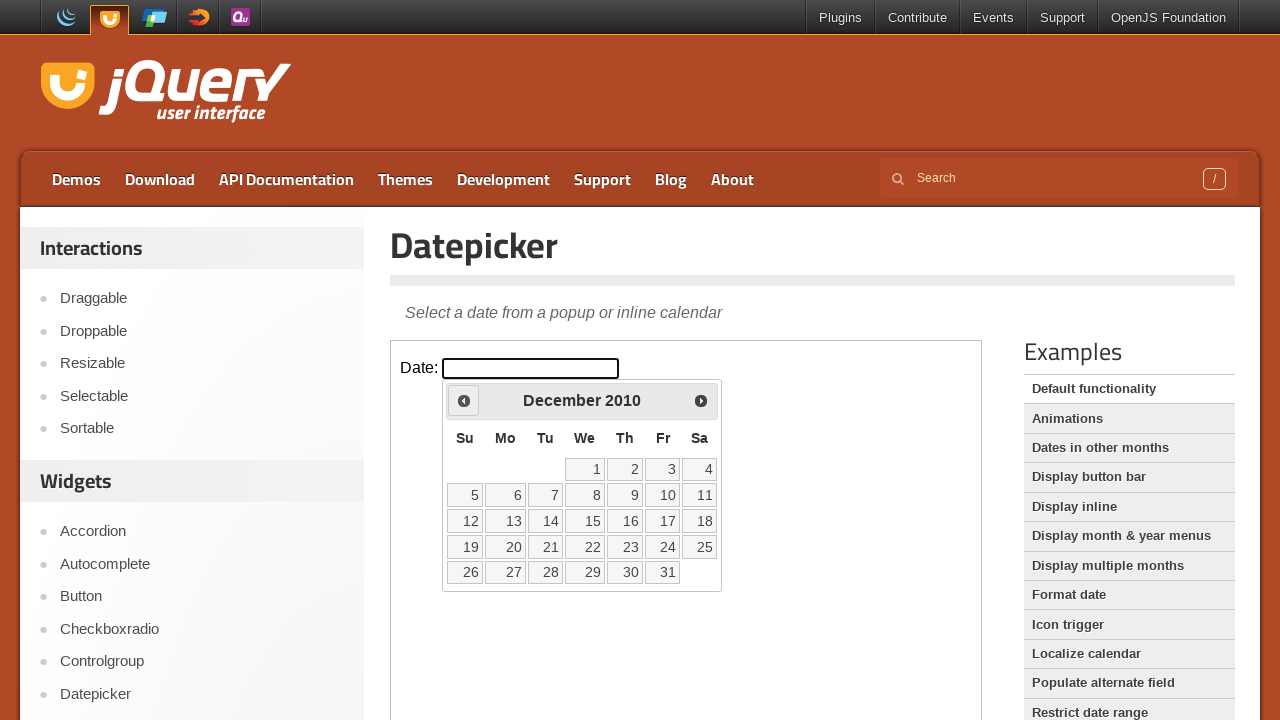

Waited for UI update
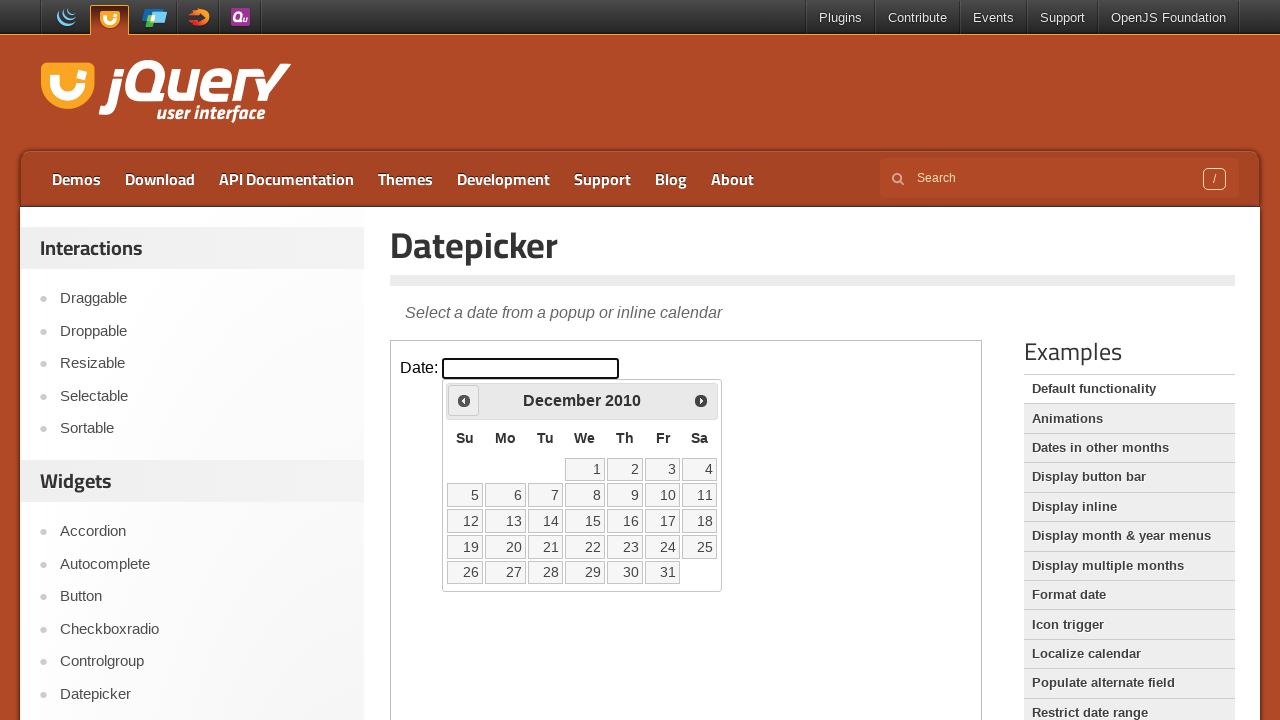

Clicked previous arrow to navigate backwards (current: December 2010) at (464, 400) on iframe.demo-frame >> internal:control=enter-frame >> #ui-datepicker-div .ui-date
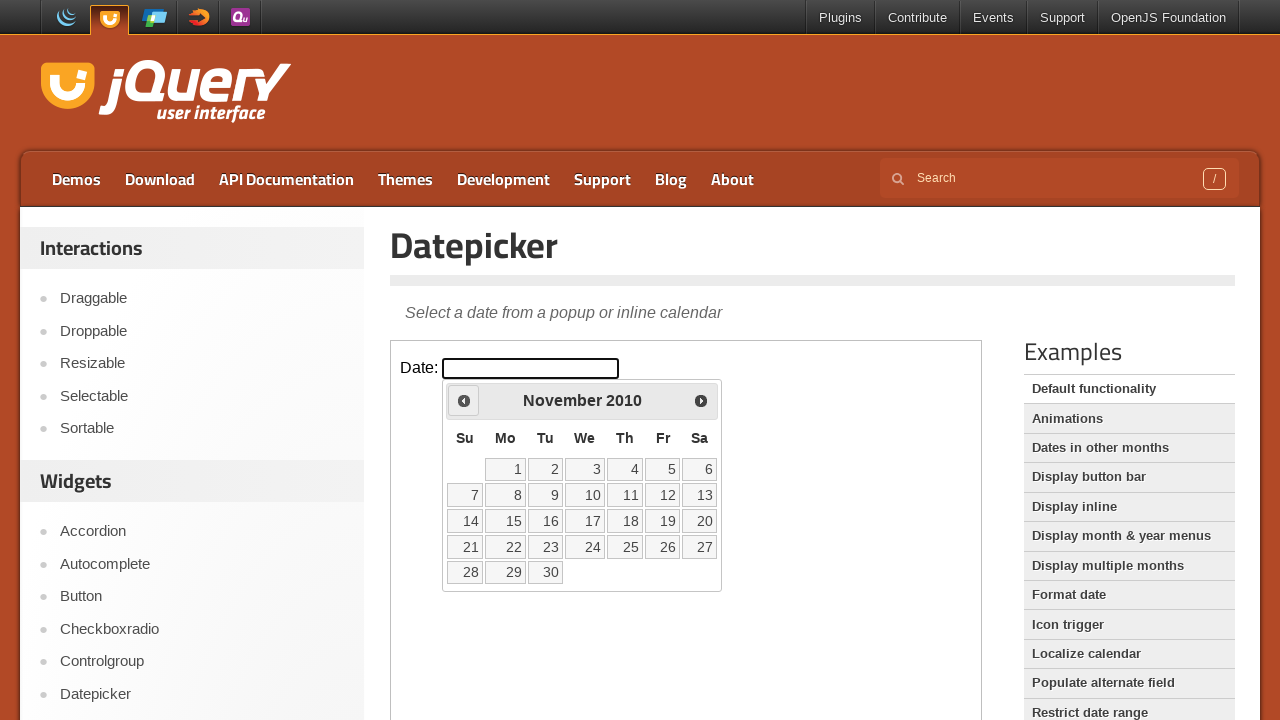

Waited for UI update
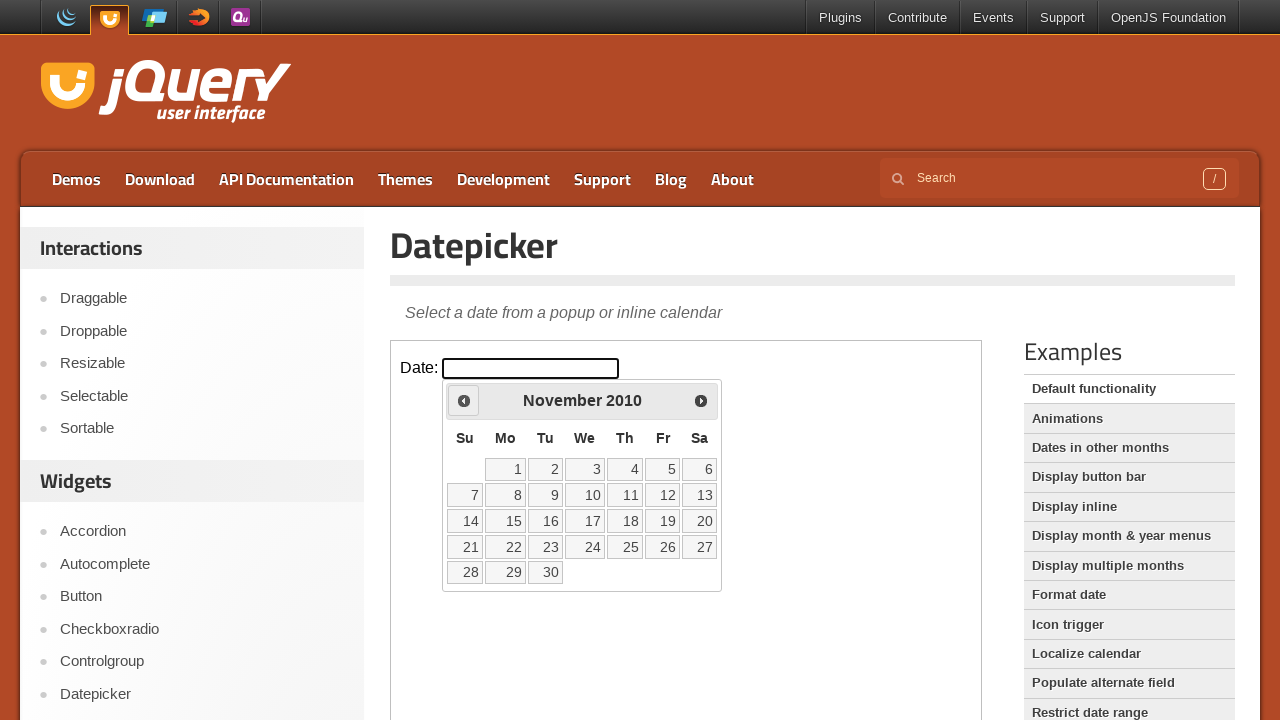

Clicked previous arrow to navigate backwards (current: November 2010) at (464, 400) on iframe.demo-frame >> internal:control=enter-frame >> #ui-datepicker-div .ui-date
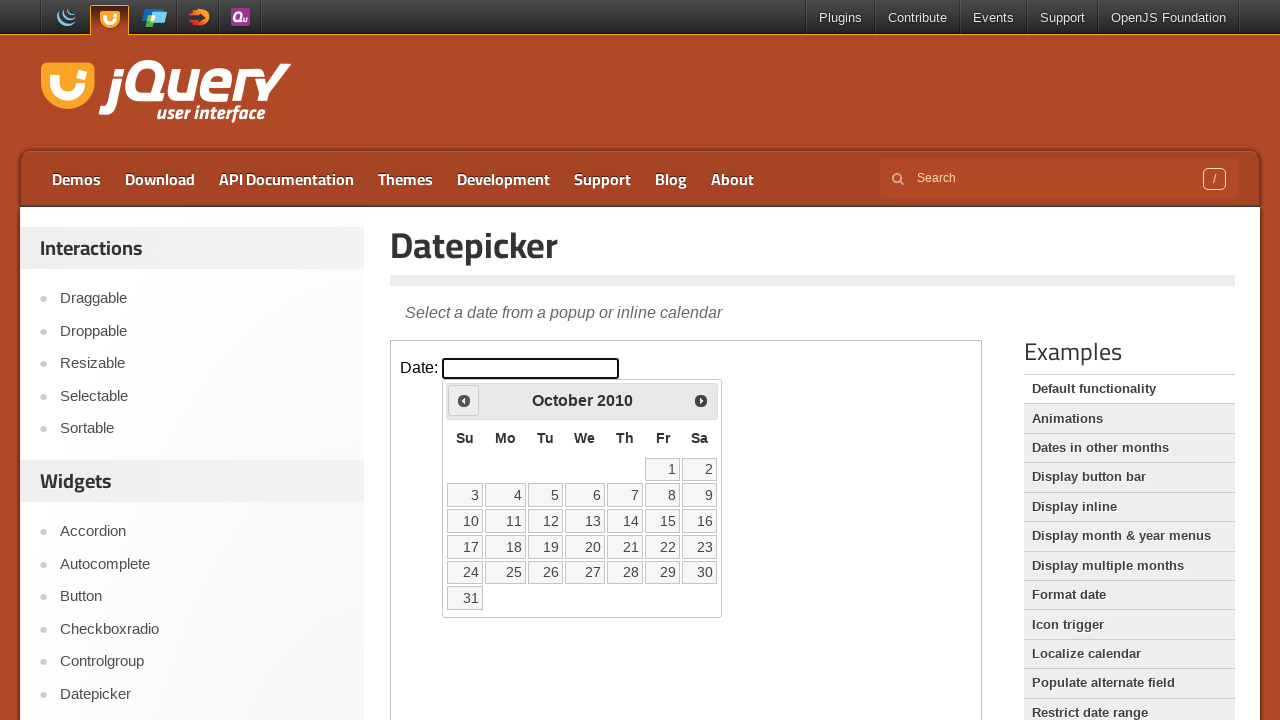

Waited for UI update
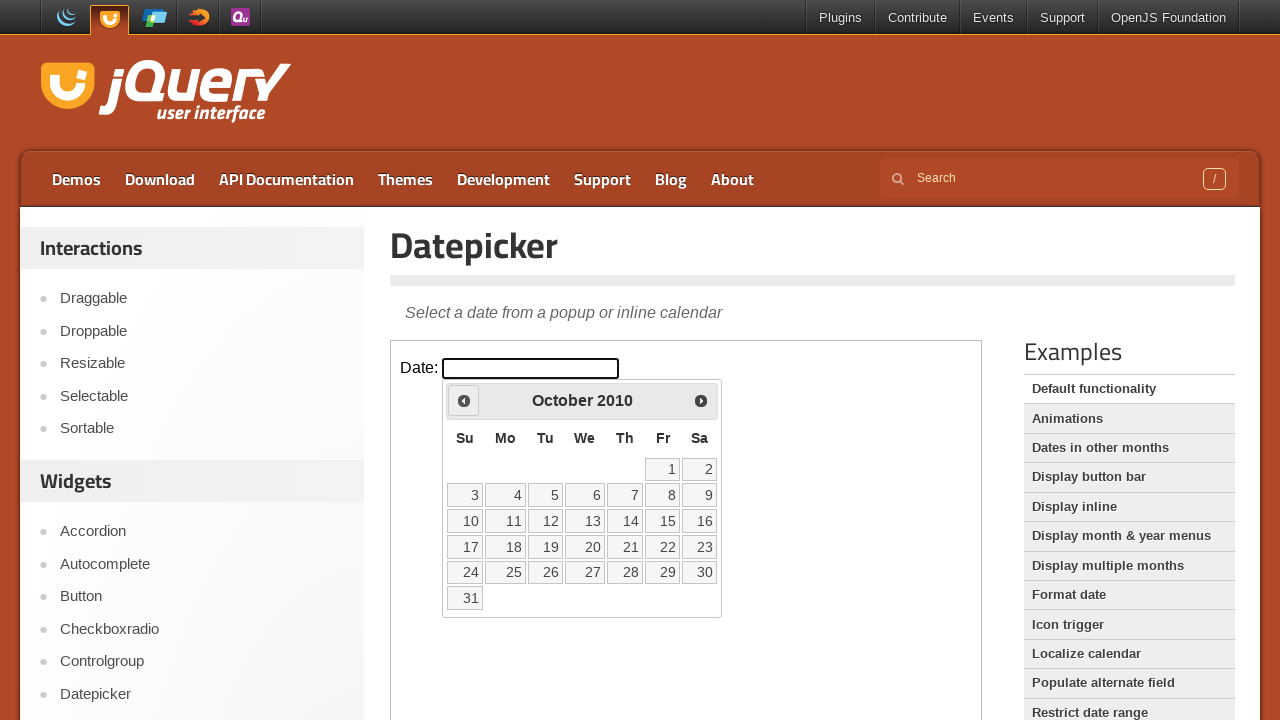

Clicked previous arrow to navigate backwards (current: October 2010) at (464, 400) on iframe.demo-frame >> internal:control=enter-frame >> #ui-datepicker-div .ui-date
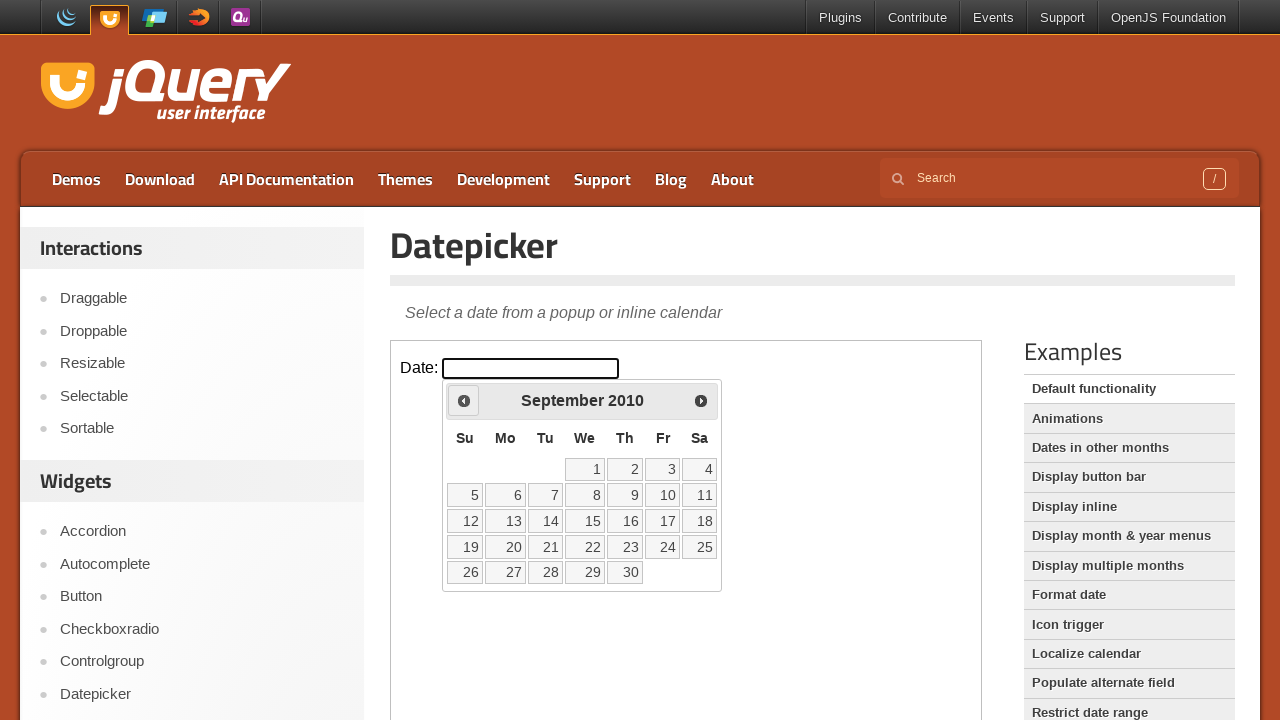

Waited for UI update
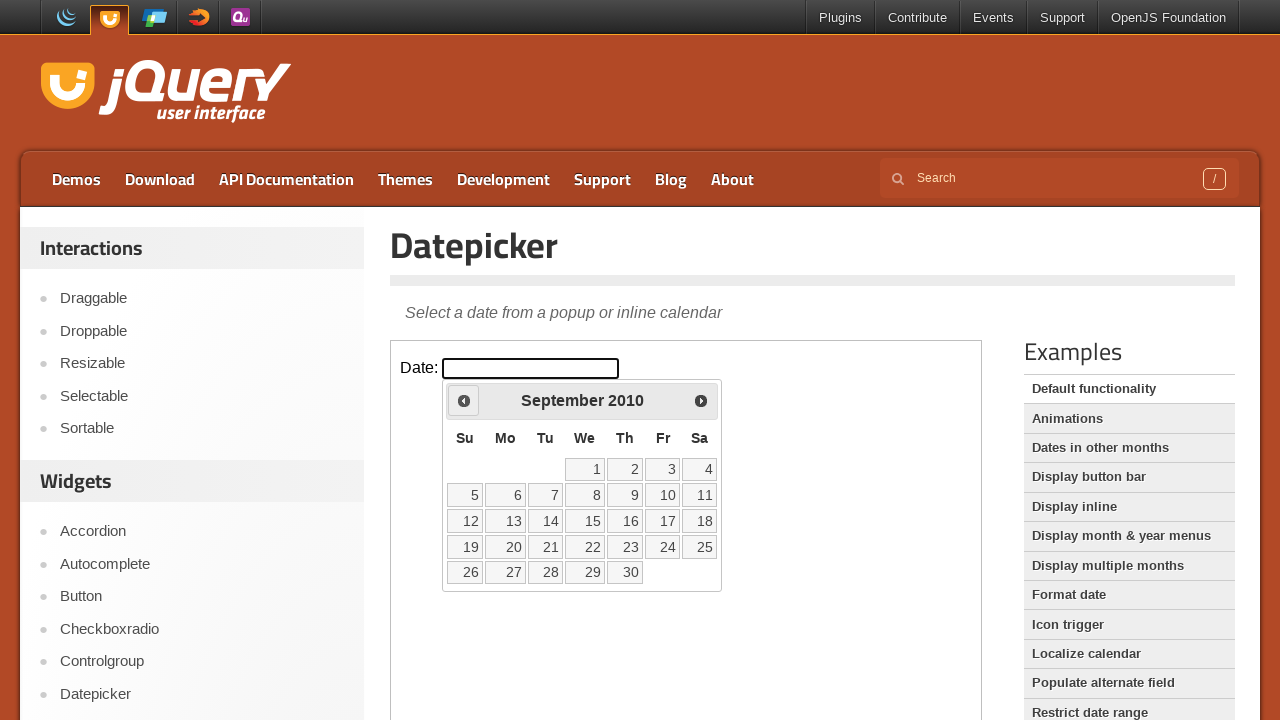

Clicked previous arrow to navigate backwards (current: September 2010) at (464, 400) on iframe.demo-frame >> internal:control=enter-frame >> #ui-datepicker-div .ui-date
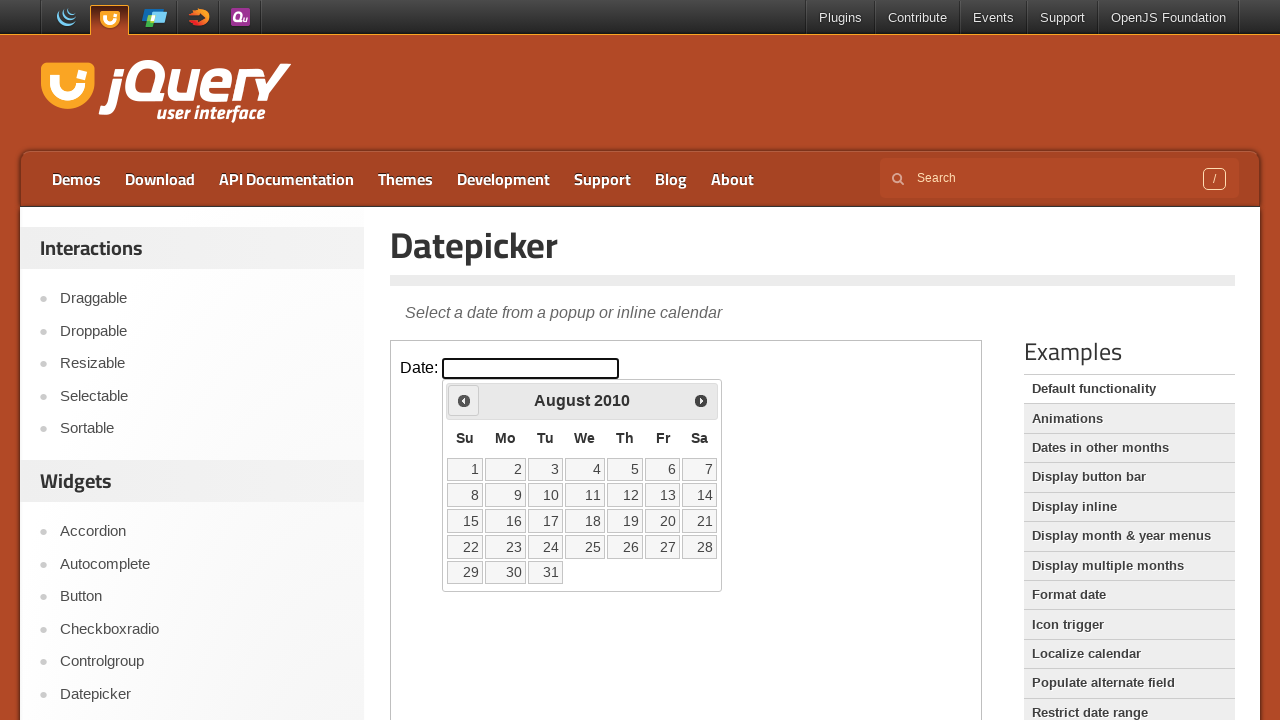

Waited for UI update
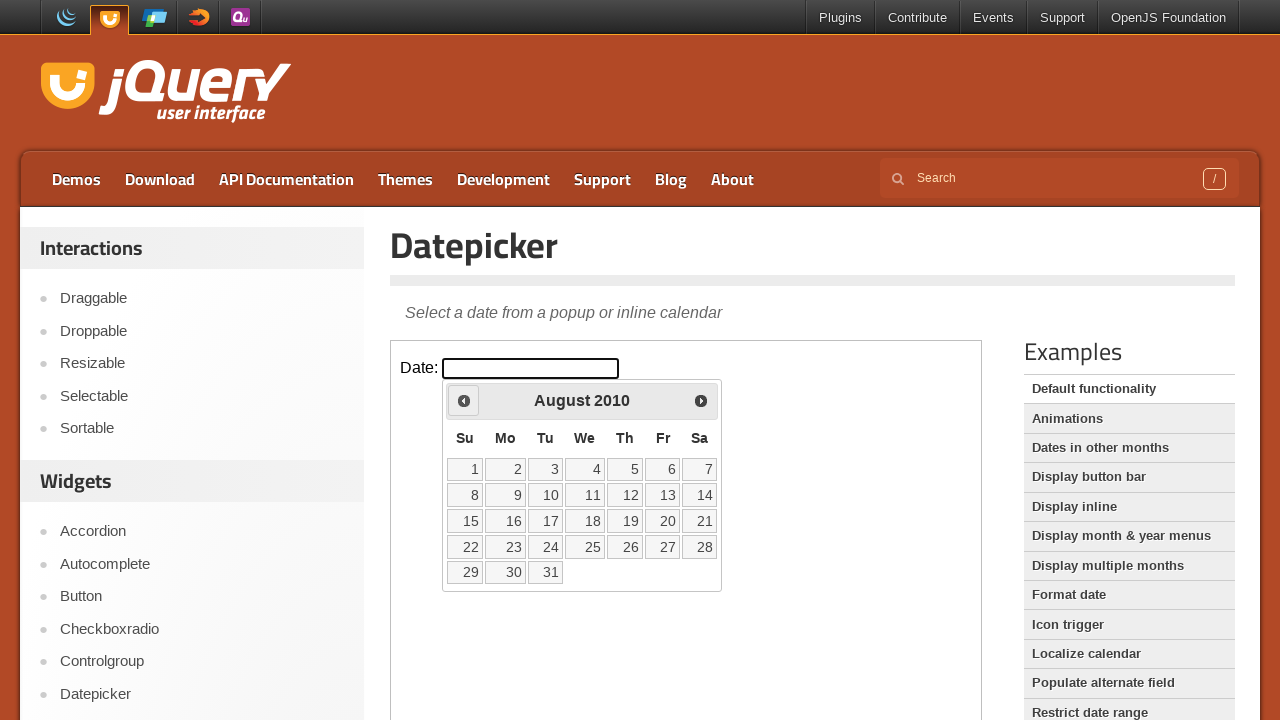

Clicked previous arrow to navigate backwards (current: August 2010) at (464, 400) on iframe.demo-frame >> internal:control=enter-frame >> #ui-datepicker-div .ui-date
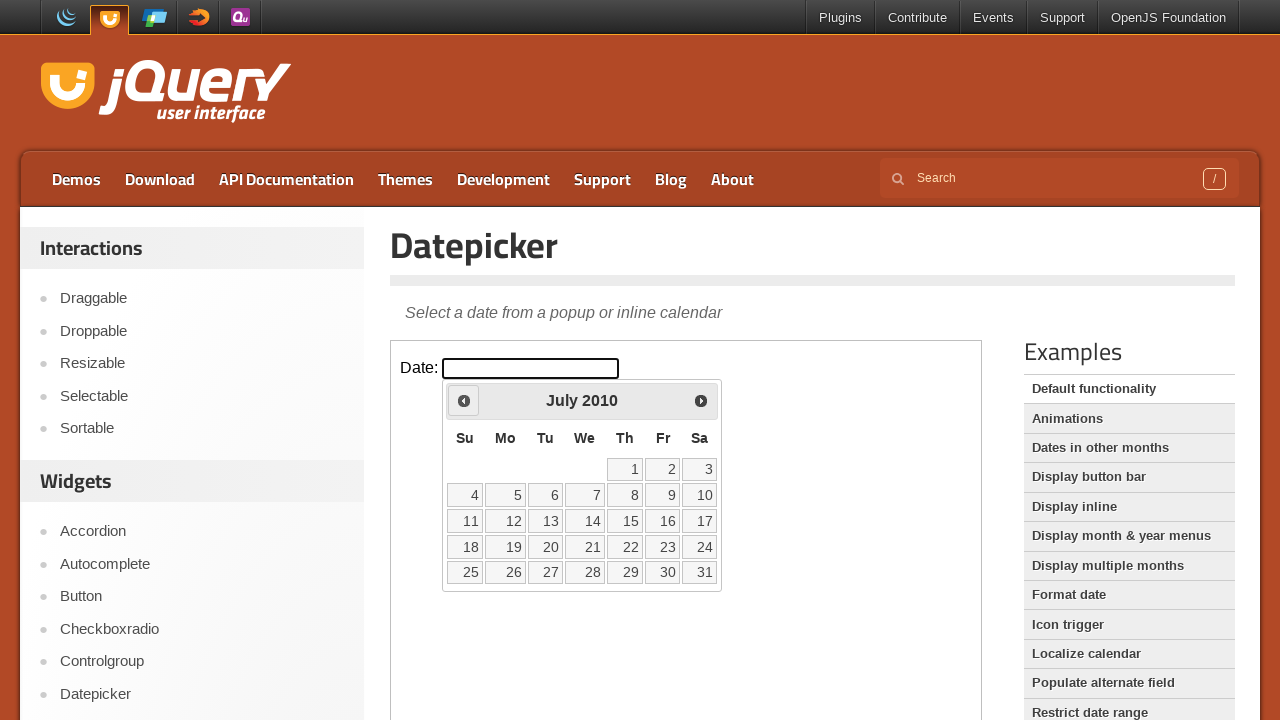

Waited for UI update
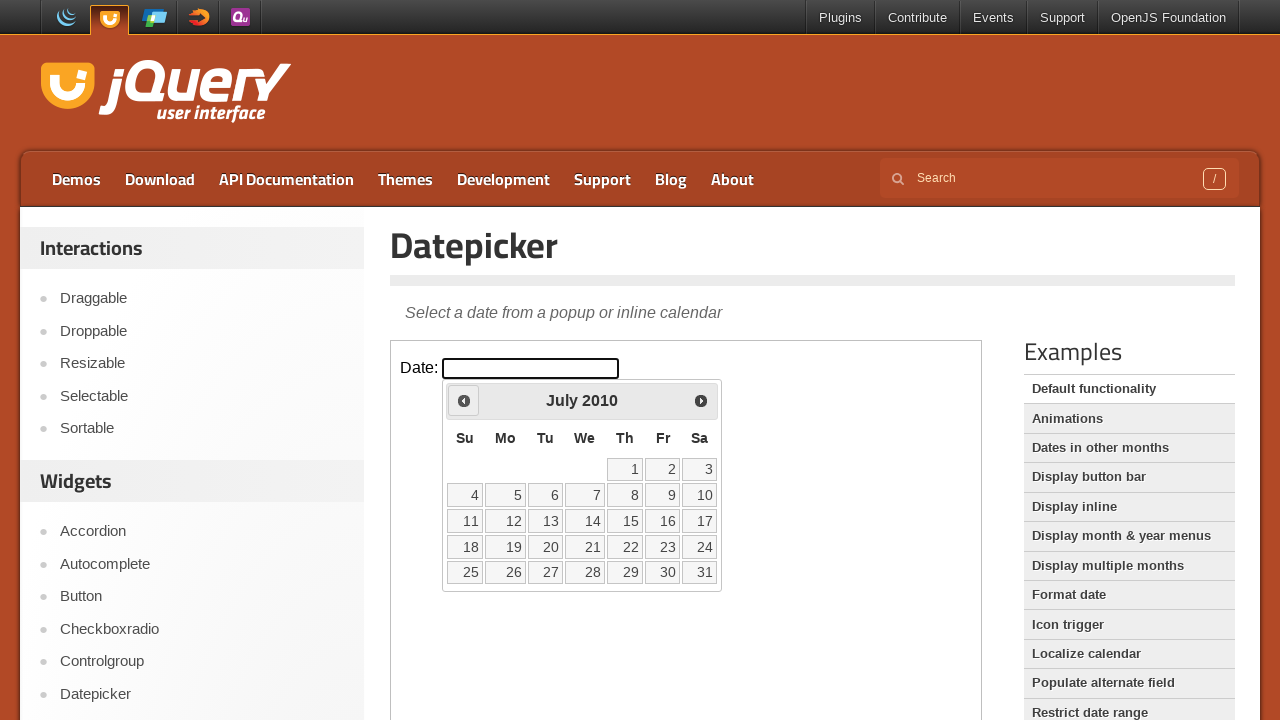

Clicked previous arrow to navigate backwards (current: July 2010) at (464, 400) on iframe.demo-frame >> internal:control=enter-frame >> #ui-datepicker-div .ui-date
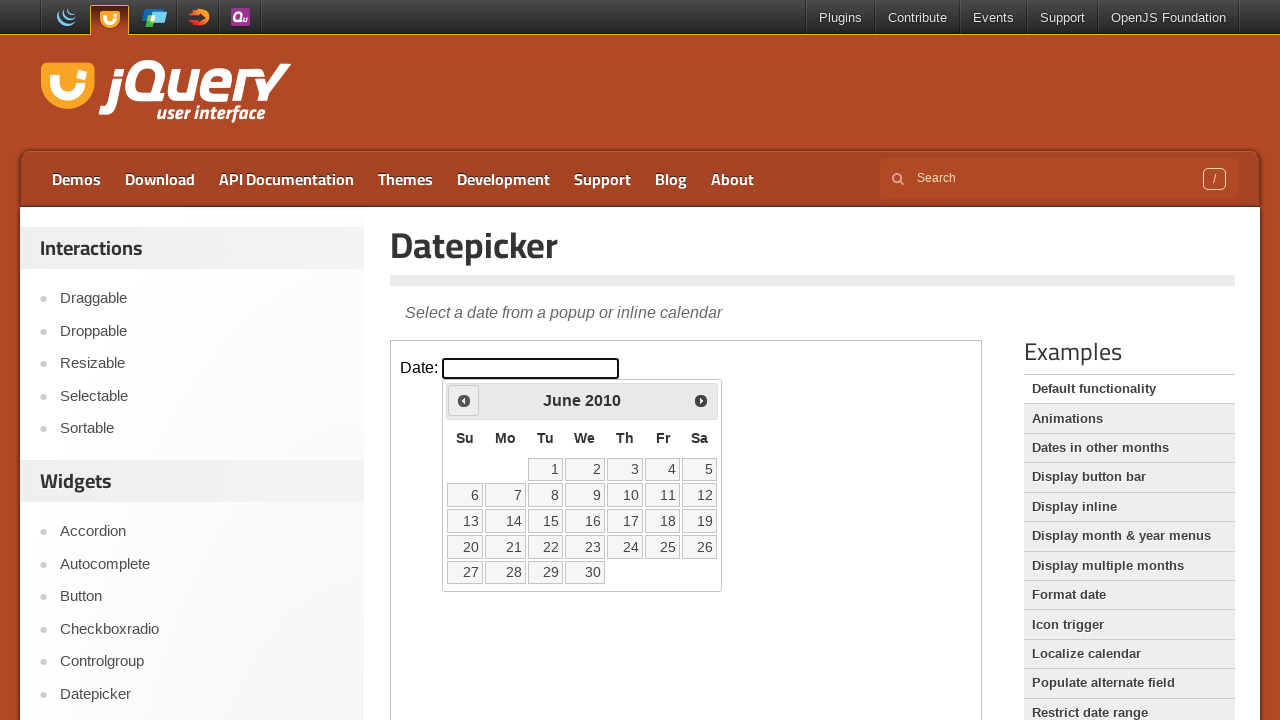

Waited for UI update
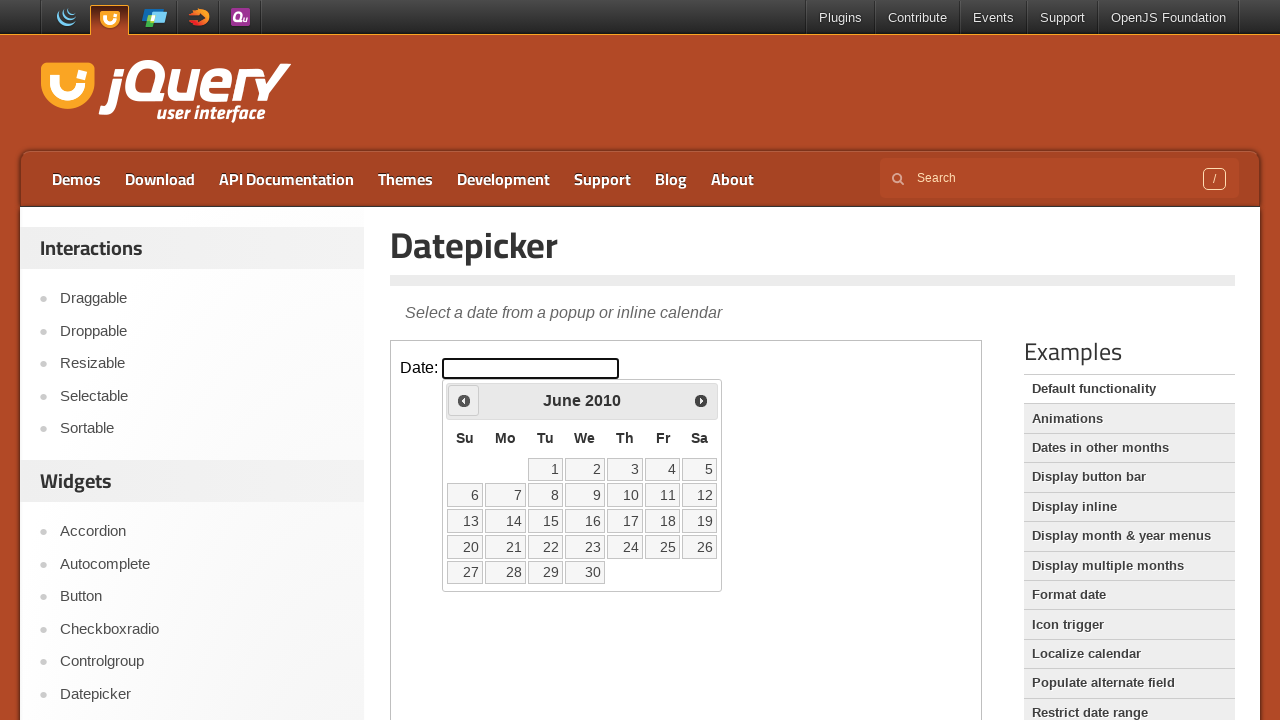

Clicked previous arrow to navigate backwards (current: June 2010) at (464, 400) on iframe.demo-frame >> internal:control=enter-frame >> #ui-datepicker-div .ui-date
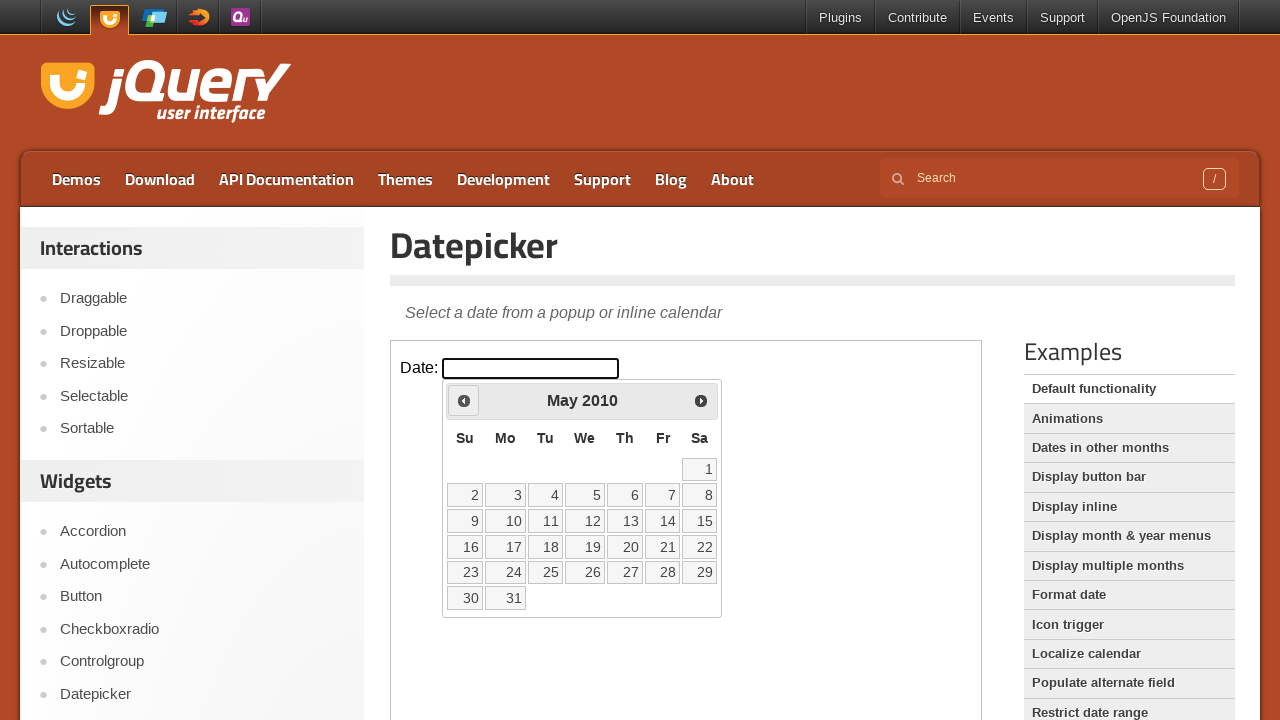

Waited for UI update
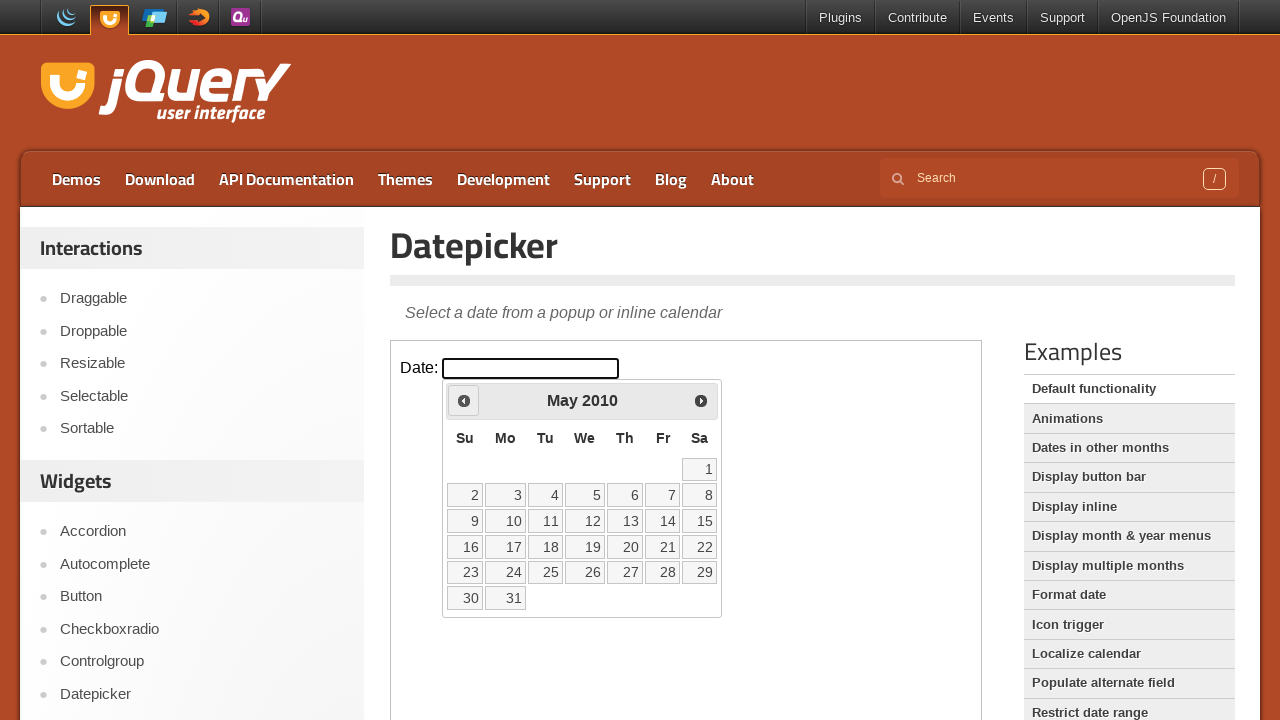

Clicked previous arrow to navigate backwards (current: May 2010) at (464, 400) on iframe.demo-frame >> internal:control=enter-frame >> #ui-datepicker-div .ui-date
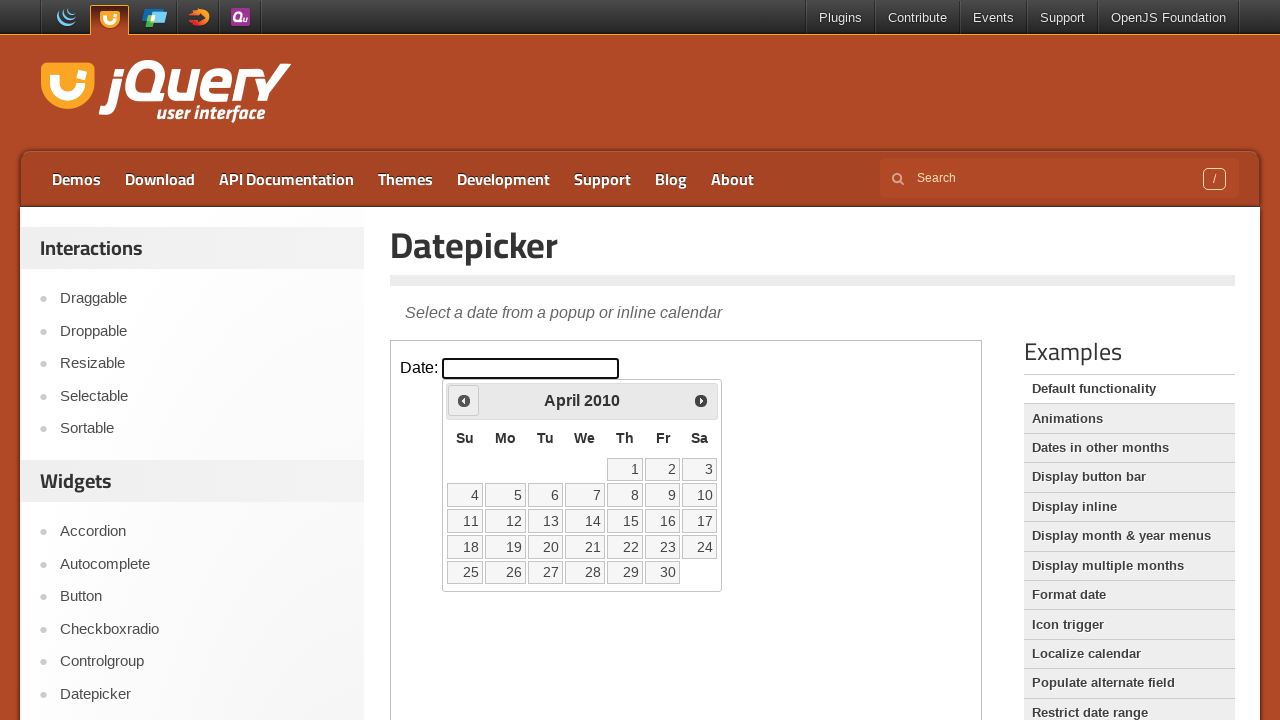

Waited for UI update
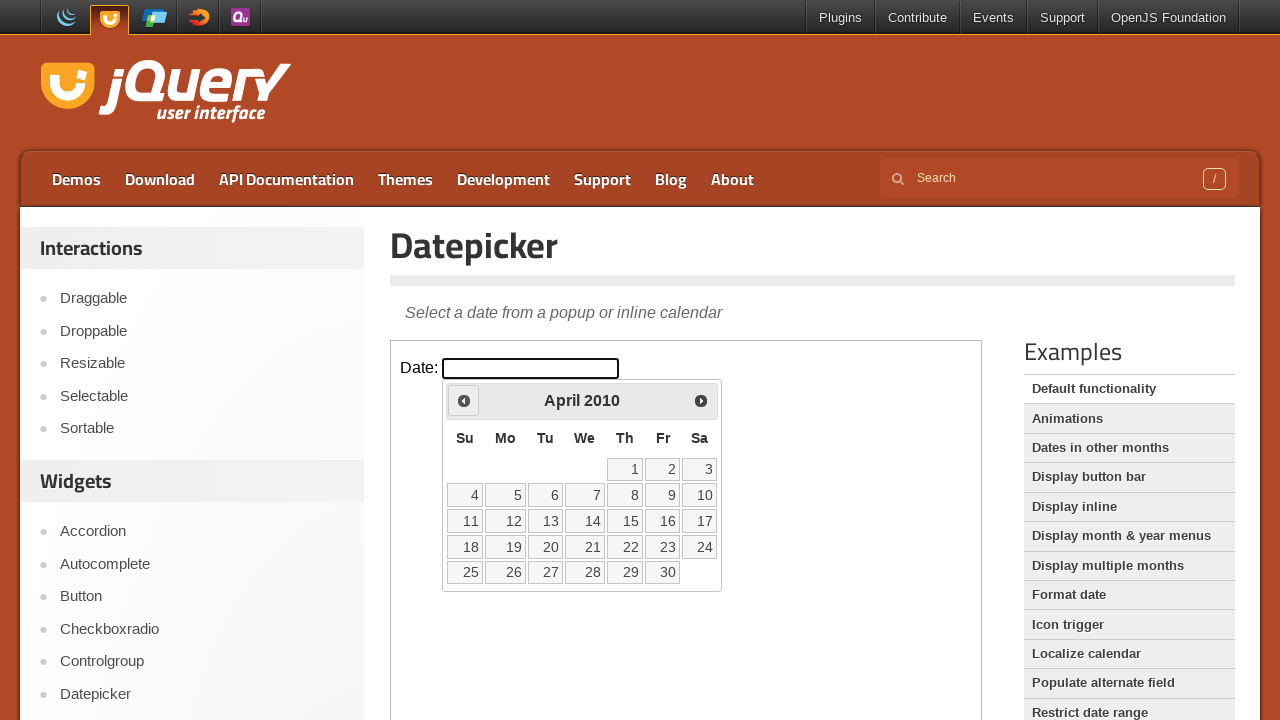

Clicked previous arrow to navigate backwards (current: April 2010) at (464, 400) on iframe.demo-frame >> internal:control=enter-frame >> #ui-datepicker-div .ui-date
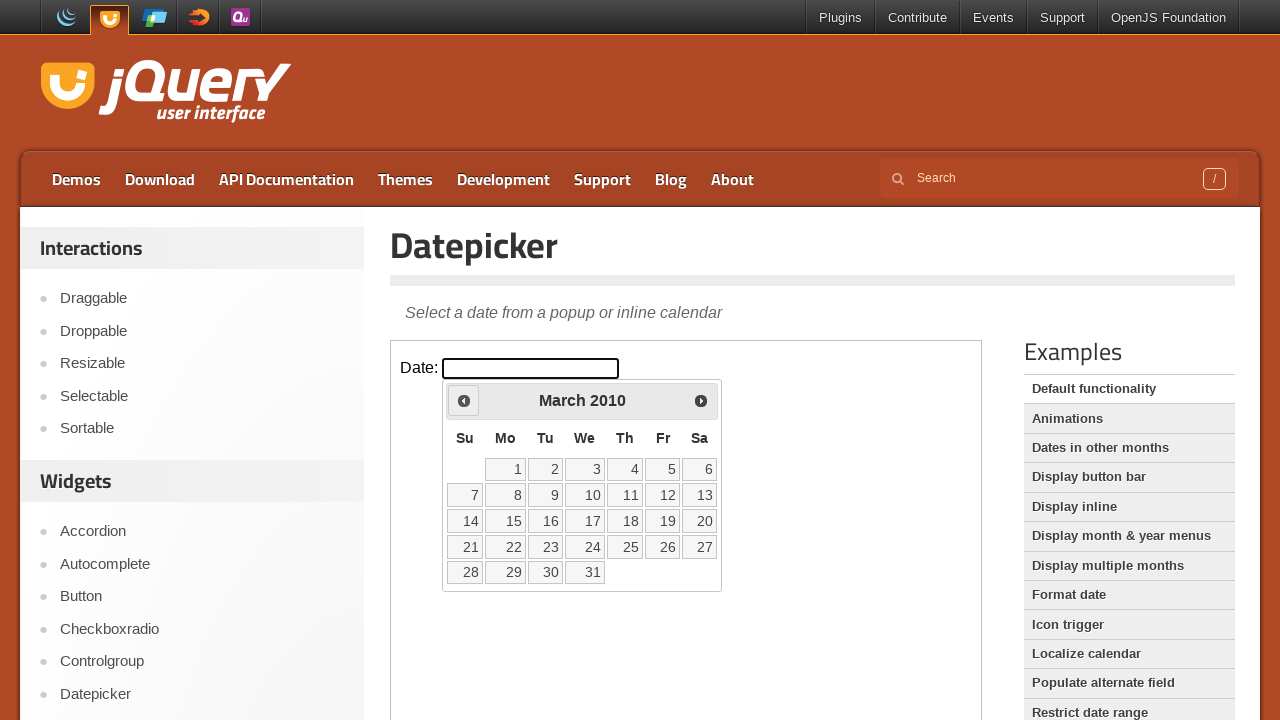

Waited for UI update
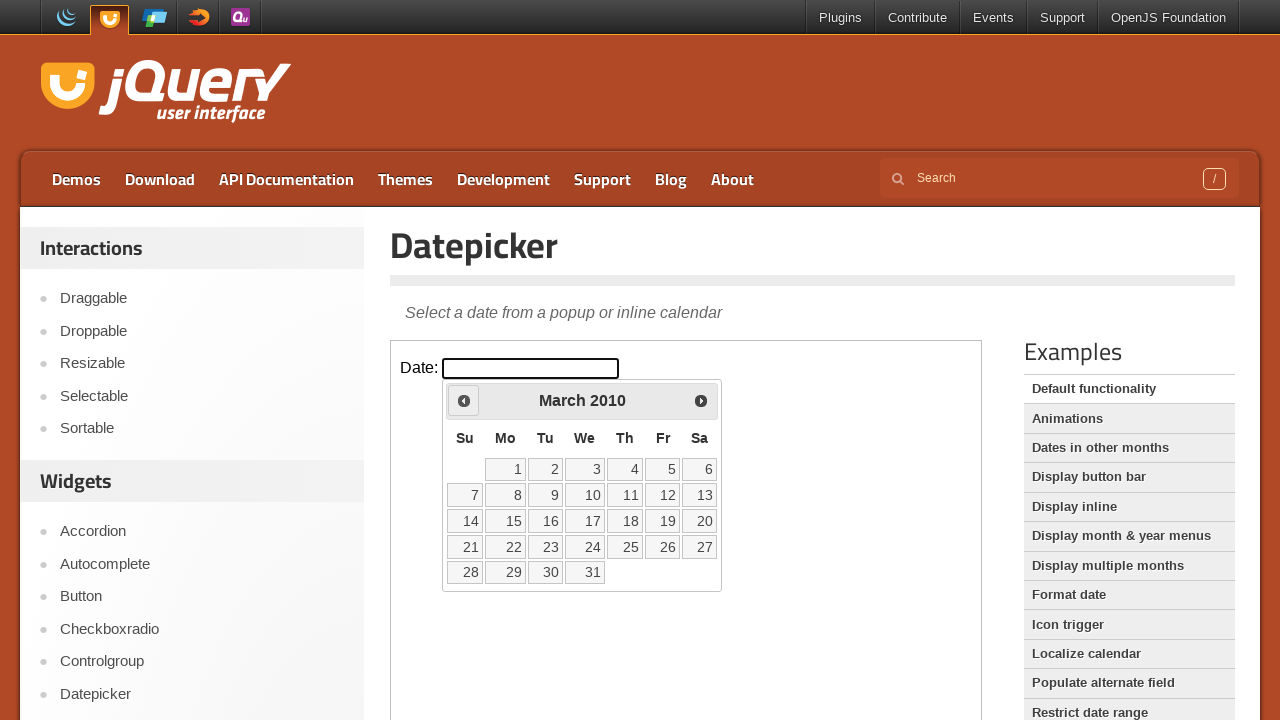

Clicked previous arrow to navigate backwards (current: March 2010) at (464, 400) on iframe.demo-frame >> internal:control=enter-frame >> #ui-datepicker-div .ui-date
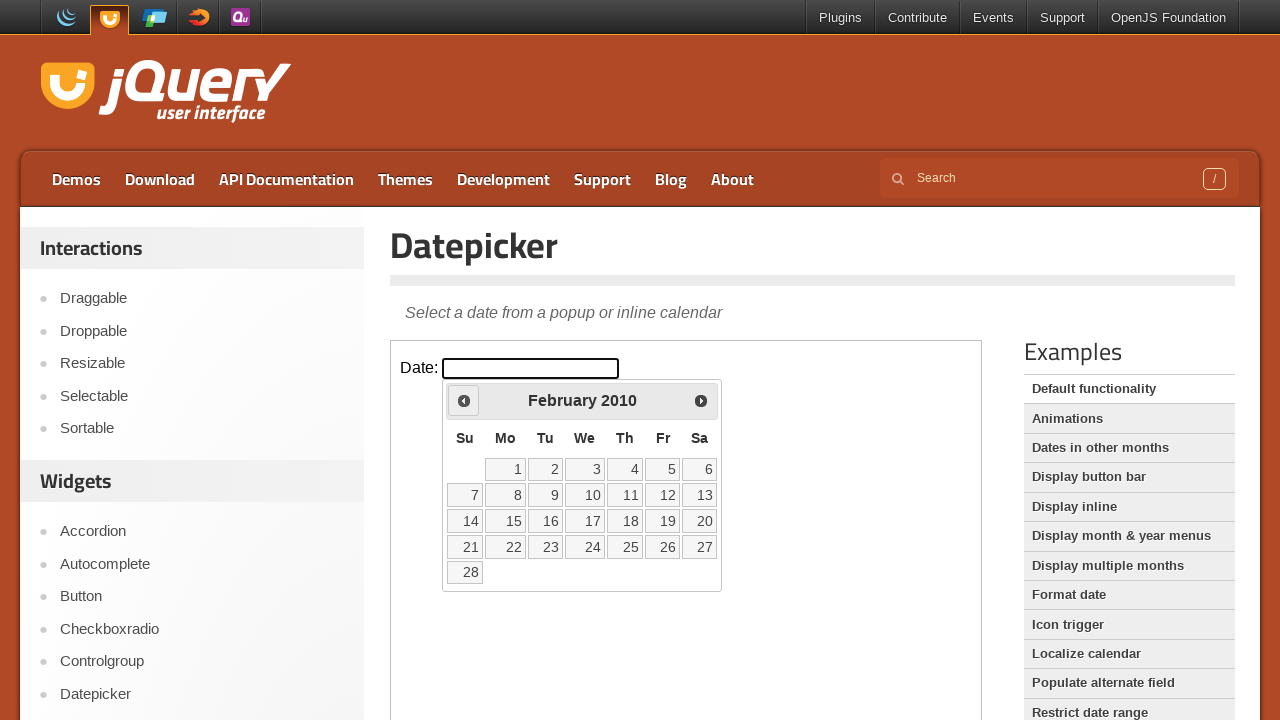

Waited for UI update
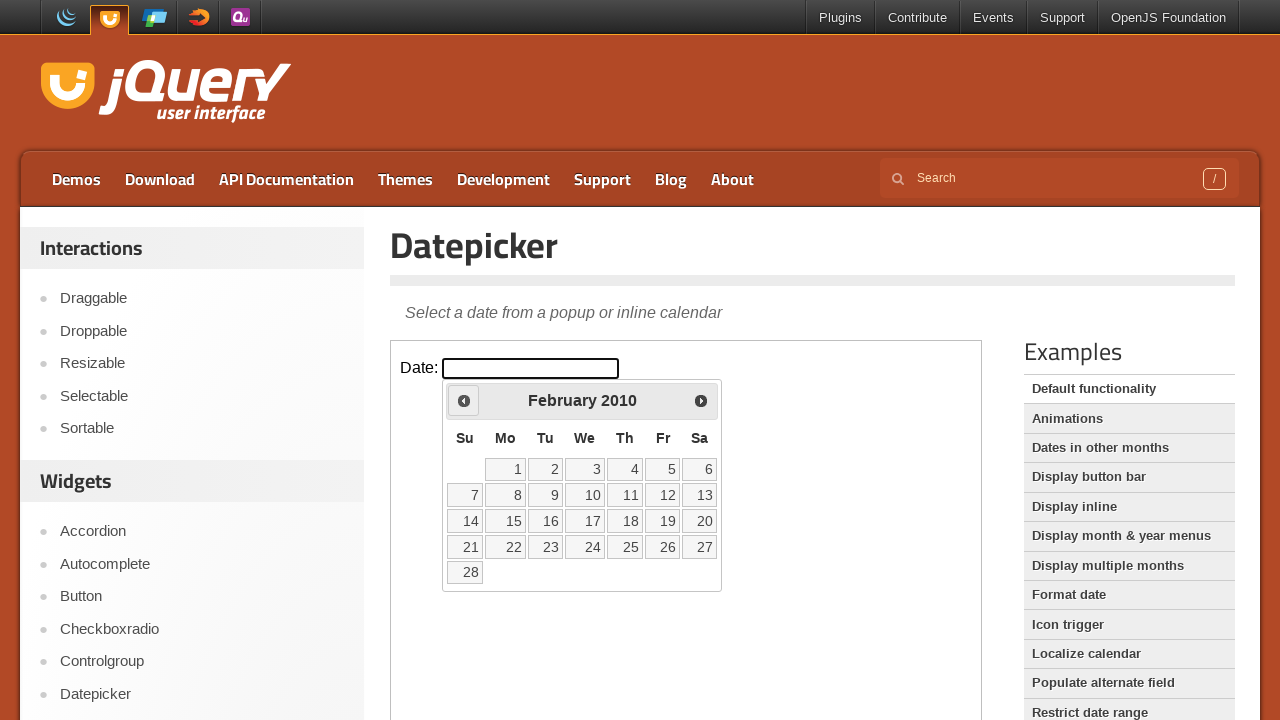

Clicked previous arrow to navigate backwards (current: February 2010) at (464, 400) on iframe.demo-frame >> internal:control=enter-frame >> #ui-datepicker-div .ui-date
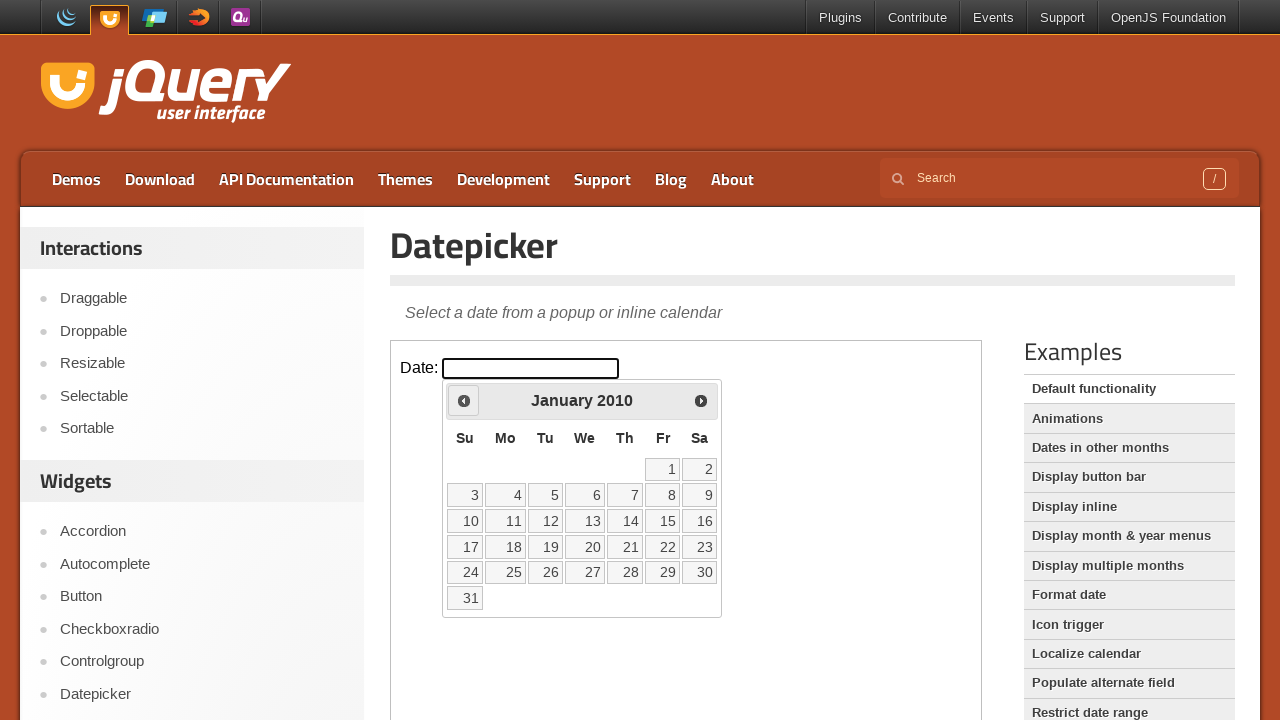

Waited for UI update
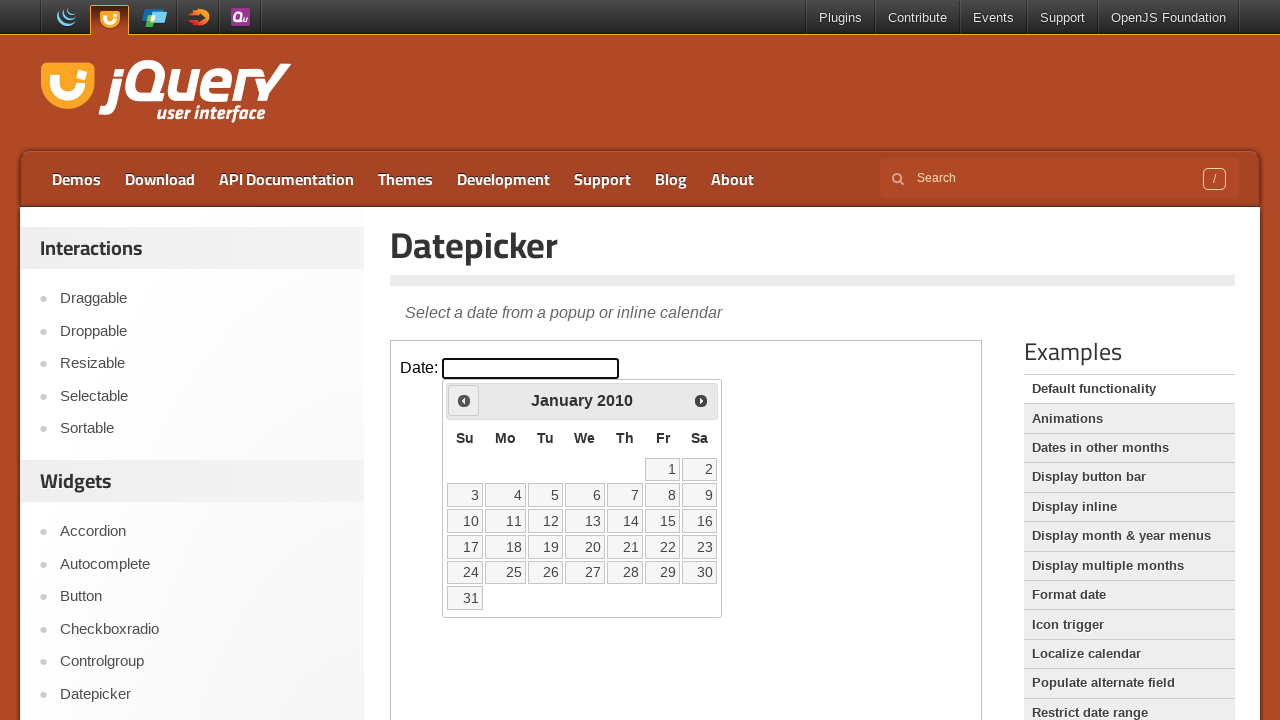

Clicked previous arrow to navigate backwards (current: January 2010) at (464, 400) on iframe.demo-frame >> internal:control=enter-frame >> #ui-datepicker-div .ui-date
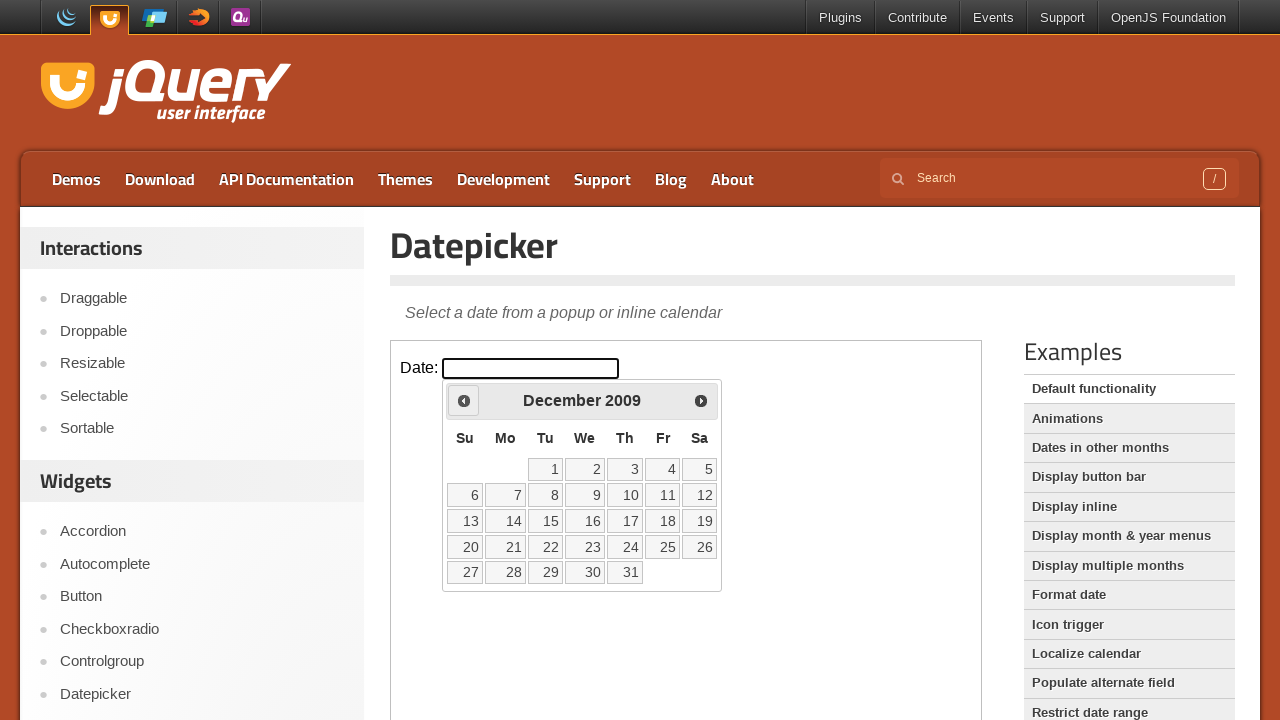

Waited for UI update
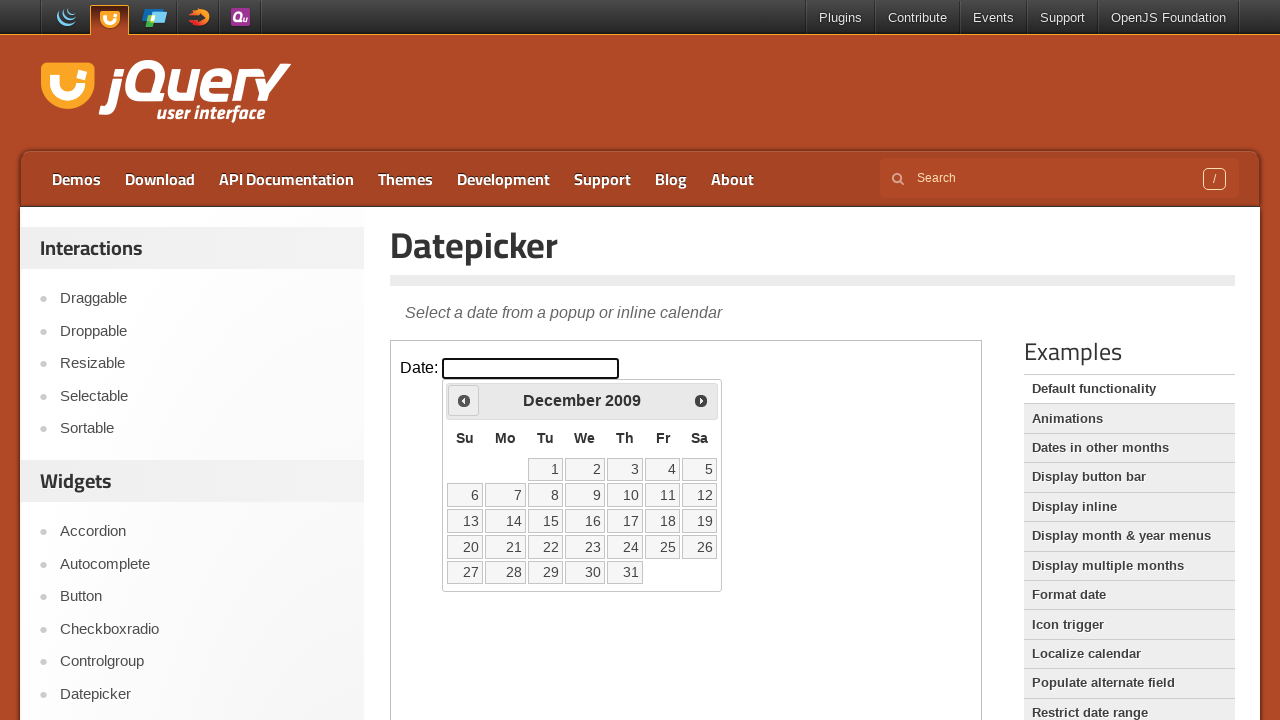

Clicked previous arrow to navigate backwards (current: December 2009) at (464, 400) on iframe.demo-frame >> internal:control=enter-frame >> #ui-datepicker-div .ui-date
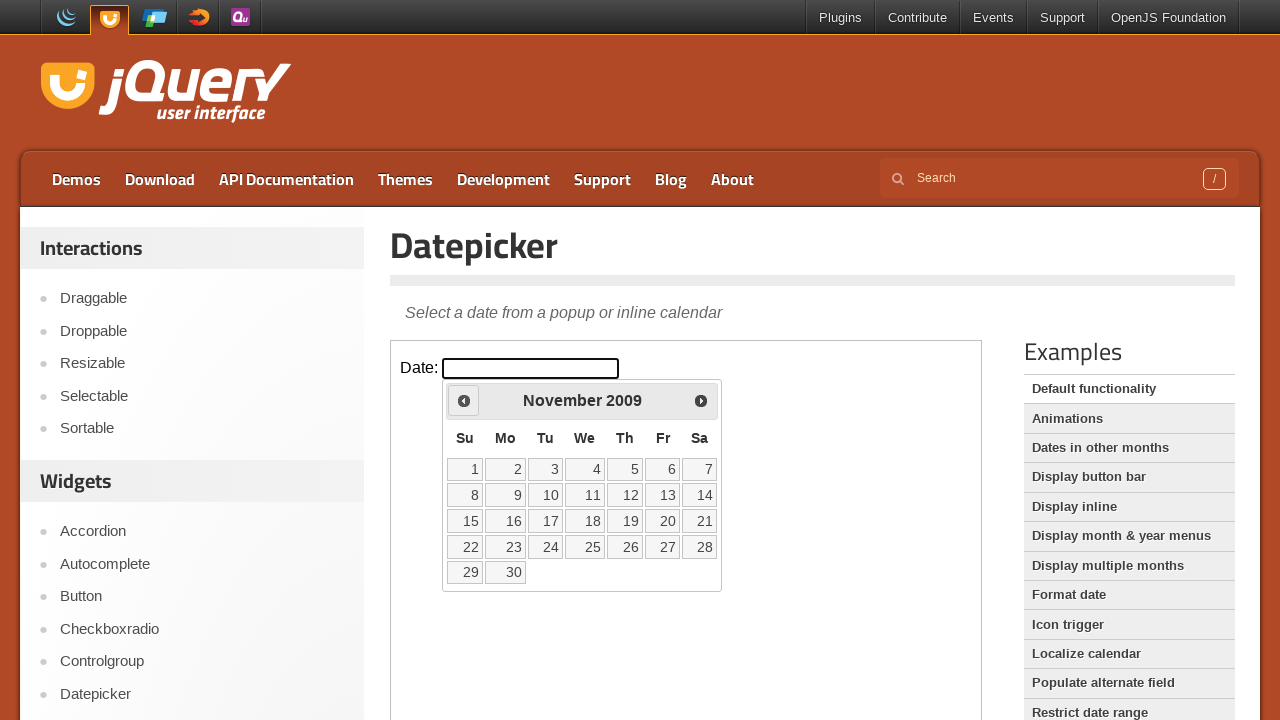

Waited for UI update
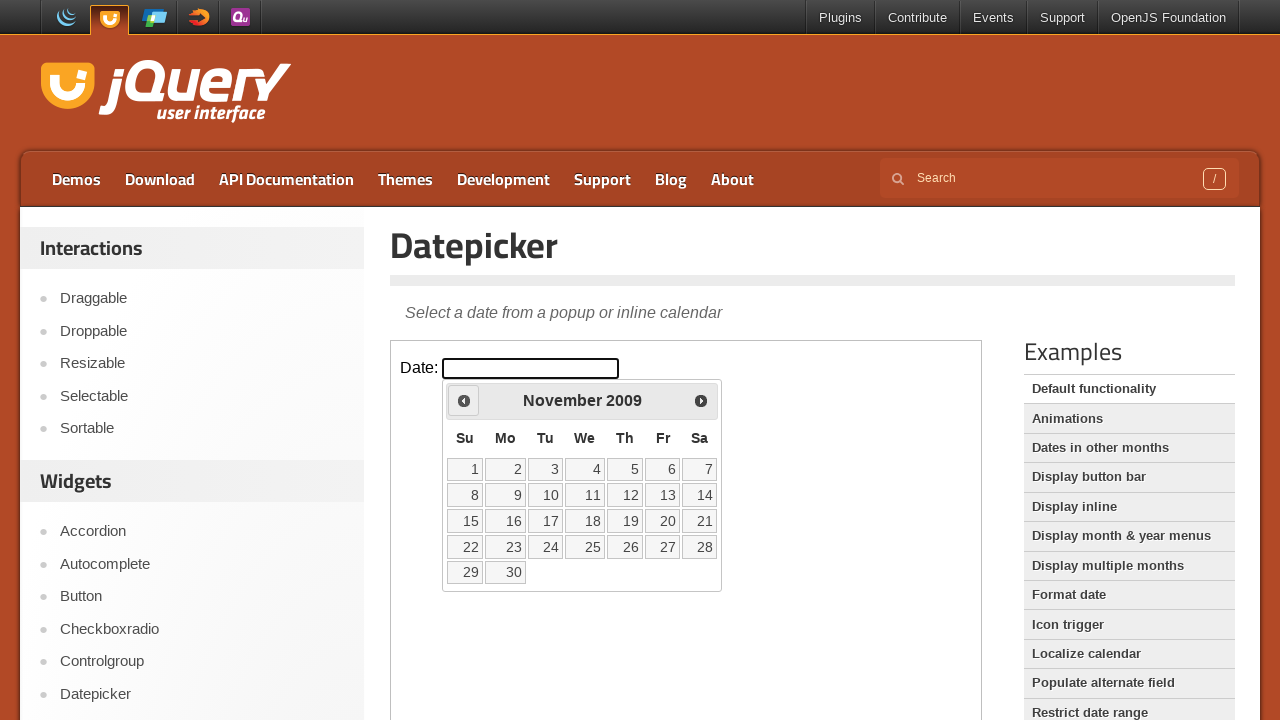

Clicked previous arrow to navigate backwards (current: November 2009) at (464, 400) on iframe.demo-frame >> internal:control=enter-frame >> #ui-datepicker-div .ui-date
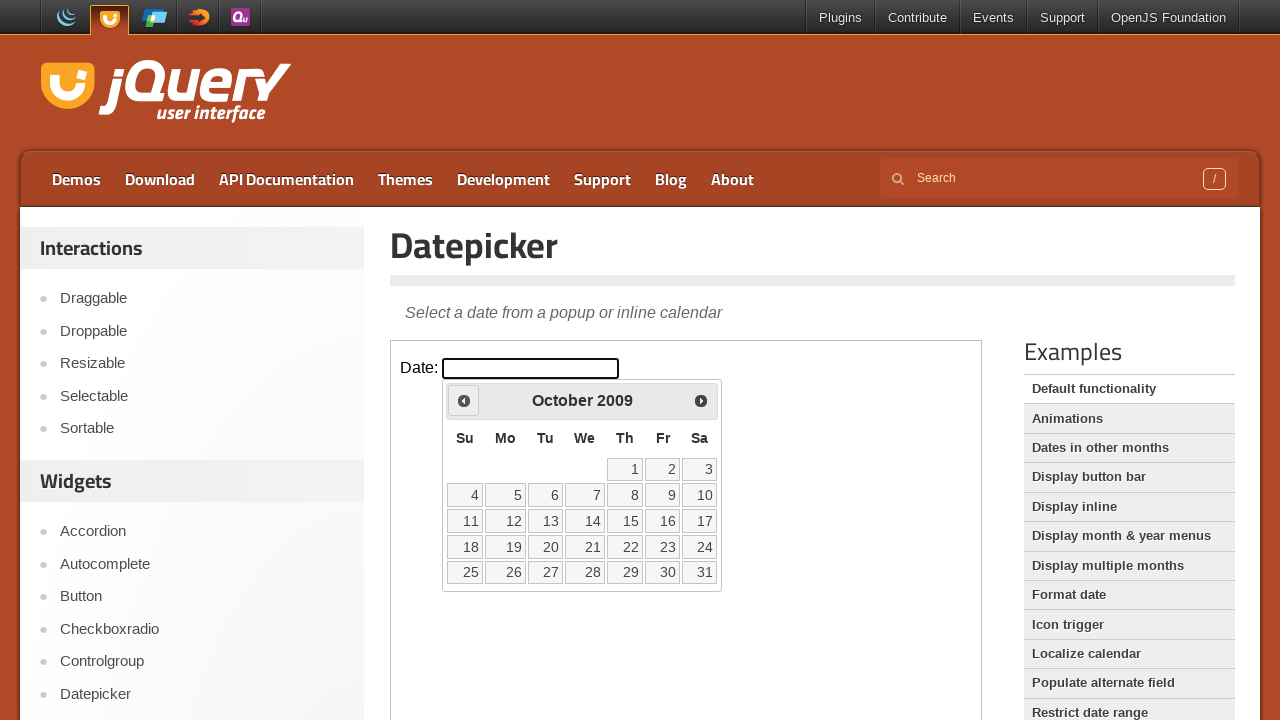

Waited for UI update
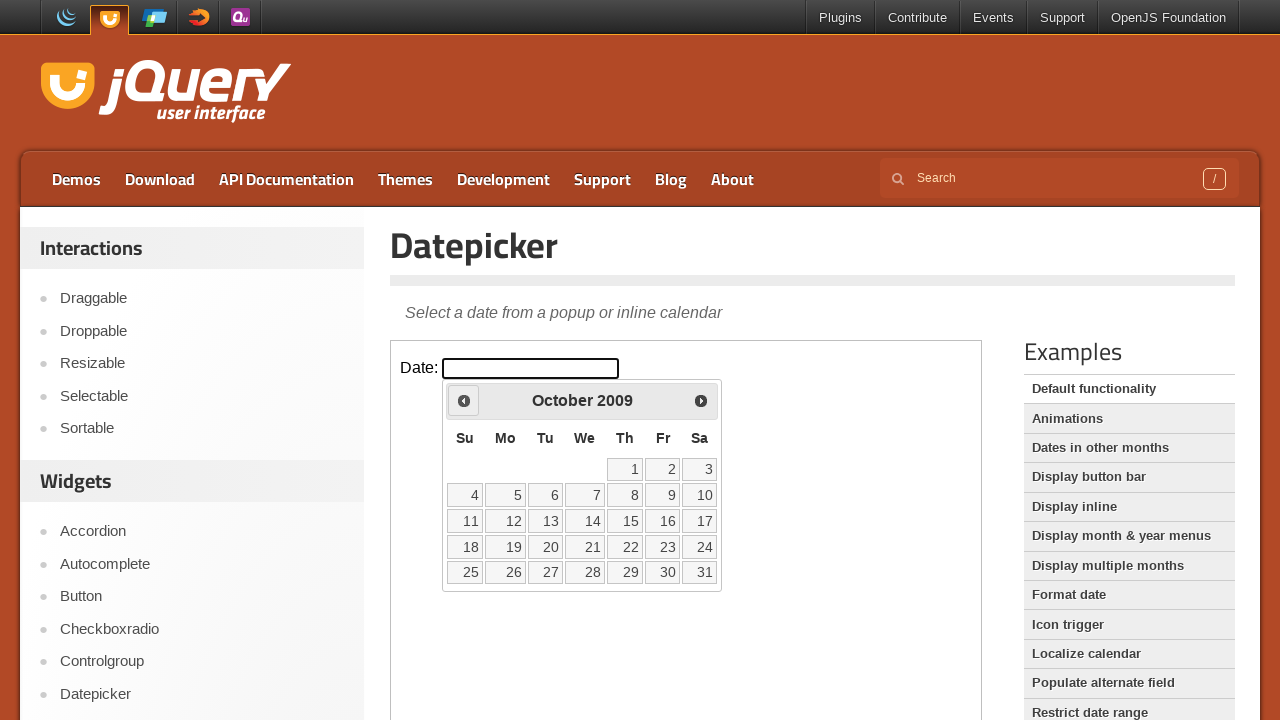

Clicked previous arrow to navigate backwards (current: October 2009) at (464, 400) on iframe.demo-frame >> internal:control=enter-frame >> #ui-datepicker-div .ui-date
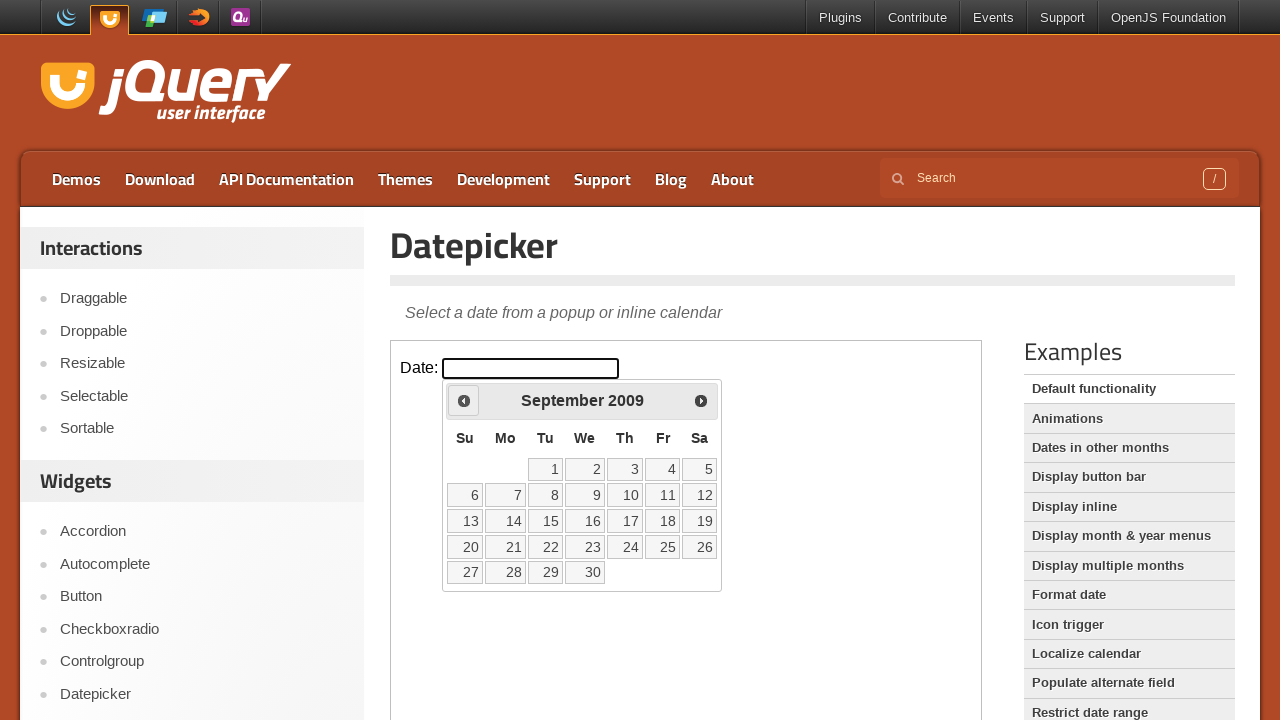

Waited for UI update
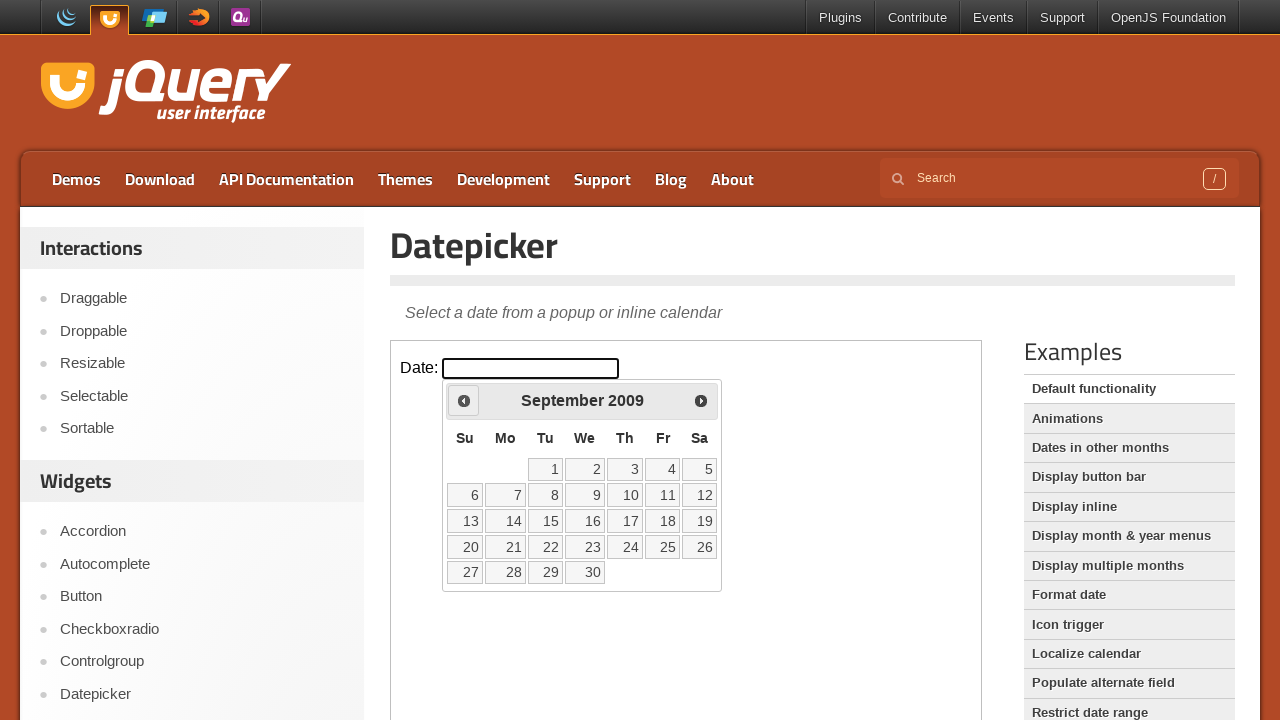

Clicked previous arrow to navigate backwards (current: September 2009) at (464, 400) on iframe.demo-frame >> internal:control=enter-frame >> #ui-datepicker-div .ui-date
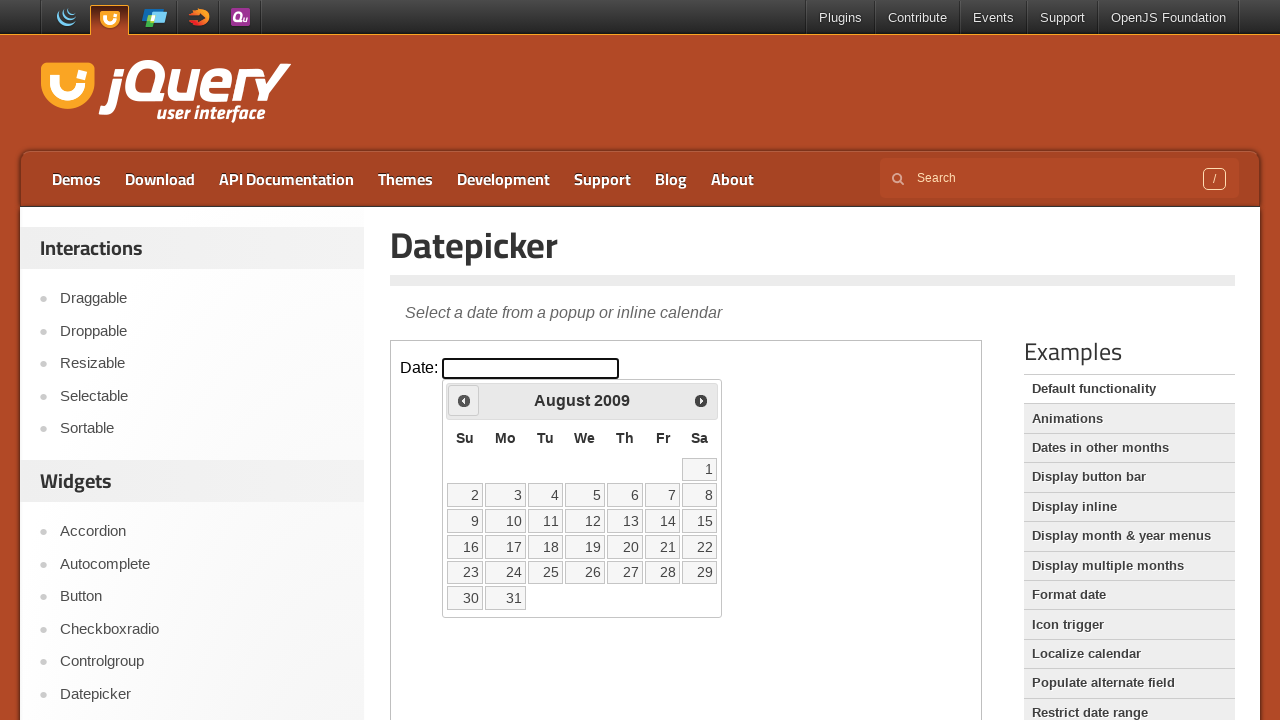

Waited for UI update
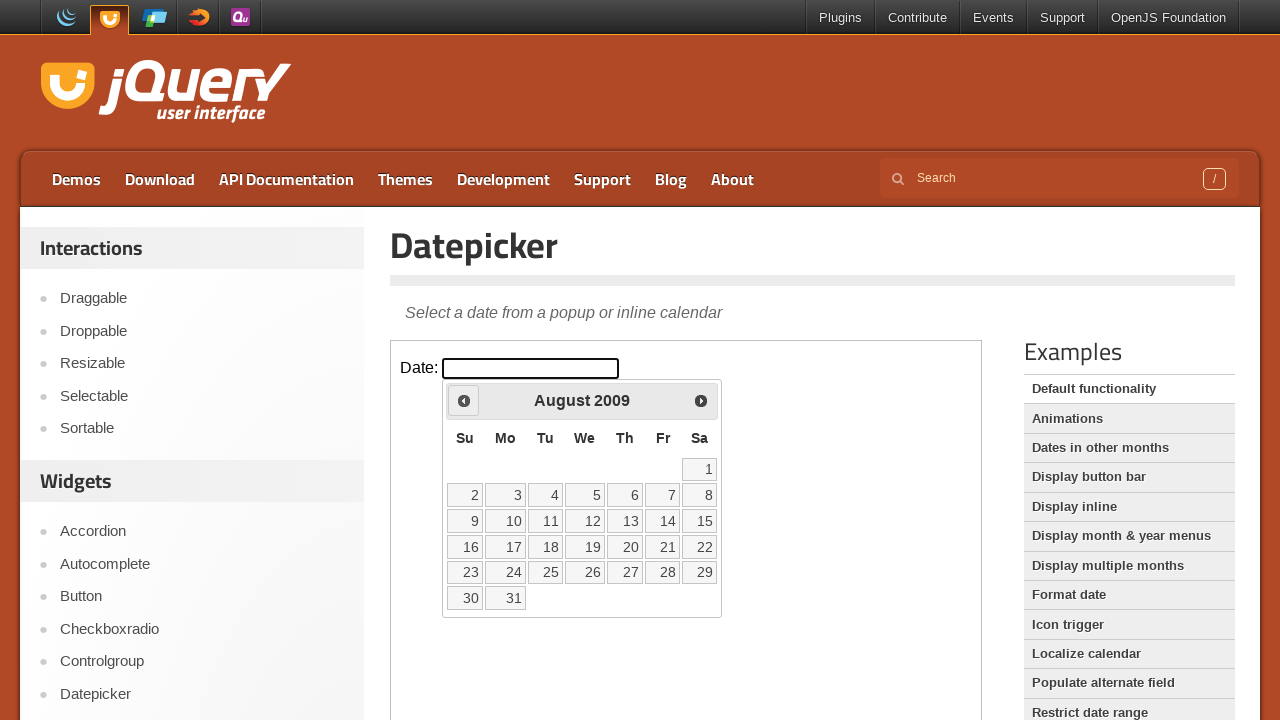

Clicked previous arrow to navigate backwards (current: August 2009) at (464, 400) on iframe.demo-frame >> internal:control=enter-frame >> #ui-datepicker-div .ui-date
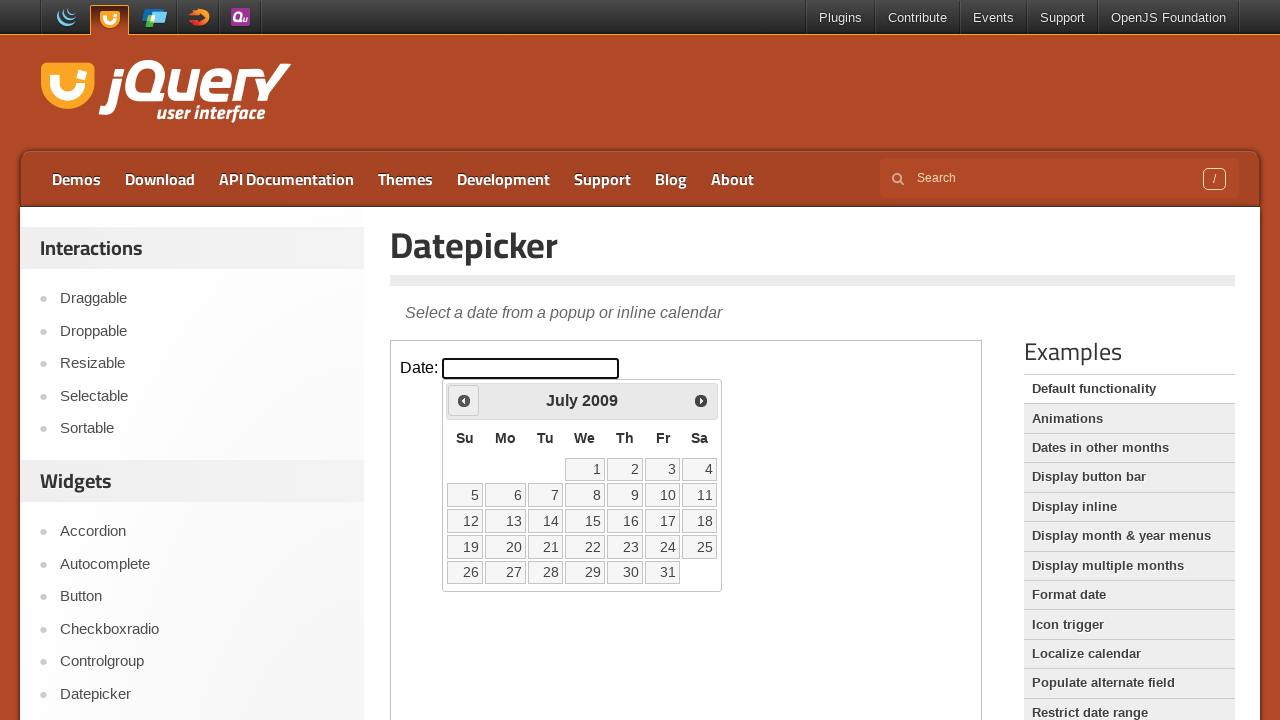

Waited for UI update
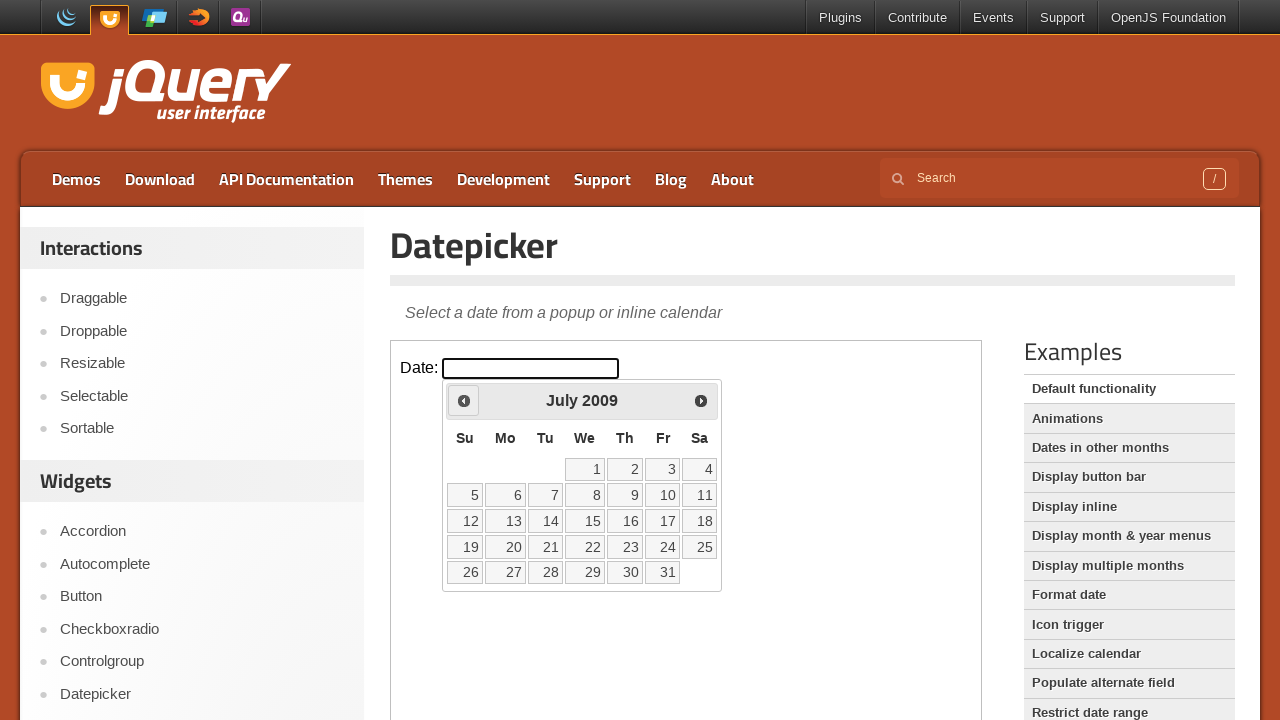

Clicked previous arrow to navigate backwards (current: July 2009) at (464, 400) on iframe.demo-frame >> internal:control=enter-frame >> #ui-datepicker-div .ui-date
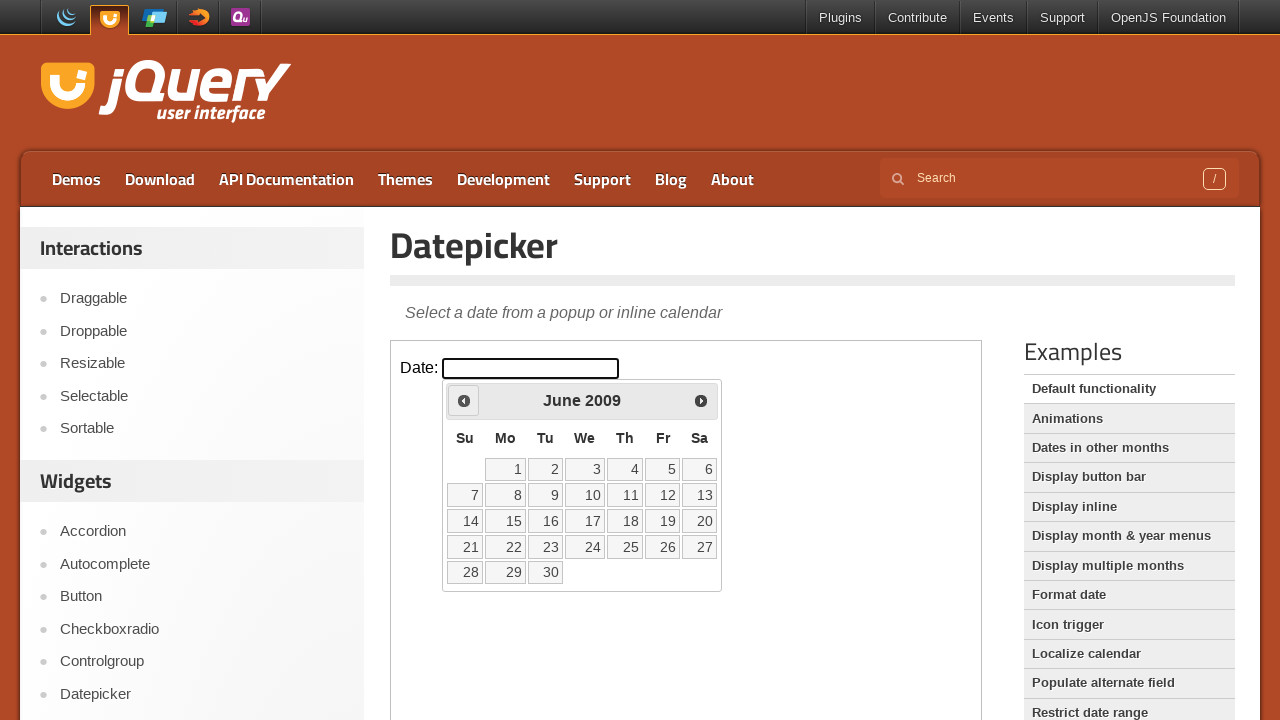

Waited for UI update
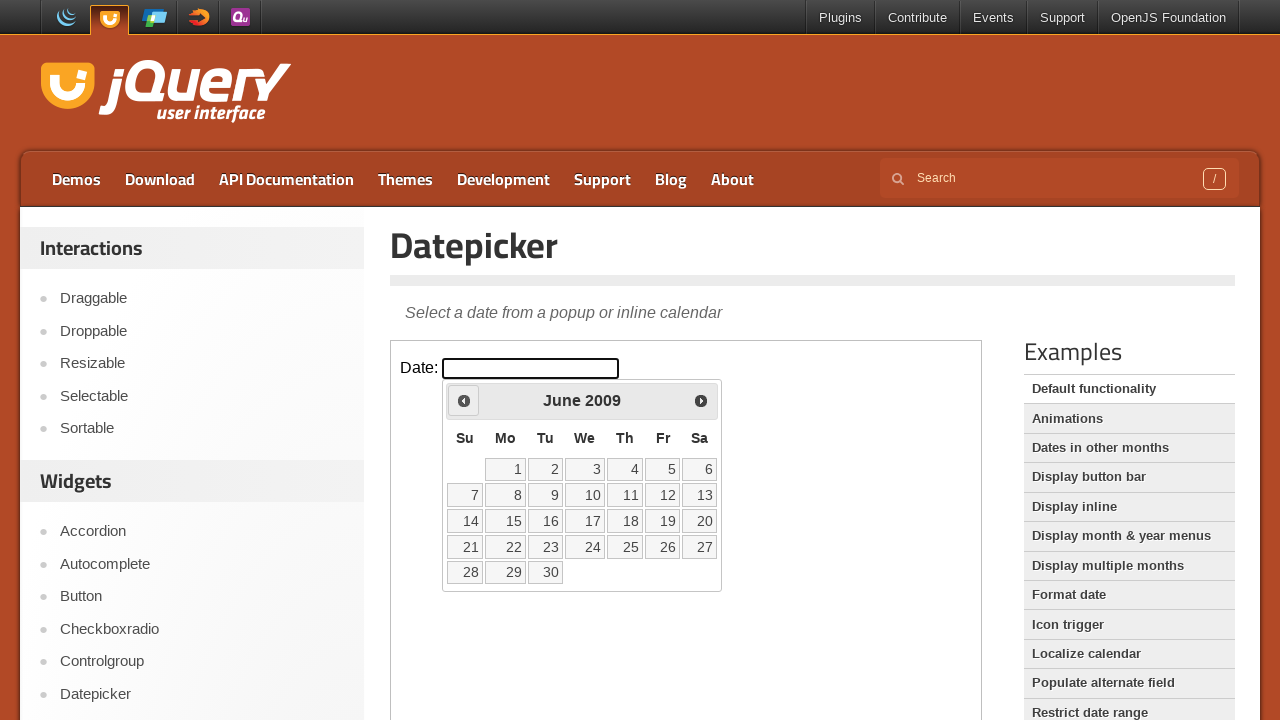

Clicked previous arrow to navigate backwards (current: June 2009) at (464, 400) on iframe.demo-frame >> internal:control=enter-frame >> #ui-datepicker-div .ui-date
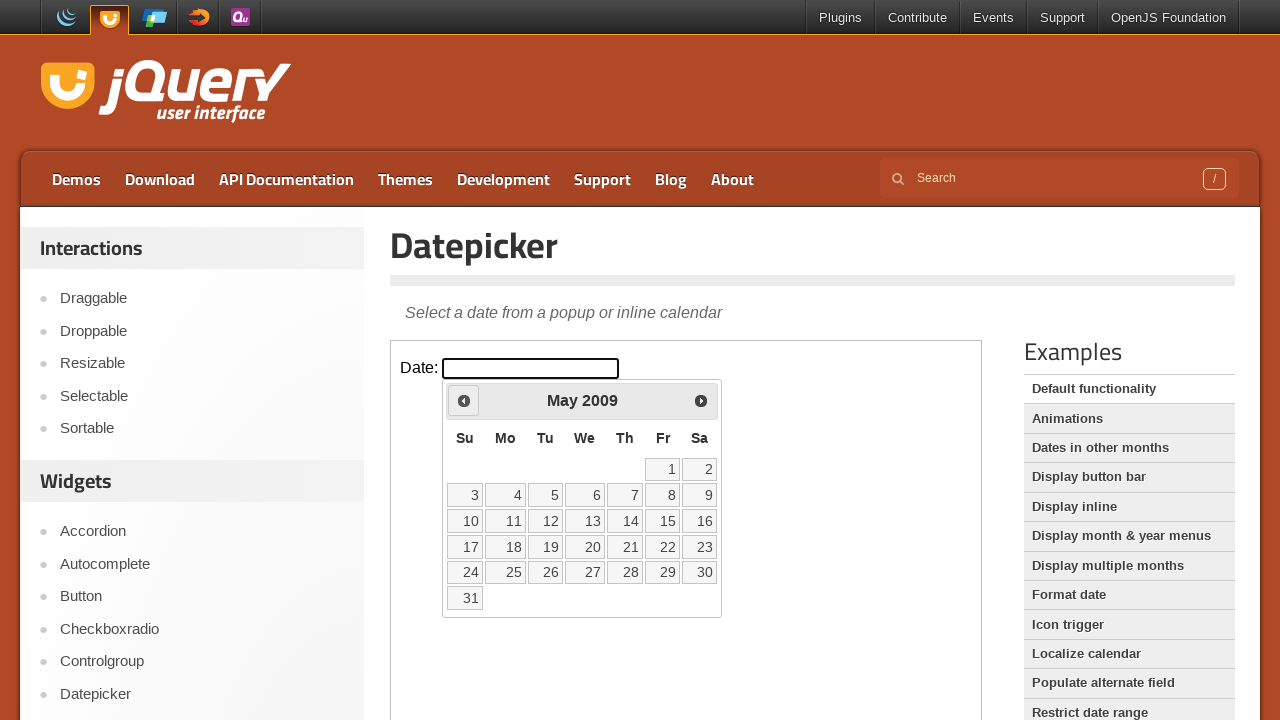

Waited for UI update
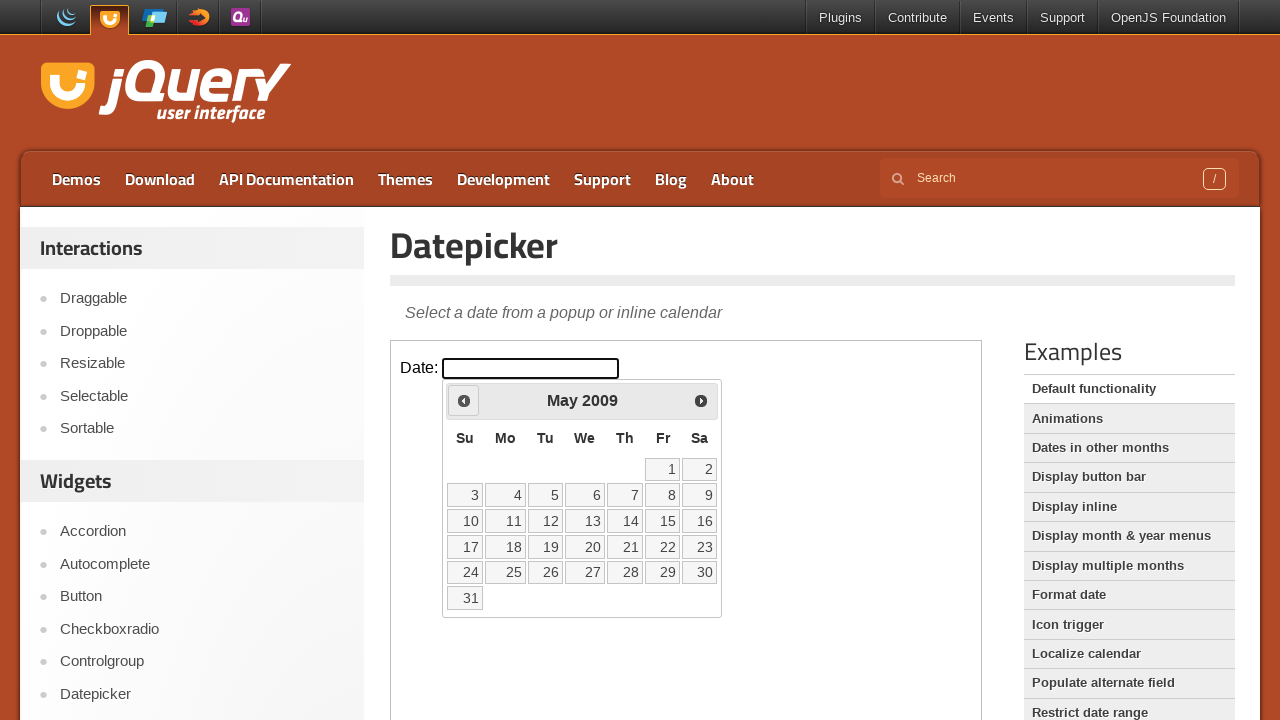

Clicked previous arrow to navigate backwards (current: May 2009) at (464, 400) on iframe.demo-frame >> internal:control=enter-frame >> #ui-datepicker-div .ui-date
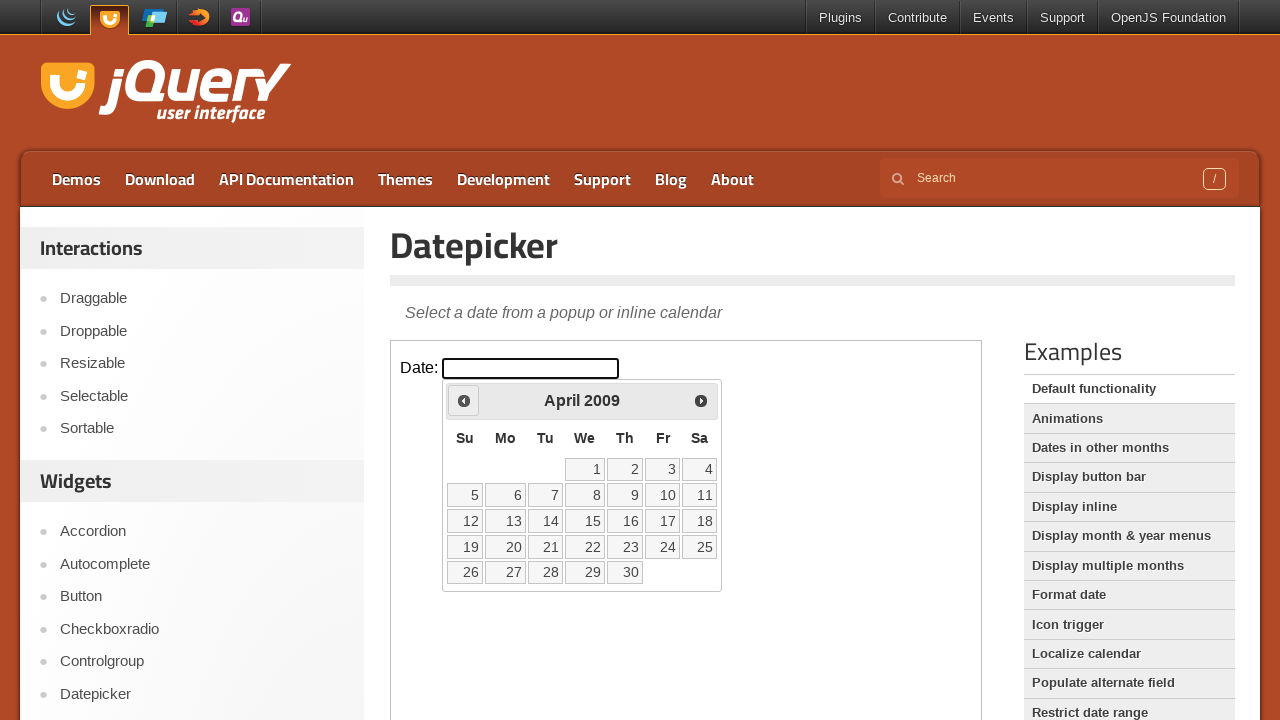

Waited for UI update
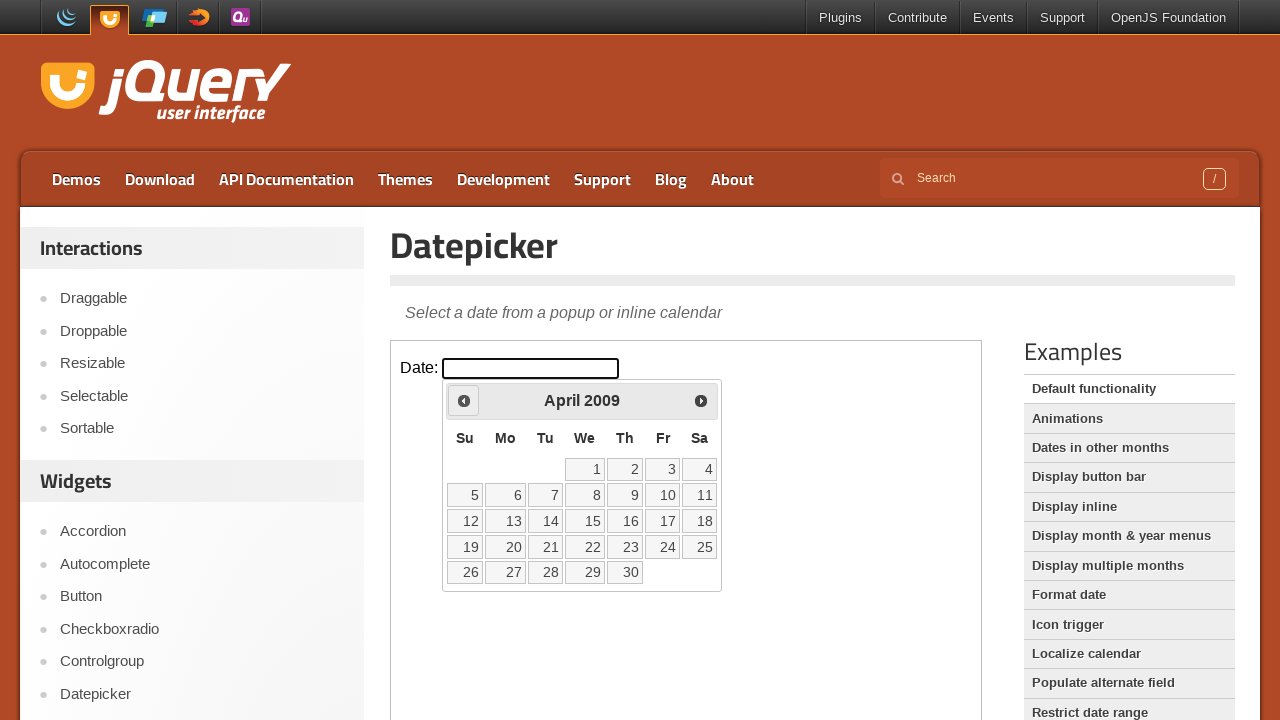

Clicked previous arrow to navigate backwards (current: April 2009) at (464, 400) on iframe.demo-frame >> internal:control=enter-frame >> #ui-datepicker-div .ui-date
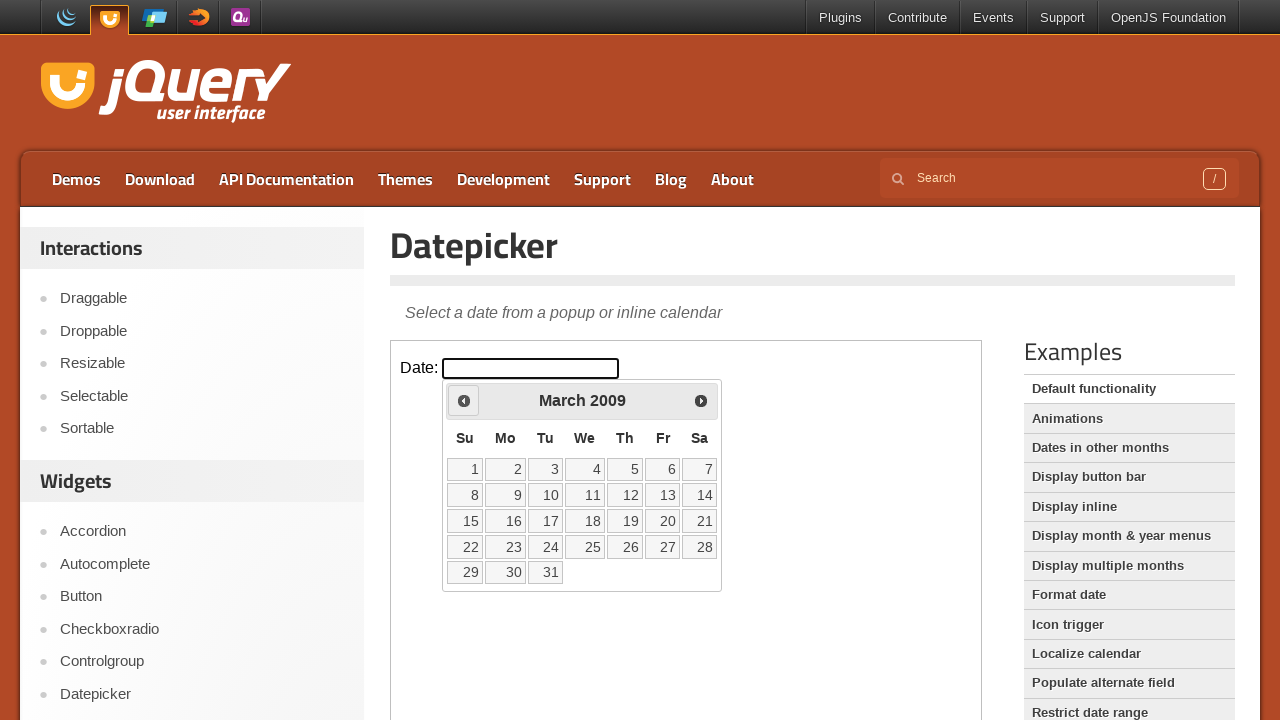

Waited for UI update
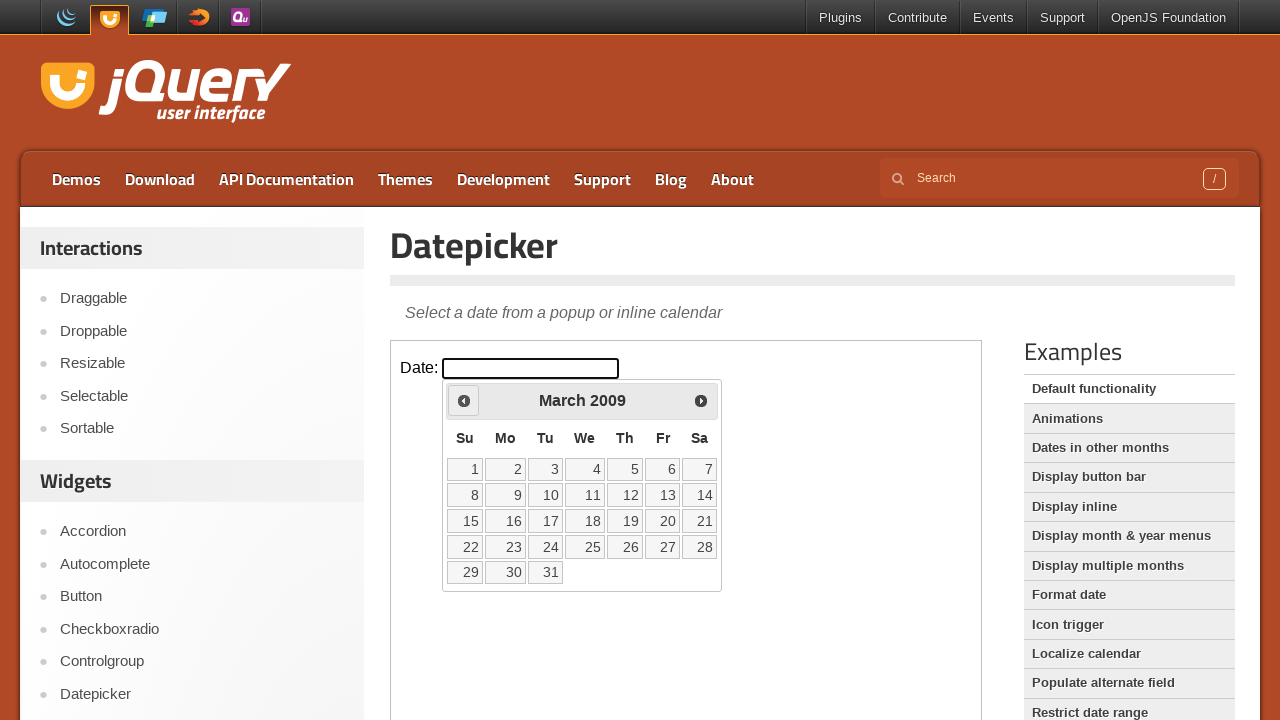

Clicked previous arrow to navigate backwards (current: March 2009) at (464, 400) on iframe.demo-frame >> internal:control=enter-frame >> #ui-datepicker-div .ui-date
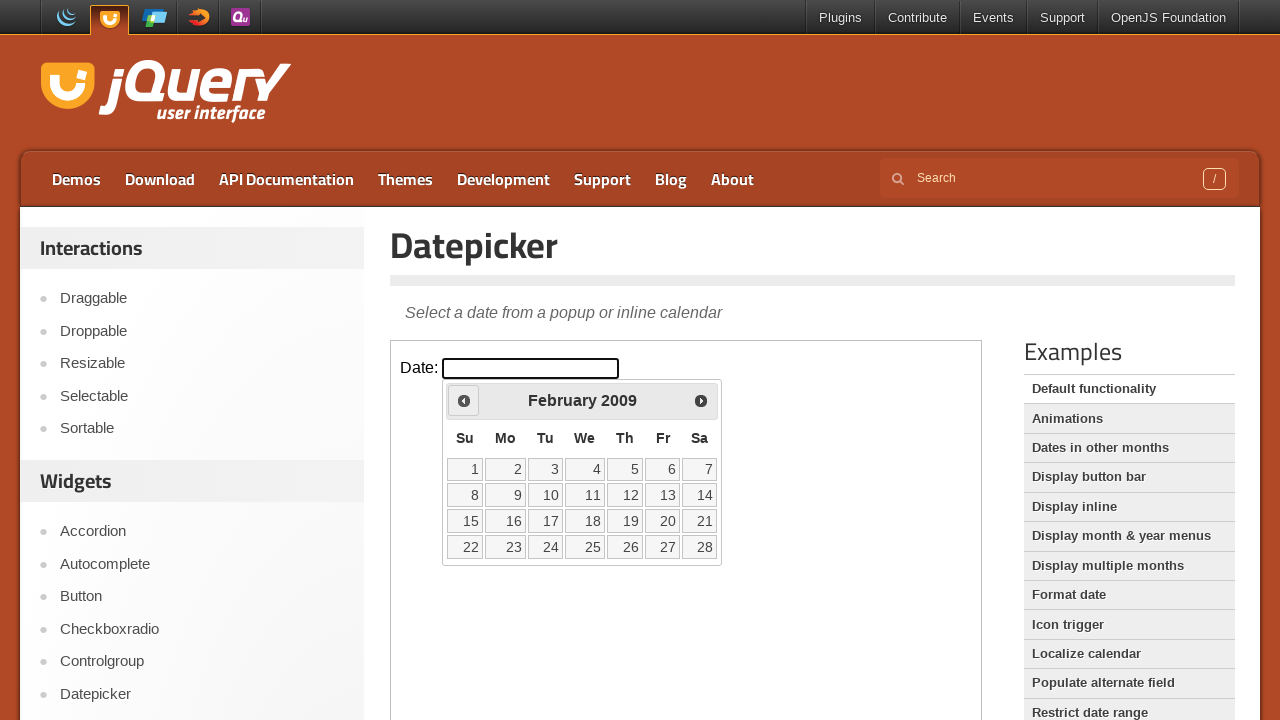

Waited for UI update
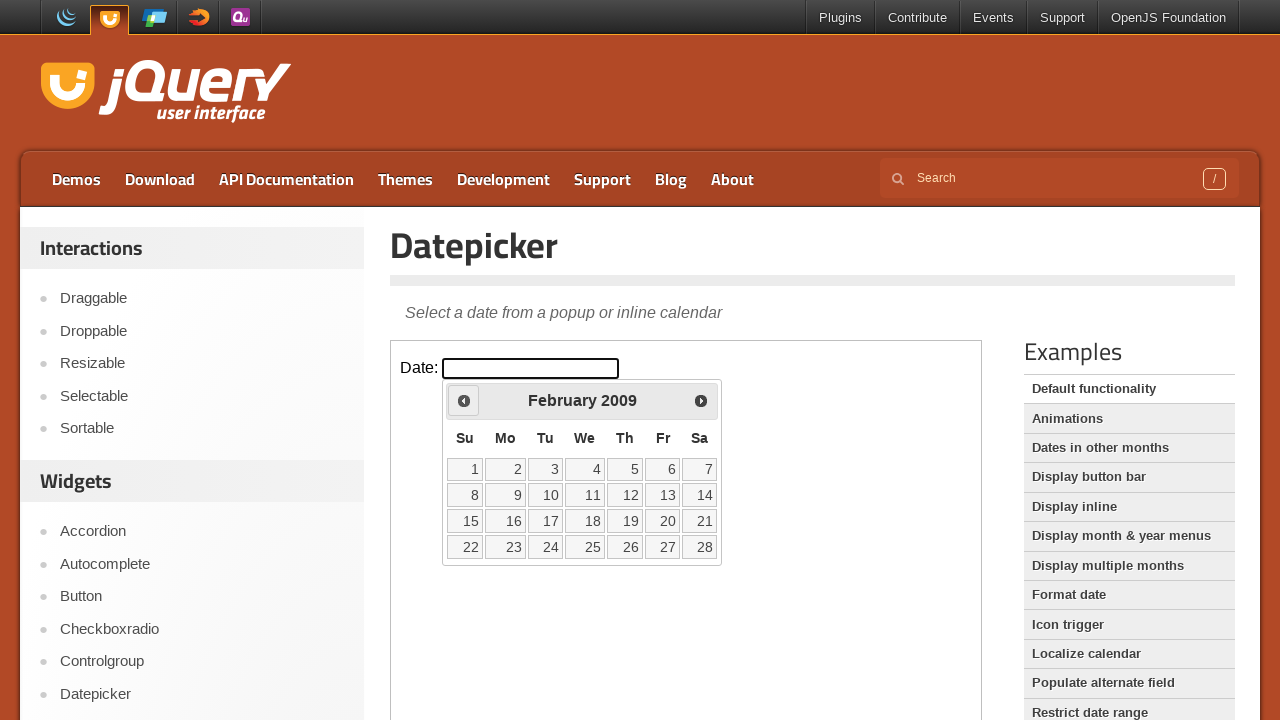

Clicked previous arrow to navigate backwards (current: February 2009) at (464, 400) on iframe.demo-frame >> internal:control=enter-frame >> #ui-datepicker-div .ui-date
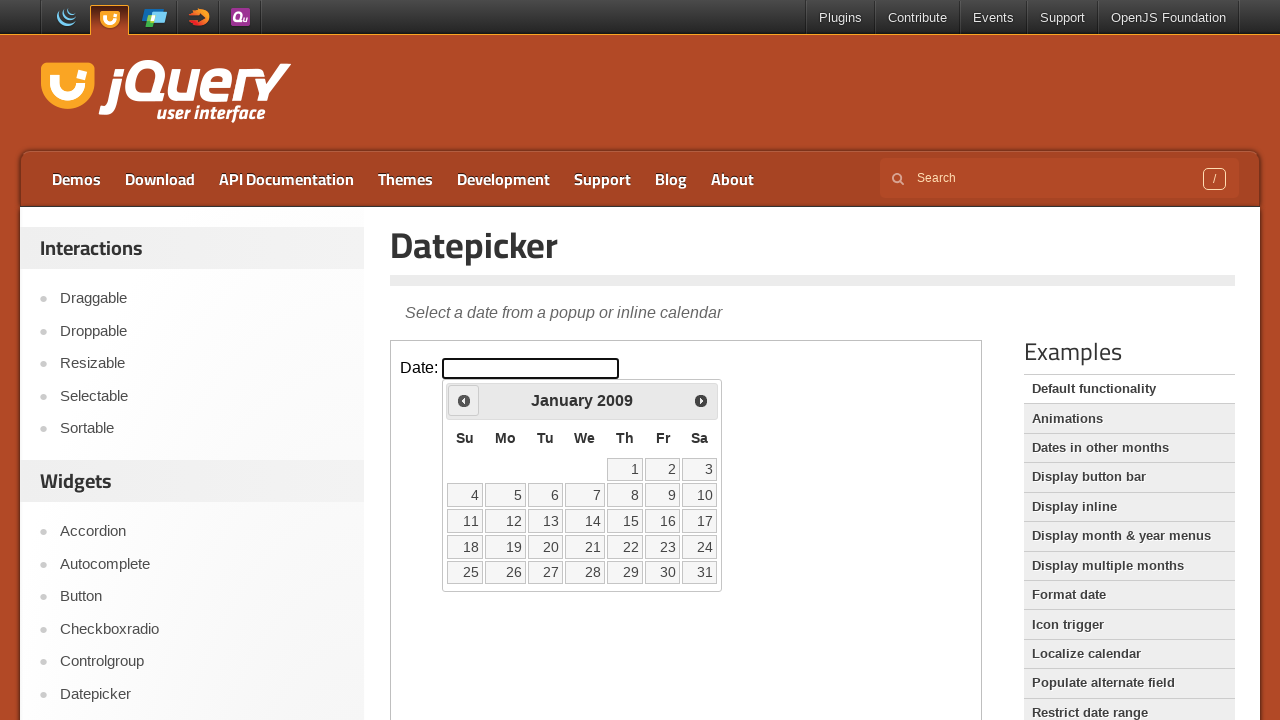

Waited for UI update
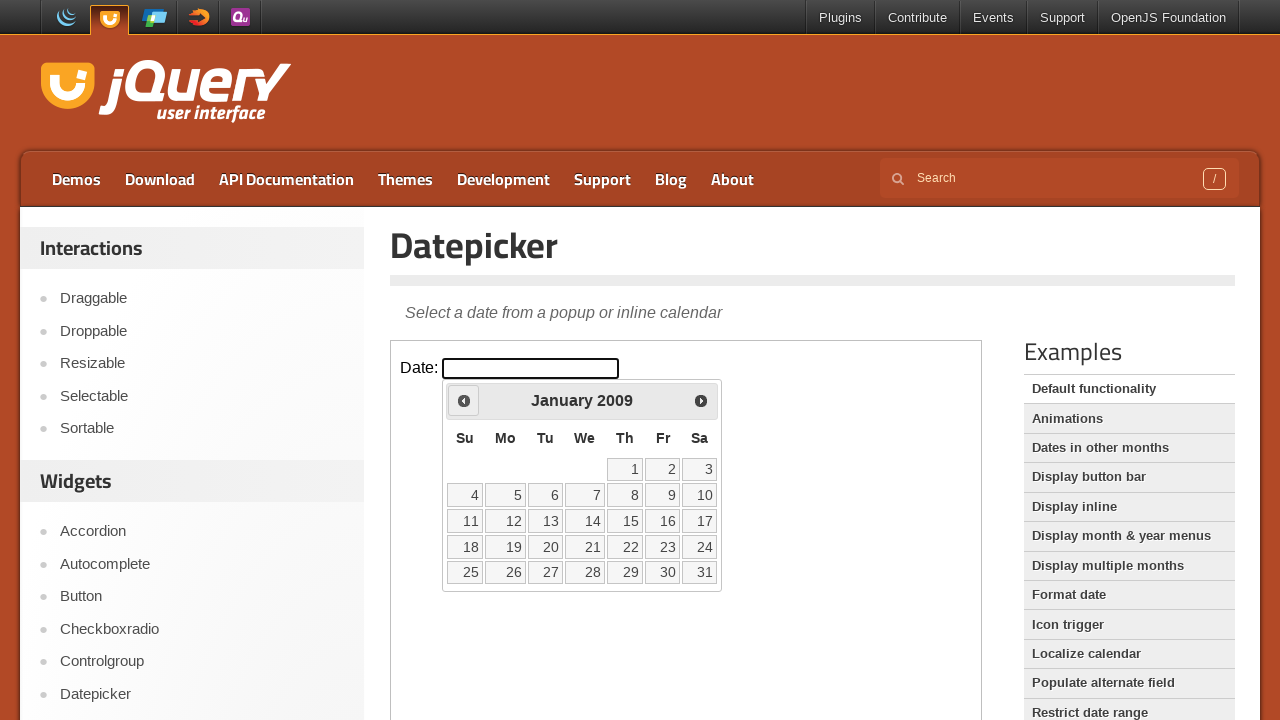

Clicked previous arrow to navigate backwards (current: January 2009) at (464, 400) on iframe.demo-frame >> internal:control=enter-frame >> #ui-datepicker-div .ui-date
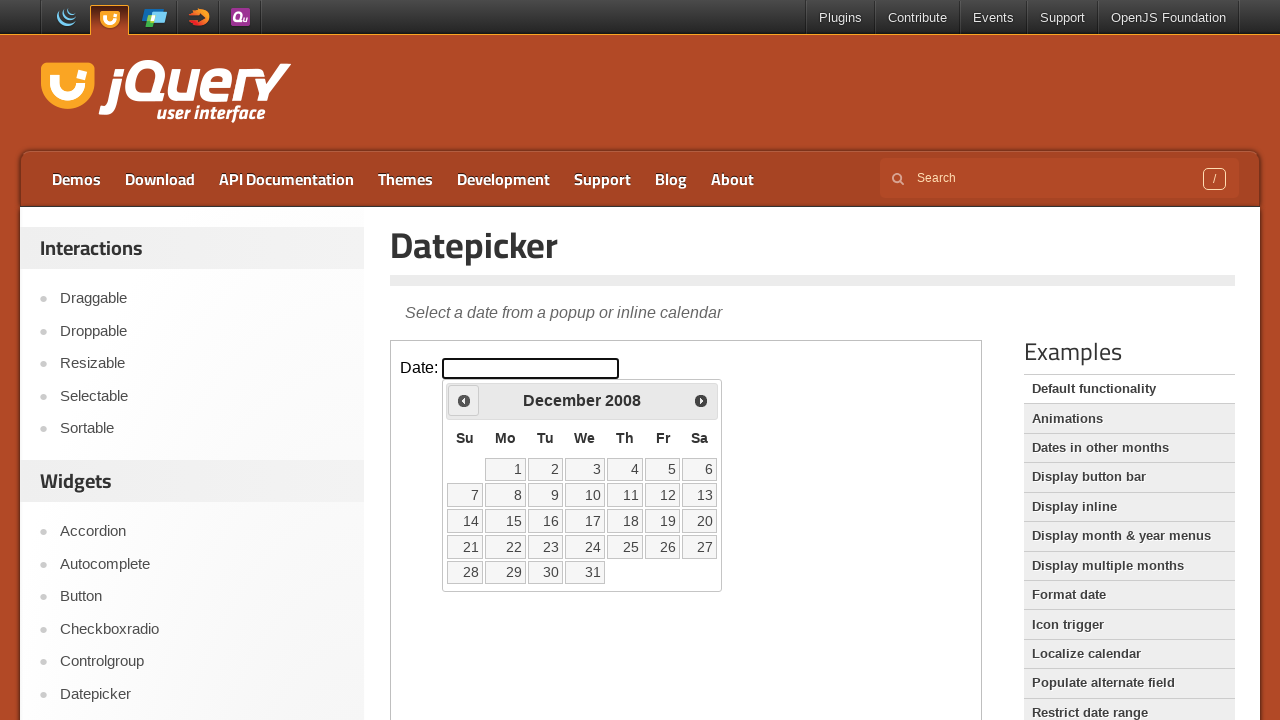

Waited for UI update
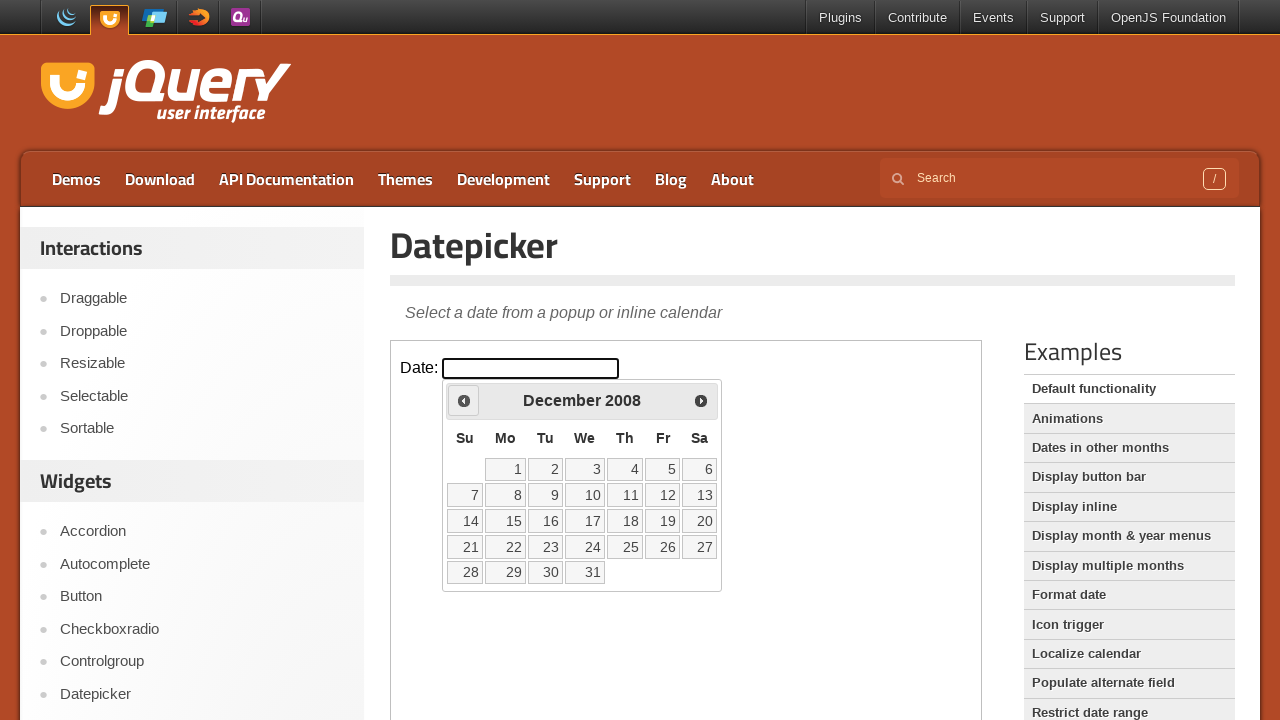

Clicked previous arrow to navigate backwards (current: December 2008) at (464, 400) on iframe.demo-frame >> internal:control=enter-frame >> #ui-datepicker-div .ui-date
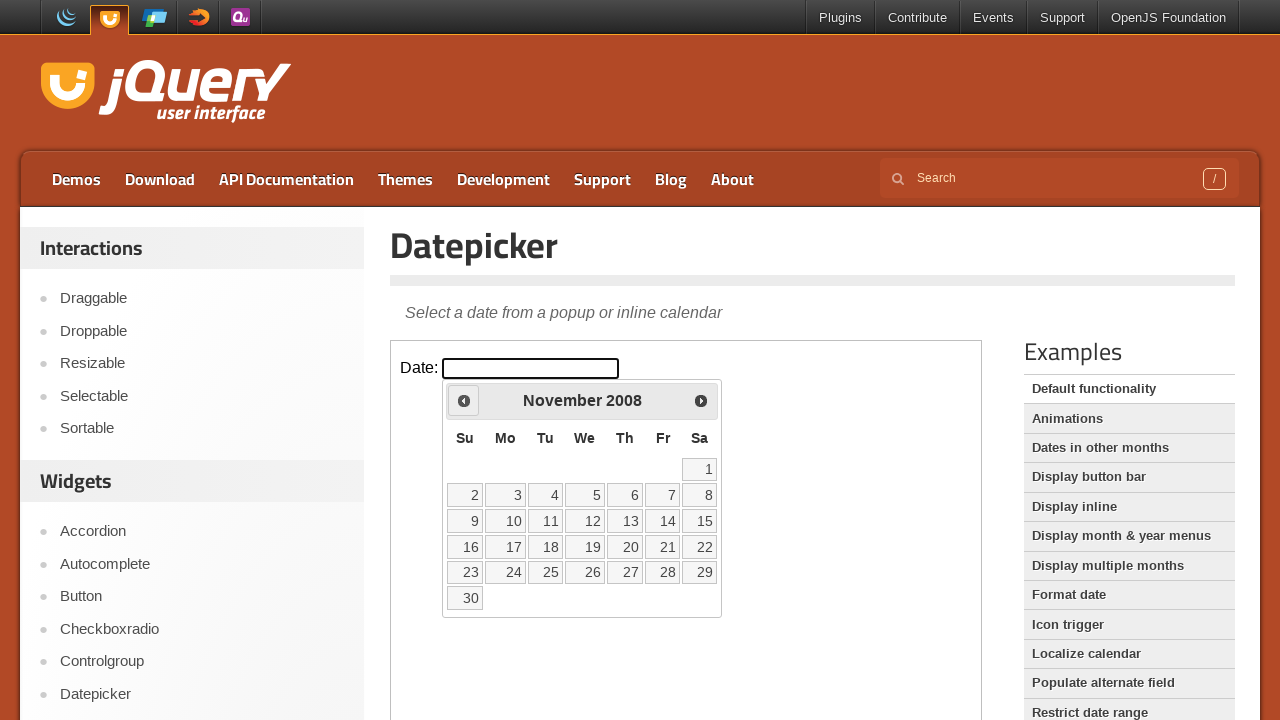

Waited for UI update
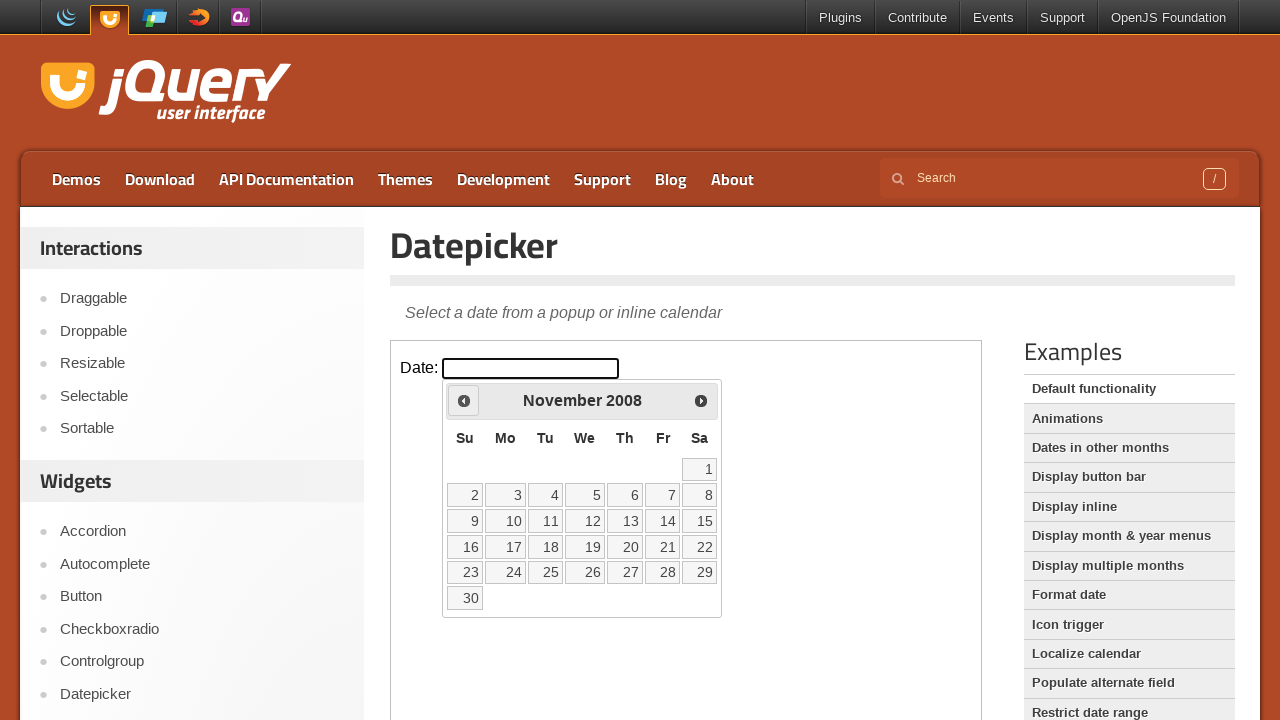

Clicked previous arrow to navigate backwards (current: November 2008) at (464, 400) on iframe.demo-frame >> internal:control=enter-frame >> #ui-datepicker-div .ui-date
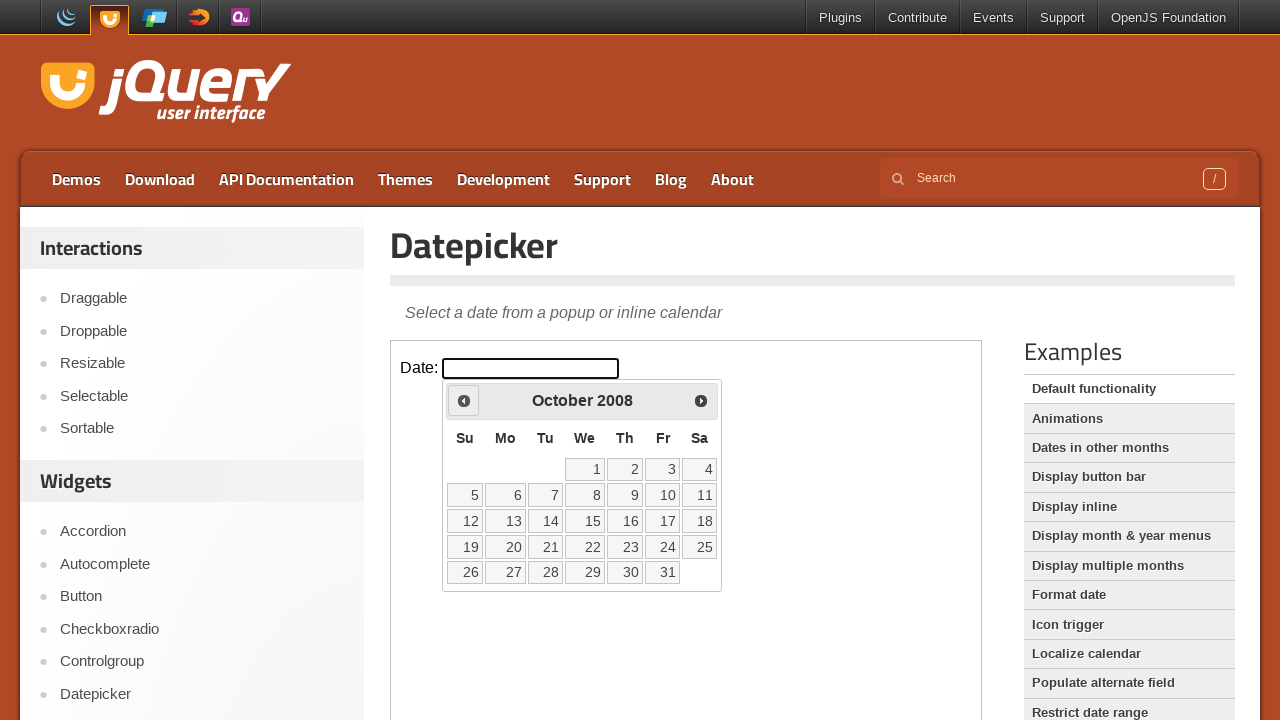

Waited for UI update
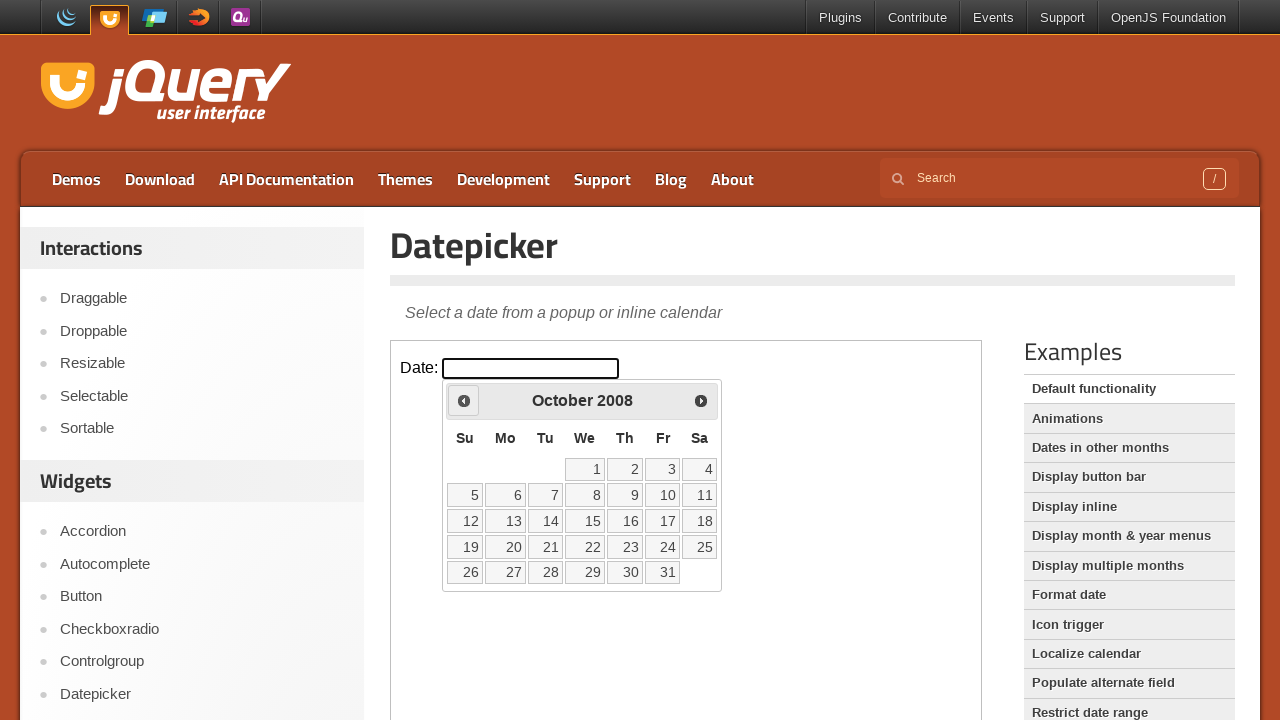

Clicked previous arrow to navigate backwards (current: October 2008) at (464, 400) on iframe.demo-frame >> internal:control=enter-frame >> #ui-datepicker-div .ui-date
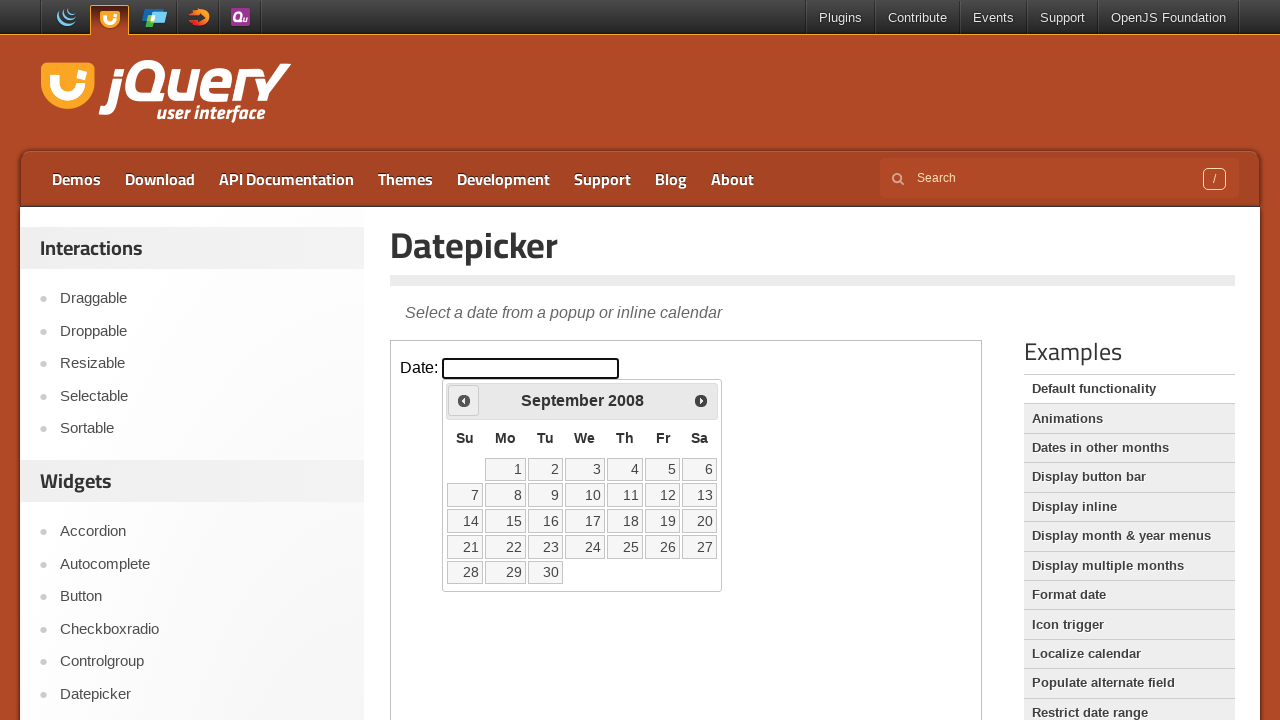

Waited for UI update
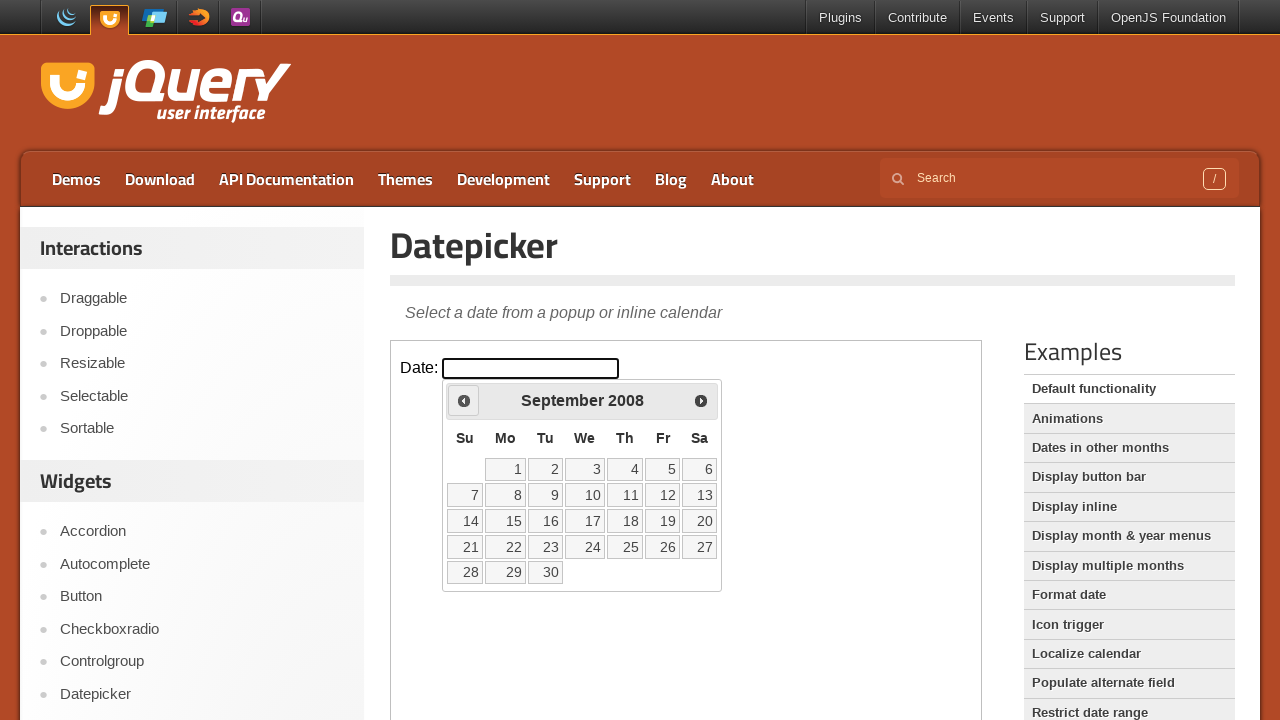

Clicked previous arrow to navigate backwards (current: September 2008) at (464, 400) on iframe.demo-frame >> internal:control=enter-frame >> #ui-datepicker-div .ui-date
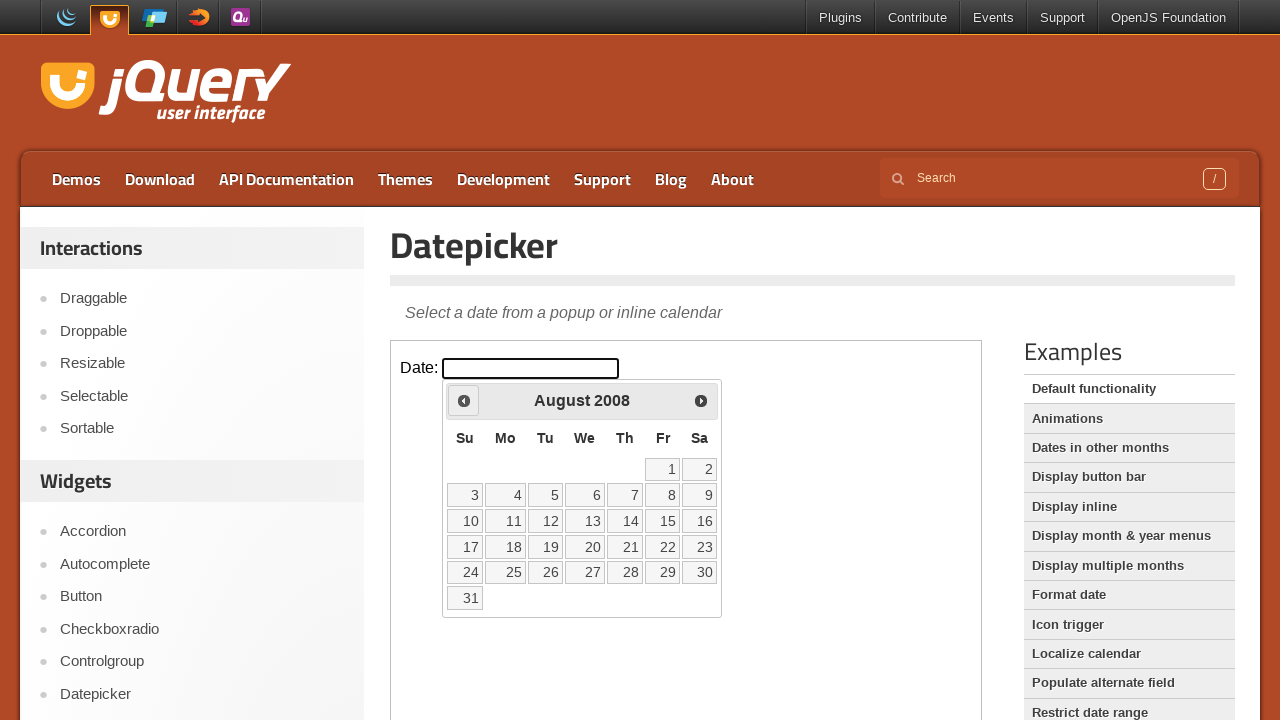

Waited for UI update
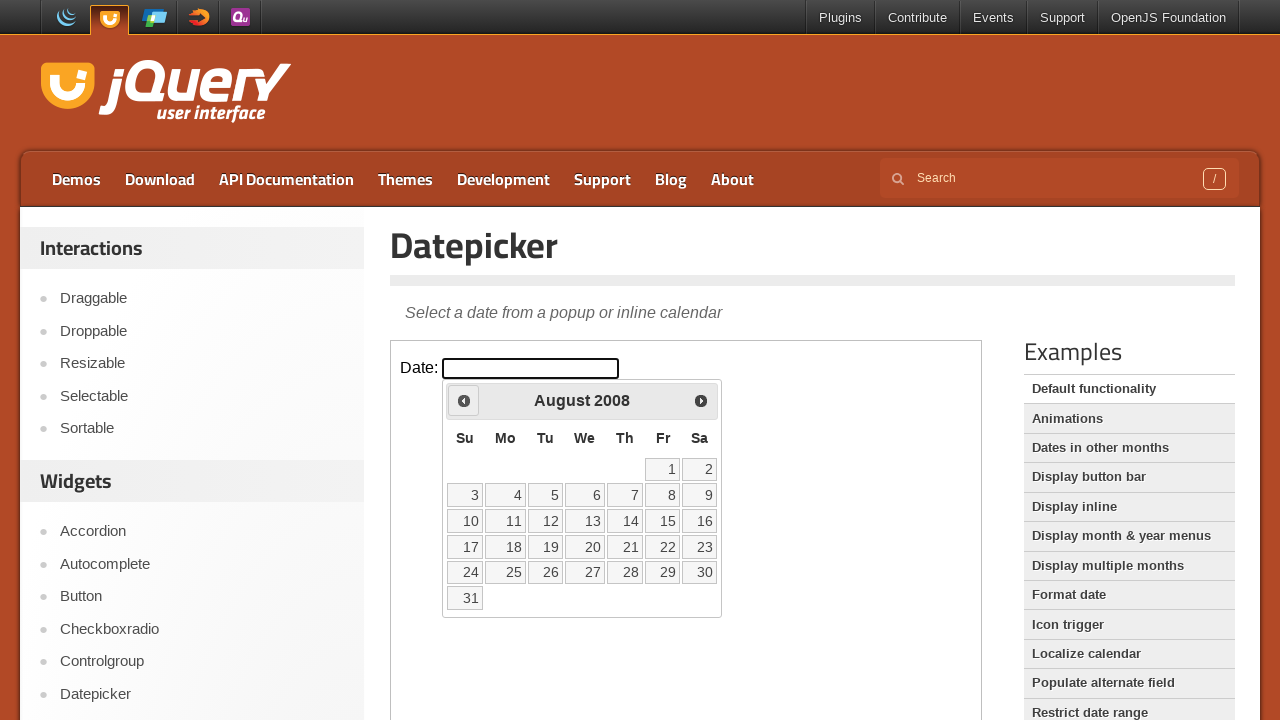

Clicked previous arrow to navigate backwards (current: August 2008) at (464, 400) on iframe.demo-frame >> internal:control=enter-frame >> #ui-datepicker-div .ui-date
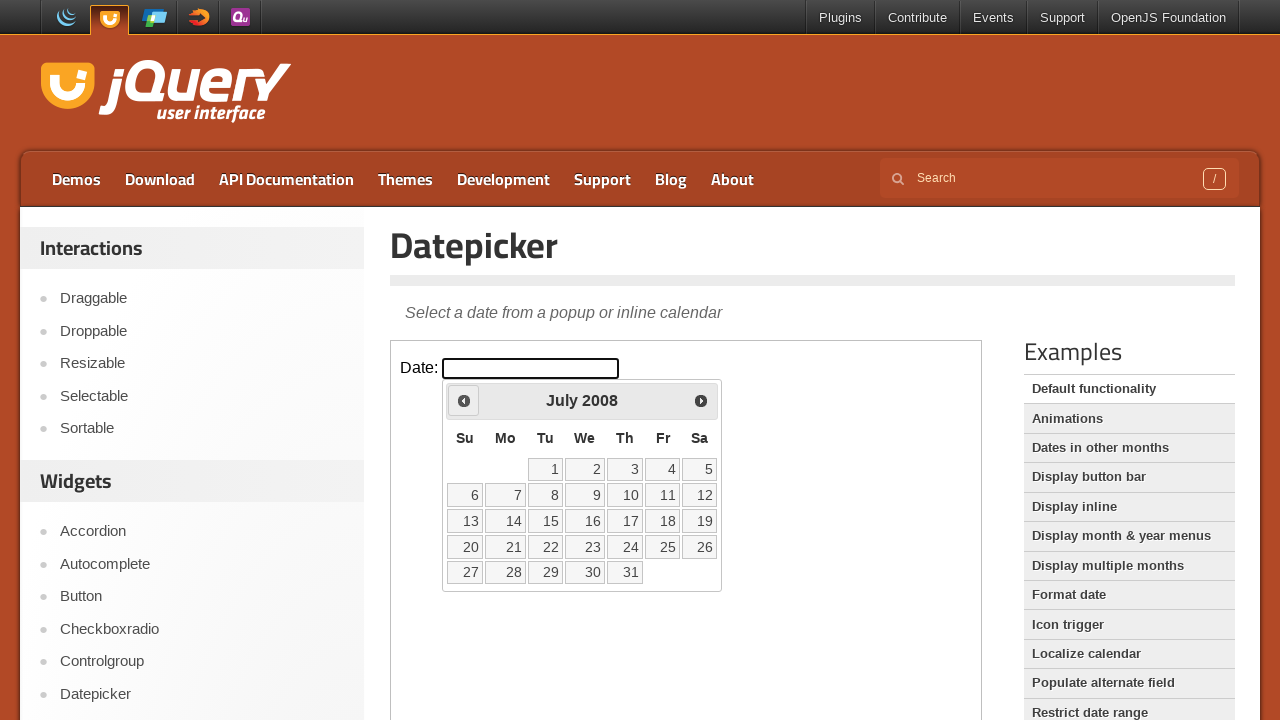

Waited for UI update
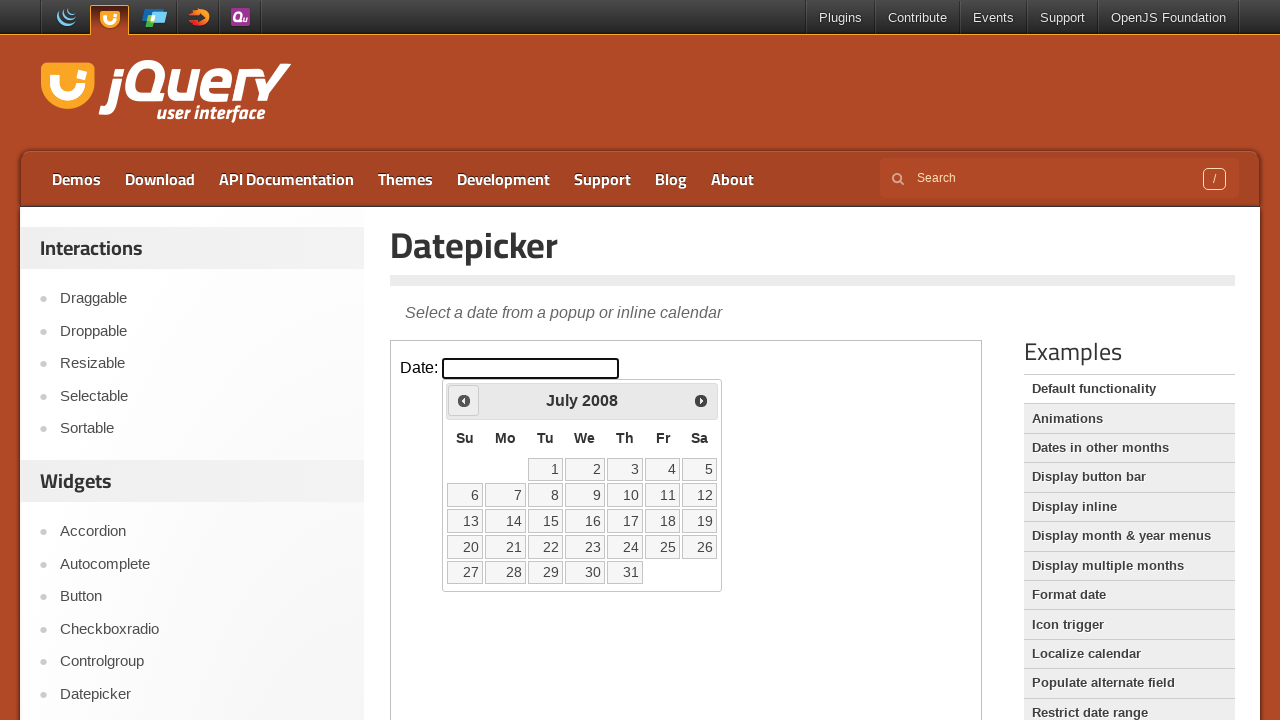

Clicked previous arrow to navigate backwards (current: July 2008) at (464, 400) on iframe.demo-frame >> internal:control=enter-frame >> #ui-datepicker-div .ui-date
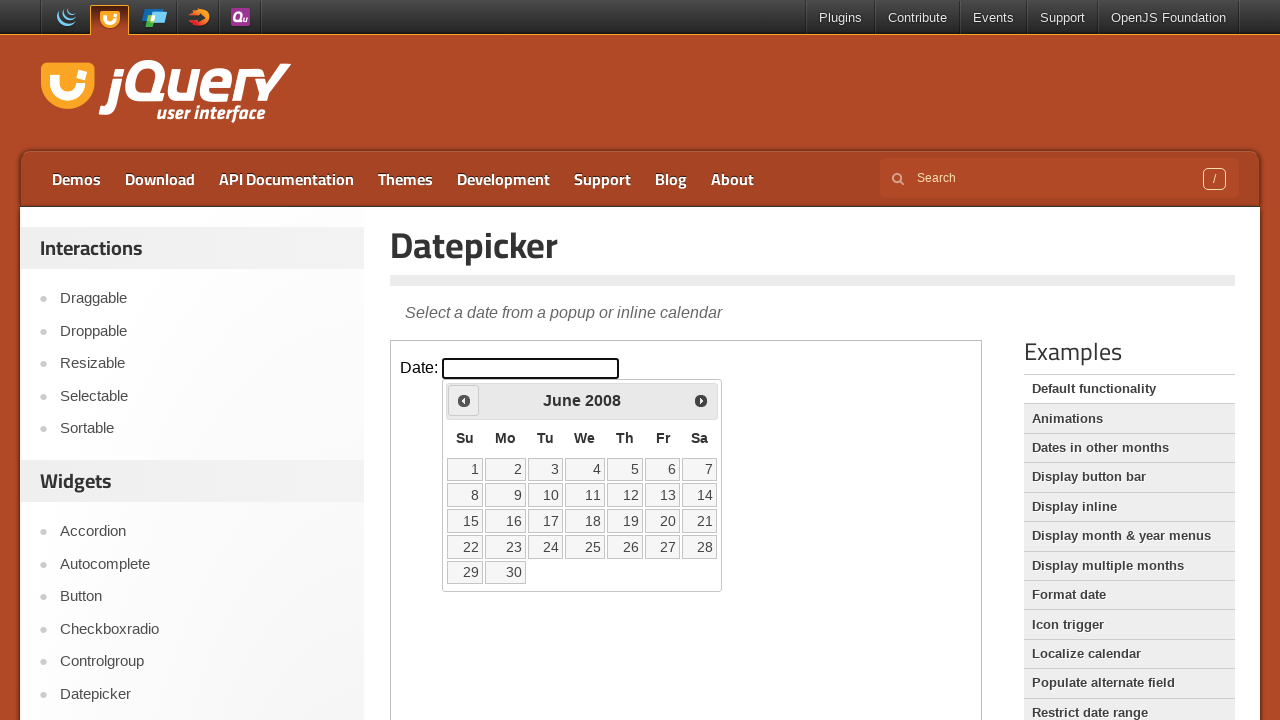

Waited for UI update
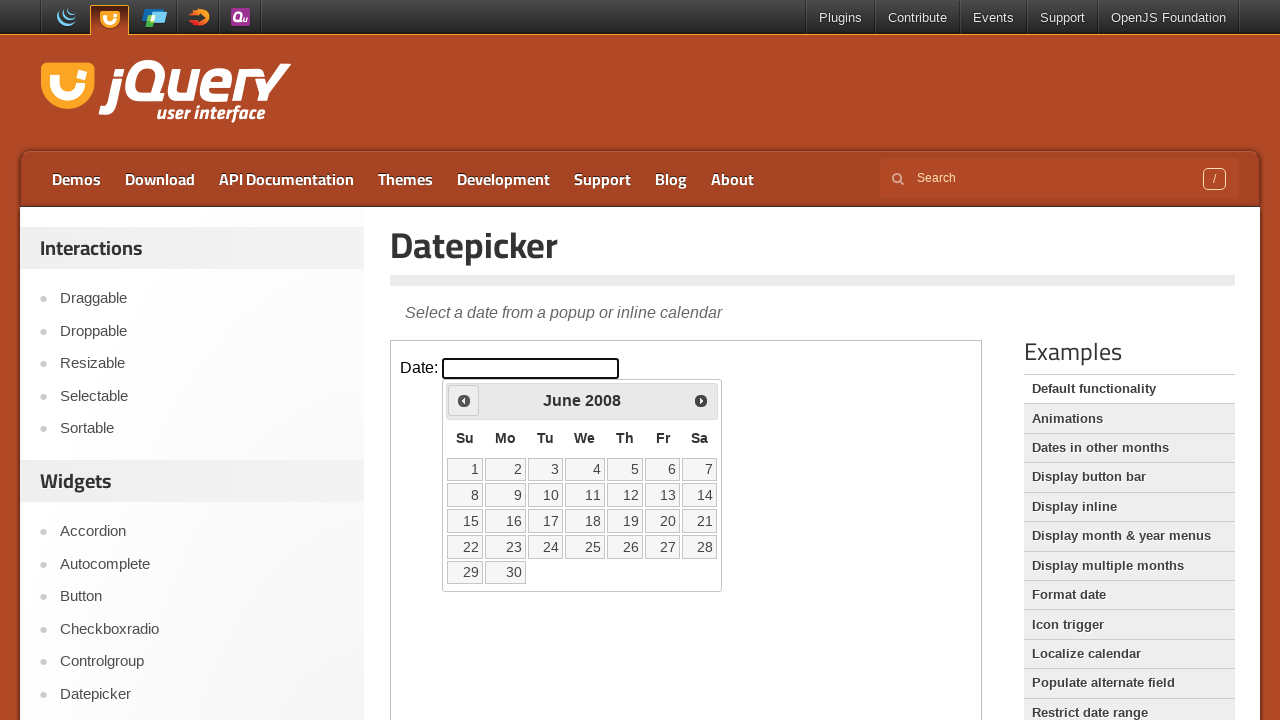

Clicked previous arrow to navigate backwards (current: June 2008) at (464, 400) on iframe.demo-frame >> internal:control=enter-frame >> #ui-datepicker-div .ui-date
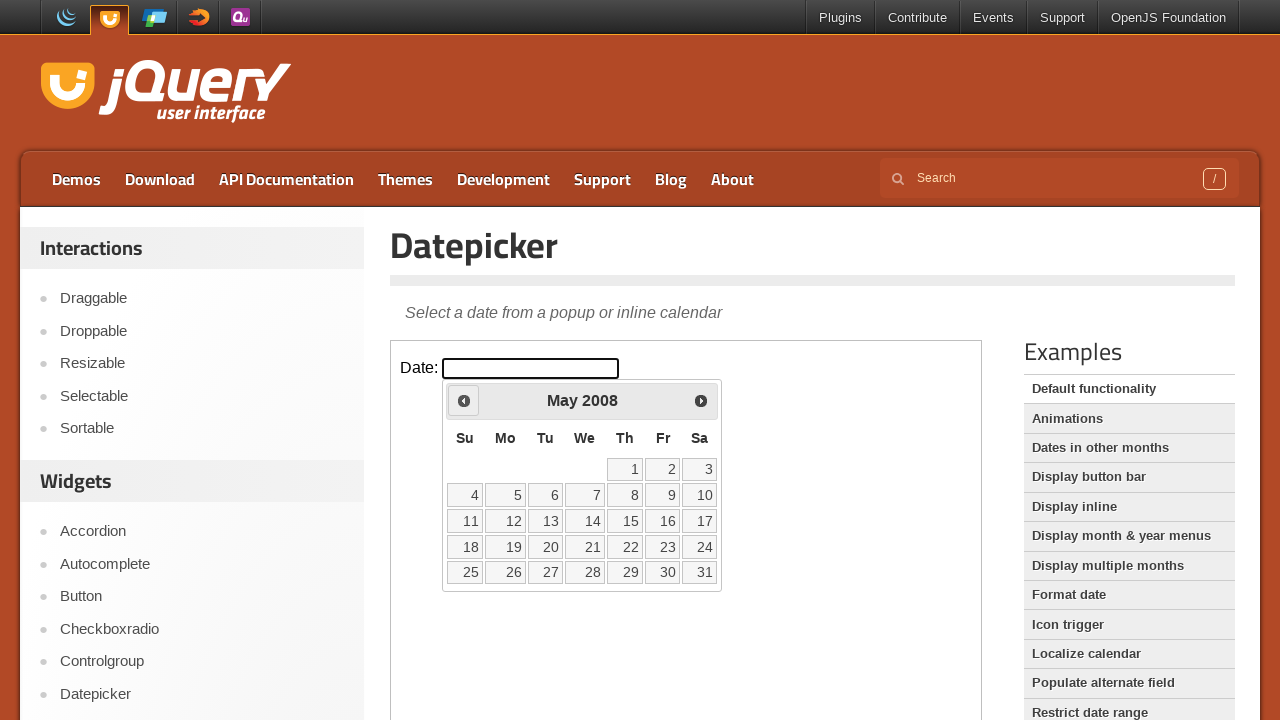

Waited for UI update
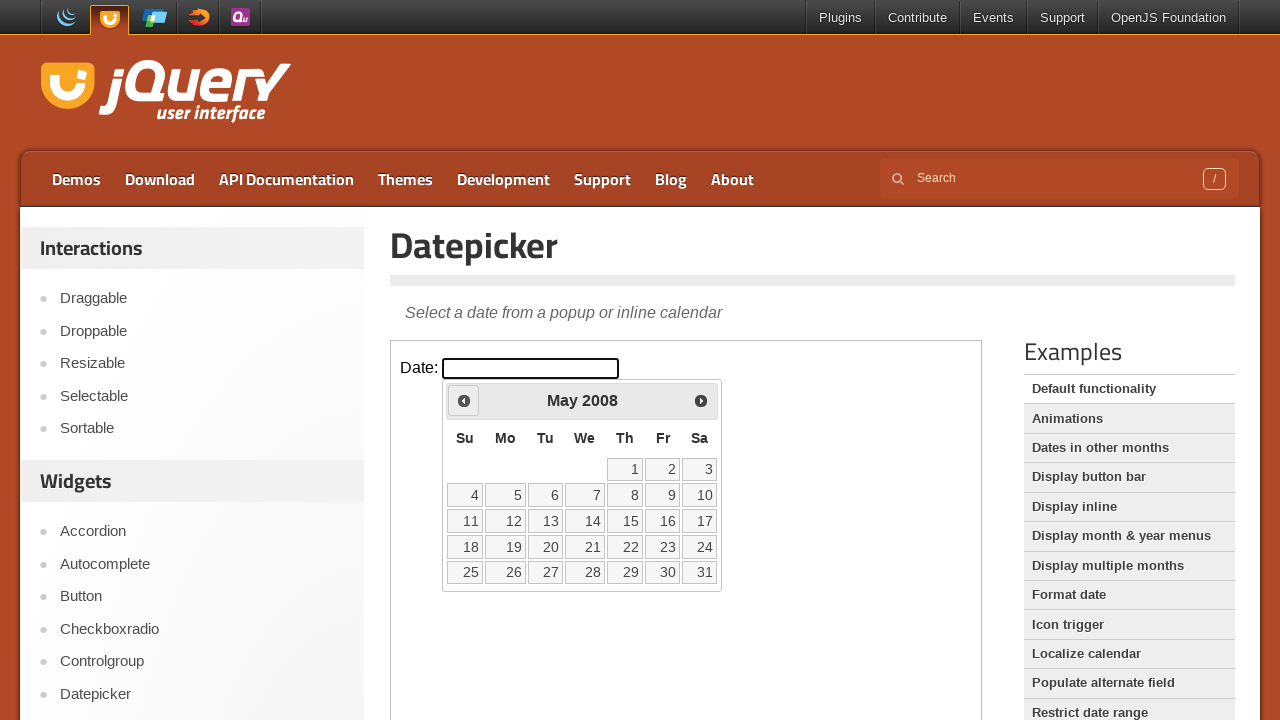

Clicked previous arrow to navigate backwards (current: May 2008) at (464, 400) on iframe.demo-frame >> internal:control=enter-frame >> #ui-datepicker-div .ui-date
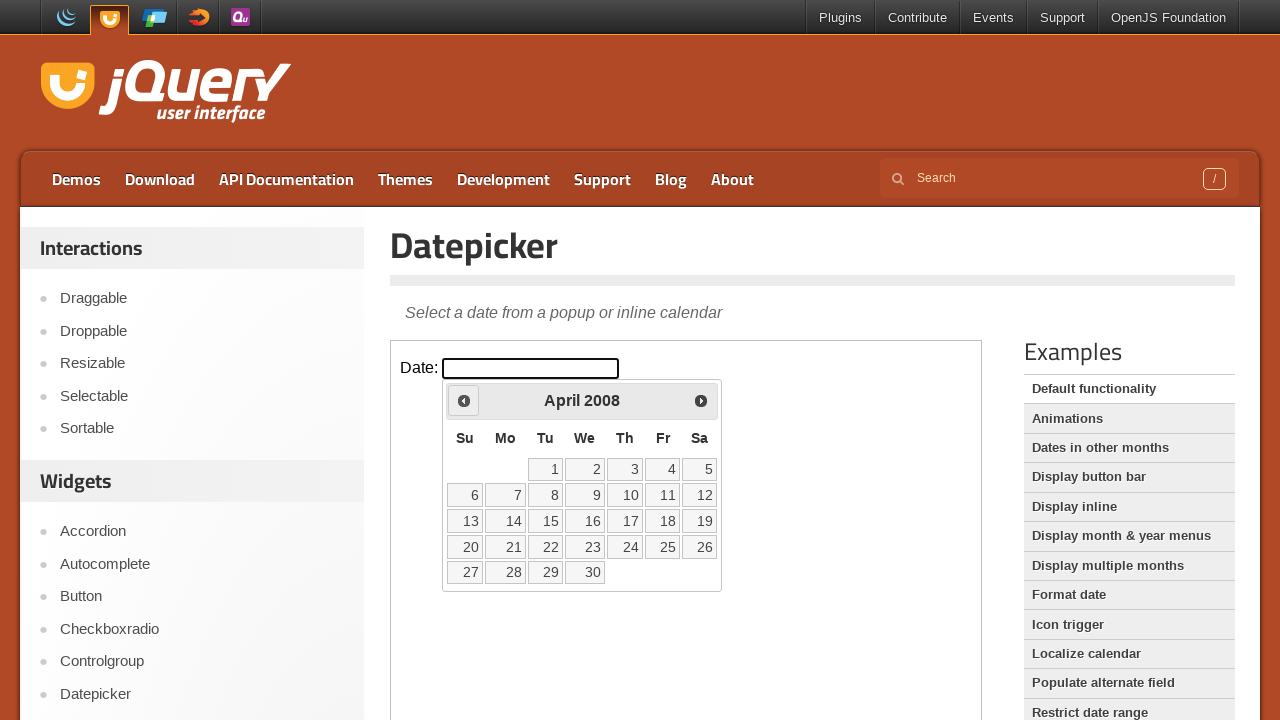

Waited for UI update
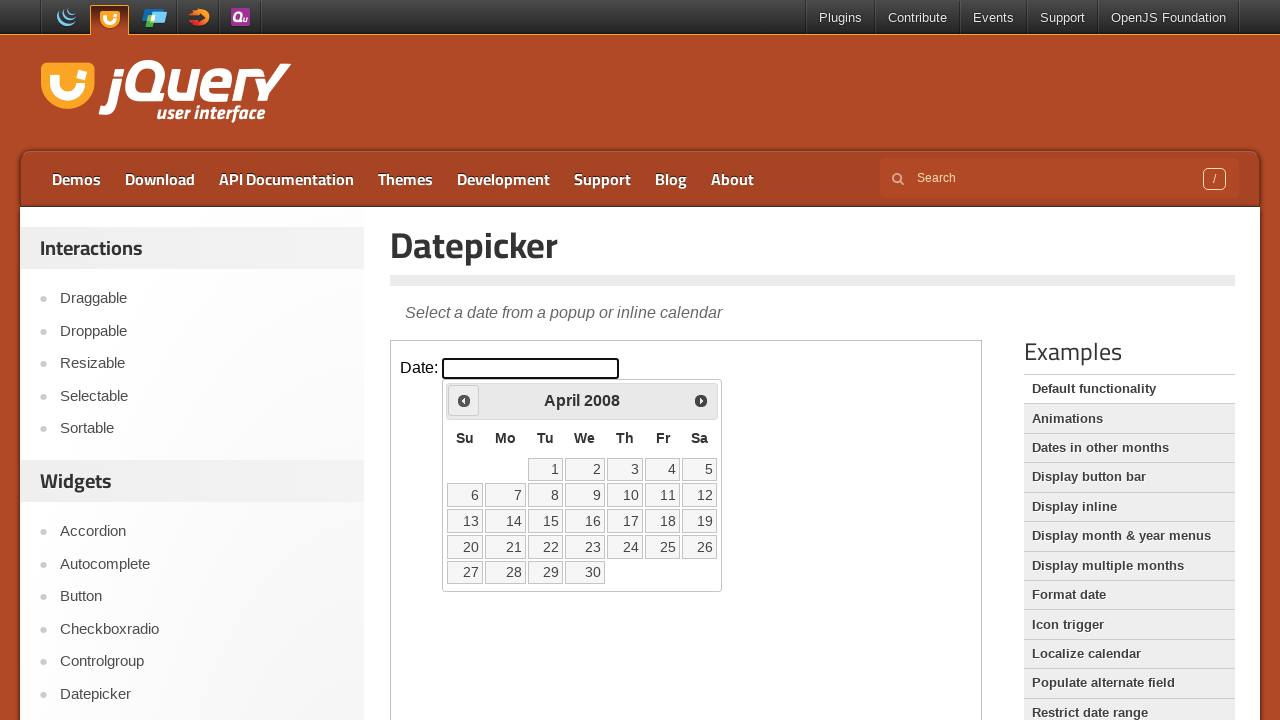

Clicked previous arrow to navigate backwards (current: April 2008) at (464, 400) on iframe.demo-frame >> internal:control=enter-frame >> #ui-datepicker-div .ui-date
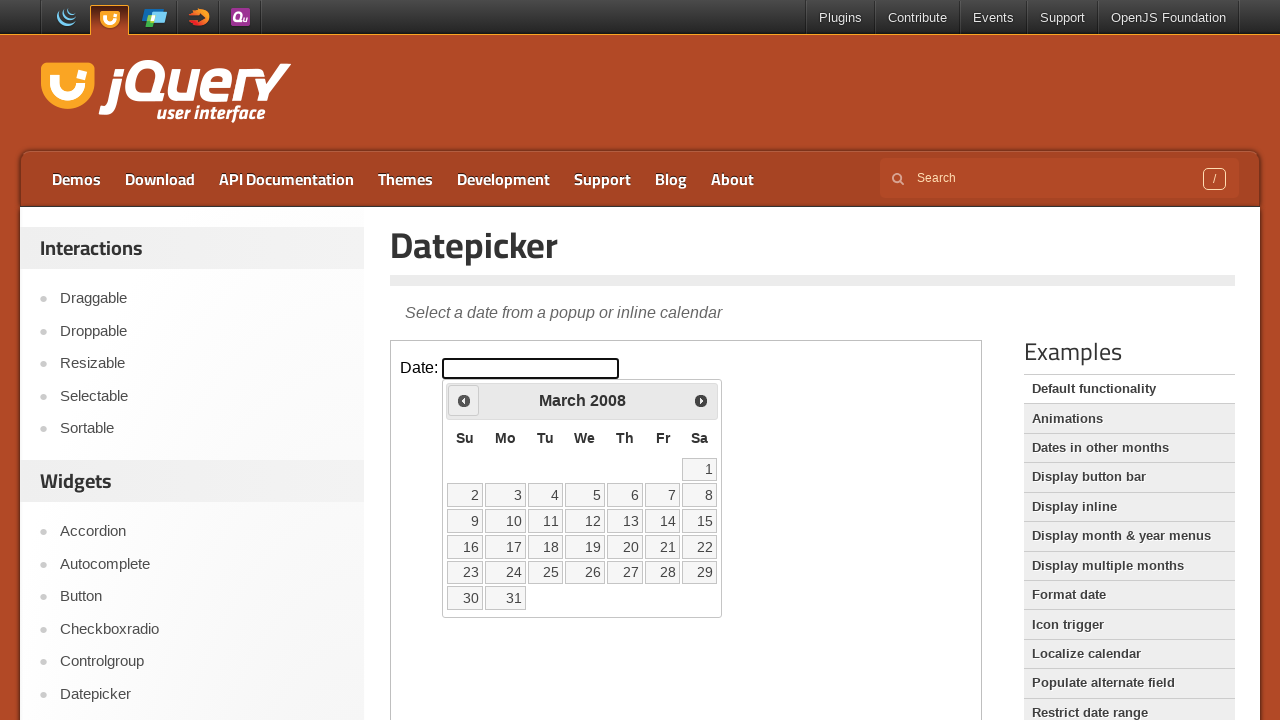

Waited for UI update
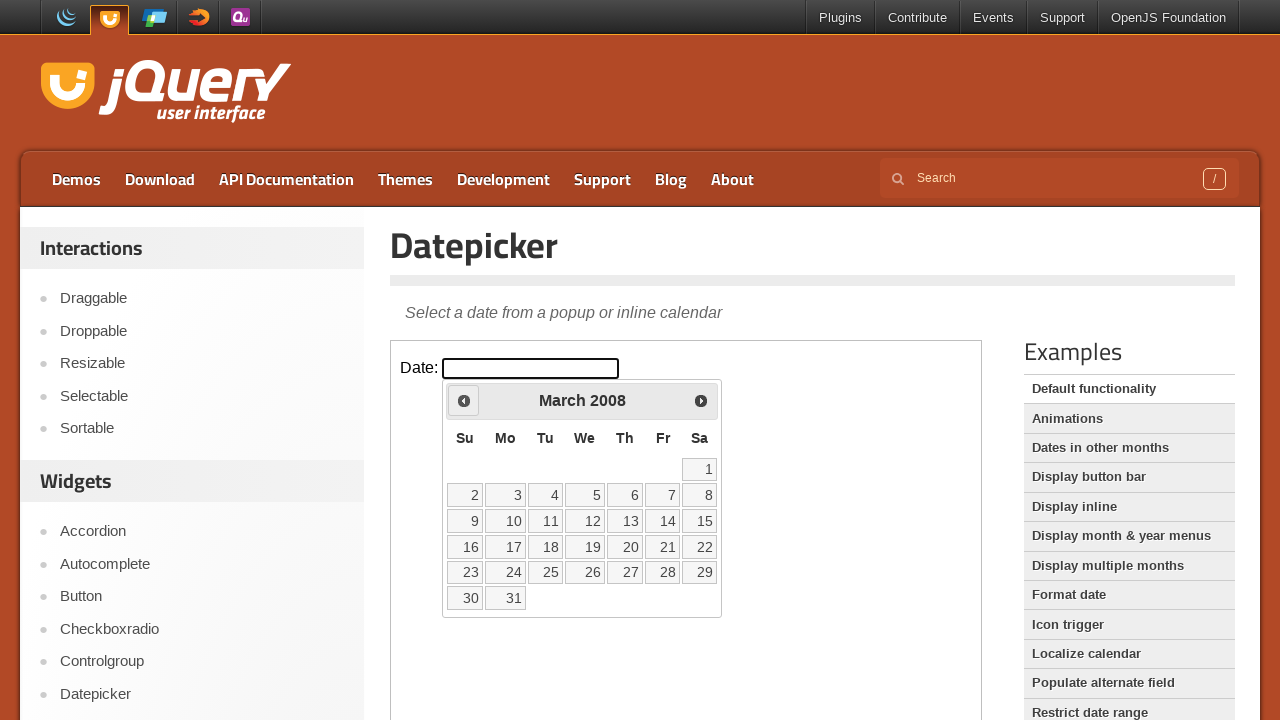

Clicked previous arrow to navigate backwards (current: March 2008) at (464, 400) on iframe.demo-frame >> internal:control=enter-frame >> #ui-datepicker-div .ui-date
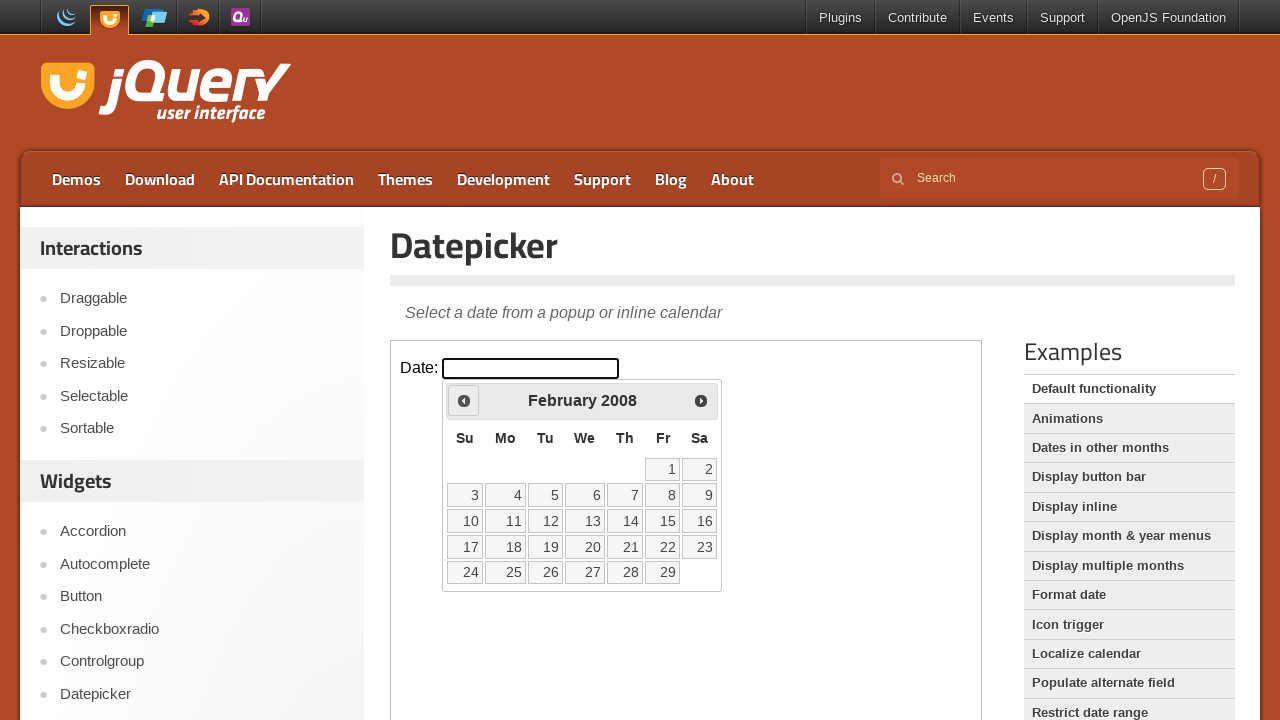

Waited for UI update
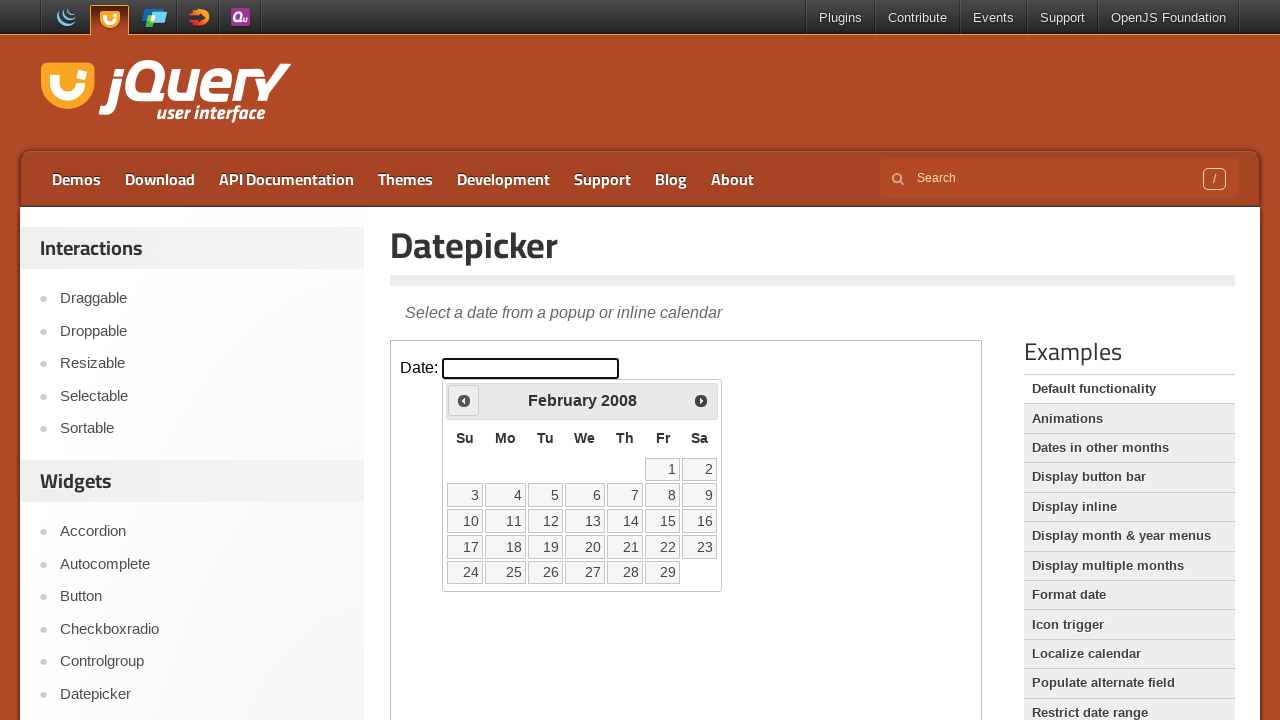

Clicked previous arrow to navigate backwards (current: February 2008) at (464, 400) on iframe.demo-frame >> internal:control=enter-frame >> #ui-datepicker-div .ui-date
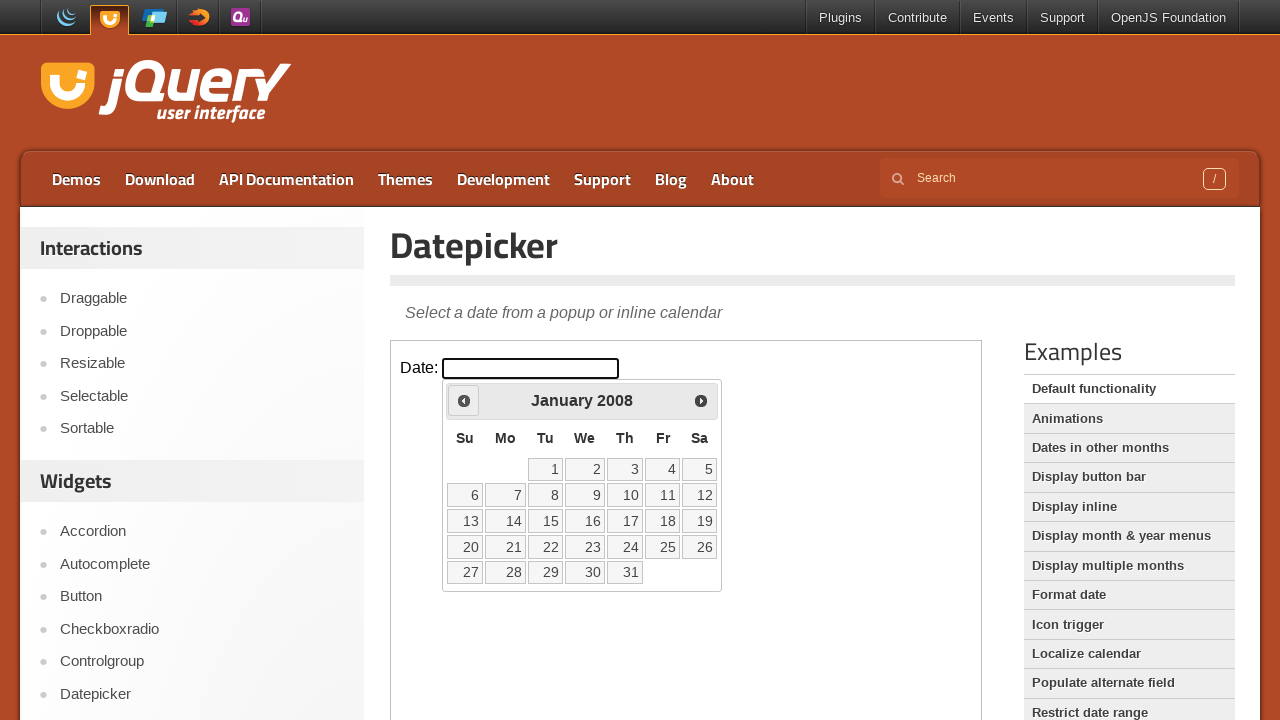

Waited for UI update
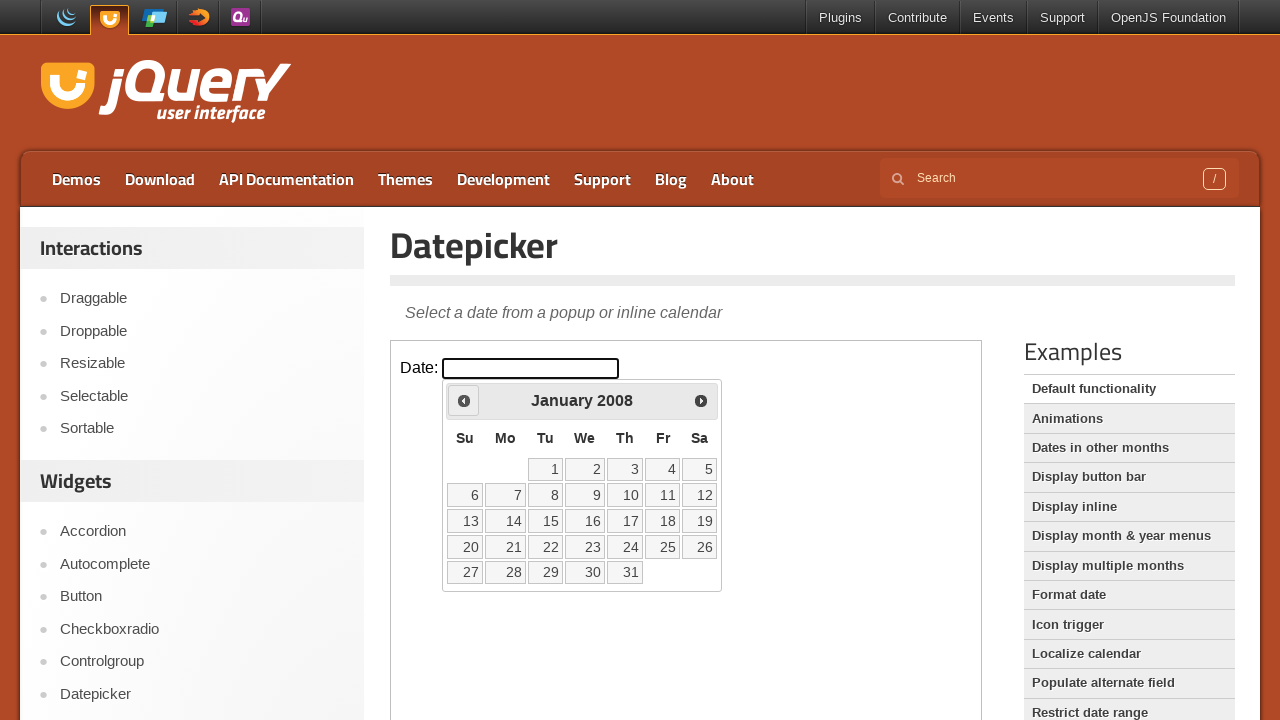

Clicked previous arrow to navigate backwards (current: January 2008) at (464, 400) on iframe.demo-frame >> internal:control=enter-frame >> #ui-datepicker-div .ui-date
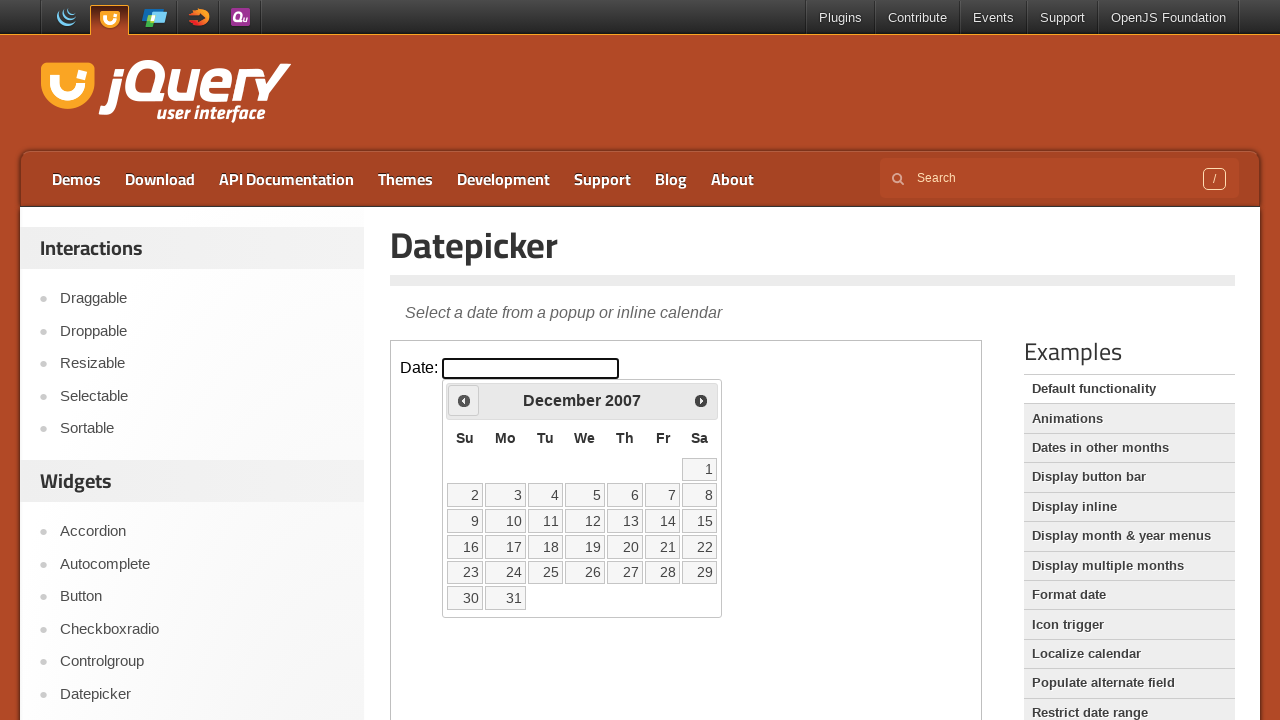

Waited for UI update
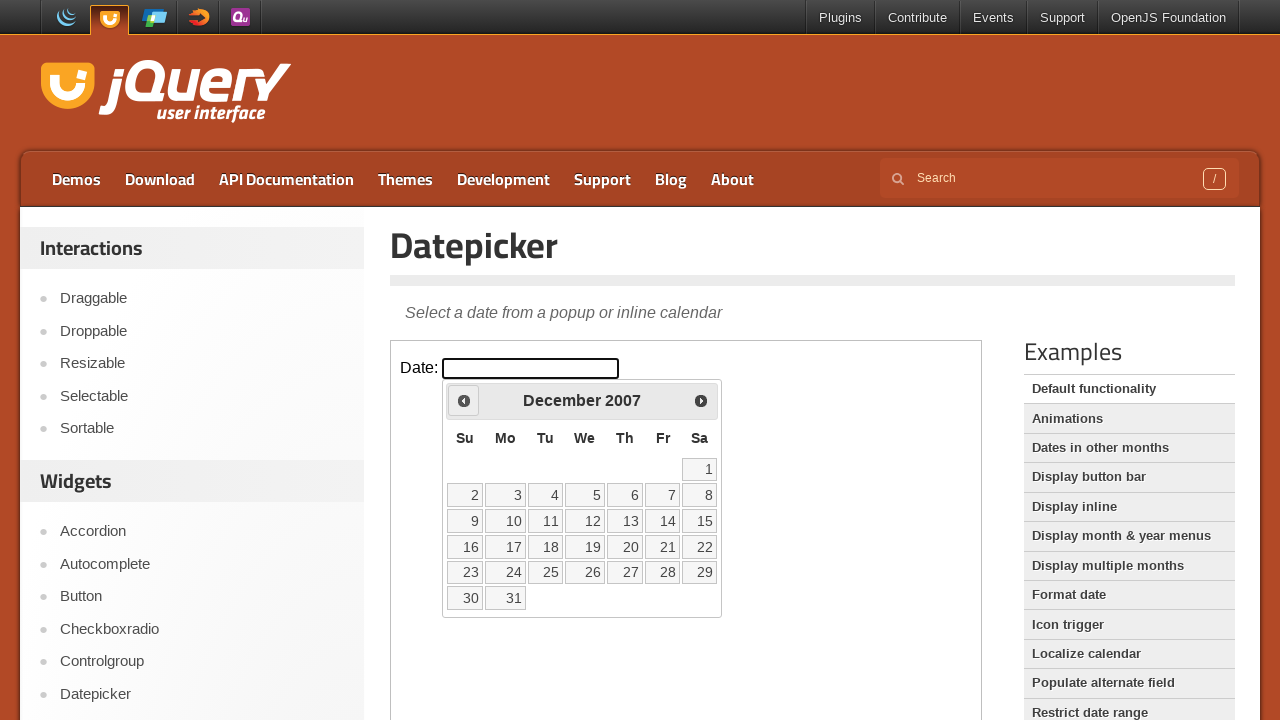

Clicked previous arrow to navigate backwards (current: December 2007) at (464, 400) on iframe.demo-frame >> internal:control=enter-frame >> #ui-datepicker-div .ui-date
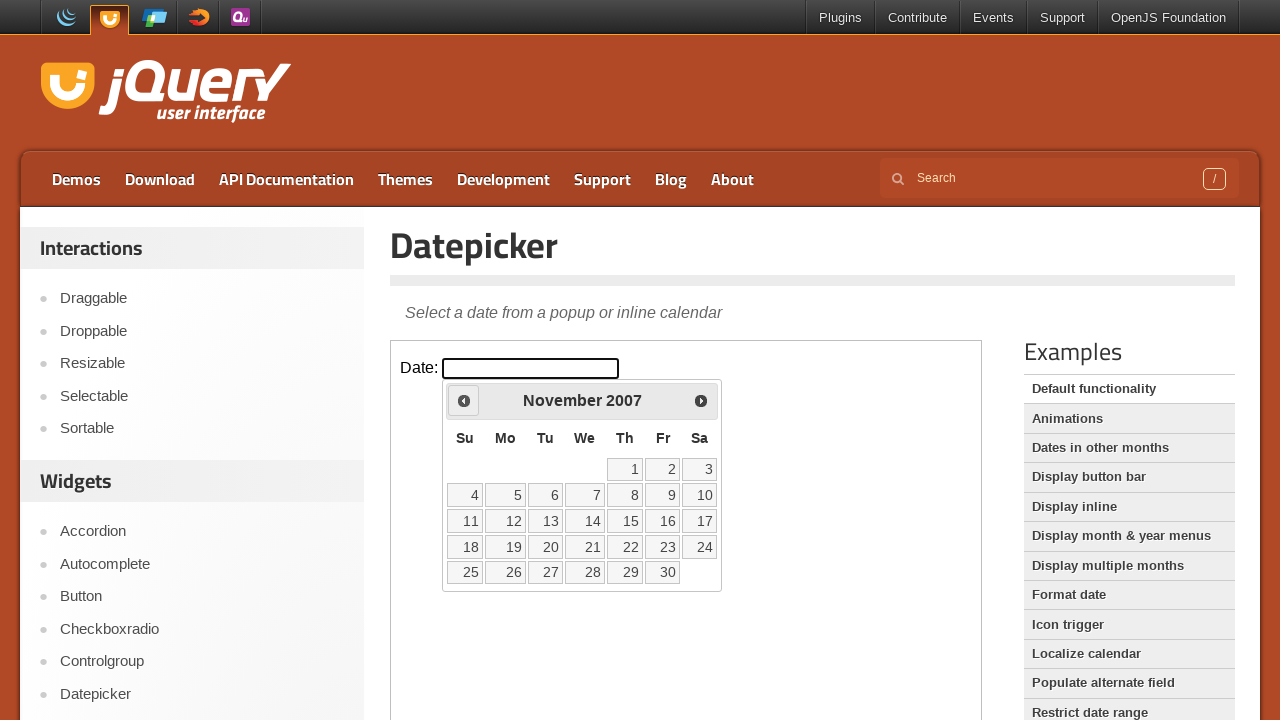

Waited for UI update
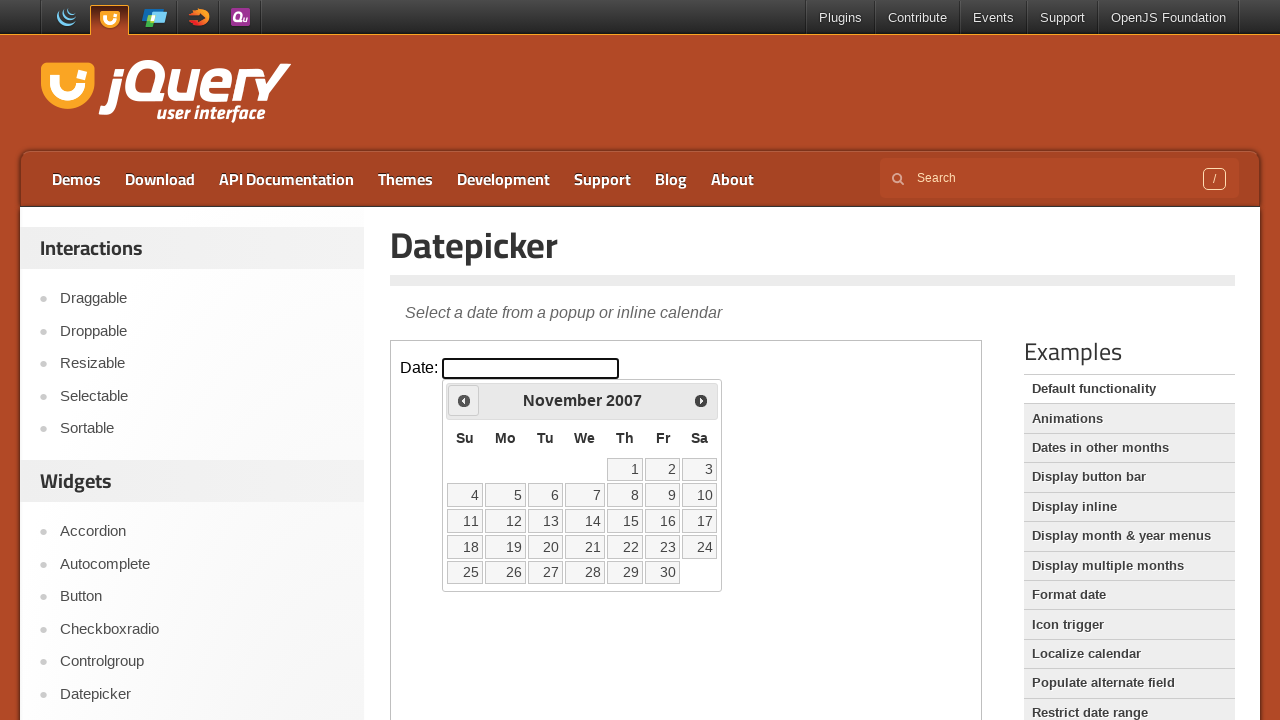

Clicked previous arrow to navigate backwards (current: November 2007) at (464, 400) on iframe.demo-frame >> internal:control=enter-frame >> #ui-datepicker-div .ui-date
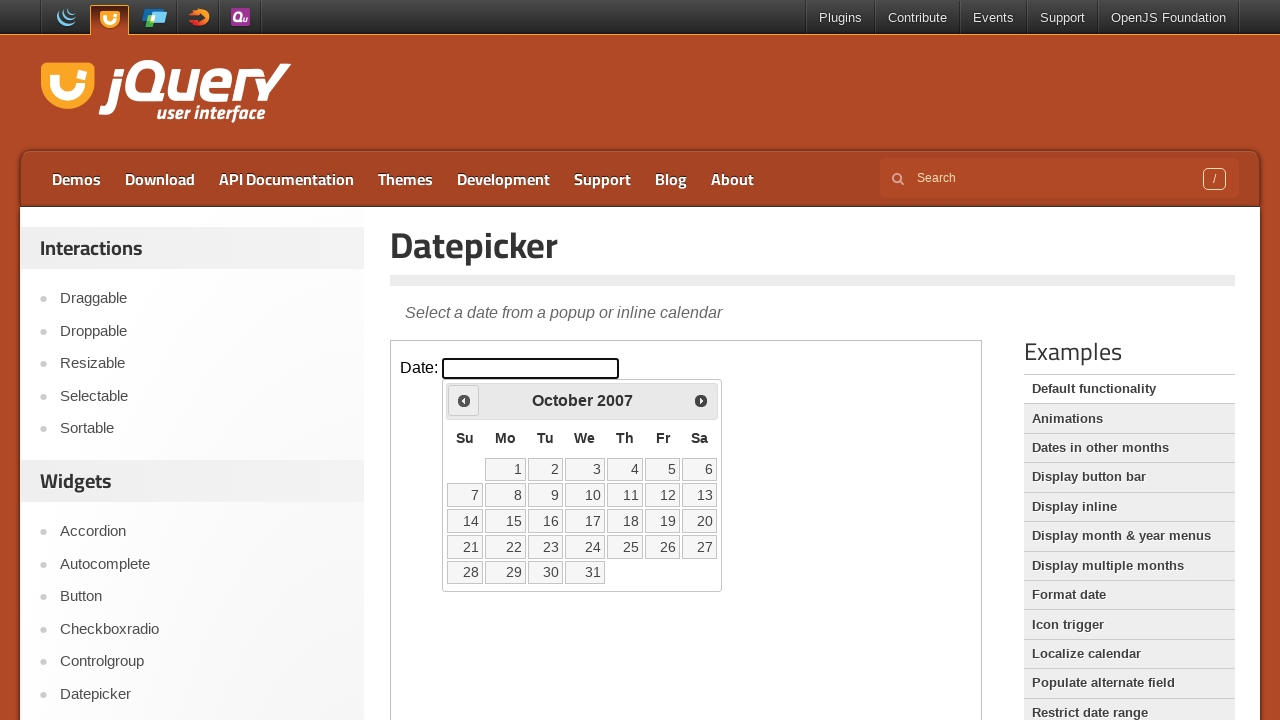

Waited for UI update
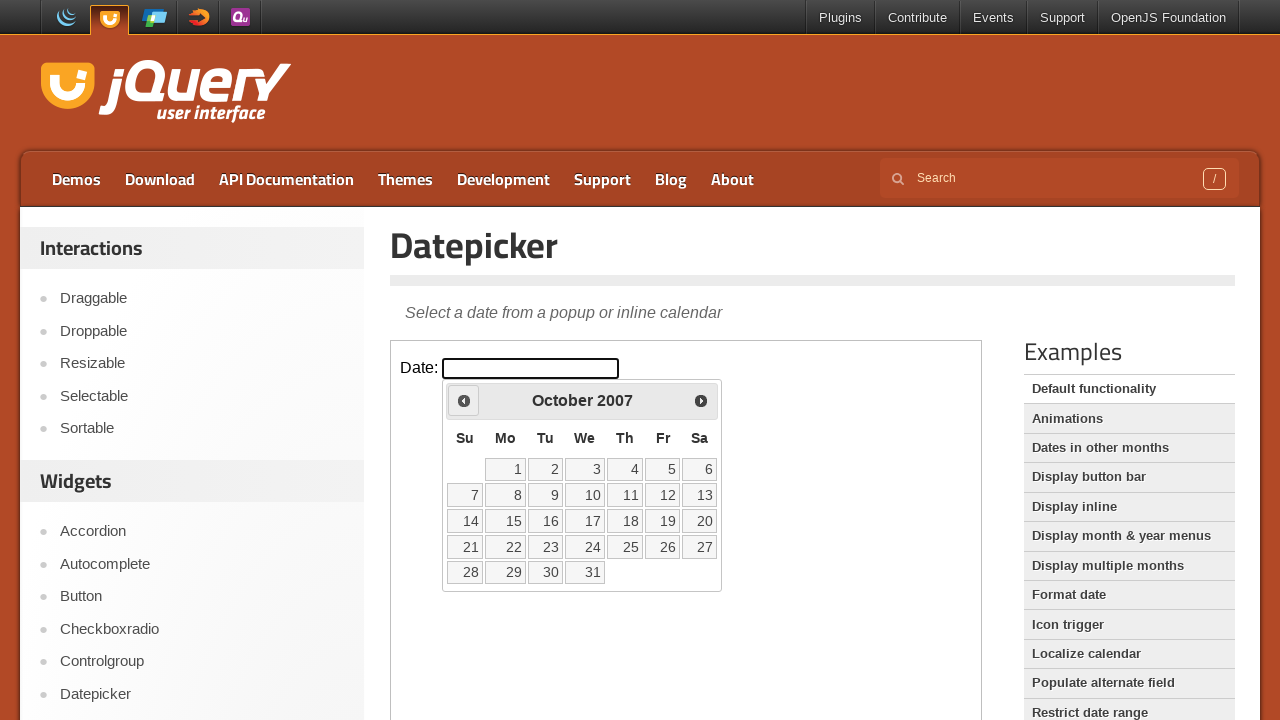

Clicked previous arrow to navigate backwards (current: October 2007) at (464, 400) on iframe.demo-frame >> internal:control=enter-frame >> #ui-datepicker-div .ui-date
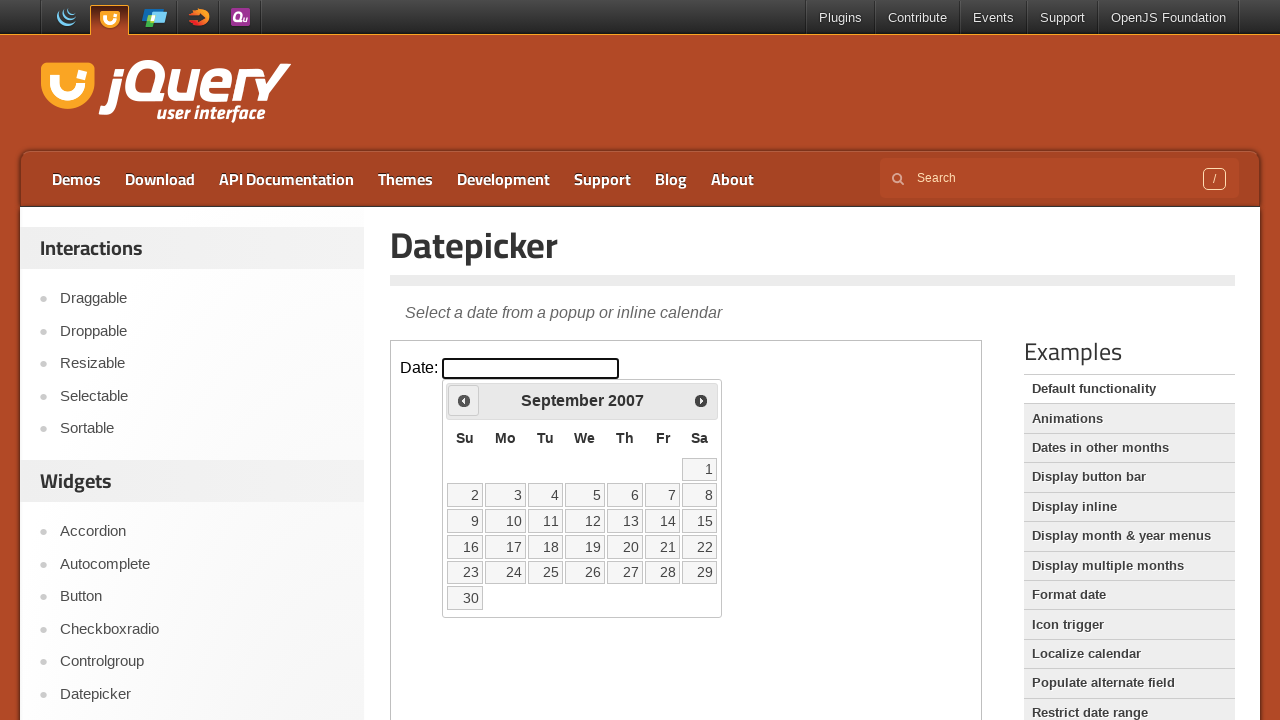

Waited for UI update
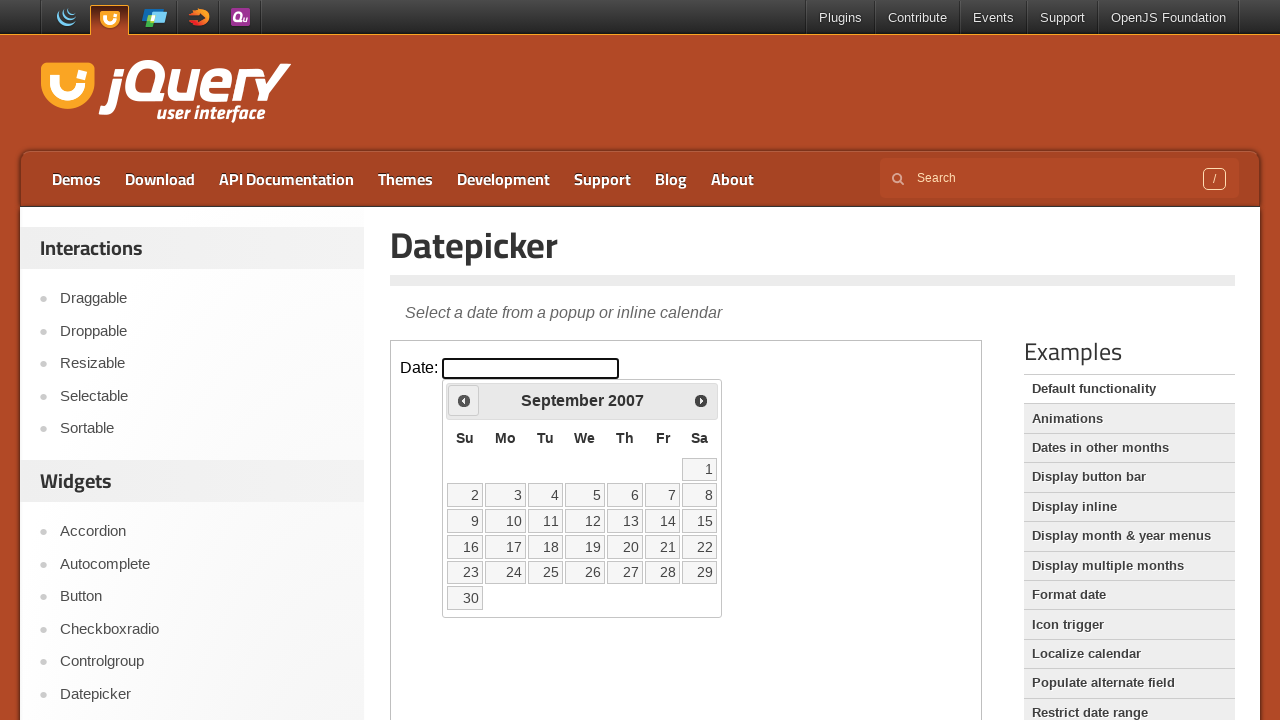

Clicked previous arrow to navigate backwards (current: September 2007) at (464, 400) on iframe.demo-frame >> internal:control=enter-frame >> #ui-datepicker-div .ui-date
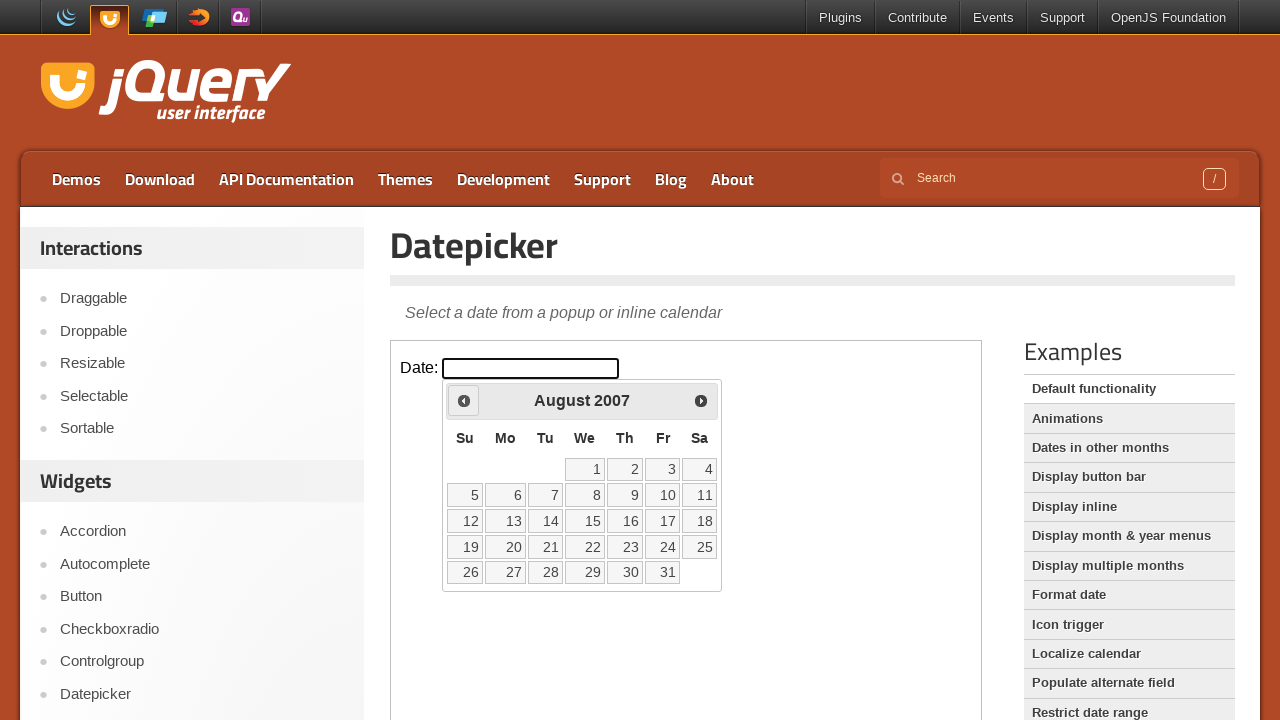

Waited for UI update
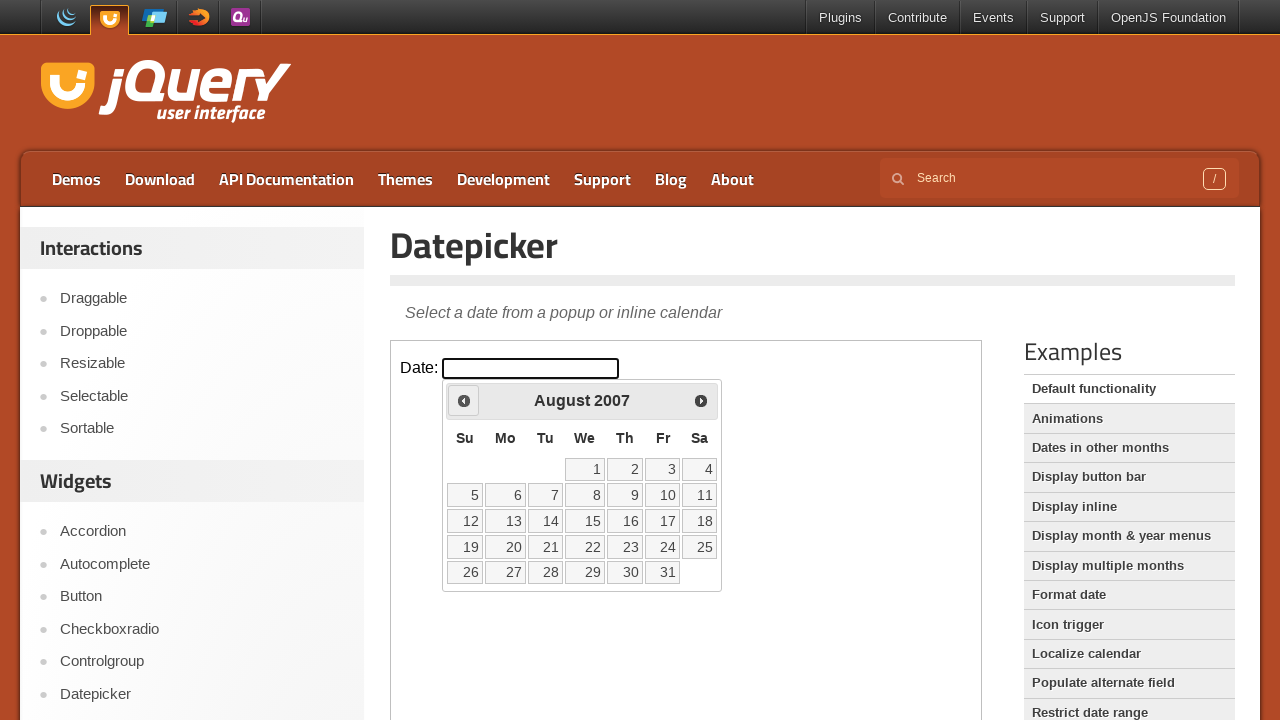

Clicked previous arrow to navigate backwards (current: August 2007) at (464, 400) on iframe.demo-frame >> internal:control=enter-frame >> #ui-datepicker-div .ui-date
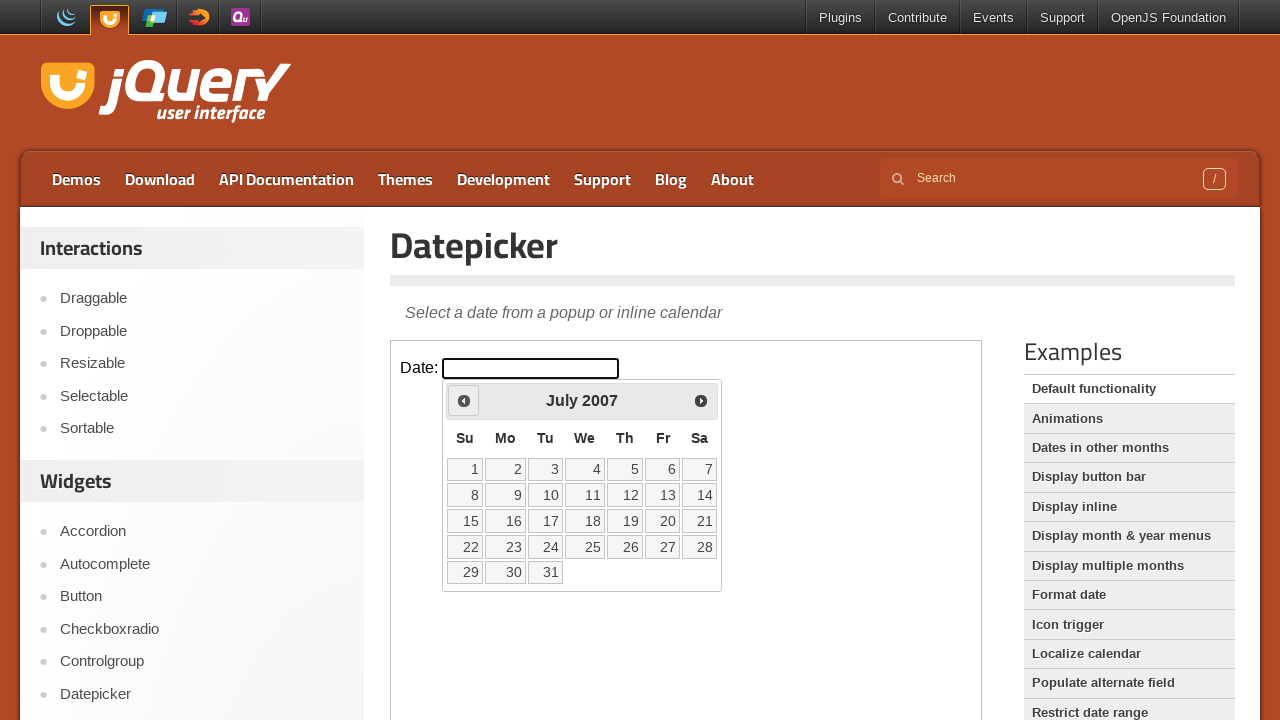

Waited for UI update
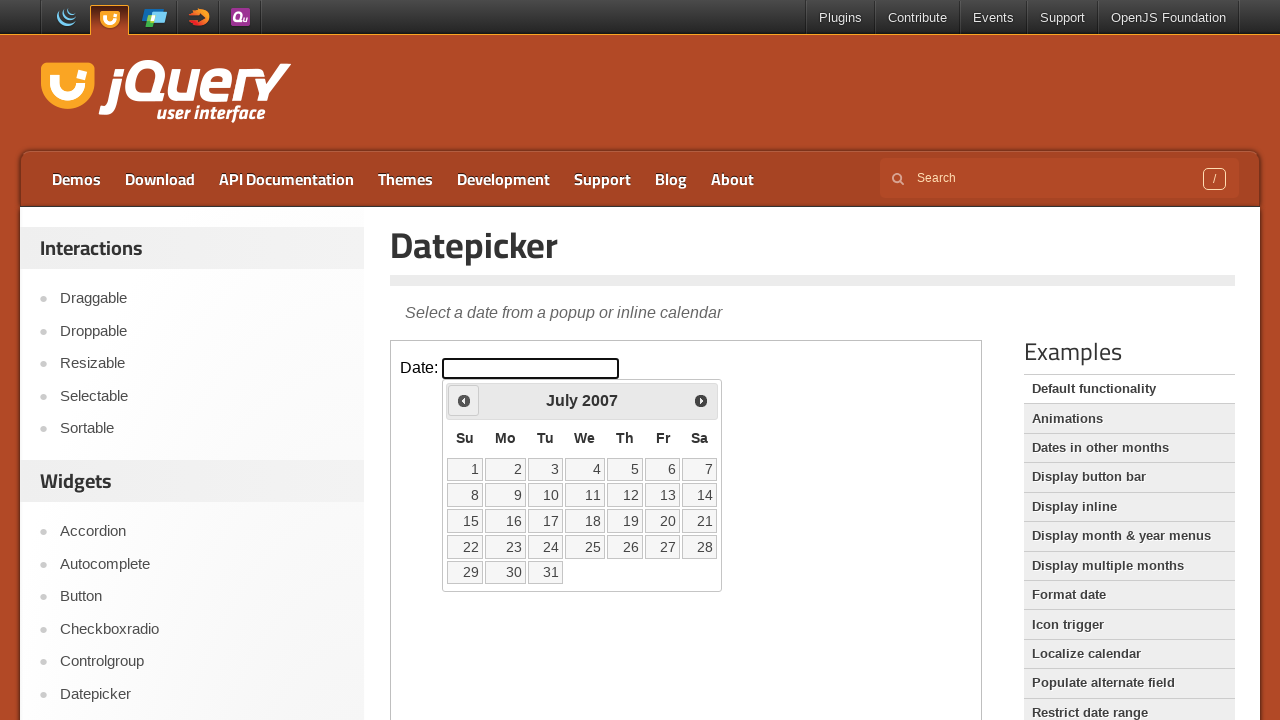

Clicked previous arrow to navigate backwards (current: July 2007) at (464, 400) on iframe.demo-frame >> internal:control=enter-frame >> #ui-datepicker-div .ui-date
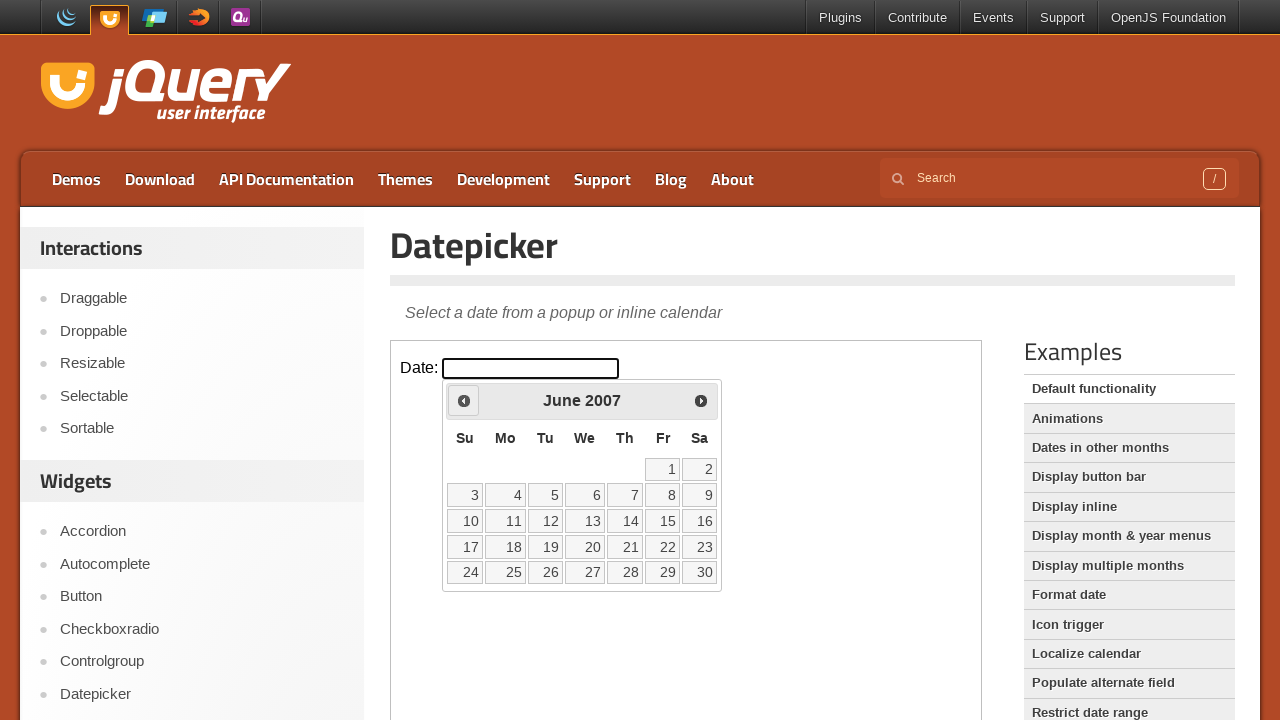

Waited for UI update
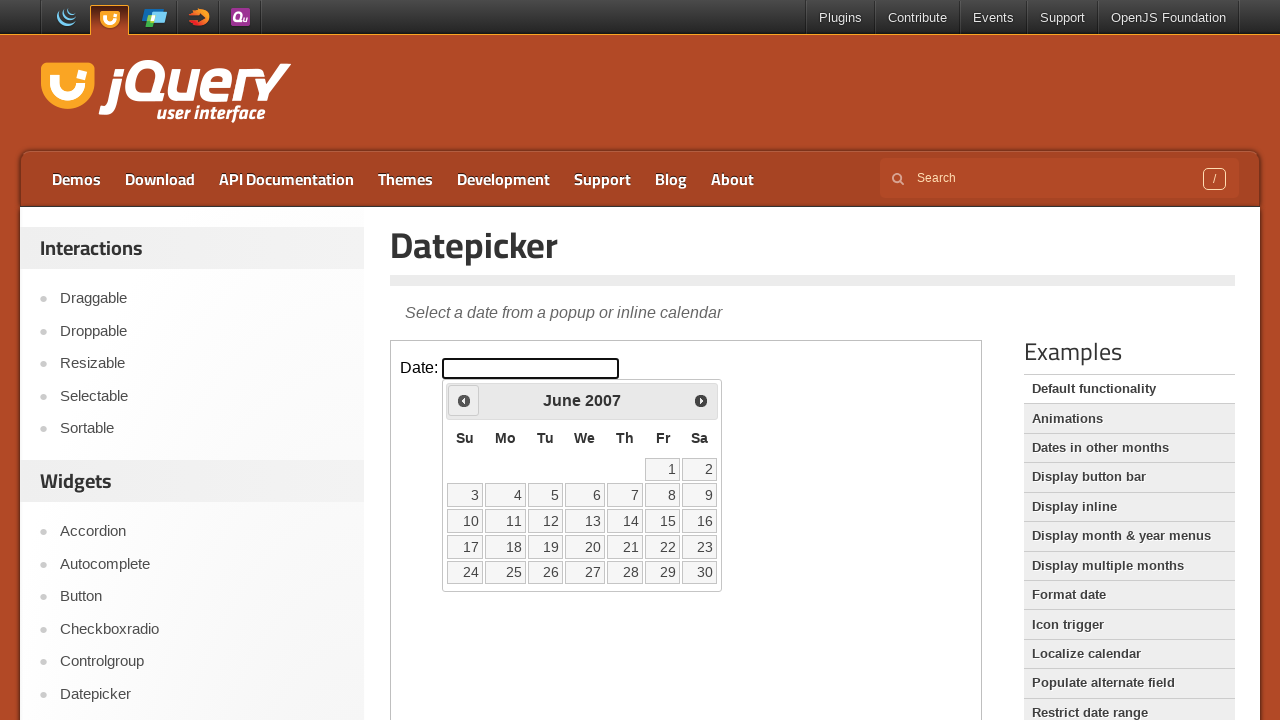

Clicked previous arrow to navigate backwards (current: June 2007) at (464, 400) on iframe.demo-frame >> internal:control=enter-frame >> #ui-datepicker-div .ui-date
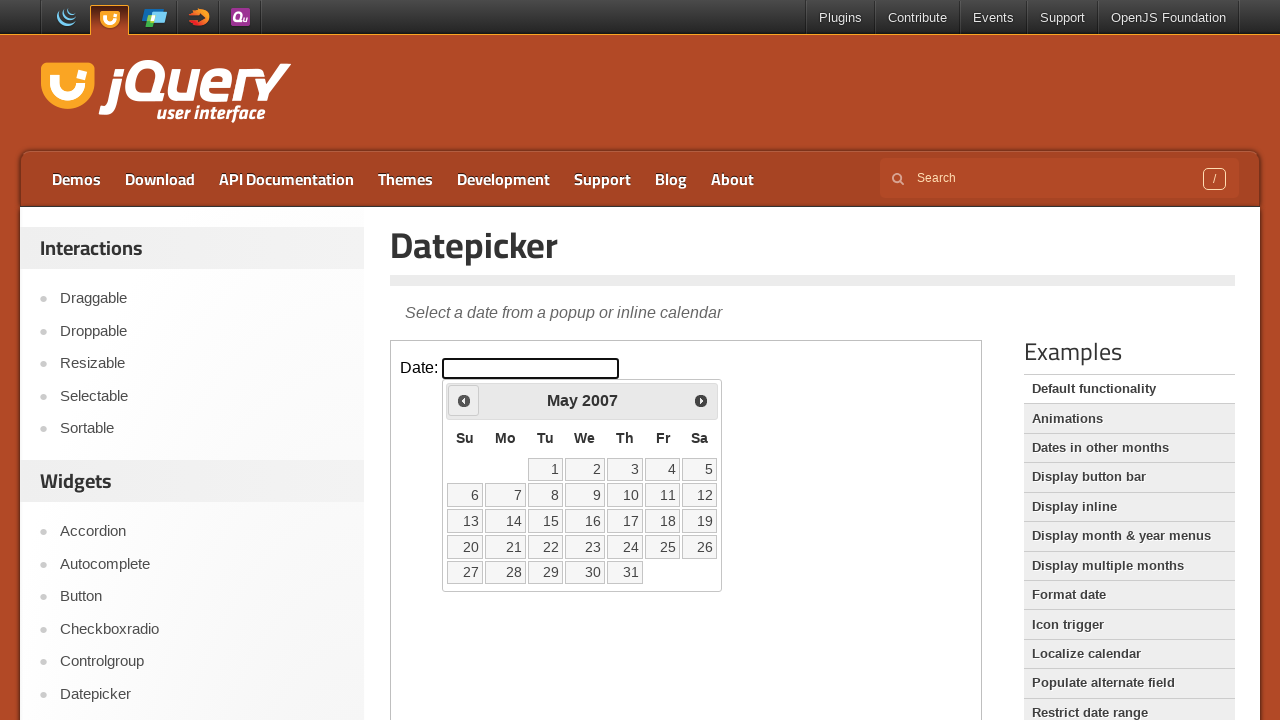

Waited for UI update
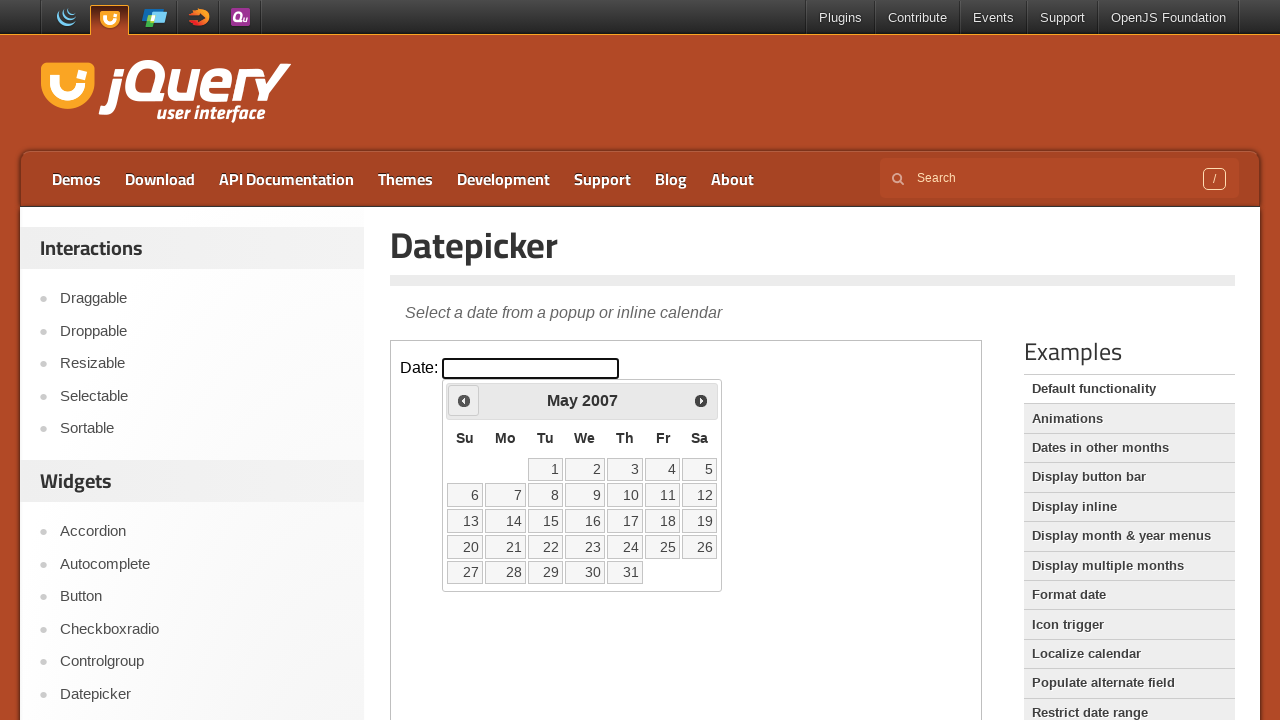

Clicked previous arrow to navigate backwards (current: May 2007) at (464, 400) on iframe.demo-frame >> internal:control=enter-frame >> #ui-datepicker-div .ui-date
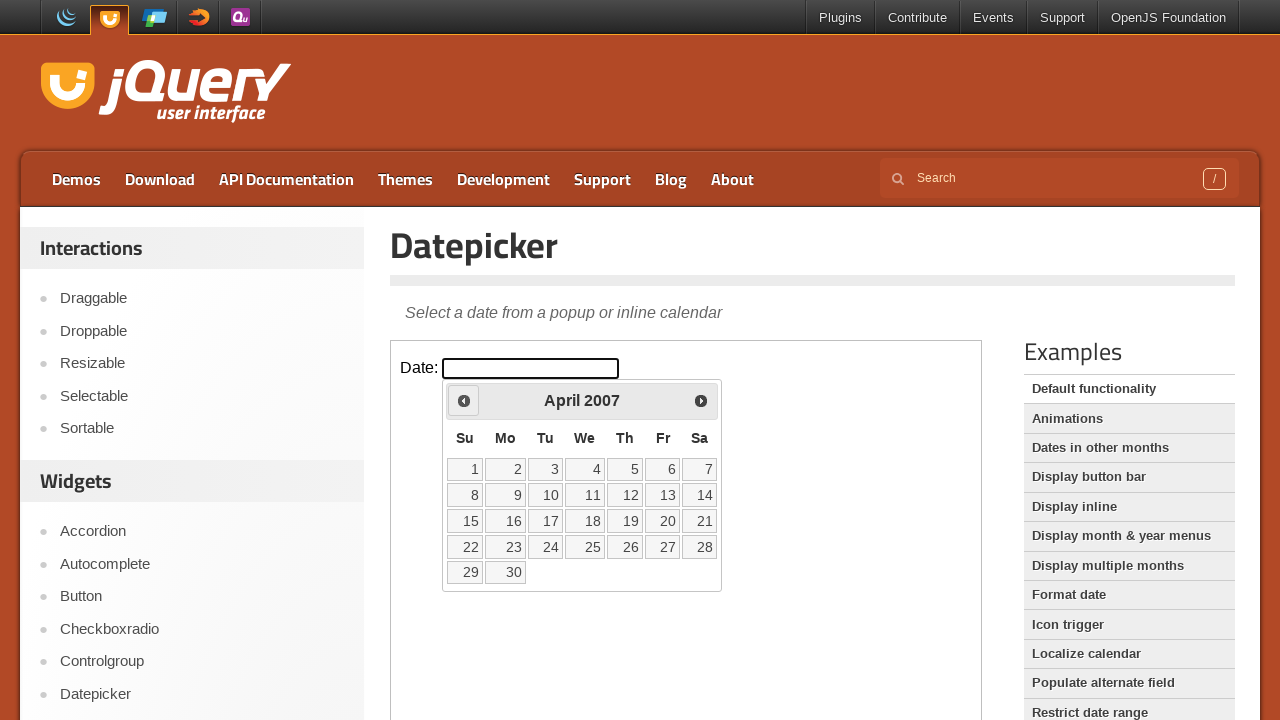

Waited for UI update
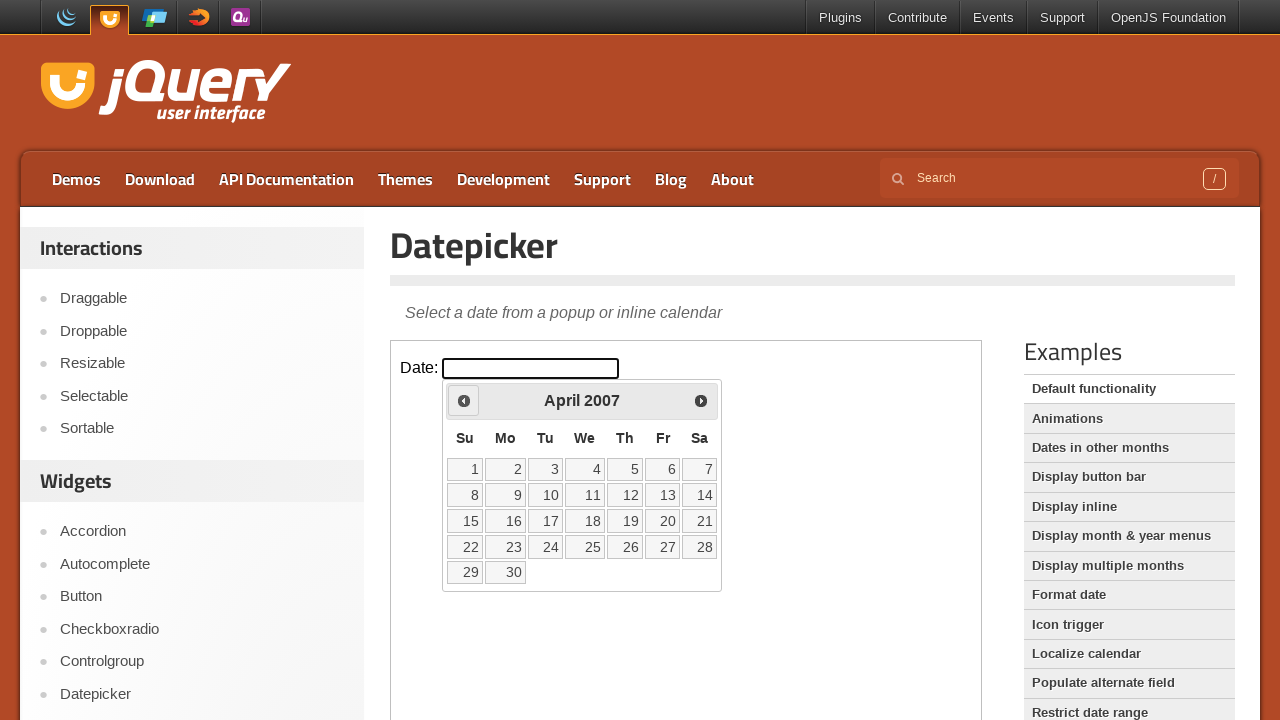

Clicked previous arrow to navigate backwards (current: April 2007) at (464, 400) on iframe.demo-frame >> internal:control=enter-frame >> #ui-datepicker-div .ui-date
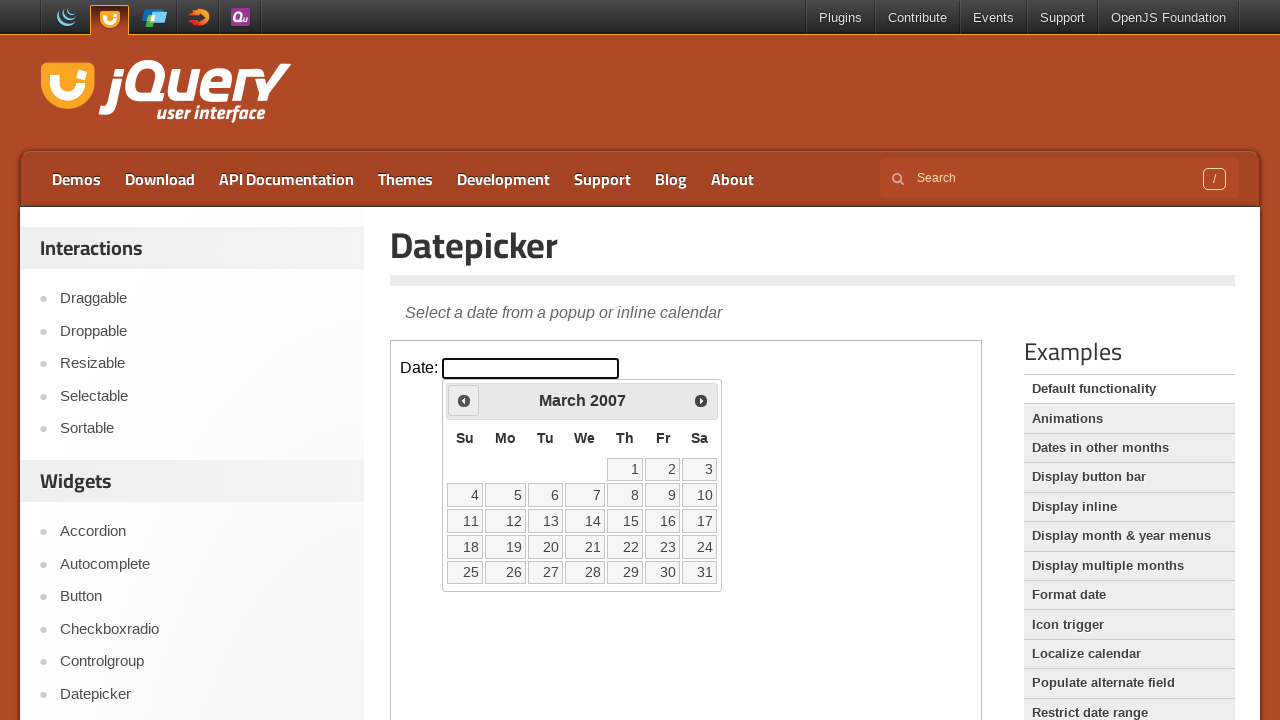

Waited for UI update
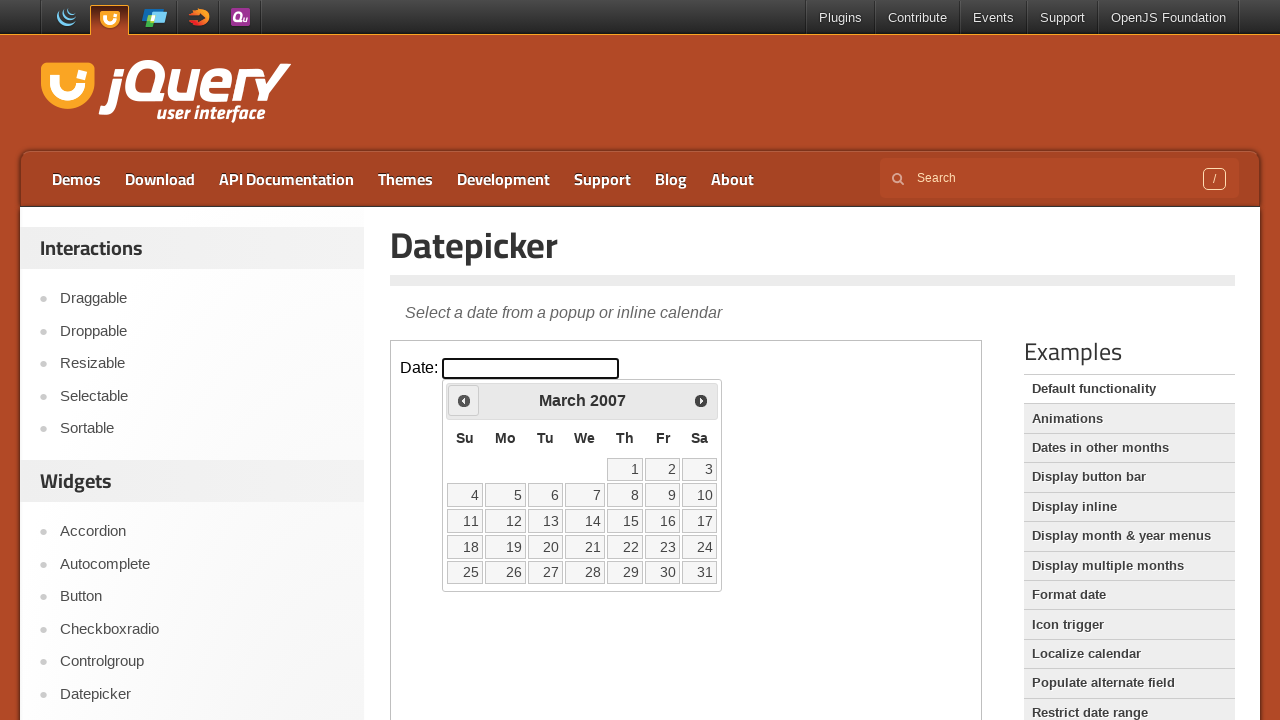

Clicked previous arrow to navigate backwards (current: March 2007) at (464, 400) on iframe.demo-frame >> internal:control=enter-frame >> #ui-datepicker-div .ui-date
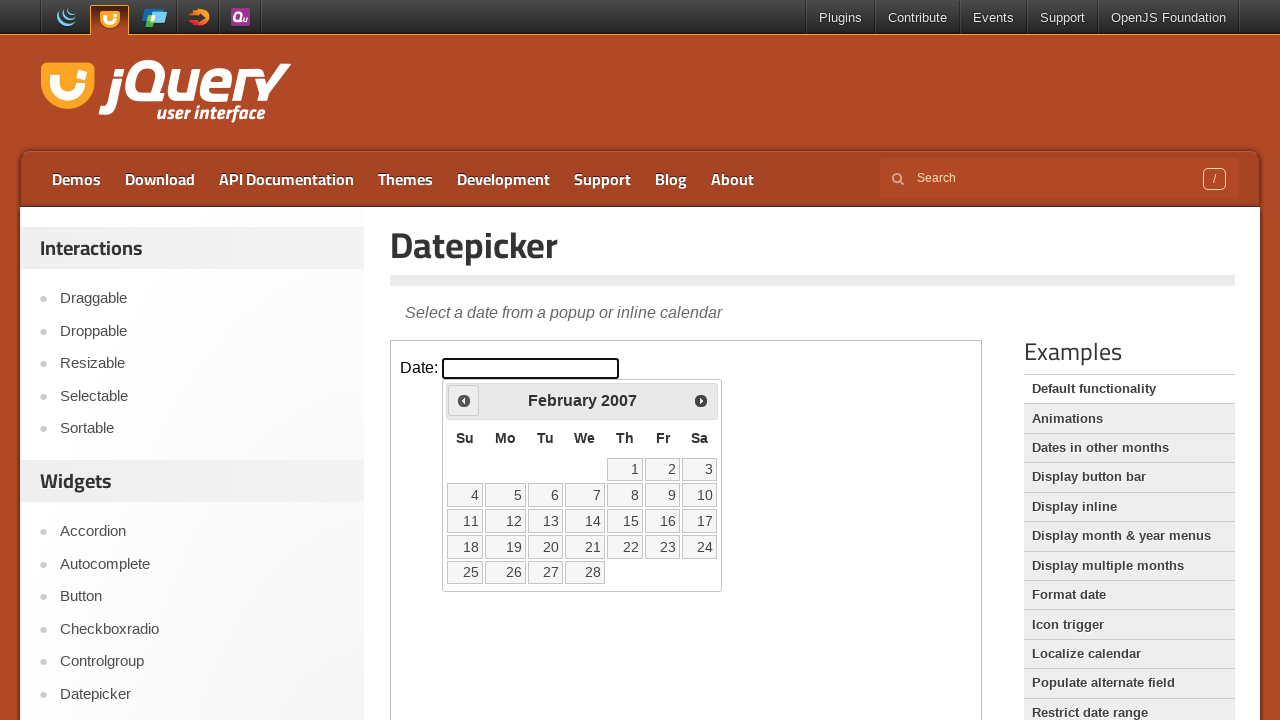

Waited for UI update
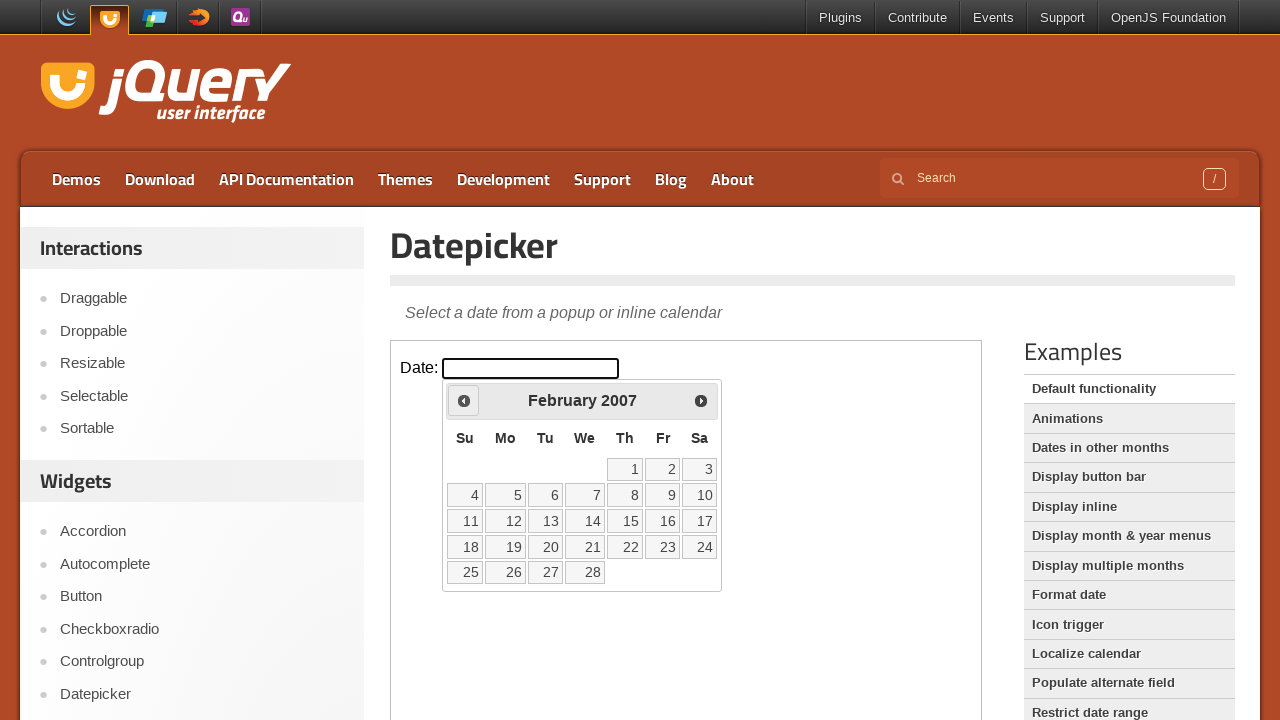

Clicked previous arrow to navigate backwards (current: February 2007) at (464, 400) on iframe.demo-frame >> internal:control=enter-frame >> #ui-datepicker-div .ui-date
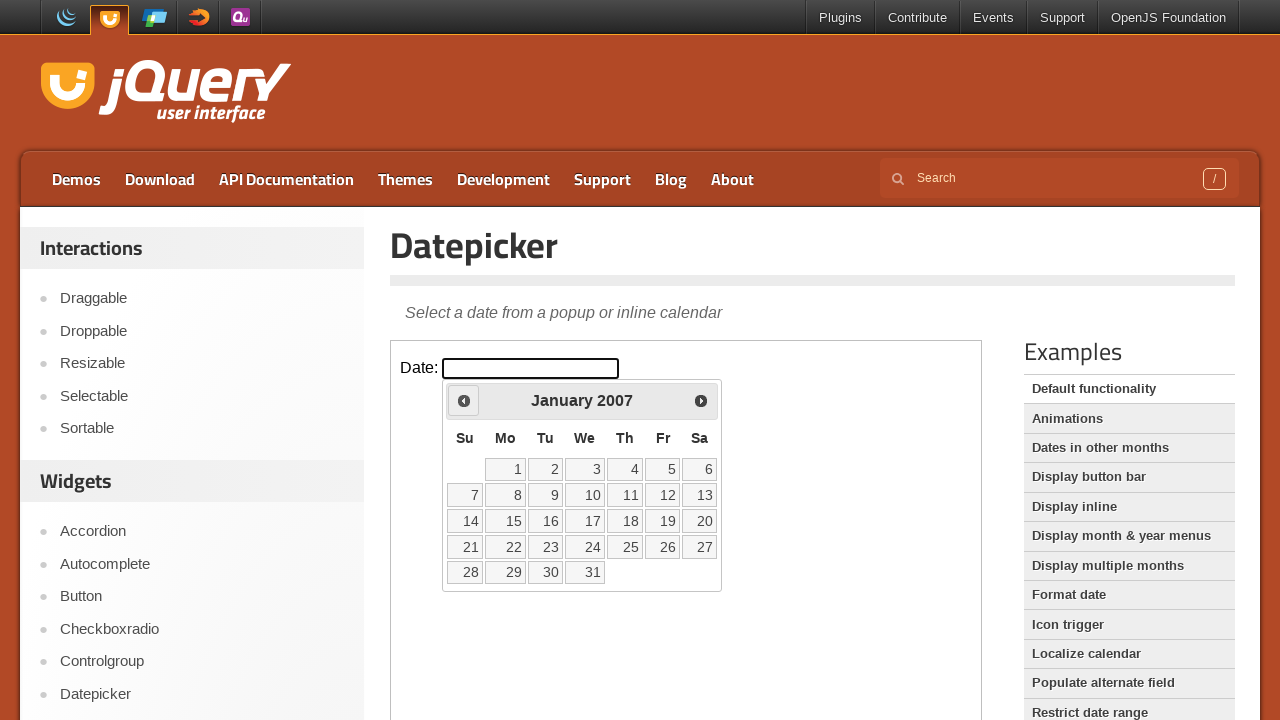

Waited for UI update
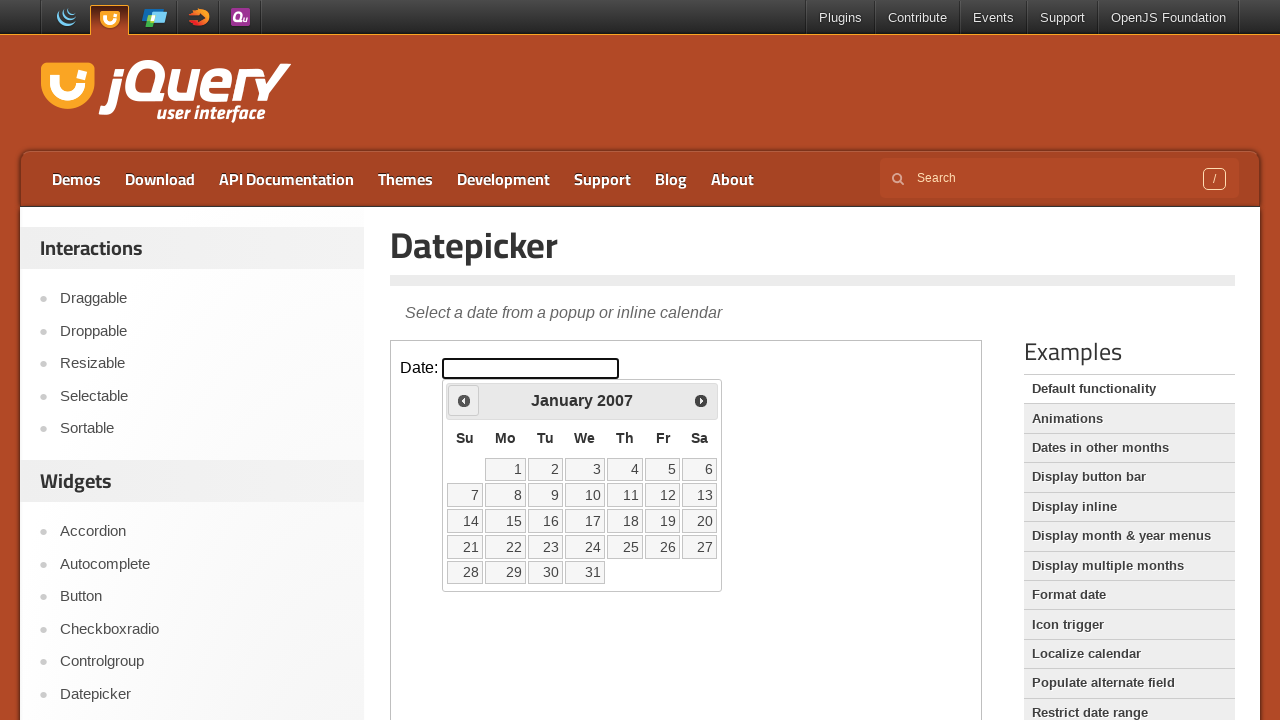

Clicked previous arrow to navigate backwards (current: January 2007) at (464, 400) on iframe.demo-frame >> internal:control=enter-frame >> #ui-datepicker-div .ui-date
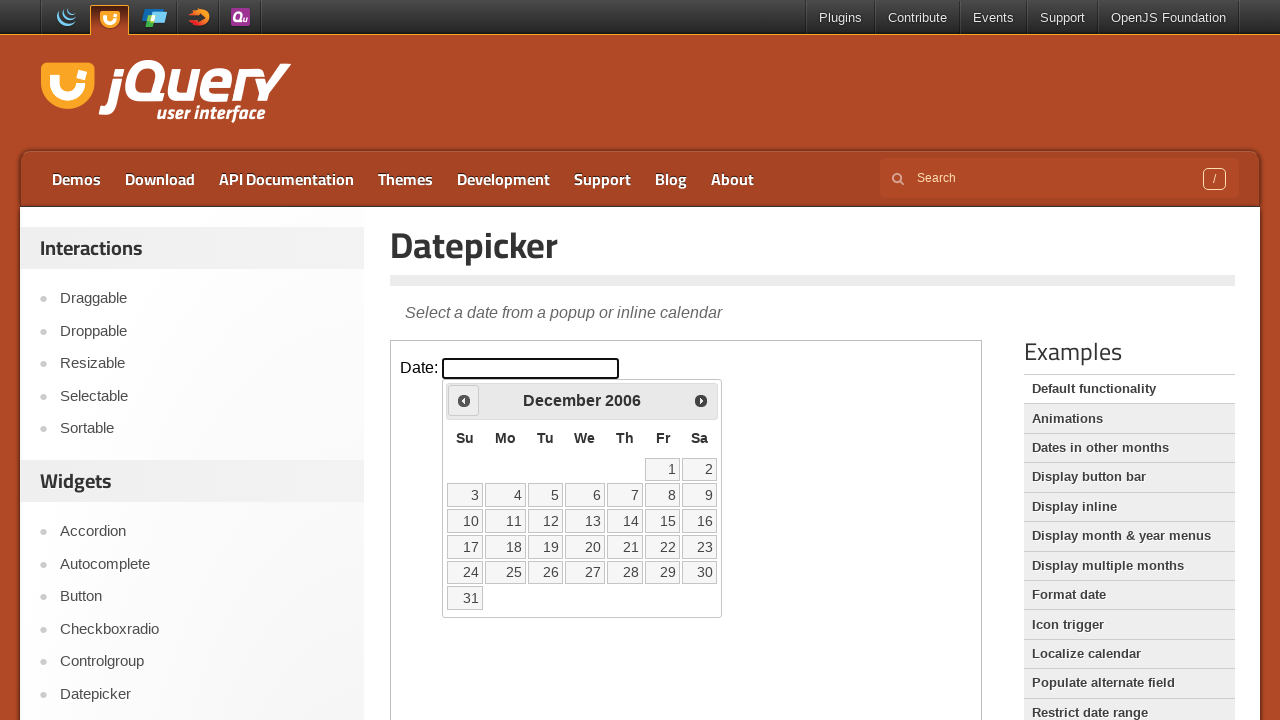

Waited for UI update
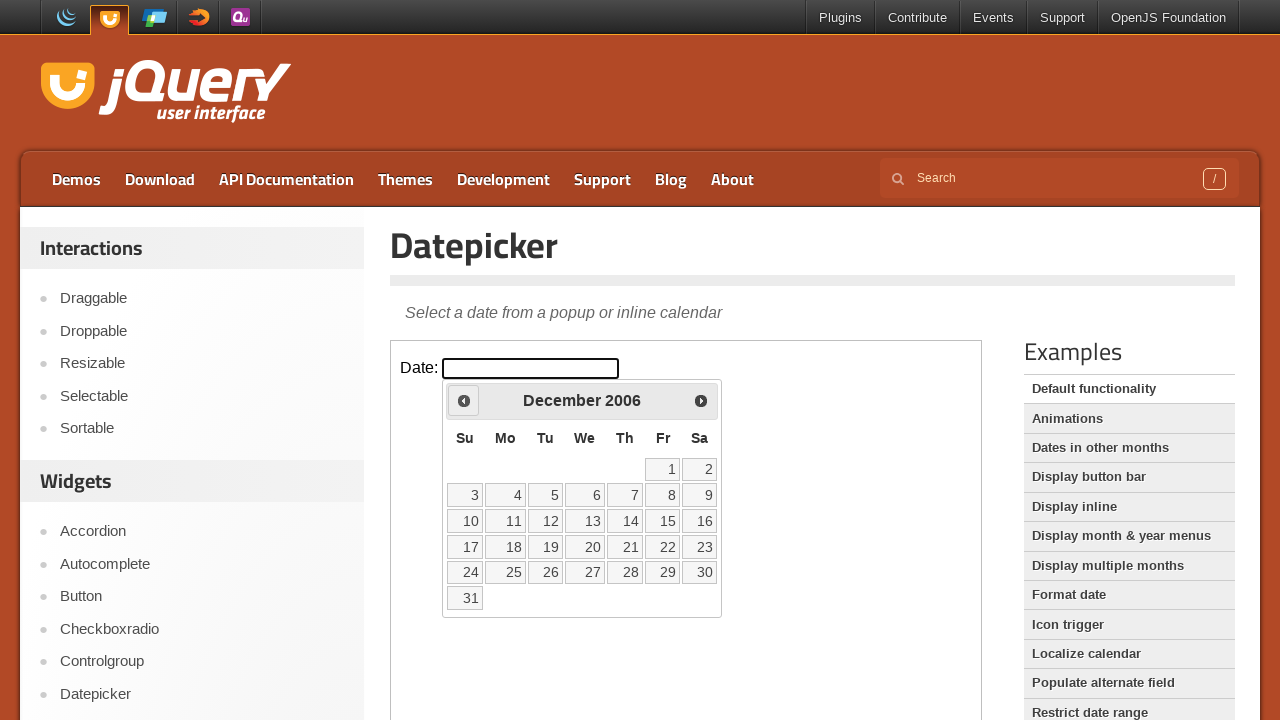

Clicked previous arrow to navigate backwards (current: December 2006) at (464, 400) on iframe.demo-frame >> internal:control=enter-frame >> #ui-datepicker-div .ui-date
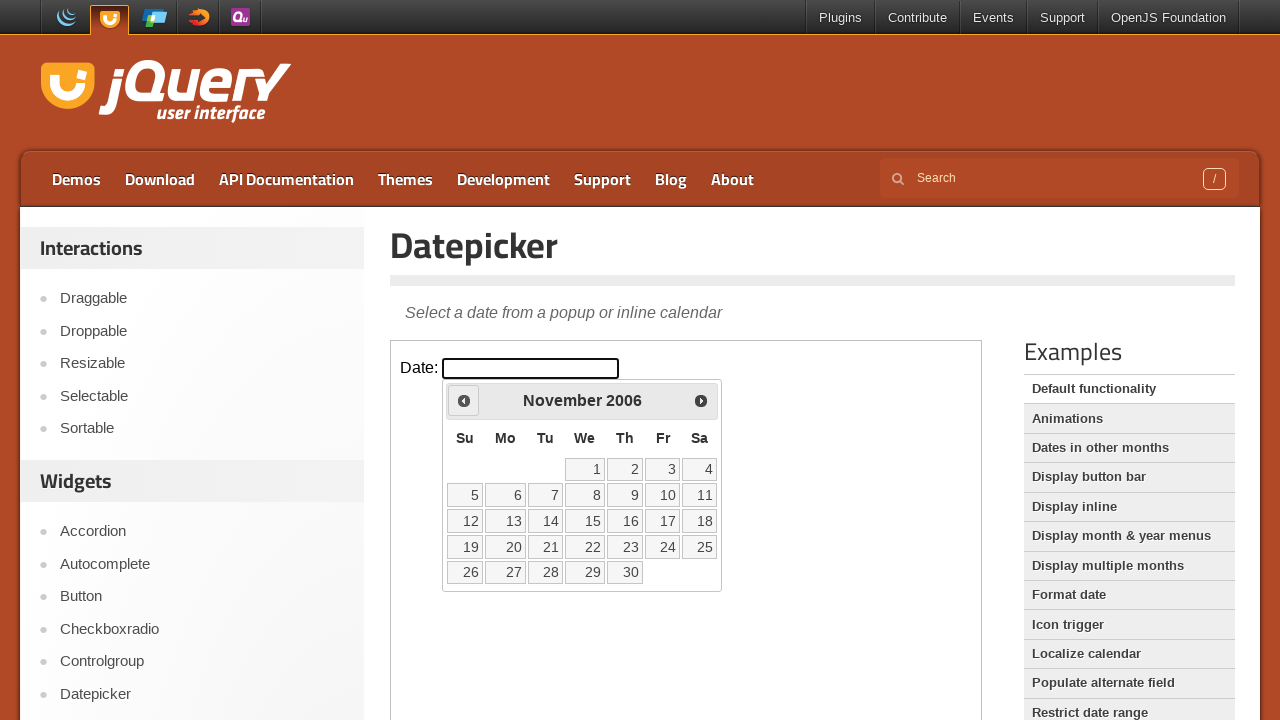

Waited for UI update
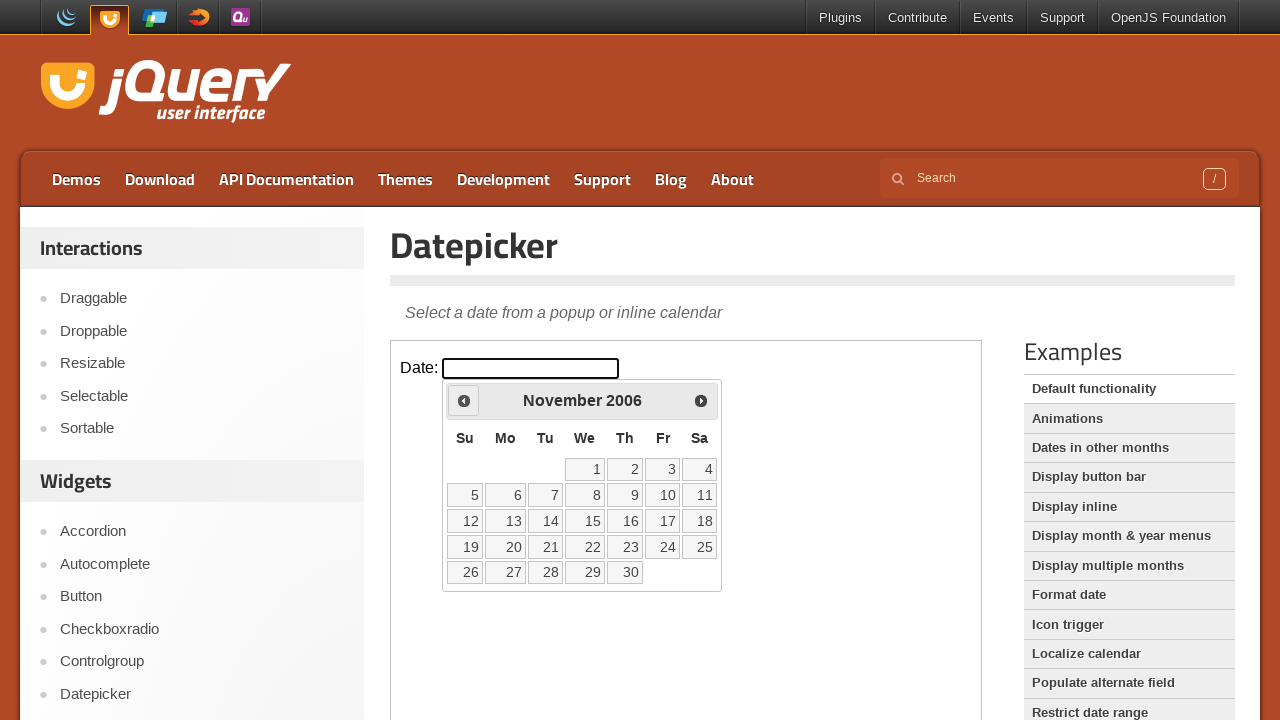

Clicked previous arrow to navigate backwards (current: November 2006) at (464, 400) on iframe.demo-frame >> internal:control=enter-frame >> #ui-datepicker-div .ui-date
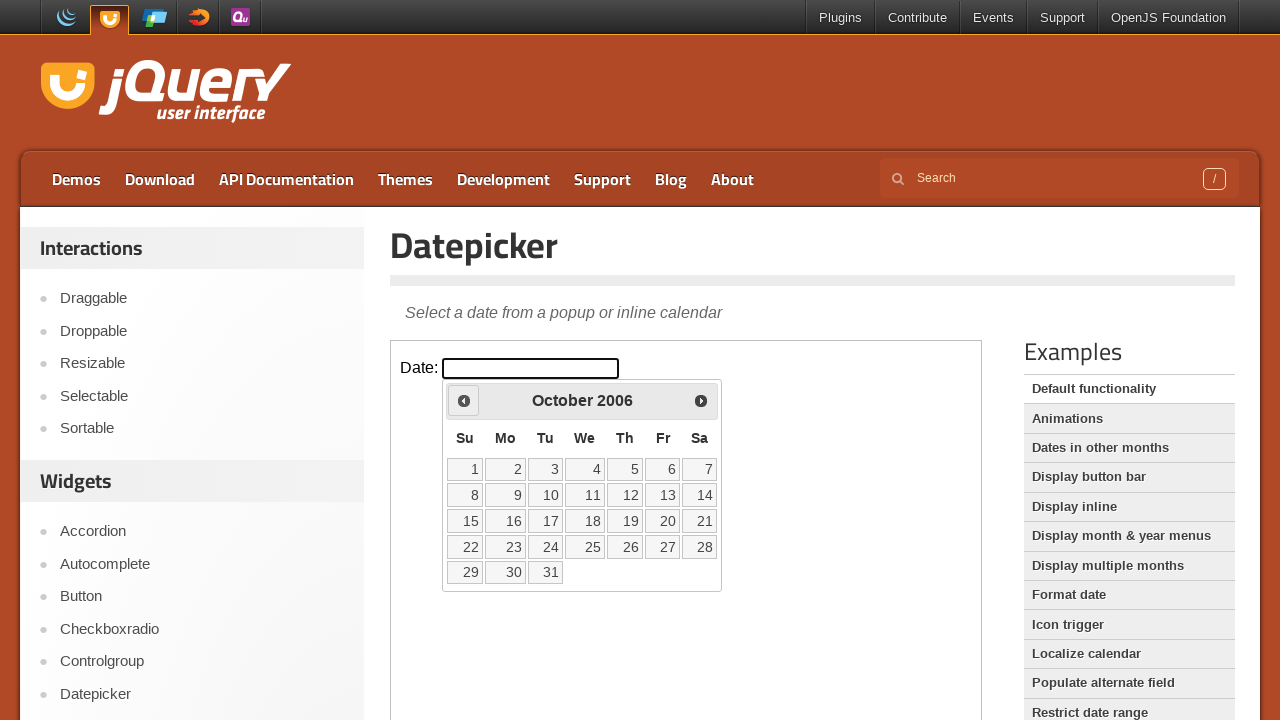

Waited for UI update
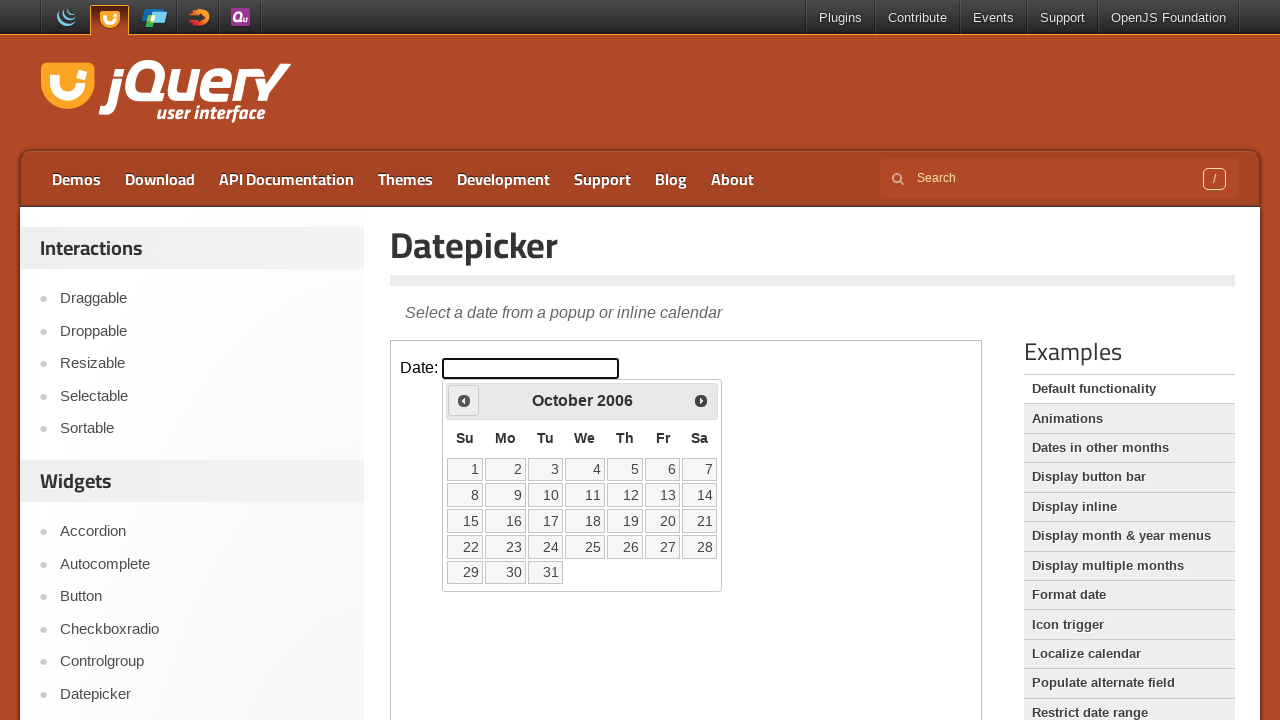

Clicked previous arrow to navigate backwards (current: October 2006) at (464, 400) on iframe.demo-frame >> internal:control=enter-frame >> #ui-datepicker-div .ui-date
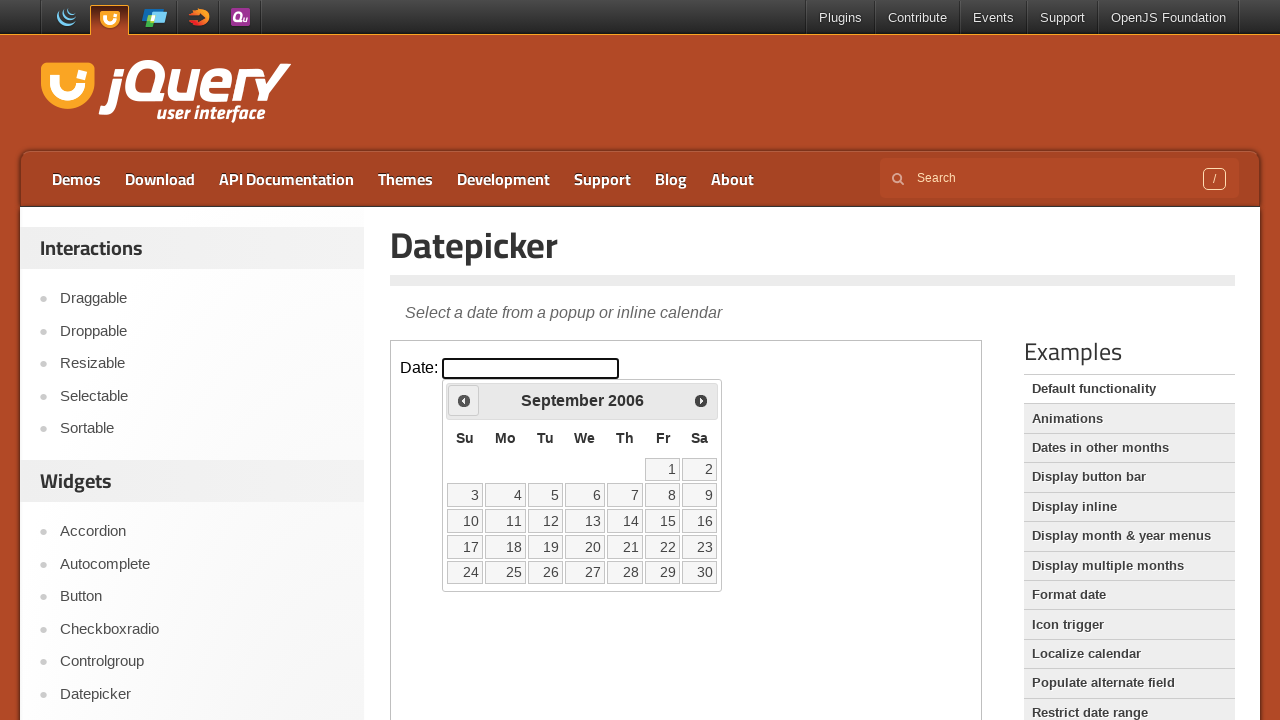

Waited for UI update
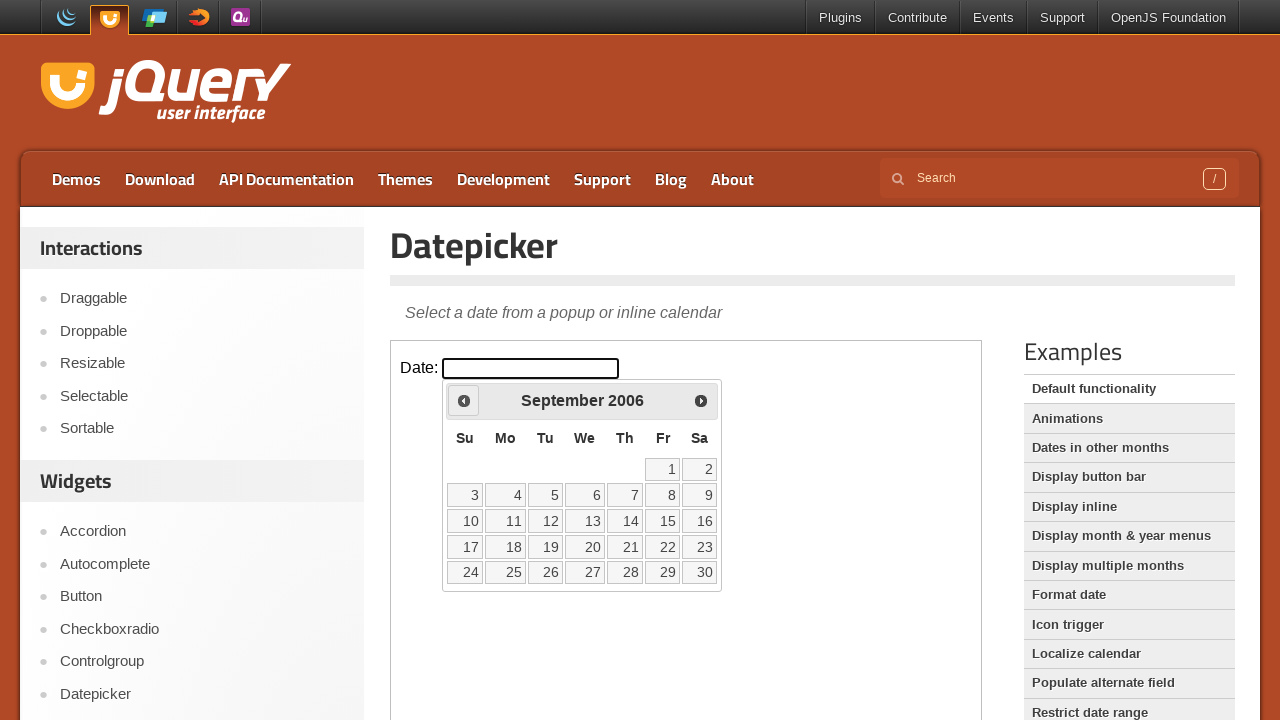

Clicked previous arrow to navigate backwards (current: September 2006) at (464, 400) on iframe.demo-frame >> internal:control=enter-frame >> #ui-datepicker-div .ui-date
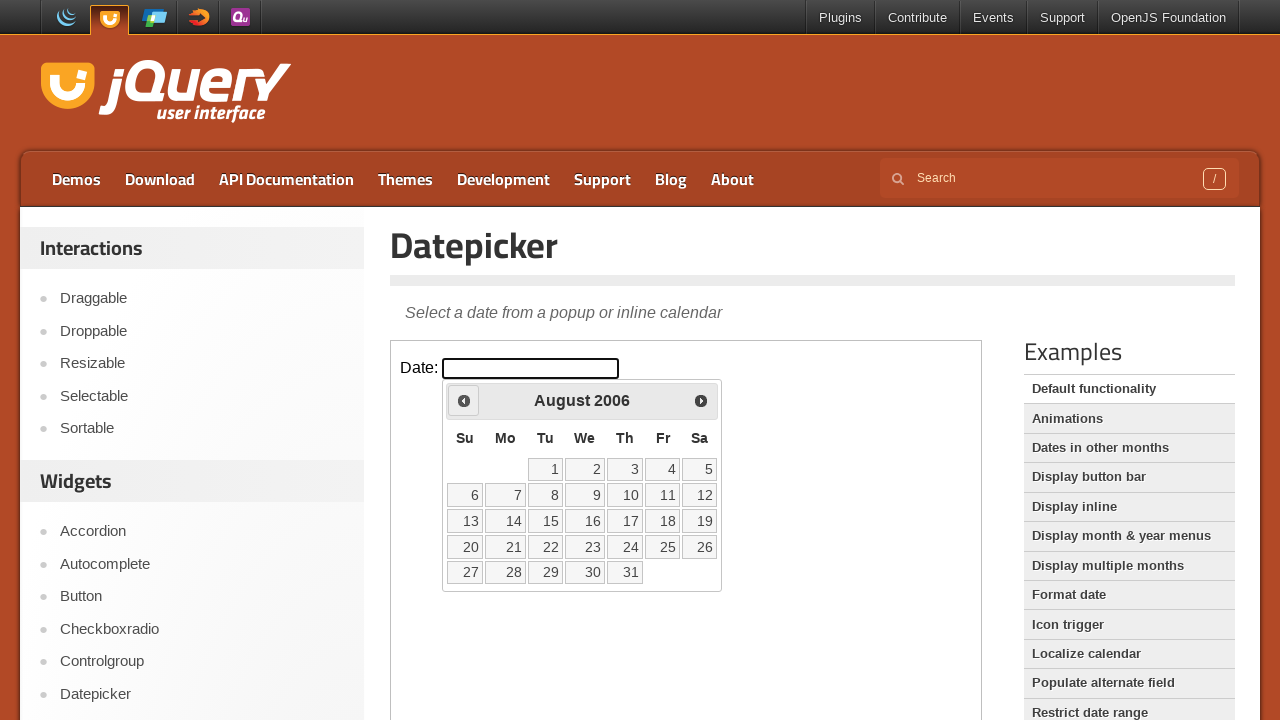

Waited for UI update
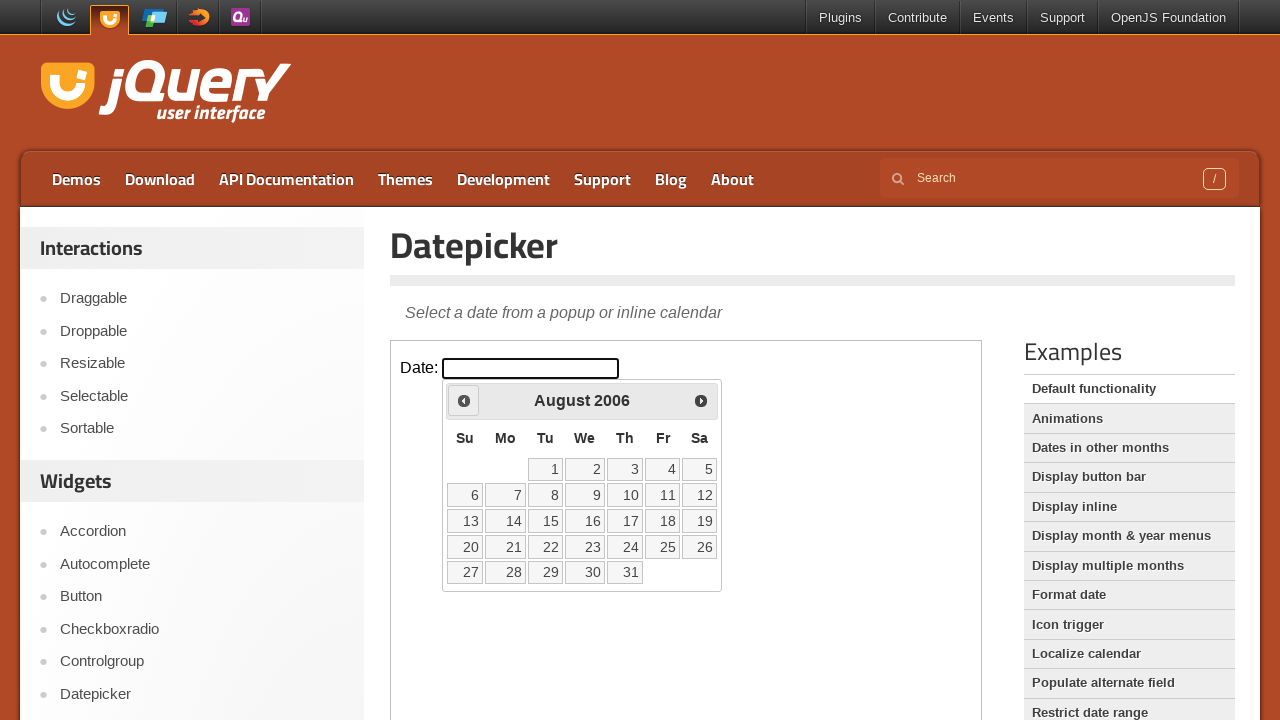

Clicked previous arrow to navigate backwards (current: August 2006) at (464, 400) on iframe.demo-frame >> internal:control=enter-frame >> #ui-datepicker-div .ui-date
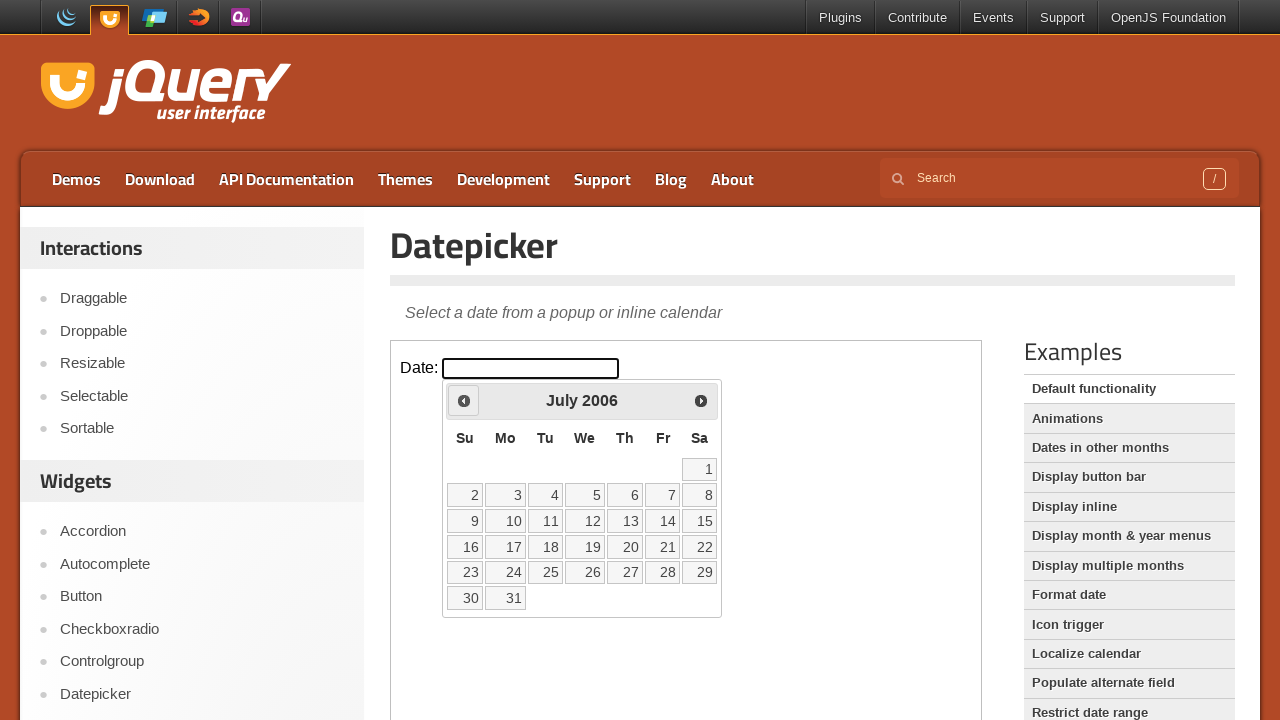

Waited for UI update
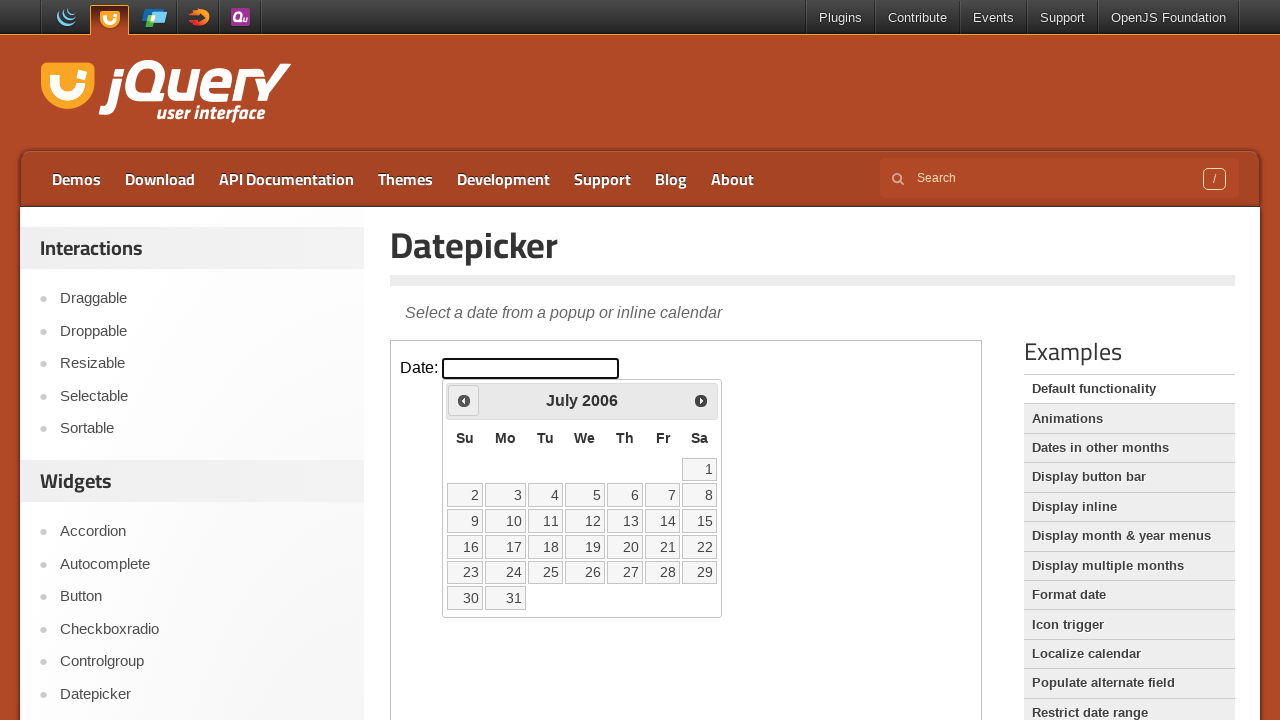

Clicked previous arrow to navigate backwards (current: July 2006) at (464, 400) on iframe.demo-frame >> internal:control=enter-frame >> #ui-datepicker-div .ui-date
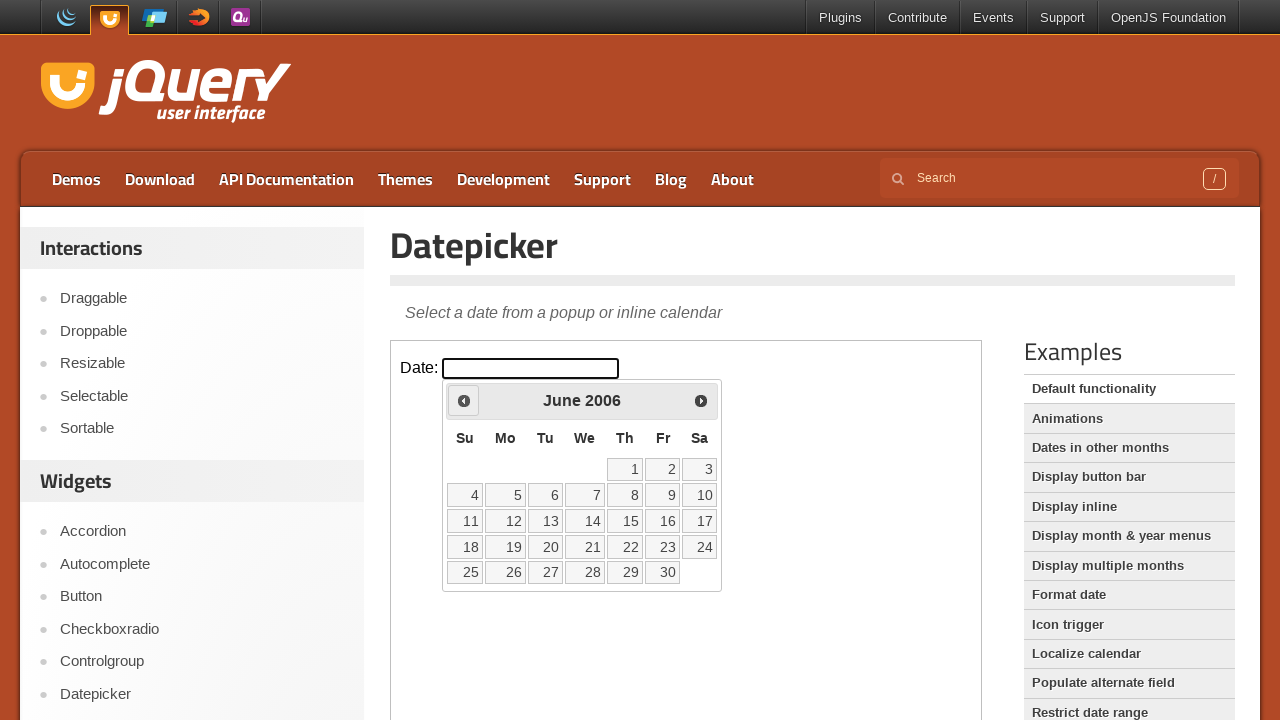

Waited for UI update
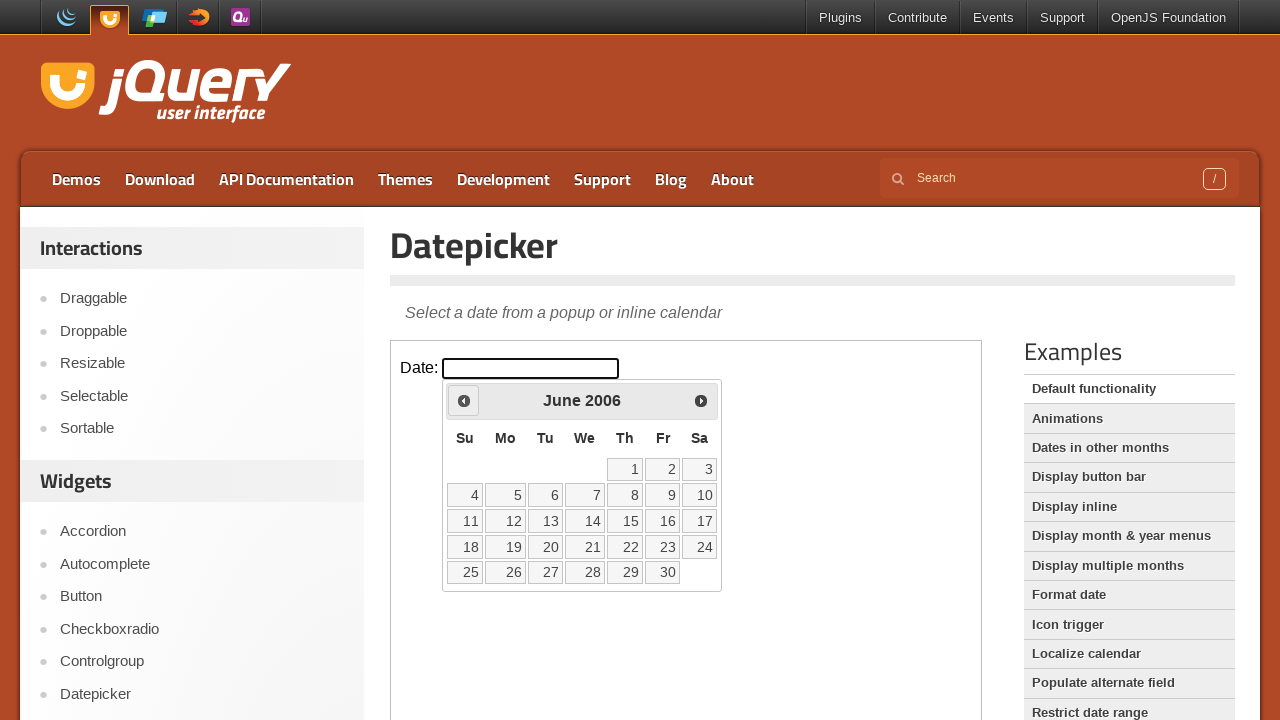

Clicked previous arrow to navigate backwards (current: June 2006) at (464, 400) on iframe.demo-frame >> internal:control=enter-frame >> #ui-datepicker-div .ui-date
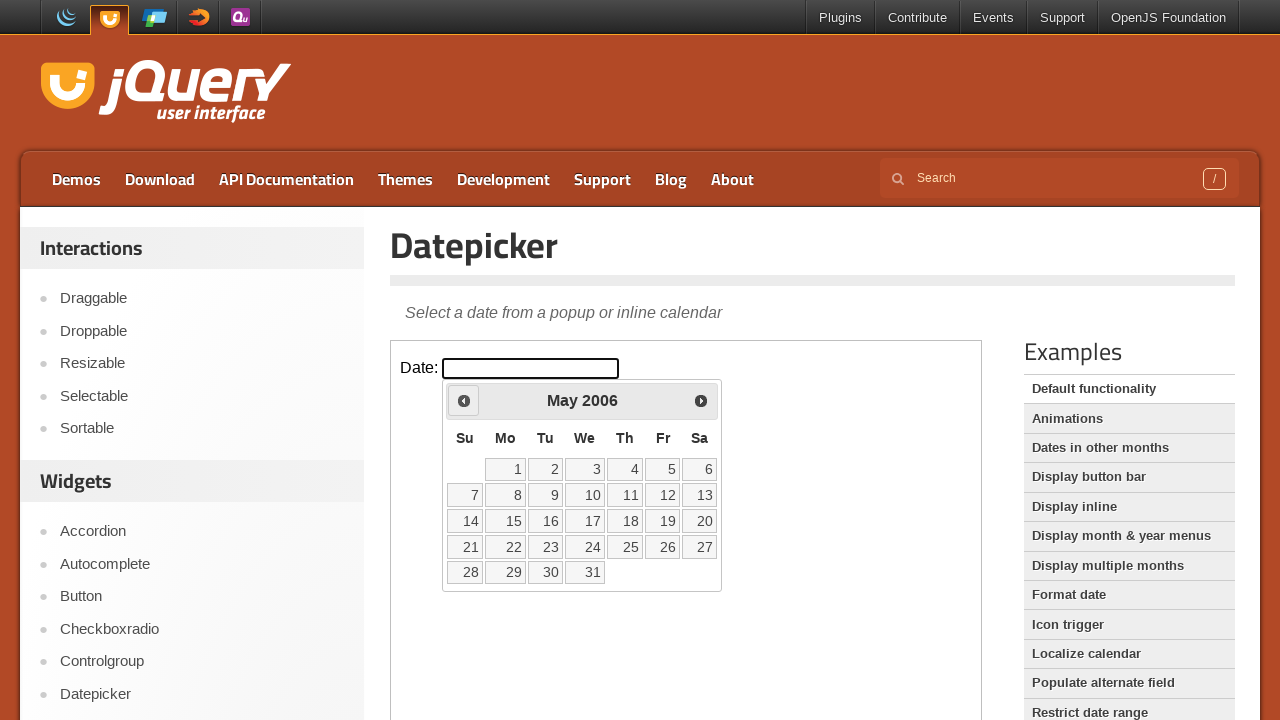

Waited for UI update
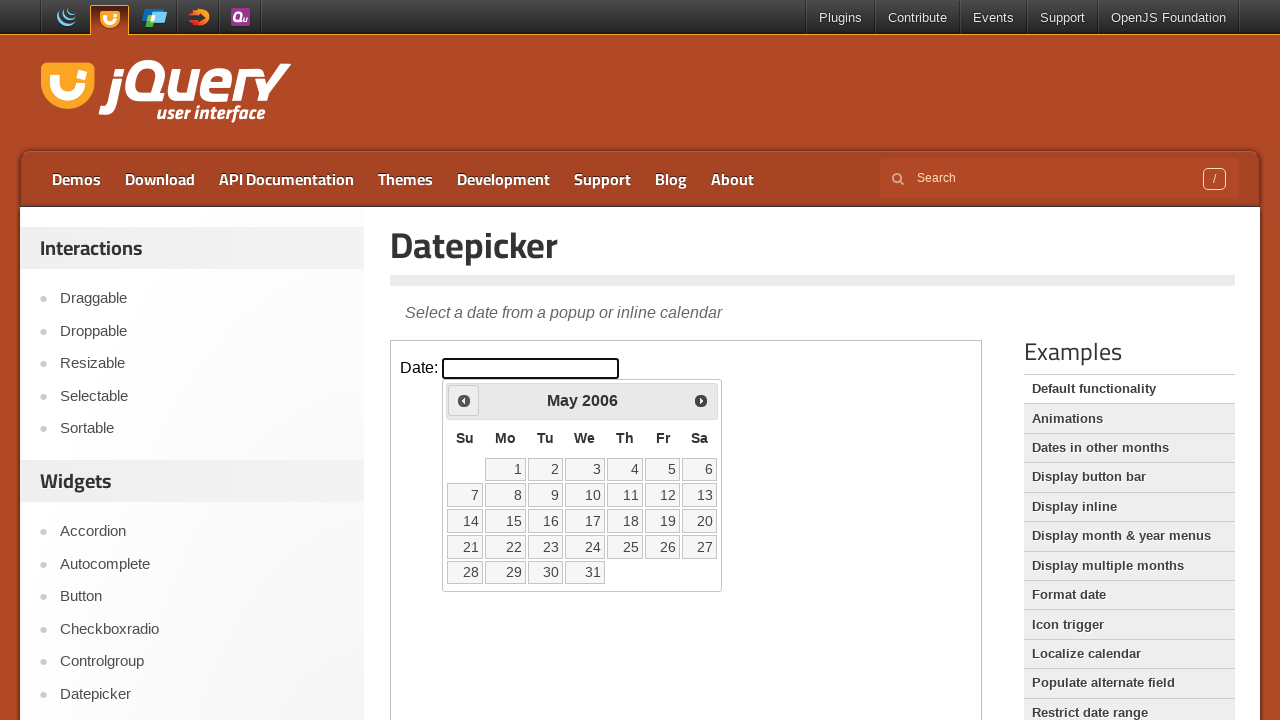

Clicked previous arrow to navigate backwards (current: May 2006) at (464, 400) on iframe.demo-frame >> internal:control=enter-frame >> #ui-datepicker-div .ui-date
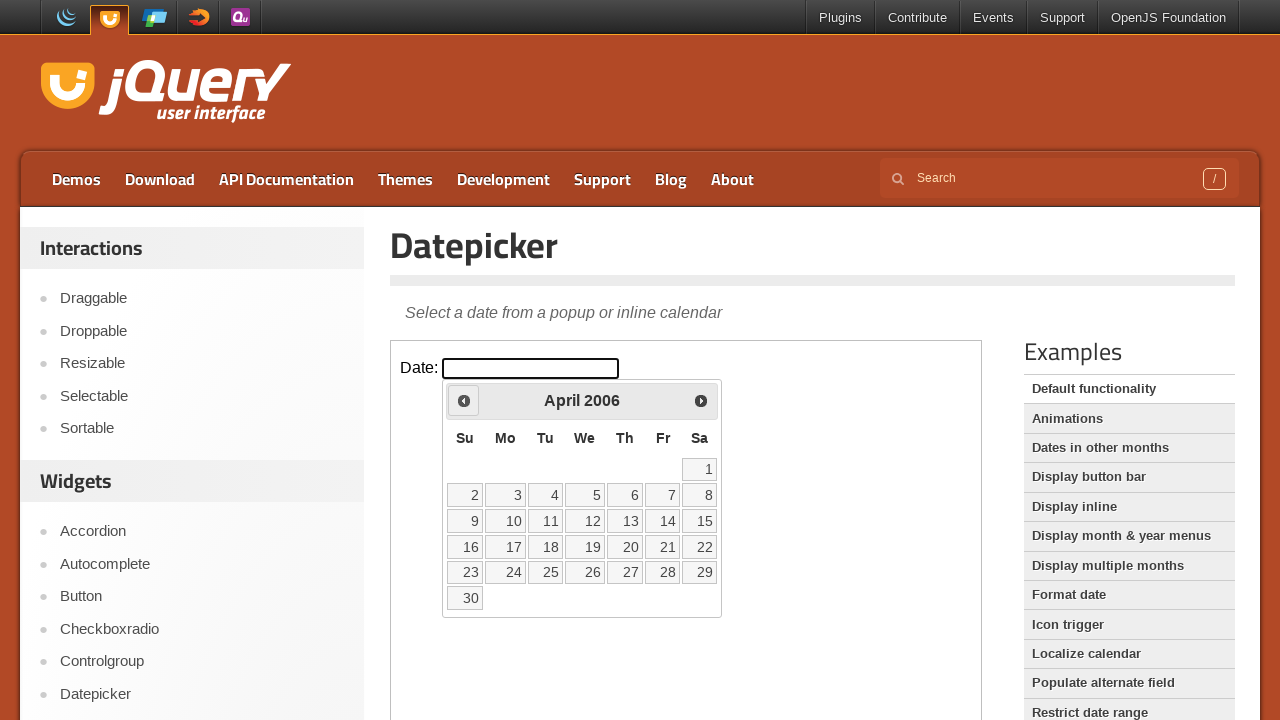

Waited for UI update
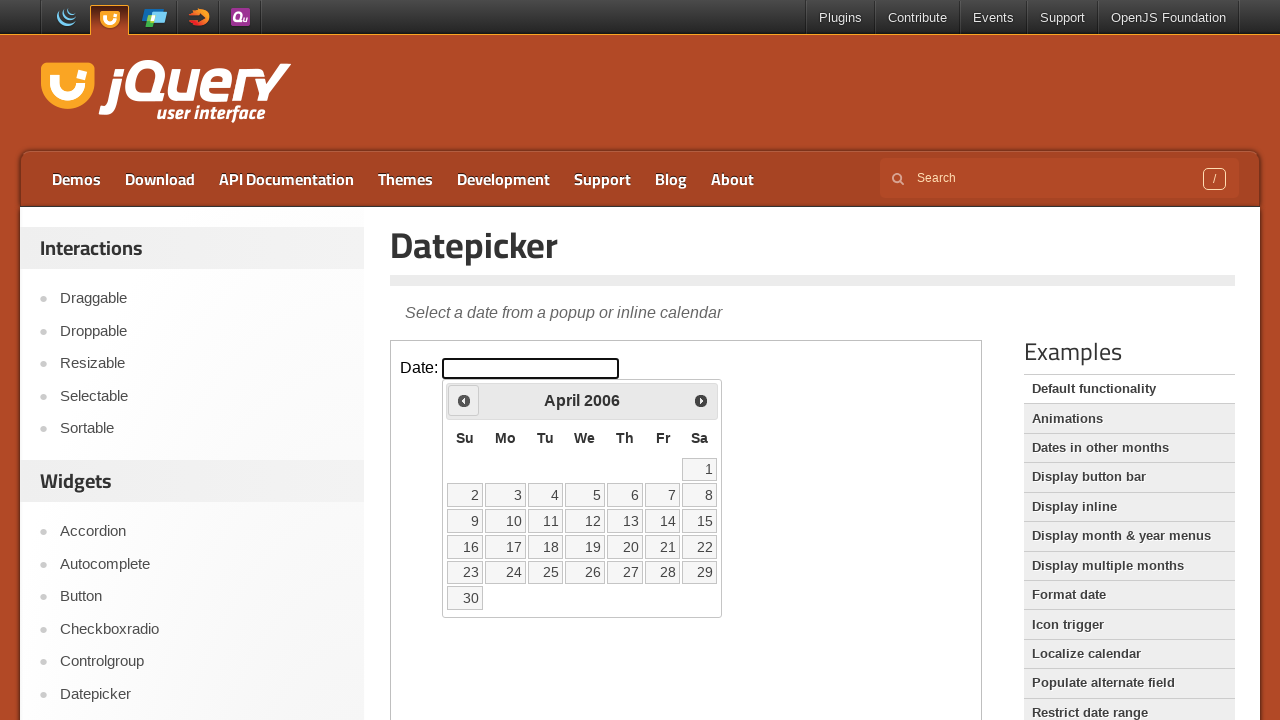

Clicked previous arrow to navigate backwards (current: April 2006) at (464, 400) on iframe.demo-frame >> internal:control=enter-frame >> #ui-datepicker-div .ui-date
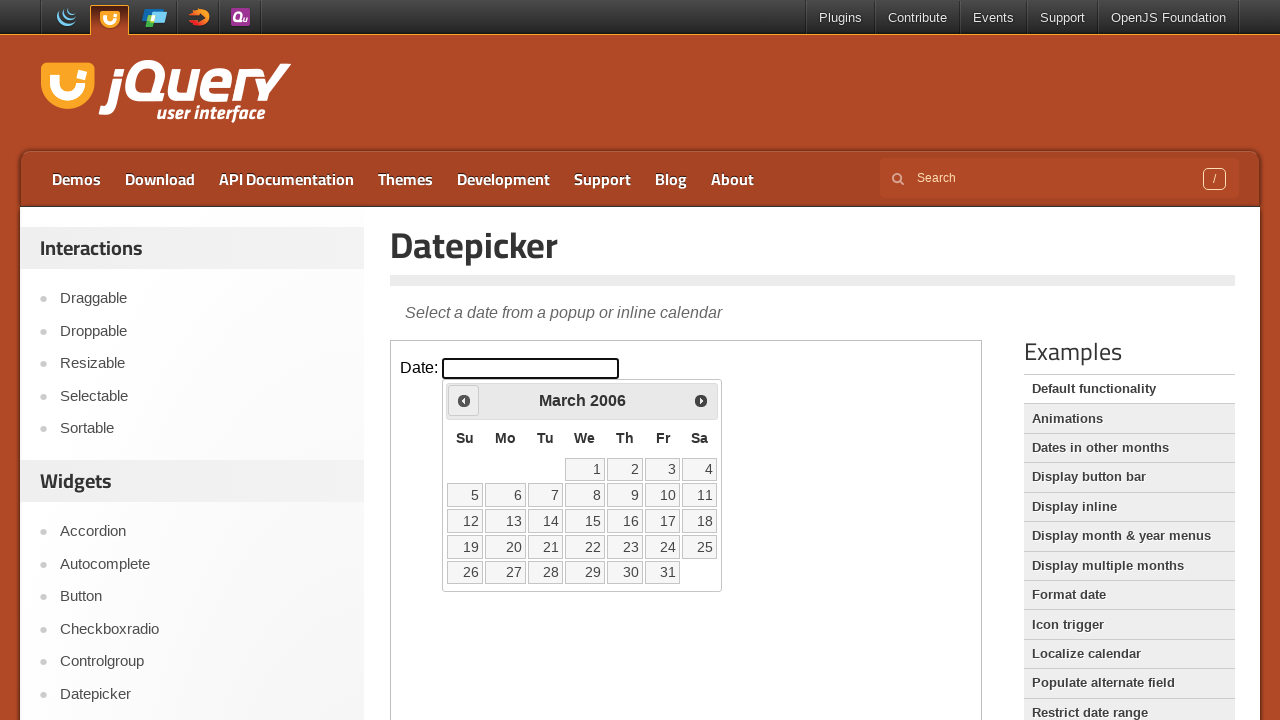

Waited for UI update
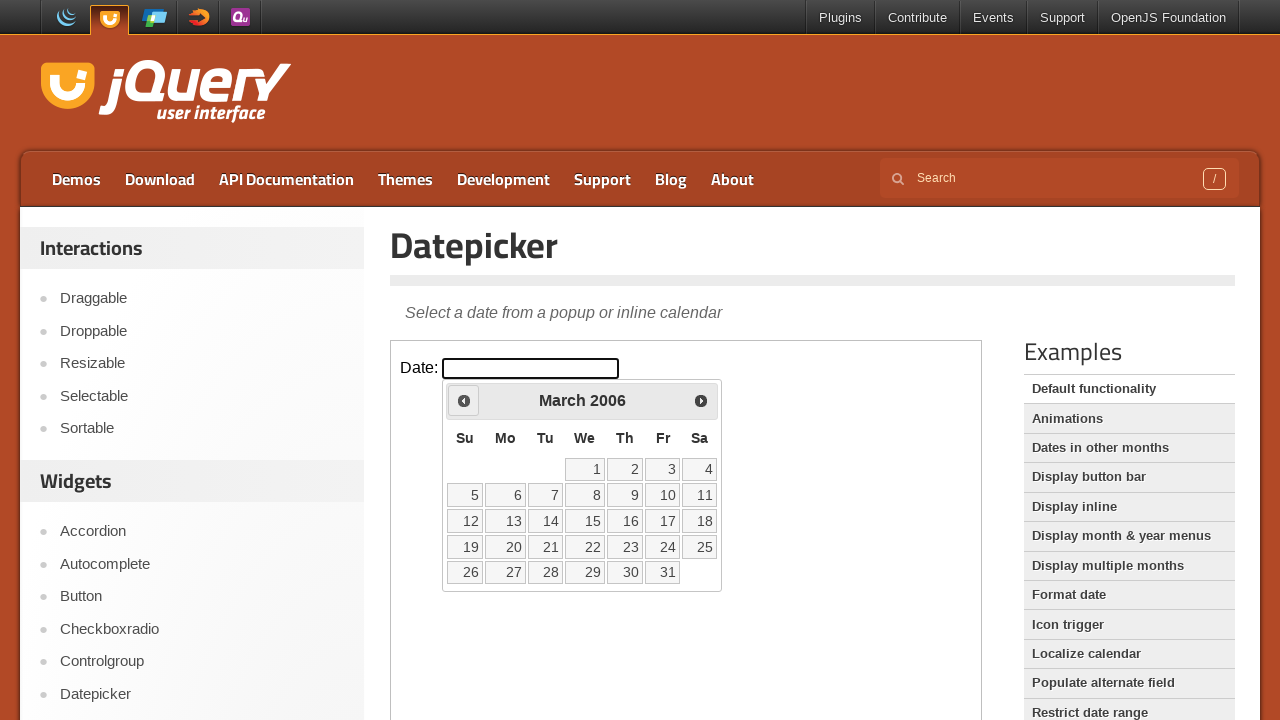

Clicked previous arrow to navigate backwards (current: March 2006) at (464, 400) on iframe.demo-frame >> internal:control=enter-frame >> #ui-datepicker-div .ui-date
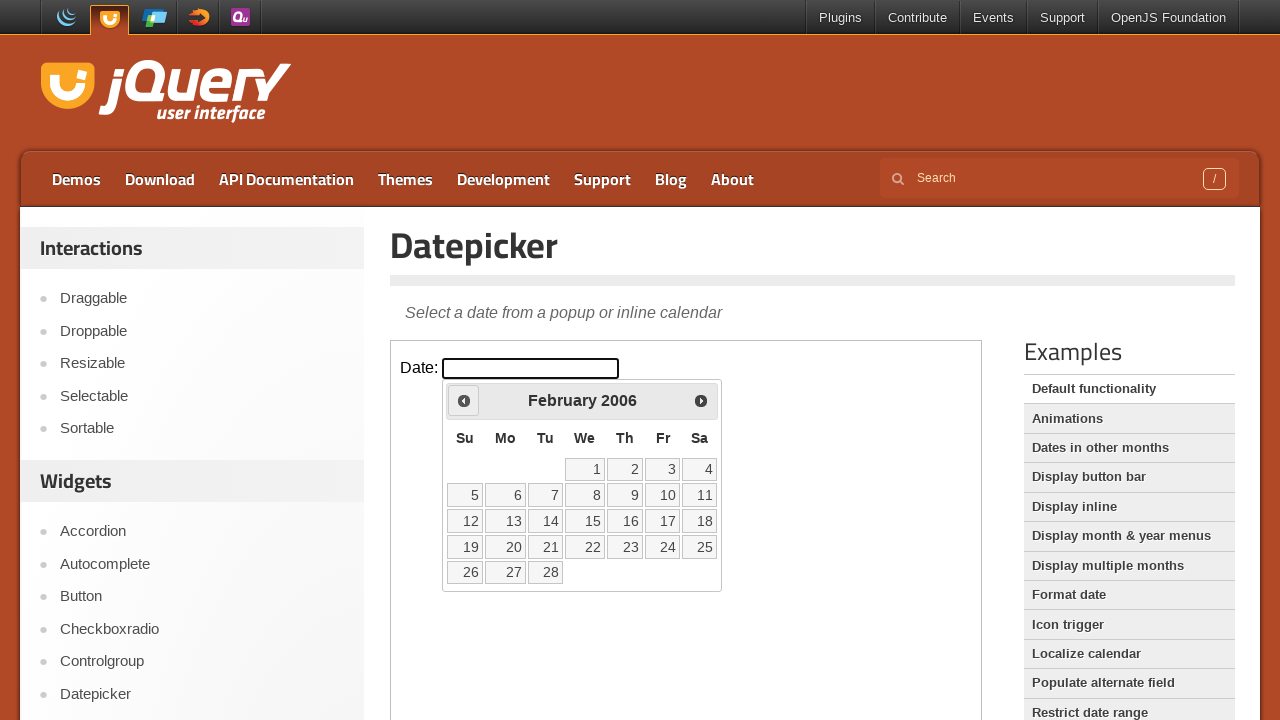

Waited for UI update
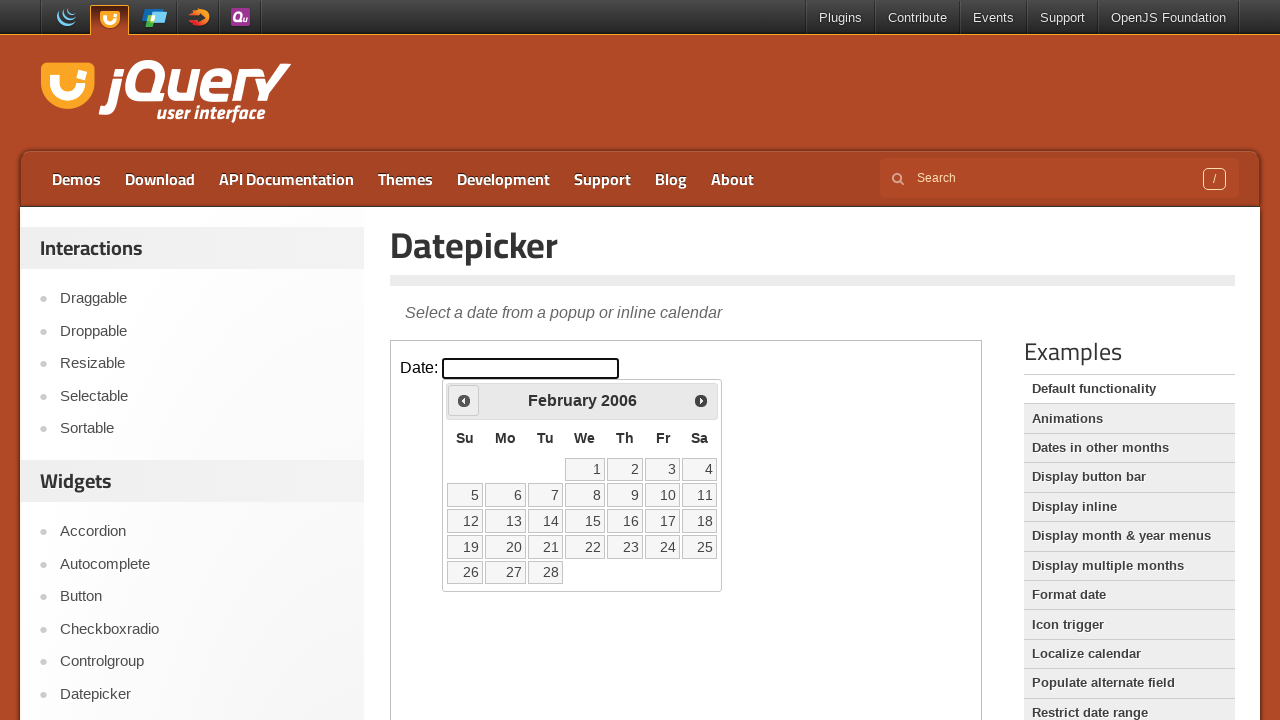

Clicked previous arrow to navigate backwards (current: February 2006) at (464, 400) on iframe.demo-frame >> internal:control=enter-frame >> #ui-datepicker-div .ui-date
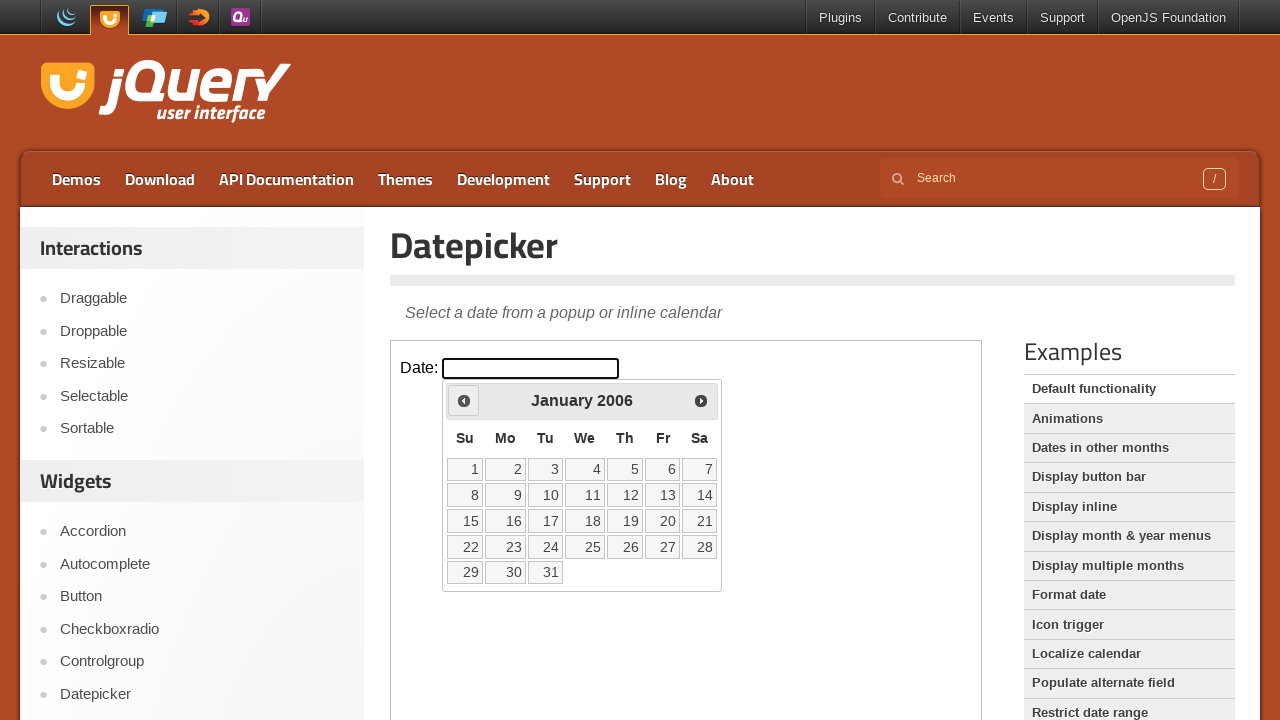

Waited for UI update
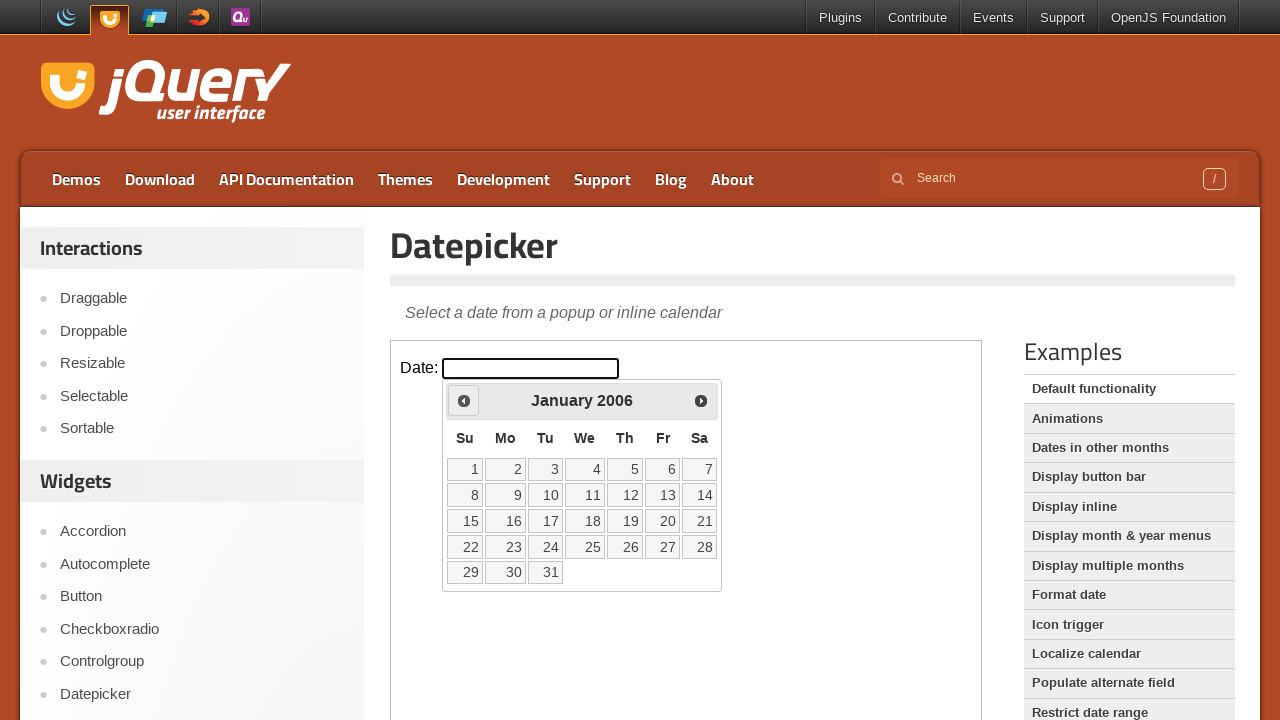

Clicked previous arrow to navigate backwards (current: January 2006) at (464, 400) on iframe.demo-frame >> internal:control=enter-frame >> #ui-datepicker-div .ui-date
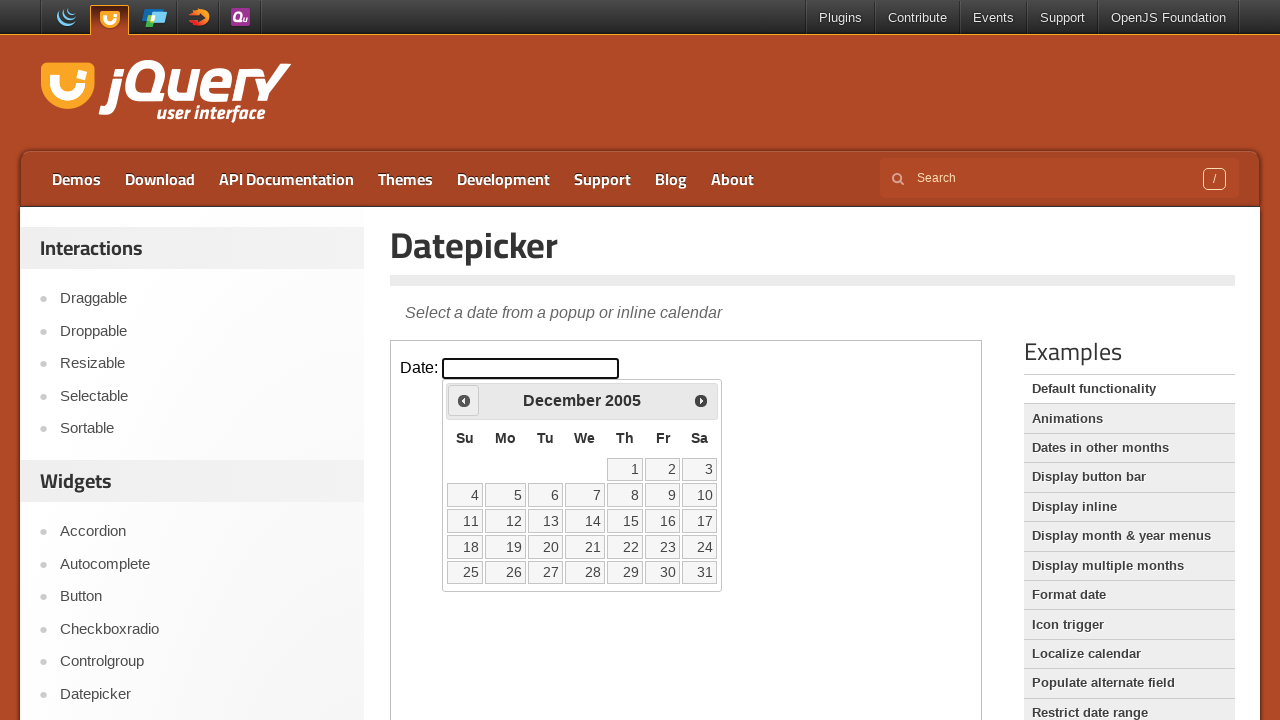

Waited for UI update
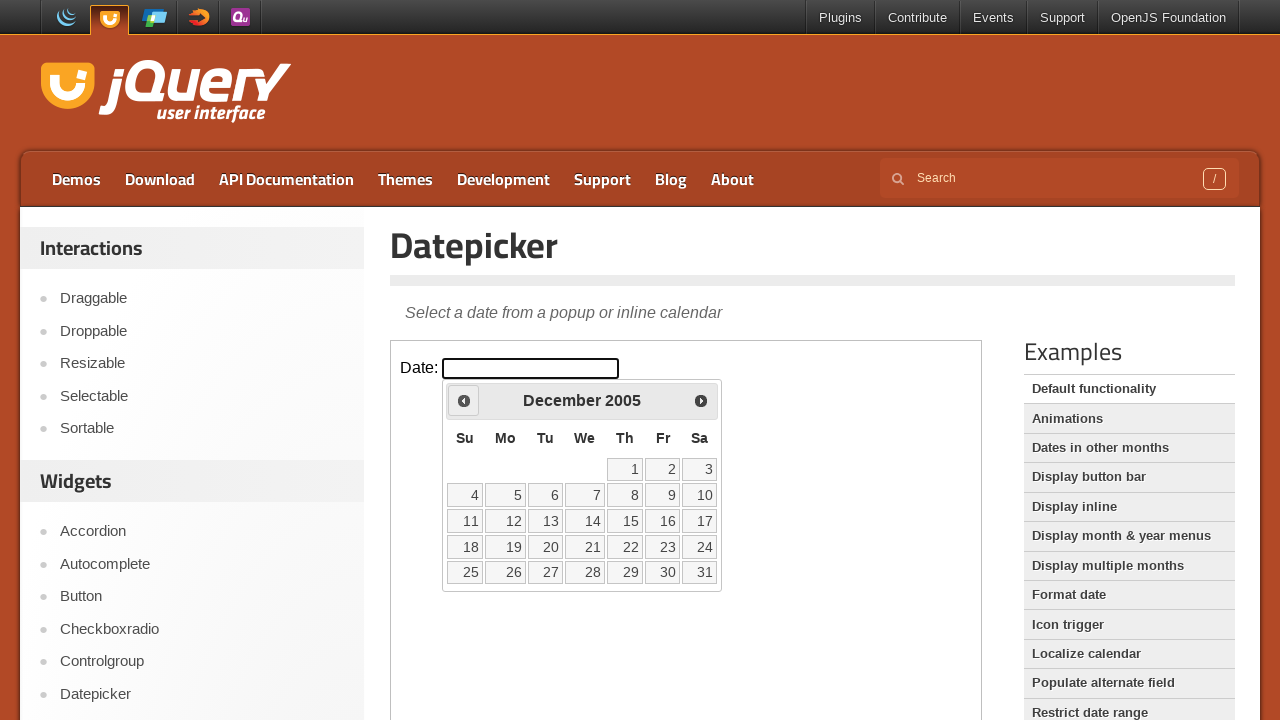

Clicked previous arrow to navigate backwards (current: December 2005) at (464, 400) on iframe.demo-frame >> internal:control=enter-frame >> #ui-datepicker-div .ui-date
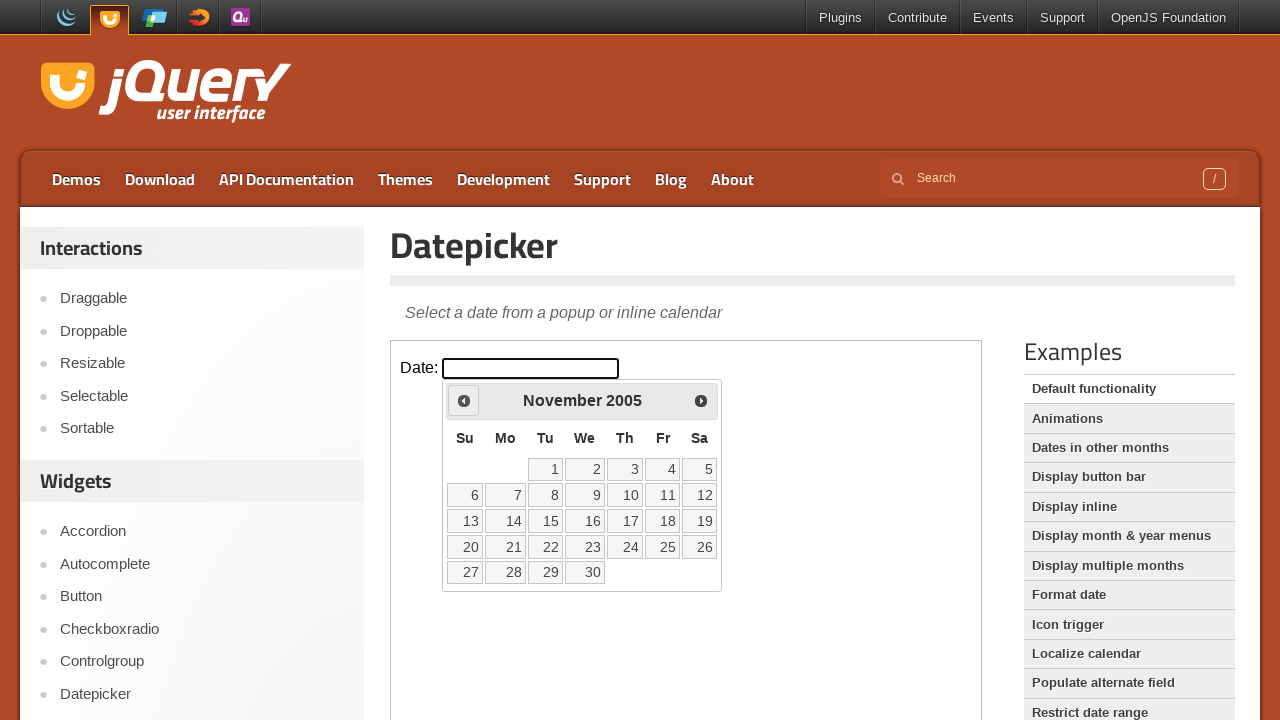

Waited for UI update
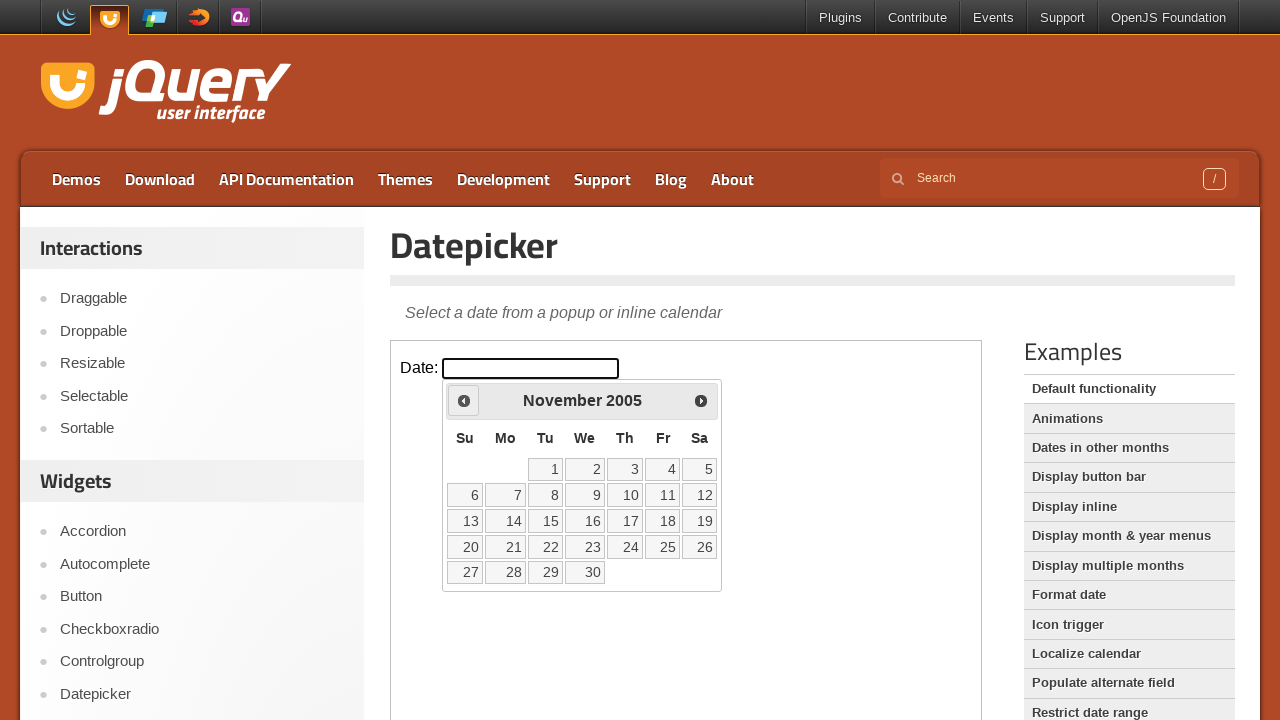

Clicked previous arrow to navigate backwards (current: November 2005) at (464, 400) on iframe.demo-frame >> internal:control=enter-frame >> #ui-datepicker-div .ui-date
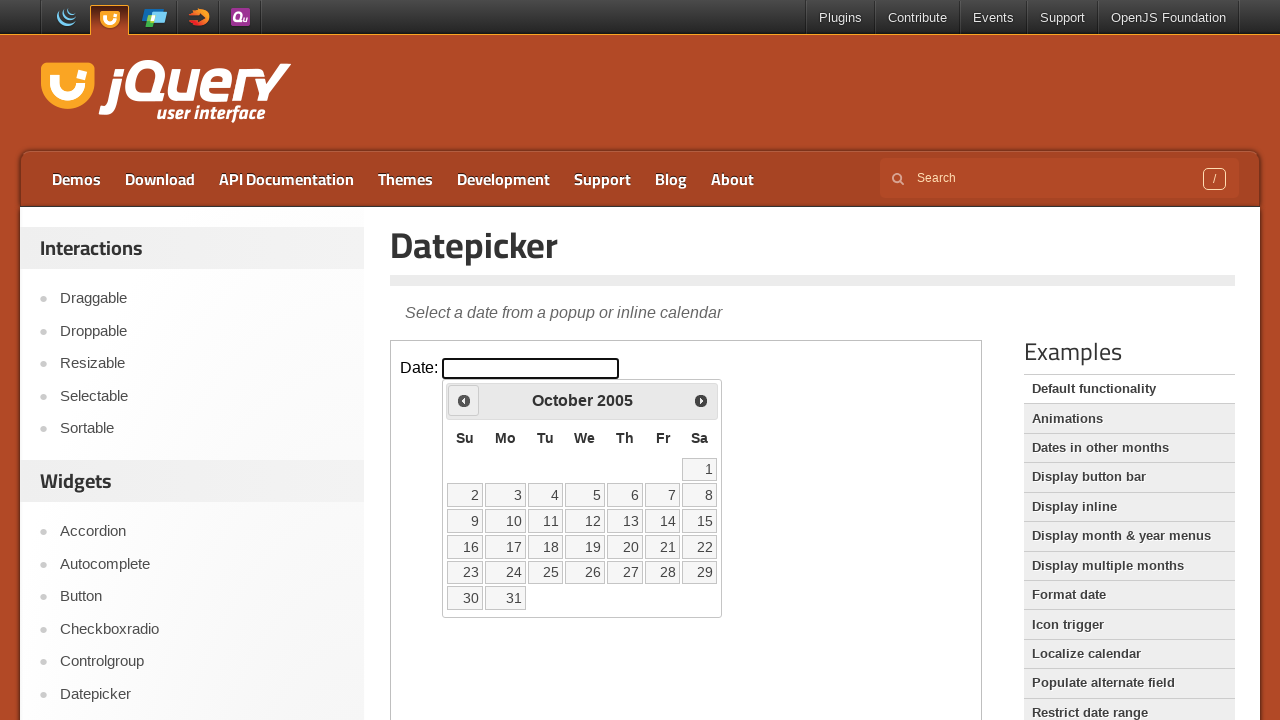

Waited for UI update
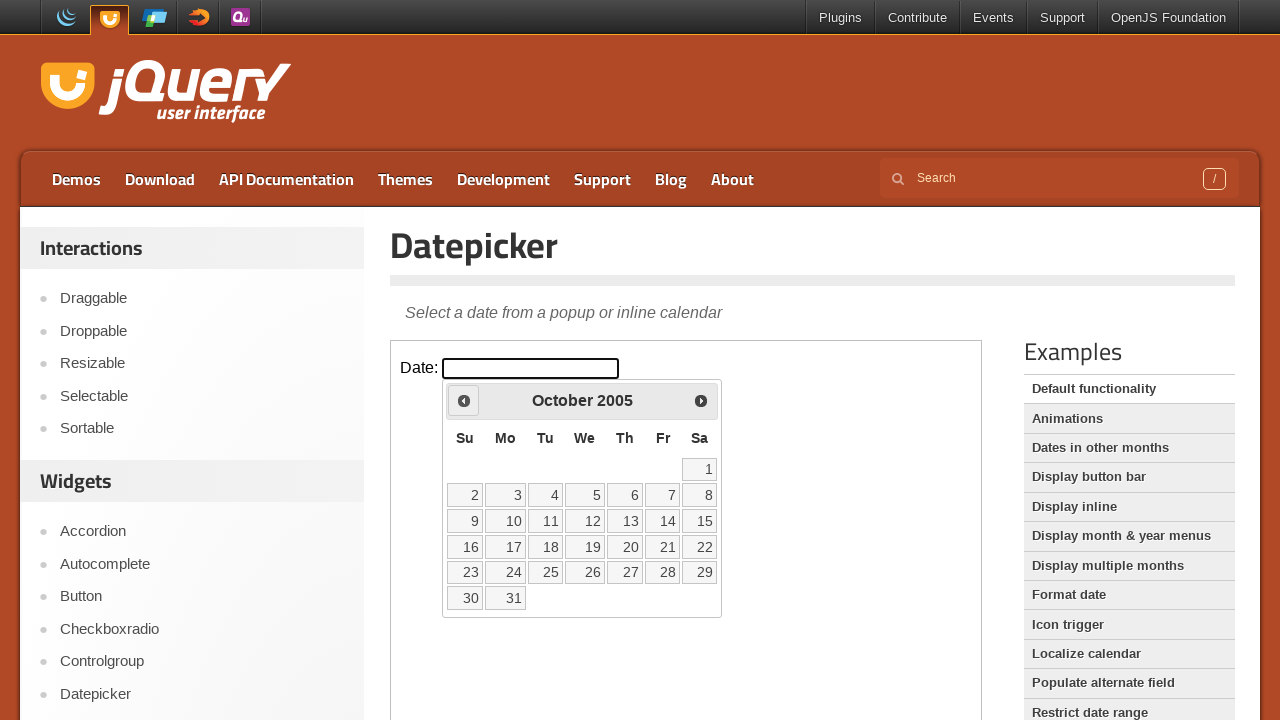

Clicked previous arrow to navigate backwards (current: October 2005) at (464, 400) on iframe.demo-frame >> internal:control=enter-frame >> #ui-datepicker-div .ui-date
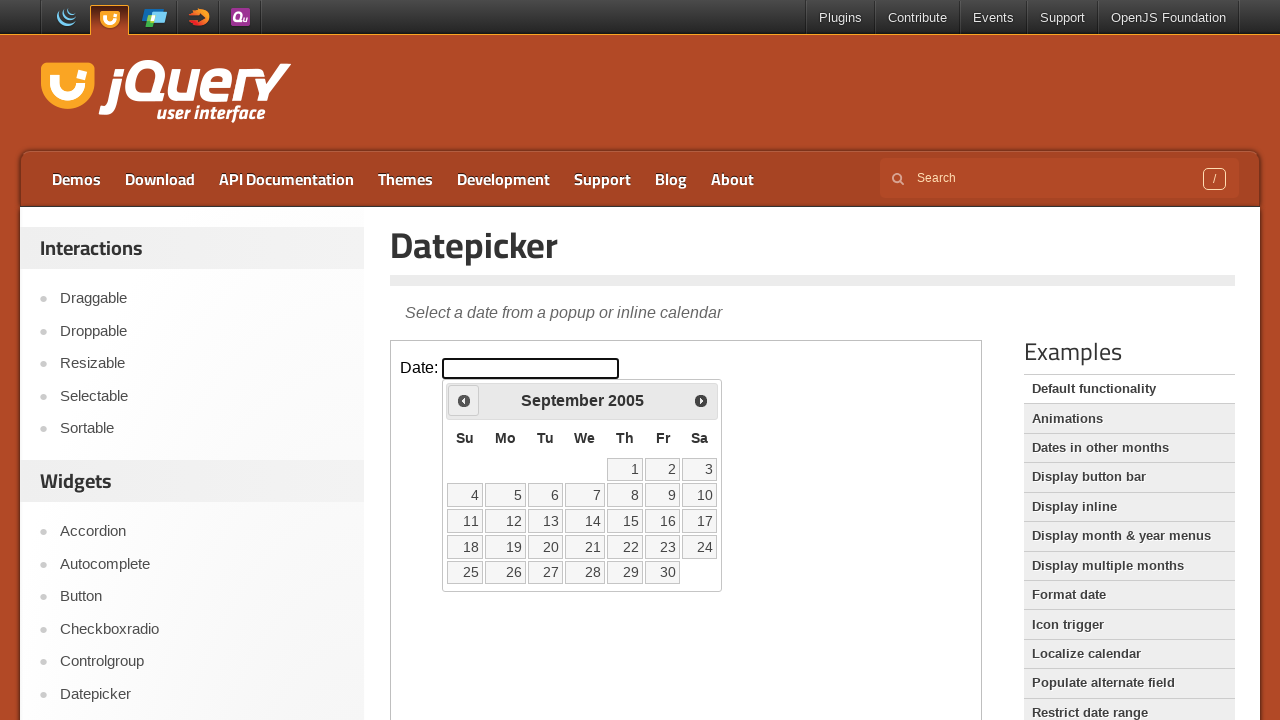

Waited for UI update
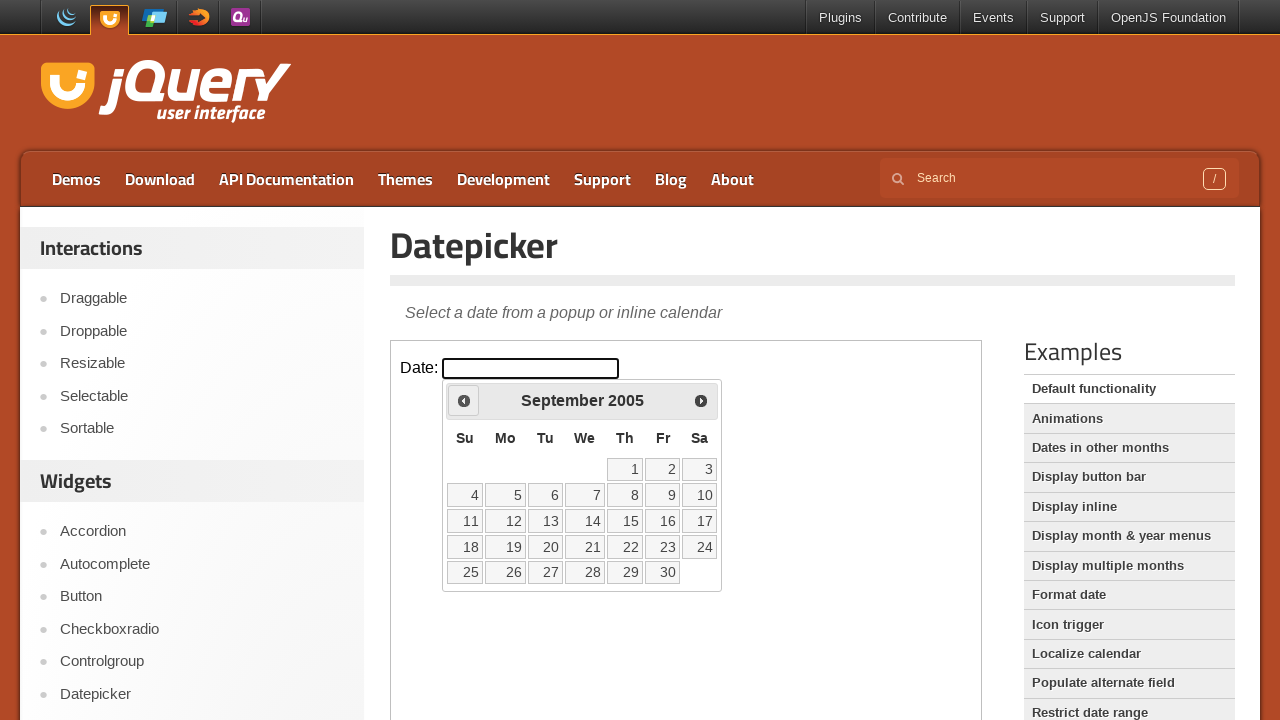

Clicked previous arrow to navigate backwards (current: September 2005) at (464, 400) on iframe.demo-frame >> internal:control=enter-frame >> #ui-datepicker-div .ui-date
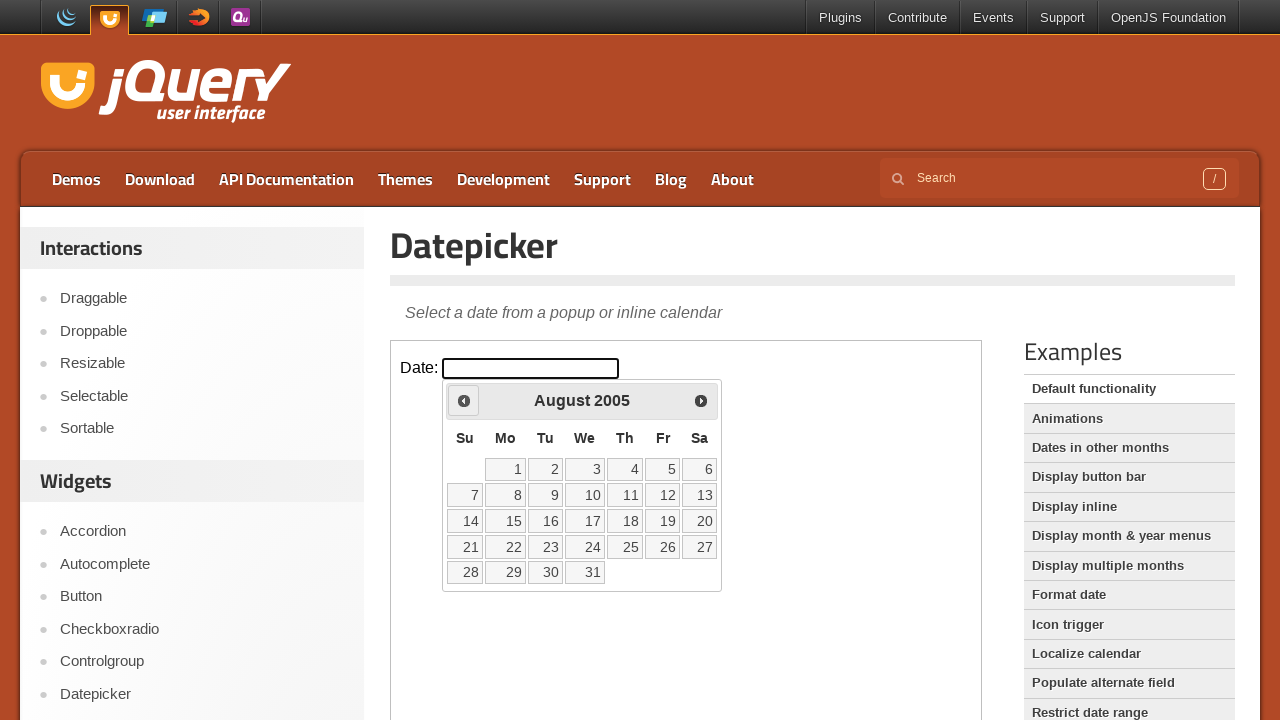

Waited for UI update
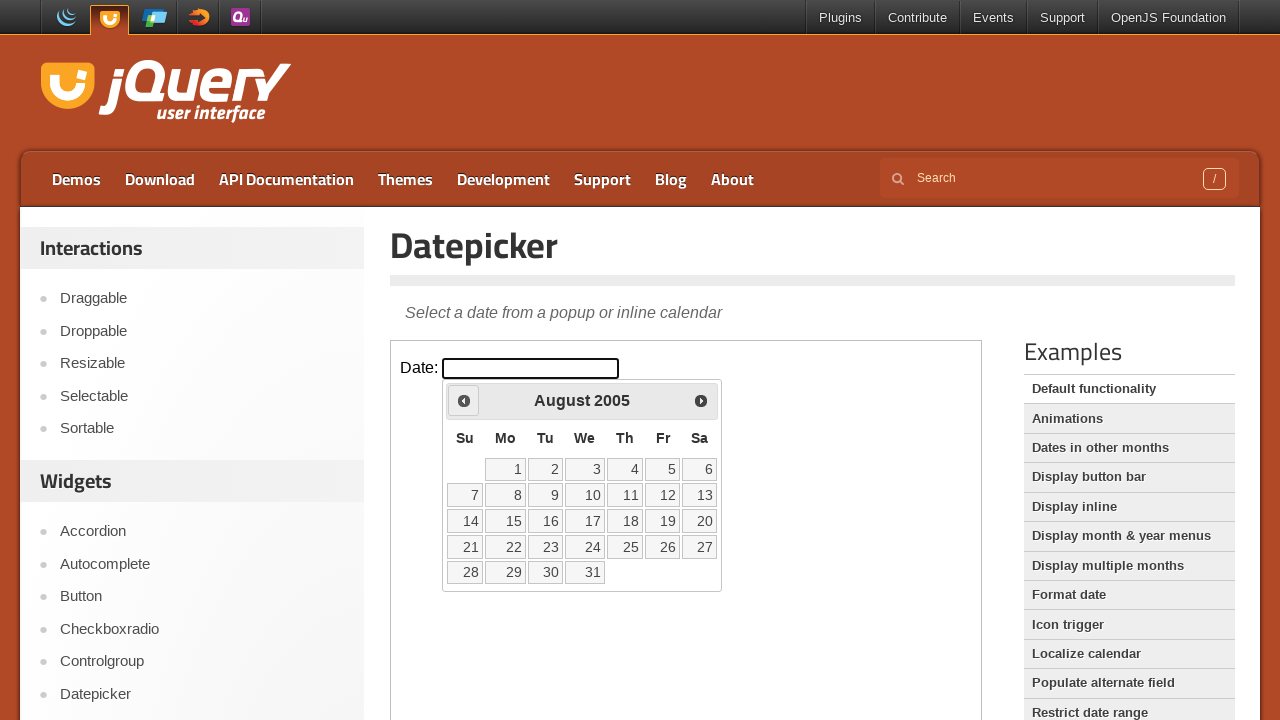

Clicked previous arrow to navigate backwards (current: August 2005) at (464, 400) on iframe.demo-frame >> internal:control=enter-frame >> #ui-datepicker-div .ui-date
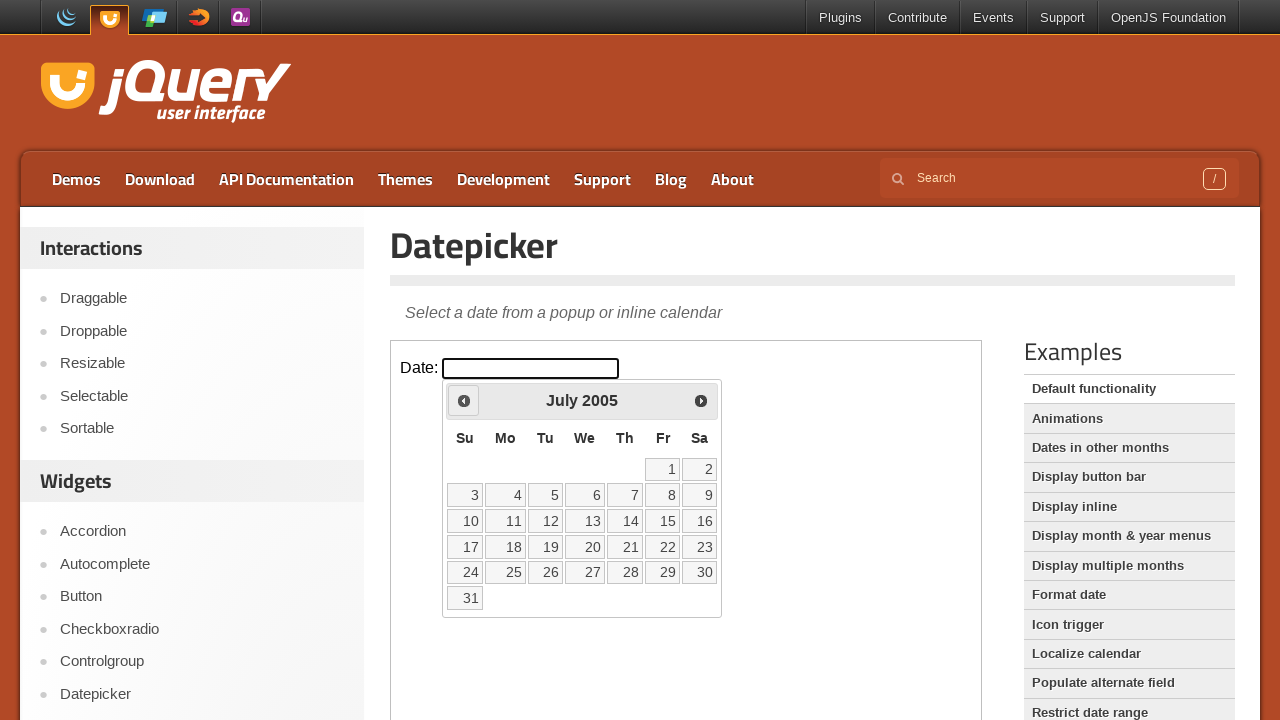

Waited for UI update
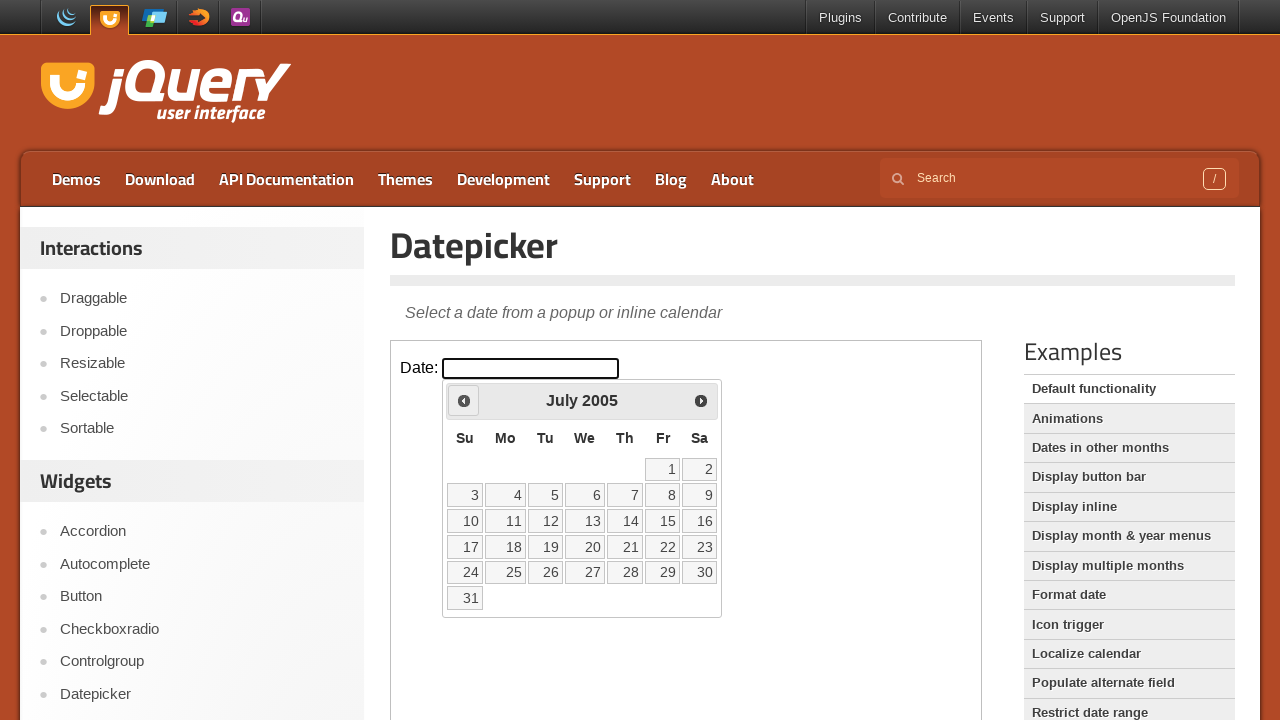

Clicked previous arrow to navigate backwards (current: July 2005) at (464, 400) on iframe.demo-frame >> internal:control=enter-frame >> #ui-datepicker-div .ui-date
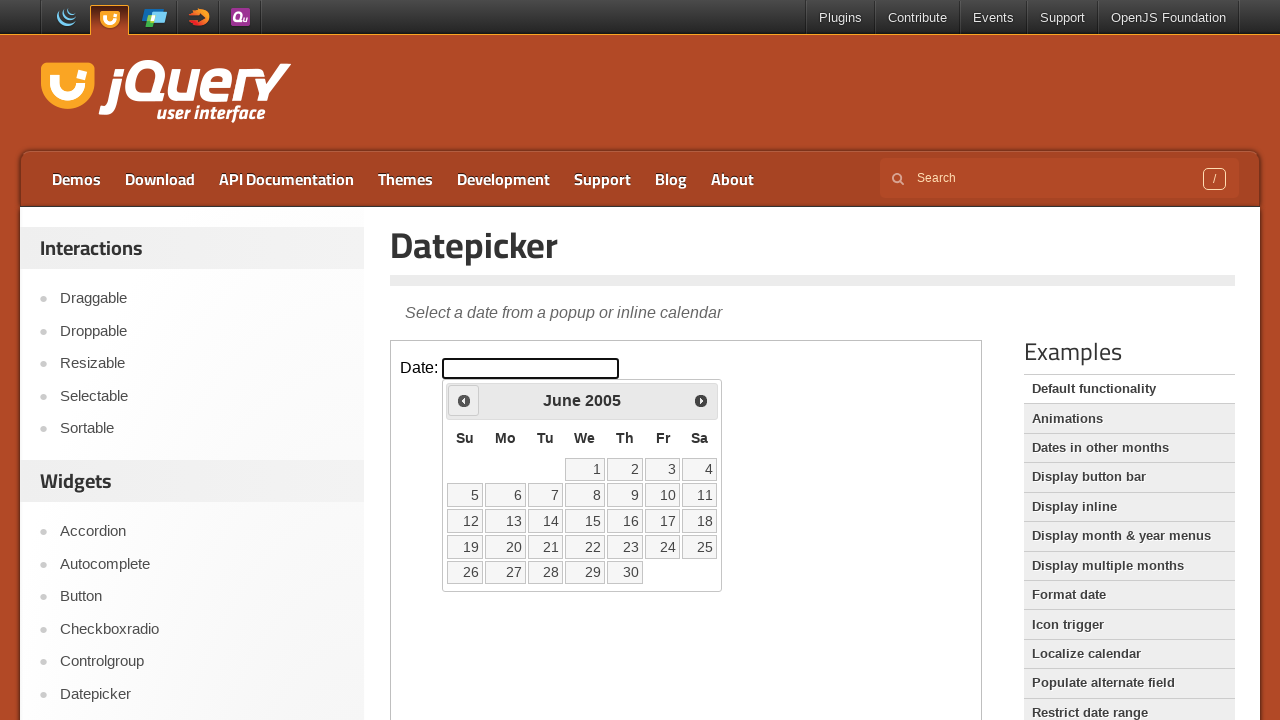

Waited for UI update
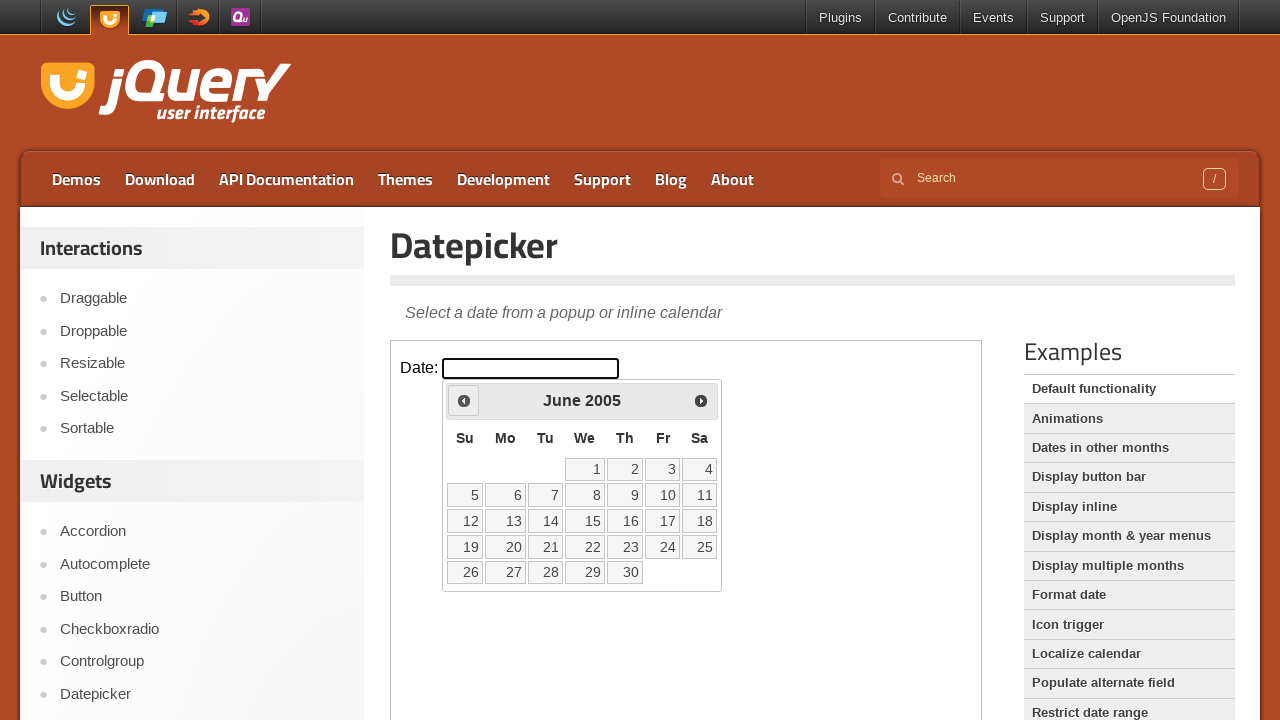

Clicked previous arrow to navigate backwards (current: June 2005) at (464, 400) on iframe.demo-frame >> internal:control=enter-frame >> #ui-datepicker-div .ui-date
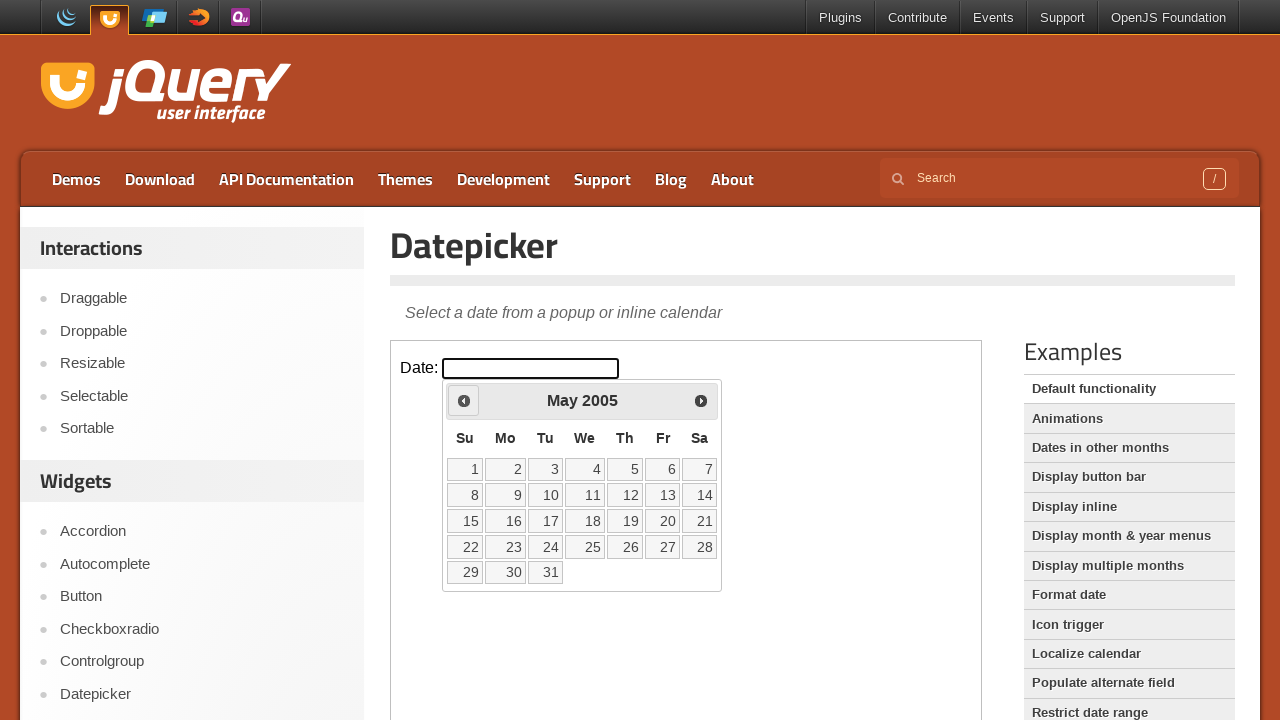

Waited for UI update
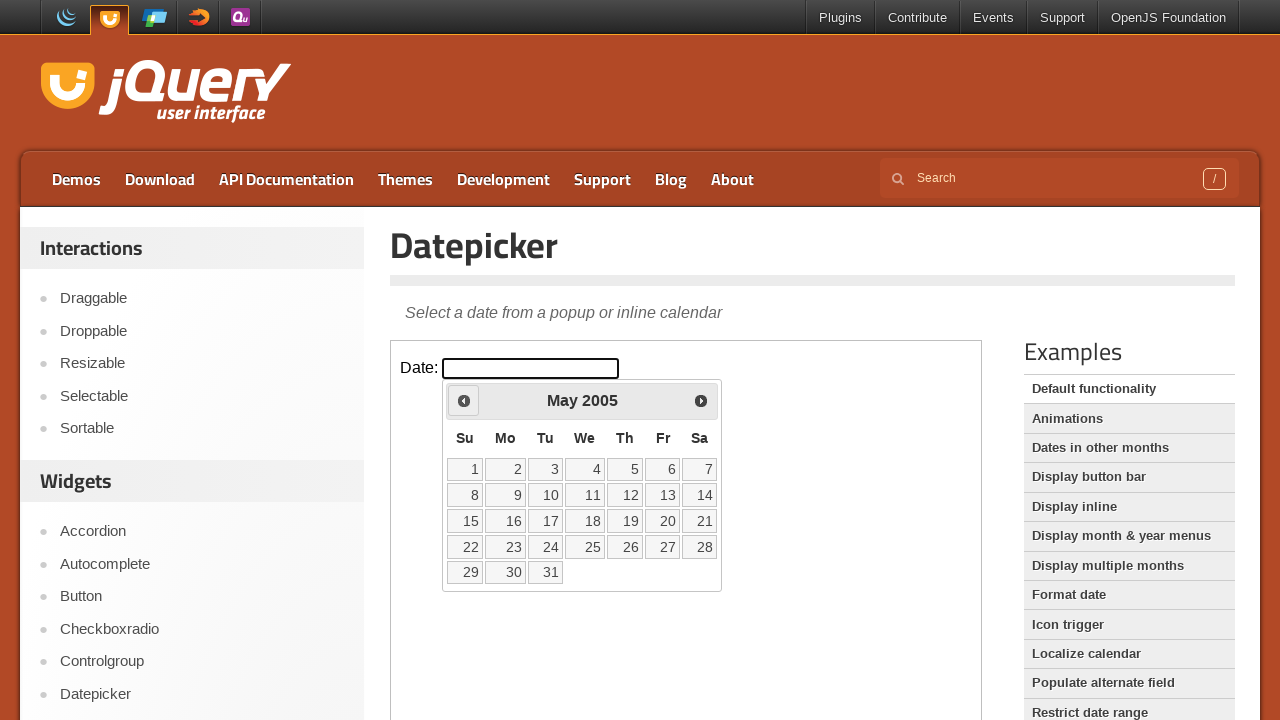

Clicked previous arrow to navigate backwards (current: May 2005) at (464, 400) on iframe.demo-frame >> internal:control=enter-frame >> #ui-datepicker-div .ui-date
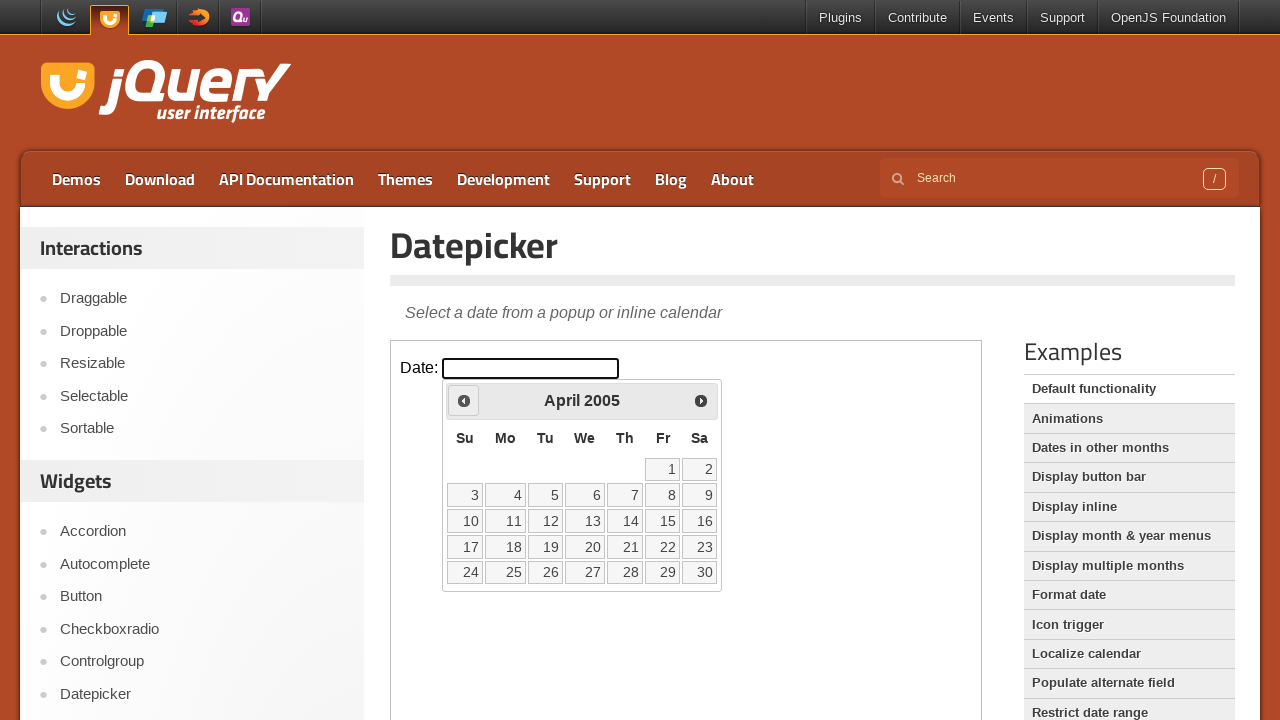

Waited for UI update
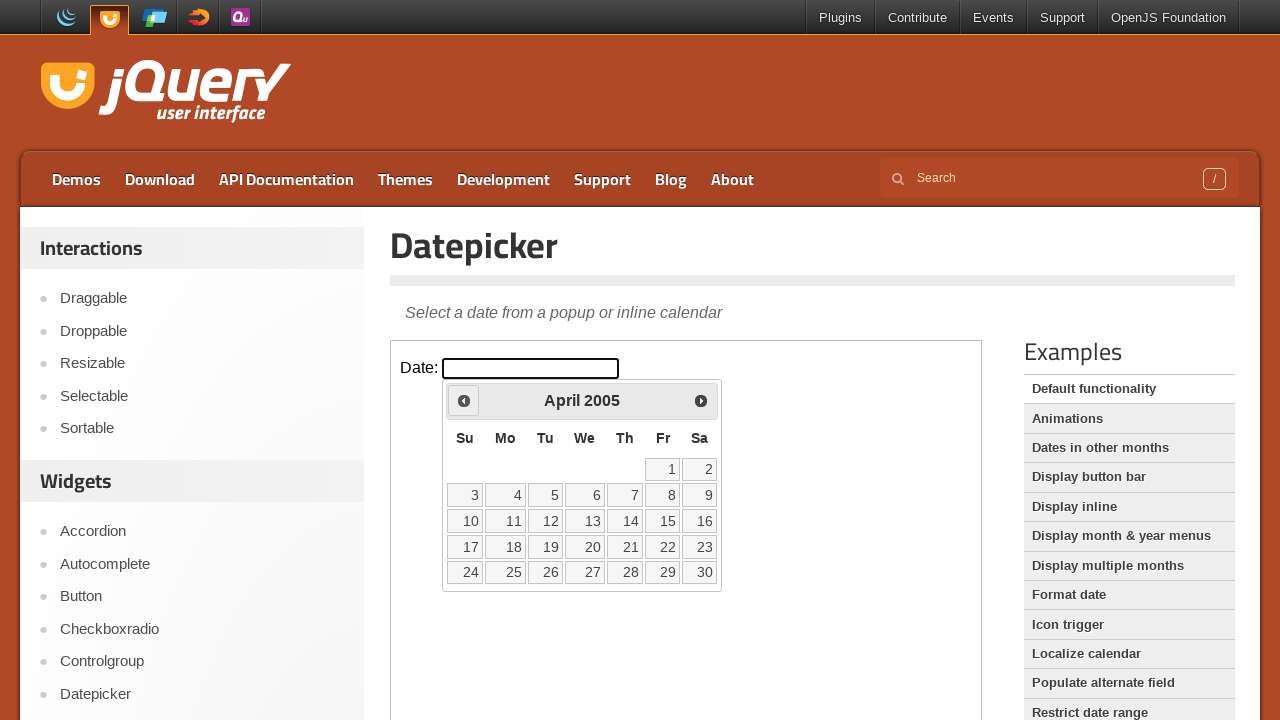

Clicked previous arrow to navigate backwards (current: April 2005) at (464, 400) on iframe.demo-frame >> internal:control=enter-frame >> #ui-datepicker-div .ui-date
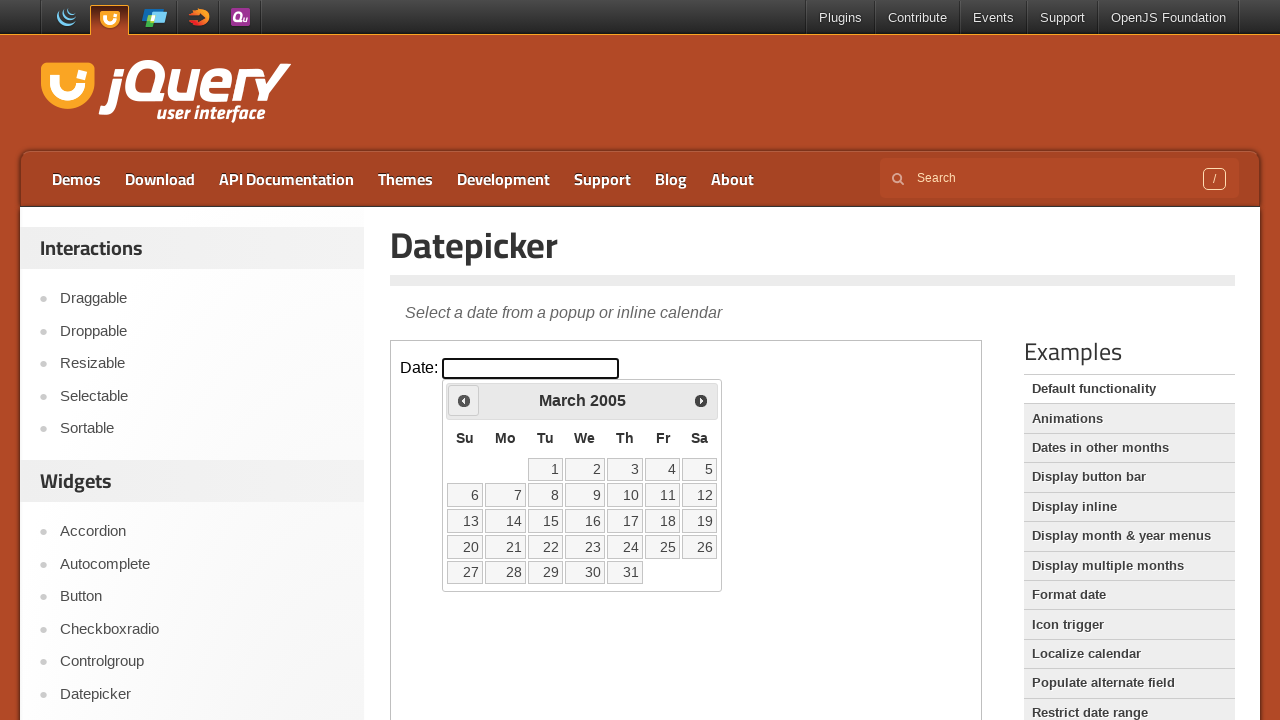

Waited for UI update
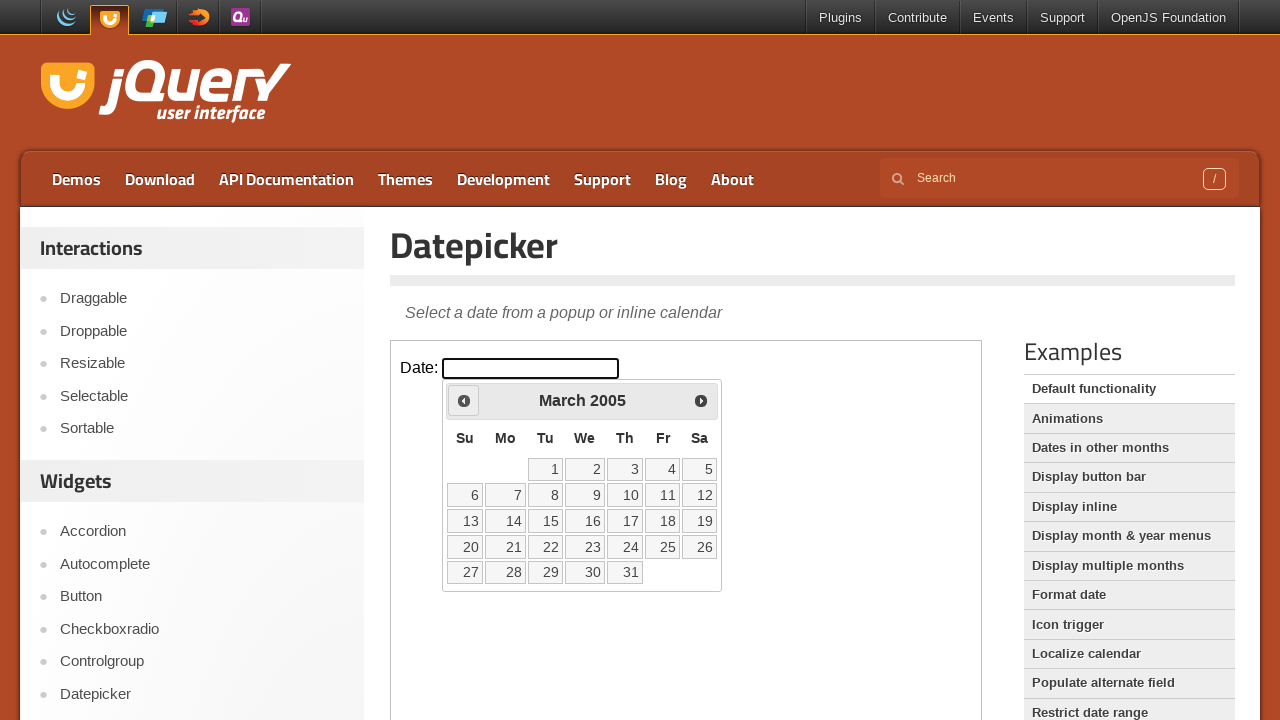

Clicked previous arrow to navigate backwards (current: March 2005) at (464, 400) on iframe.demo-frame >> internal:control=enter-frame >> #ui-datepicker-div .ui-date
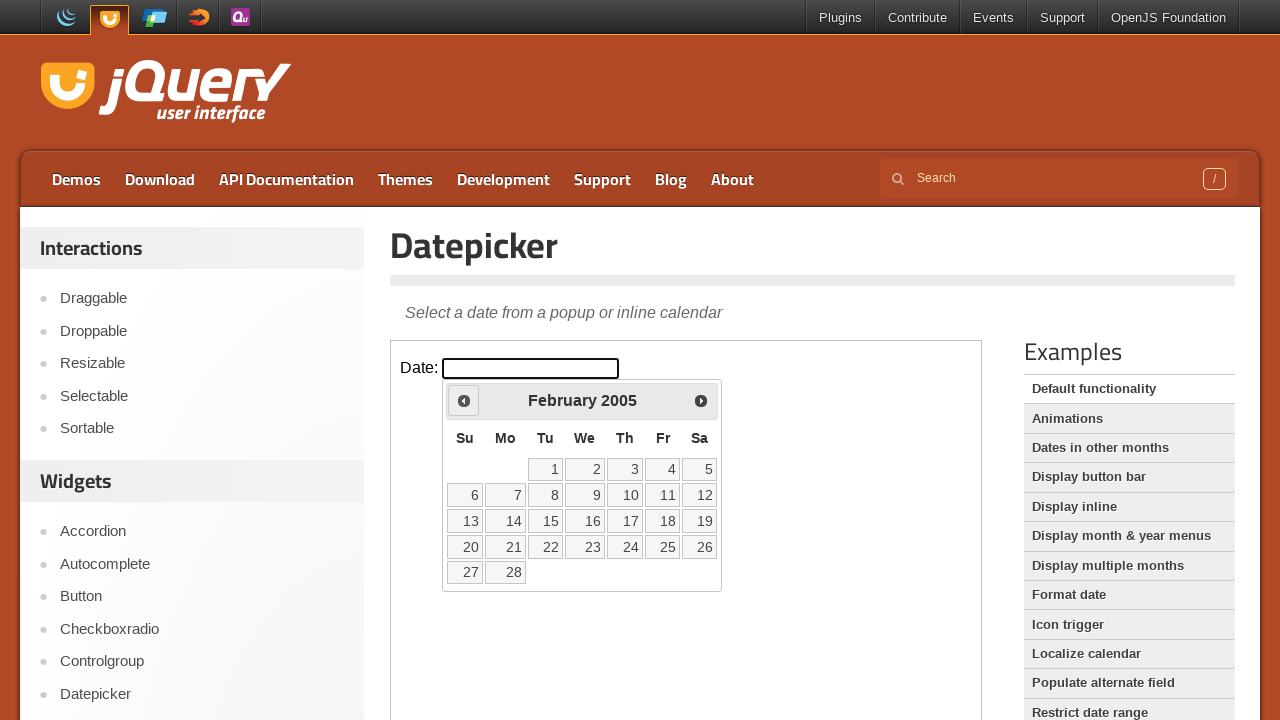

Waited for UI update
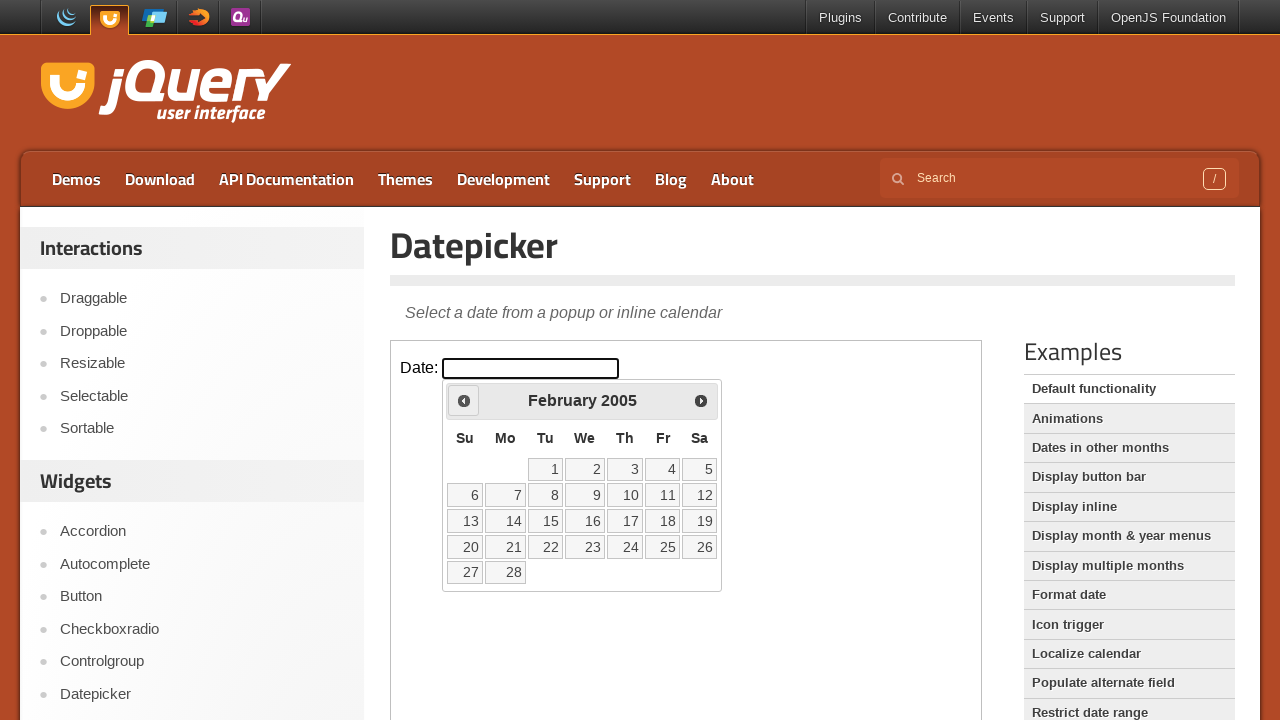

Clicked previous arrow to navigate backwards (current: February 2005) at (464, 400) on iframe.demo-frame >> internal:control=enter-frame >> #ui-datepicker-div .ui-date
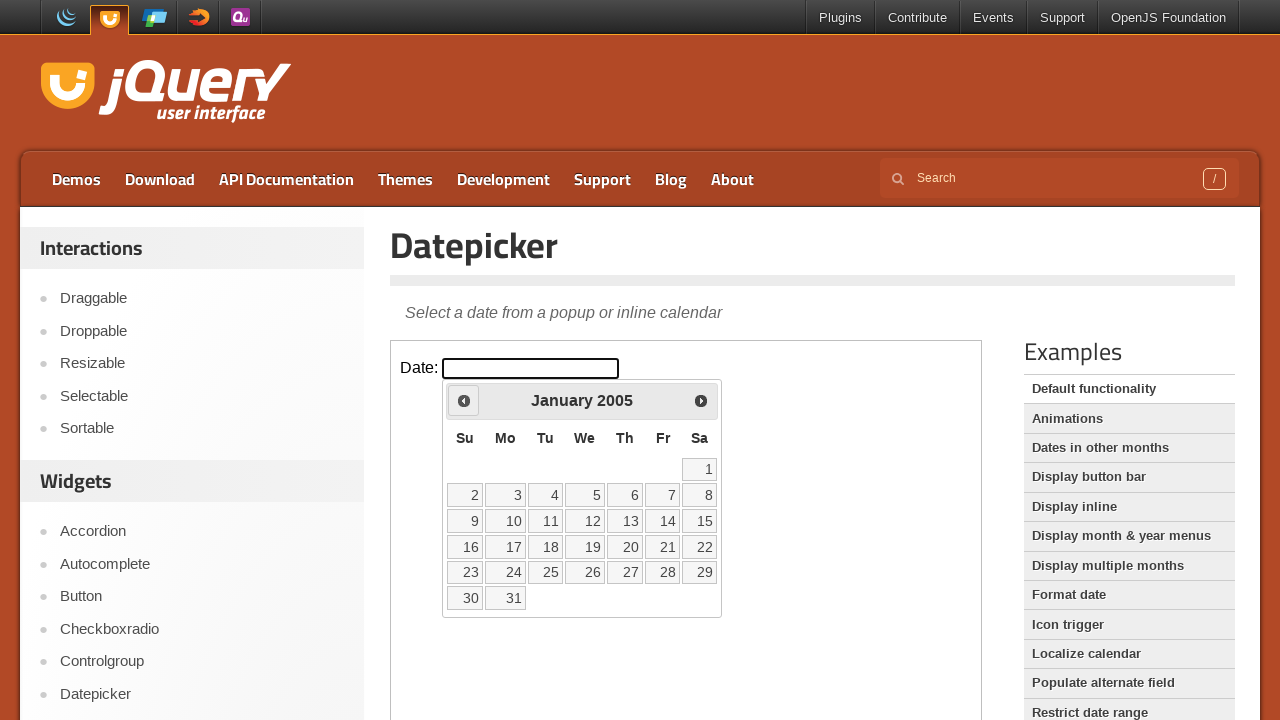

Waited for UI update
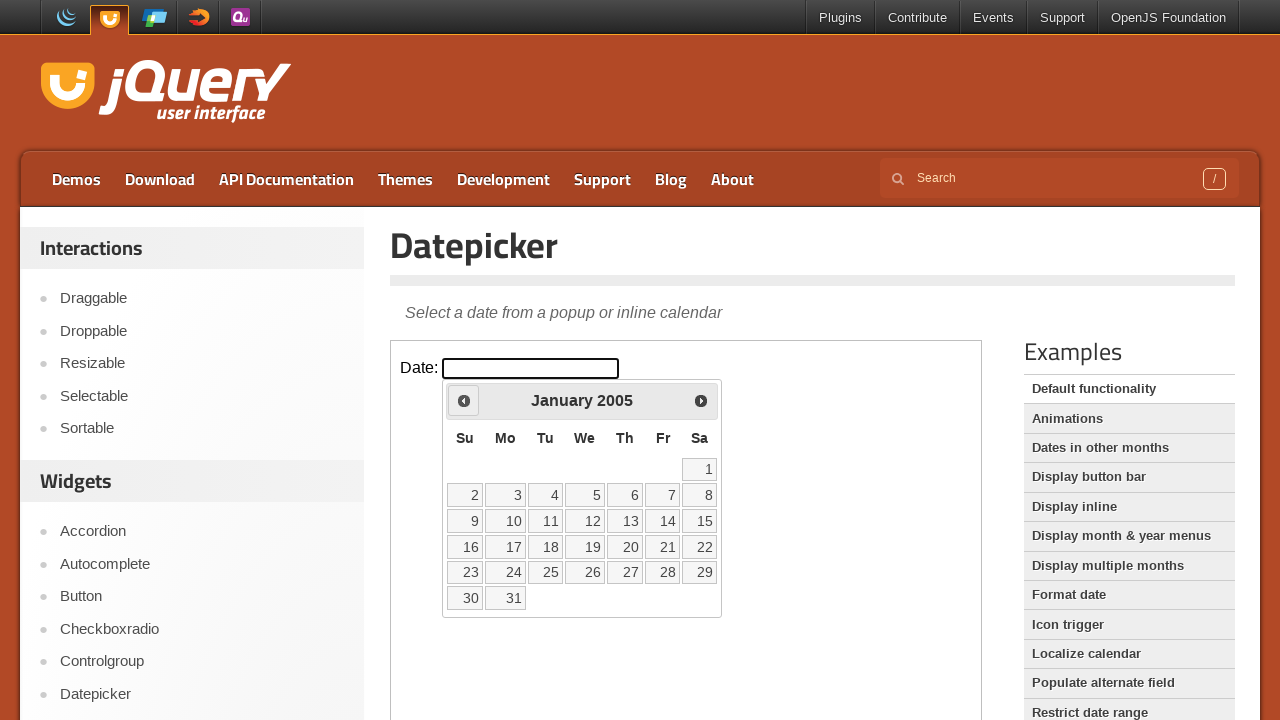

Clicked previous arrow to navigate backwards (current: January 2005) at (464, 400) on iframe.demo-frame >> internal:control=enter-frame >> #ui-datepicker-div .ui-date
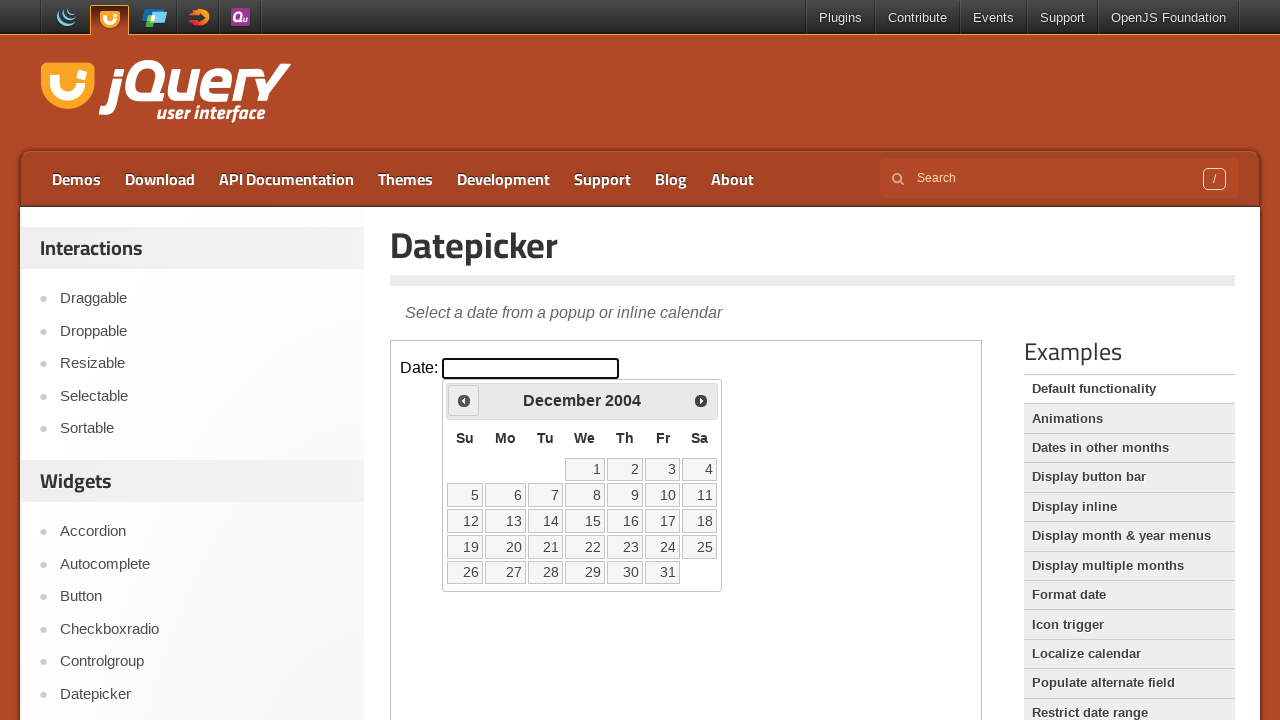

Waited for UI update
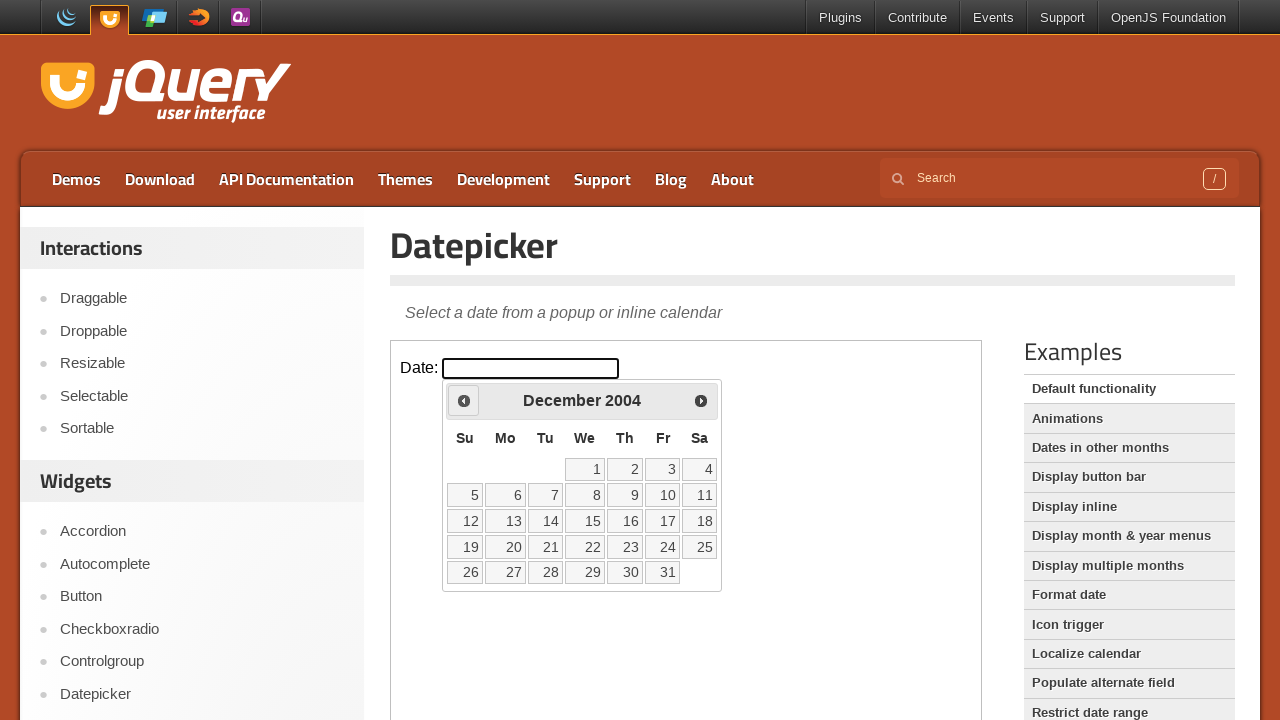

Clicked previous arrow to navigate backwards (current: December 2004) at (464, 400) on iframe.demo-frame >> internal:control=enter-frame >> #ui-datepicker-div .ui-date
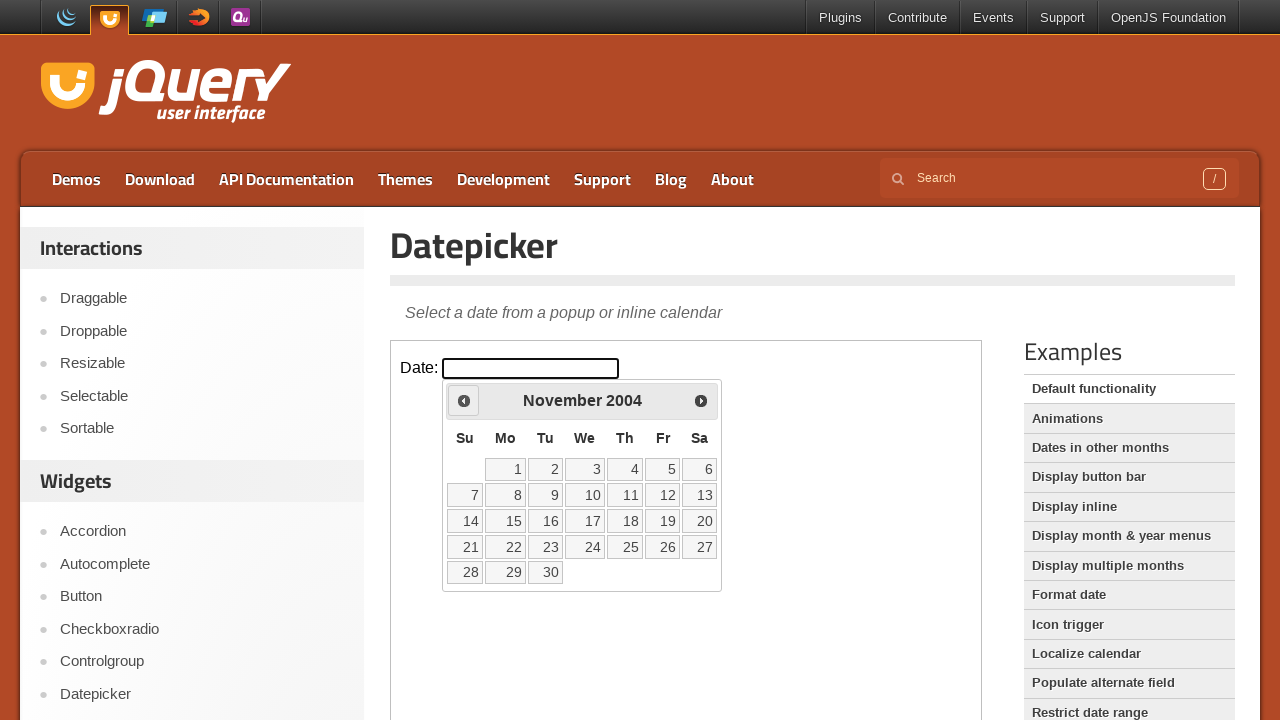

Waited for UI update
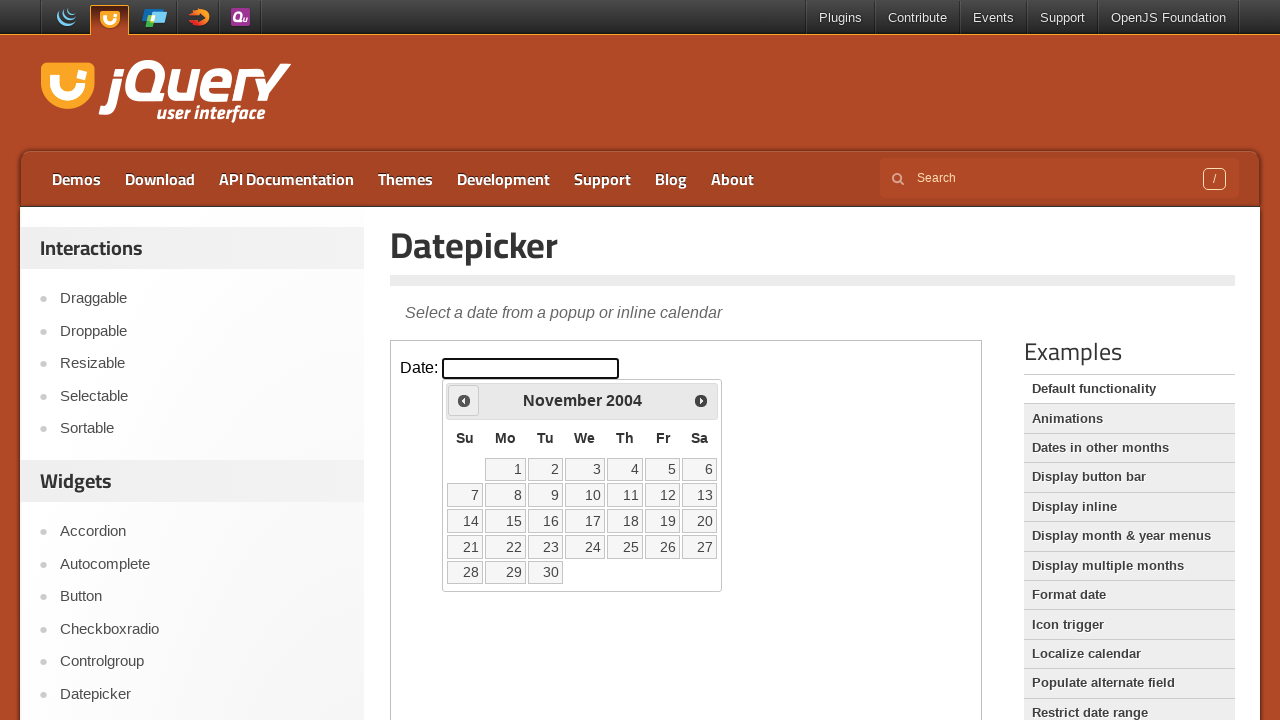

Clicked previous arrow to navigate backwards (current: November 2004) at (464, 400) on iframe.demo-frame >> internal:control=enter-frame >> #ui-datepicker-div .ui-date
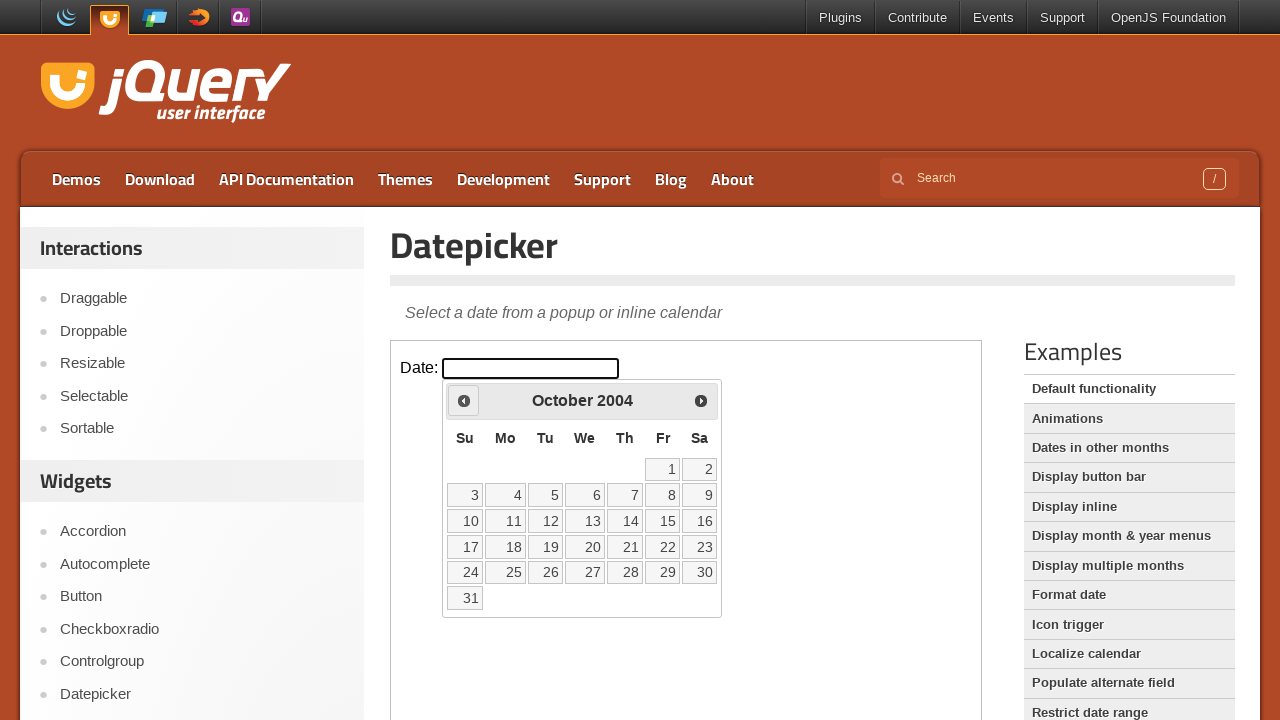

Waited for UI update
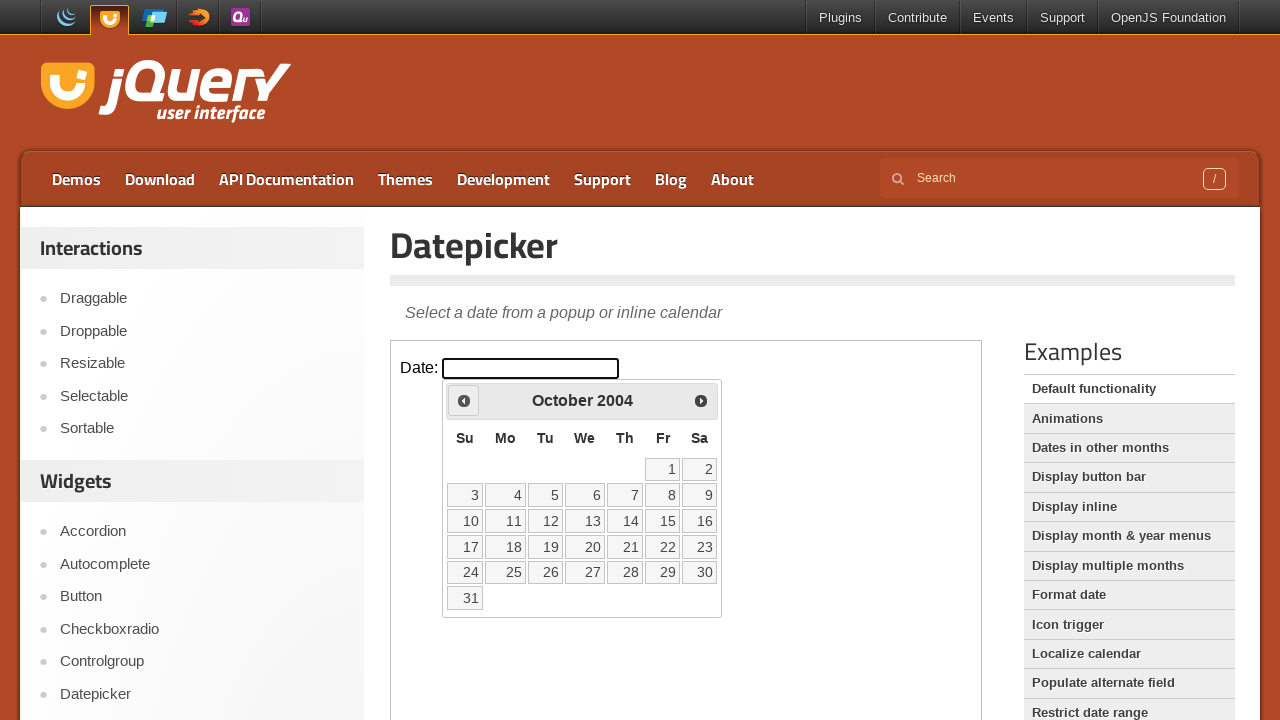

Clicked previous arrow to navigate backwards (current: October 2004) at (464, 400) on iframe.demo-frame >> internal:control=enter-frame >> #ui-datepicker-div .ui-date
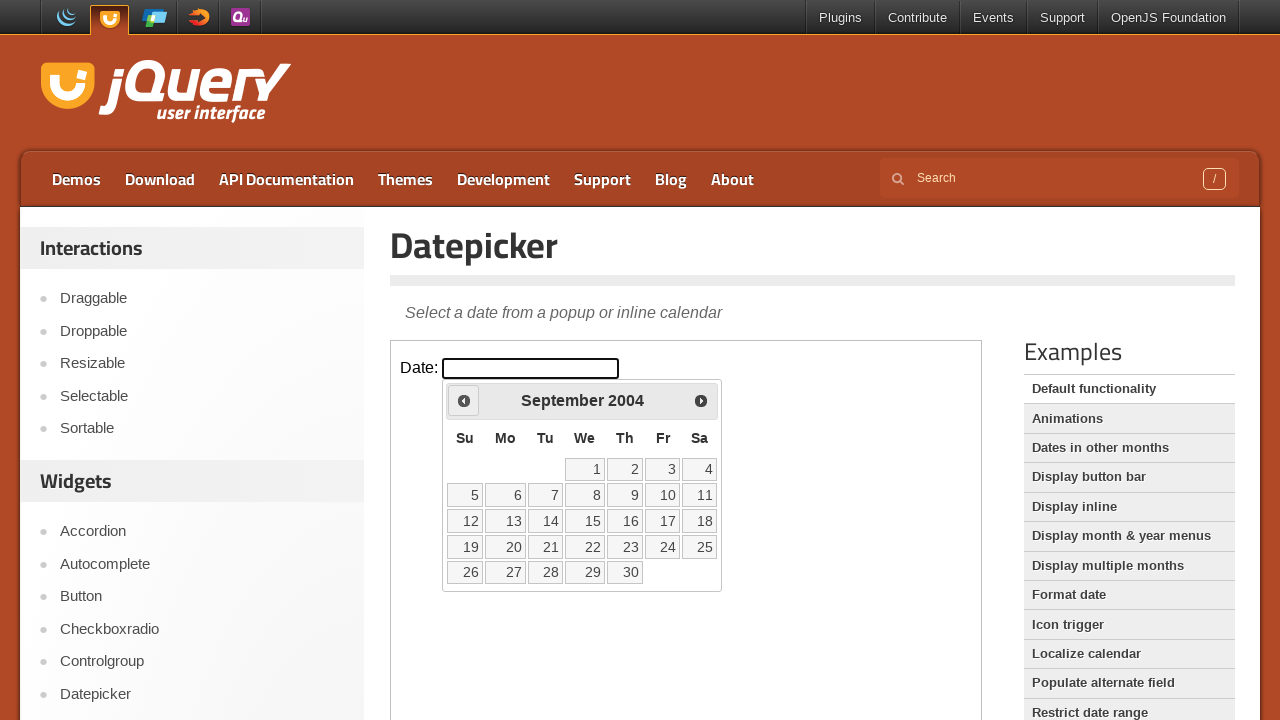

Waited for UI update
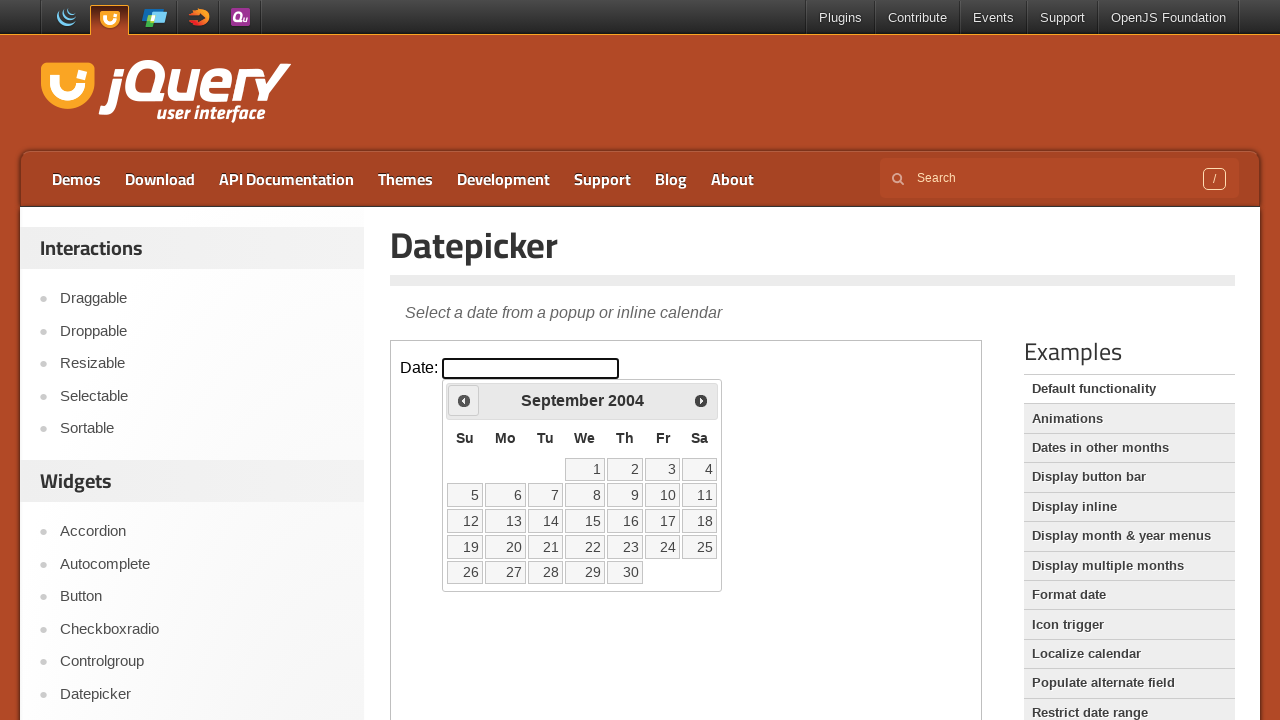

Clicked previous arrow to navigate backwards (current: September 2004) at (464, 400) on iframe.demo-frame >> internal:control=enter-frame >> #ui-datepicker-div .ui-date
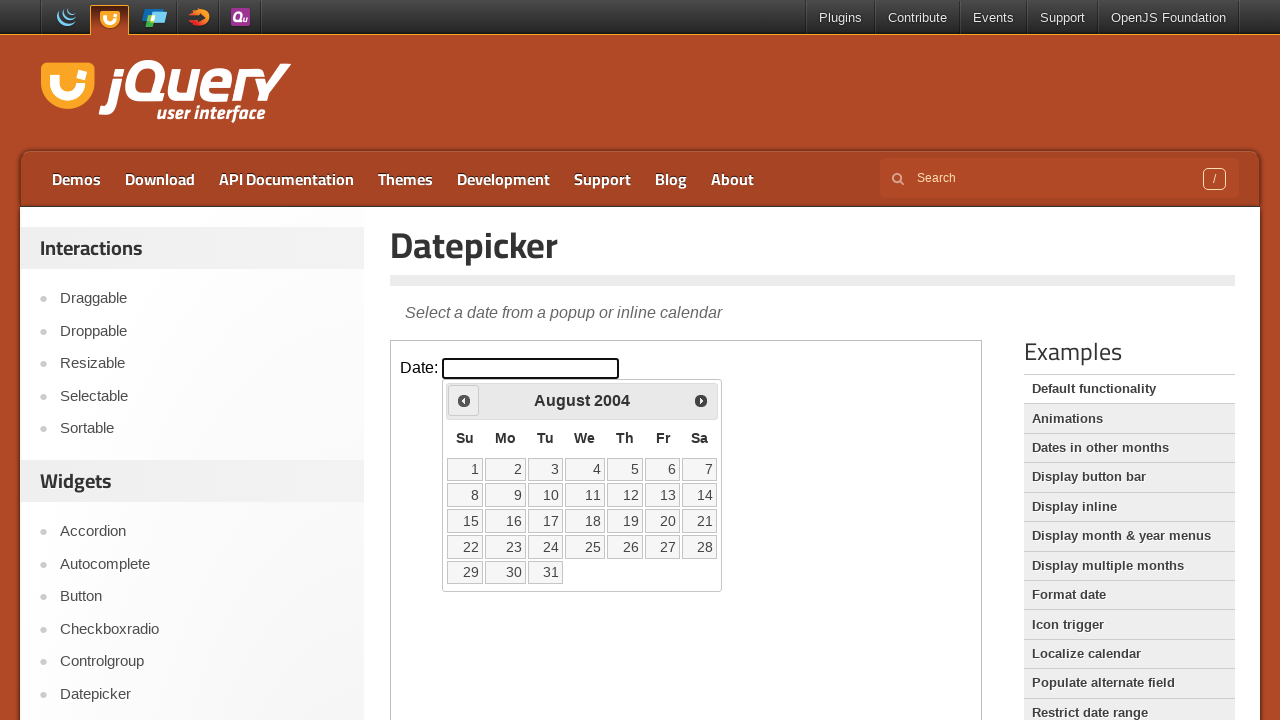

Waited for UI update
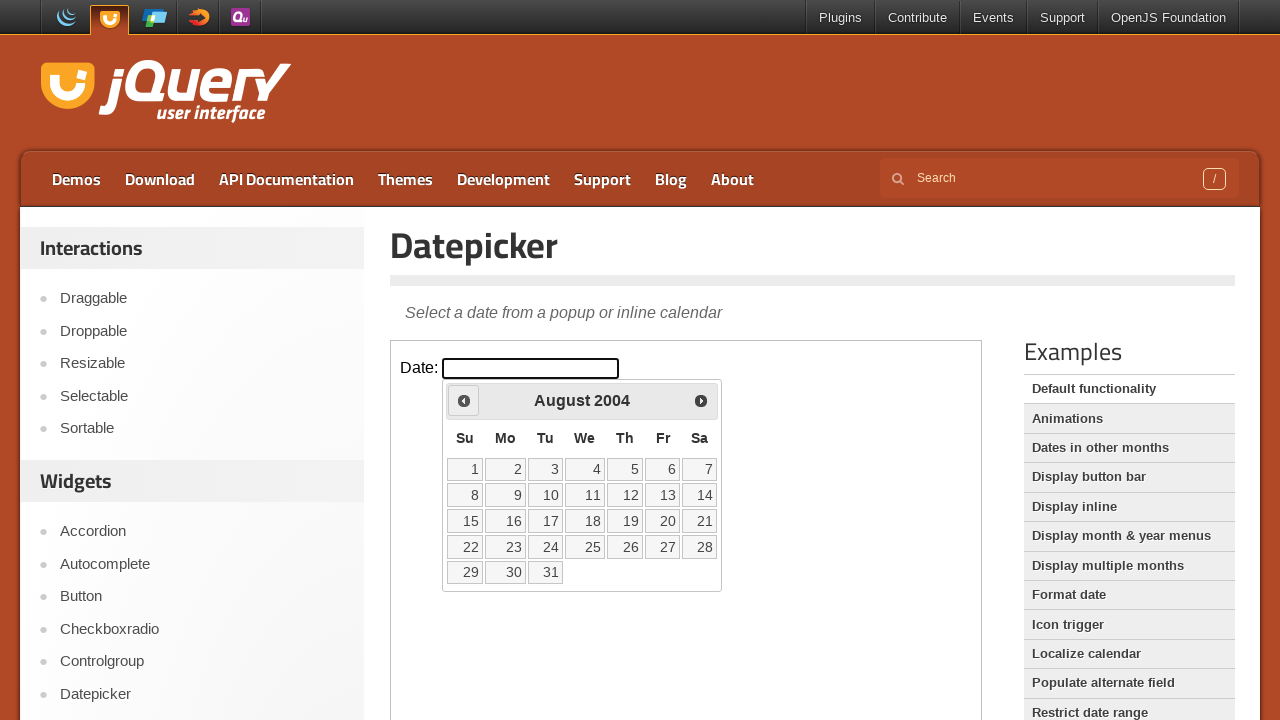

Clicked previous arrow to navigate backwards (current: August 2004) at (464, 400) on iframe.demo-frame >> internal:control=enter-frame >> #ui-datepicker-div .ui-date
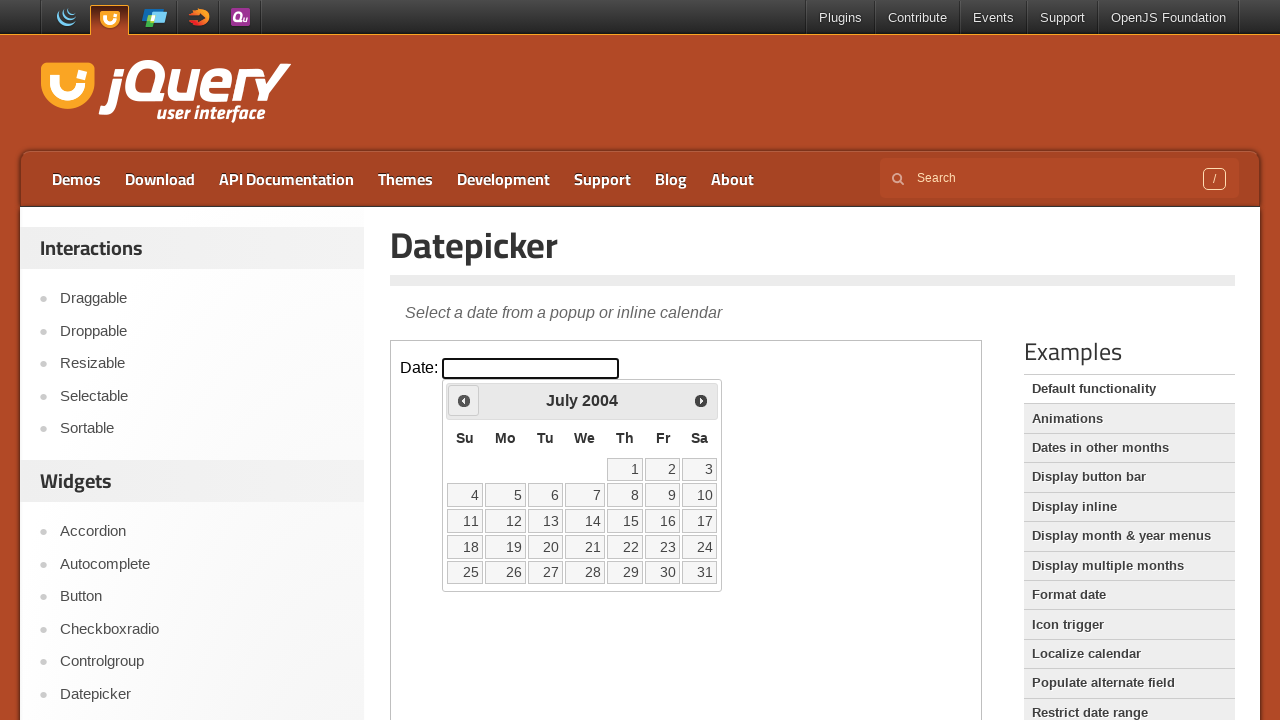

Waited for UI update
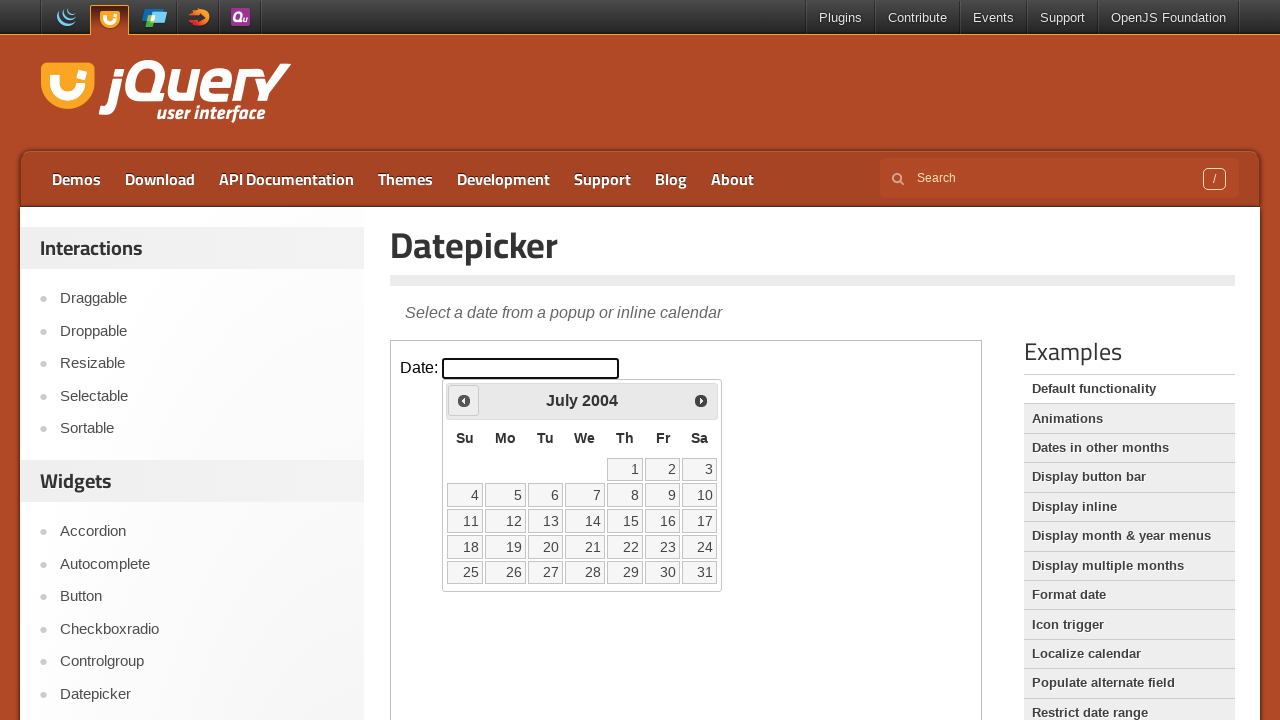

Clicked previous arrow to navigate backwards (current: July 2004) at (464, 400) on iframe.demo-frame >> internal:control=enter-frame >> #ui-datepicker-div .ui-date
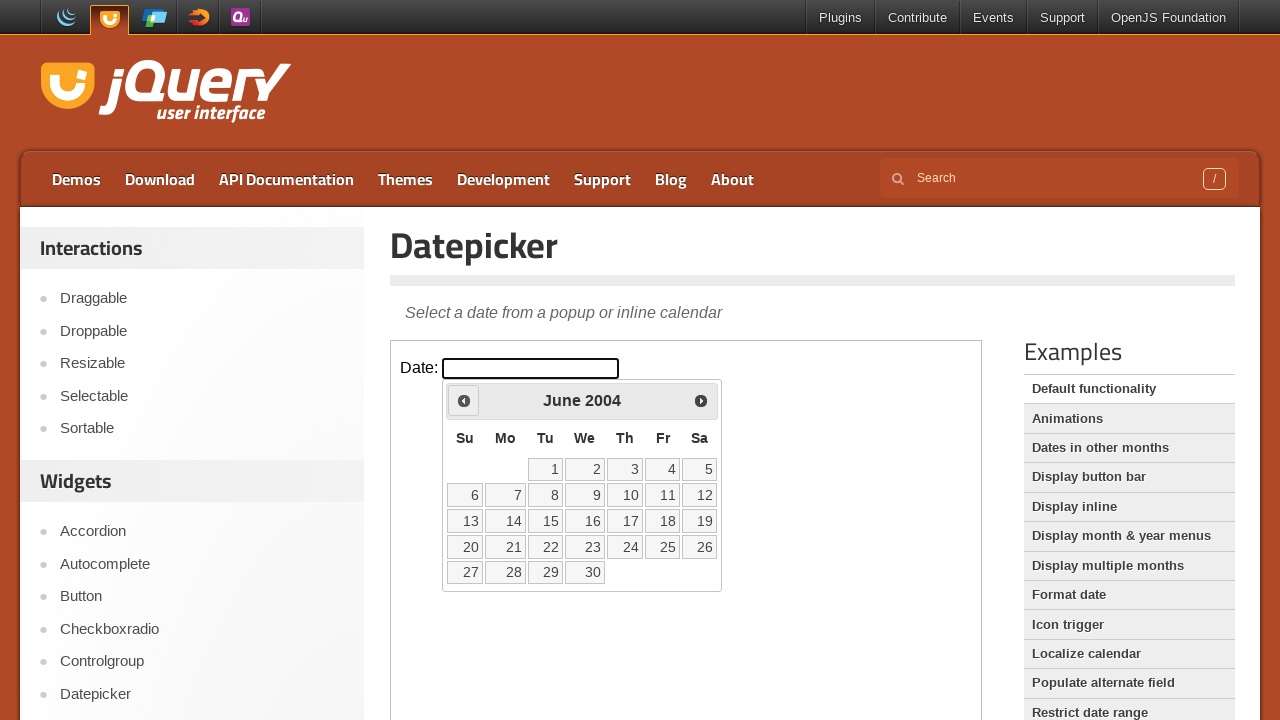

Waited for UI update
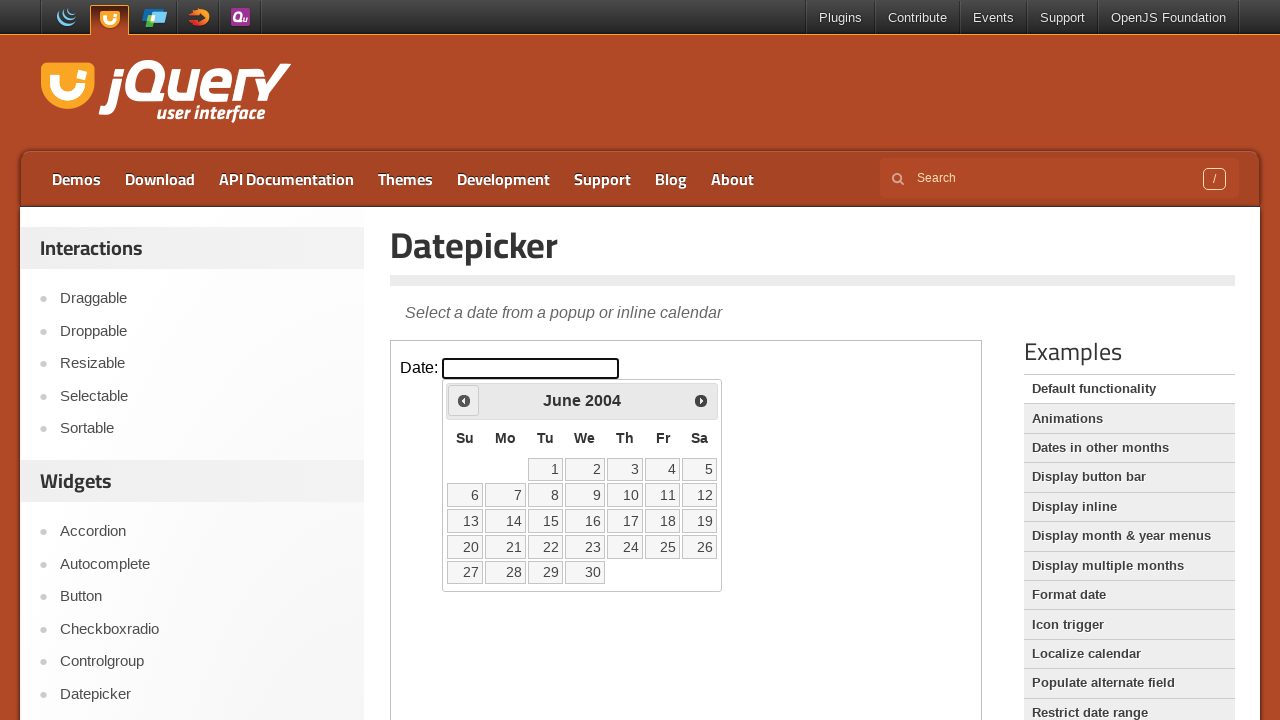

Clicked previous arrow to navigate backwards (current: June 2004) at (464, 400) on iframe.demo-frame >> internal:control=enter-frame >> #ui-datepicker-div .ui-date
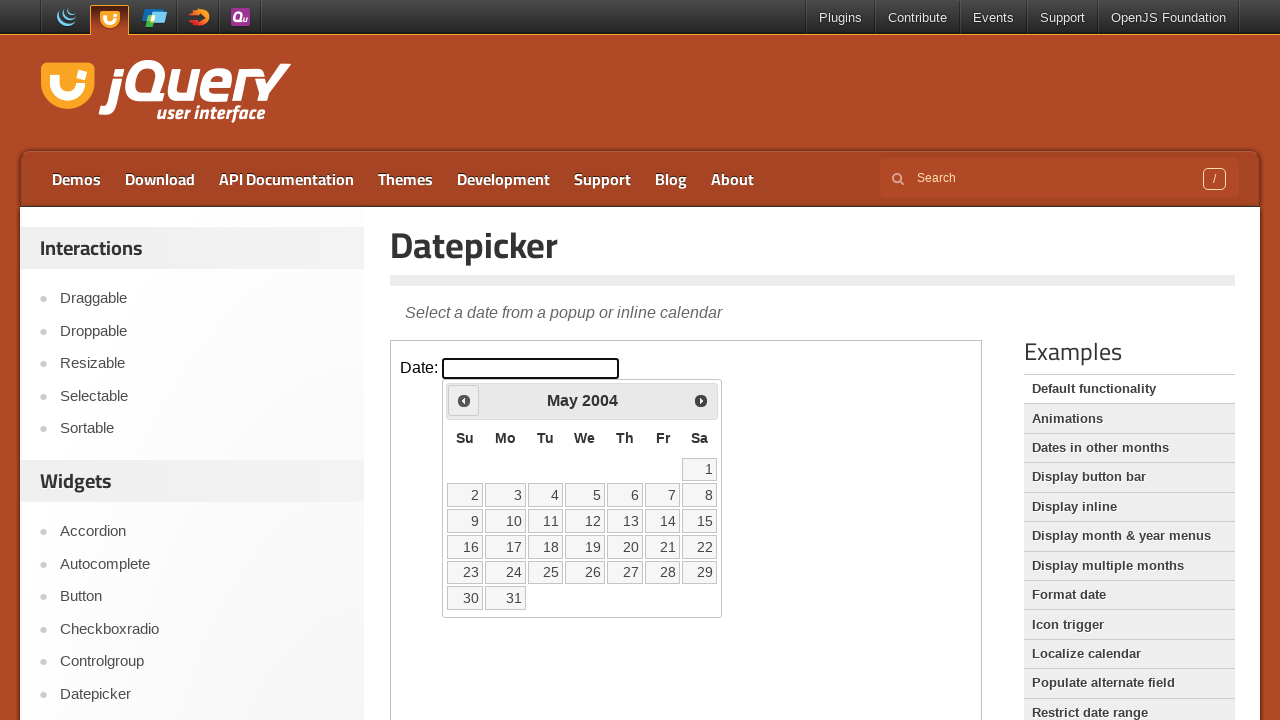

Waited for UI update
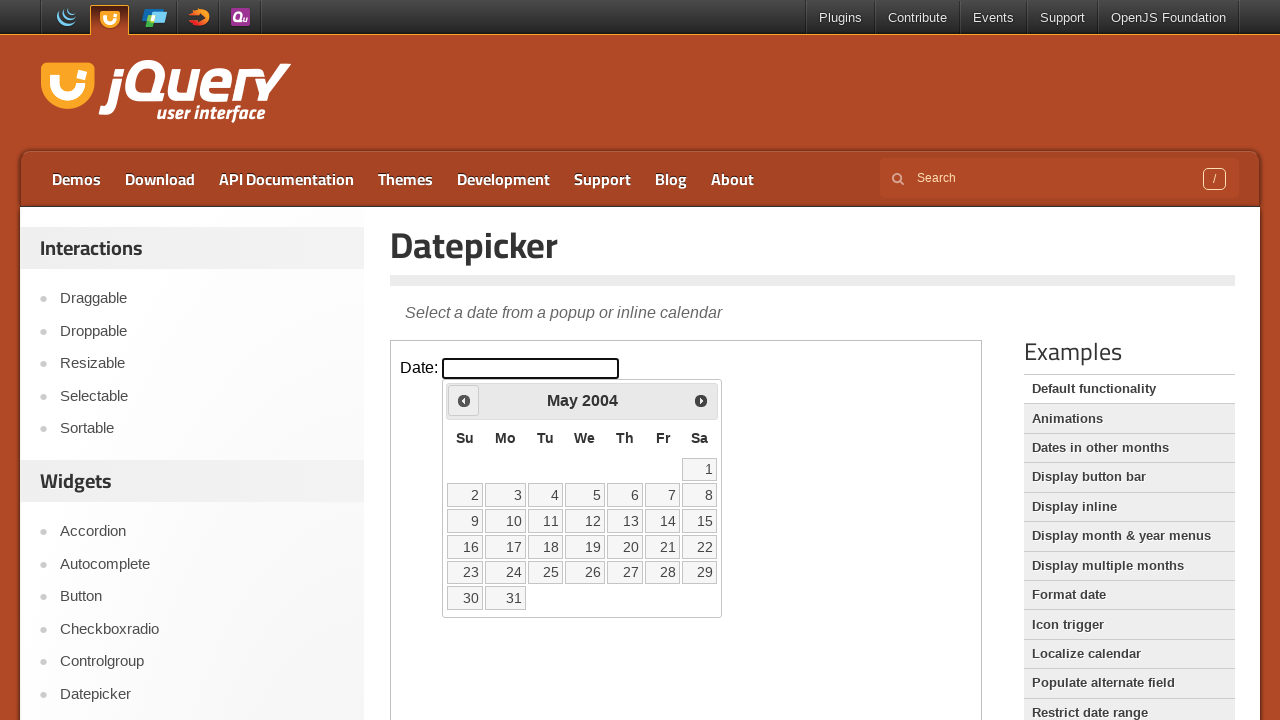

Clicked previous arrow to navigate backwards (current: May 2004) at (464, 400) on iframe.demo-frame >> internal:control=enter-frame >> #ui-datepicker-div .ui-date
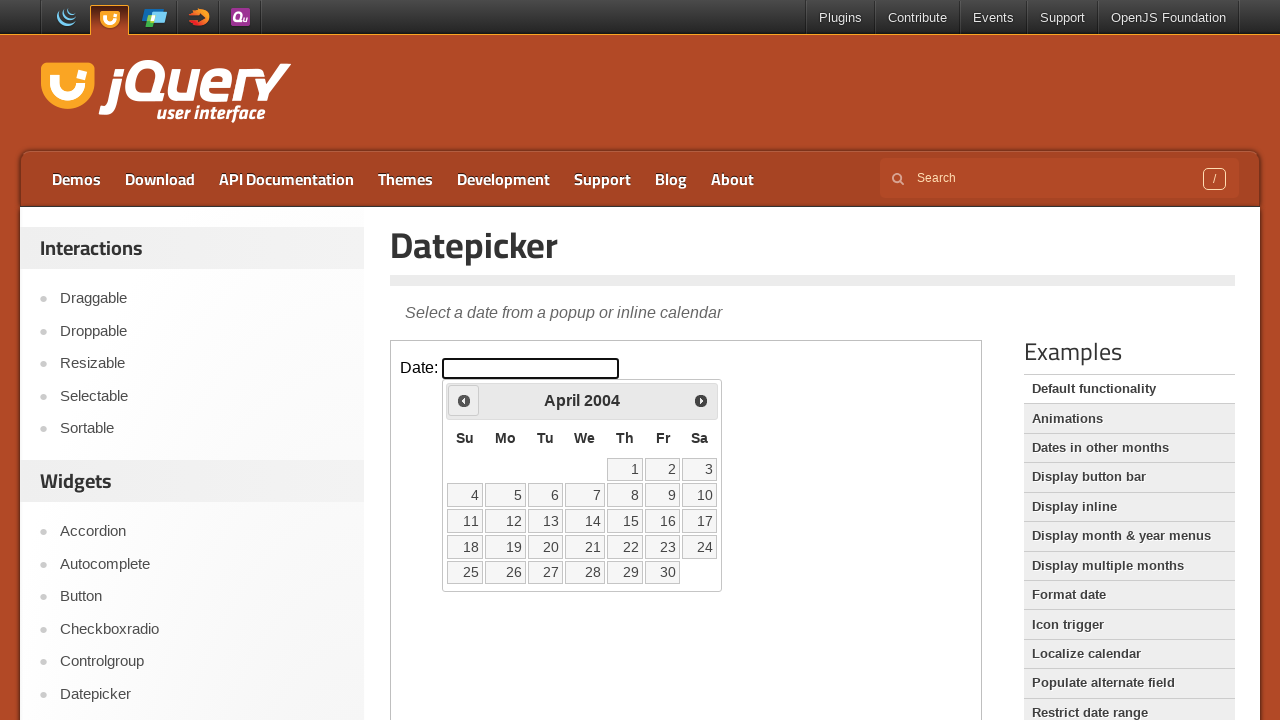

Waited for UI update
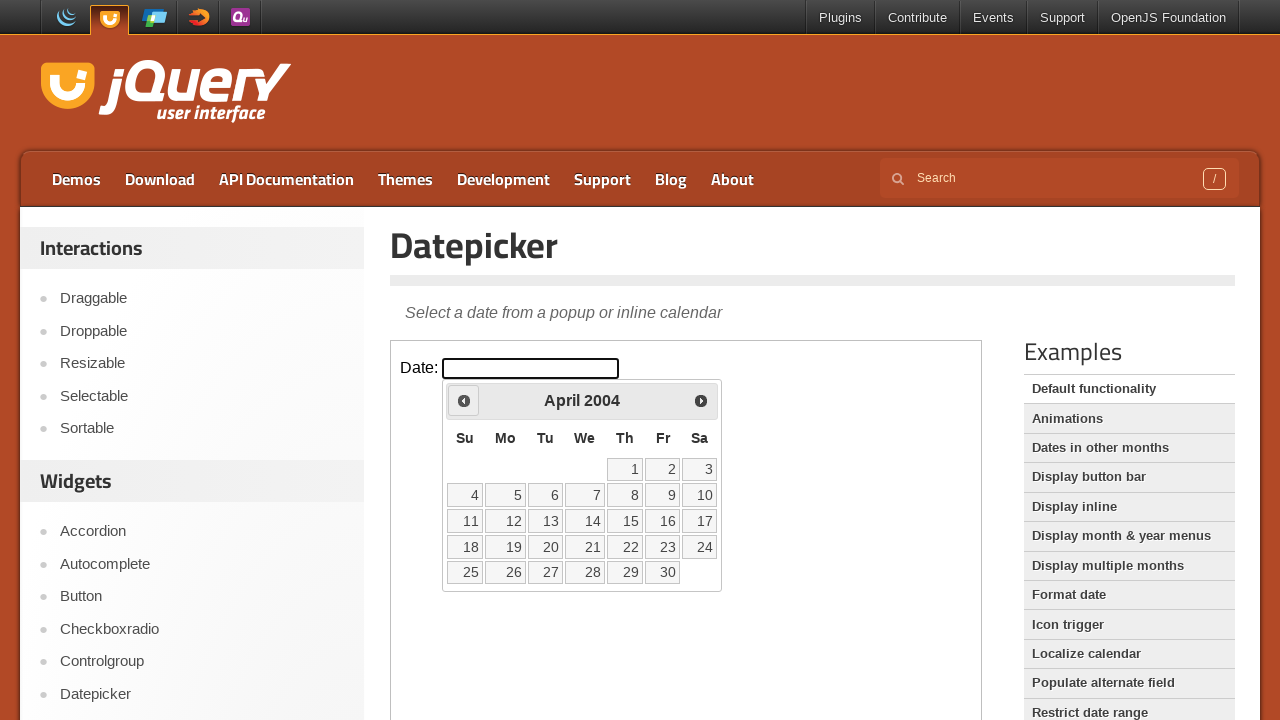

Clicked previous arrow to navigate backwards (current: April 2004) at (464, 400) on iframe.demo-frame >> internal:control=enter-frame >> #ui-datepicker-div .ui-date
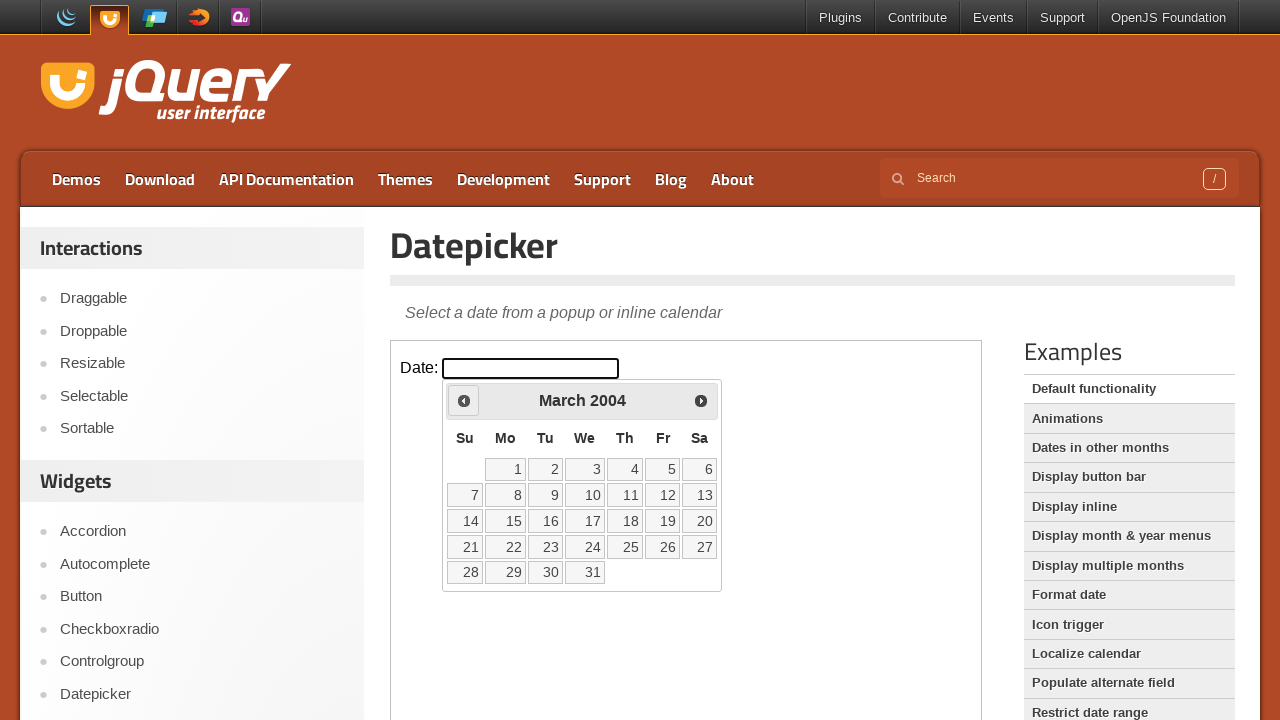

Waited for UI update
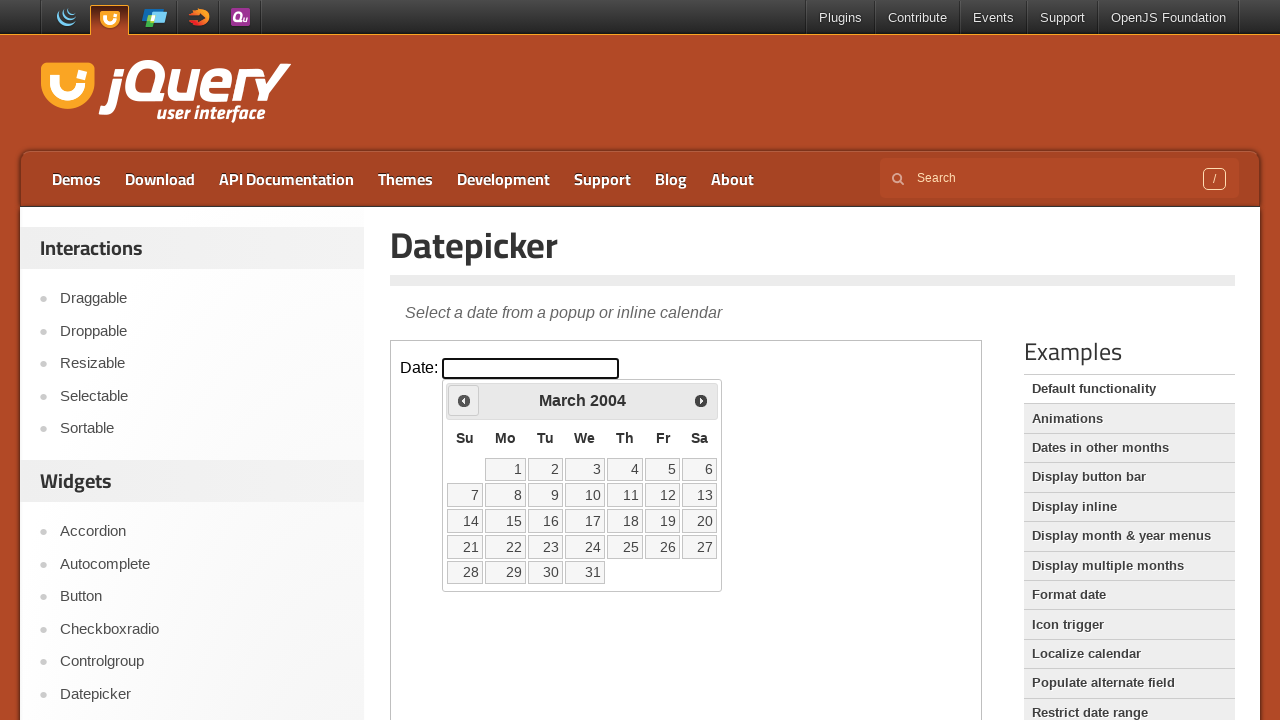

Clicked previous arrow to navigate backwards (current: March 2004) at (464, 400) on iframe.demo-frame >> internal:control=enter-frame >> #ui-datepicker-div .ui-date
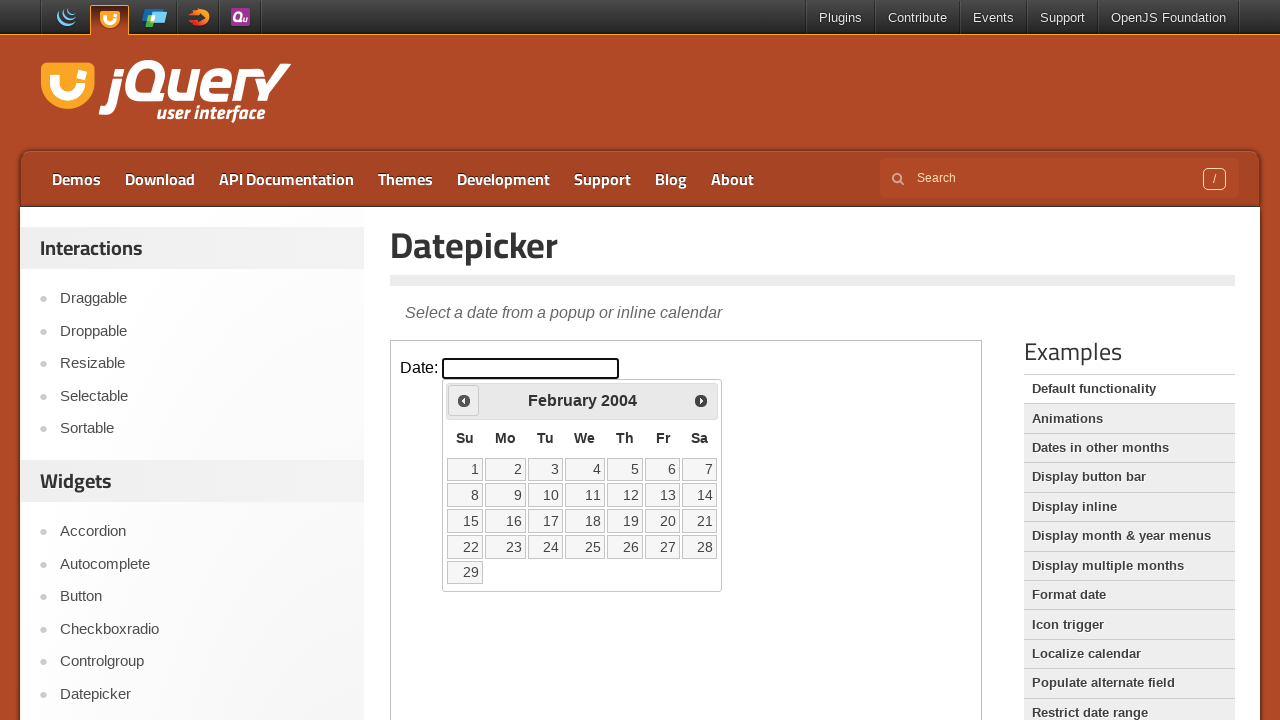

Waited for UI update
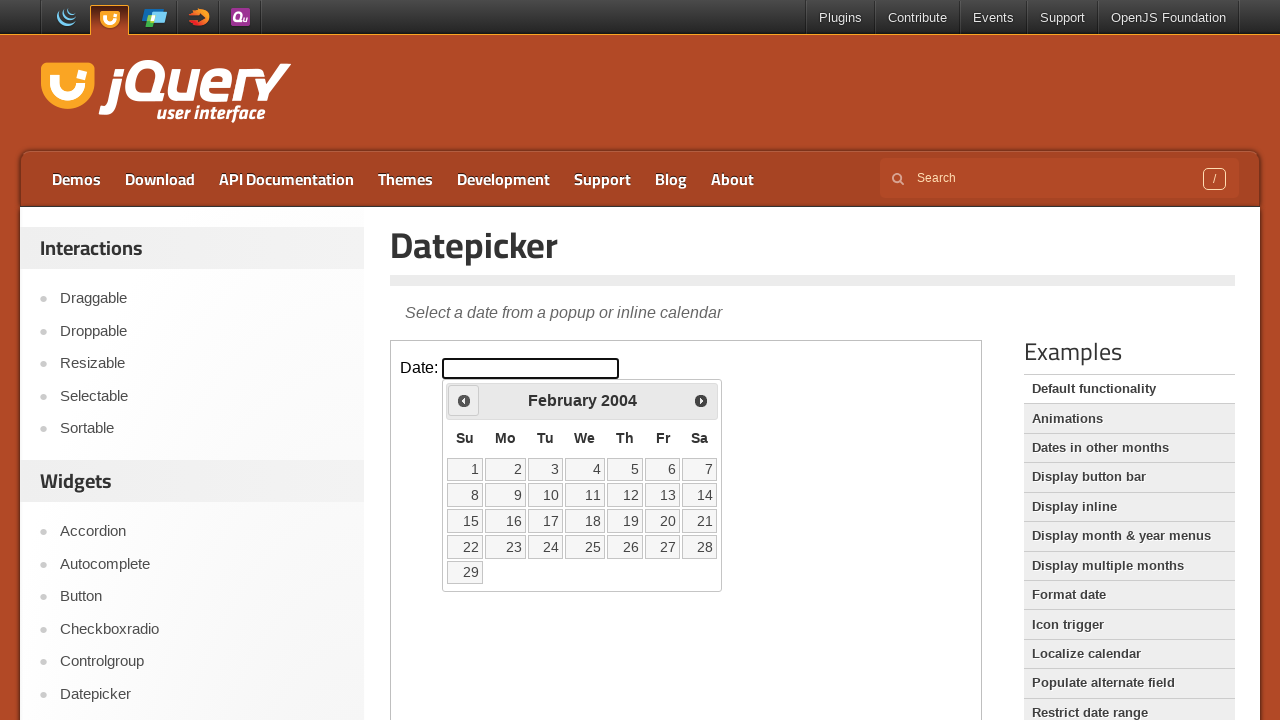

Clicked previous arrow to navigate backwards (current: February 2004) at (464, 400) on iframe.demo-frame >> internal:control=enter-frame >> #ui-datepicker-div .ui-date
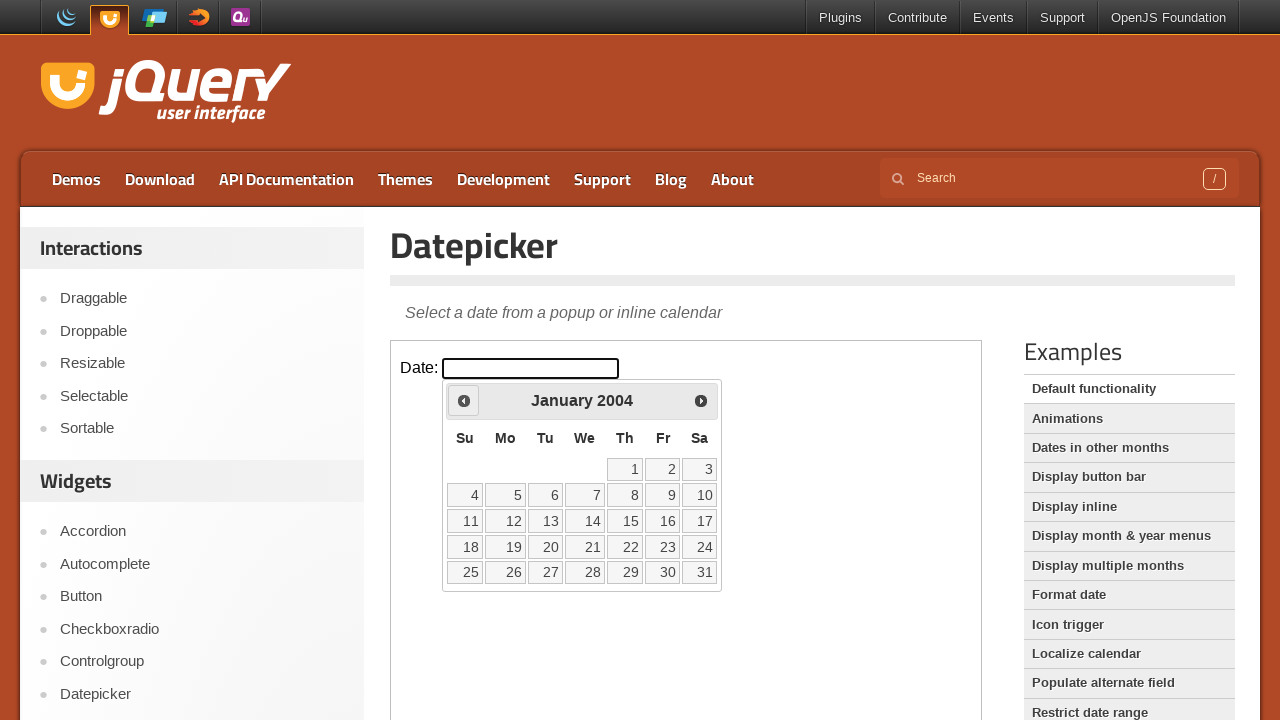

Waited for UI update
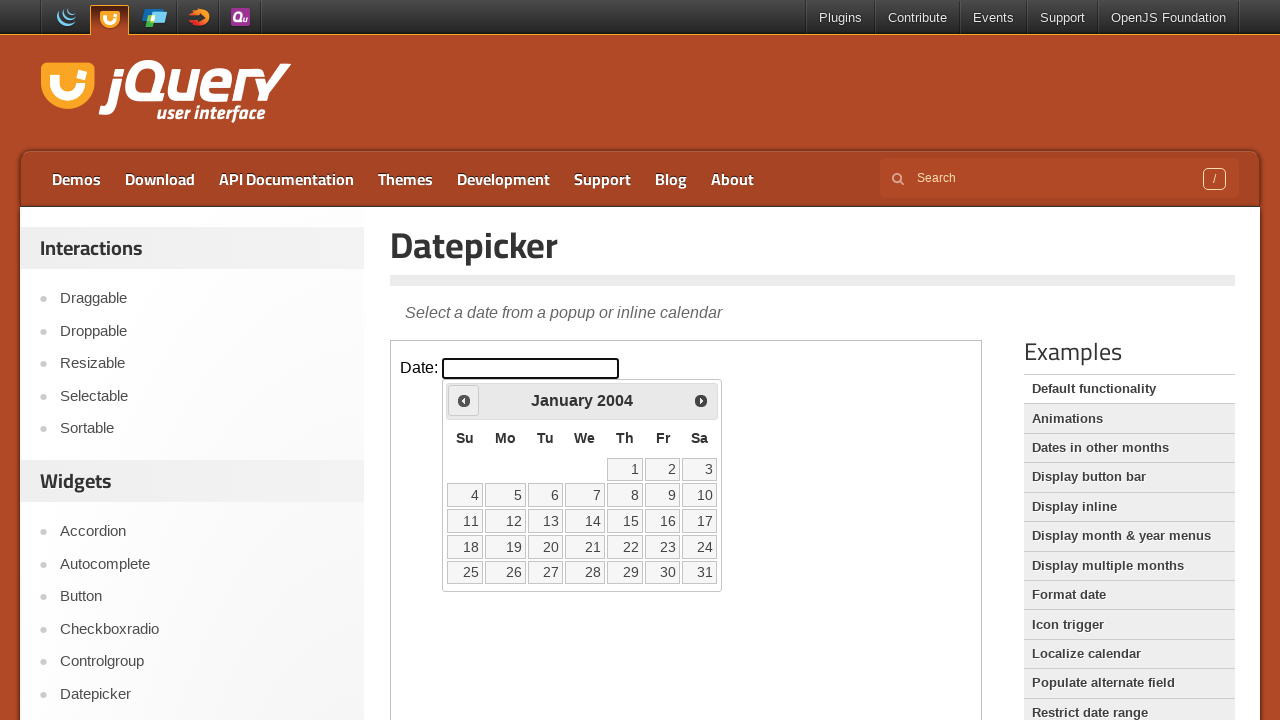

Clicked previous arrow to navigate backwards (current: January 2004) at (464, 400) on iframe.demo-frame >> internal:control=enter-frame >> #ui-datepicker-div .ui-date
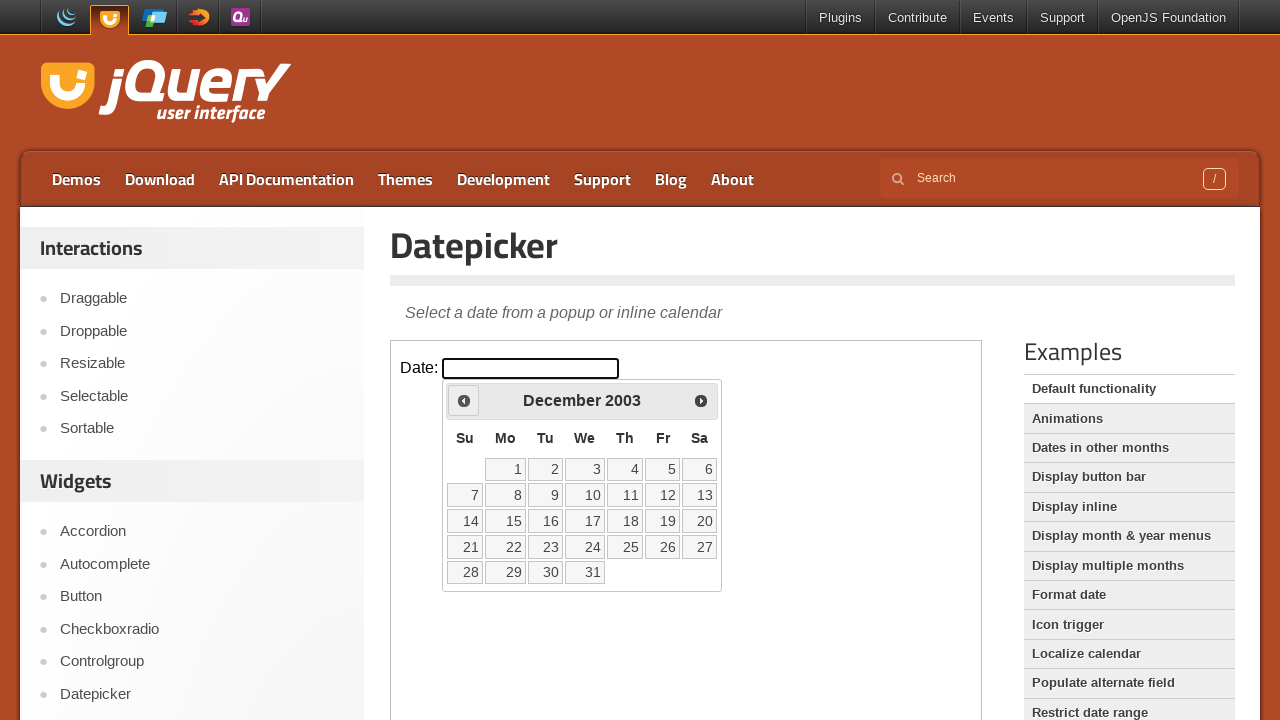

Waited for UI update
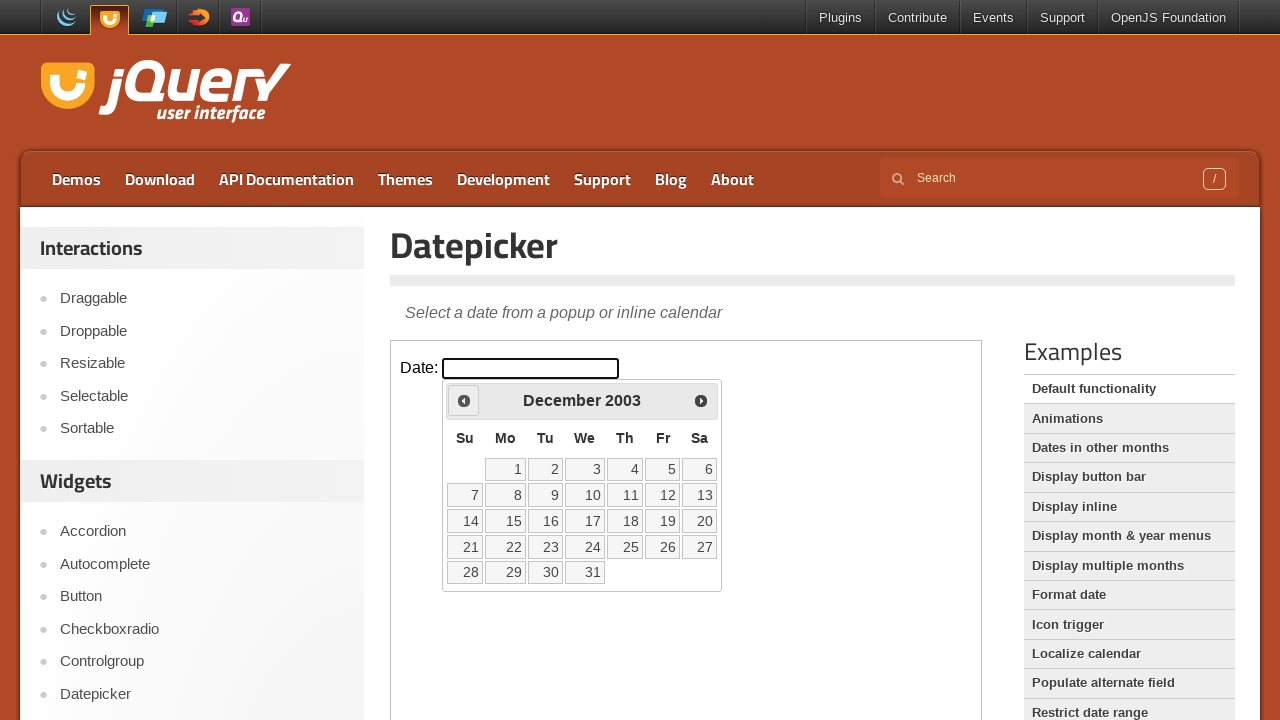

Clicked previous arrow to navigate backwards (current: December 2003) at (464, 400) on iframe.demo-frame >> internal:control=enter-frame >> #ui-datepicker-div .ui-date
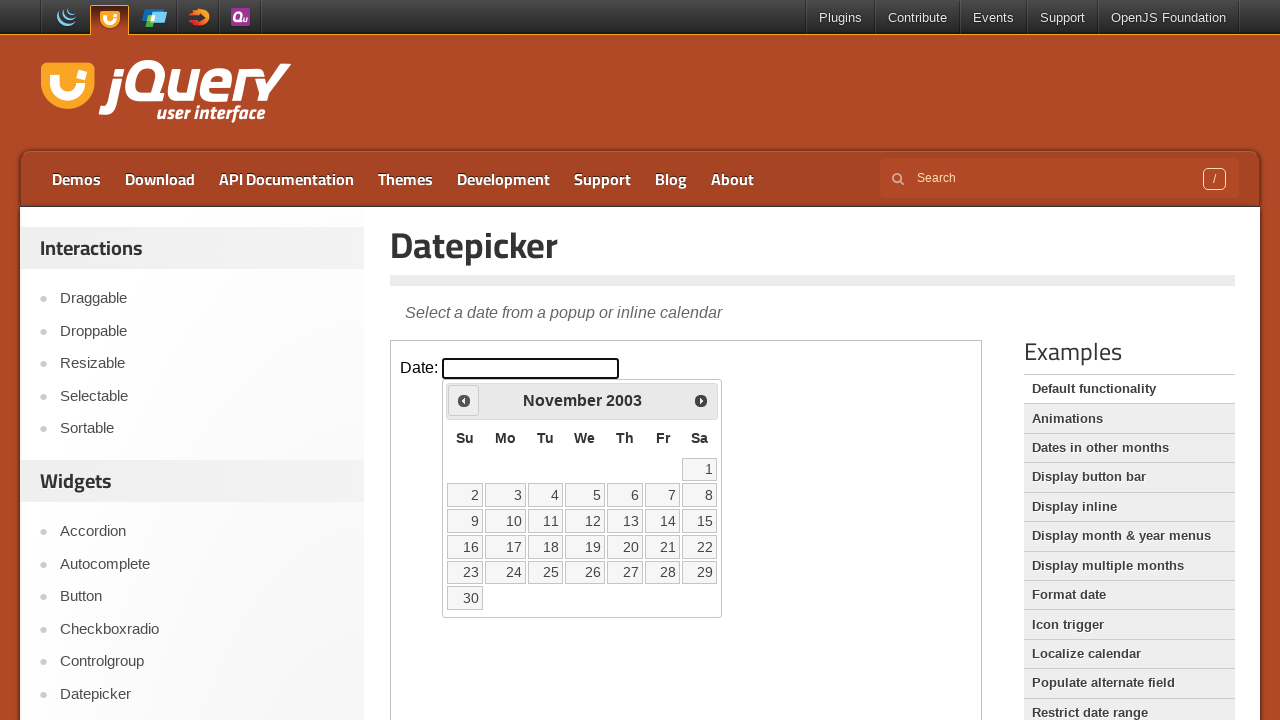

Waited for UI update
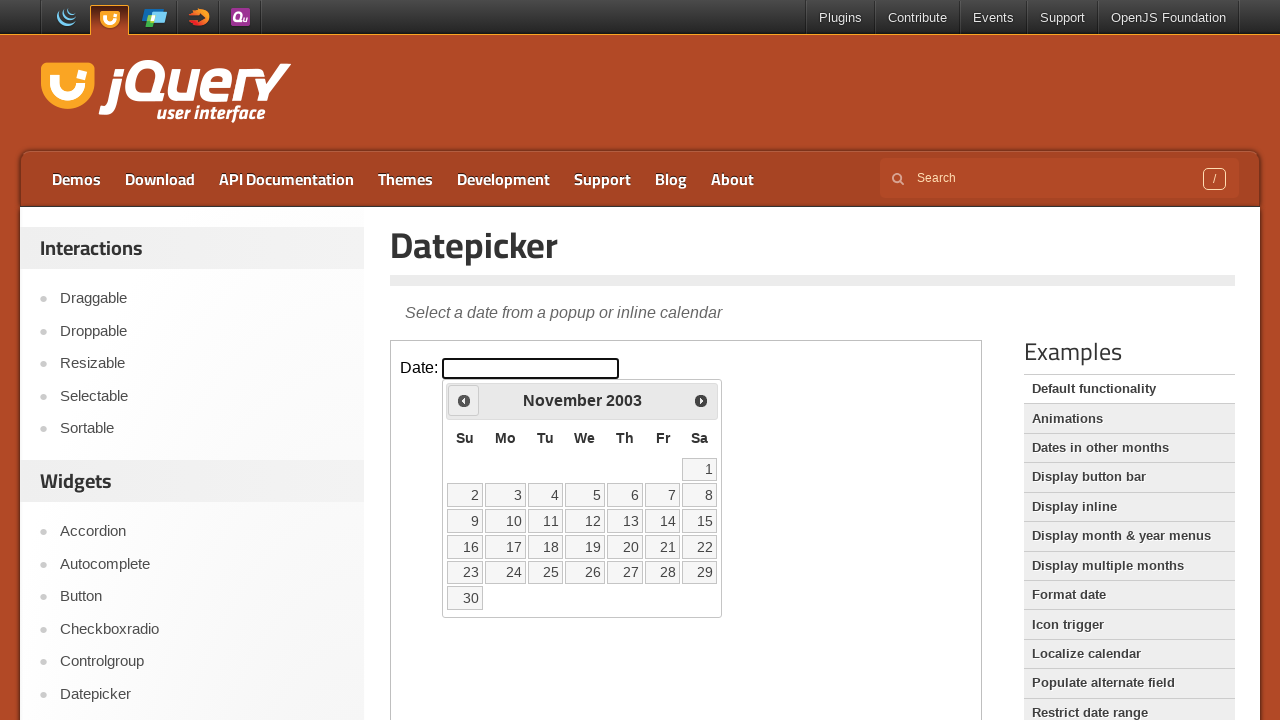

Clicked previous arrow to navigate backwards (current: November 2003) at (464, 400) on iframe.demo-frame >> internal:control=enter-frame >> #ui-datepicker-div .ui-date
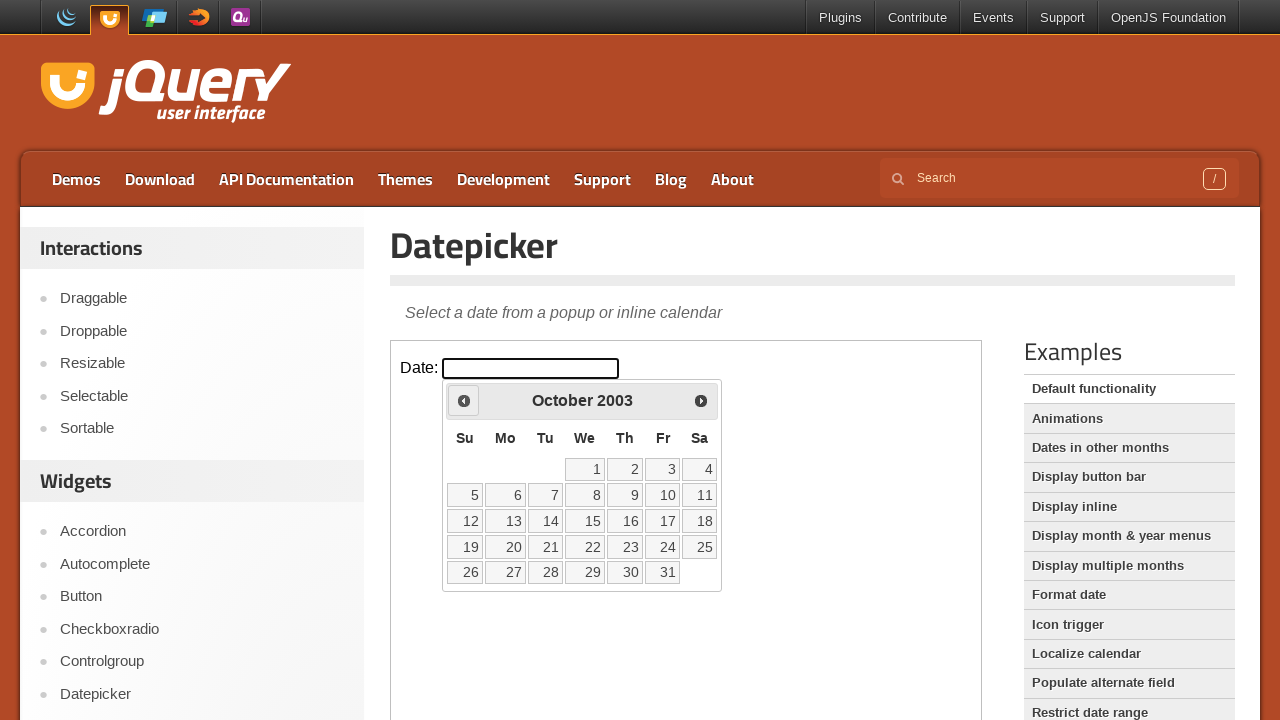

Waited for UI update
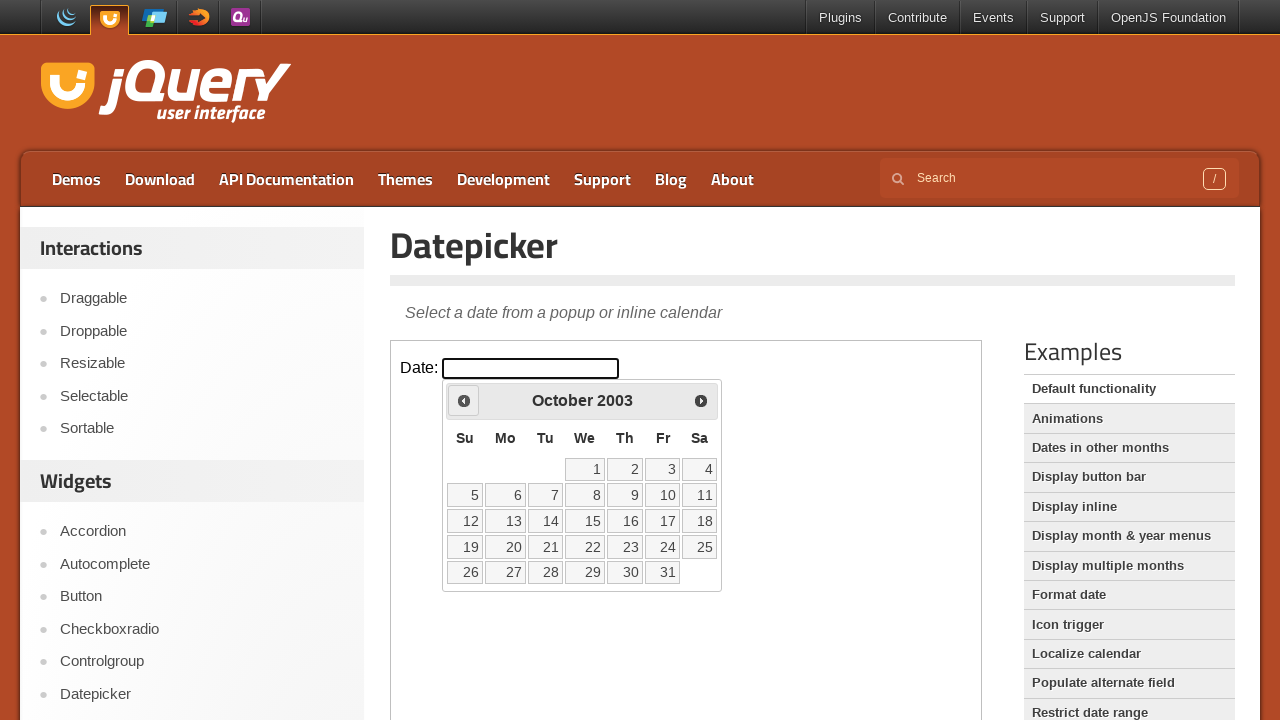

Clicked previous arrow to navigate backwards (current: October 2003) at (464, 400) on iframe.demo-frame >> internal:control=enter-frame >> #ui-datepicker-div .ui-date
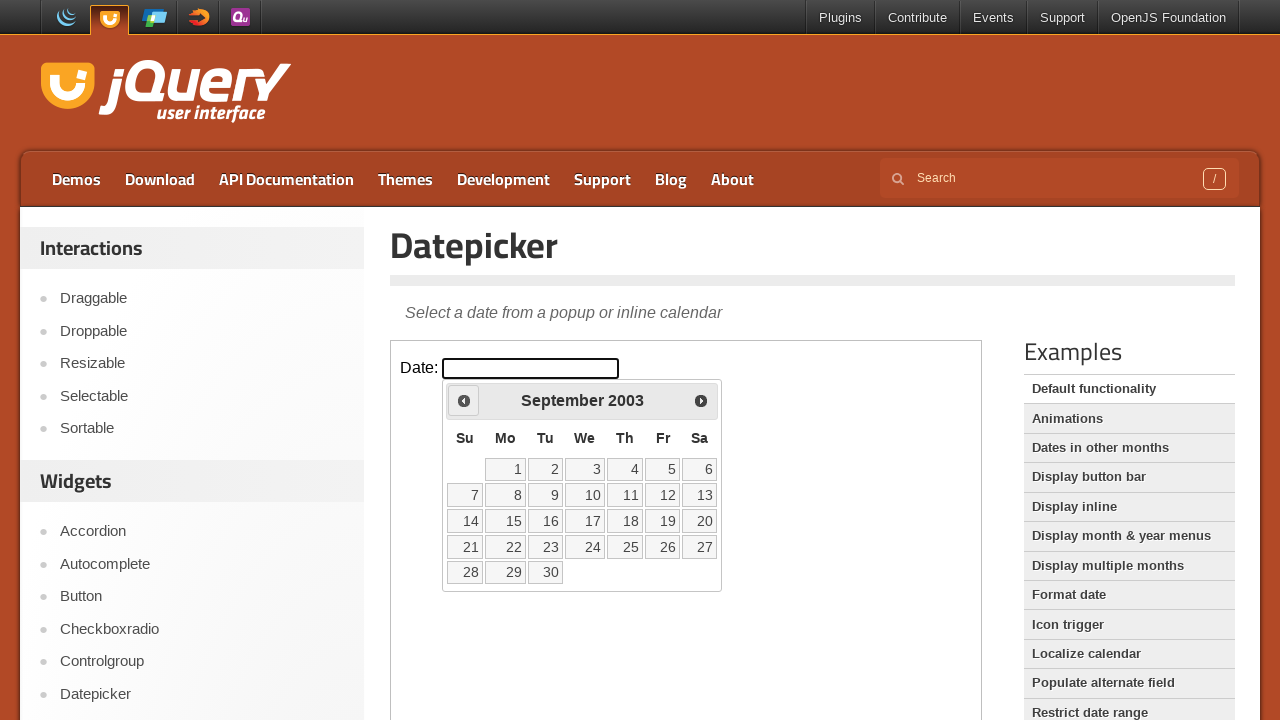

Waited for UI update
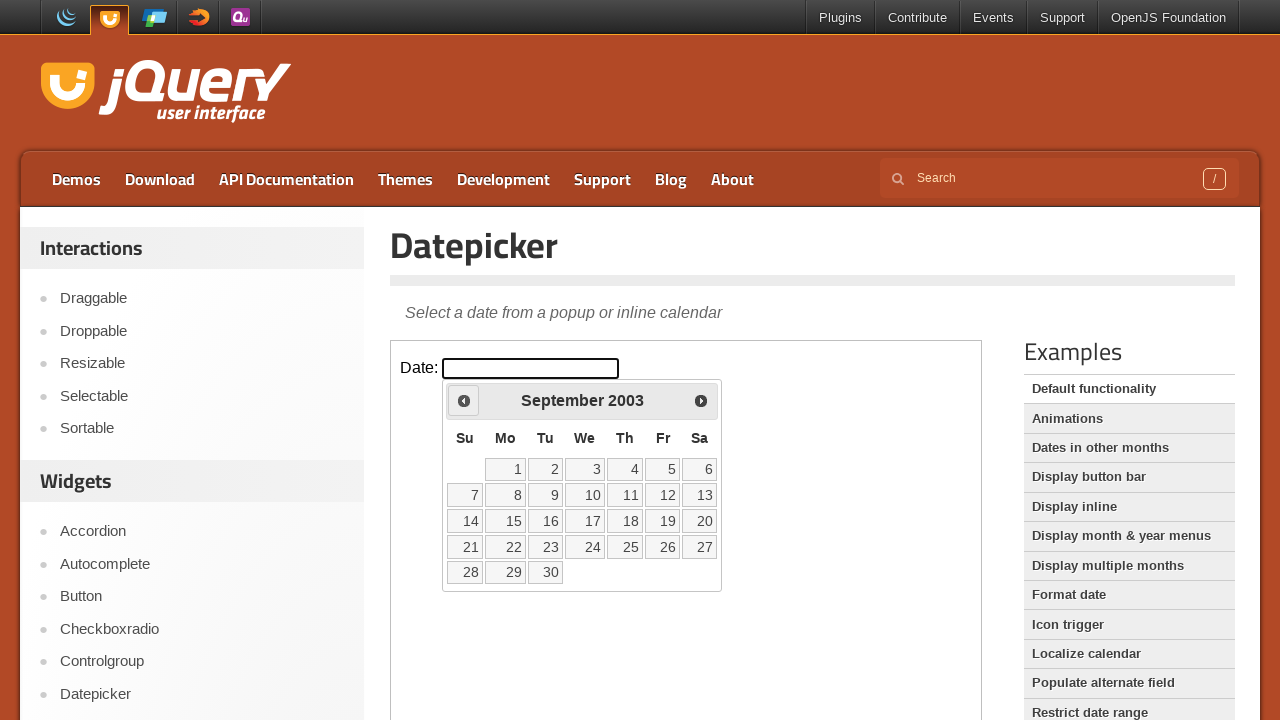

Clicked previous arrow to navigate backwards (current: September 2003) at (464, 400) on iframe.demo-frame >> internal:control=enter-frame >> #ui-datepicker-div .ui-date
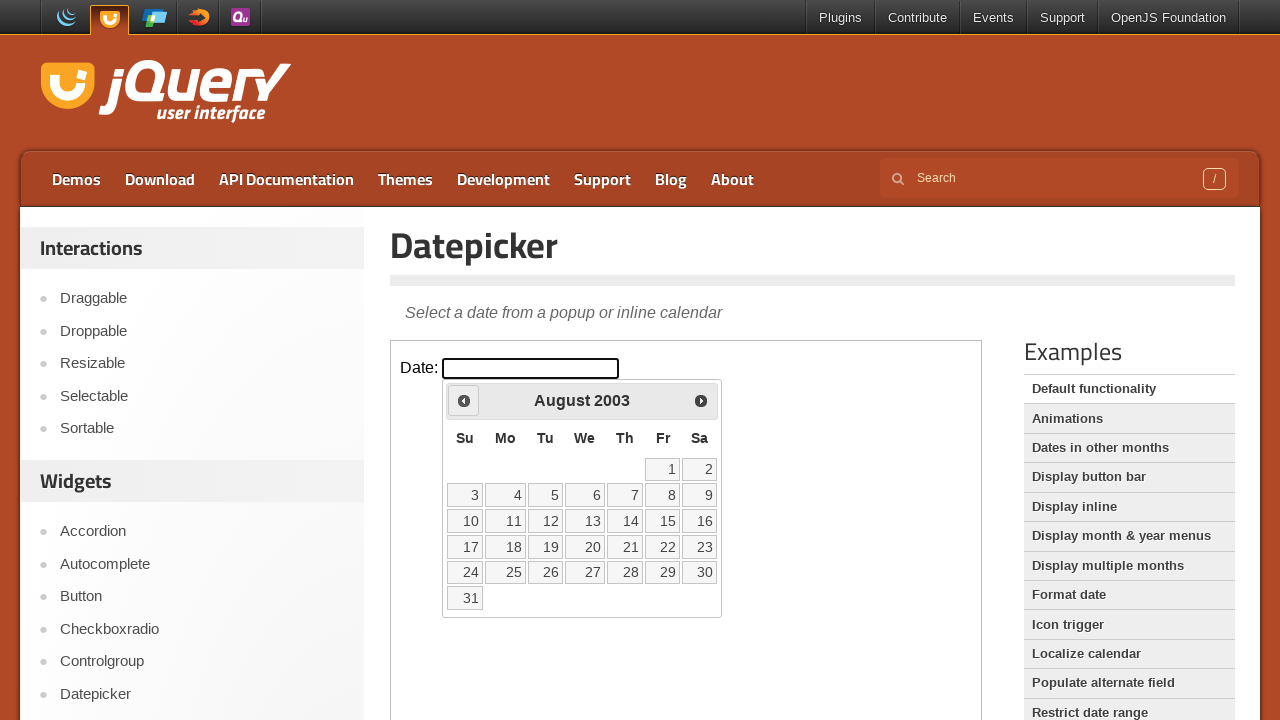

Waited for UI update
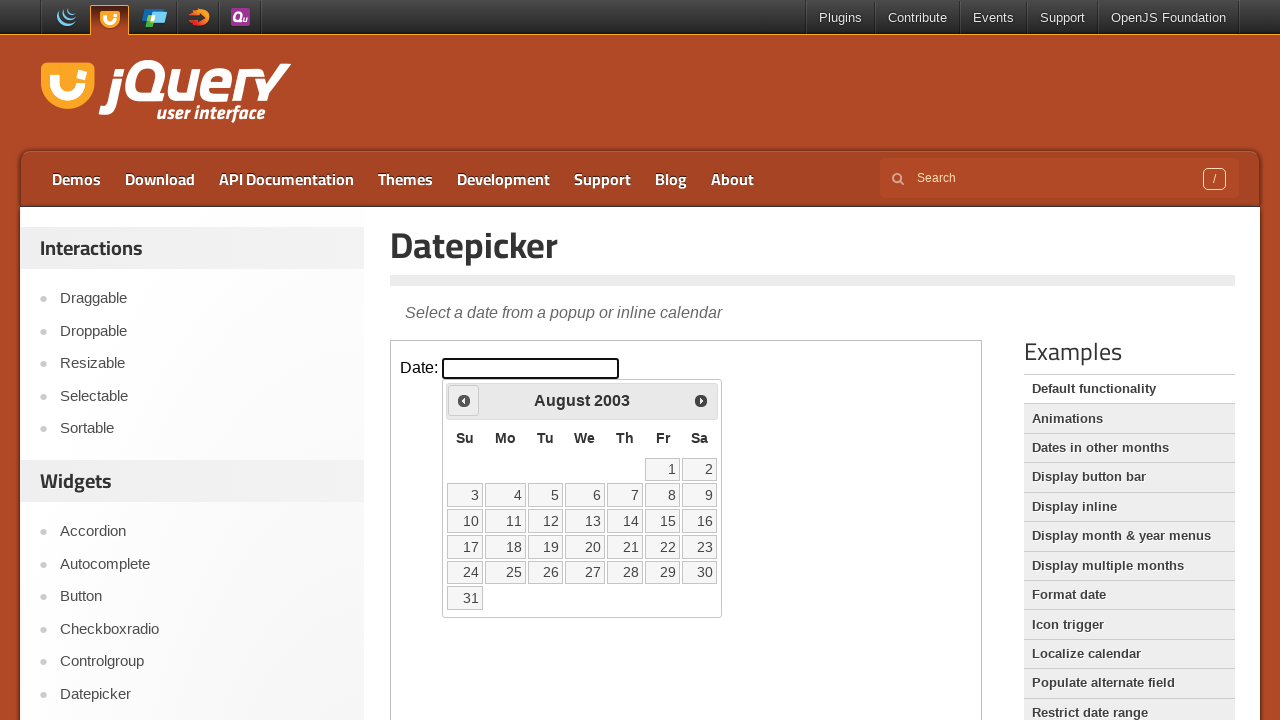

Clicked previous arrow to navigate backwards (current: August 2003) at (464, 400) on iframe.demo-frame >> internal:control=enter-frame >> #ui-datepicker-div .ui-date
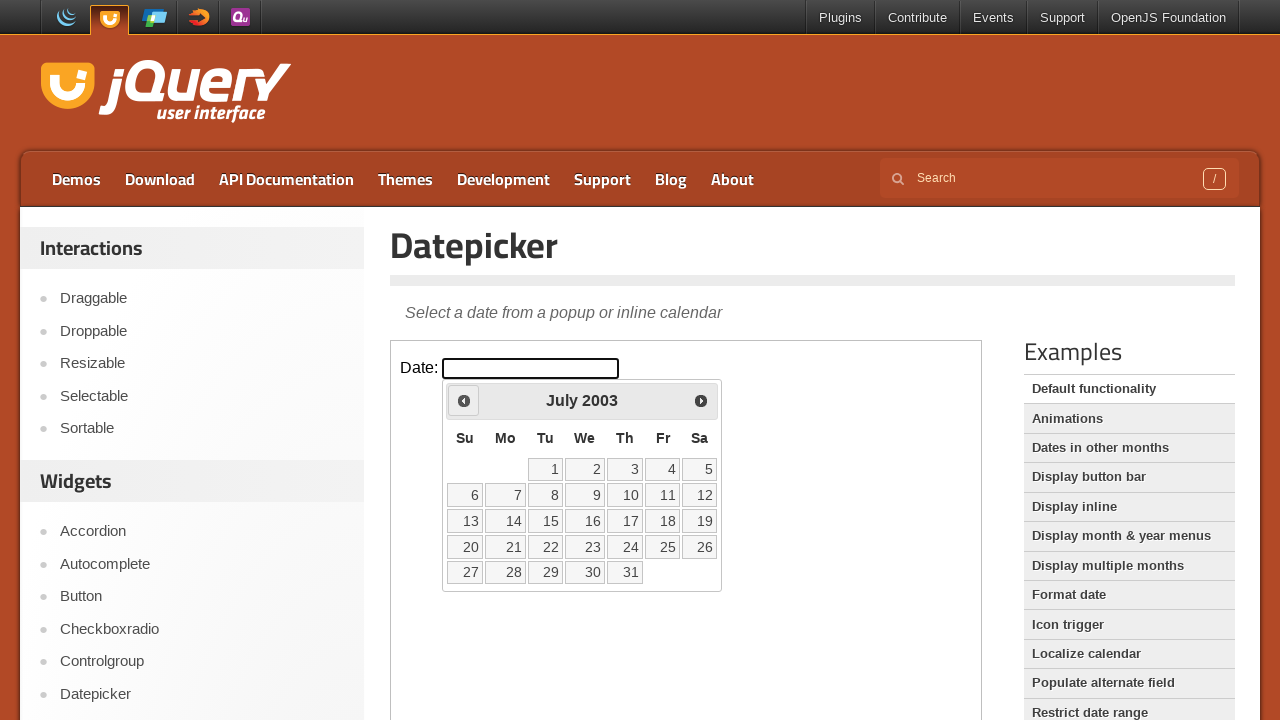

Waited for UI update
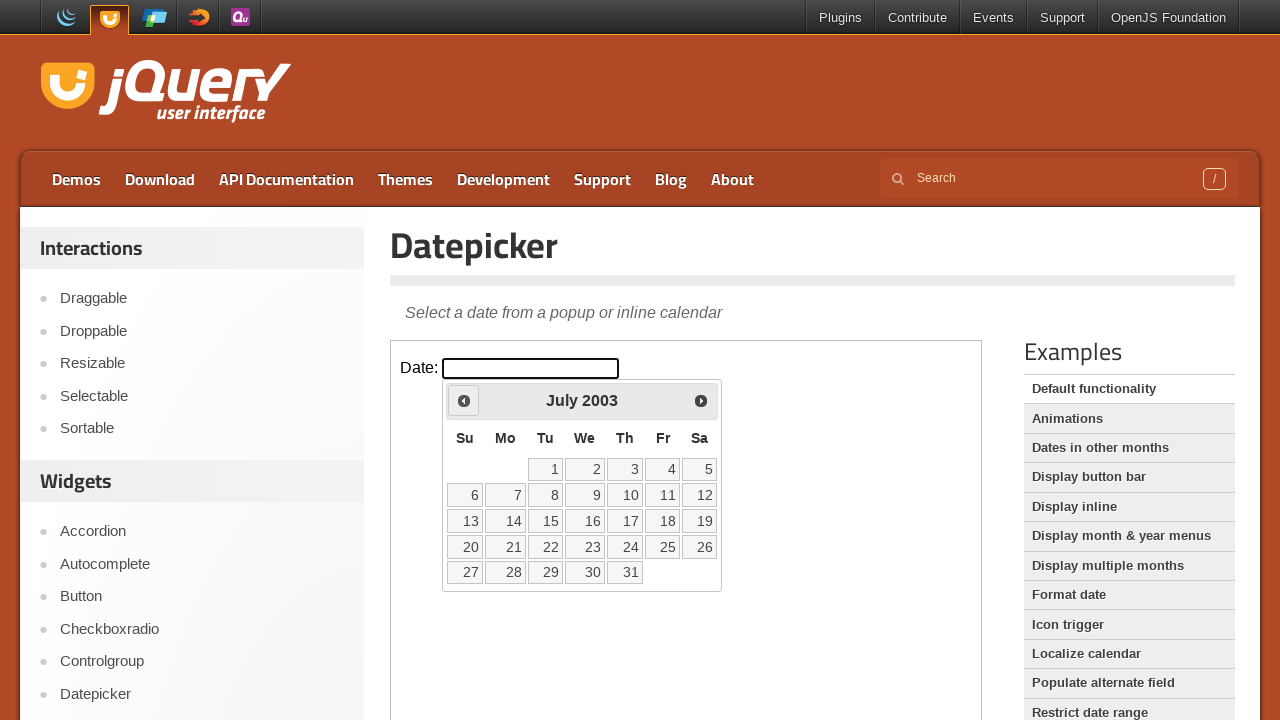

Clicked previous arrow to navigate backwards (current: July 2003) at (464, 400) on iframe.demo-frame >> internal:control=enter-frame >> #ui-datepicker-div .ui-date
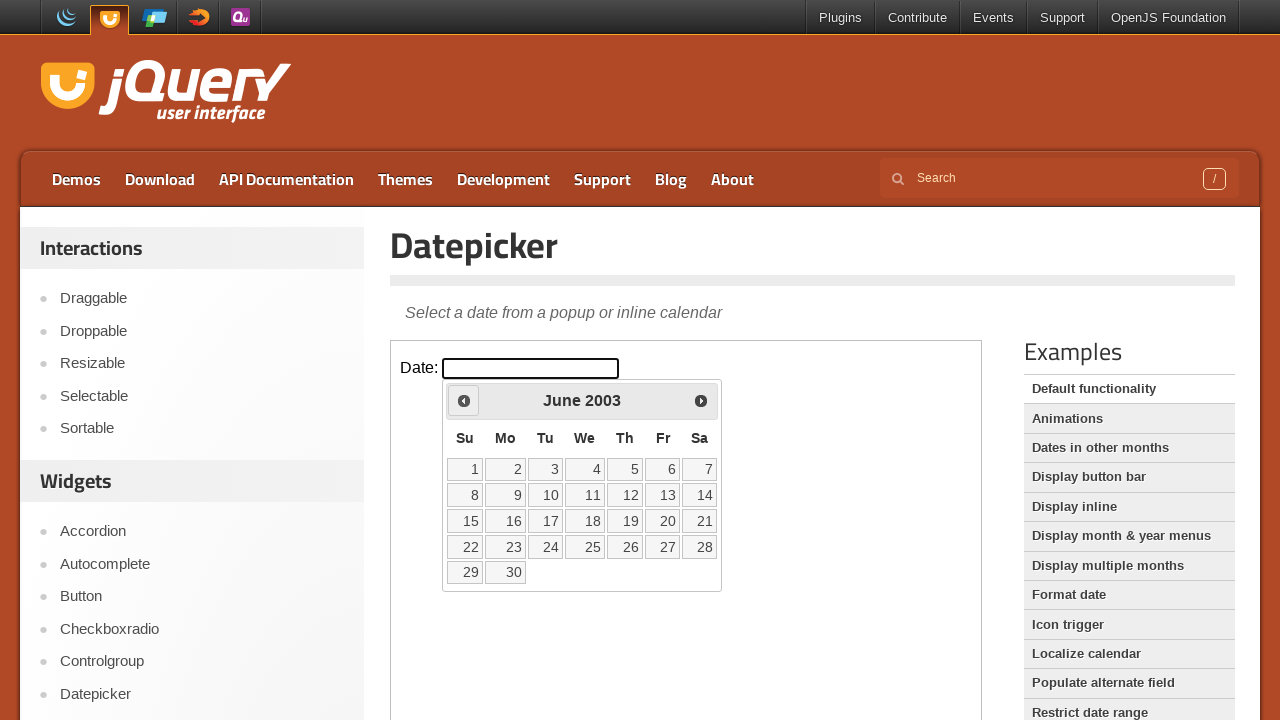

Waited for UI update
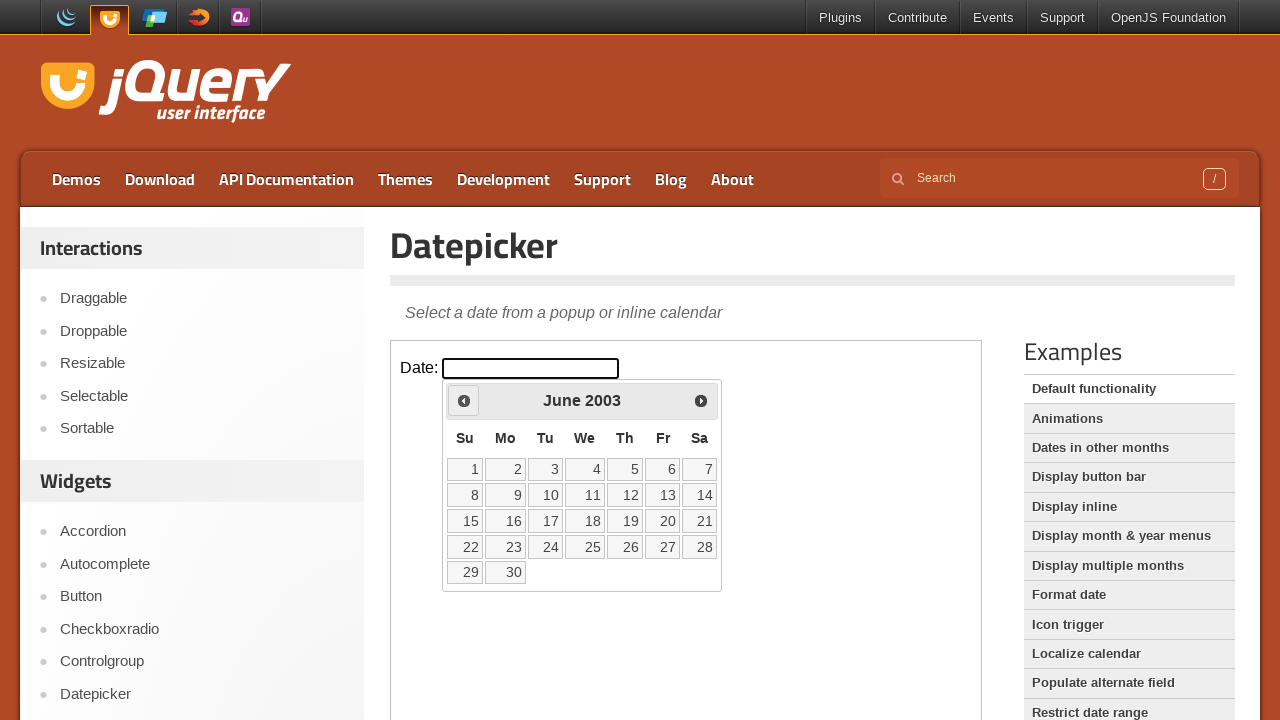

Clicked previous arrow to navigate backwards (current: June 2003) at (464, 400) on iframe.demo-frame >> internal:control=enter-frame >> #ui-datepicker-div .ui-date
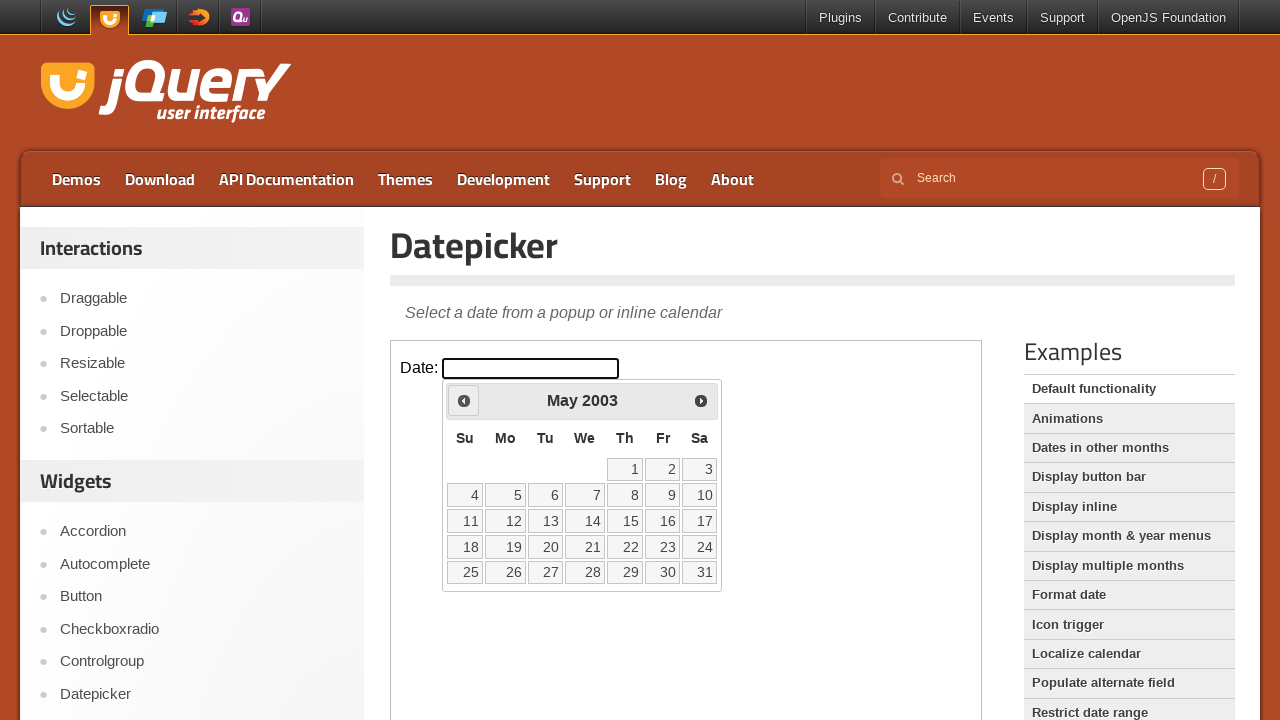

Waited for UI update
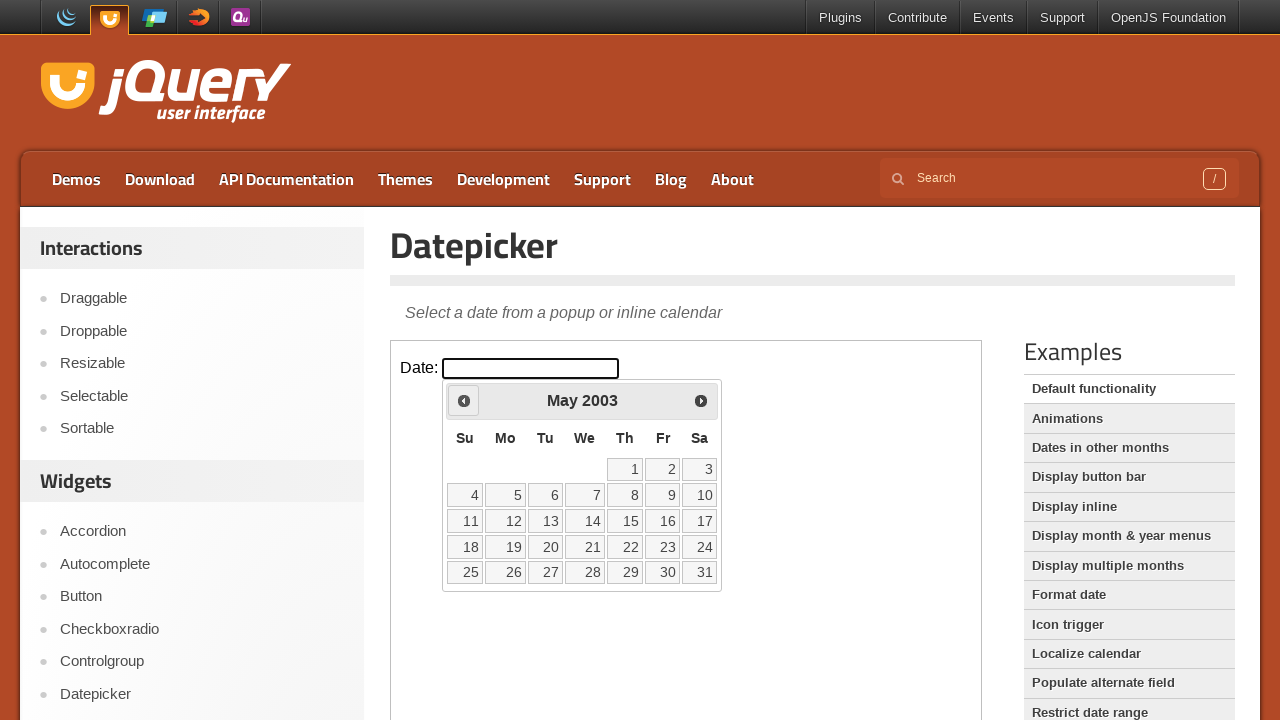

Clicked previous arrow to navigate backwards (current: May 2003) at (464, 400) on iframe.demo-frame >> internal:control=enter-frame >> #ui-datepicker-div .ui-date
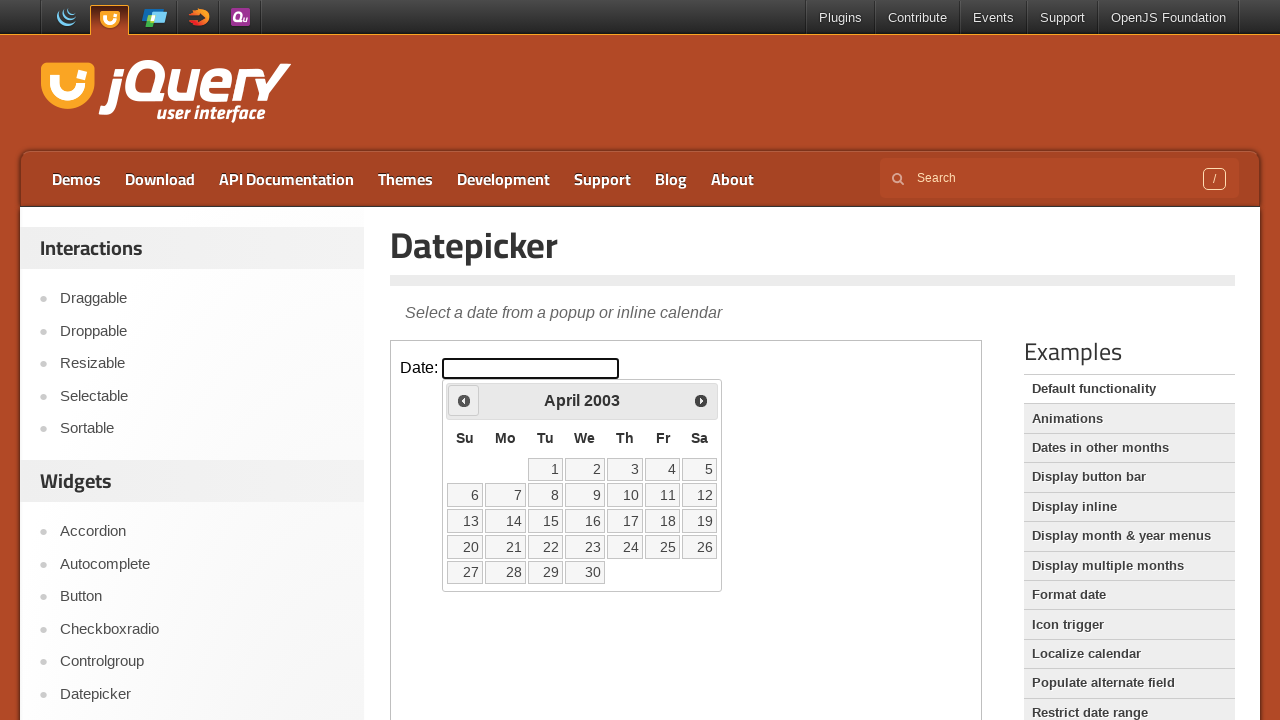

Waited for UI update
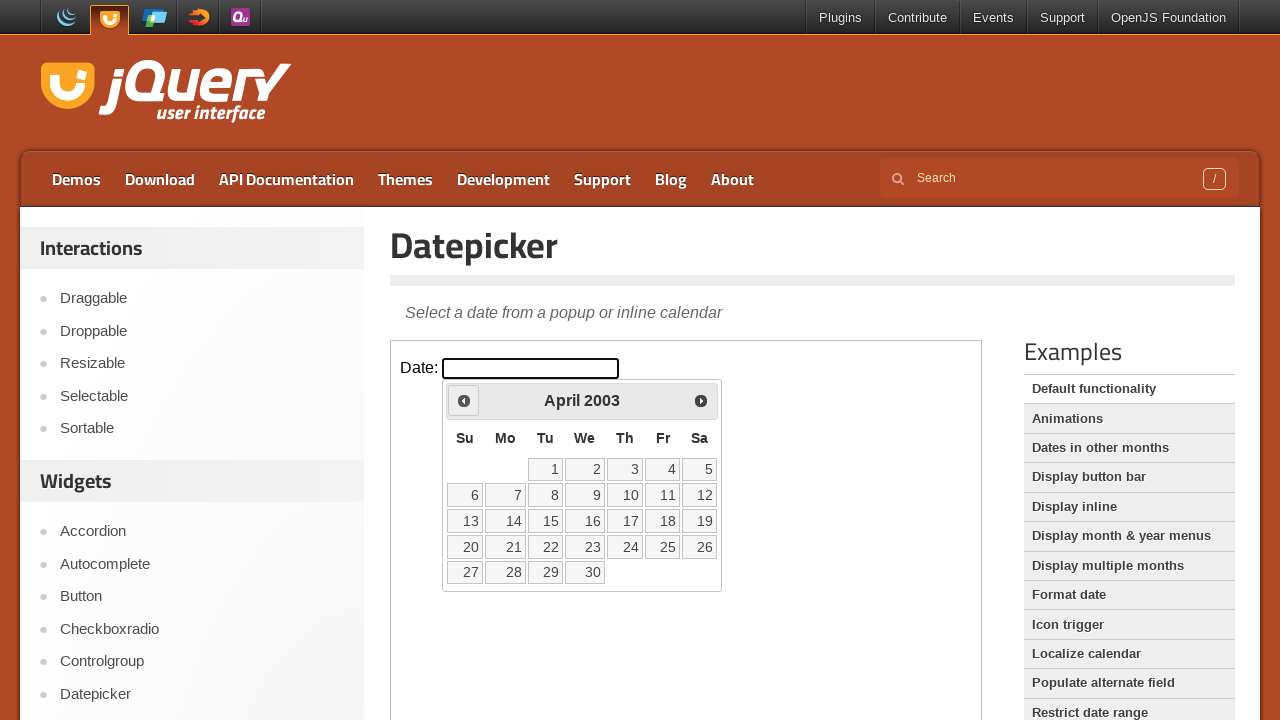

Clicked previous arrow to navigate backwards (current: April 2003) at (464, 400) on iframe.demo-frame >> internal:control=enter-frame >> #ui-datepicker-div .ui-date
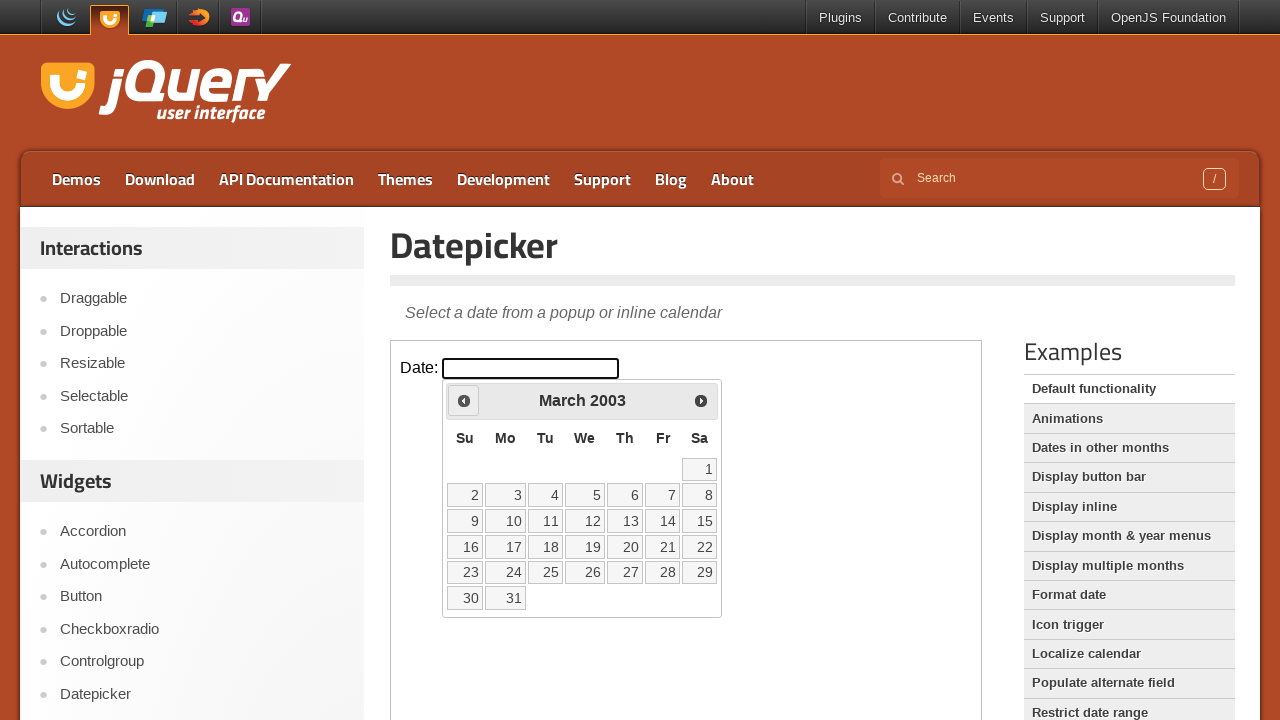

Waited for UI update
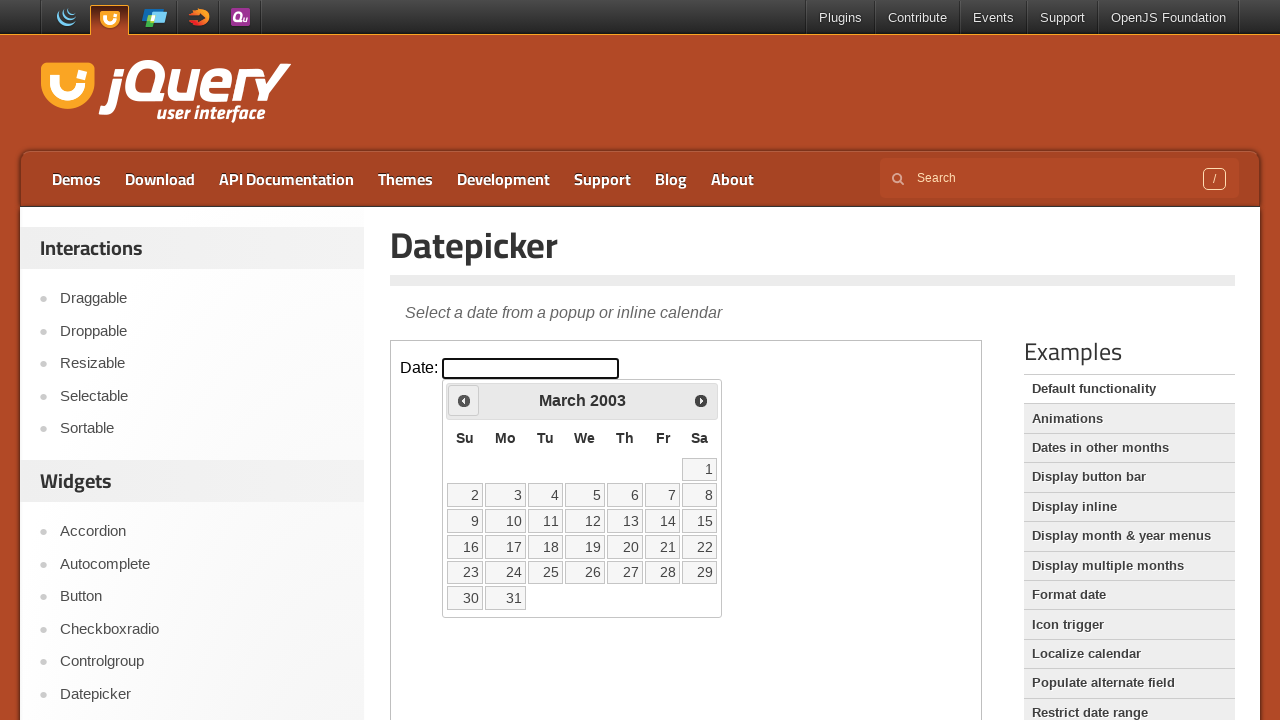

Clicked previous arrow to navigate backwards (current: March 2003) at (464, 400) on iframe.demo-frame >> internal:control=enter-frame >> #ui-datepicker-div .ui-date
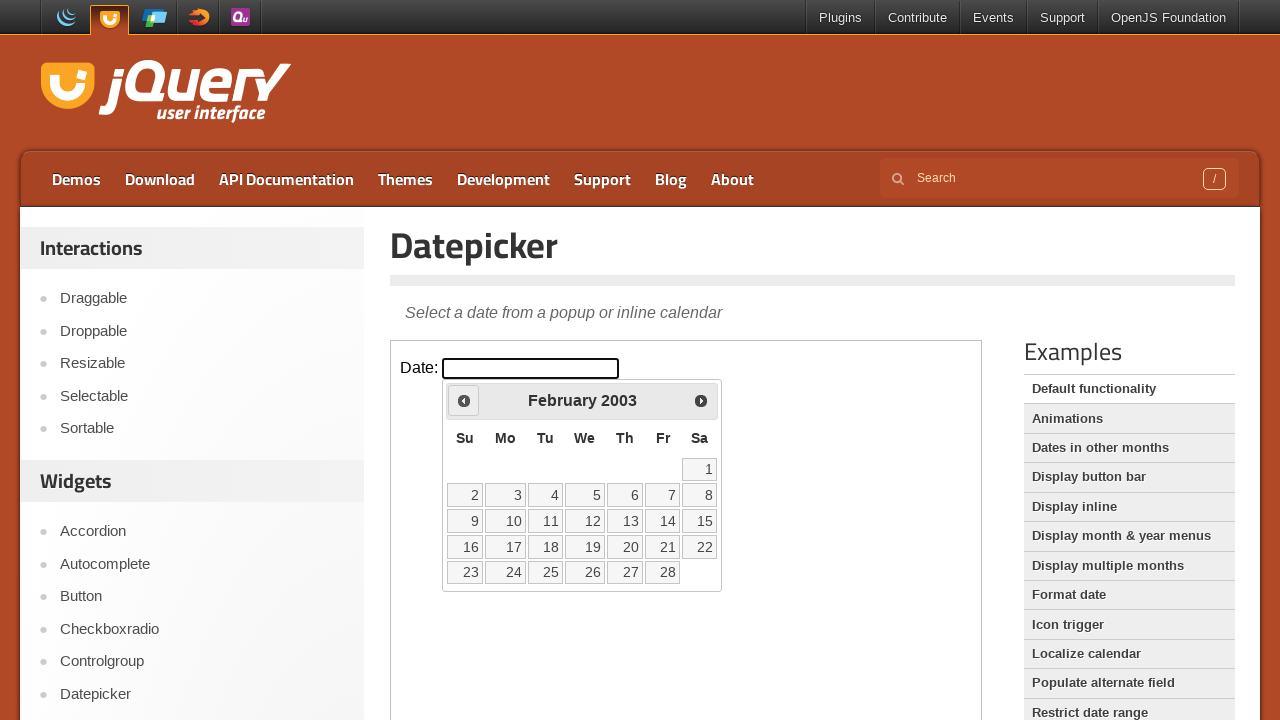

Waited for UI update
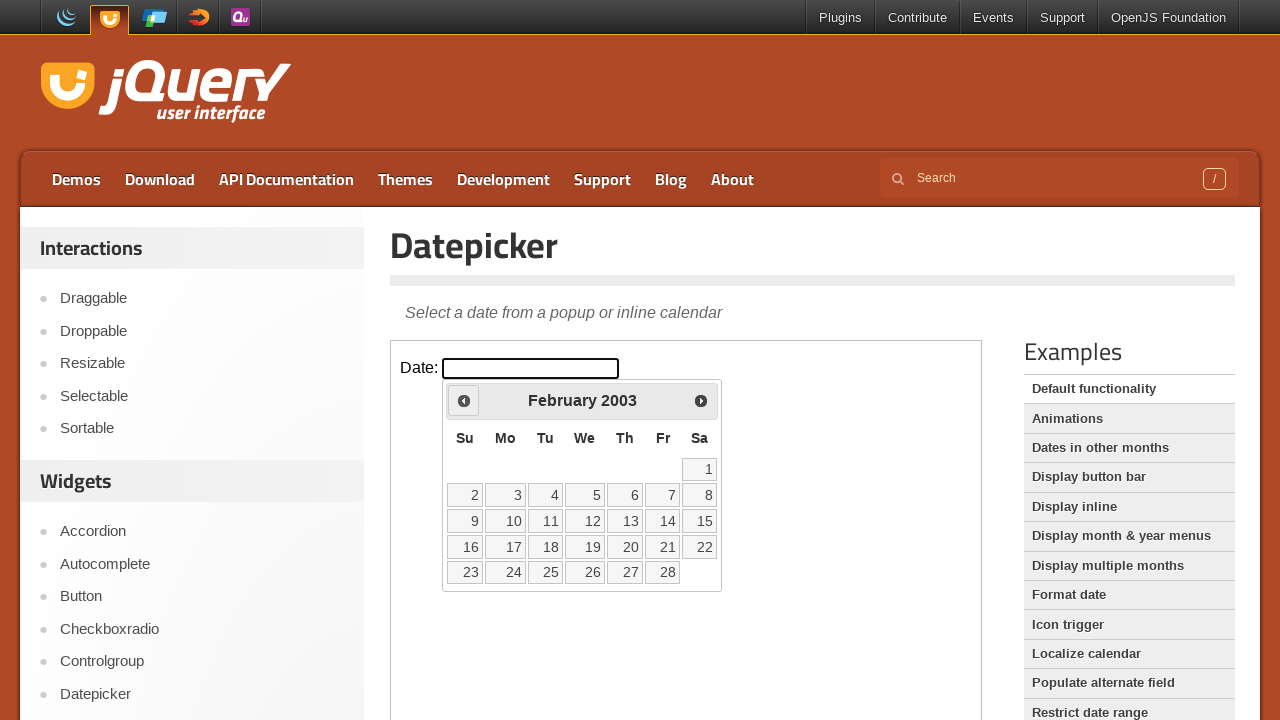

Clicked previous arrow to navigate backwards (current: February 2003) at (464, 400) on iframe.demo-frame >> internal:control=enter-frame >> #ui-datepicker-div .ui-date
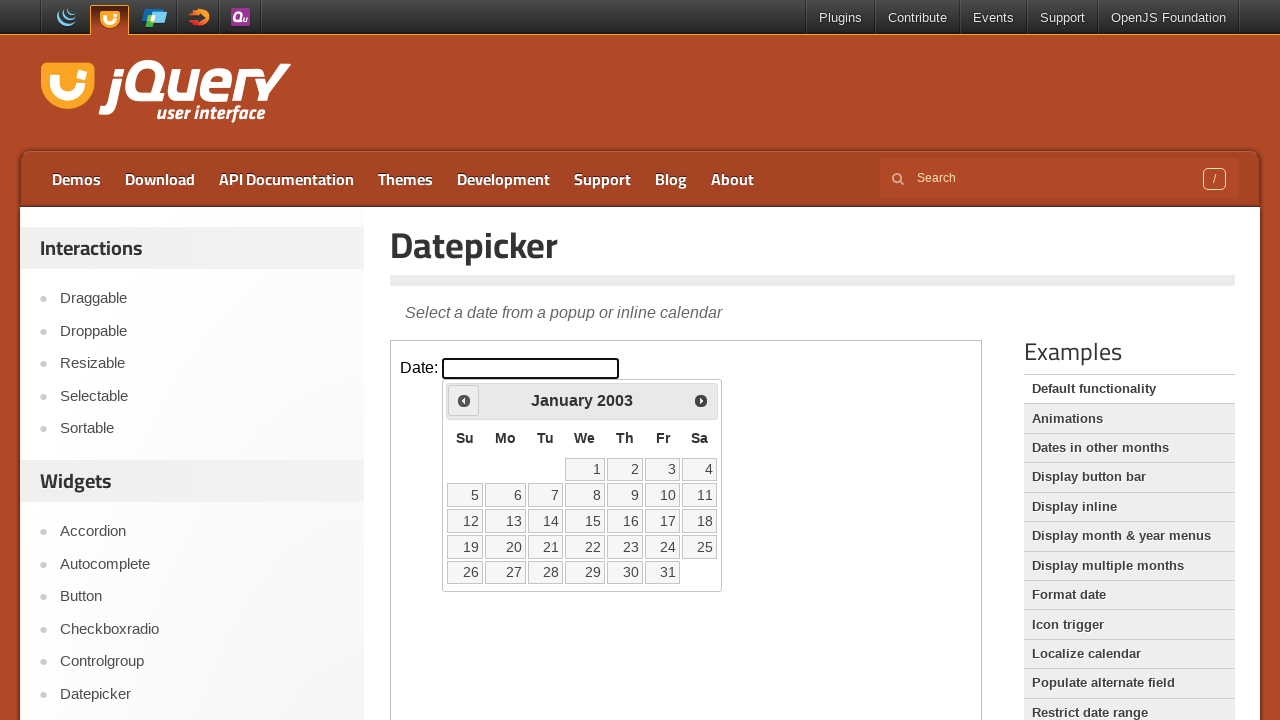

Waited for UI update
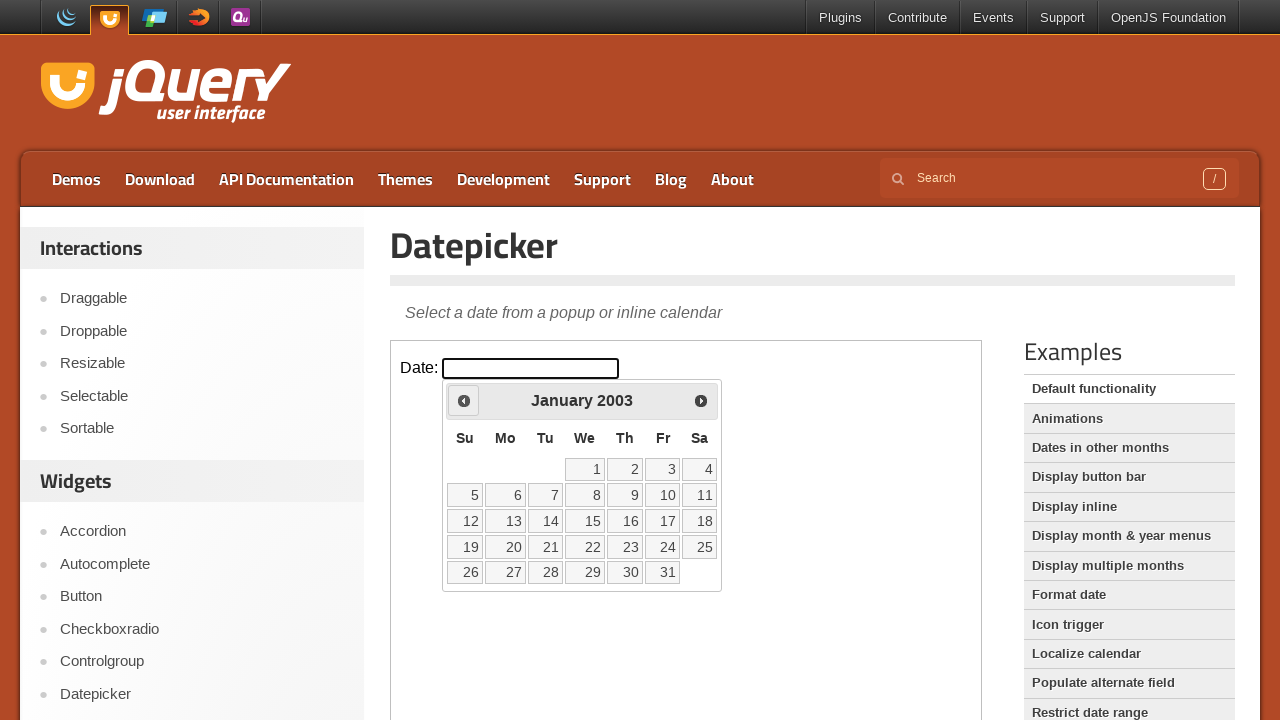

Clicked previous arrow to navigate backwards (current: January 2003) at (464, 400) on iframe.demo-frame >> internal:control=enter-frame >> #ui-datepicker-div .ui-date
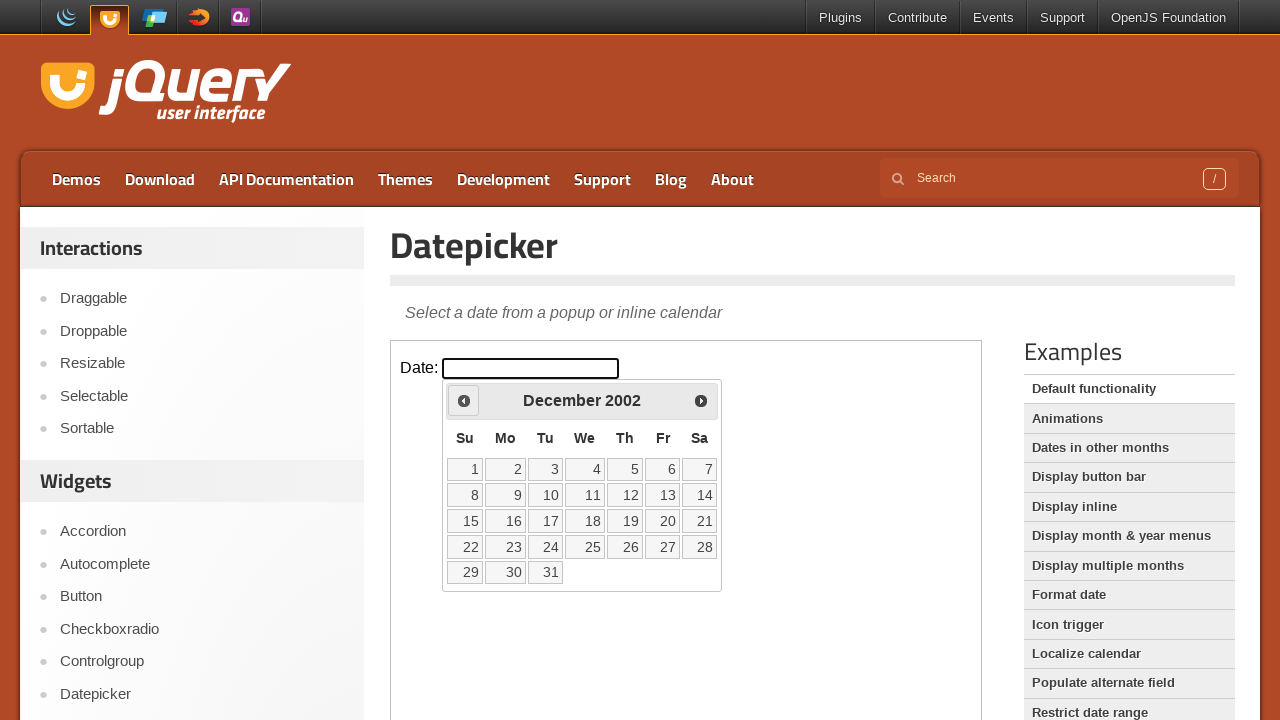

Waited for UI update
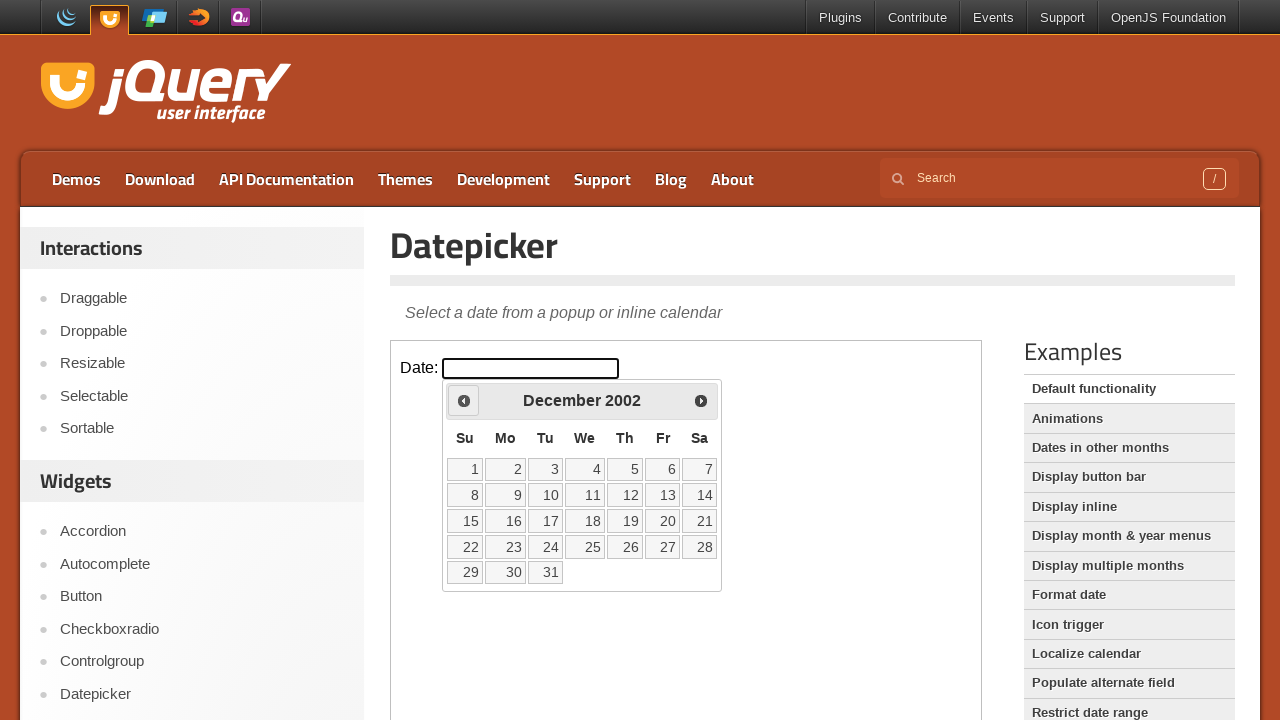

Clicked previous arrow to navigate backwards (current: December 2002) at (464, 400) on iframe.demo-frame >> internal:control=enter-frame >> #ui-datepicker-div .ui-date
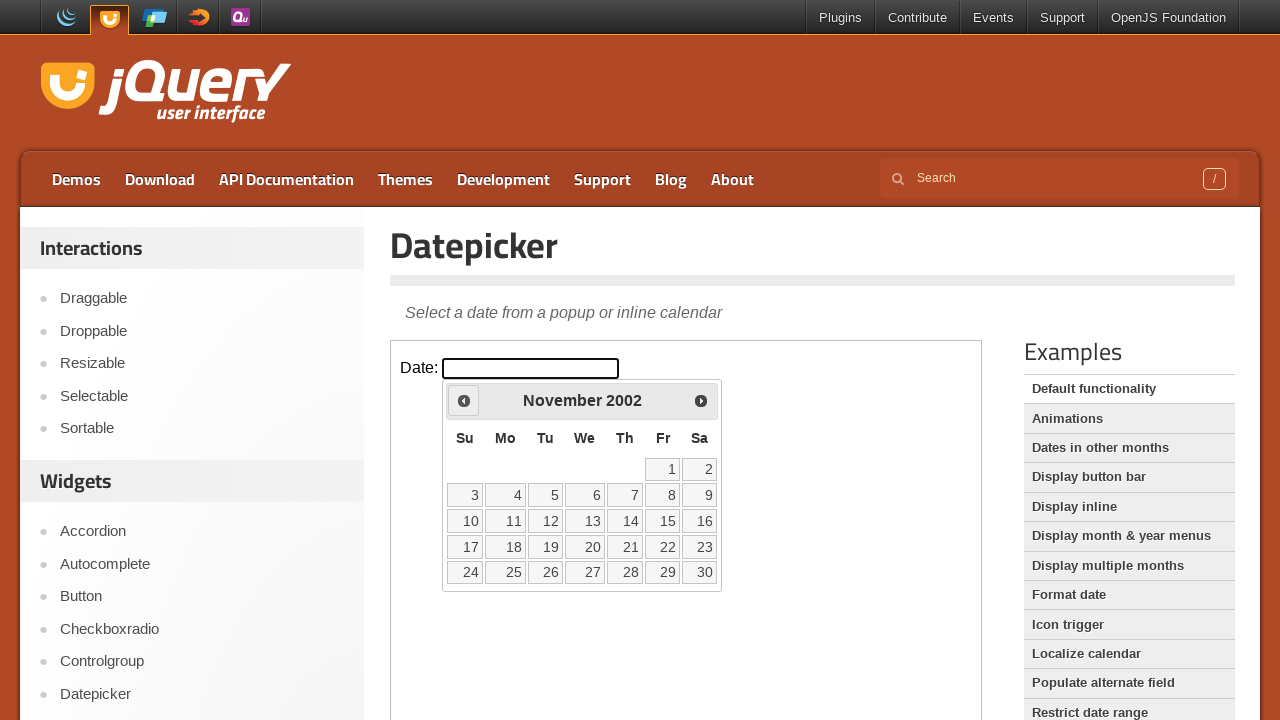

Waited for UI update
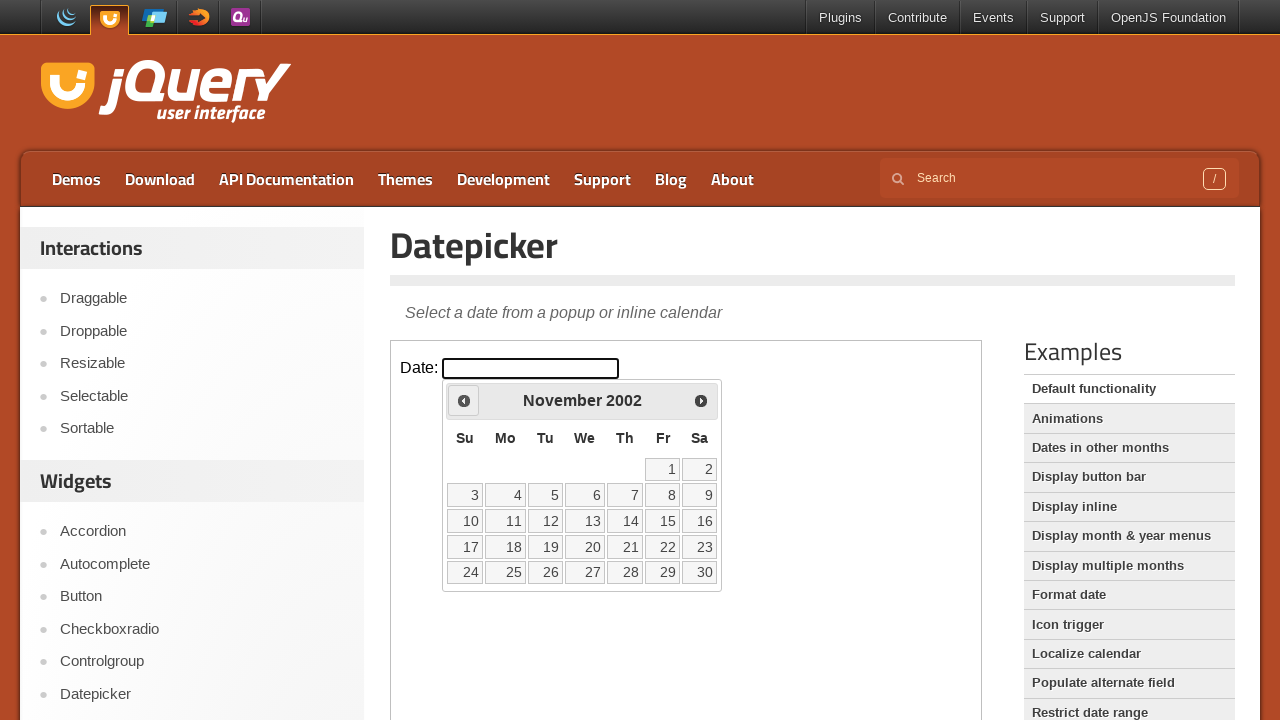

Clicked previous arrow to navigate backwards (current: November 2002) at (464, 400) on iframe.demo-frame >> internal:control=enter-frame >> #ui-datepicker-div .ui-date
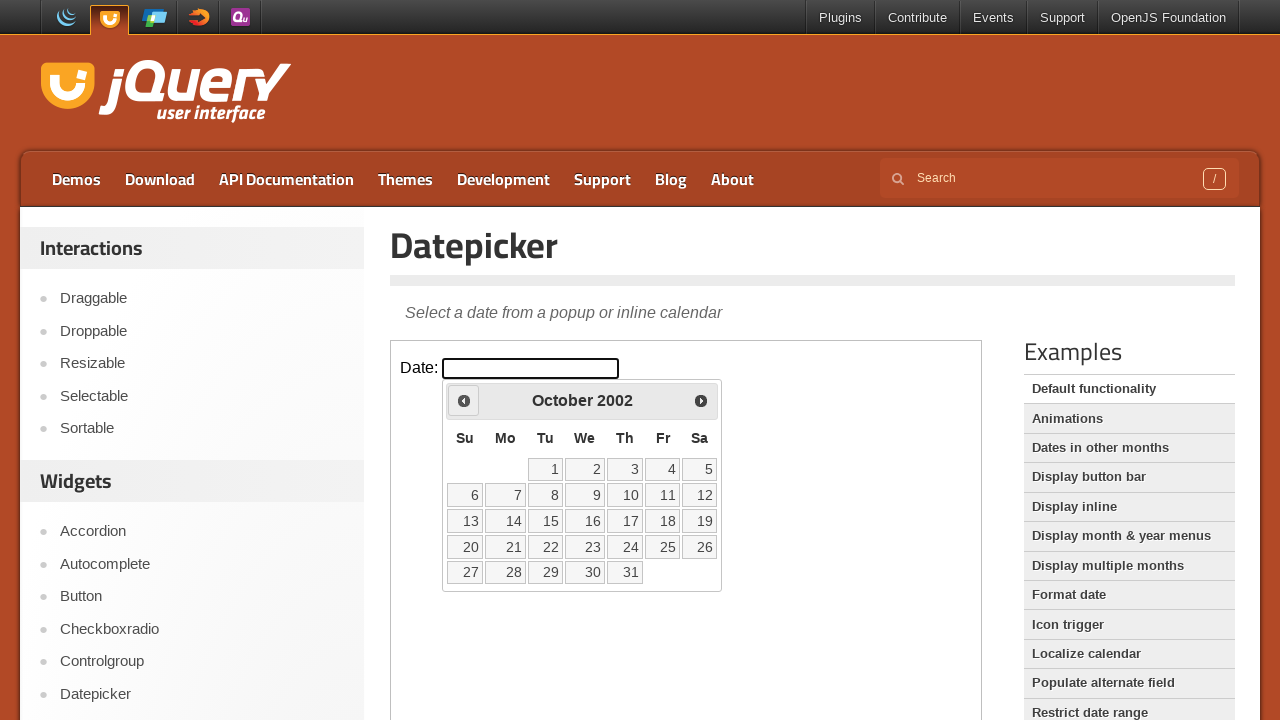

Waited for UI update
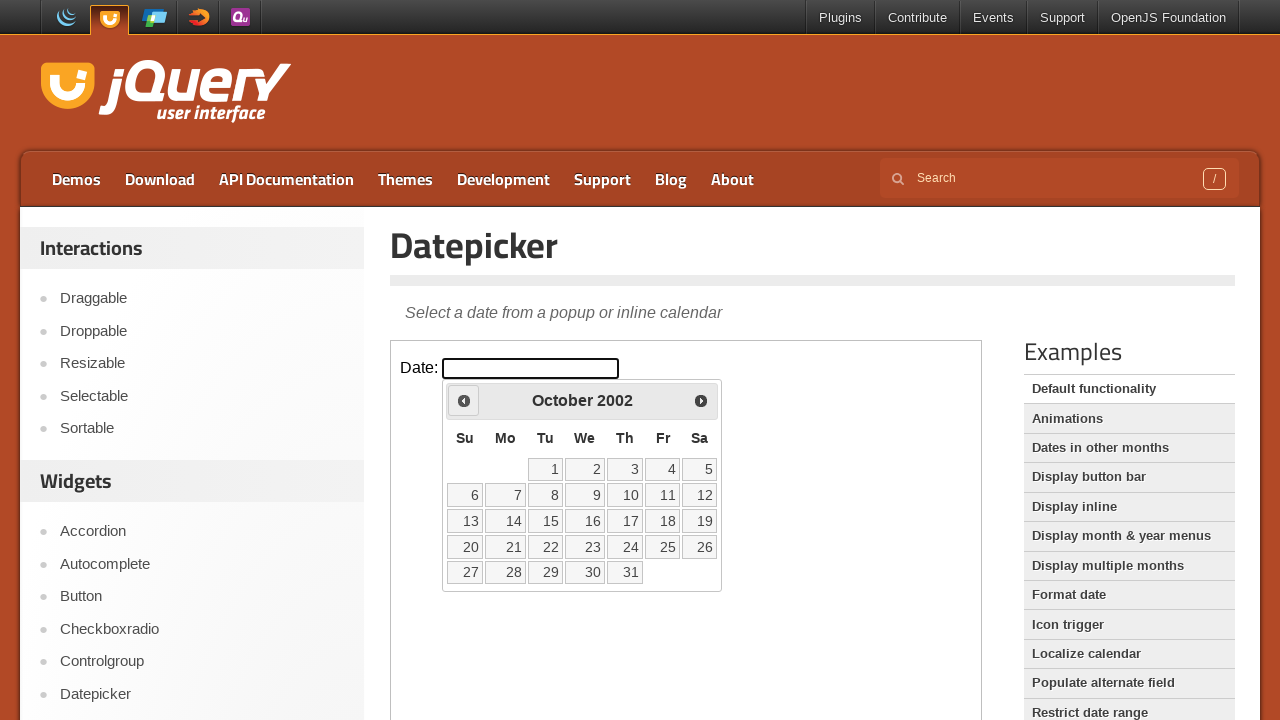

Clicked previous arrow to navigate backwards (current: October 2002) at (464, 400) on iframe.demo-frame >> internal:control=enter-frame >> #ui-datepicker-div .ui-date
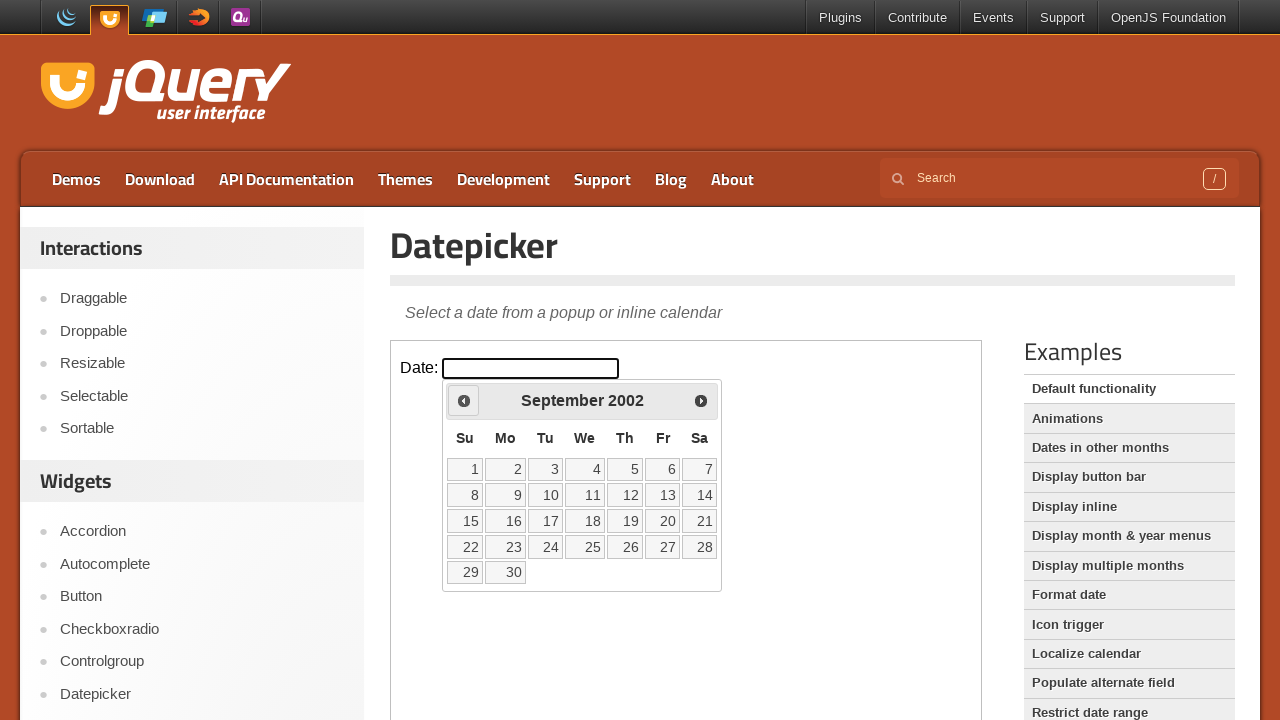

Waited for UI update
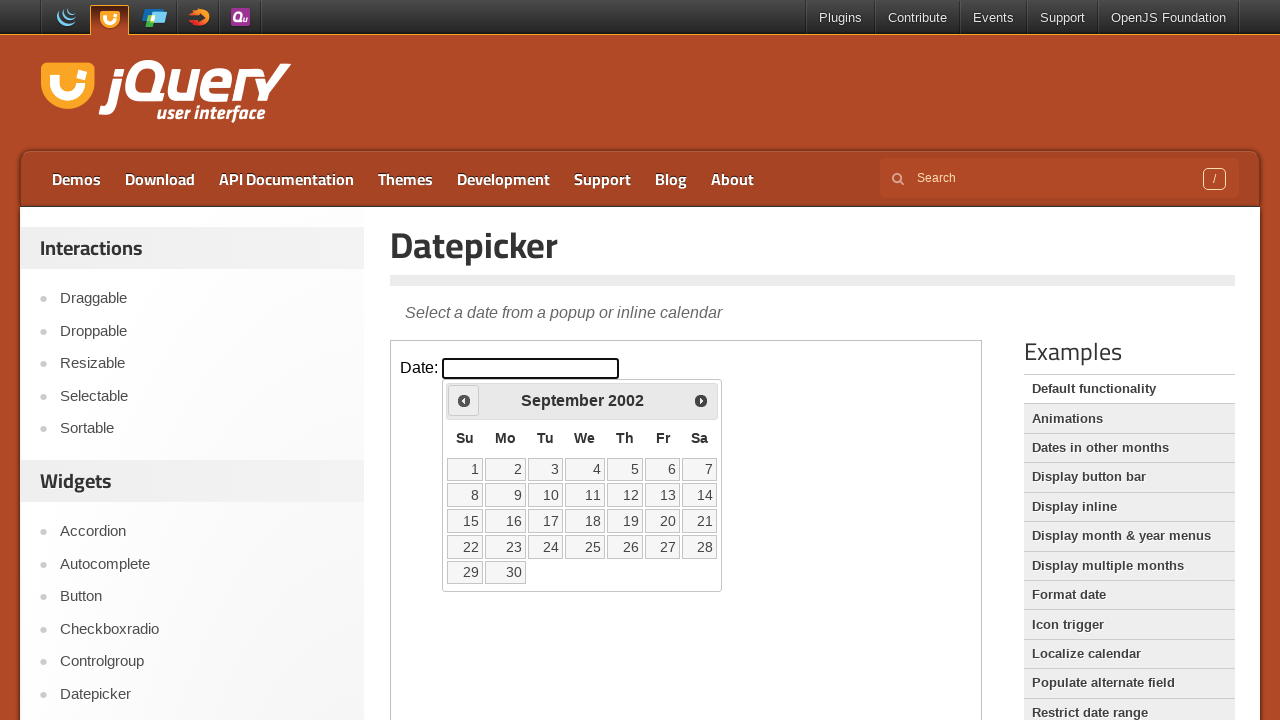

Clicked previous arrow to navigate backwards (current: September 2002) at (464, 400) on iframe.demo-frame >> internal:control=enter-frame >> #ui-datepicker-div .ui-date
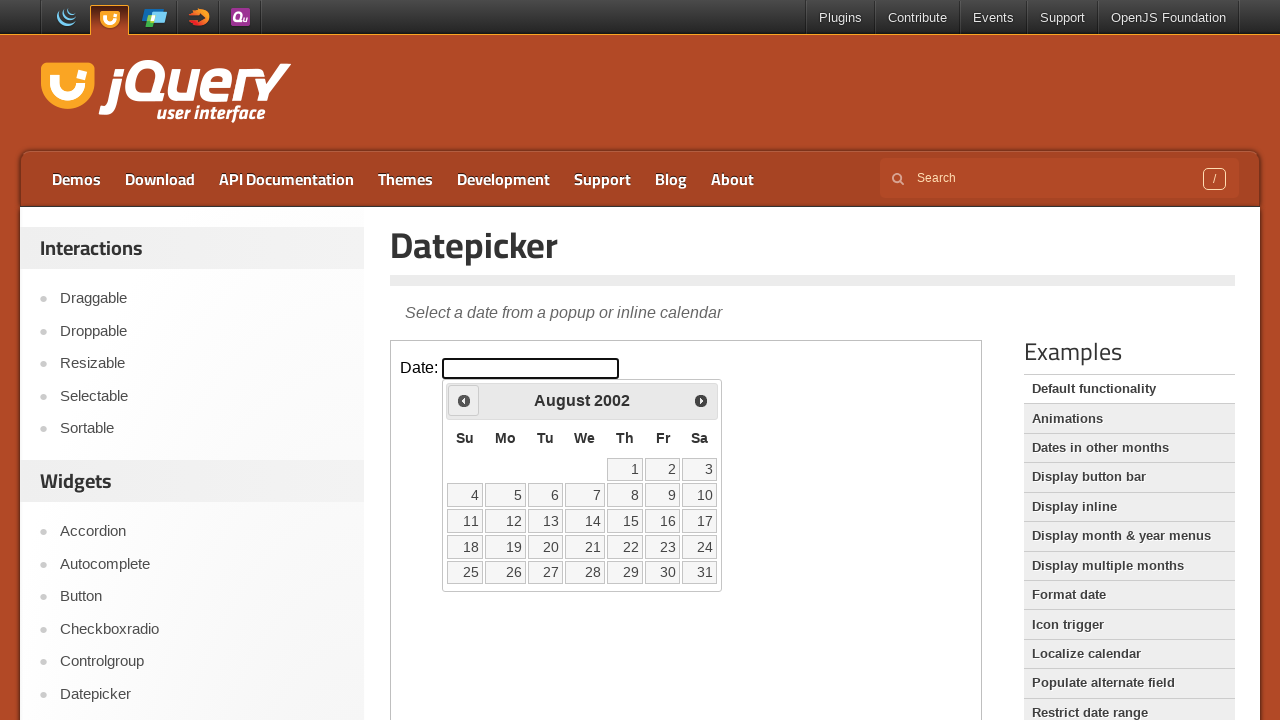

Waited for UI update
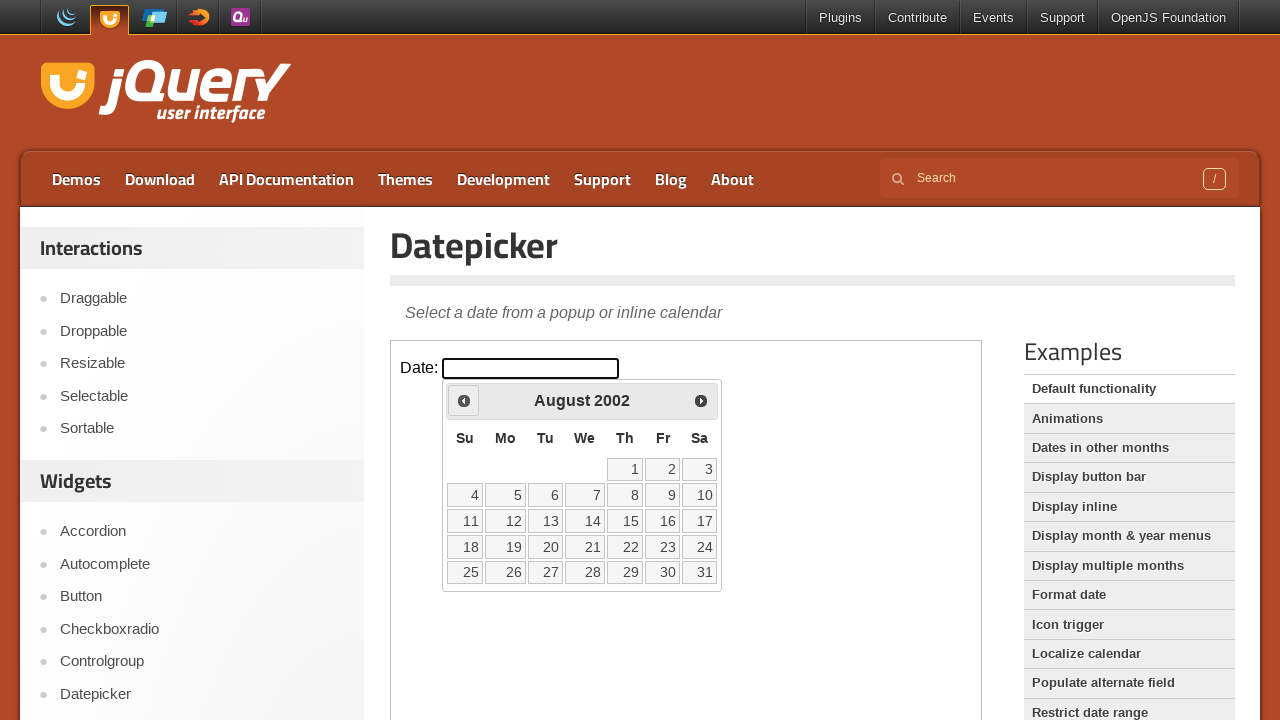

Clicked previous arrow to navigate backwards (current: August 2002) at (464, 400) on iframe.demo-frame >> internal:control=enter-frame >> #ui-datepicker-div .ui-date
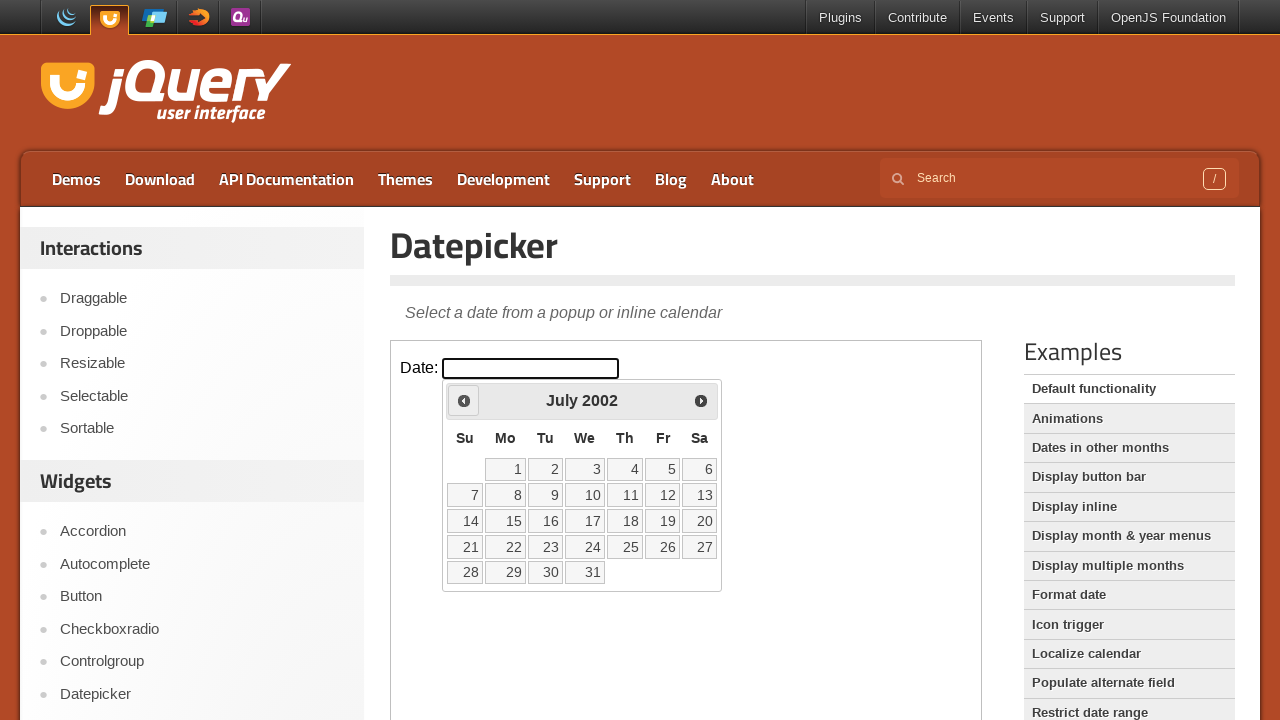

Waited for UI update
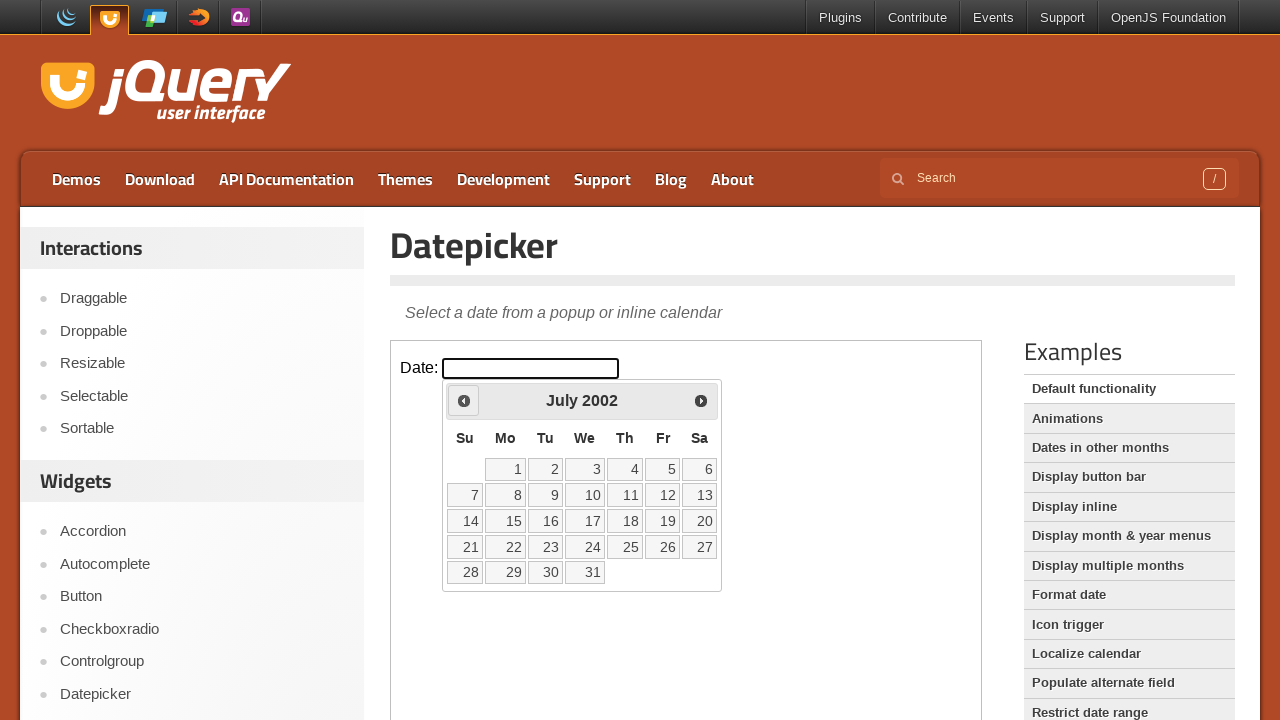

Clicked previous arrow to navigate backwards (current: July 2002) at (464, 400) on iframe.demo-frame >> internal:control=enter-frame >> #ui-datepicker-div .ui-date
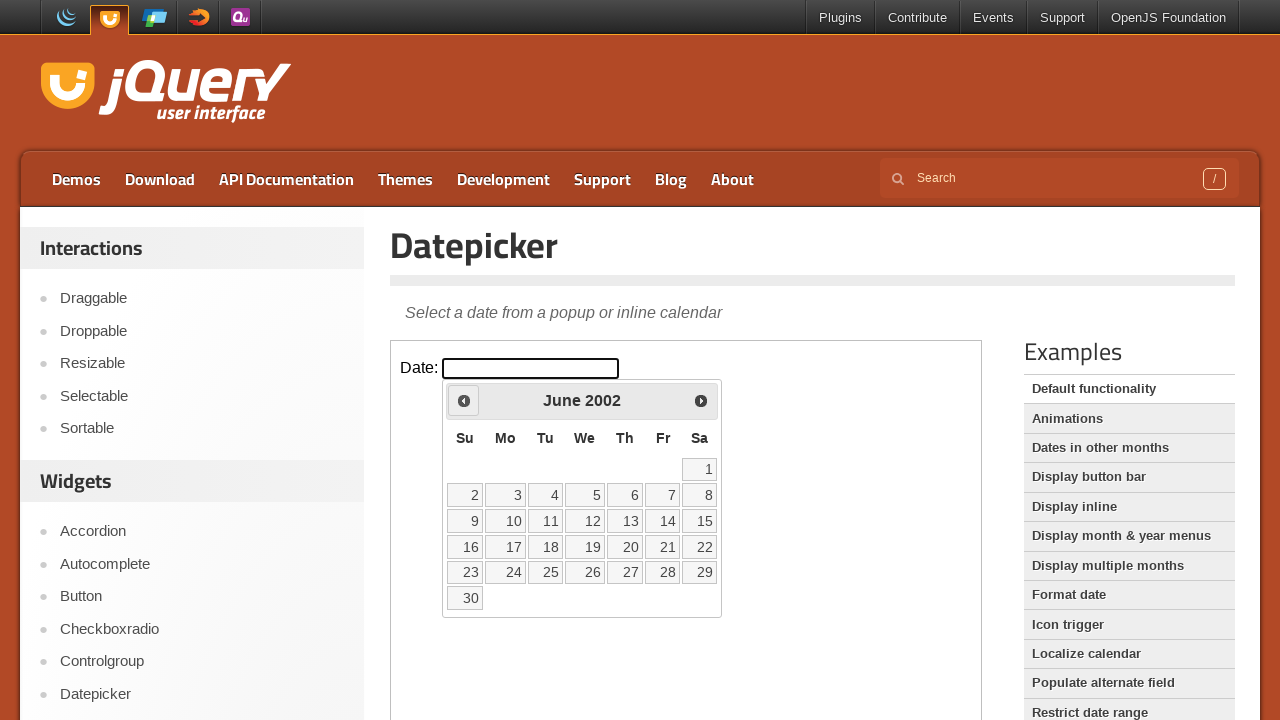

Waited for UI update
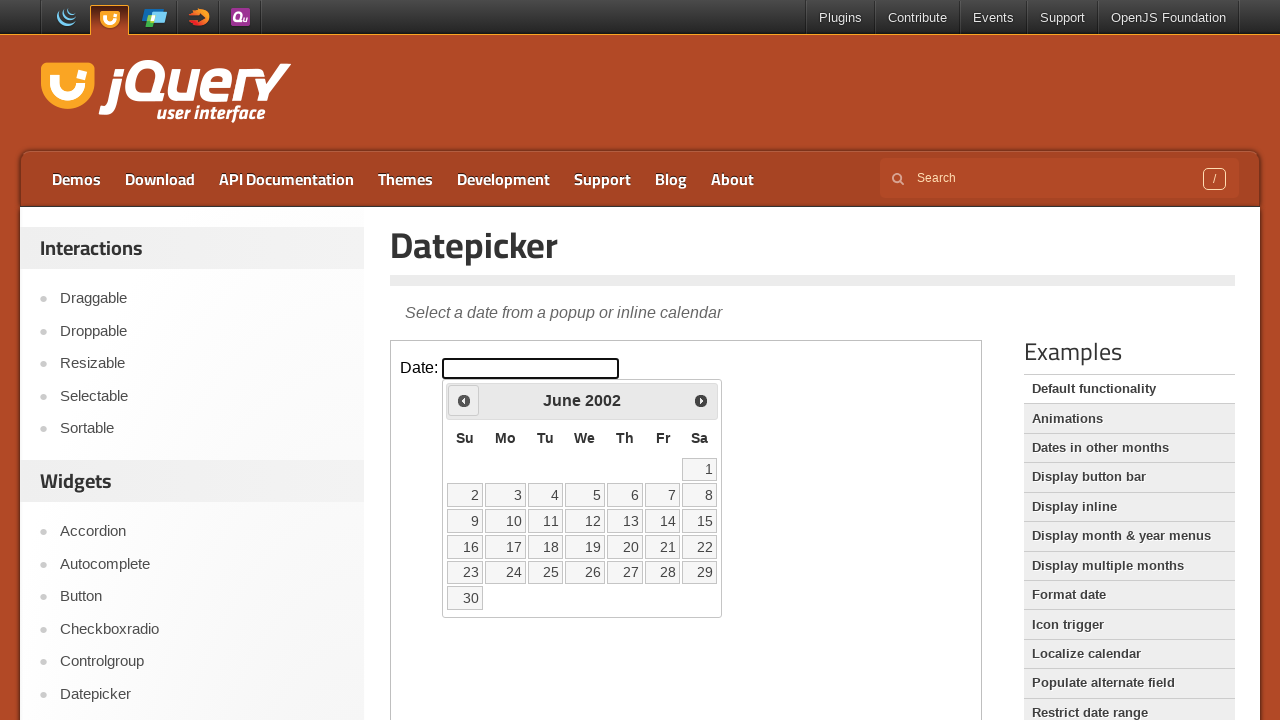

Clicked previous arrow to navigate backwards (current: June 2002) at (464, 400) on iframe.demo-frame >> internal:control=enter-frame >> #ui-datepicker-div .ui-date
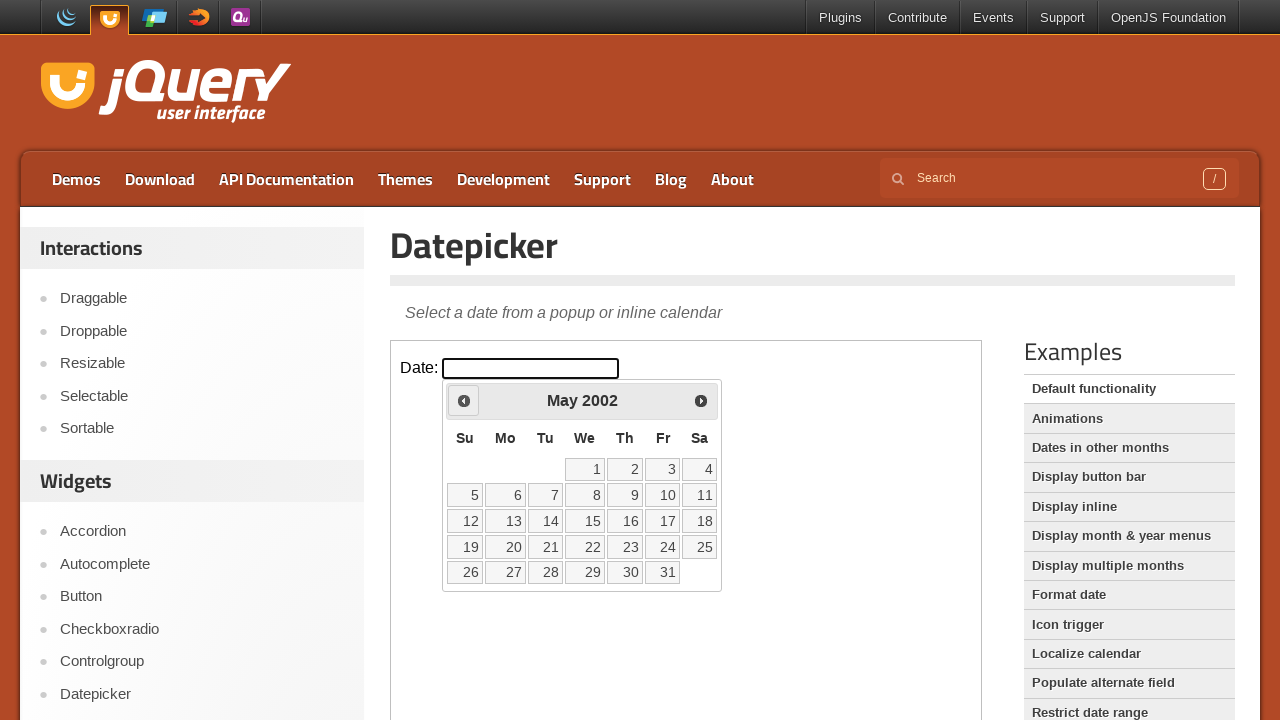

Waited for UI update
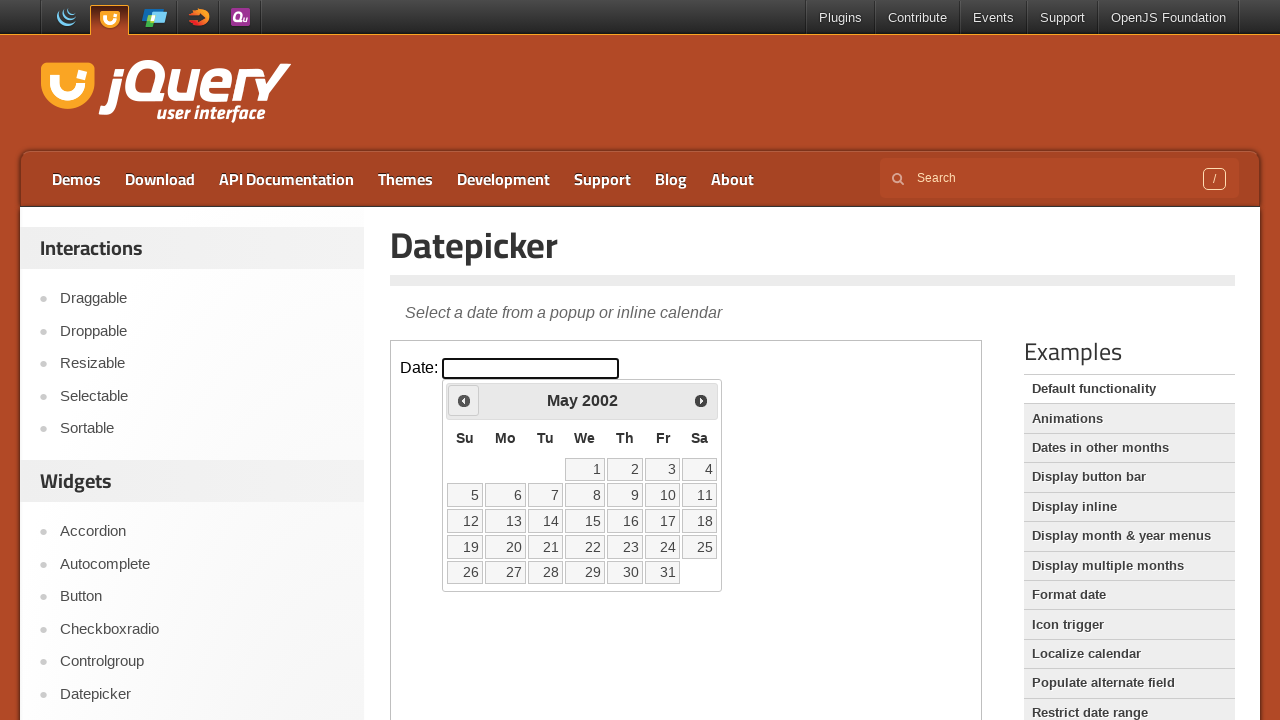

Clicked previous arrow to navigate backwards (current: May 2002) at (464, 400) on iframe.demo-frame >> internal:control=enter-frame >> #ui-datepicker-div .ui-date
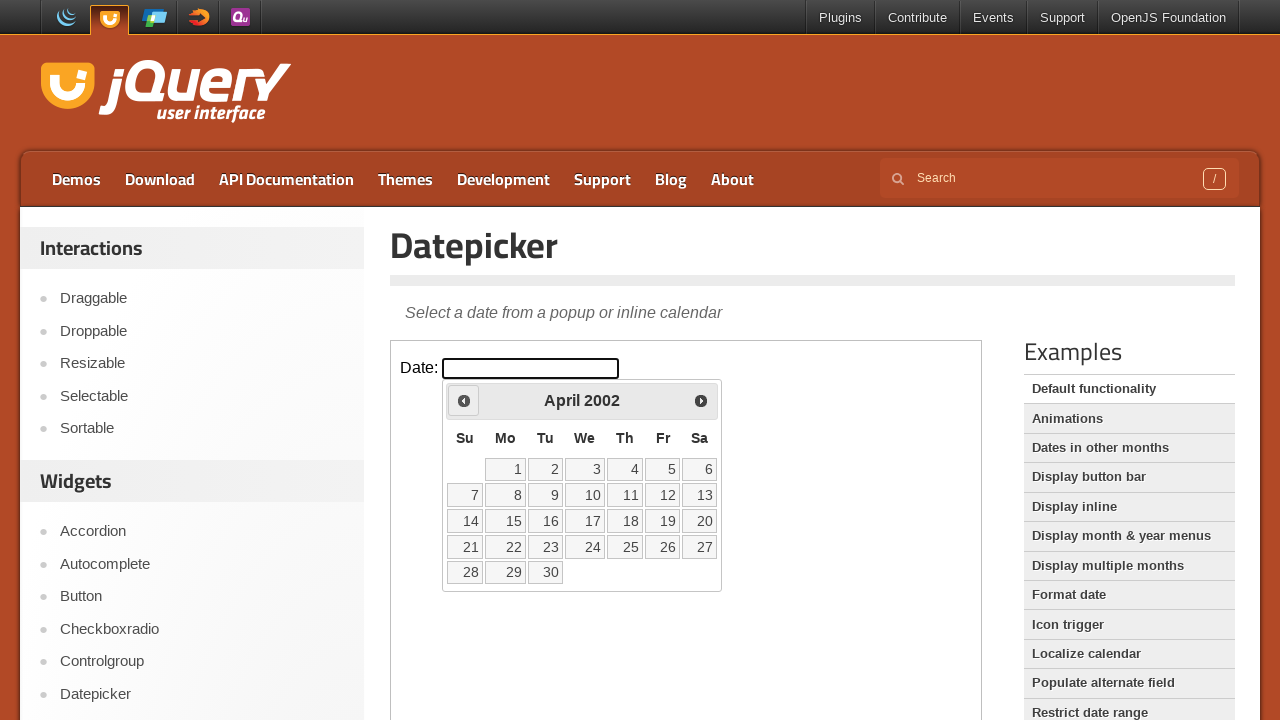

Waited for UI update
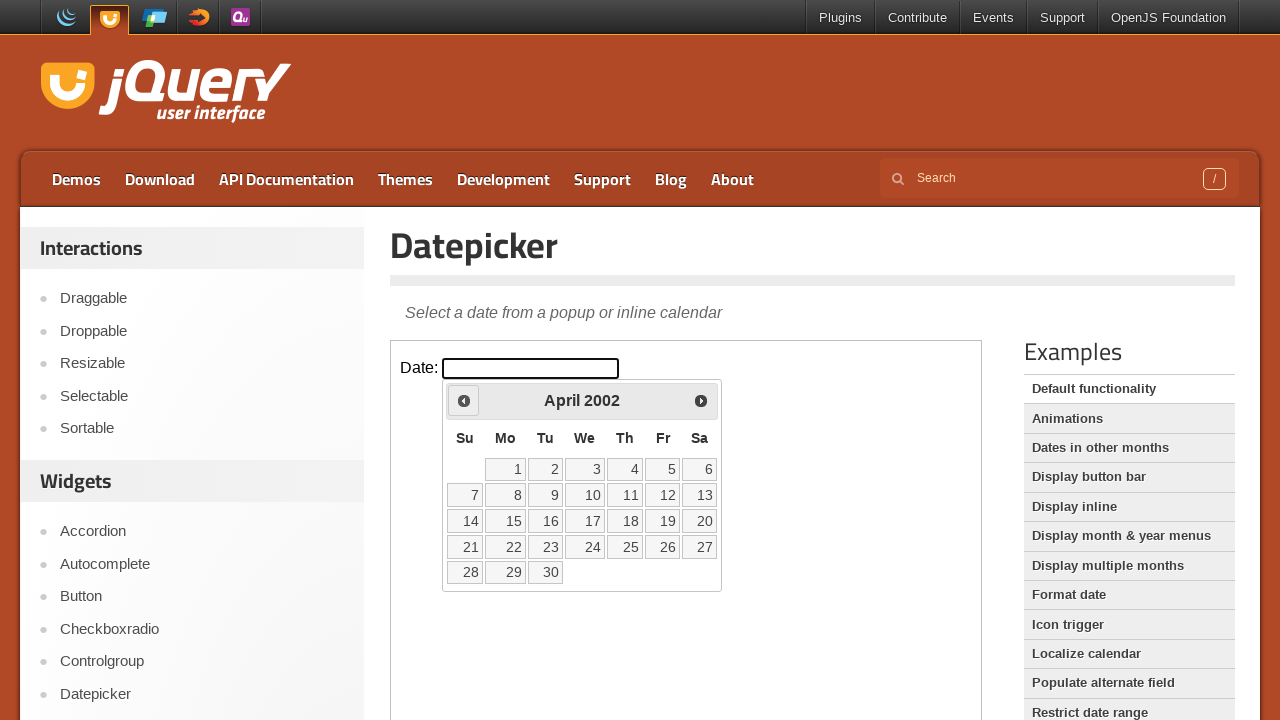

Clicked previous arrow to navigate backwards (current: April 2002) at (464, 400) on iframe.demo-frame >> internal:control=enter-frame >> #ui-datepicker-div .ui-date
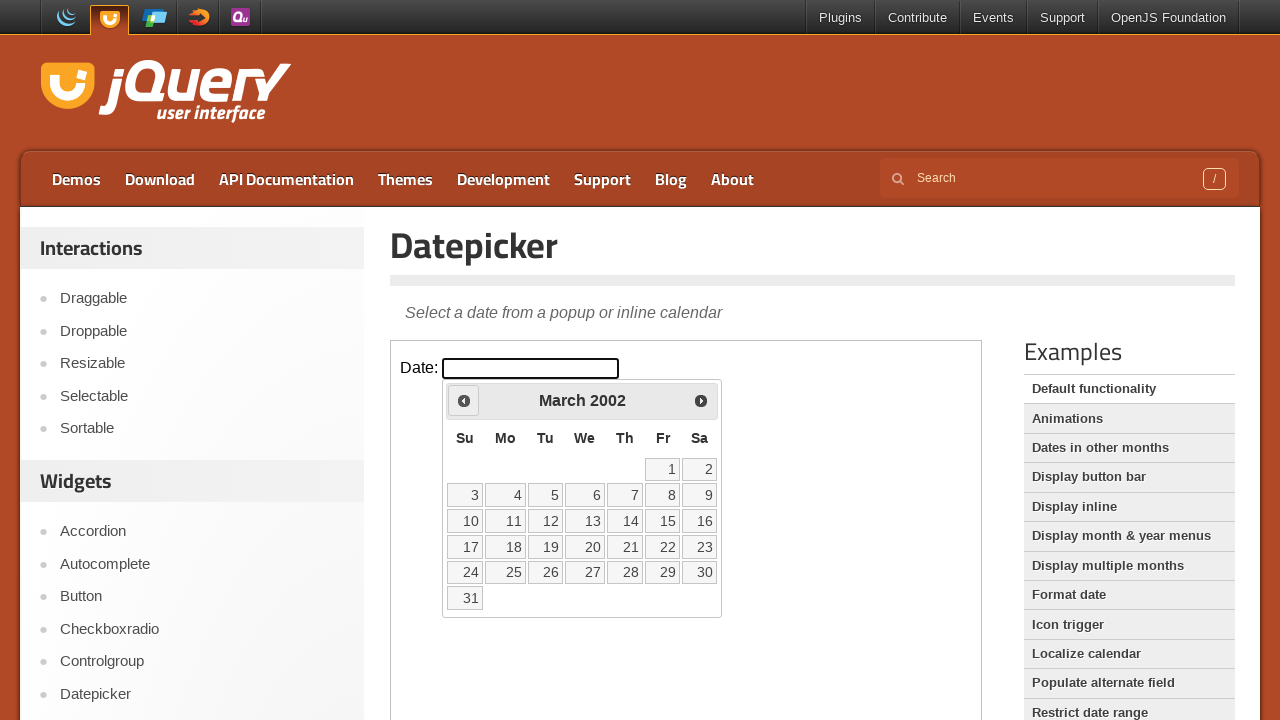

Waited for UI update
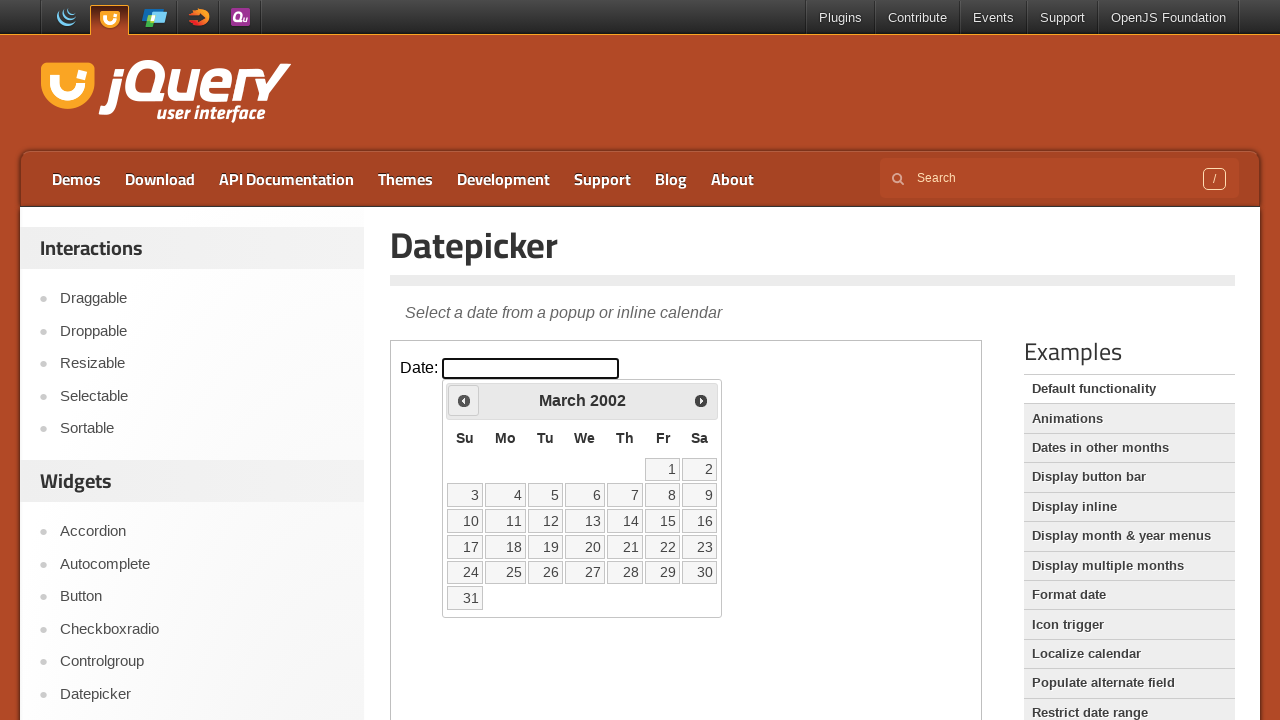

Clicked previous arrow to navigate backwards (current: March 2002) at (464, 400) on iframe.demo-frame >> internal:control=enter-frame >> #ui-datepicker-div .ui-date
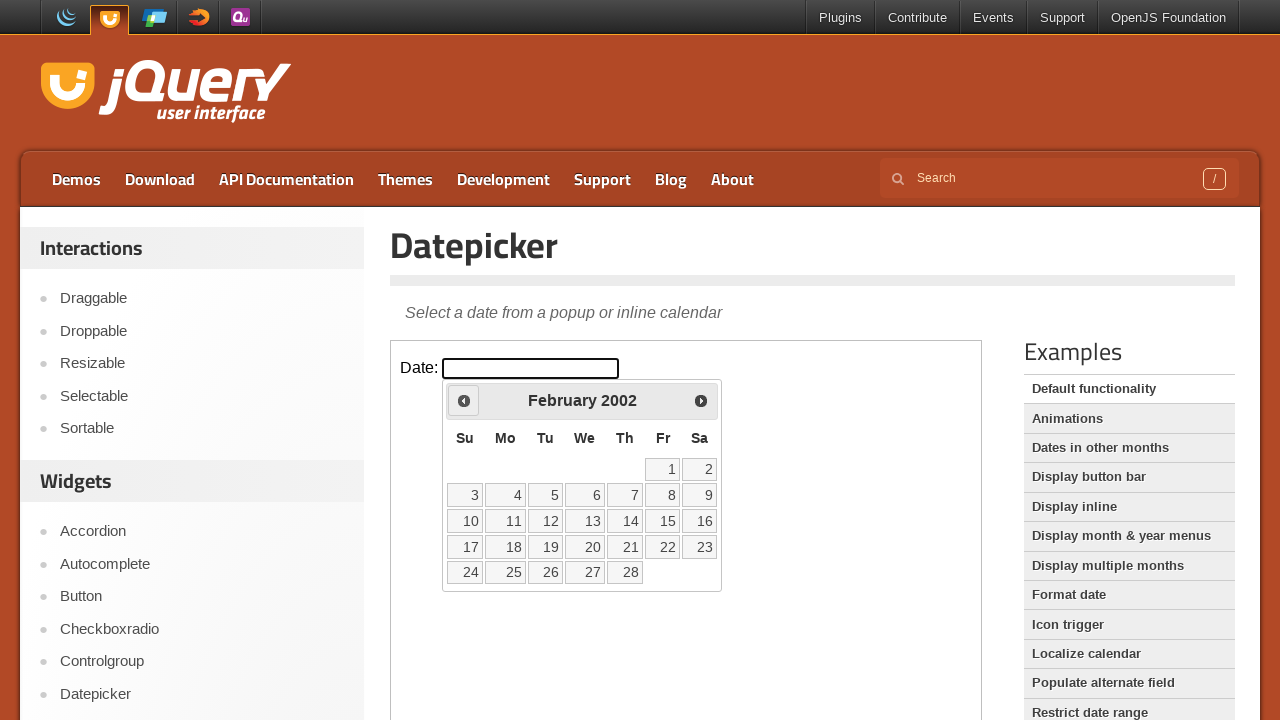

Waited for UI update
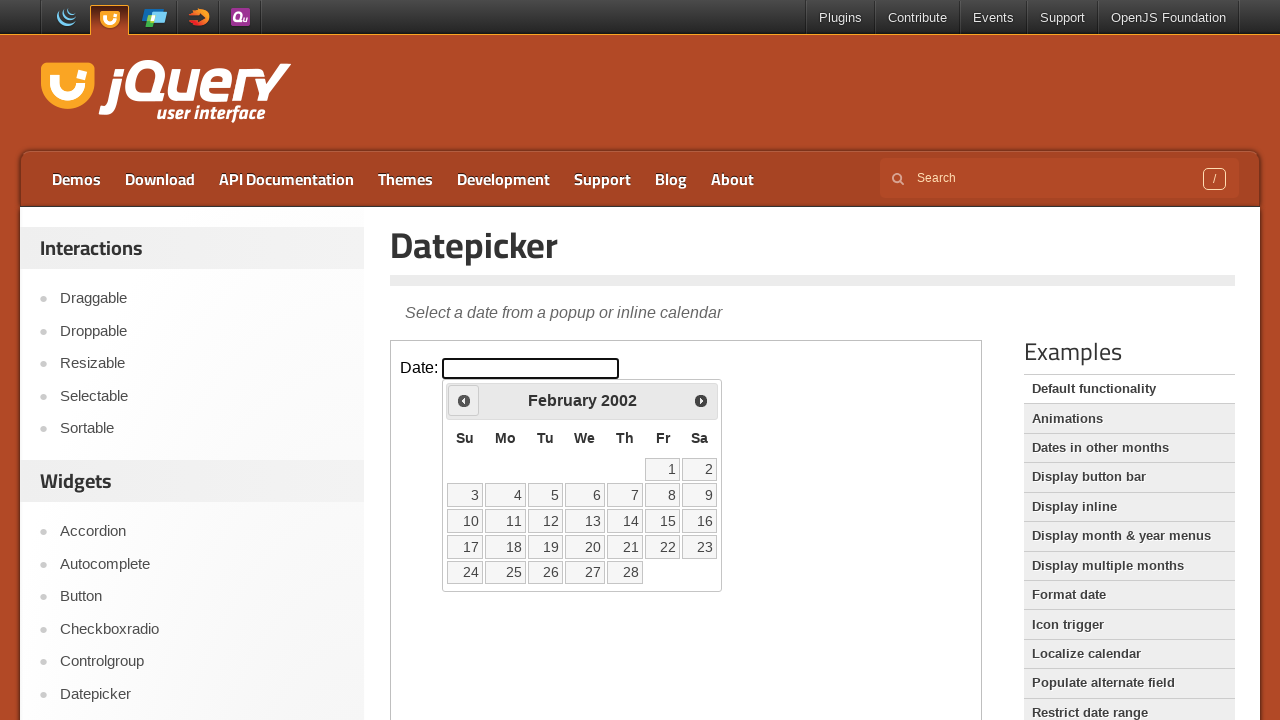

Clicked previous arrow to navigate backwards (current: February 2002) at (464, 400) on iframe.demo-frame >> internal:control=enter-frame >> #ui-datepicker-div .ui-date
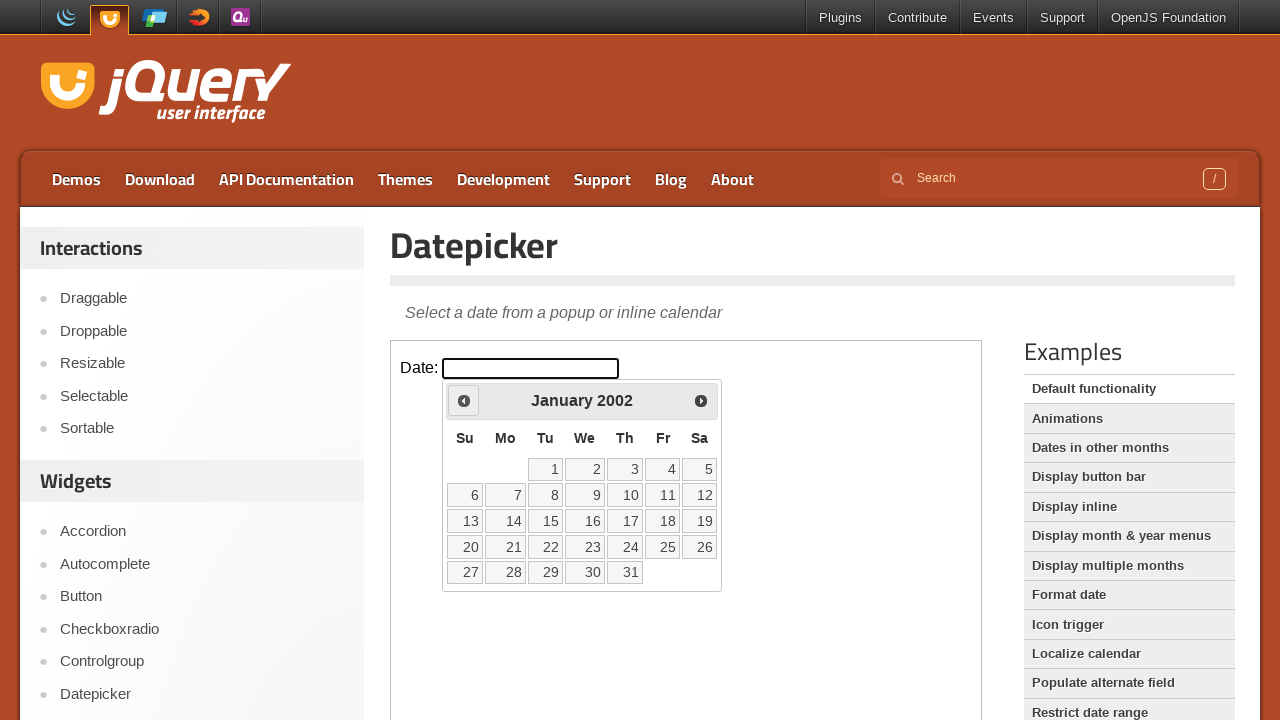

Waited for UI update
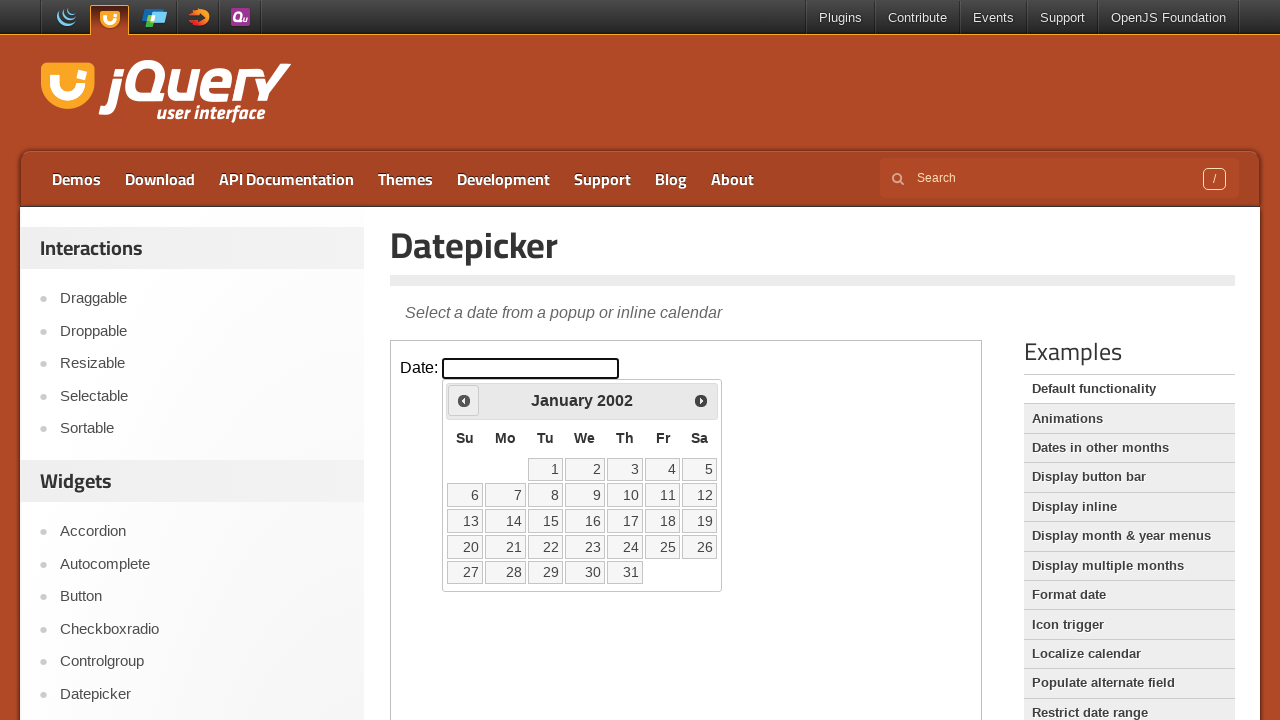

Clicked previous arrow to navigate backwards (current: January 2002) at (464, 400) on iframe.demo-frame >> internal:control=enter-frame >> #ui-datepicker-div .ui-date
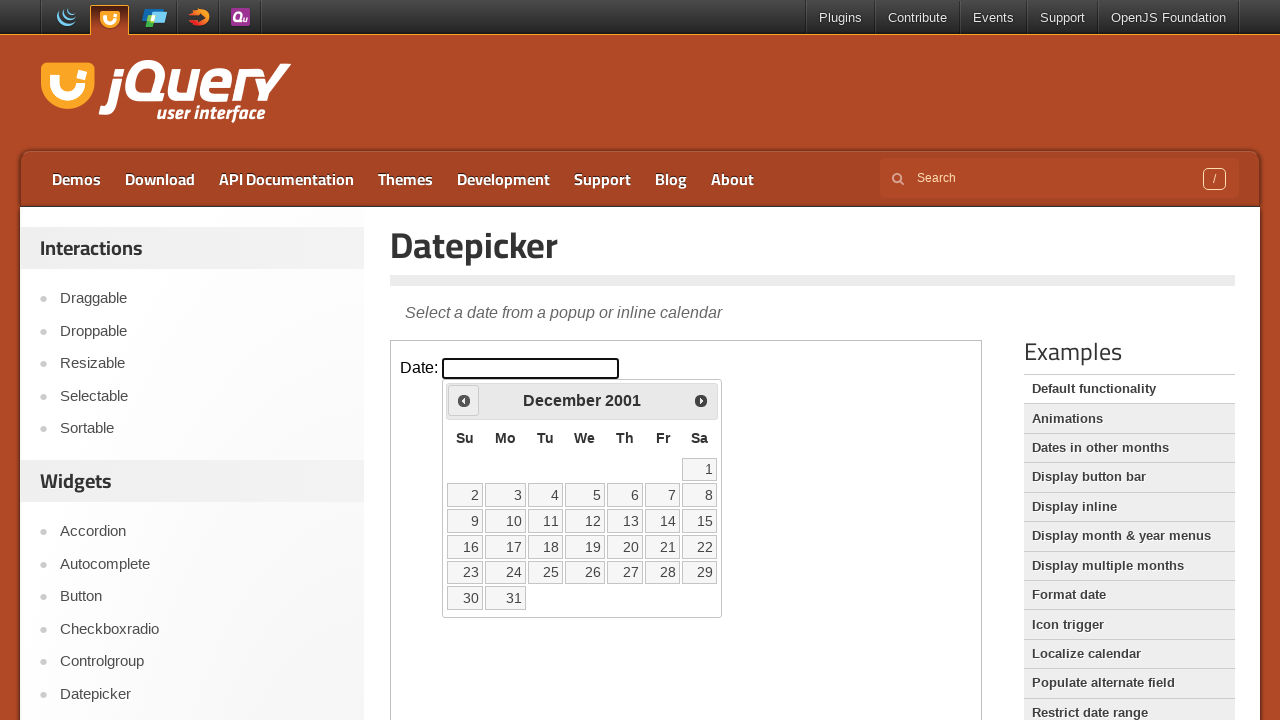

Waited for UI update
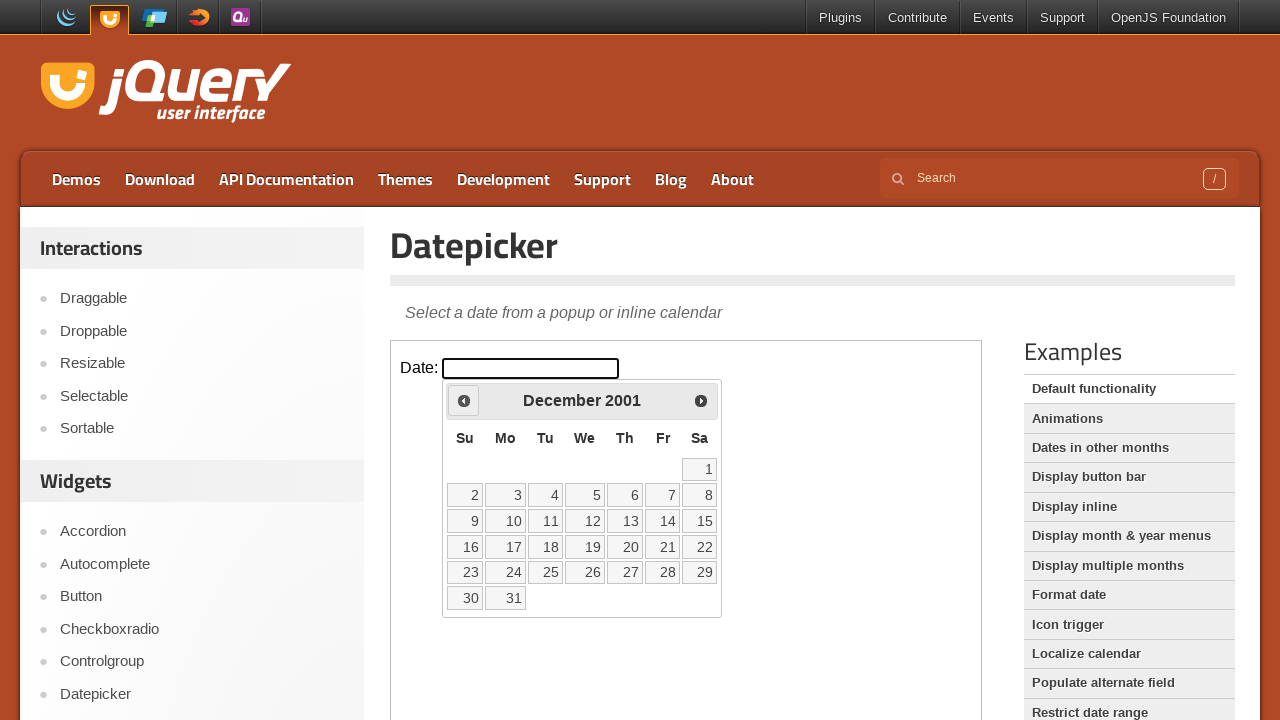

Clicked previous arrow to navigate backwards (current: December 2001) at (464, 400) on iframe.demo-frame >> internal:control=enter-frame >> #ui-datepicker-div .ui-date
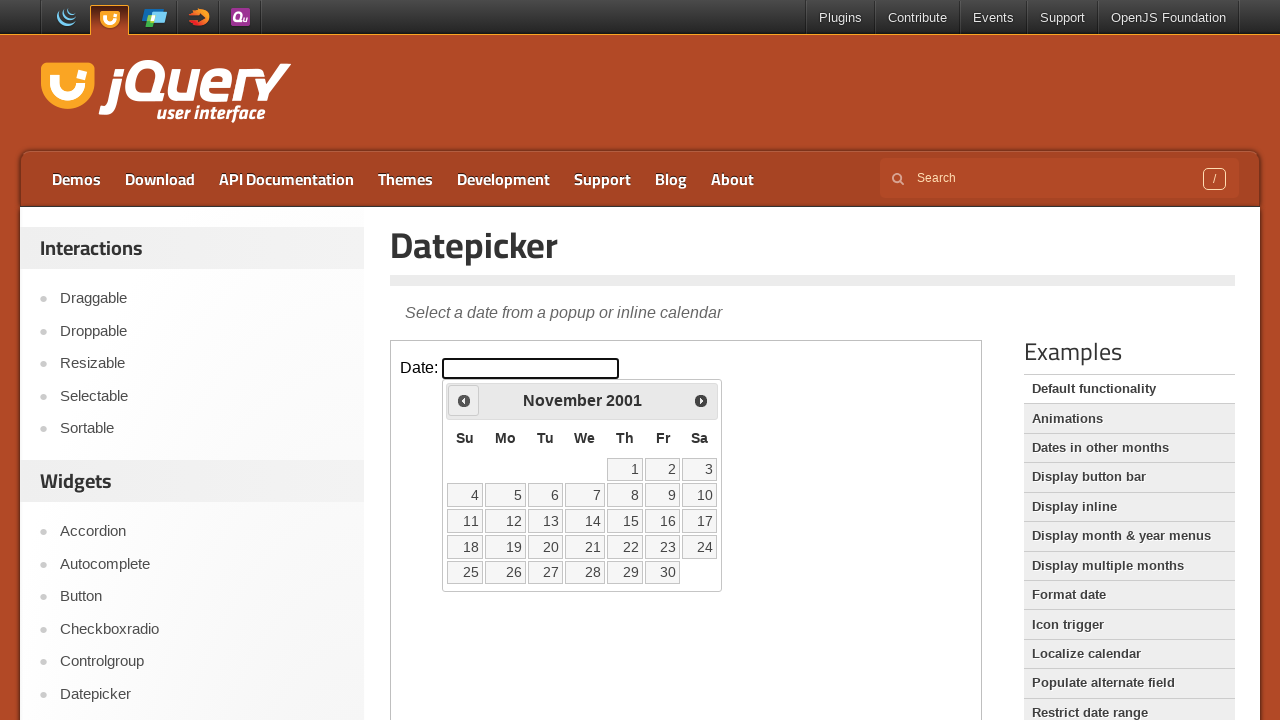

Waited for UI update
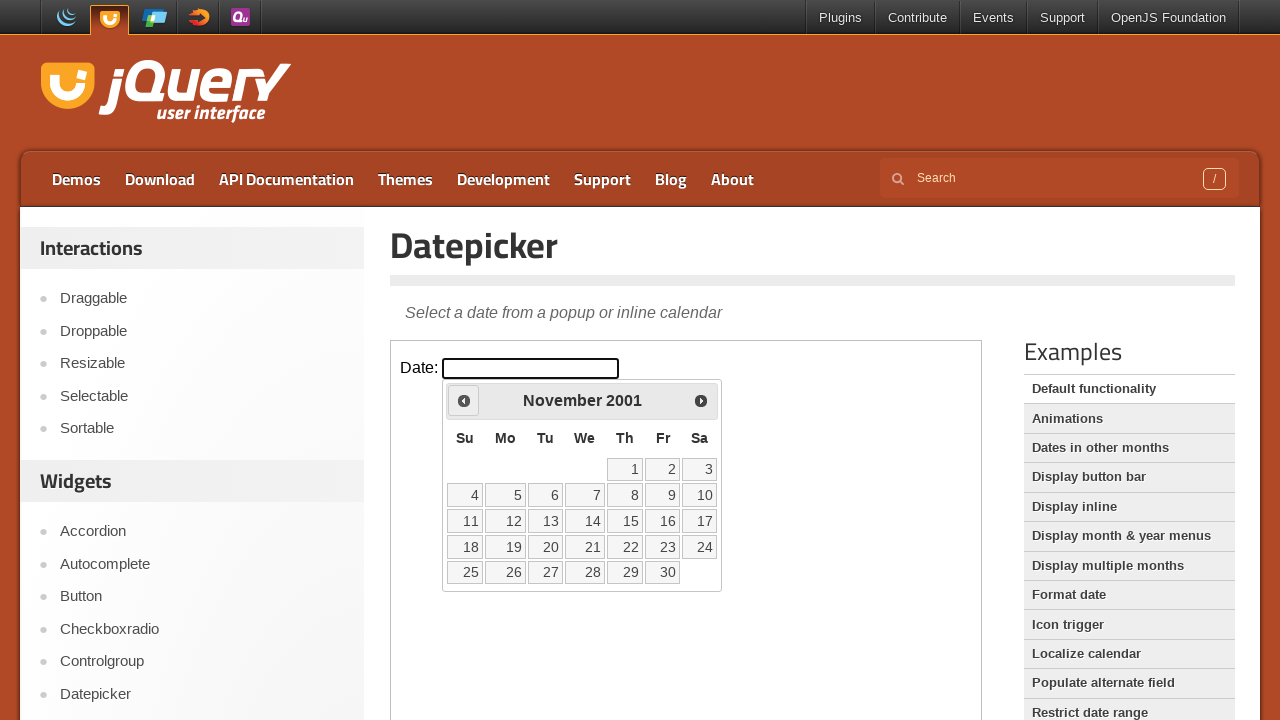

Clicked previous arrow to navigate backwards (current: November 2001) at (464, 400) on iframe.demo-frame >> internal:control=enter-frame >> #ui-datepicker-div .ui-date
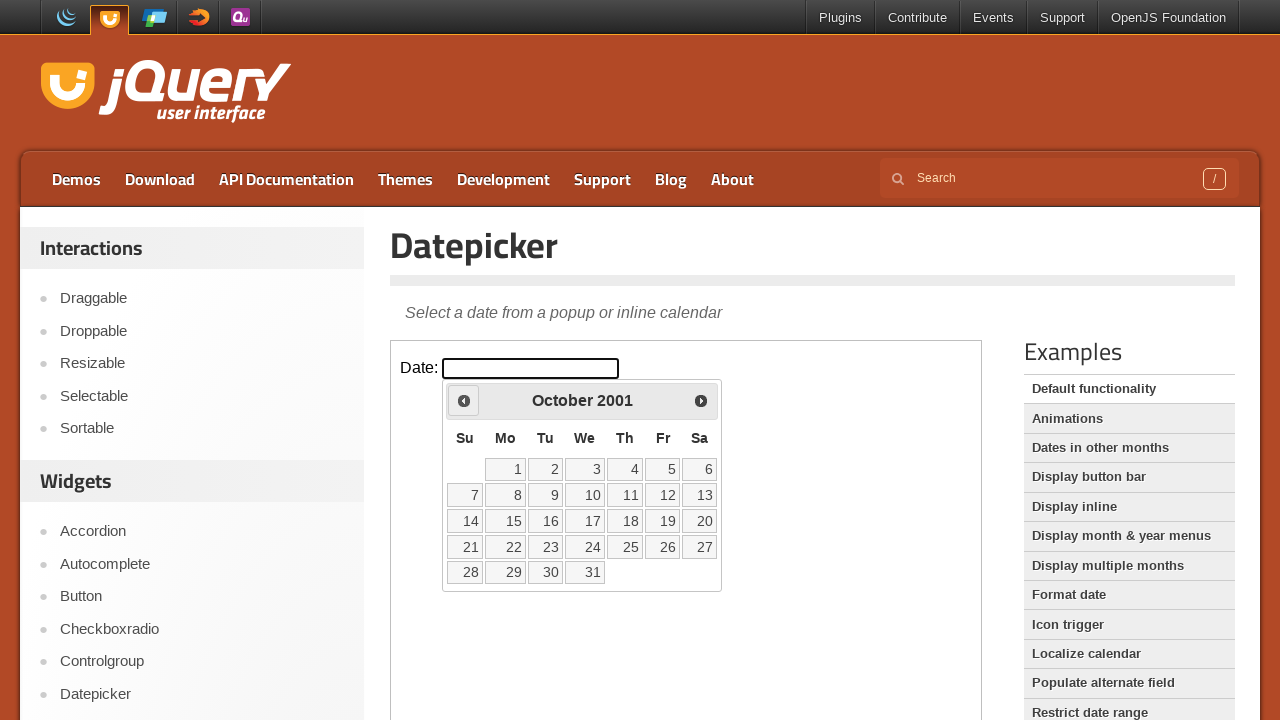

Waited for UI update
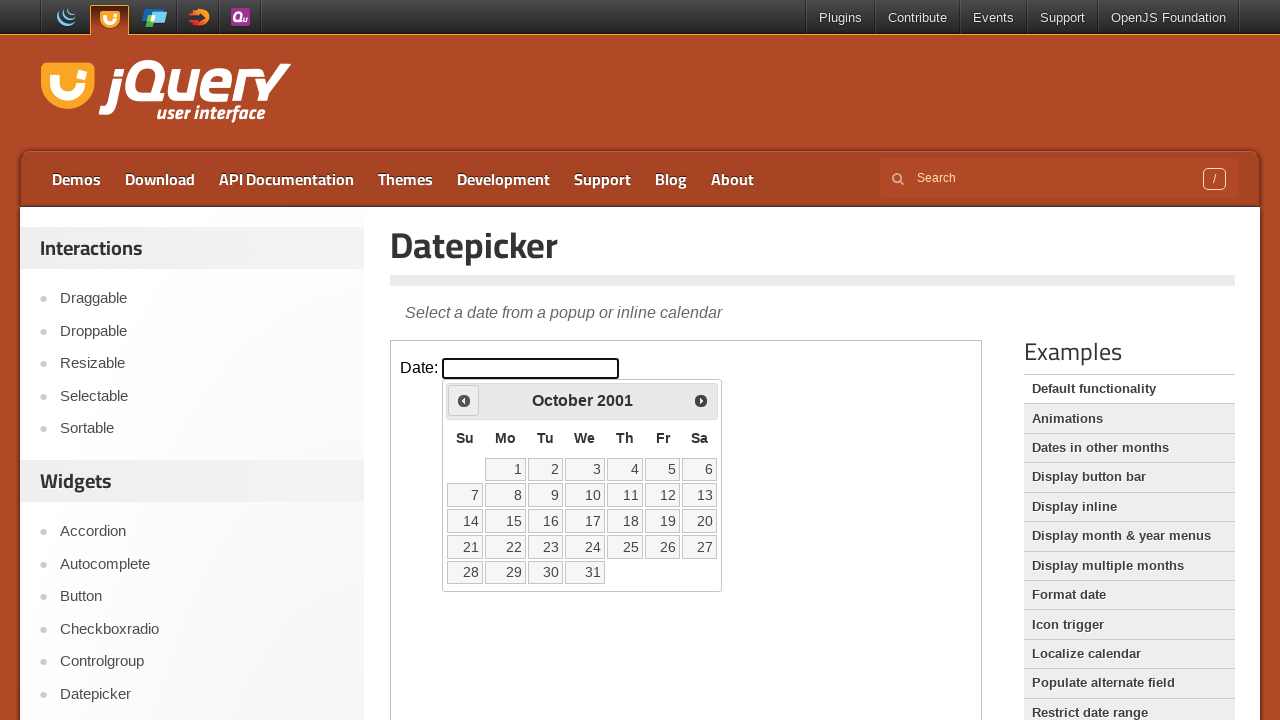

Clicked previous arrow to navigate backwards (current: October 2001) at (464, 400) on iframe.demo-frame >> internal:control=enter-frame >> #ui-datepicker-div .ui-date
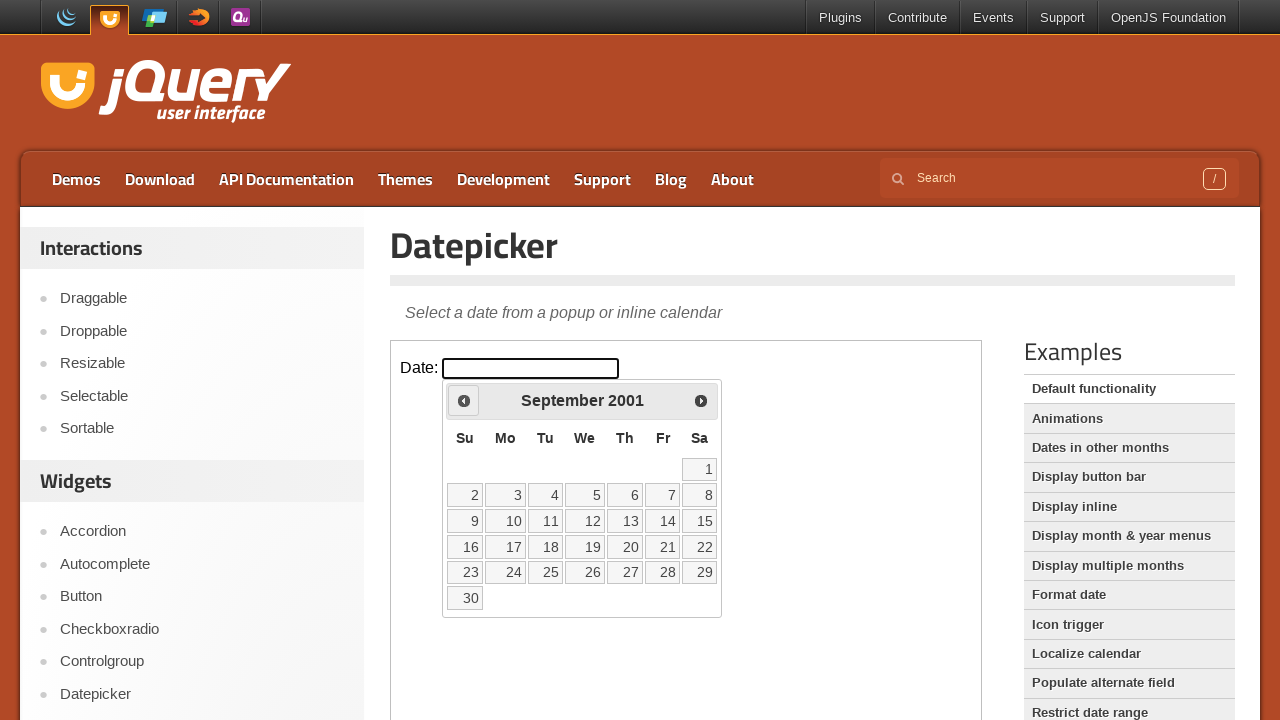

Waited for UI update
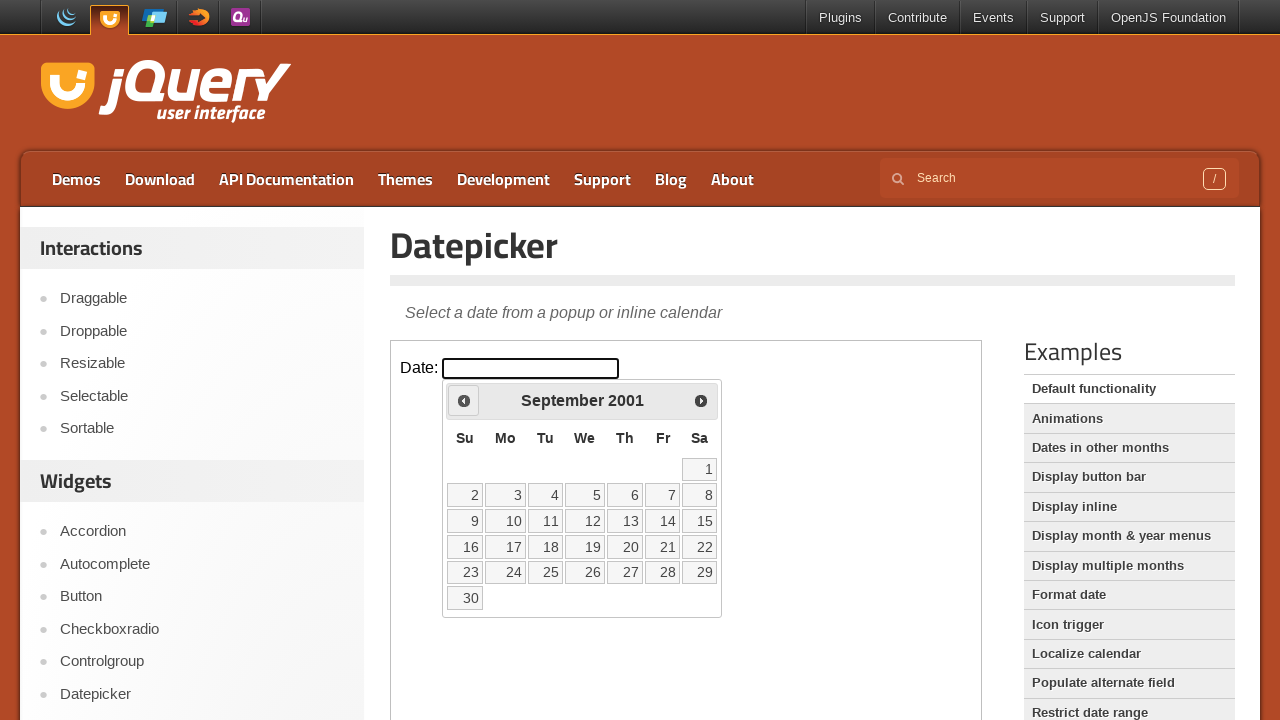

Clicked previous arrow to navigate backwards (current: September 2001) at (464, 400) on iframe.demo-frame >> internal:control=enter-frame >> #ui-datepicker-div .ui-date
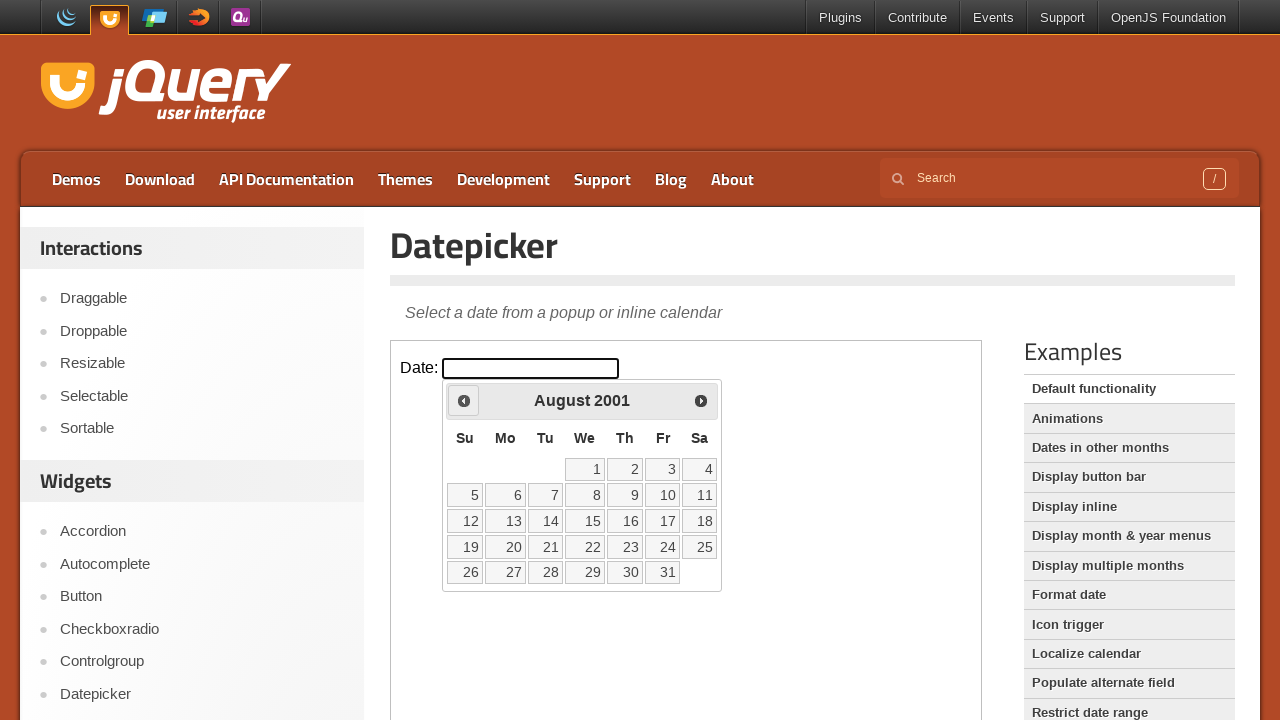

Waited for UI update
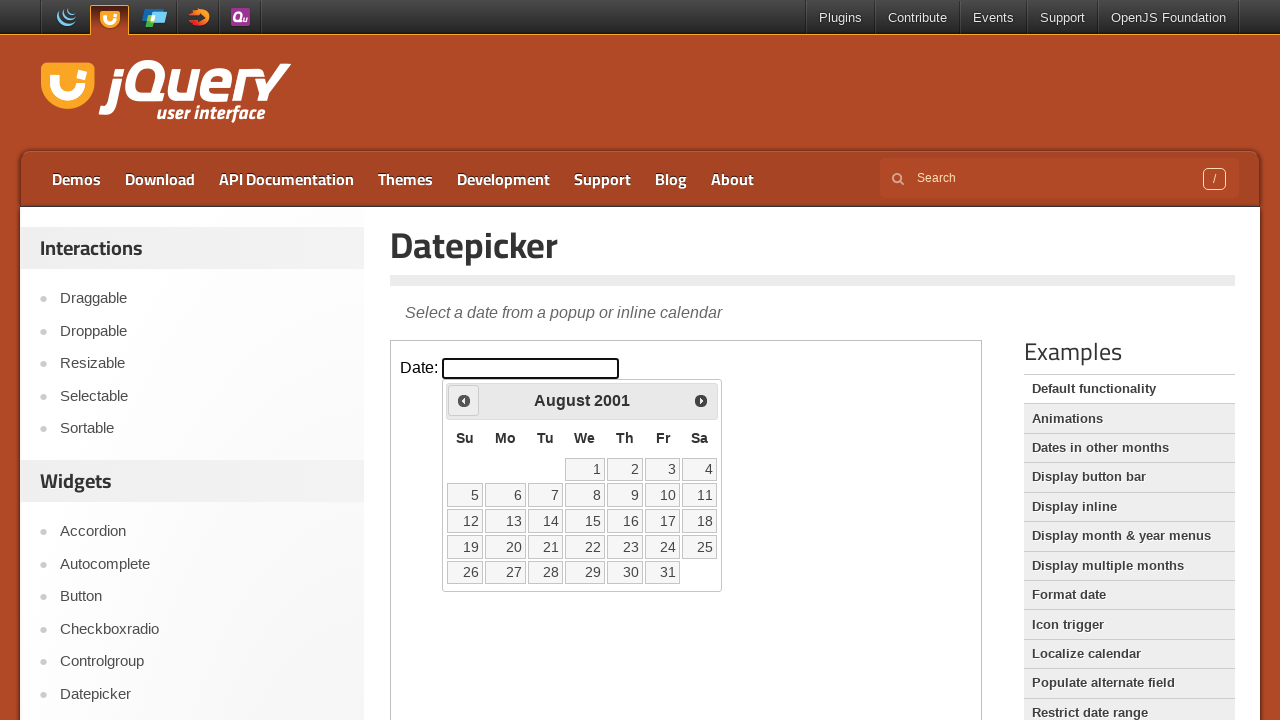

Reached target month/year: August 2001
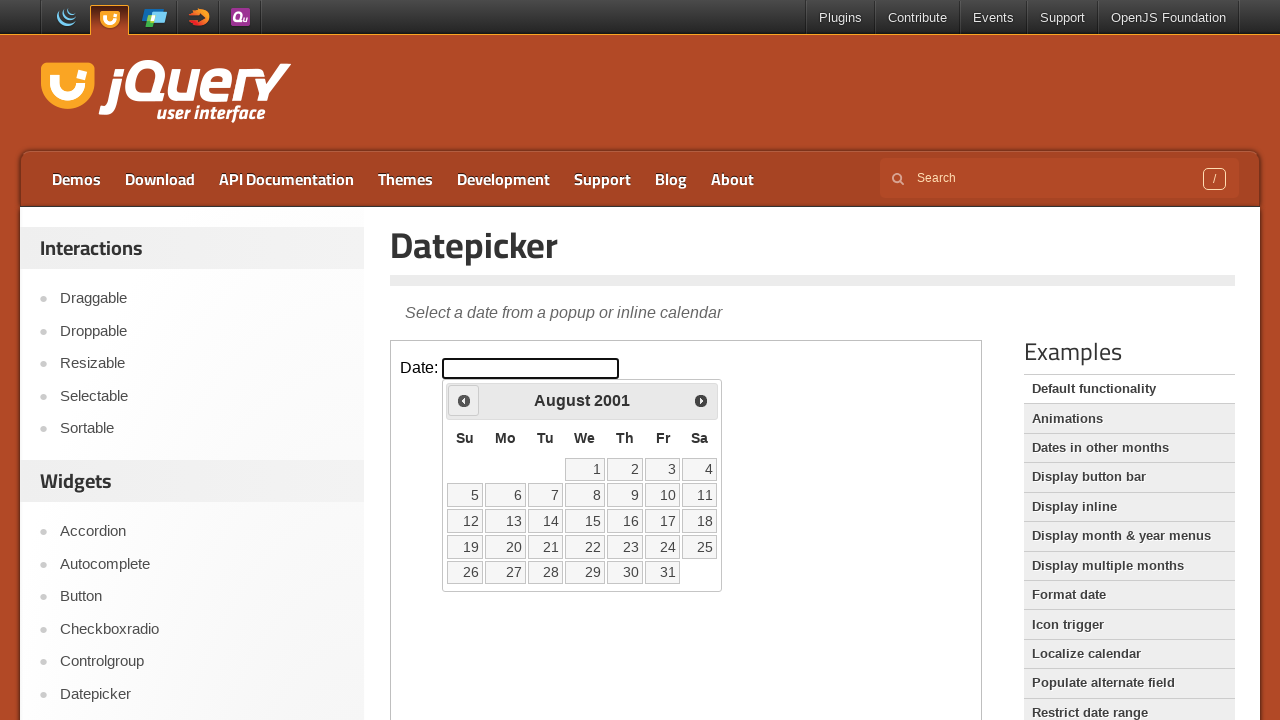

Clicked on date 10 to select it at (663, 495) on iframe.demo-frame >> internal:control=enter-frame >> #ui-datepicker-div table tb
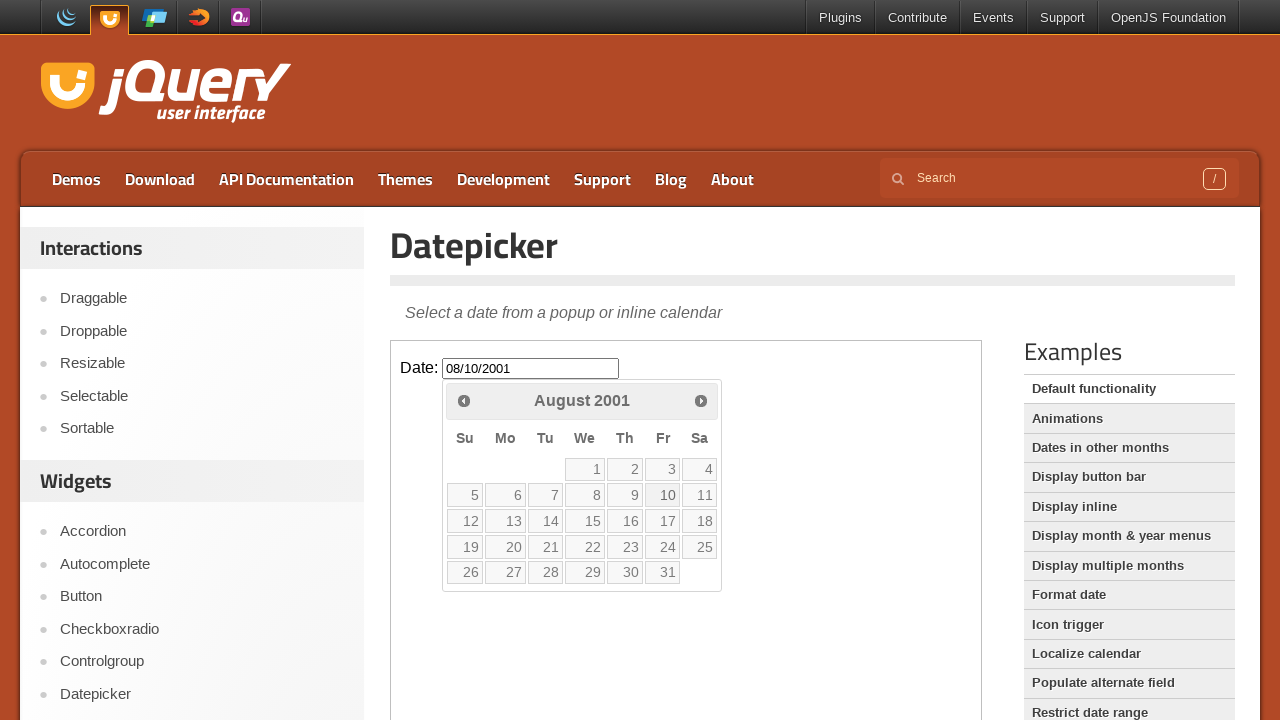

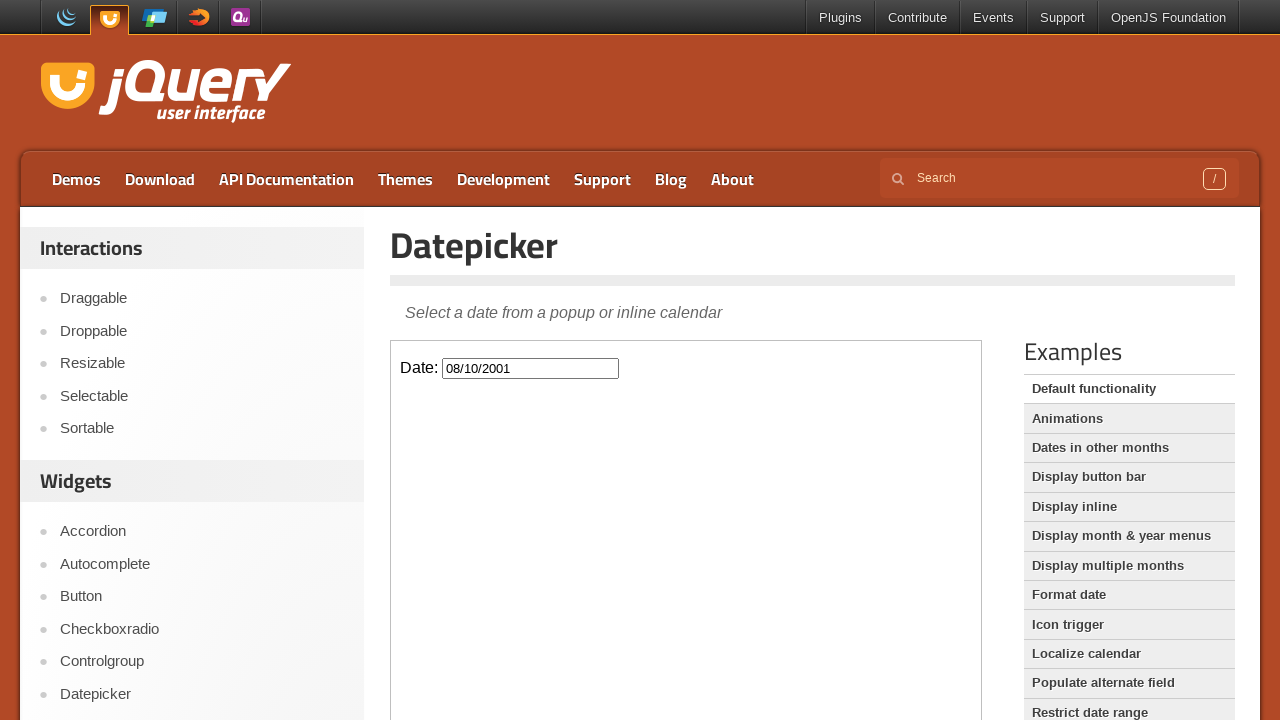